Navigates to W3Schools HTML tags reference page and iterates through the table of HTML tags to verify tag names and descriptions are displayed

Starting URL: https://www.w3schools.com/TAGS/default.ASP

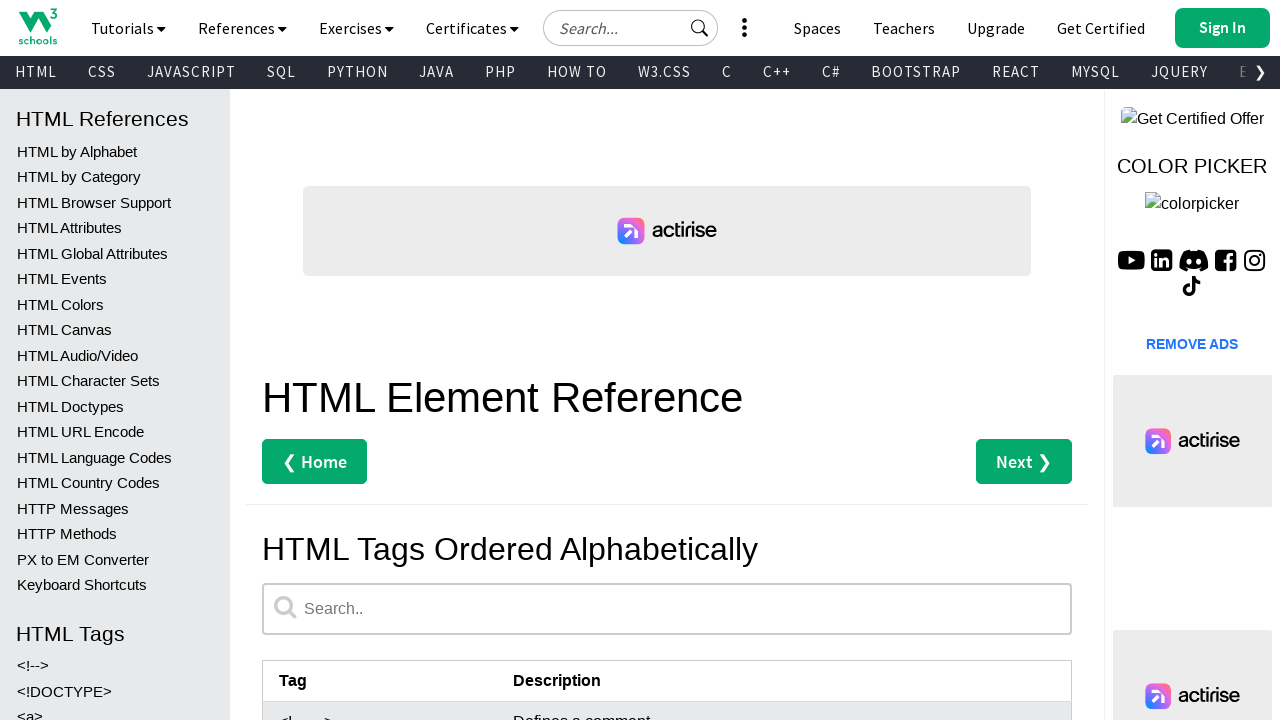

Waited for HTML tags table to load
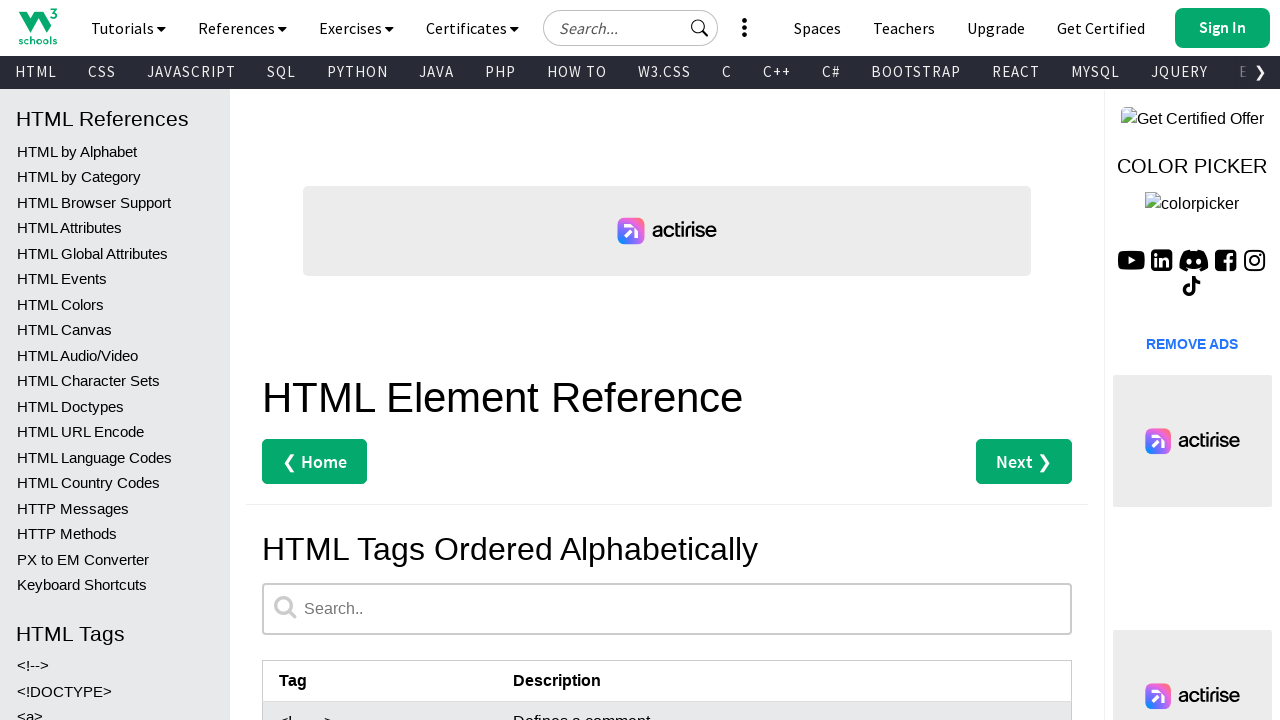

Located HTML tags table element
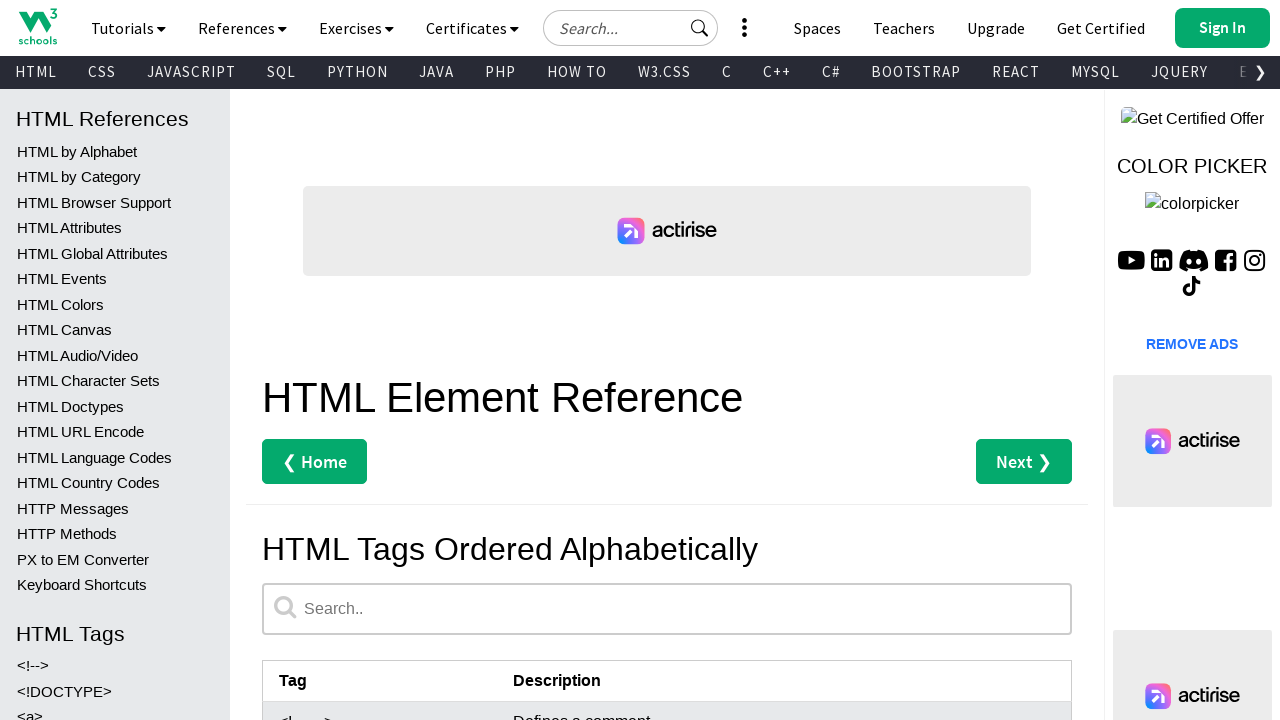

Retrieved all table rows - found 123 rows
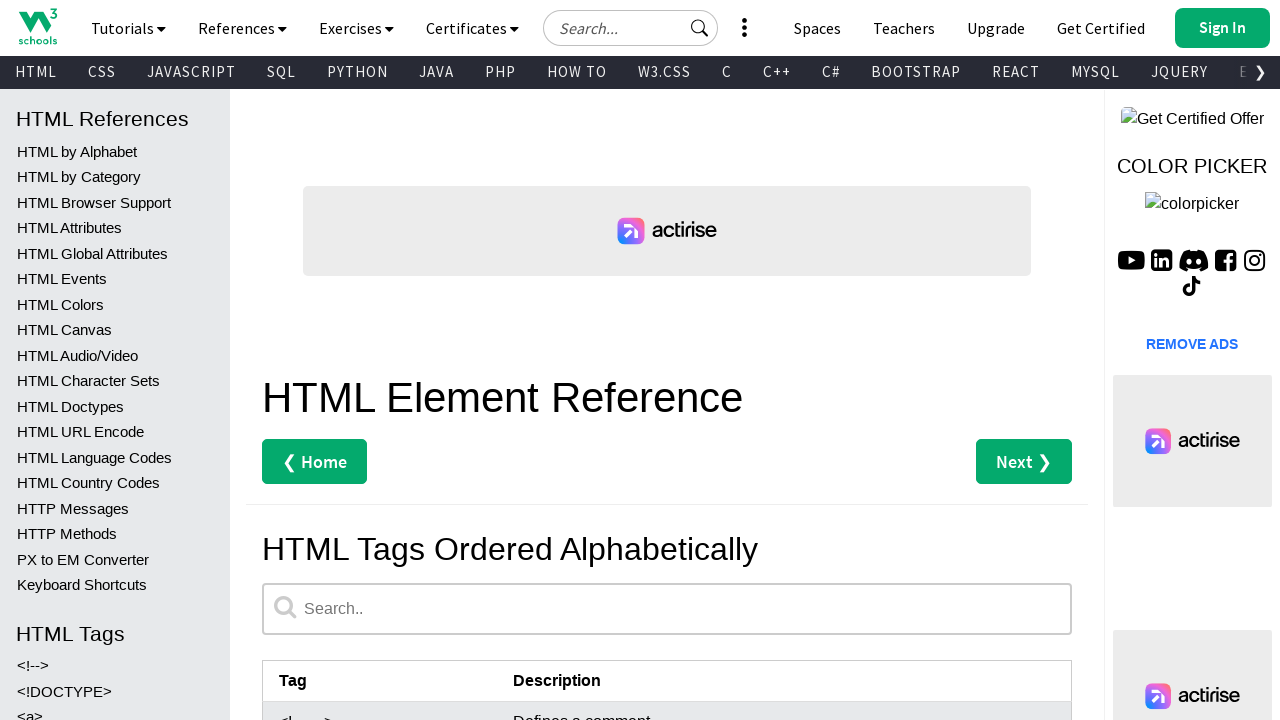

Retrieved tag name from row 2: <!--...-->
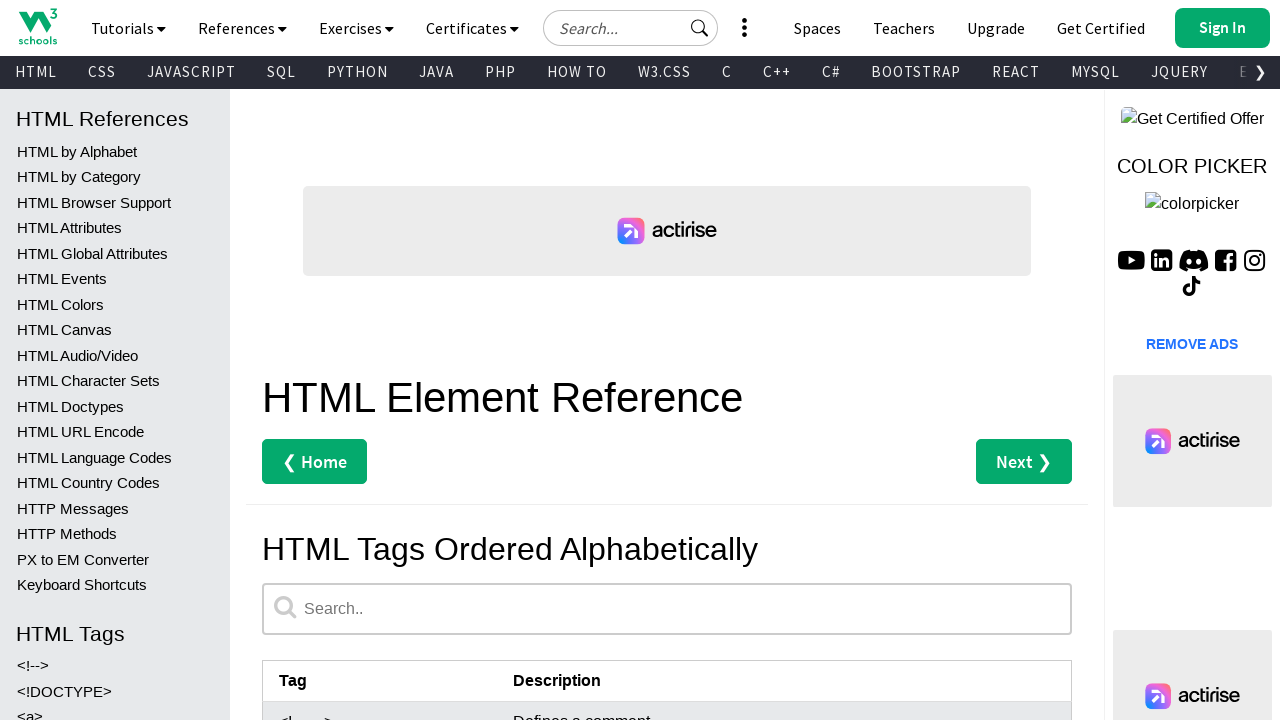

Retrieved description from row 2: Defines a comment
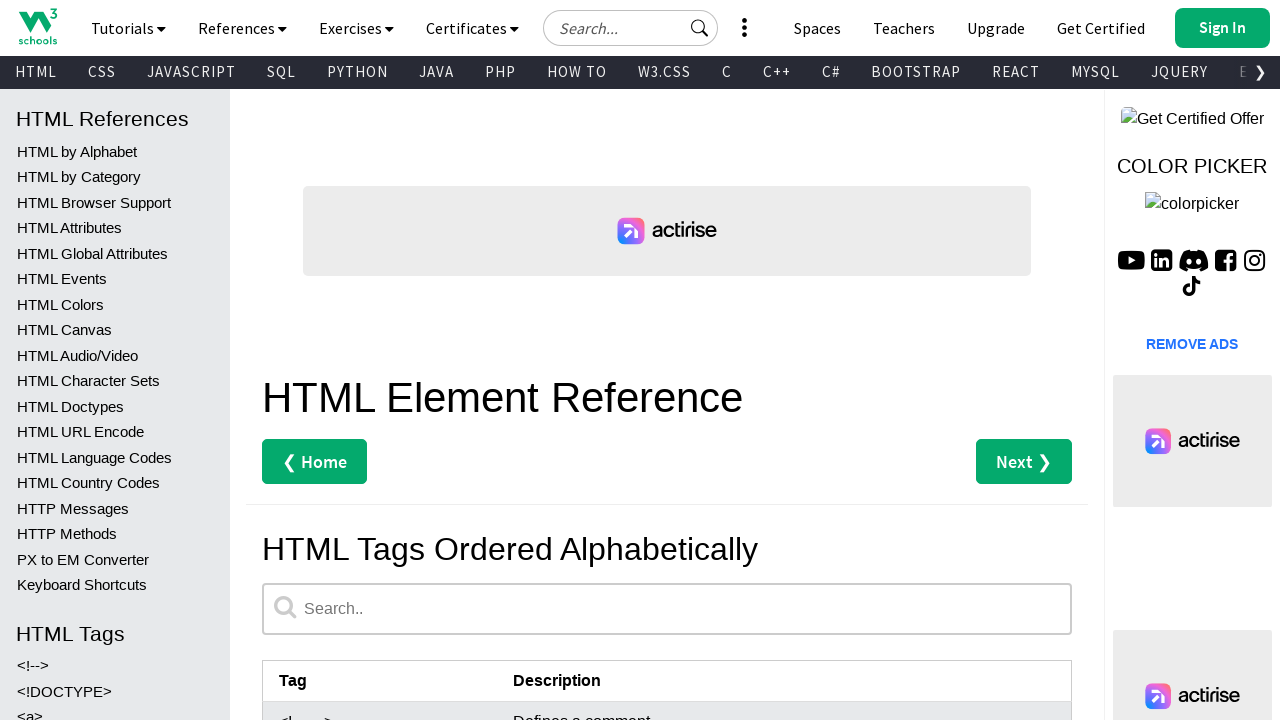

Verified tag and description present - <!--...-->: Defines a comment
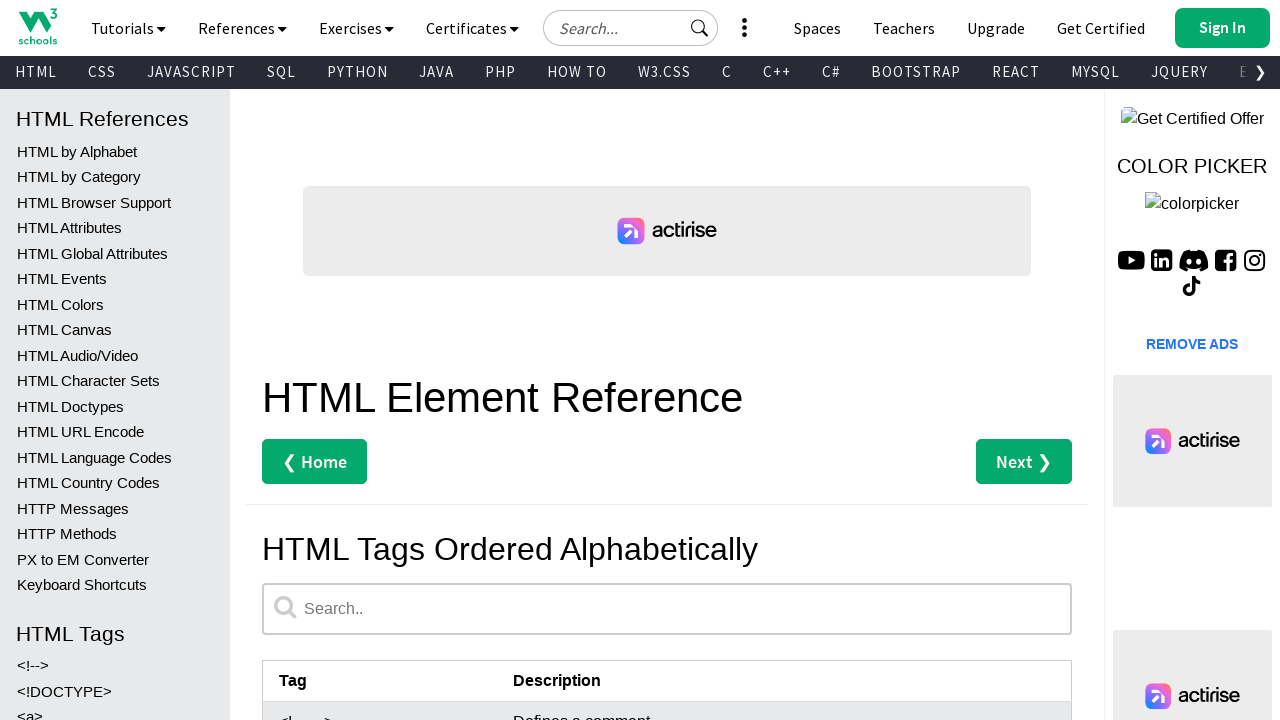

Retrieved tag name from row 3: <!DOCTYPE> 
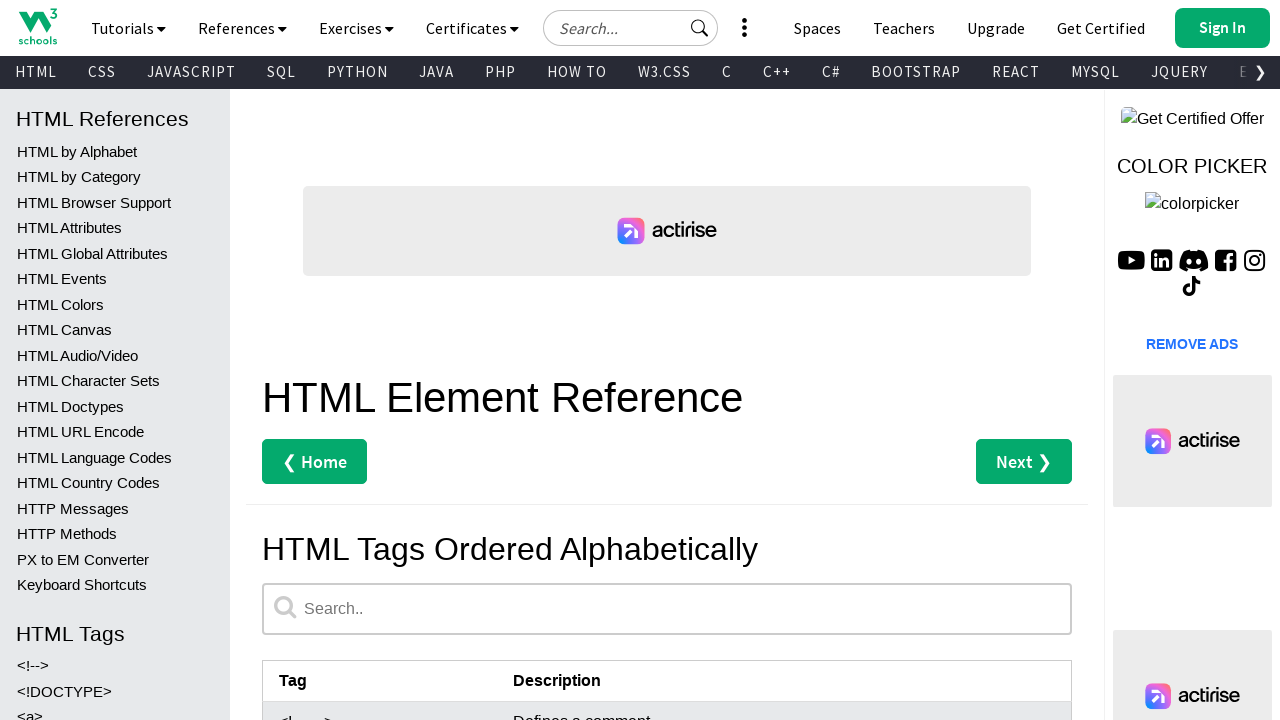

Retrieved description from row 3: Defines the document type
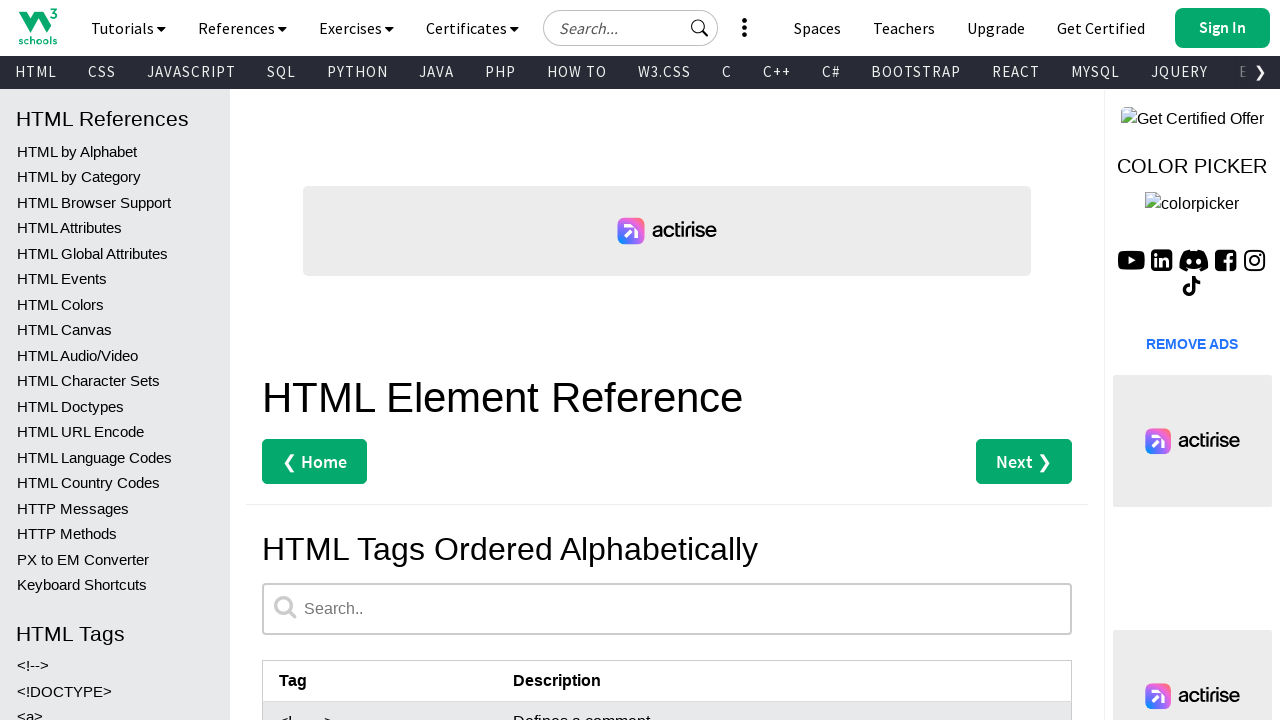

Verified tag and description present - <!DOCTYPE> : Defines the document type
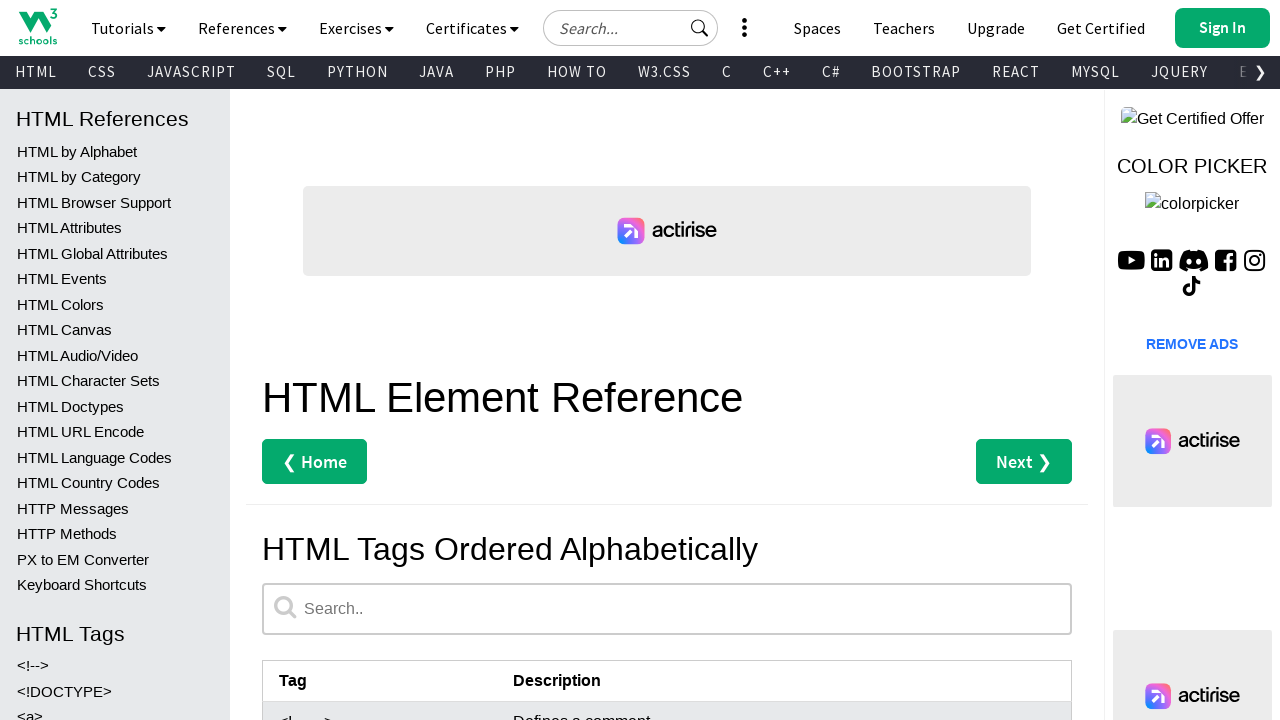

Retrieved tag name from row 4: <a>
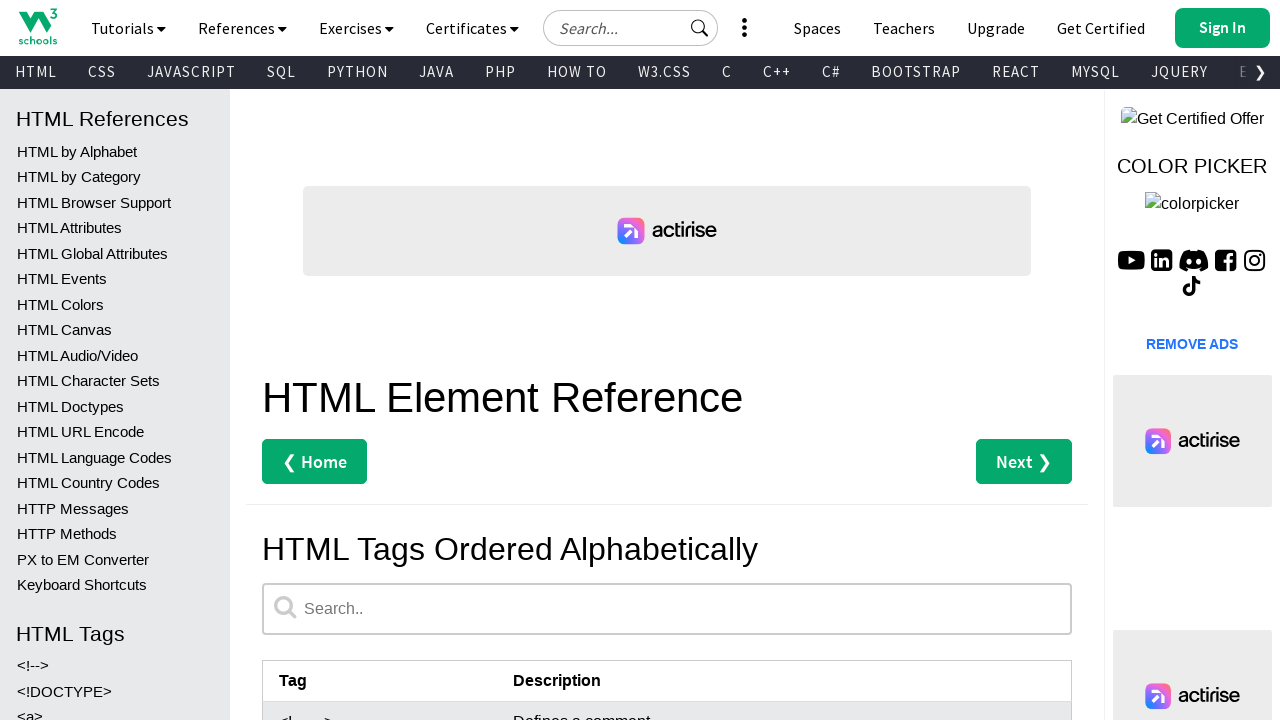

Retrieved description from row 4: Defines a hyperlink
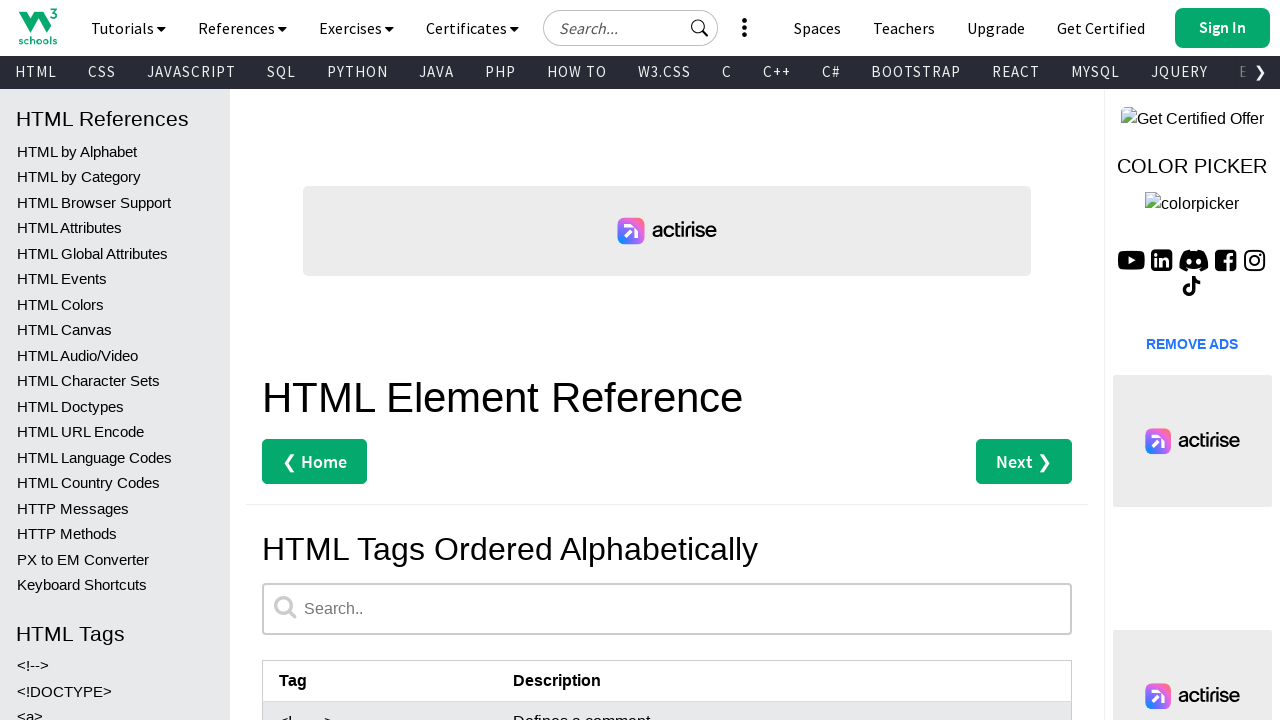

Verified tag and description present - <a>: Defines a hyperlink
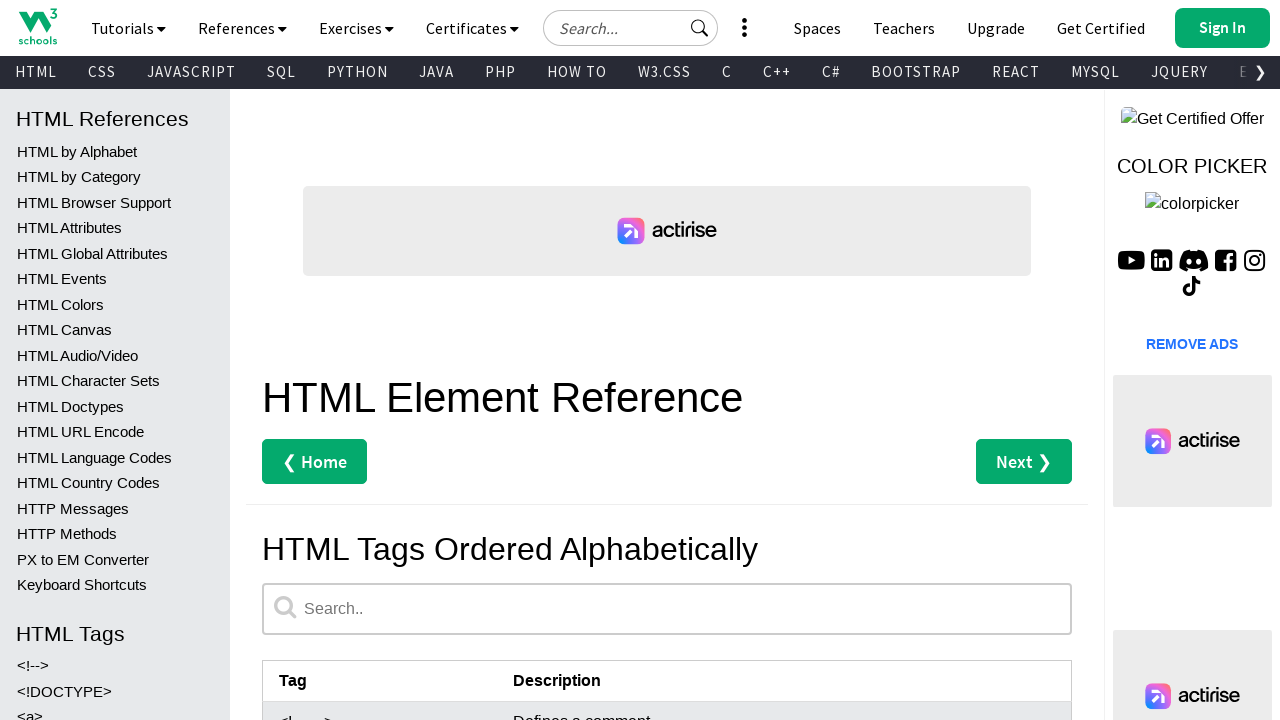

Retrieved tag name from row 5: <abbr>
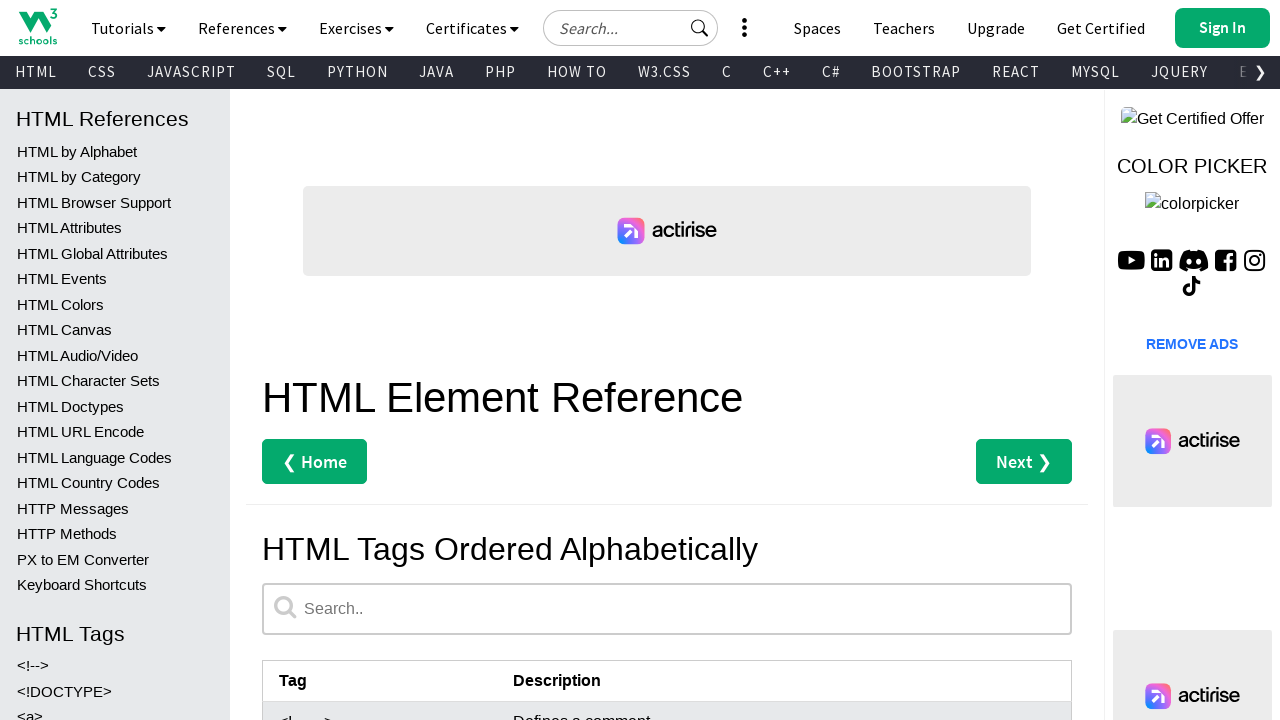

Retrieved description from row 5: Defines an abbreviation or an acronym
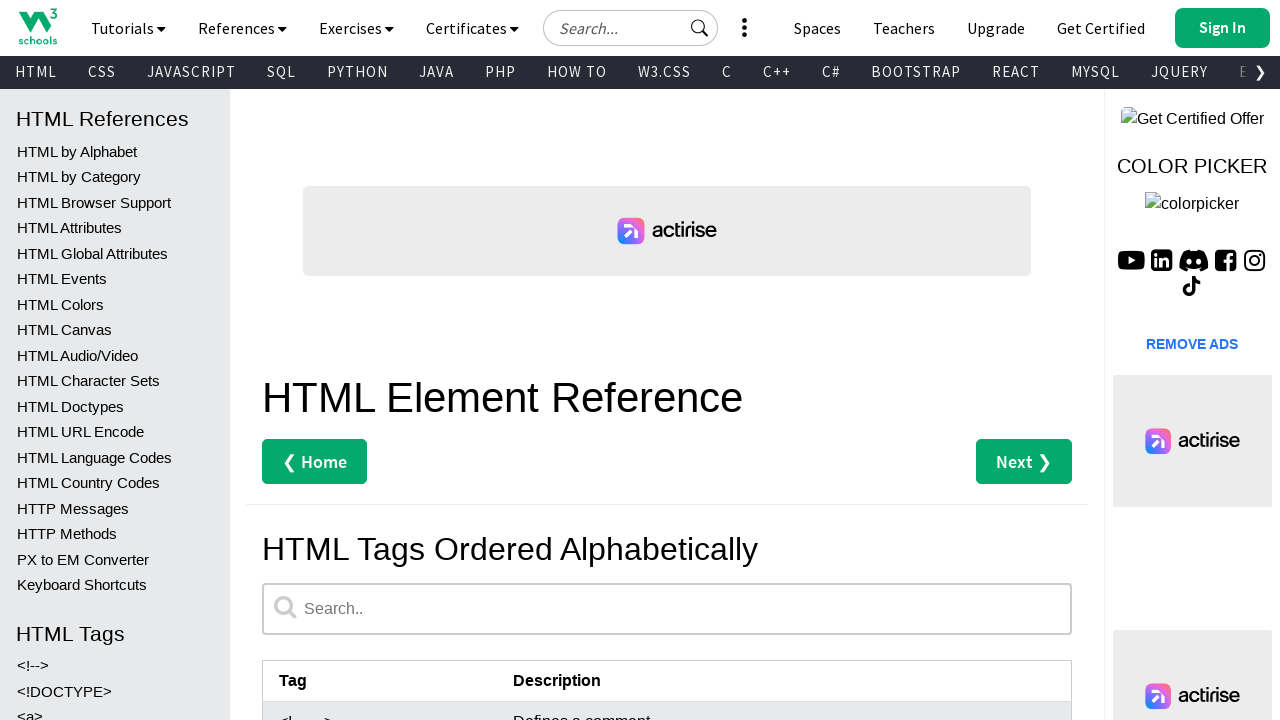

Verified tag and description present - <abbr>: Defines an abbreviation or an acronym
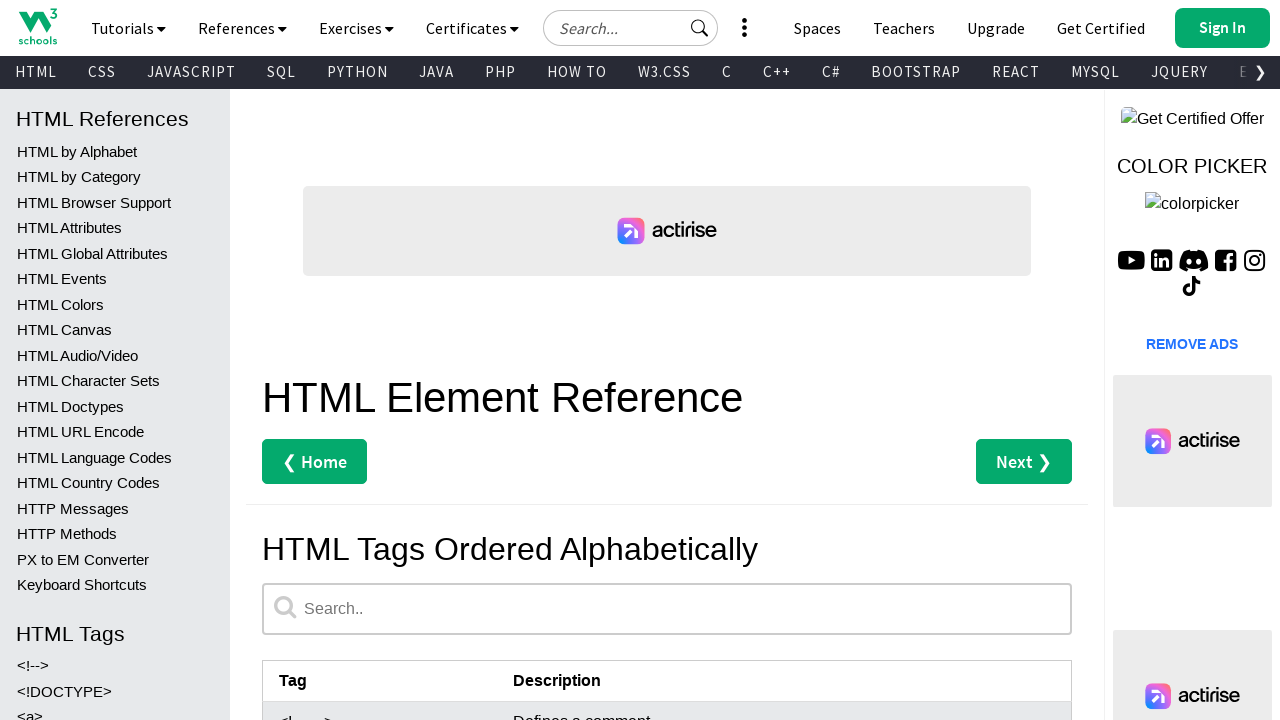

Retrieved tag name from row 6: <acronym>
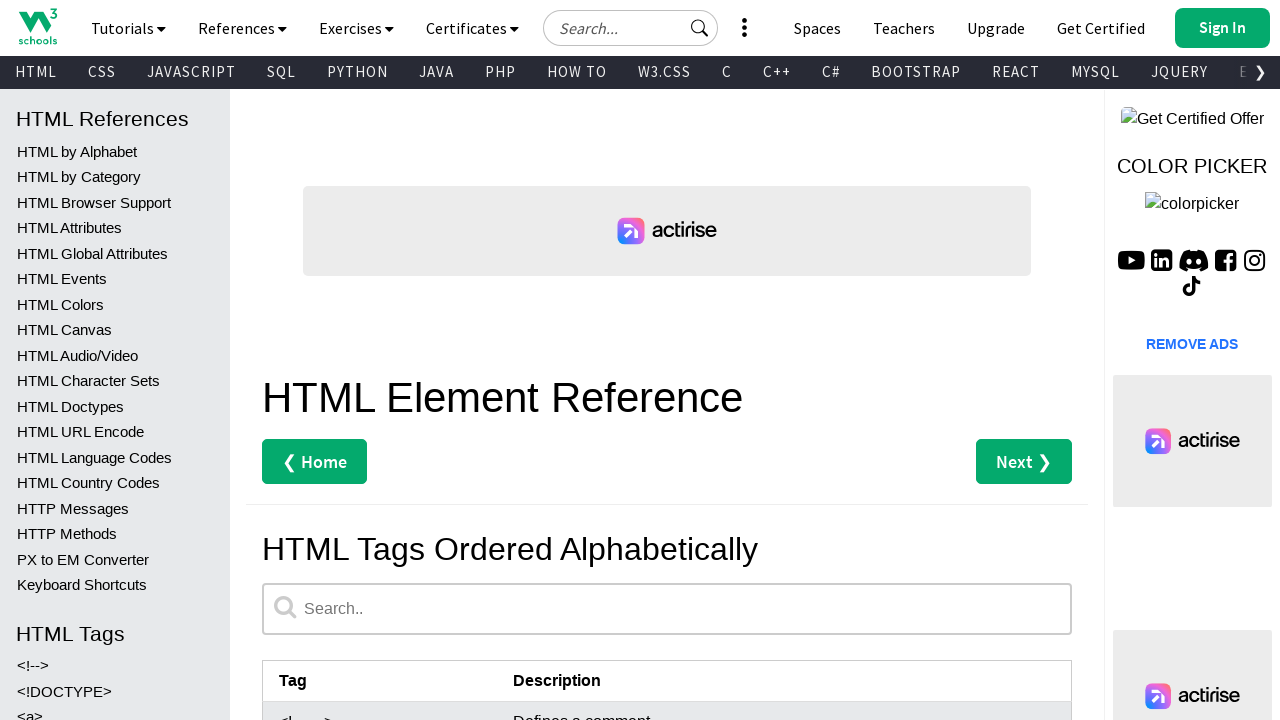

Retrieved description from row 6: Not supported in HTML5. Use <abbr> instead.Defines an acronym
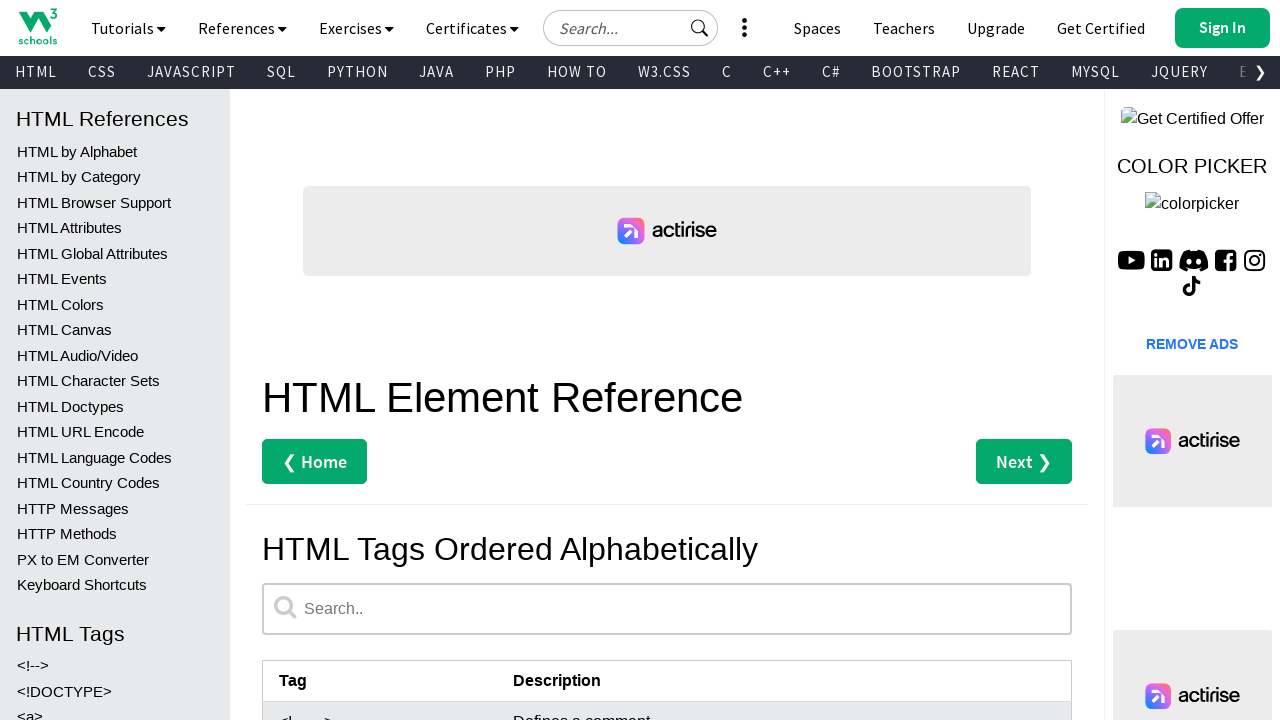

Verified tag and description present - <acronym>: Not supported in HTML5. Use <abbr> instead.Defines an acronym
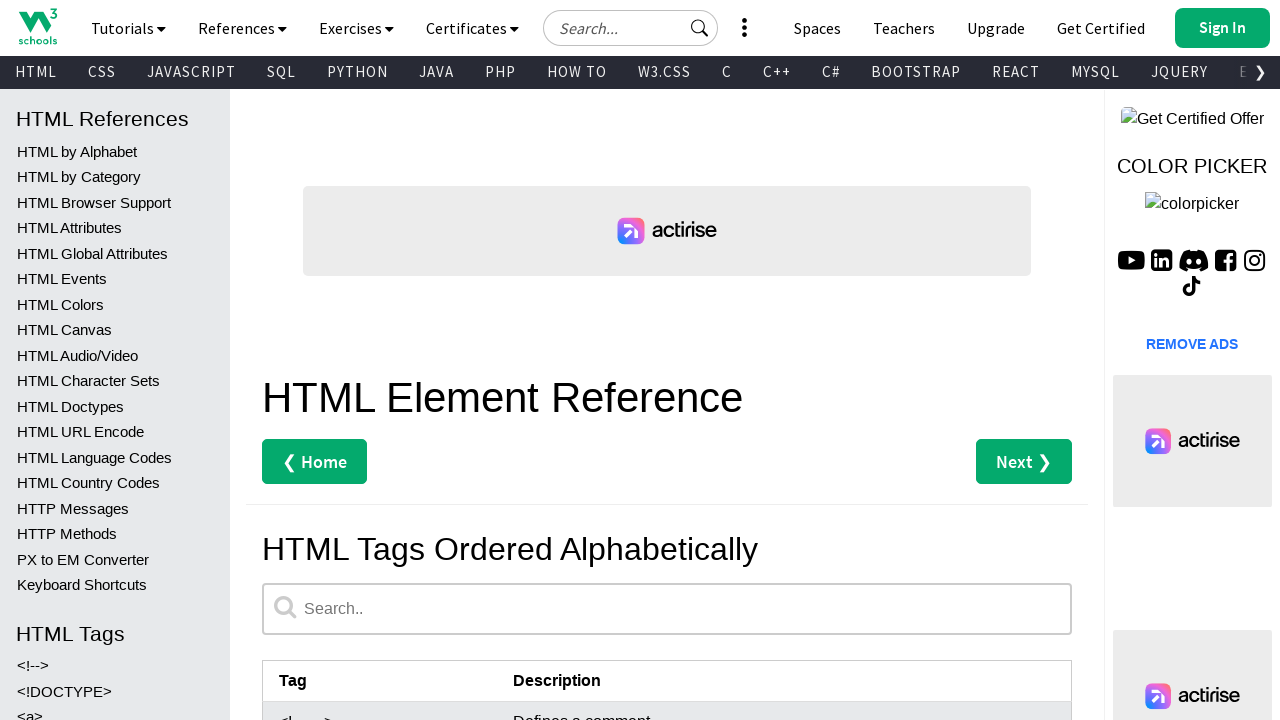

Retrieved tag name from row 7: <address>
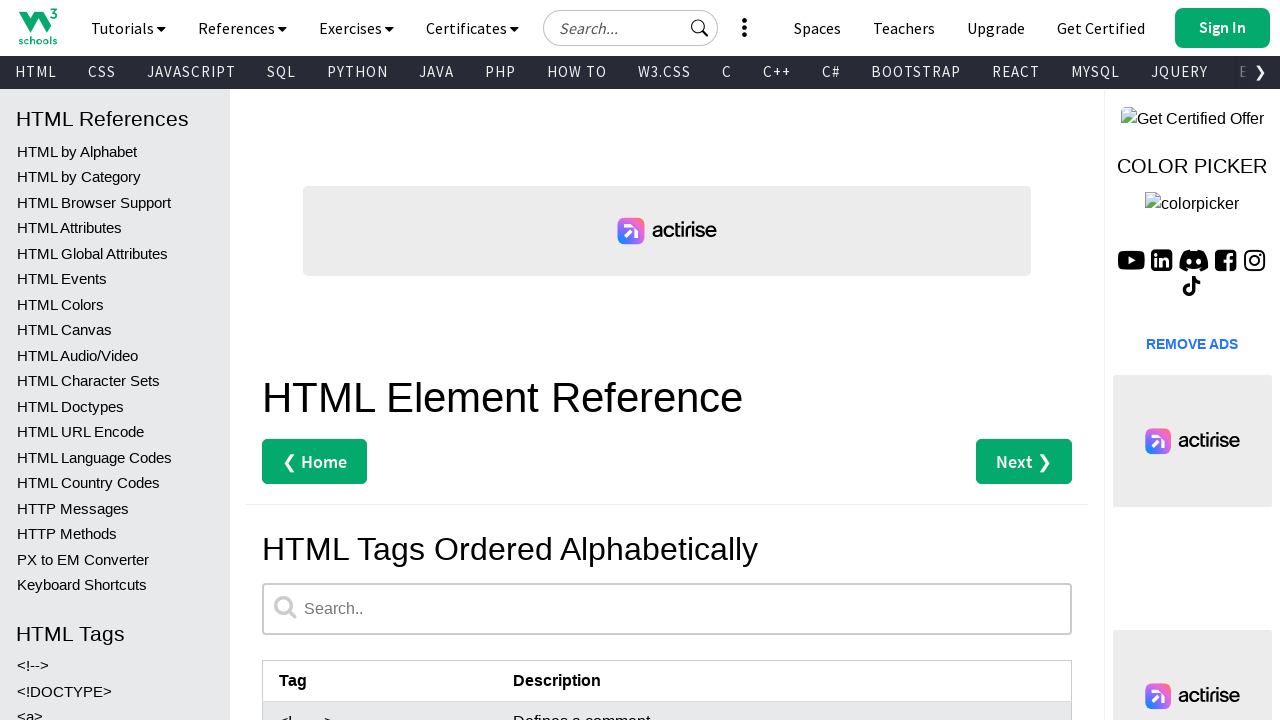

Retrieved description from row 7: Defines contact information for the author/owner of a document
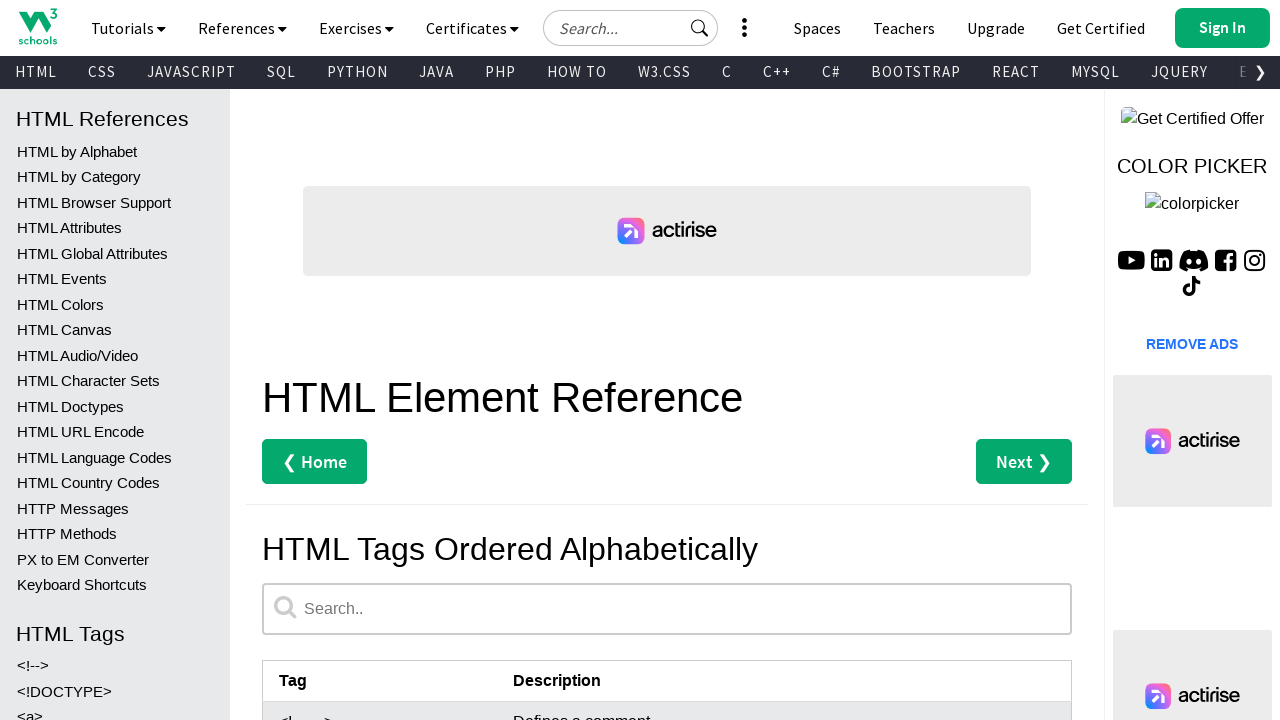

Verified tag and description present - <address>: Defines contact information for the author/owner of a document
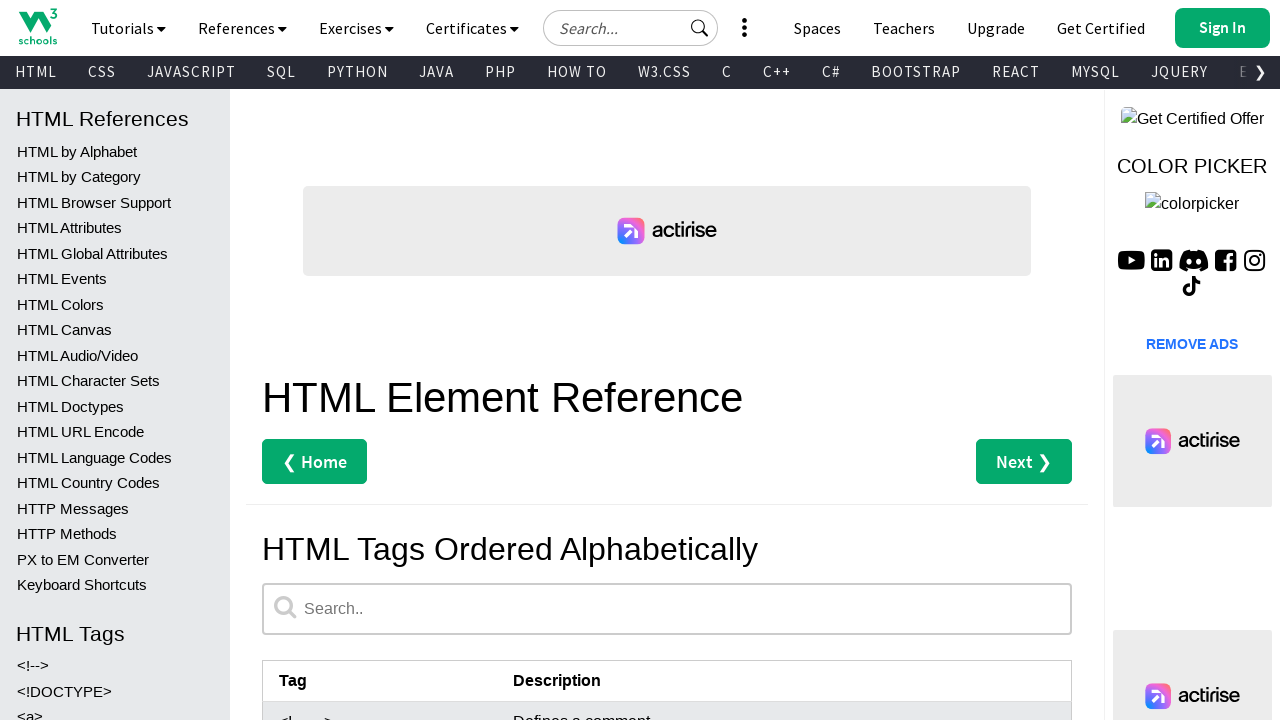

Retrieved tag name from row 8: <applet>
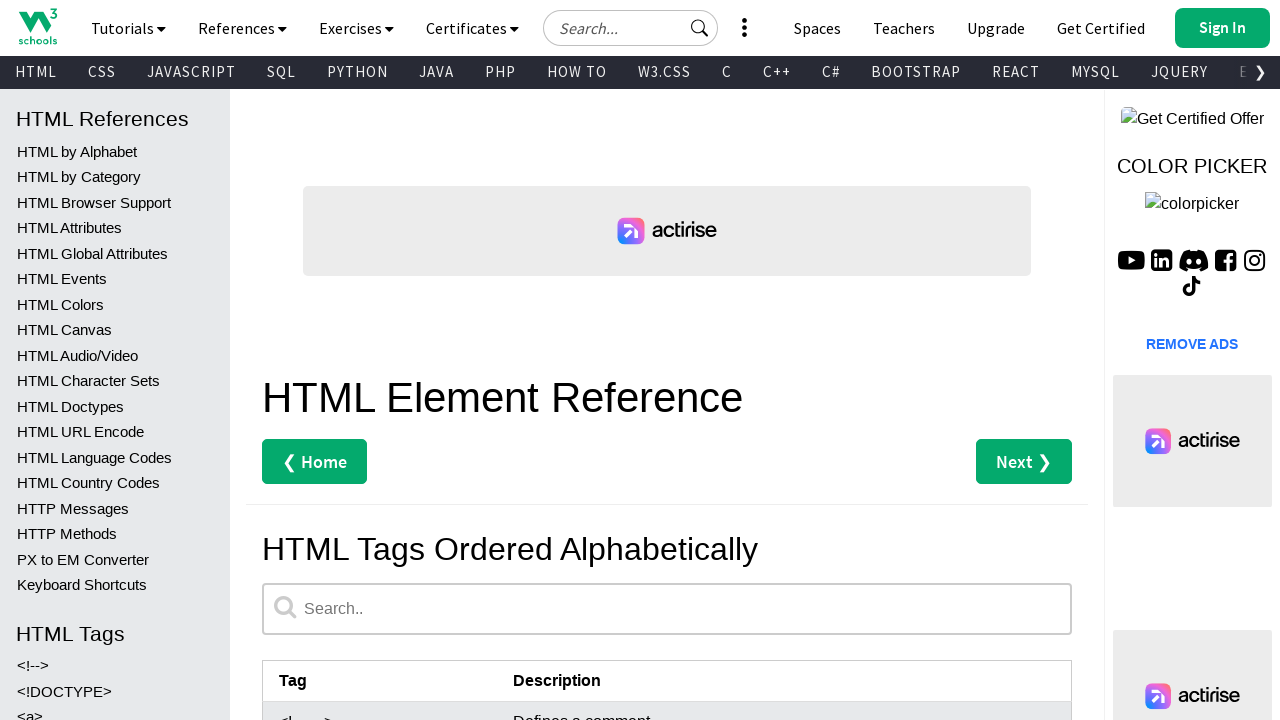

Retrieved description from row 8: Not supported in HTML5. Use <embed> or <object> instead.Defines an embedded applet
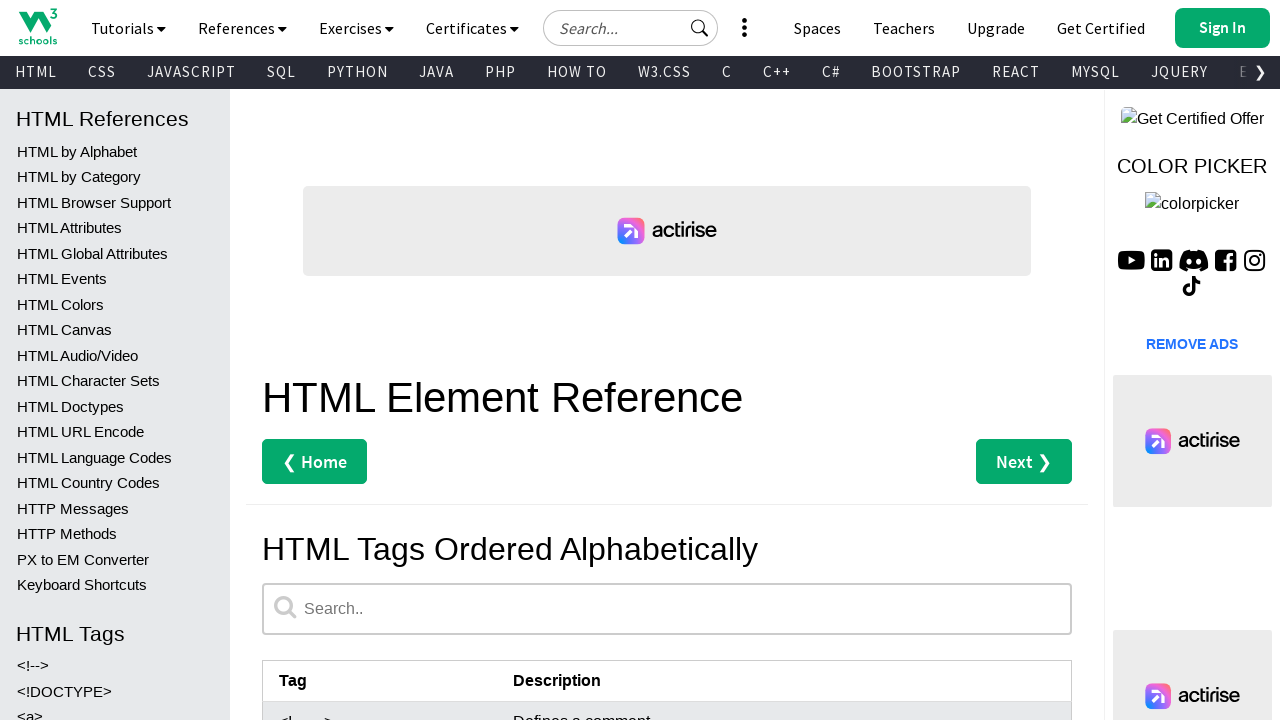

Verified tag and description present - <applet>: Not supported in HTML5. Use <embed> or <object> instead.Defines an embedded applet
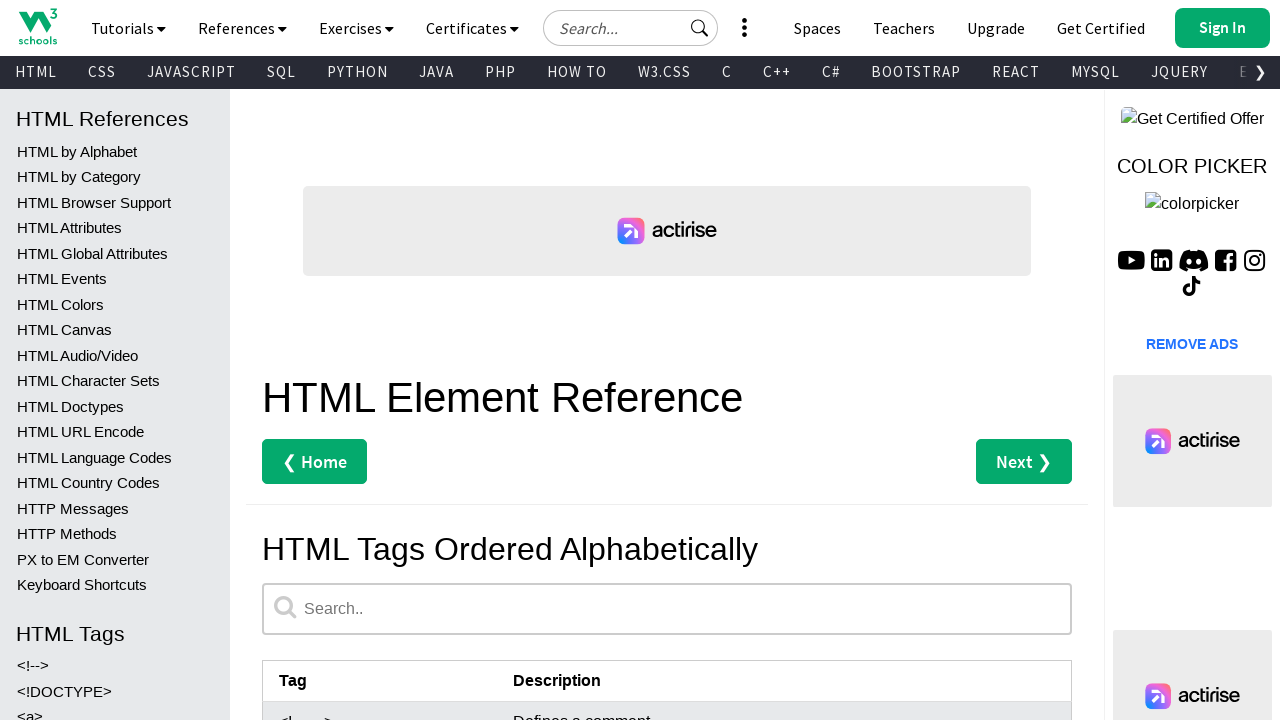

Retrieved tag name from row 9: <area>
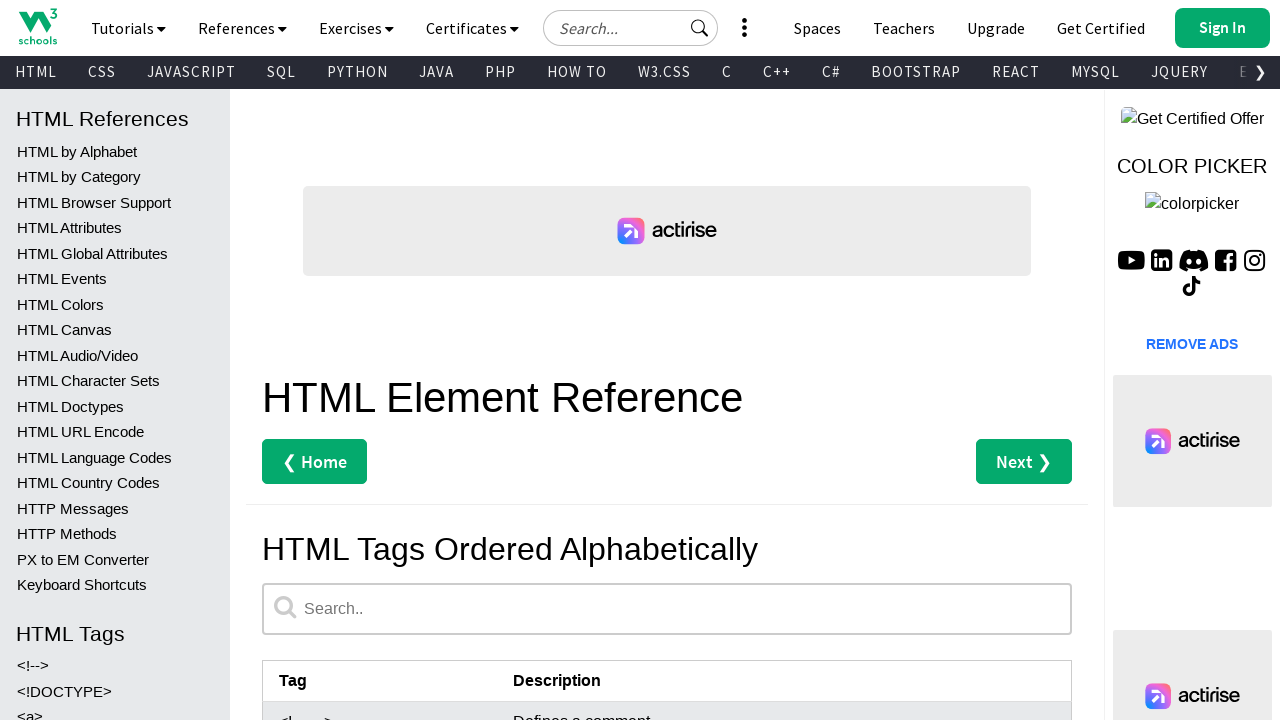

Retrieved description from row 9: Defines an area inside an image map
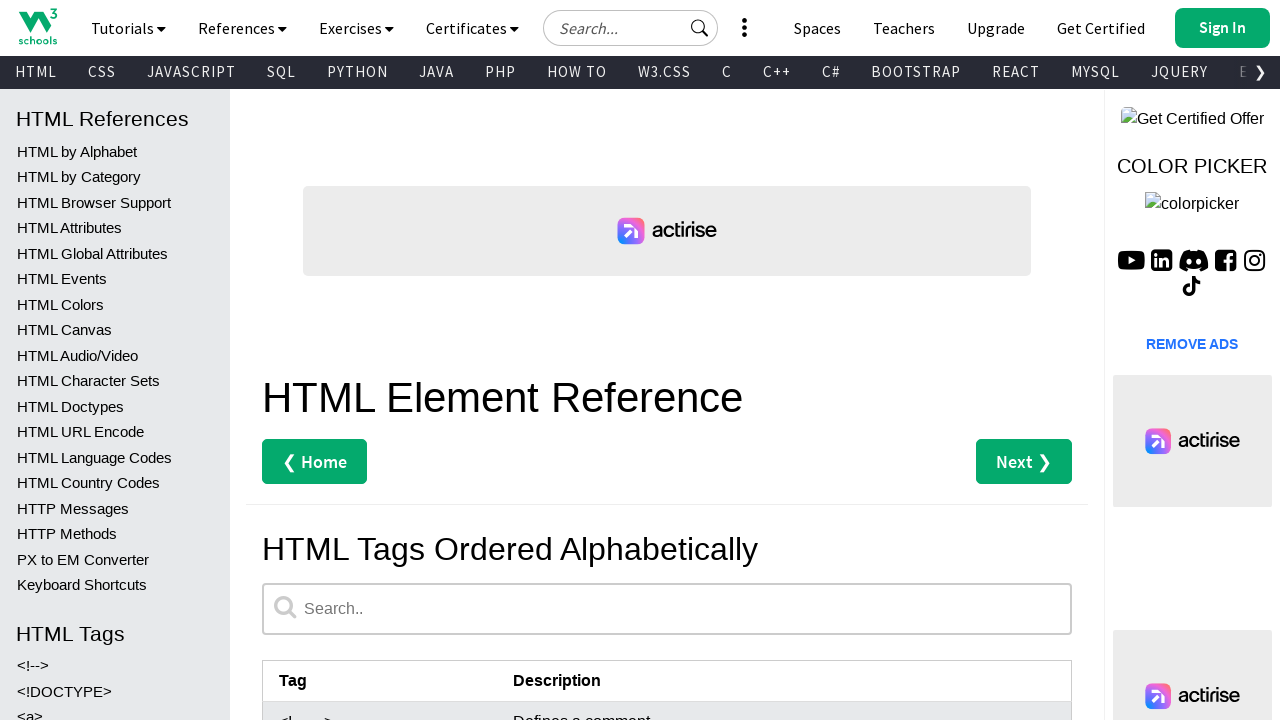

Verified tag and description present - <area>: Defines an area inside an image map
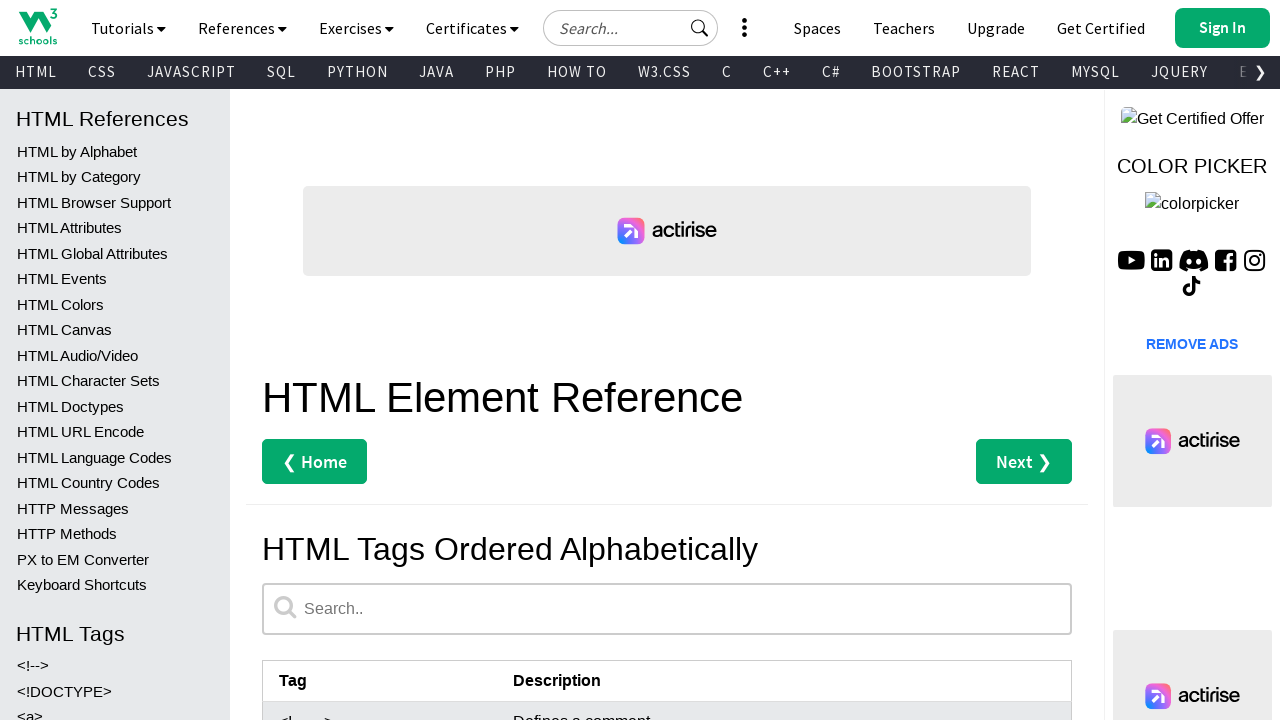

Retrieved tag name from row 10: <article>
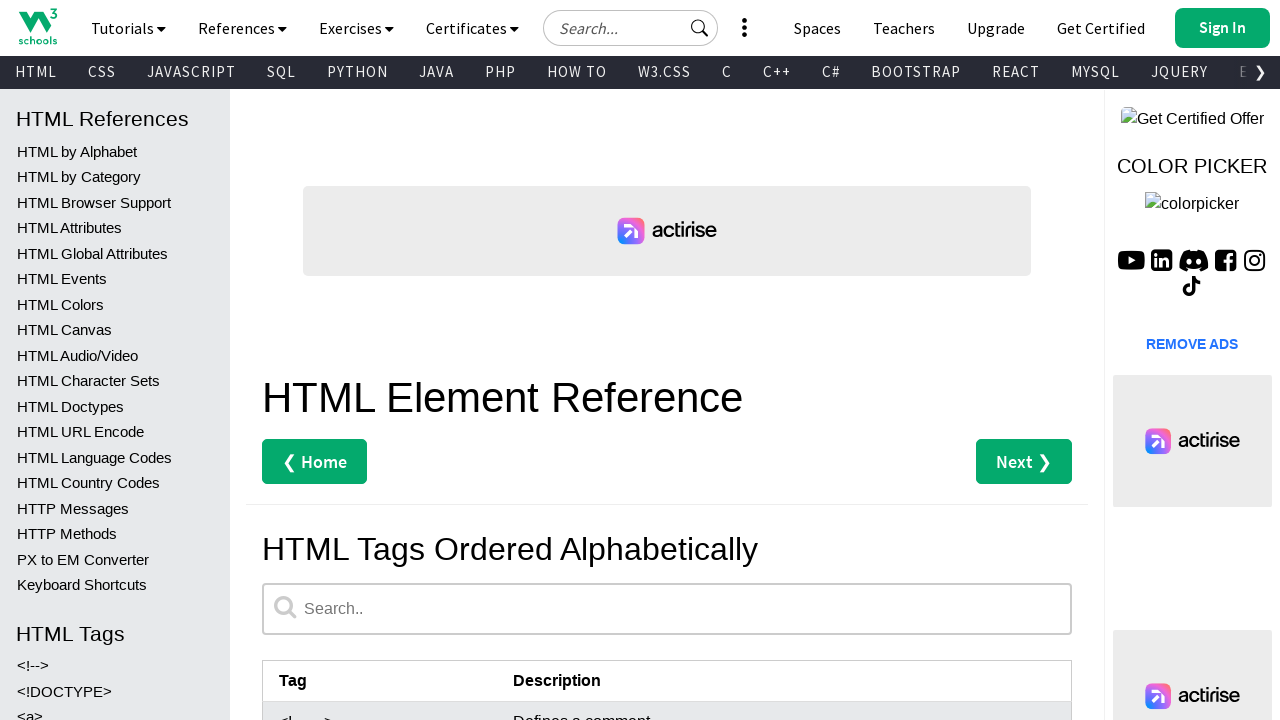

Retrieved description from row 10: Defines an article
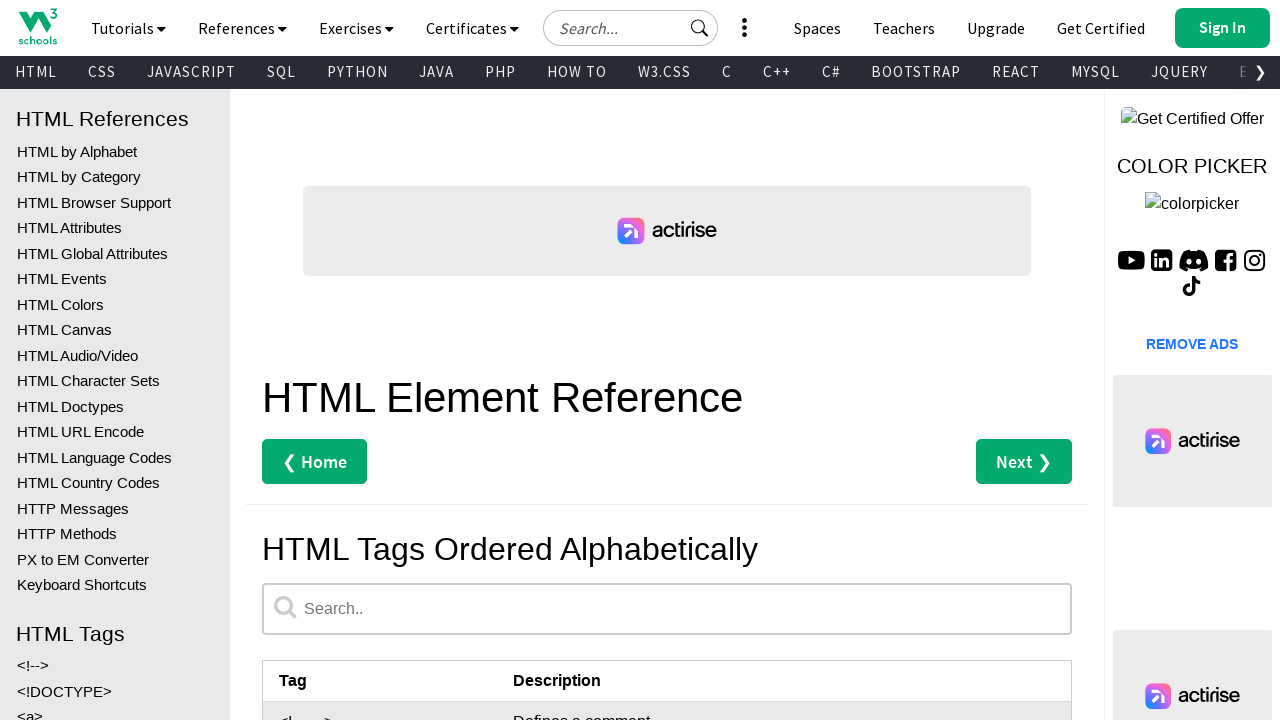

Verified tag and description present - <article>: Defines an article
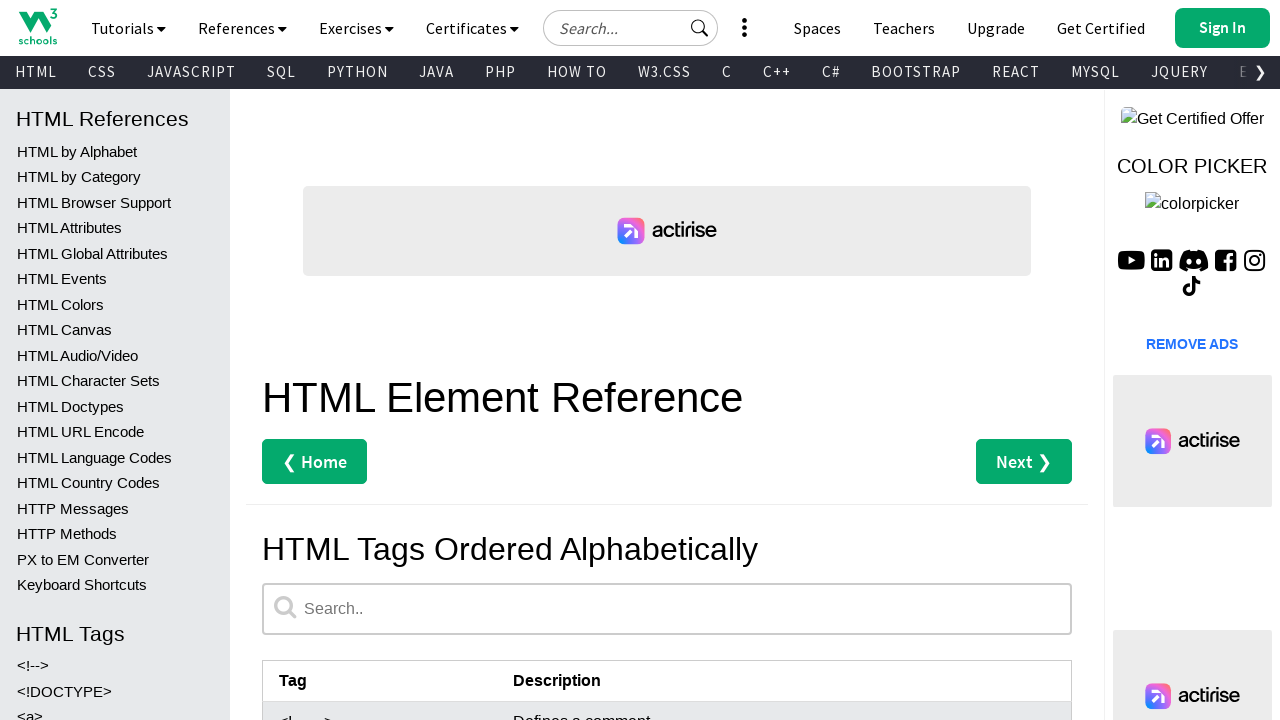

Retrieved tag name from row 11: <aside>
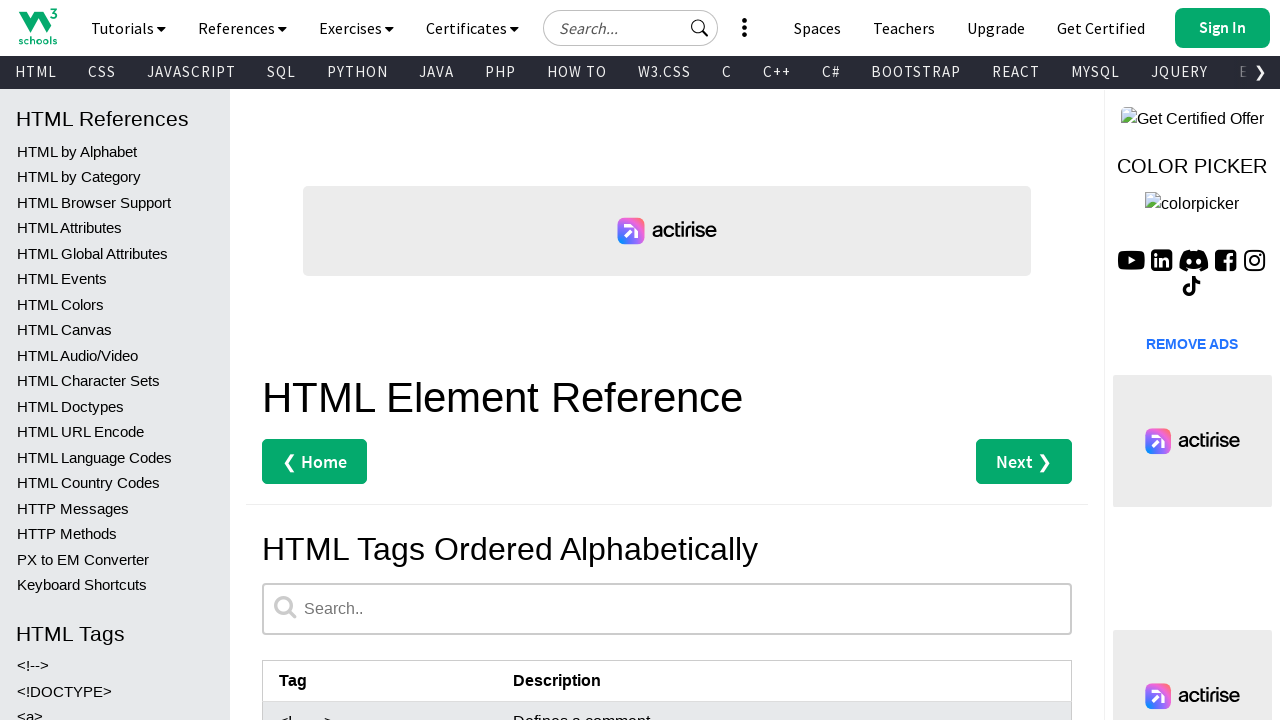

Retrieved description from row 11: Defines content aside from the page content
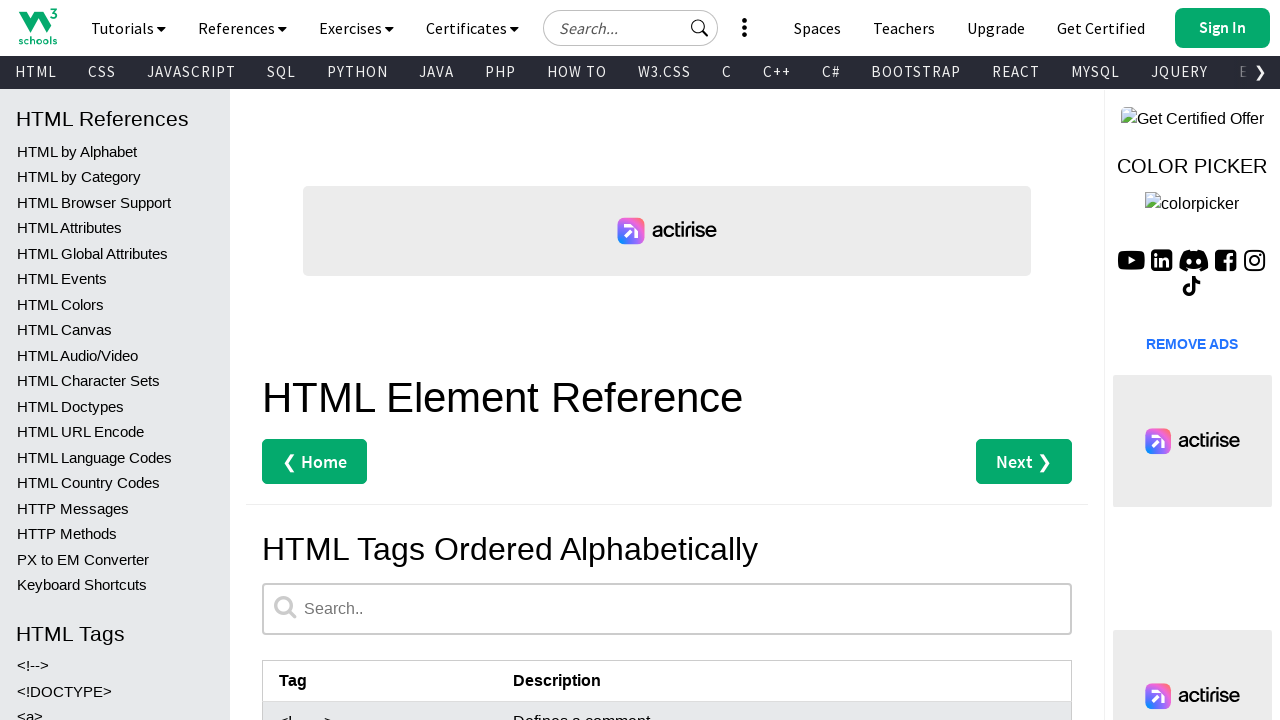

Verified tag and description present - <aside>: Defines content aside from the page content
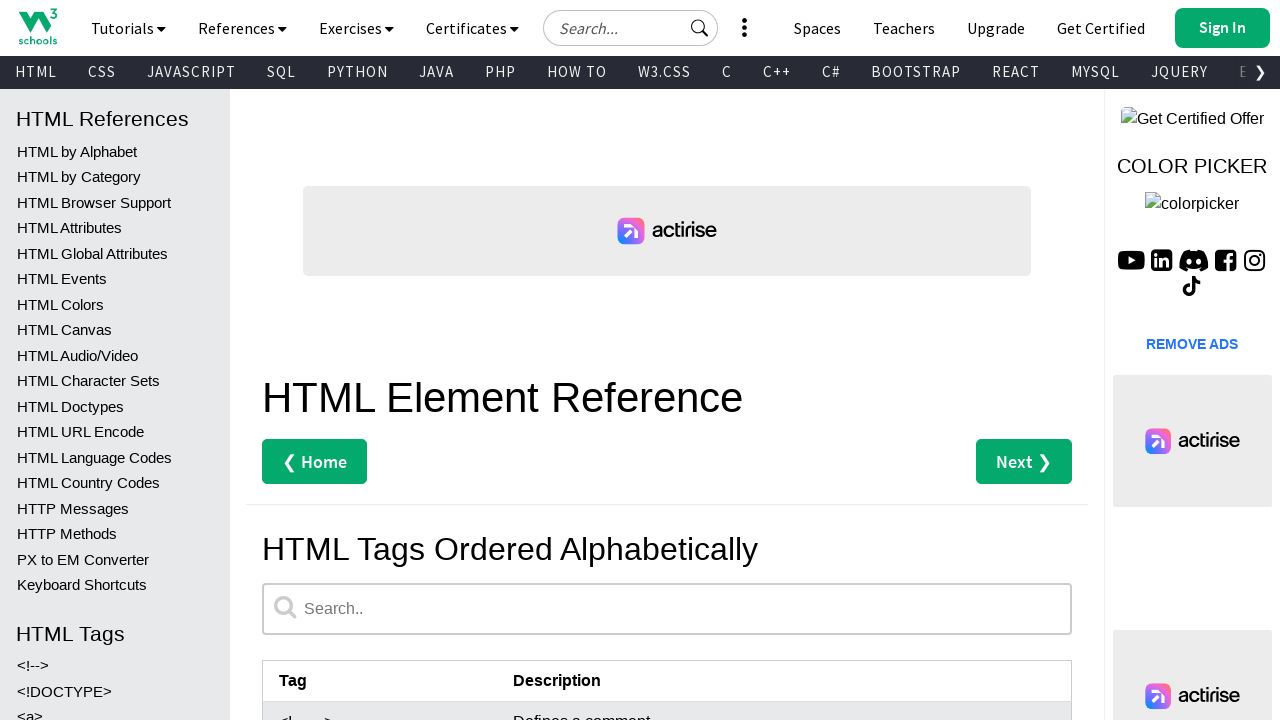

Retrieved tag name from row 12: <audio>
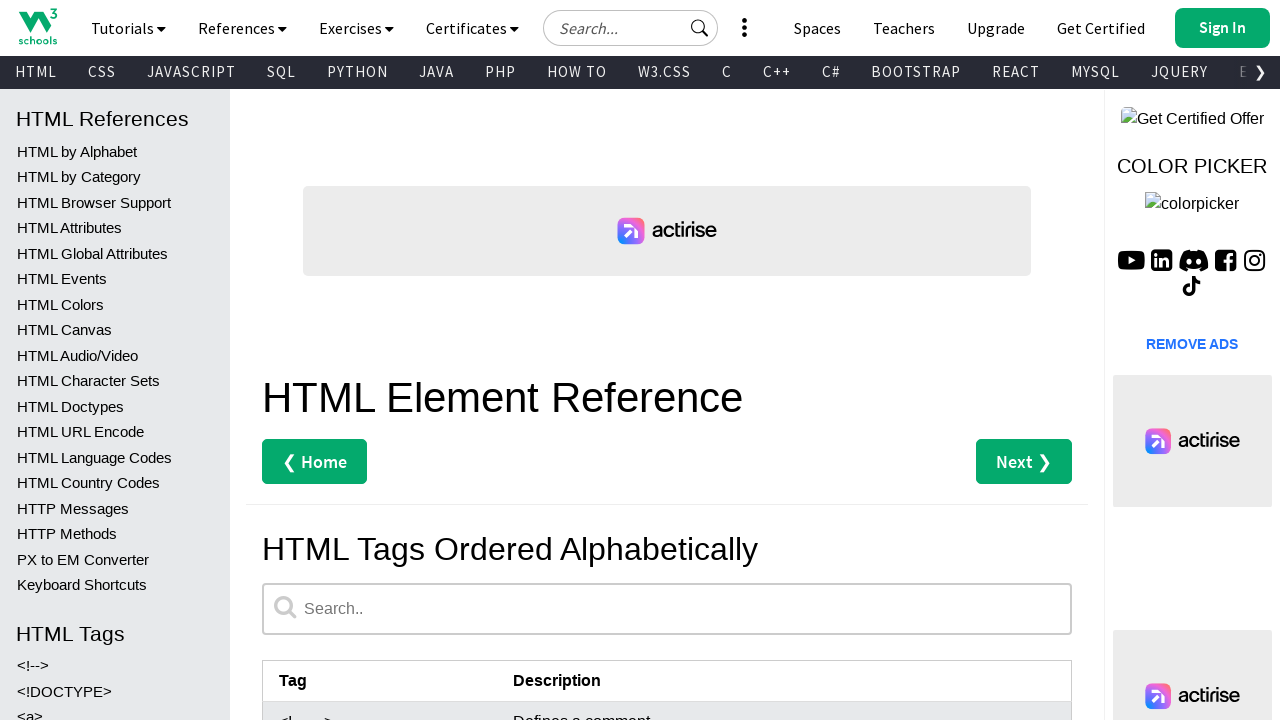

Retrieved description from row 12: Defines embedded sound content
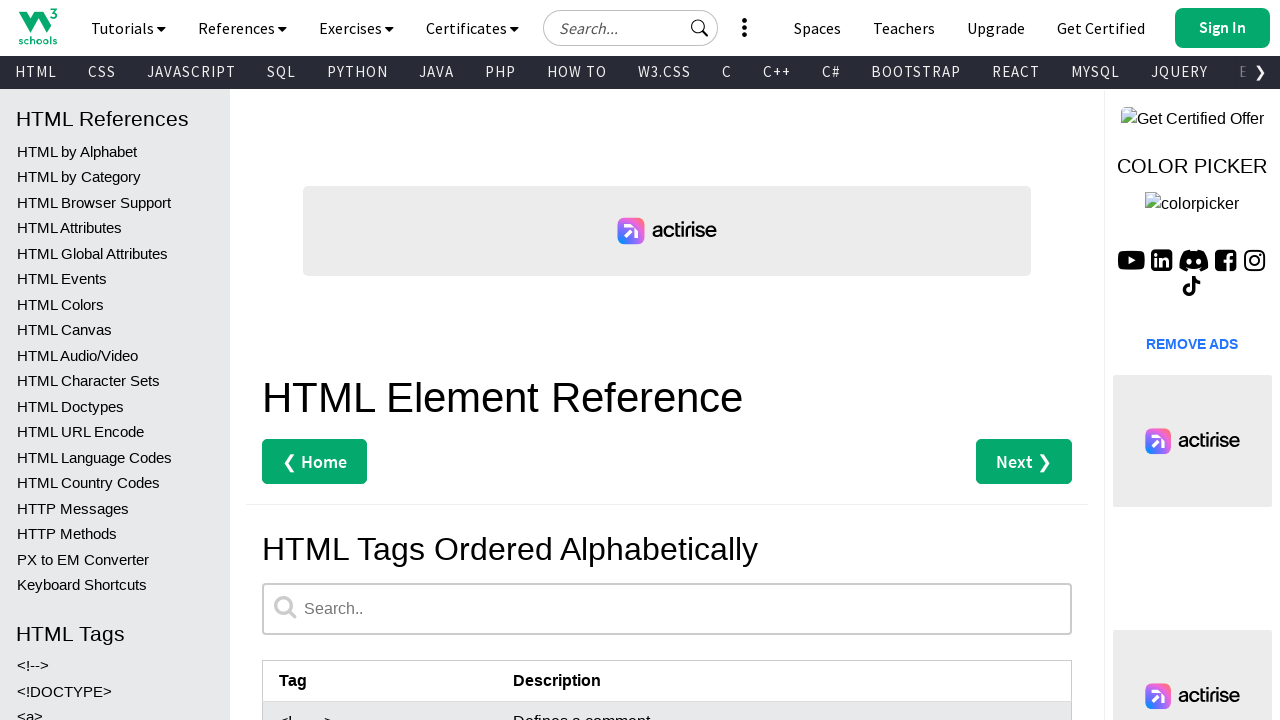

Verified tag and description present - <audio>: Defines embedded sound content
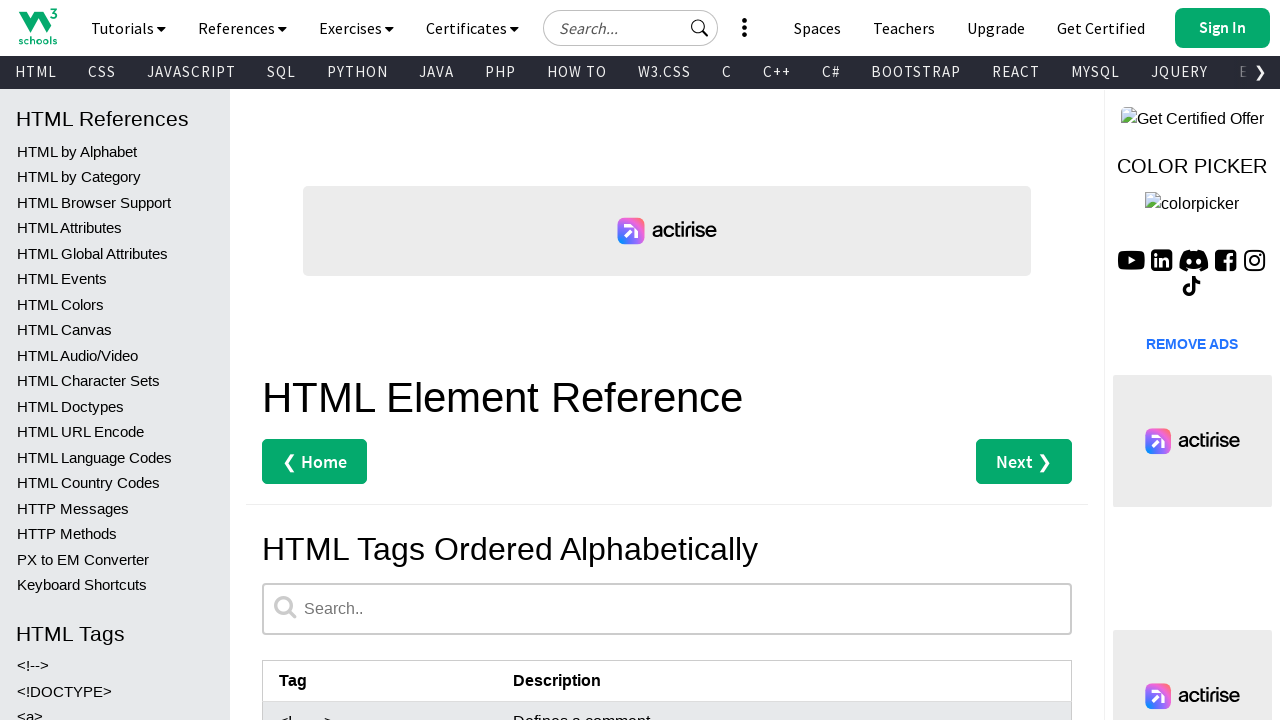

Retrieved tag name from row 13: <b>
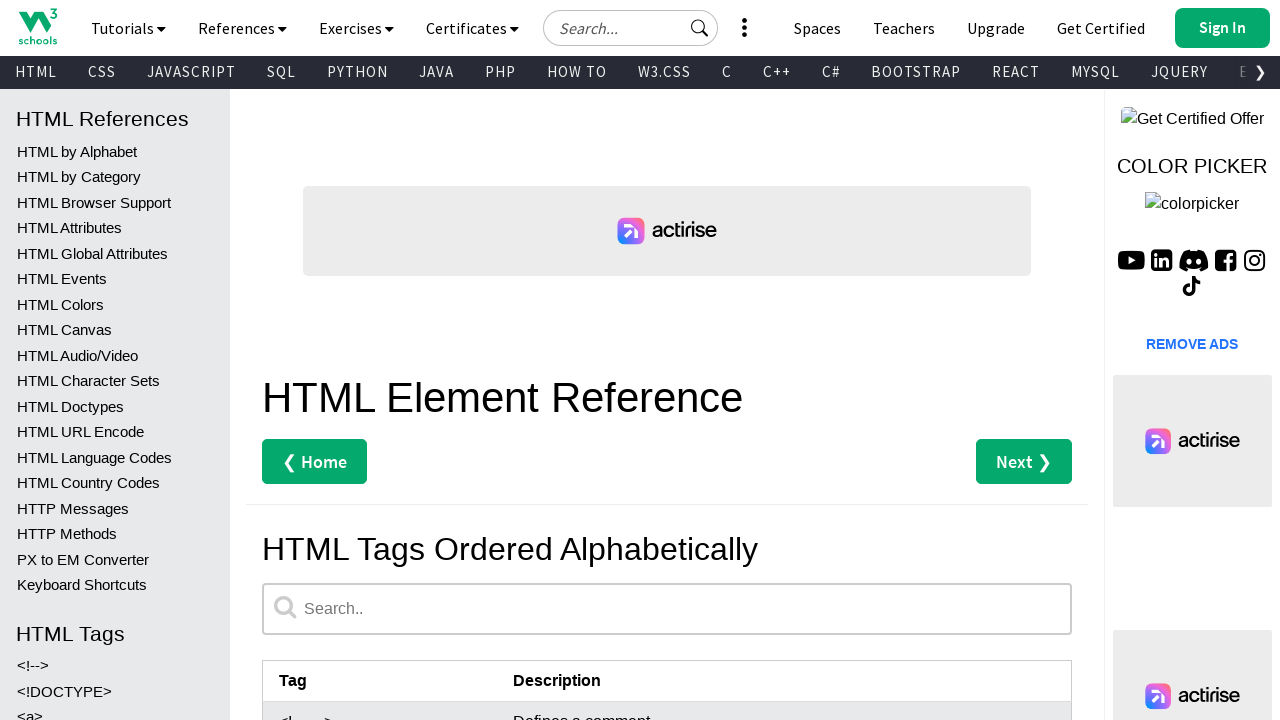

Retrieved description from row 13: Defines bold text
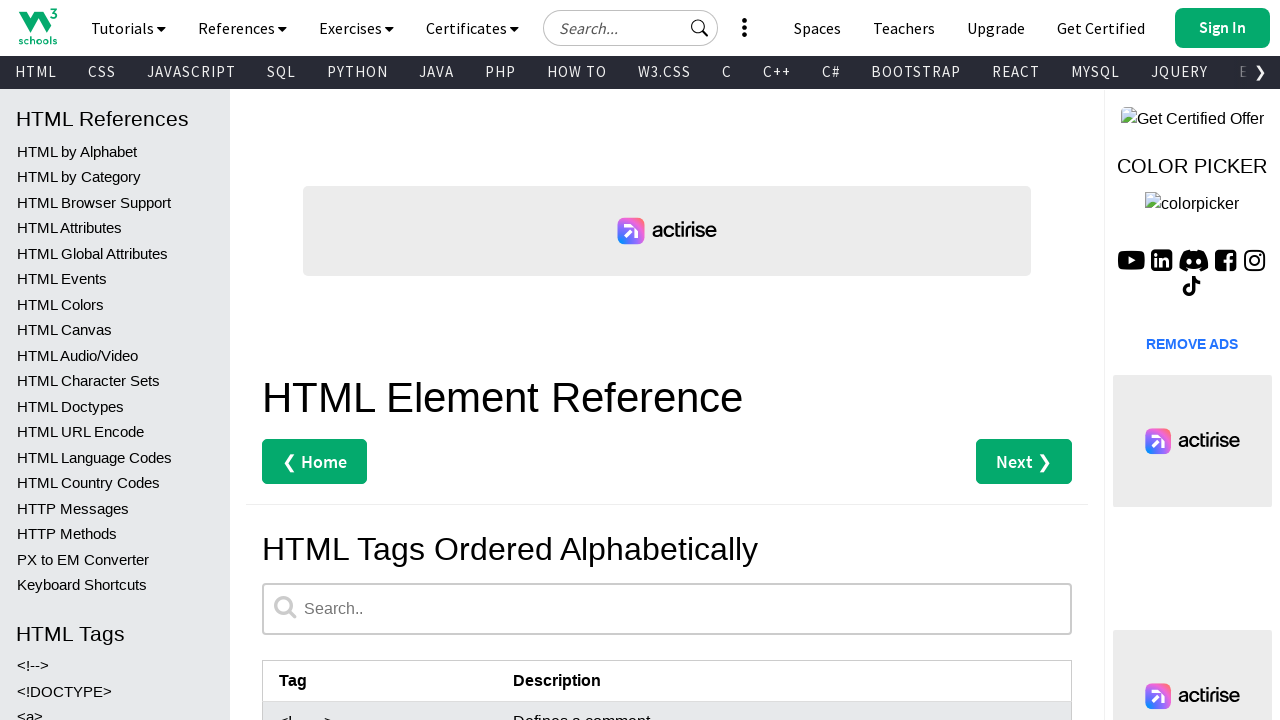

Verified tag and description present - <b>: Defines bold text
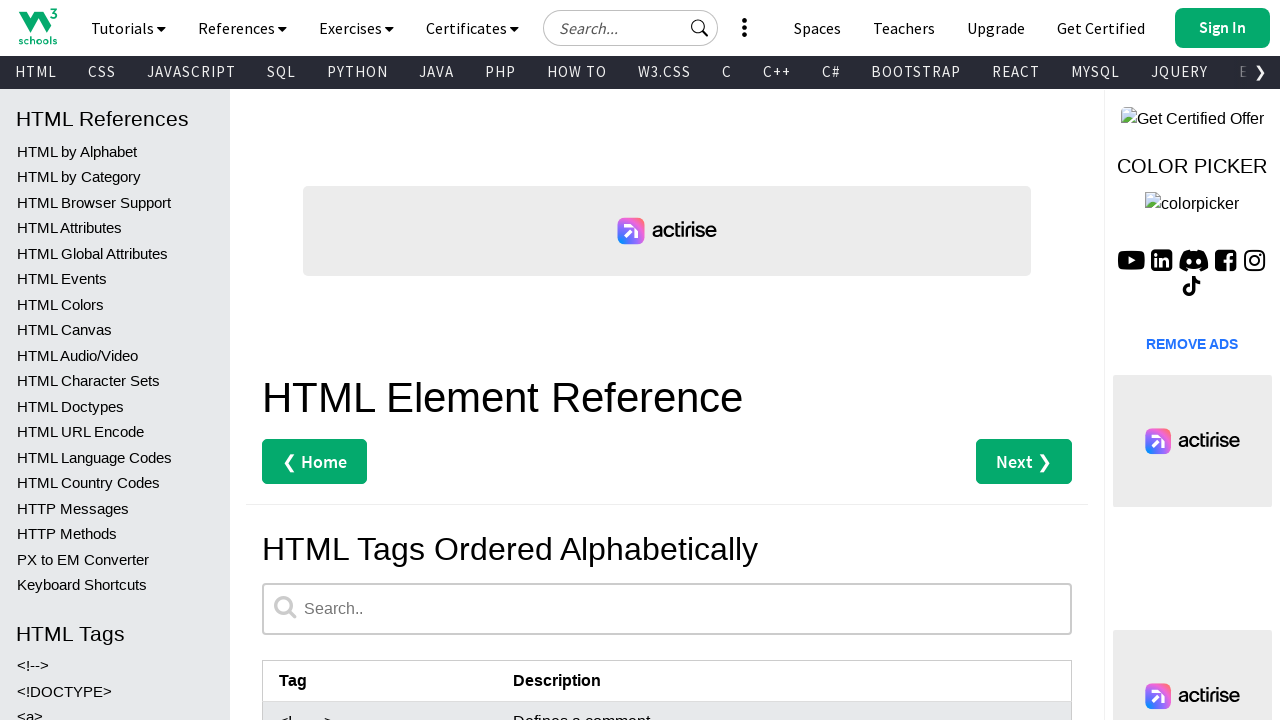

Retrieved tag name from row 14: <base>
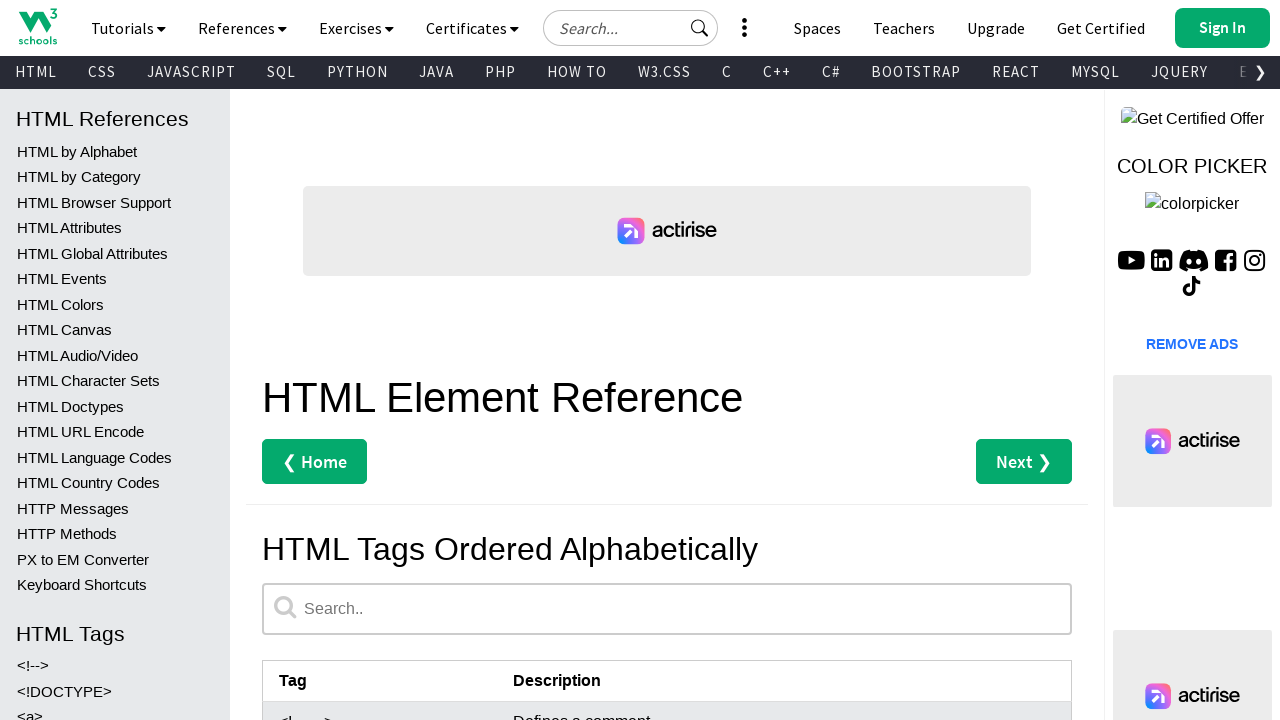

Retrieved description from row 14: Specifies the base URL/target for all relative URLs in a document
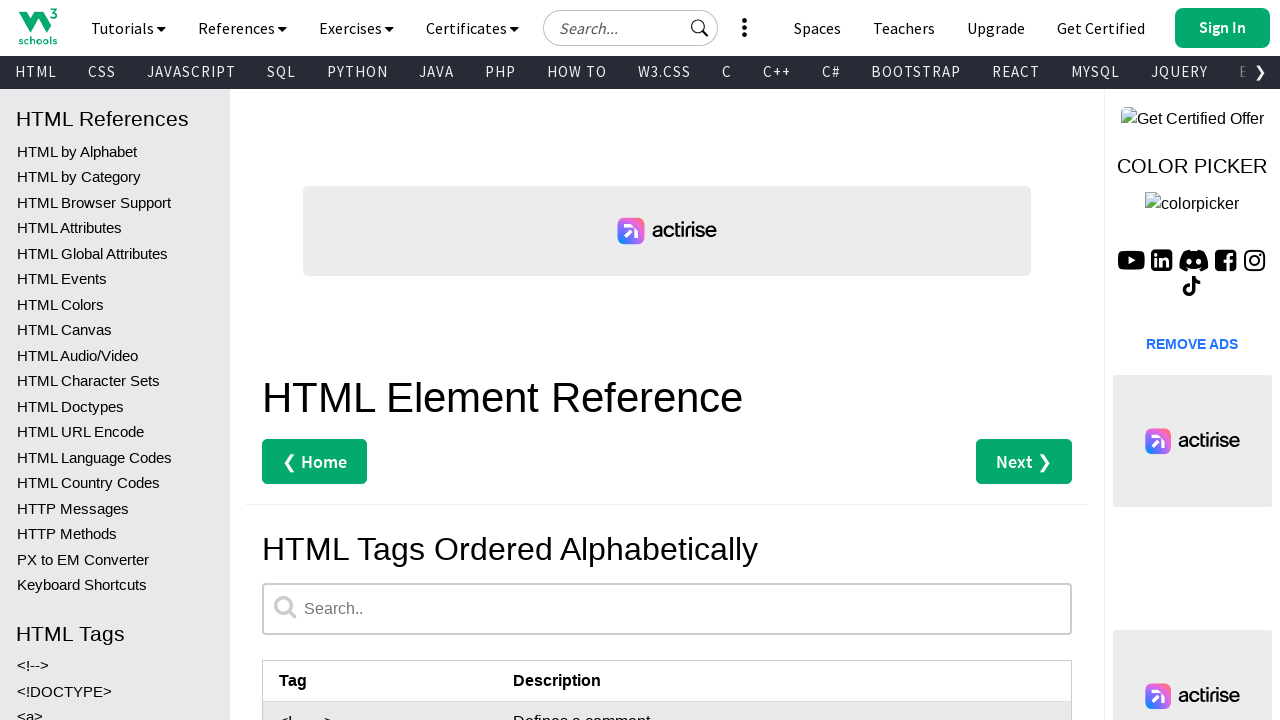

Verified tag and description present - <base>: Specifies the base URL/target for all relative URLs in a document
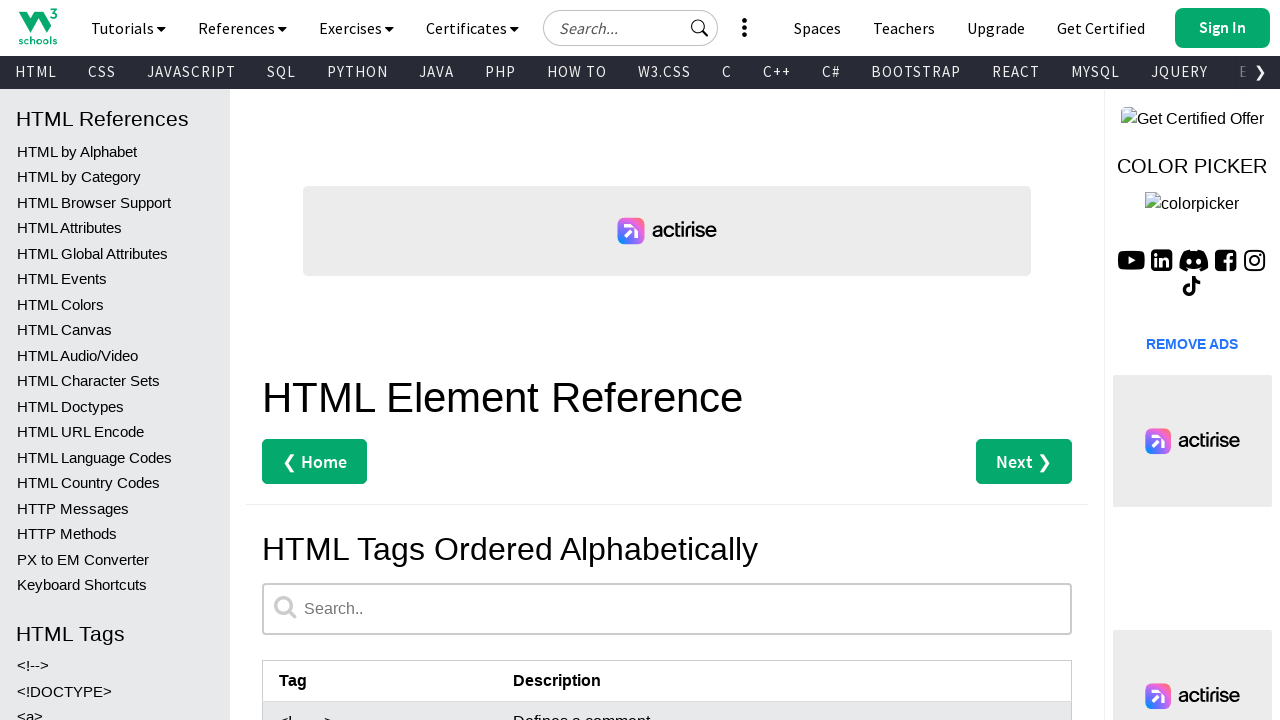

Retrieved tag name from row 15: <basefont>
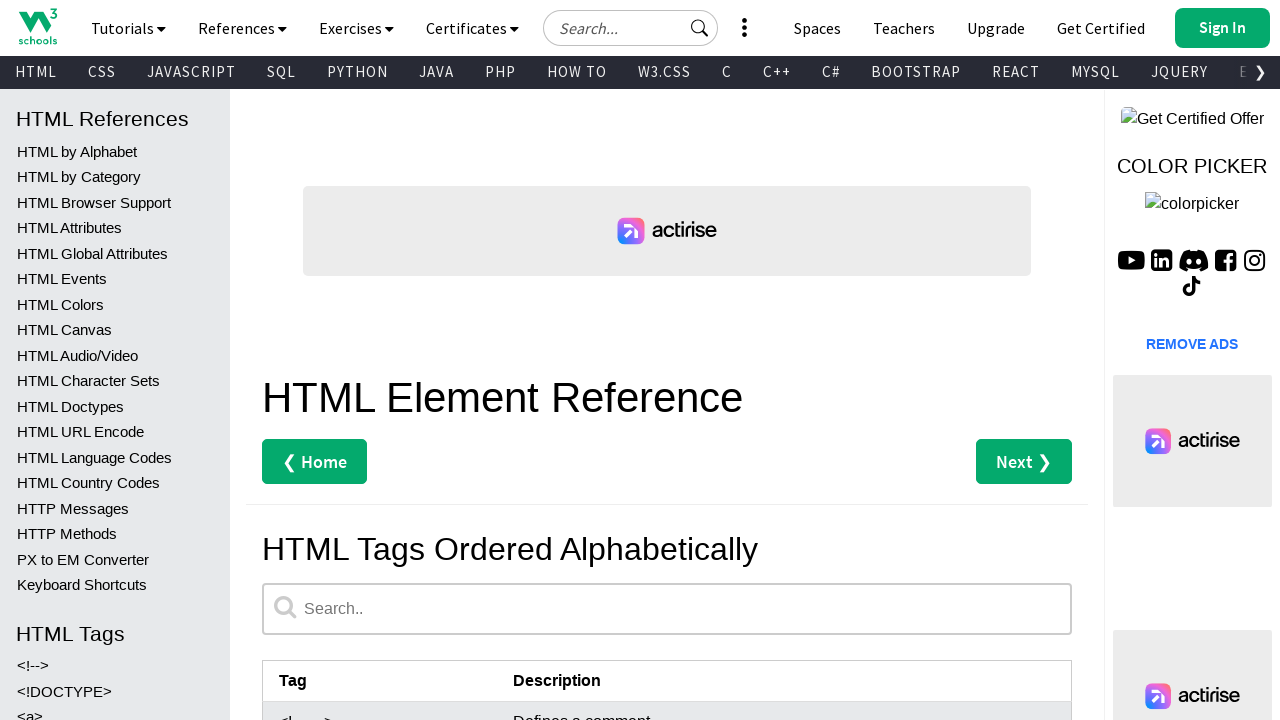

Retrieved description from row 15: Not supported in HTML5. Use CSS instead.Specifies a default color, size, and font for all text in a document
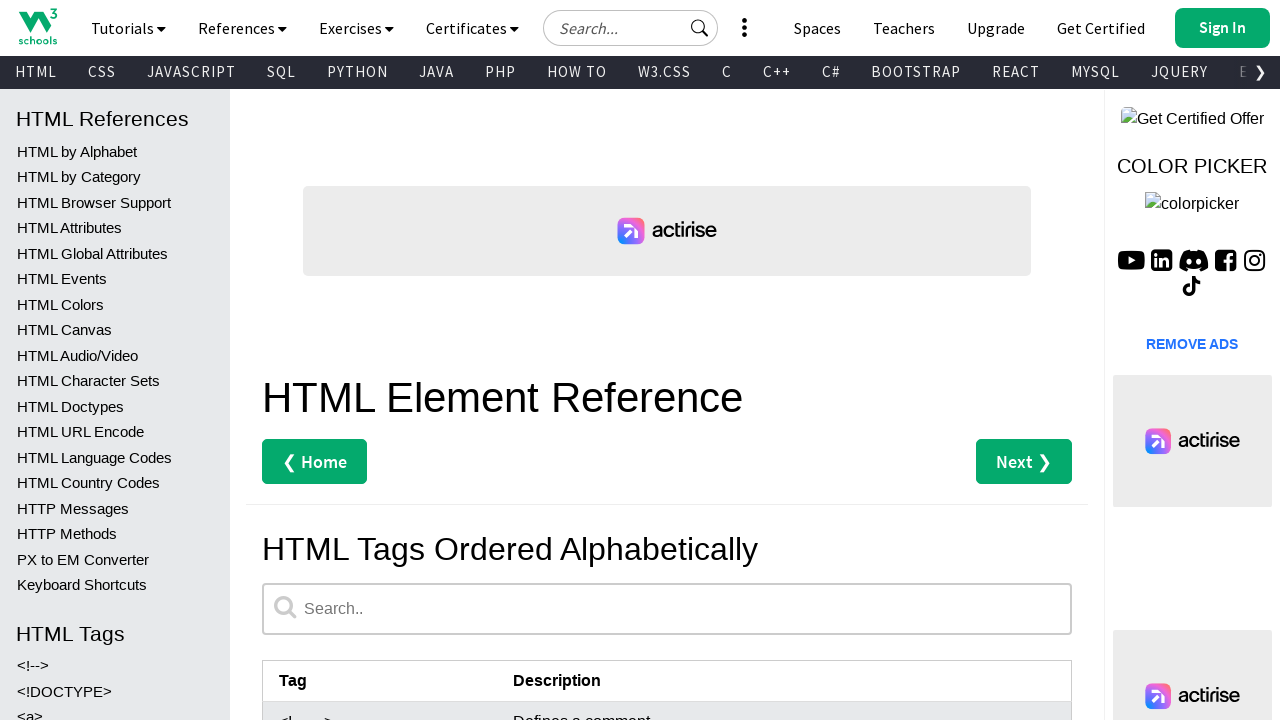

Verified tag and description present - <basefont>: Not supported in HTML5. Use CSS instead.Specifies a default color, size, and font for all text in a document
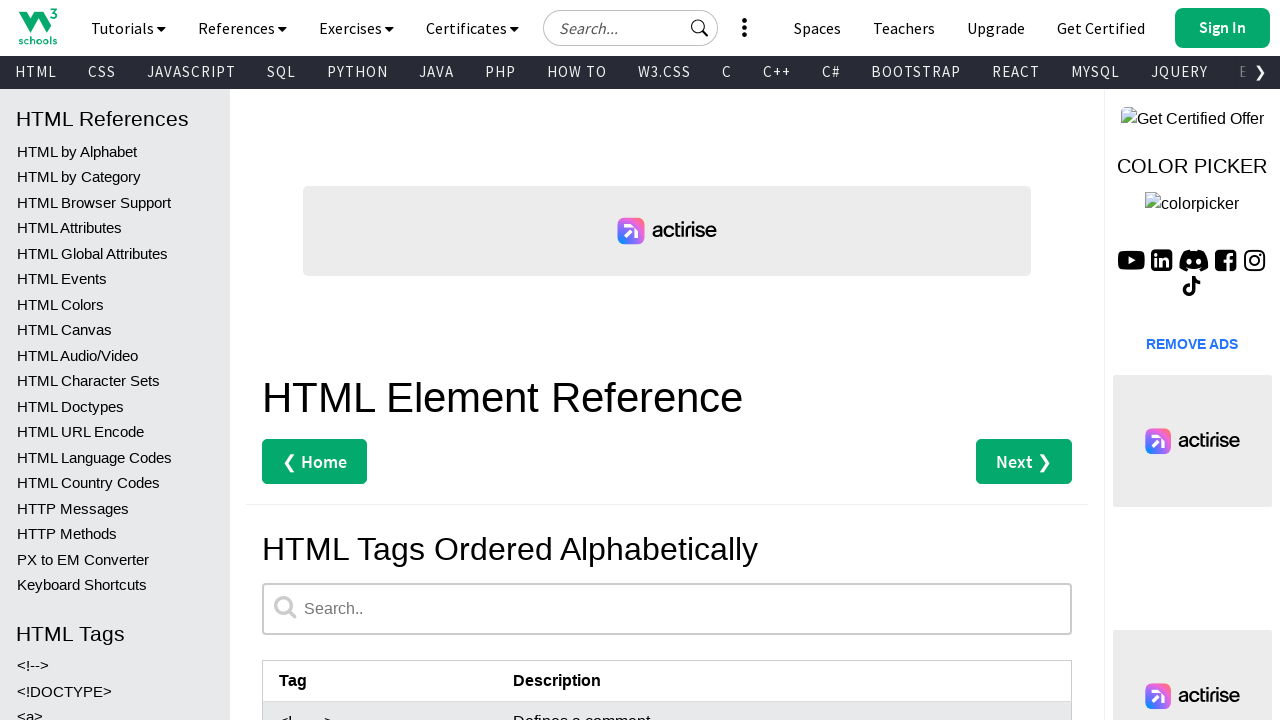

Retrieved tag name from row 16: <bdi>
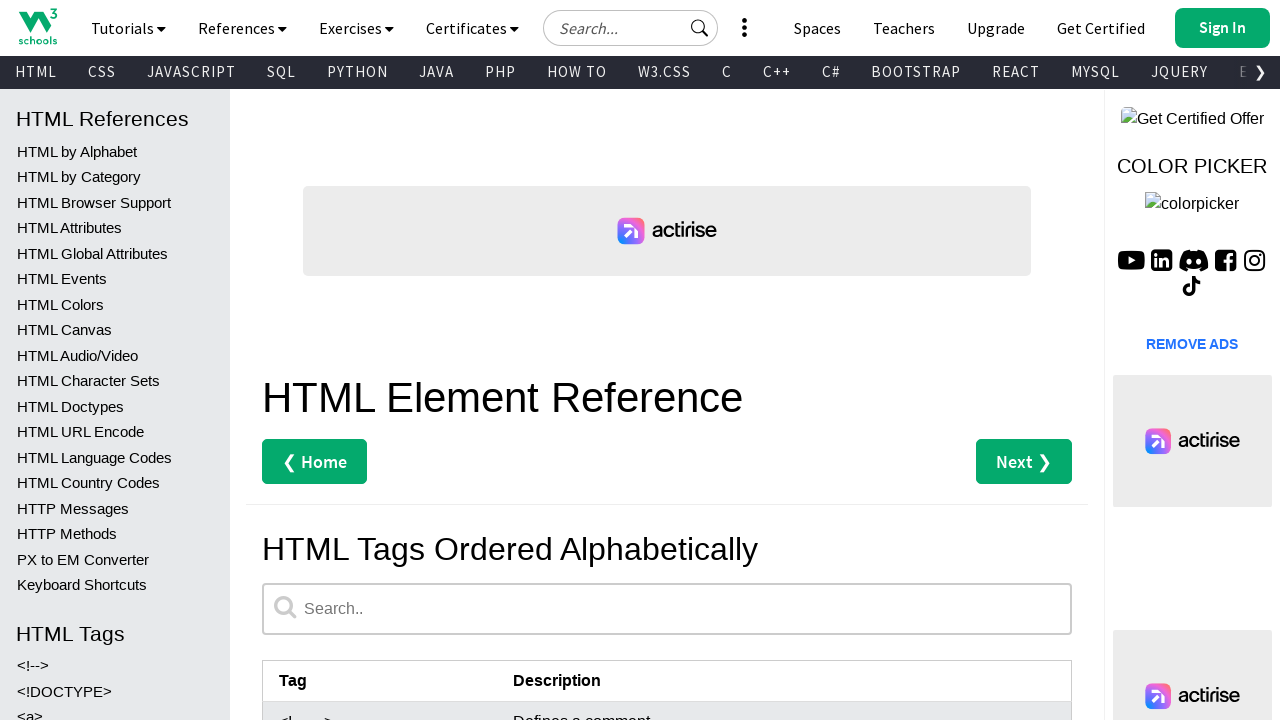

Retrieved description from row 16: Isolates a part of text that might be formatted in a different direction 
from other text outside it
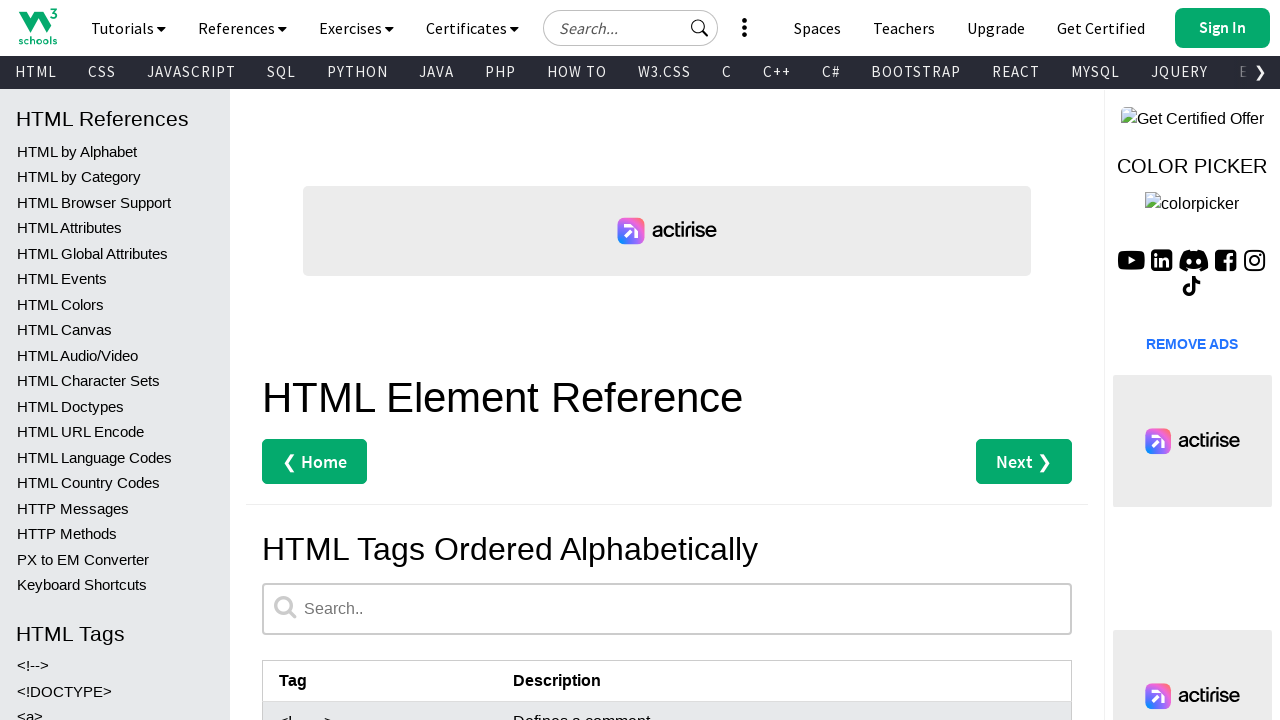

Verified tag and description present - <bdi>: Isolates a part of text that might be formatted in a different direction 
from other text outside it
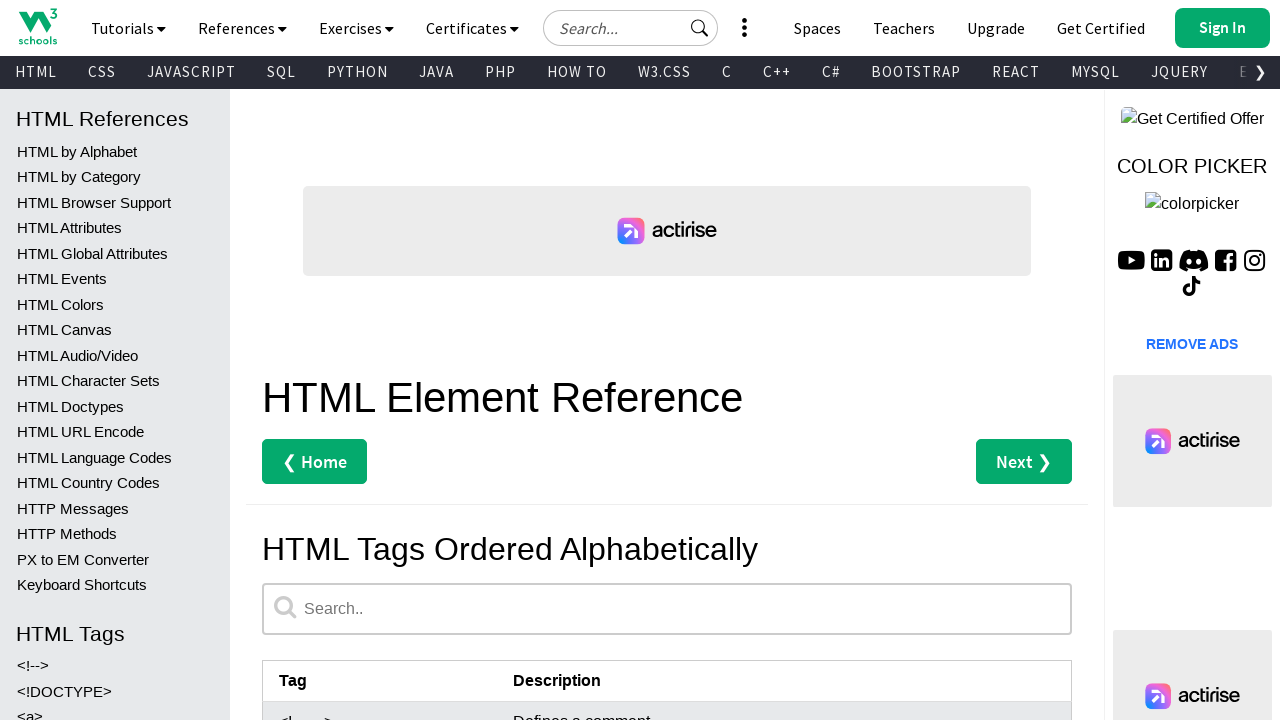

Retrieved tag name from row 17: <bdo>
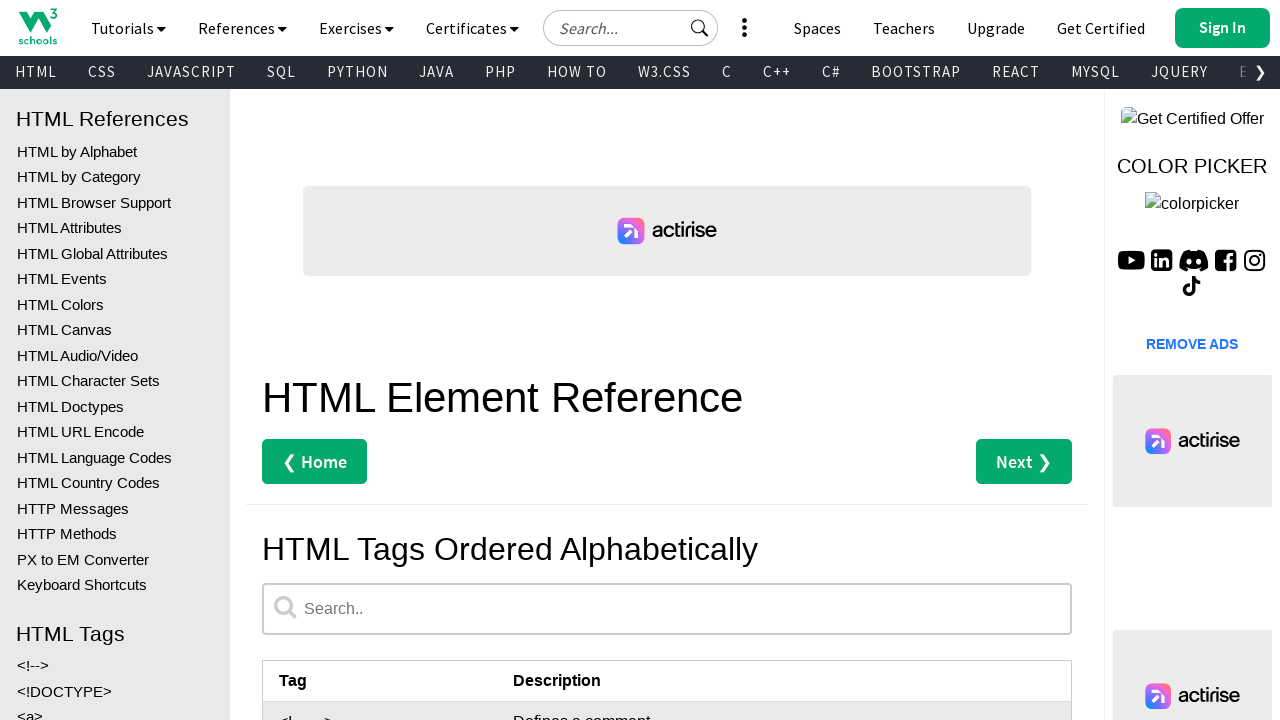

Retrieved description from row 17: Overrides the current text direction
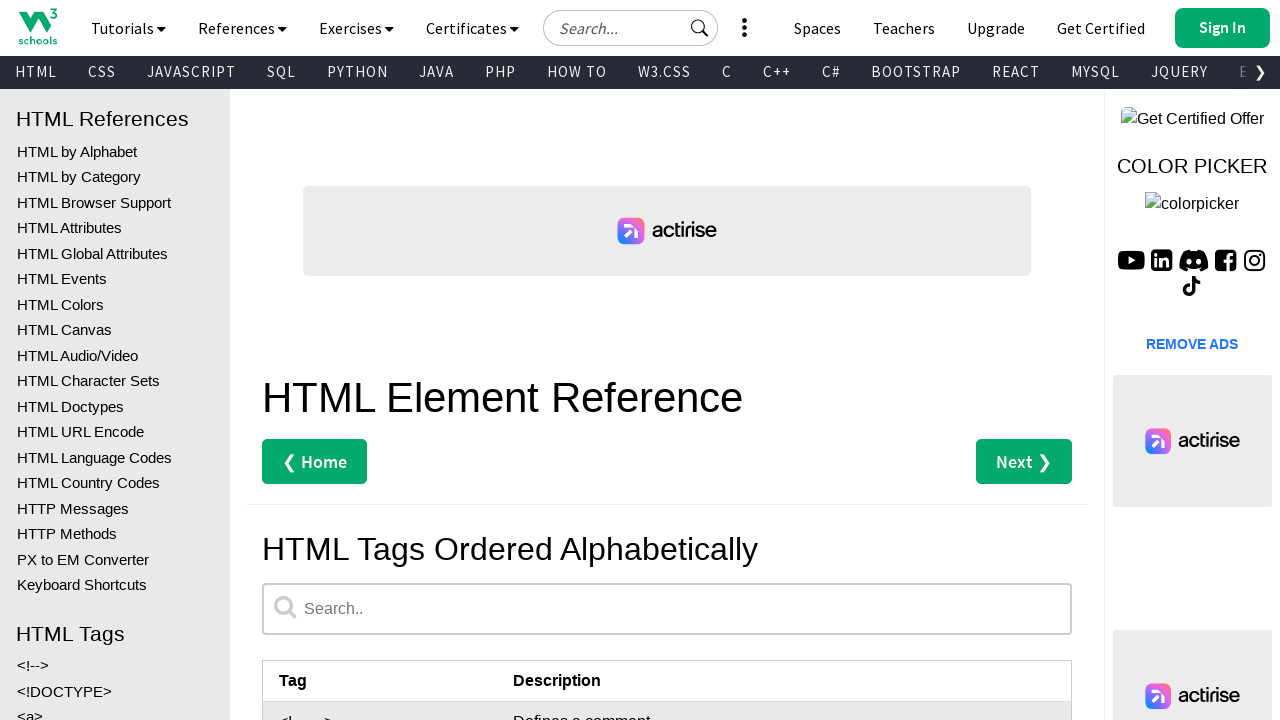

Verified tag and description present - <bdo>: Overrides the current text direction
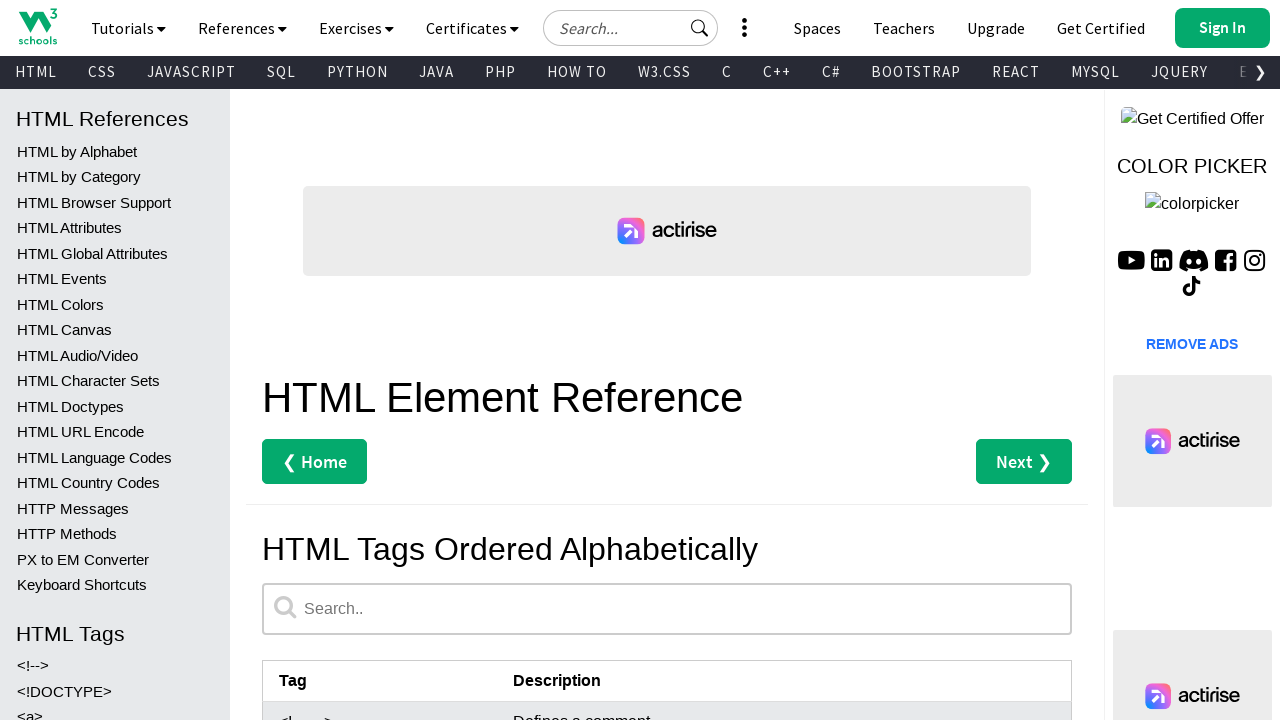

Retrieved tag name from row 18: <big>
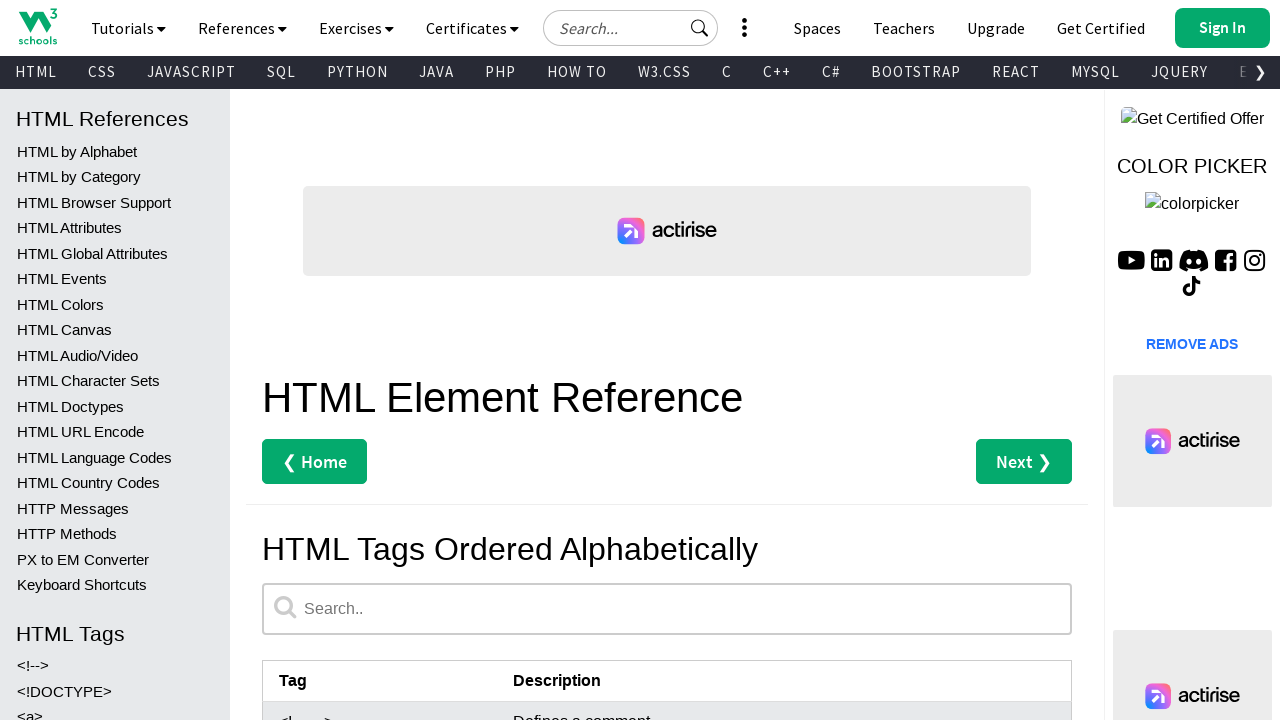

Retrieved description from row 18: Not supported in HTML5. Use CSS instead.Defines big text
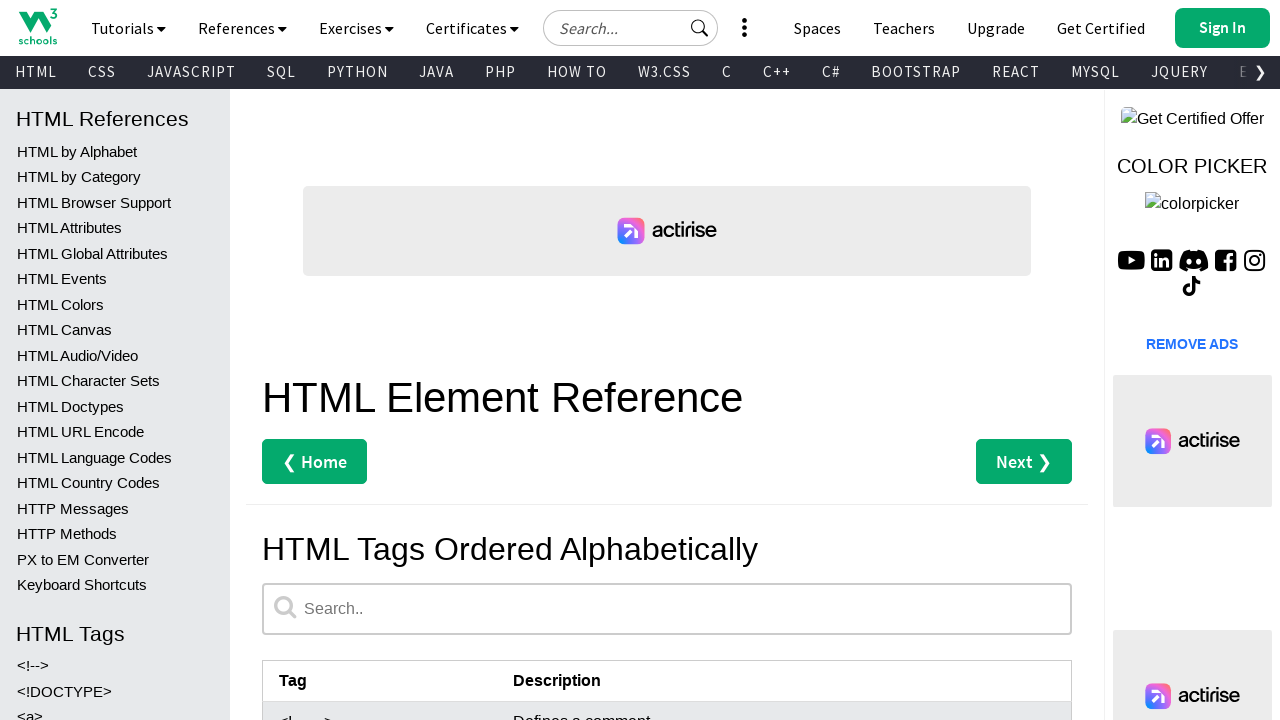

Verified tag and description present - <big>: Not supported in HTML5. Use CSS instead.Defines big text
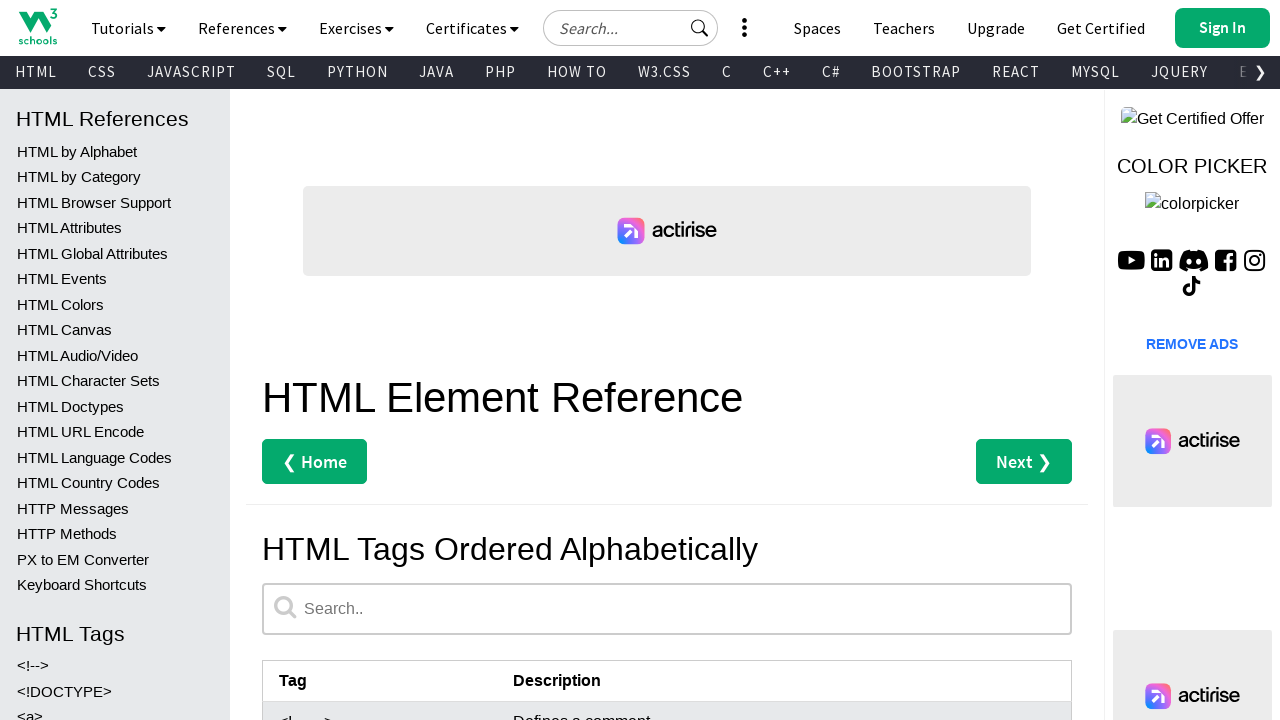

Retrieved tag name from row 19: <blockquote>
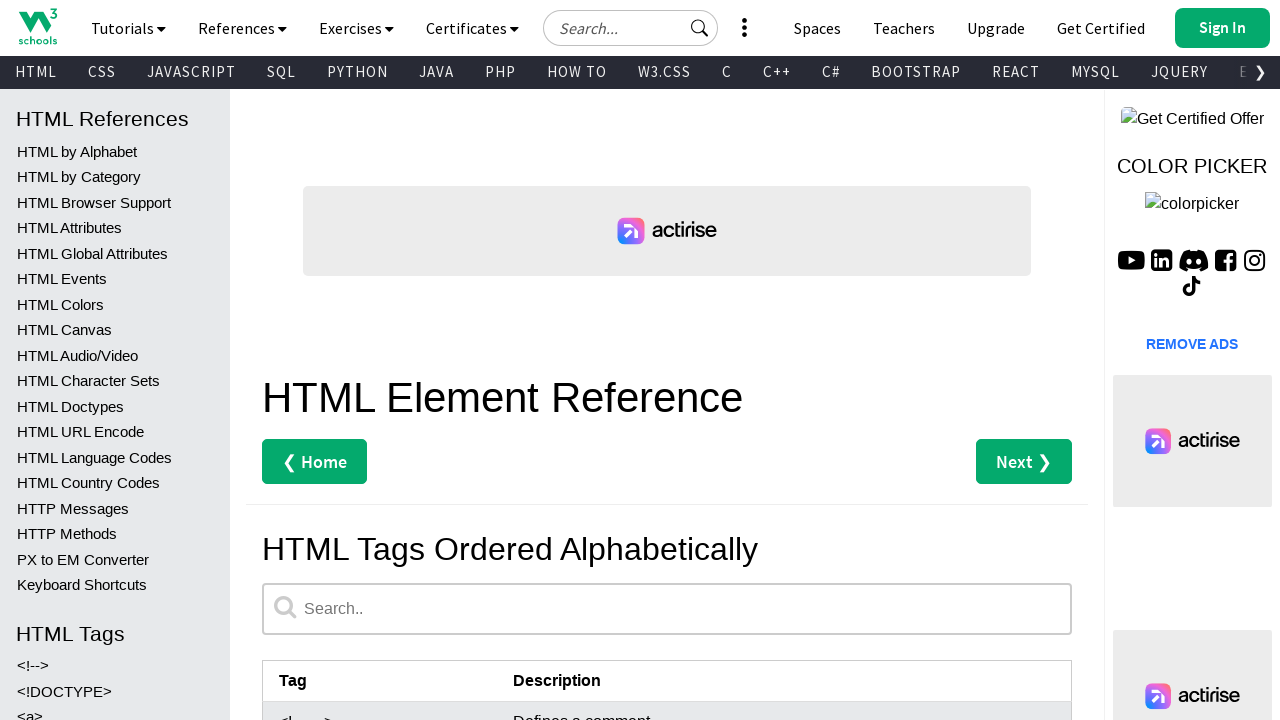

Retrieved description from row 19: Defines a section that is quoted from another source
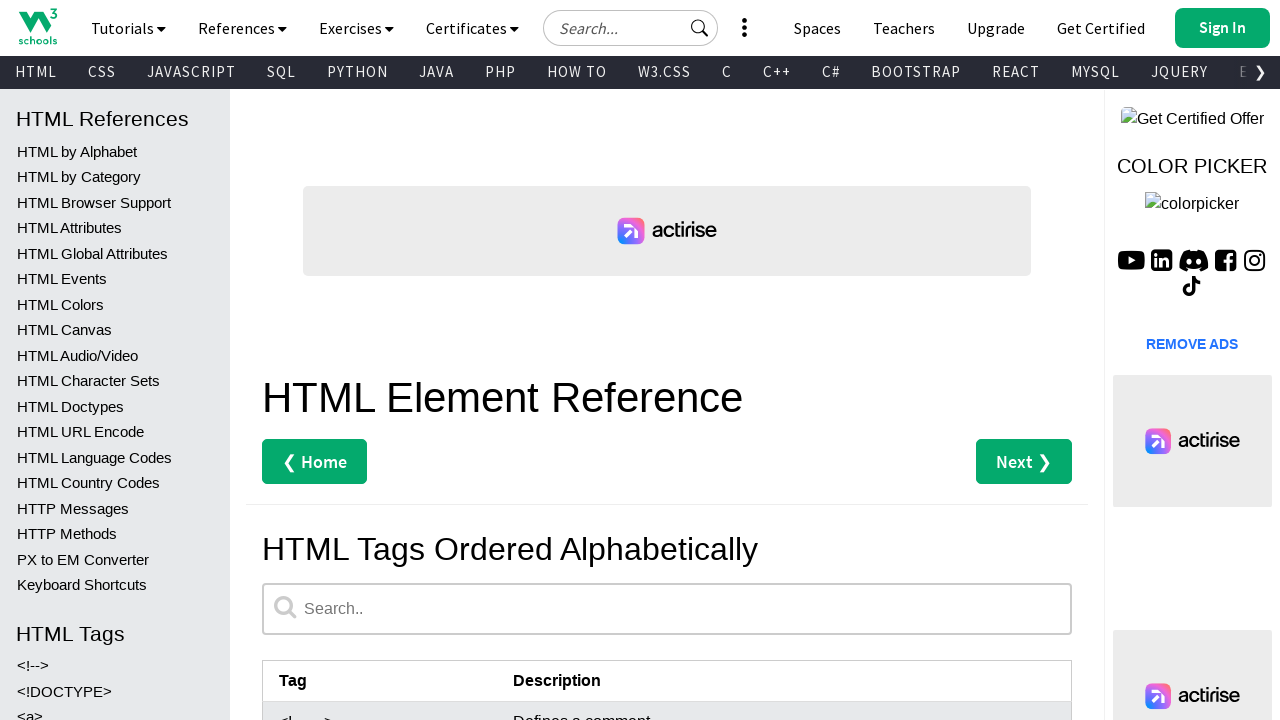

Verified tag and description present - <blockquote>: Defines a section that is quoted from another source
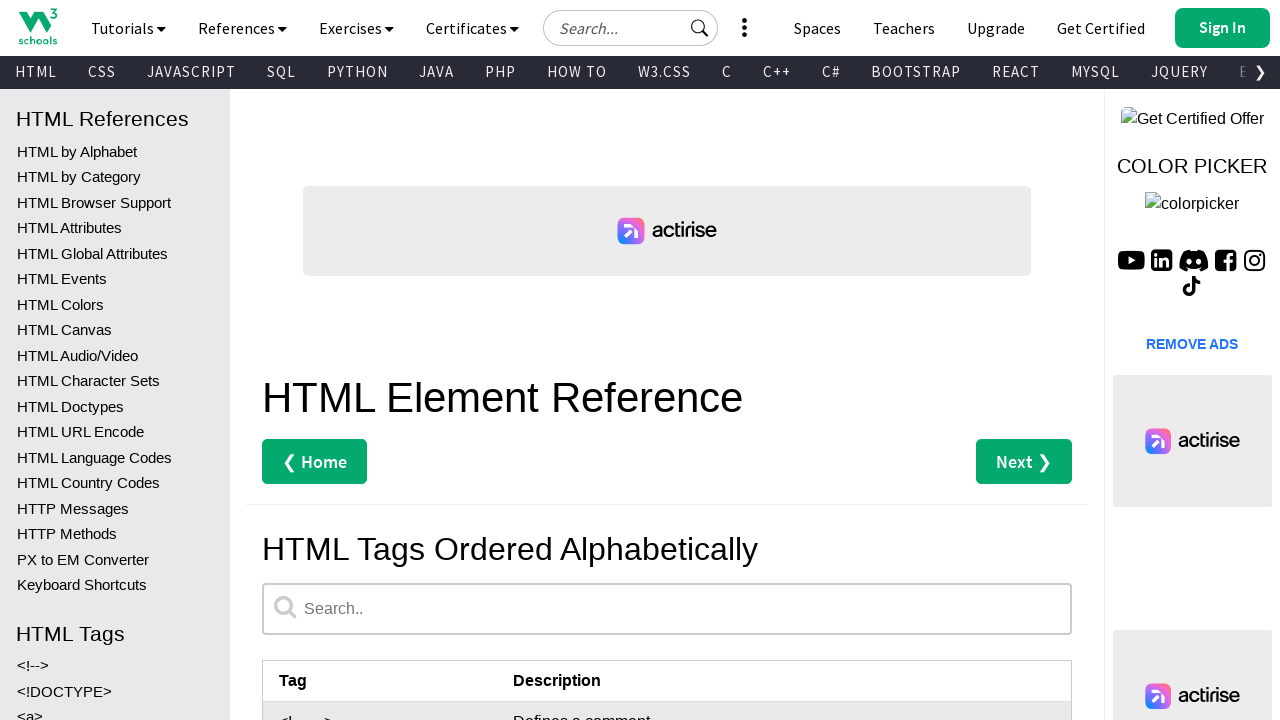

Retrieved tag name from row 20: <body>
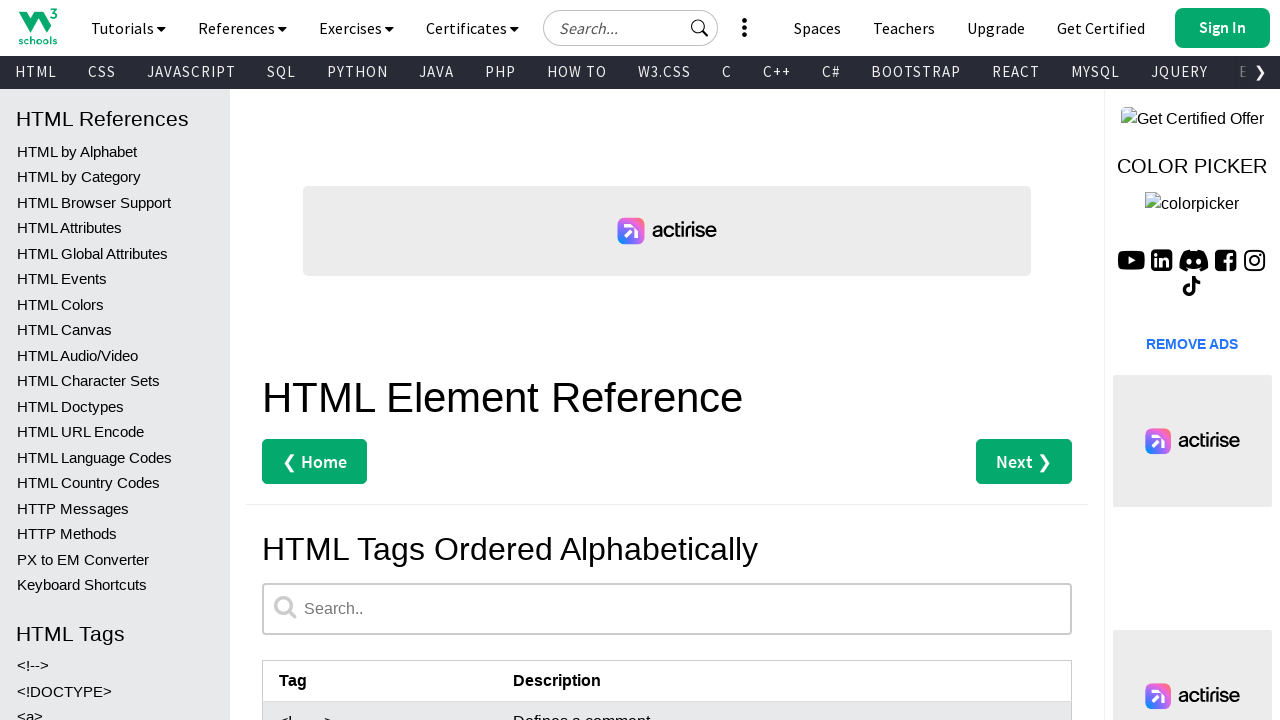

Retrieved description from row 20: Defines the document's body
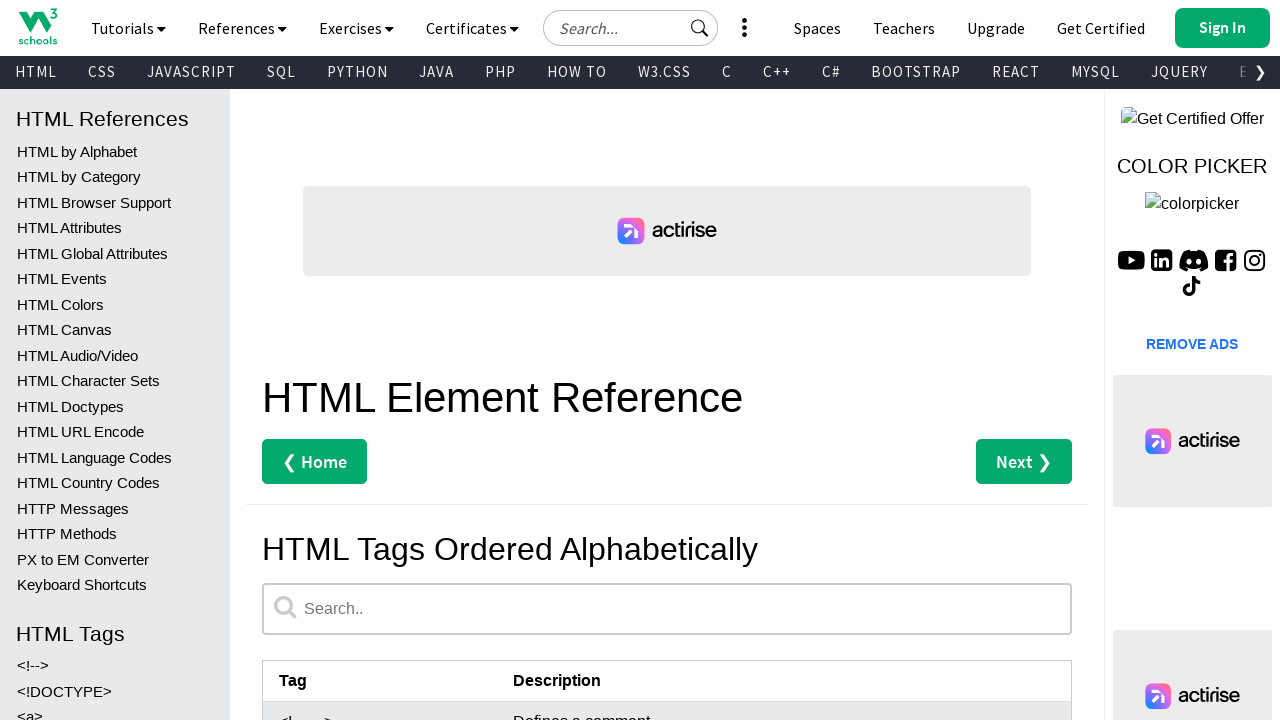

Verified tag and description present - <body>: Defines the document's body
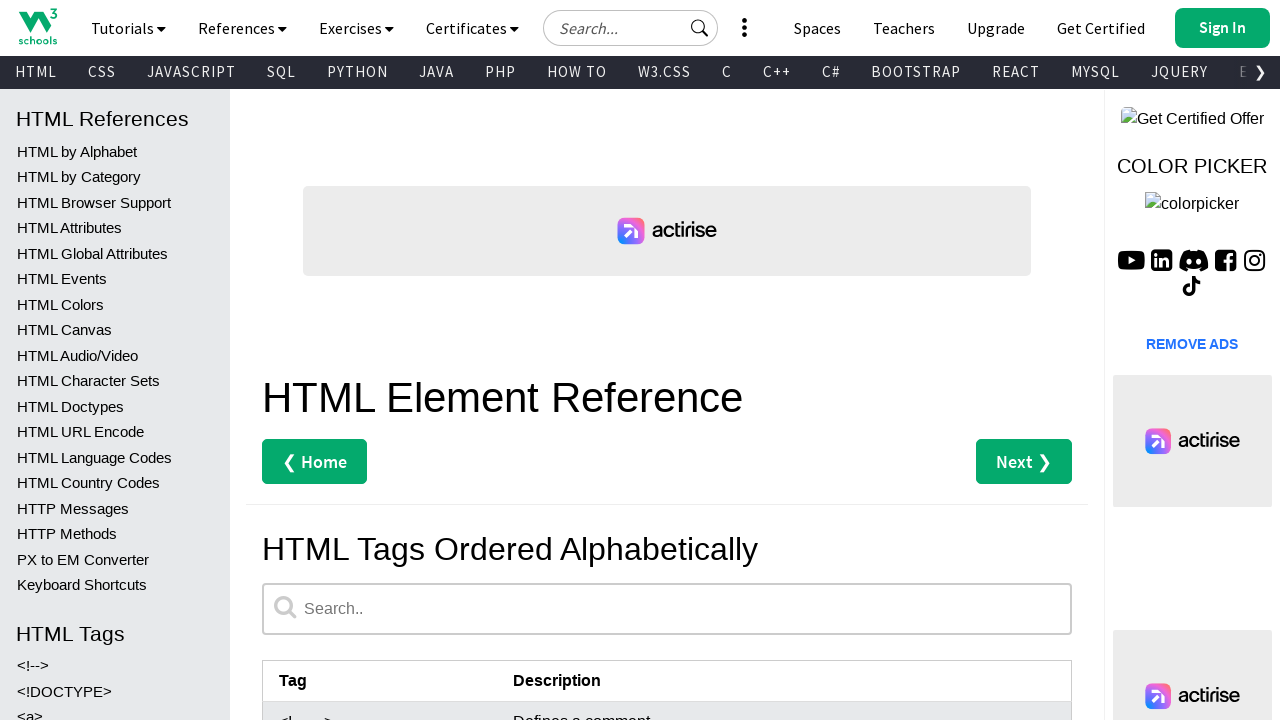

Retrieved tag name from row 21: <br>
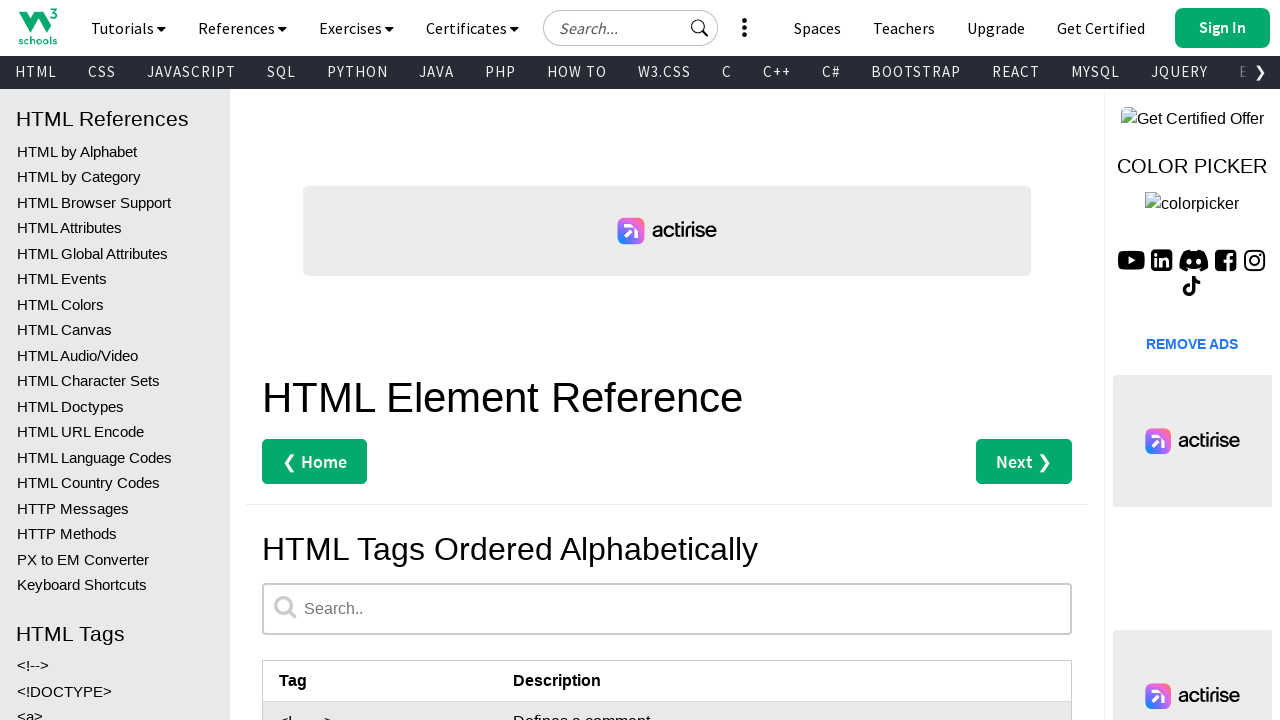

Retrieved description from row 21: Defines a single line break
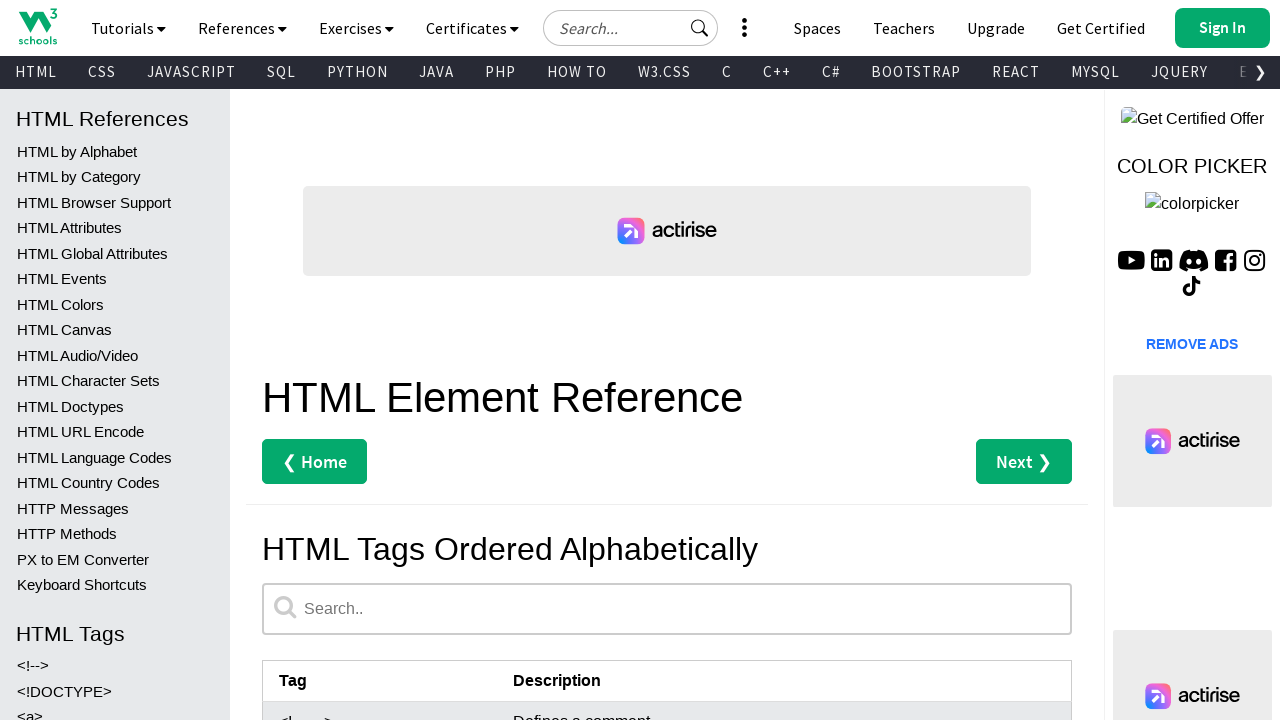

Verified tag and description present - <br>: Defines a single line break
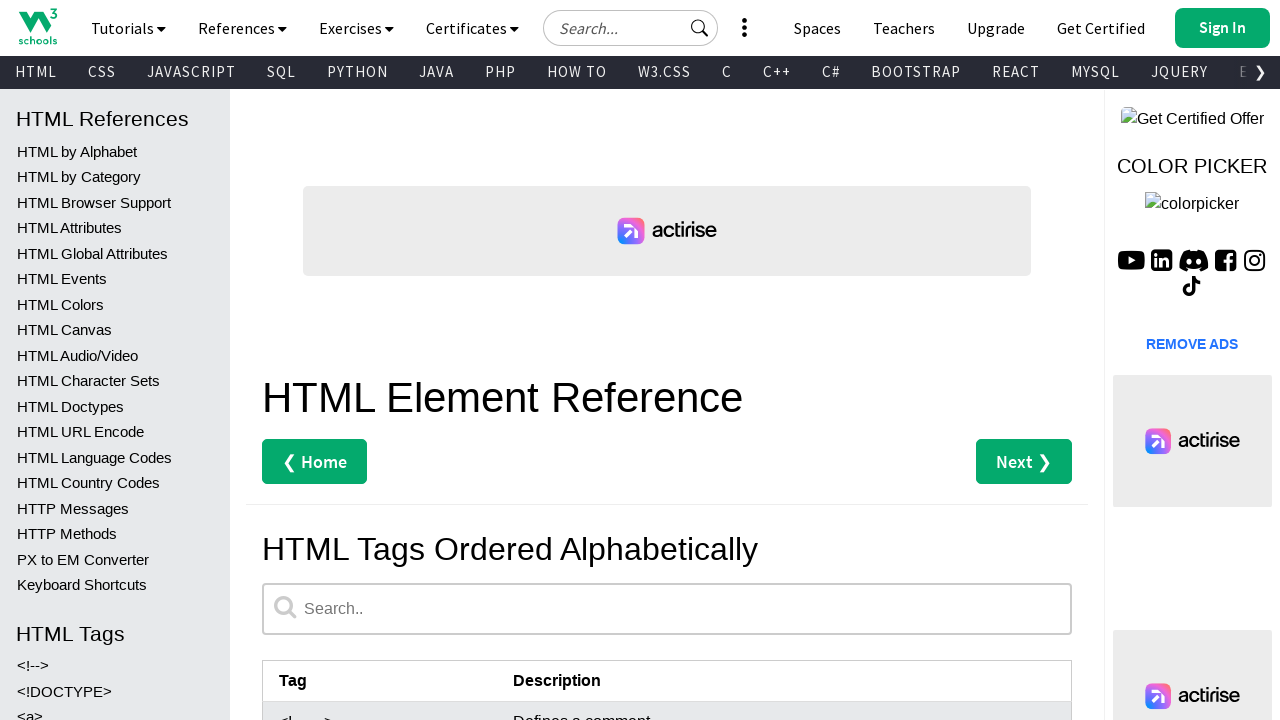

Retrieved tag name from row 22: <button>
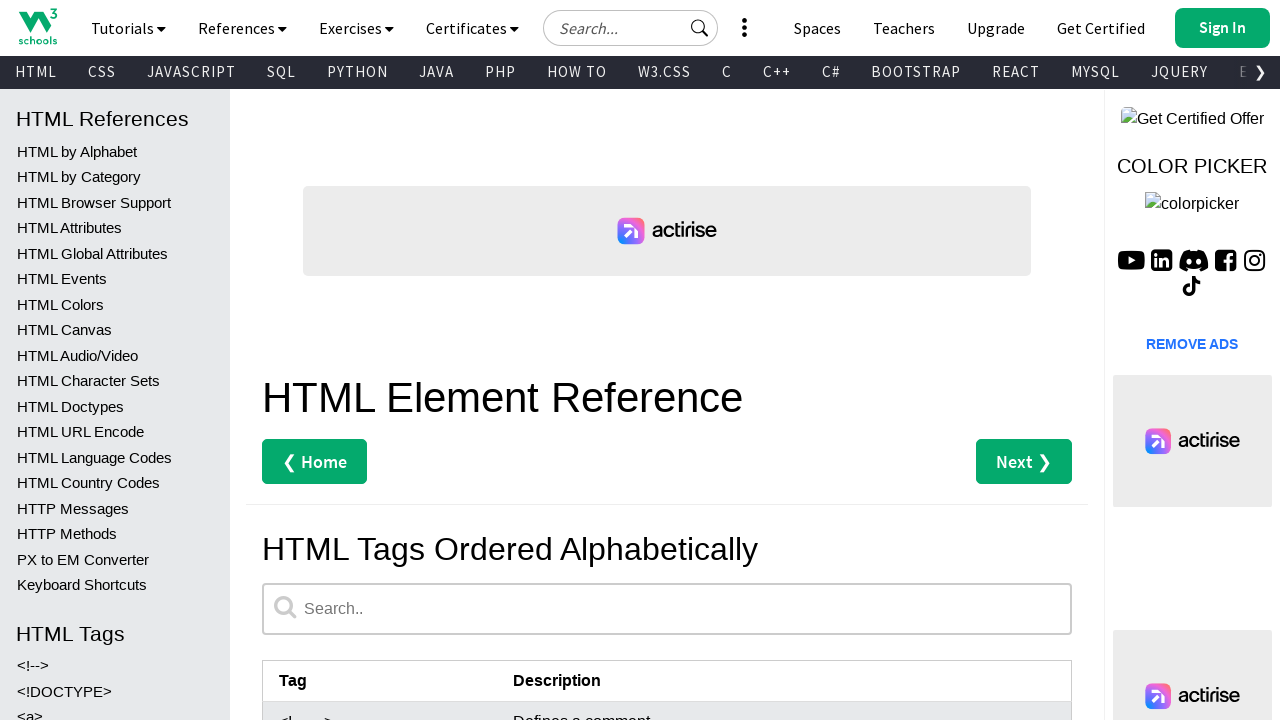

Retrieved description from row 22: Defines a clickable button
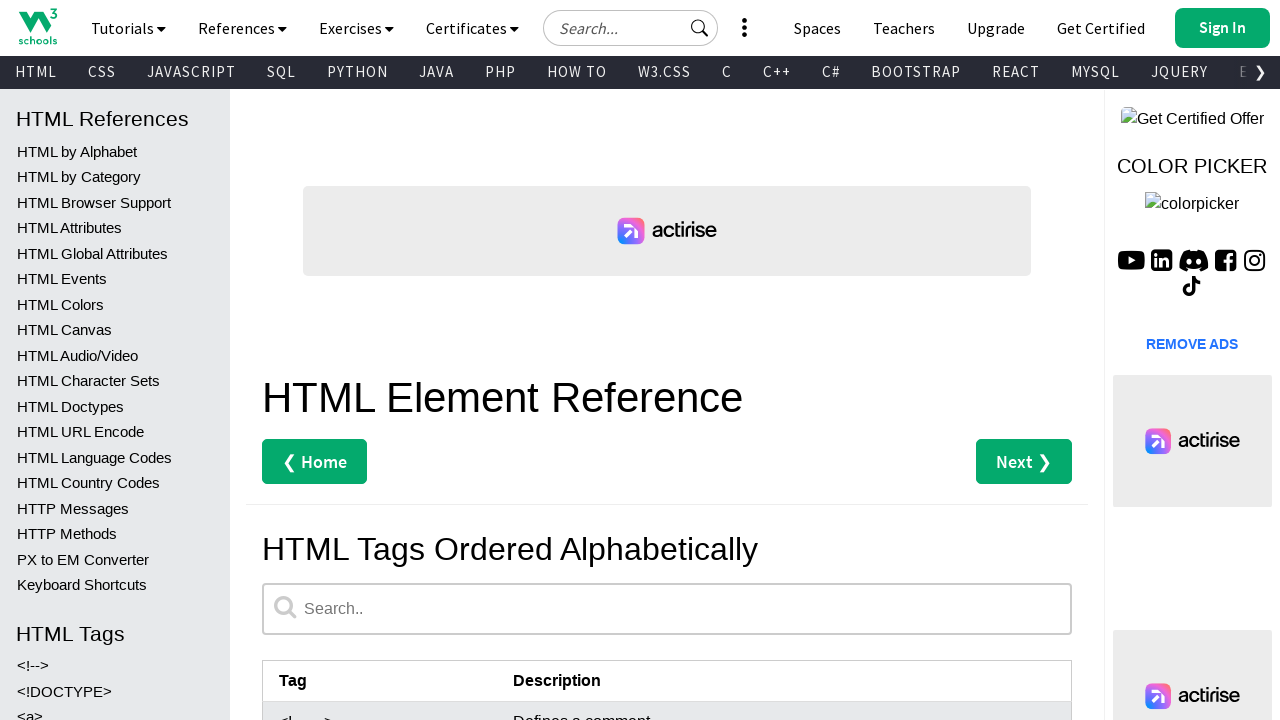

Verified tag and description present - <button>: Defines a clickable button
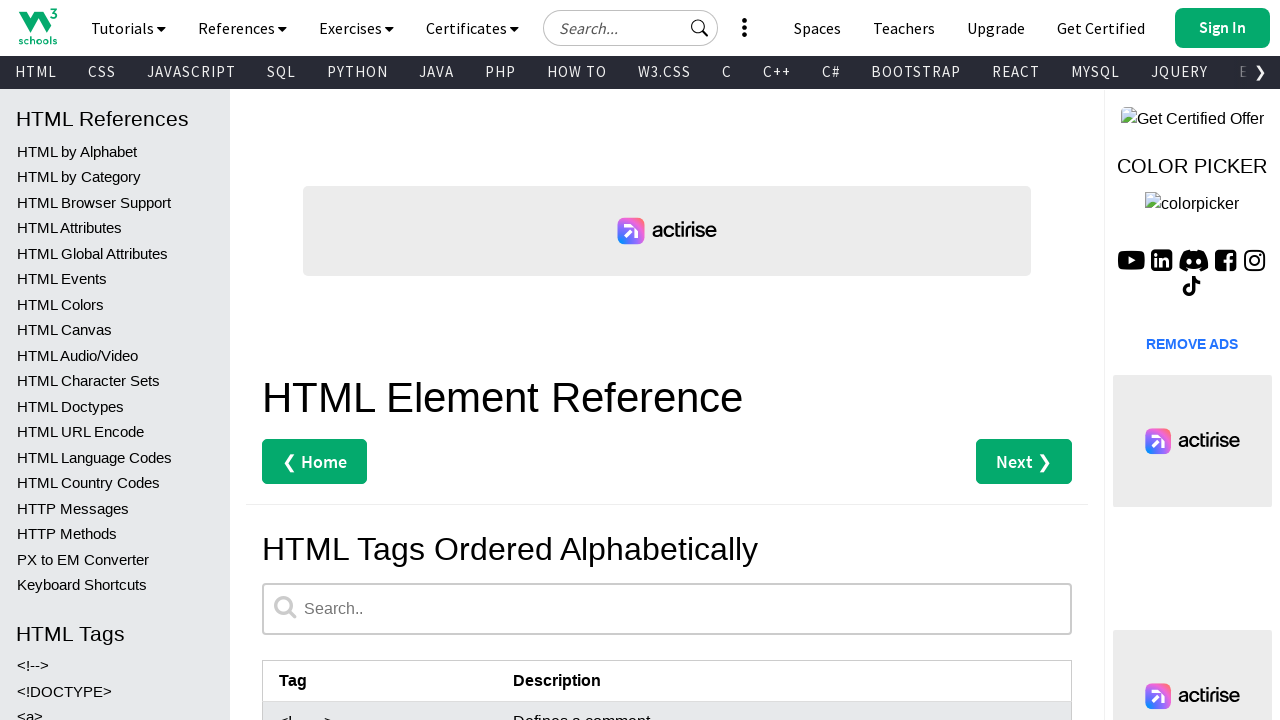

Retrieved tag name from row 23: <canvas>
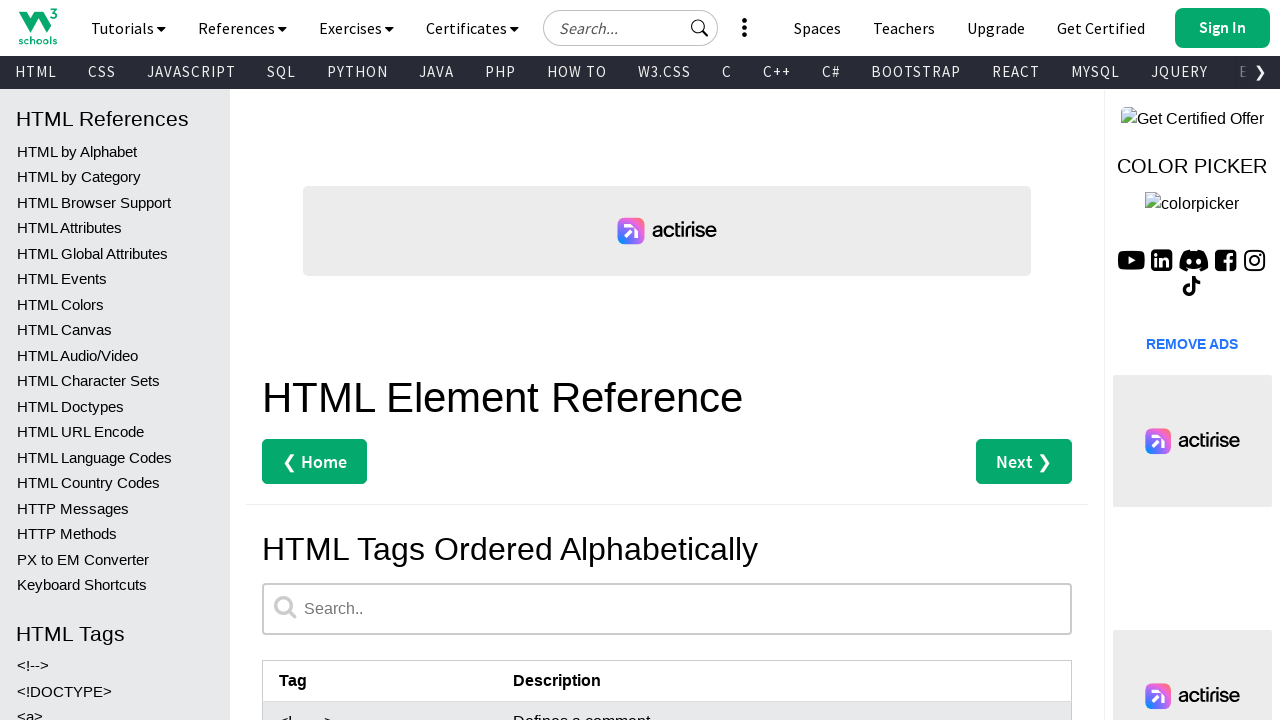

Retrieved description from row 23: Used to draw graphics, on the fly, via scripting (usually JavaScript)
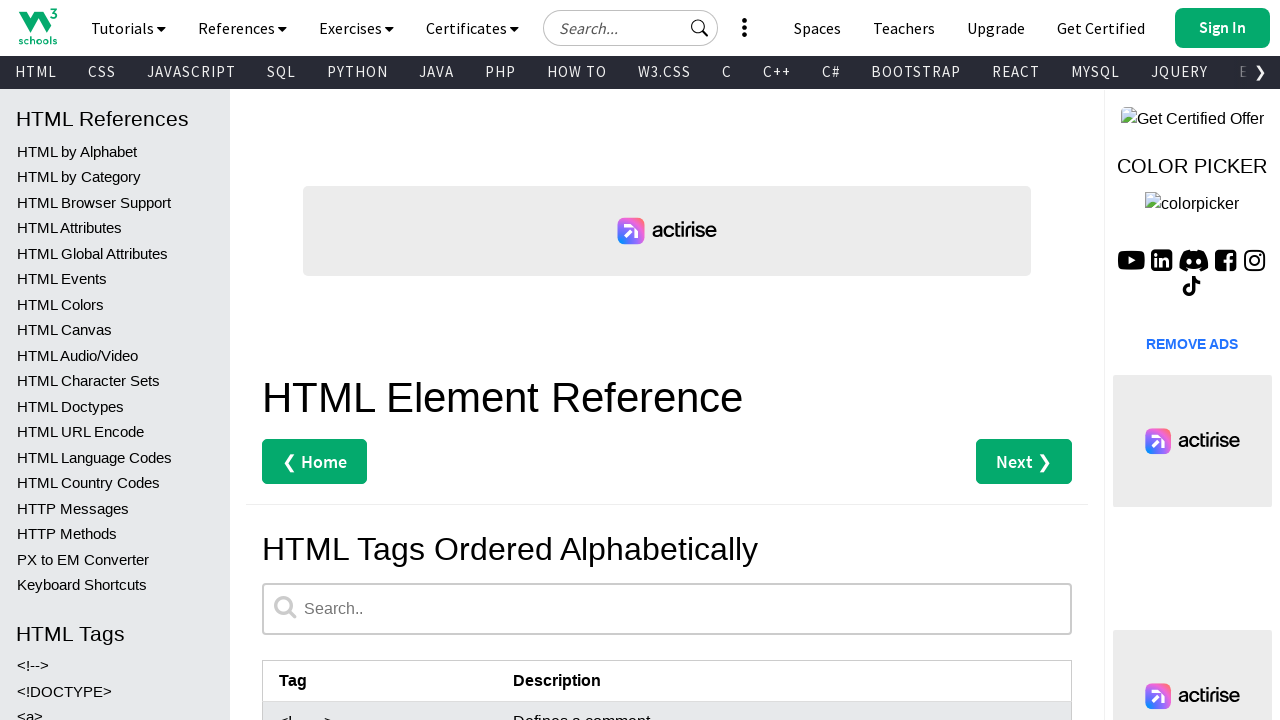

Verified tag and description present - <canvas>: Used to draw graphics, on the fly, via scripting (usually JavaScript)
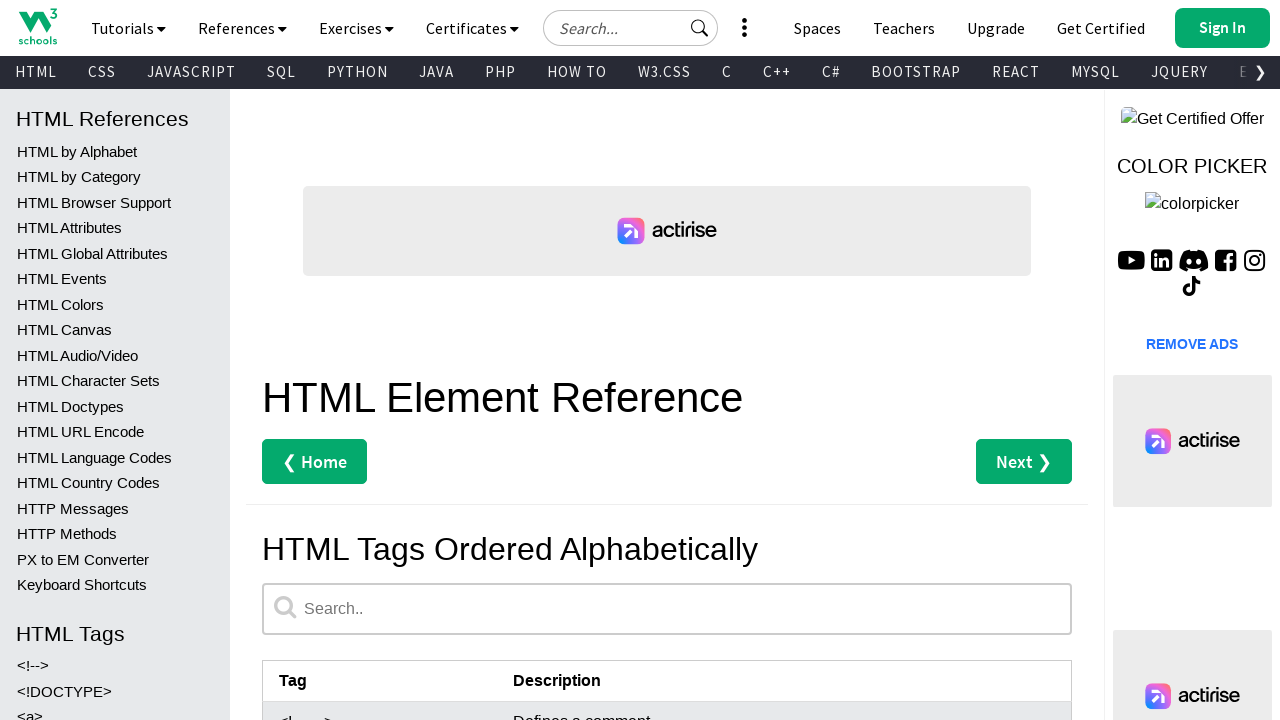

Retrieved tag name from row 24: <caption>
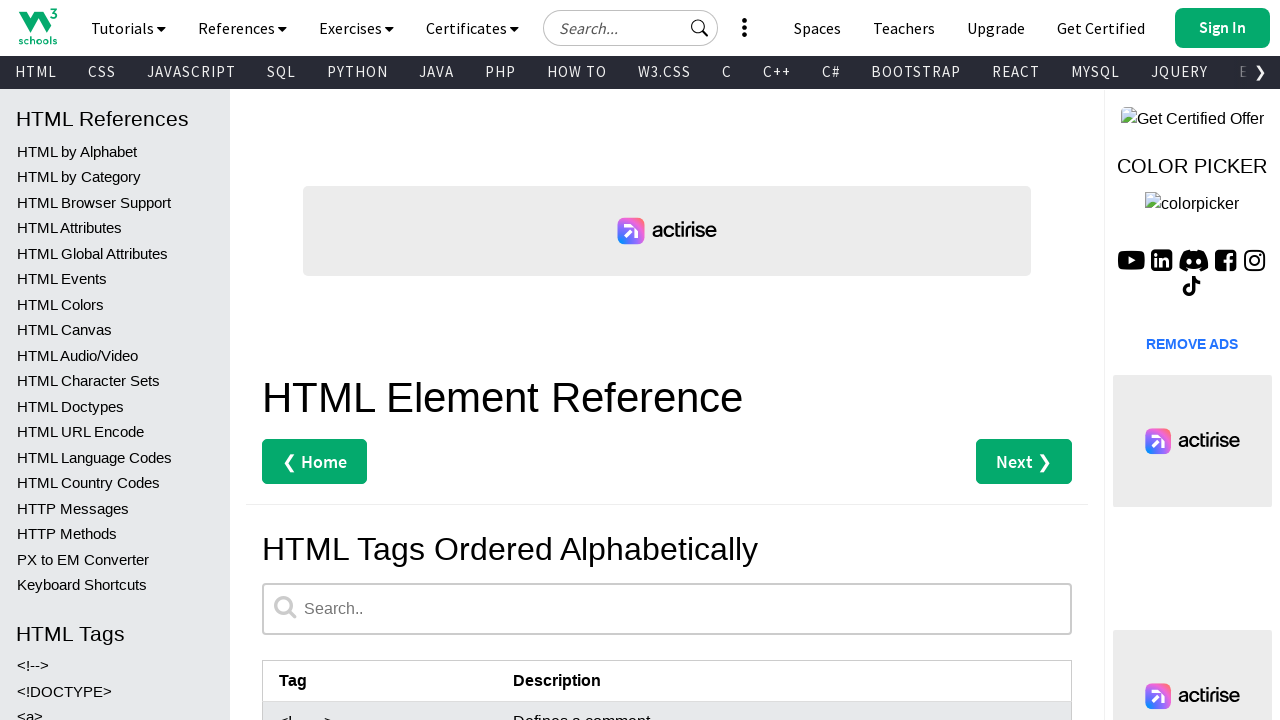

Retrieved description from row 24: Defines a table caption
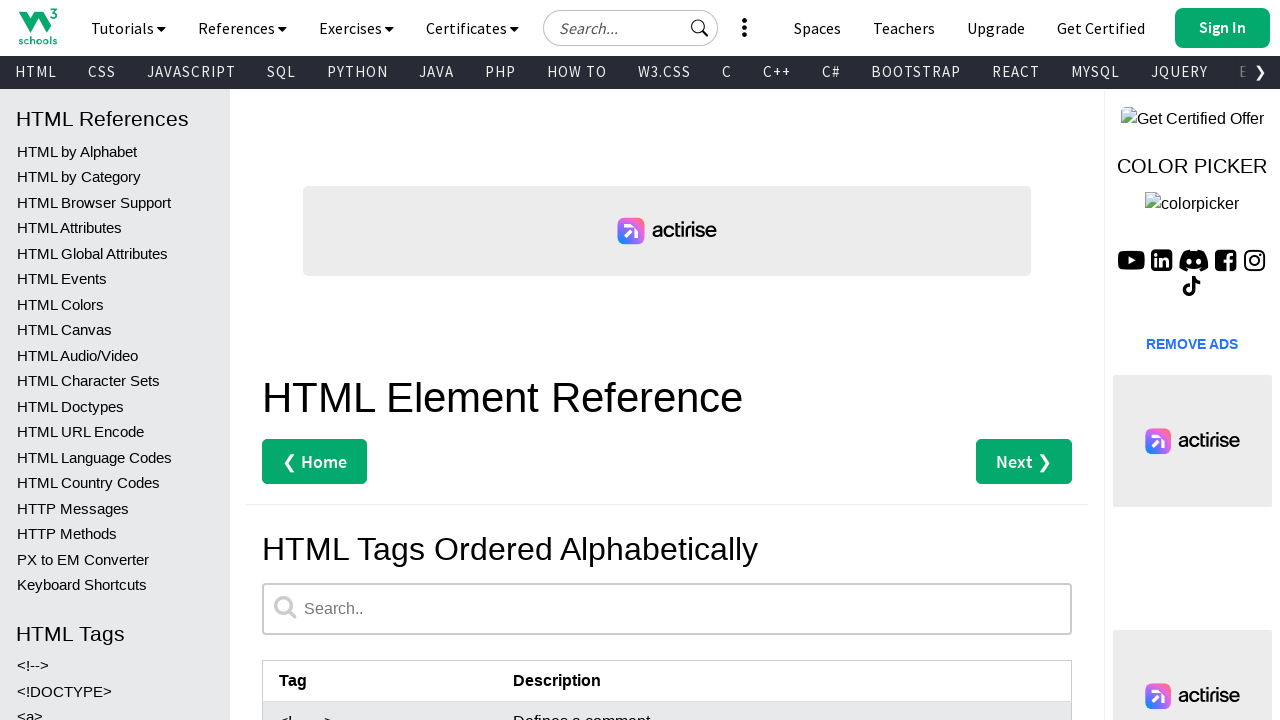

Verified tag and description present - <caption>: Defines a table caption
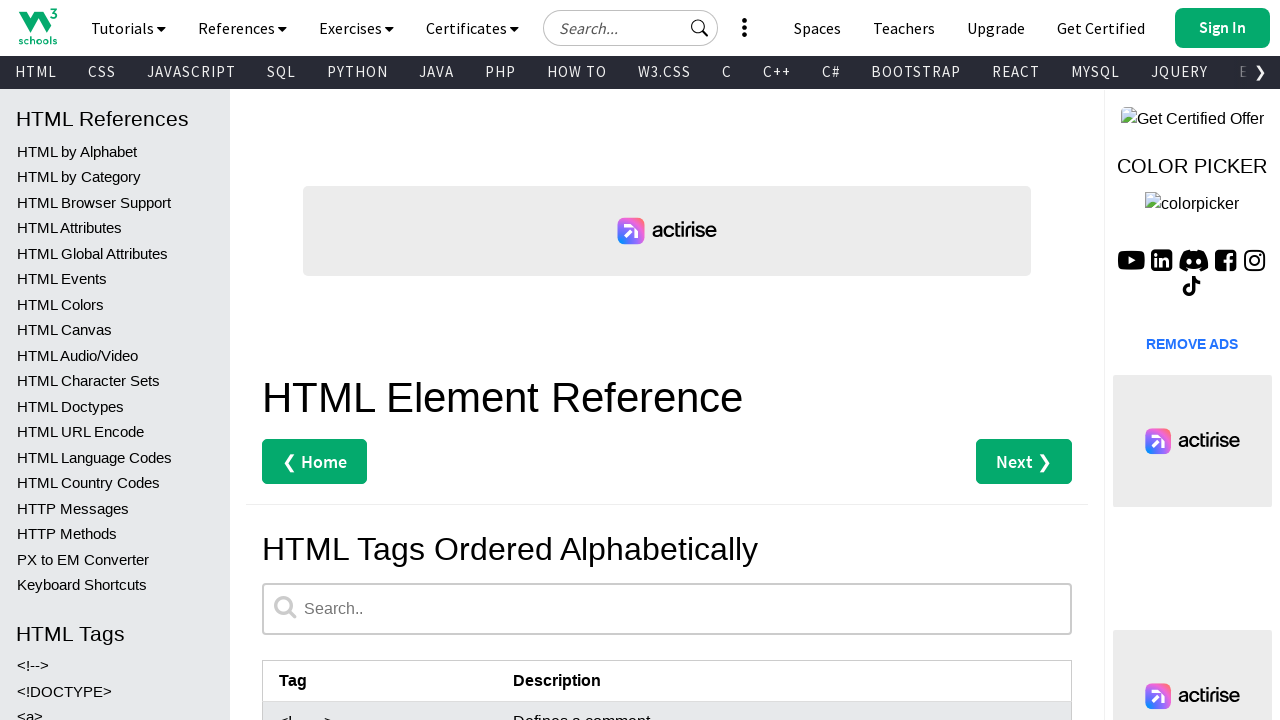

Retrieved tag name from row 25: <center>
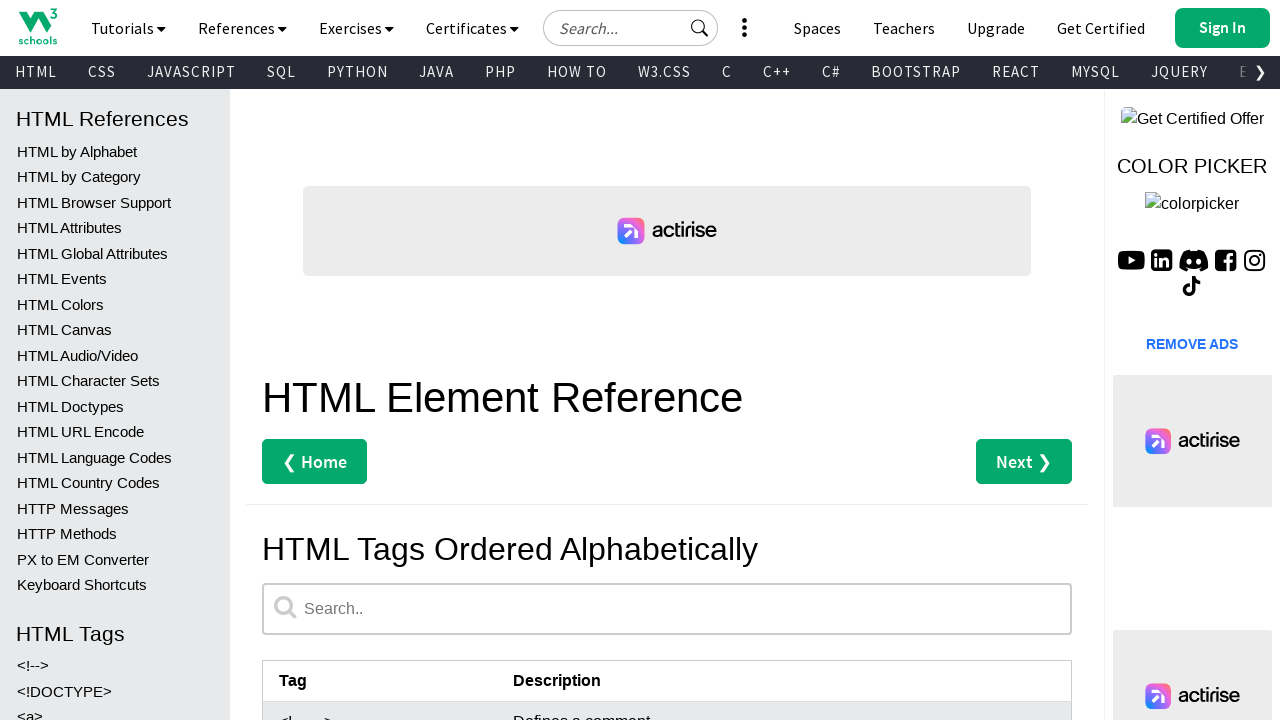

Retrieved description from row 25: Not supported in HTML5. Use CSS instead.Defines centered text
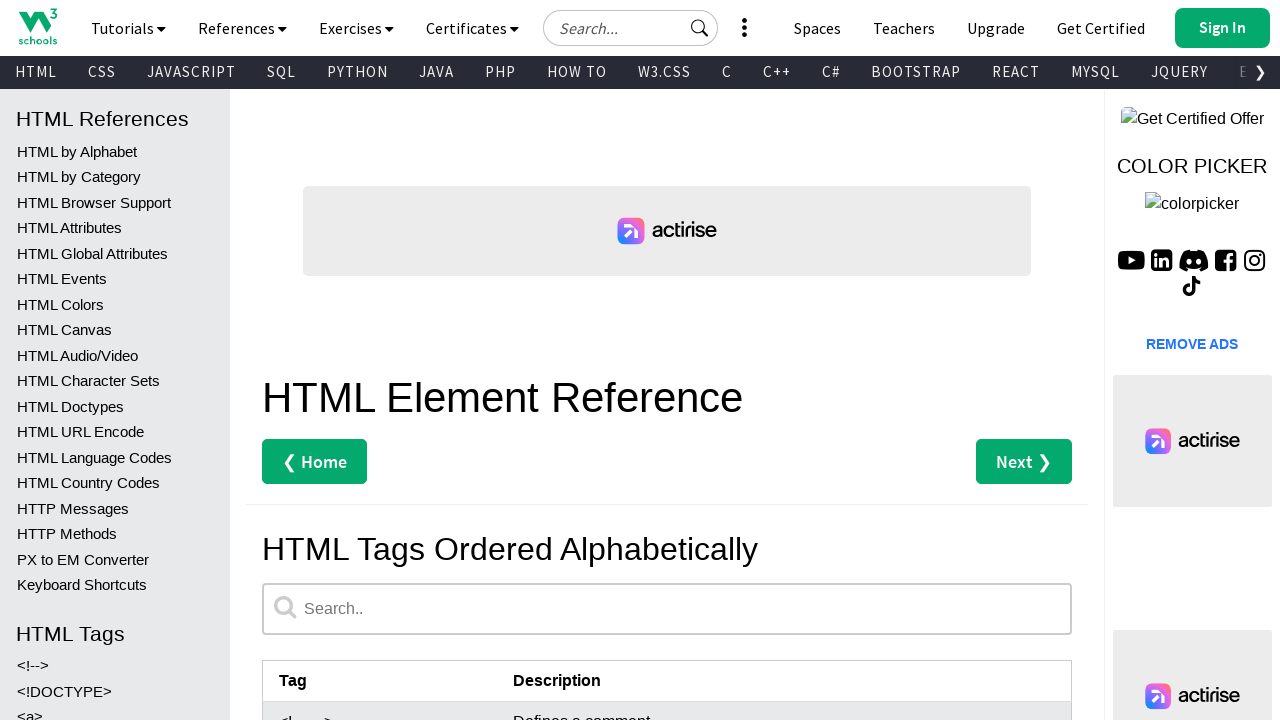

Verified tag and description present - <center>: Not supported in HTML5. Use CSS instead.Defines centered text
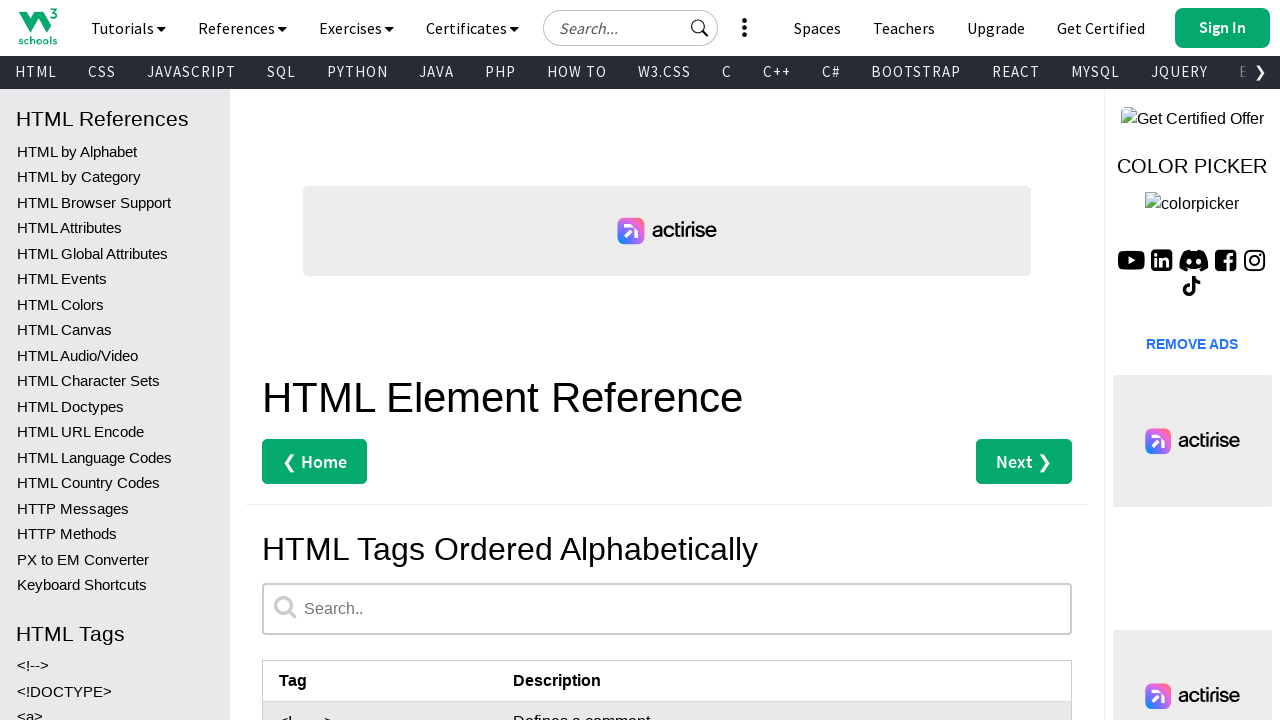

Retrieved tag name from row 26: <cite>
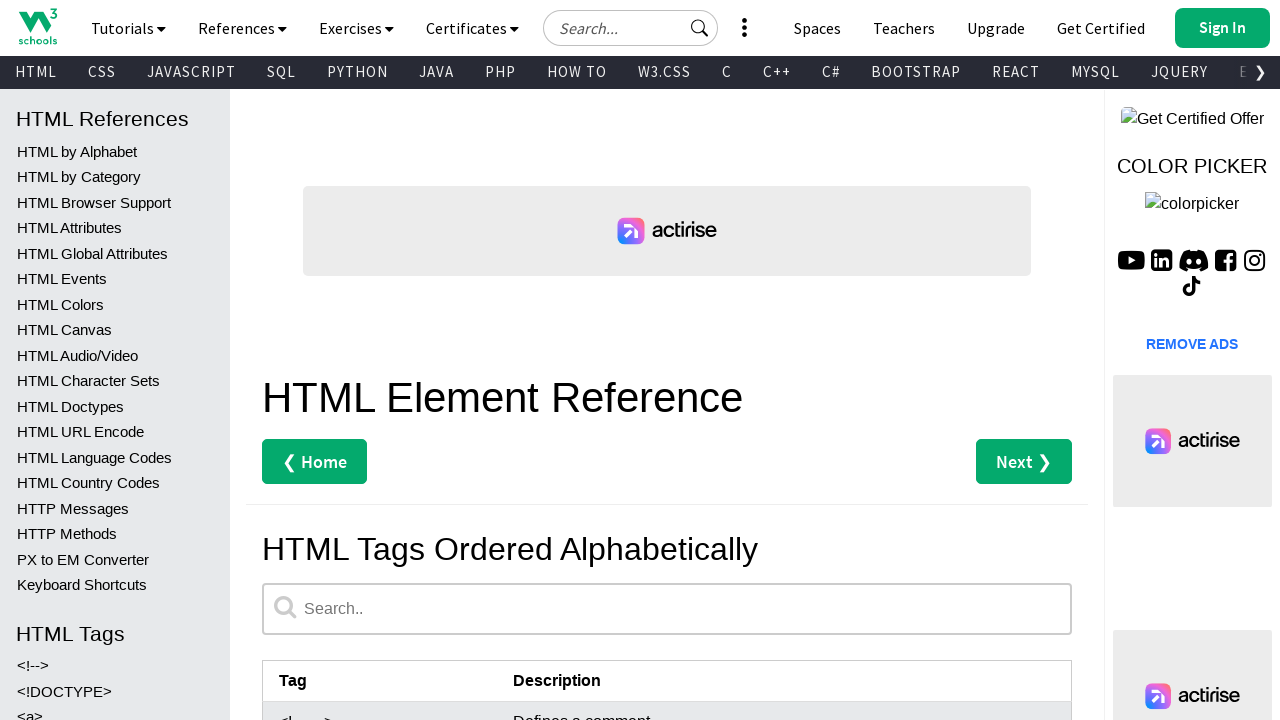

Retrieved description from row 26: Defines the title of a work
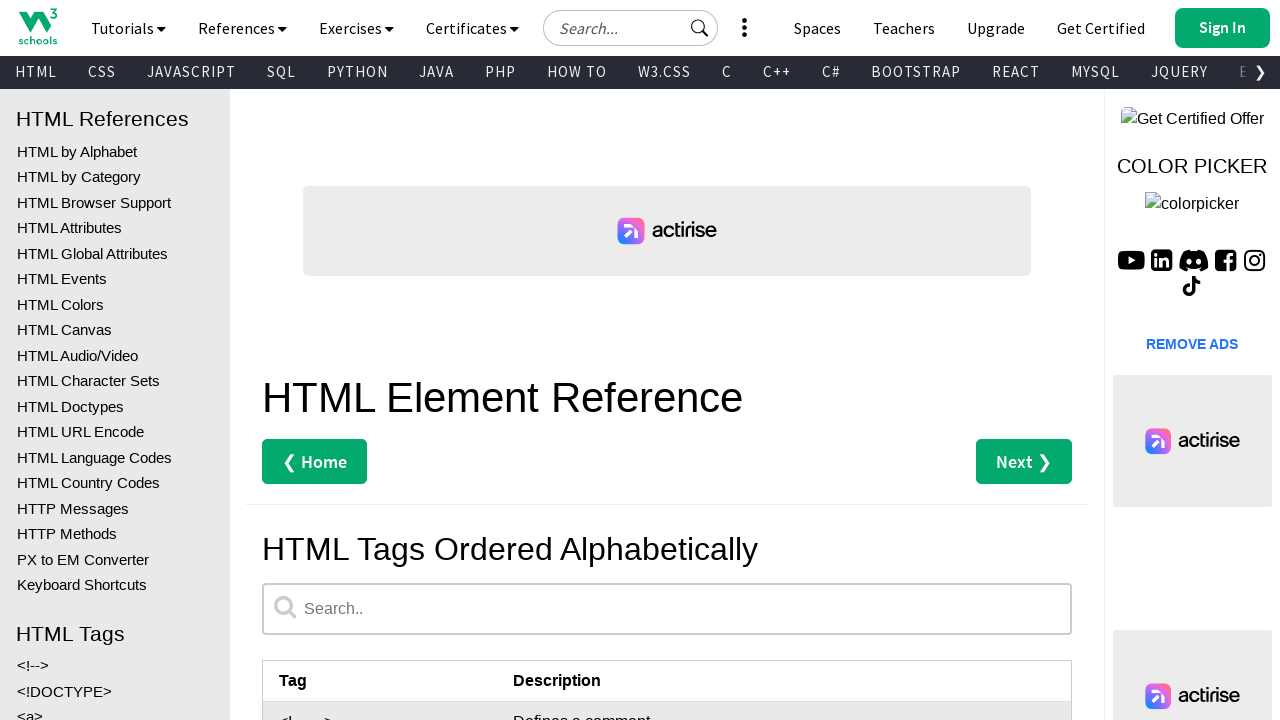

Verified tag and description present - <cite>: Defines the title of a work
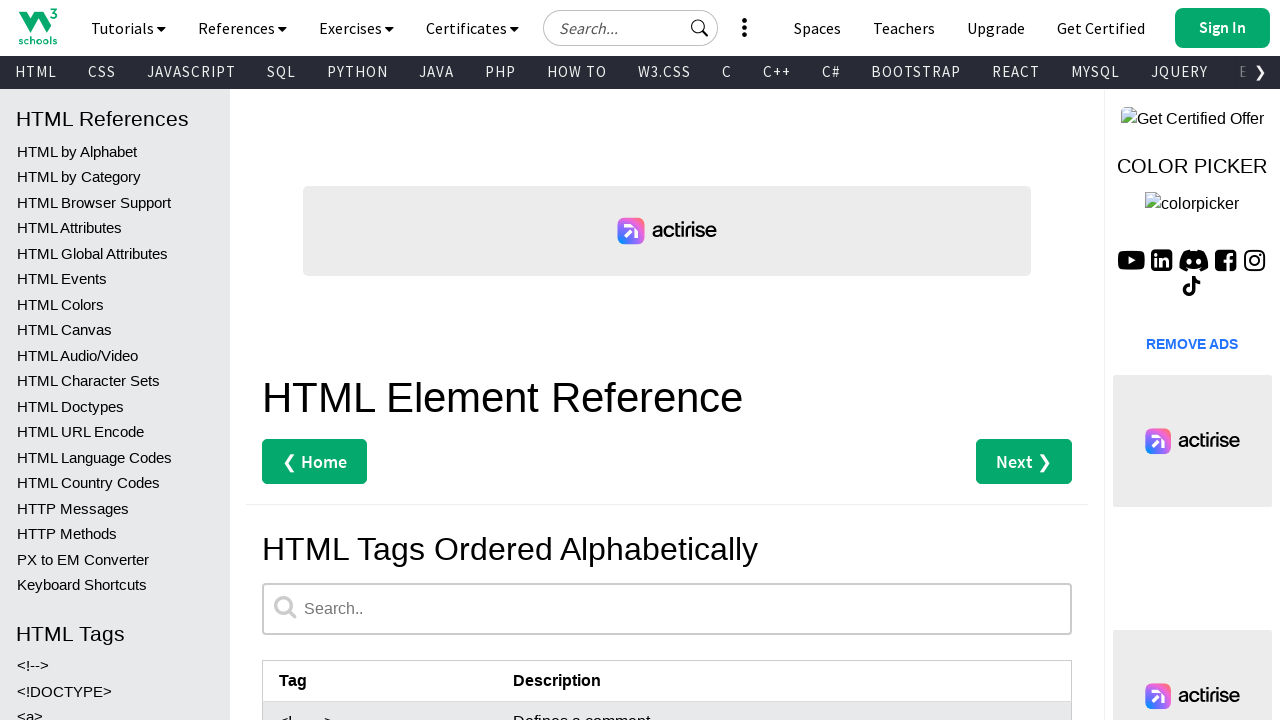

Retrieved tag name from row 27: <code>
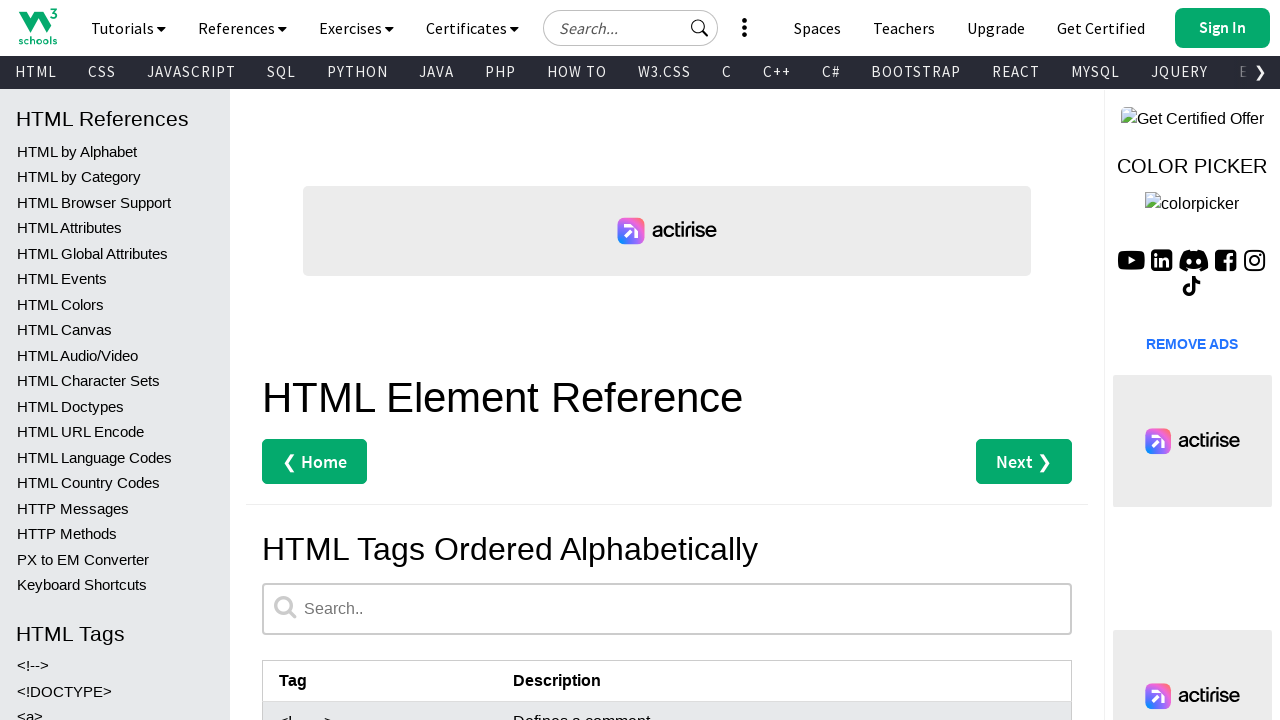

Retrieved description from row 27: Defines a piece of computer code
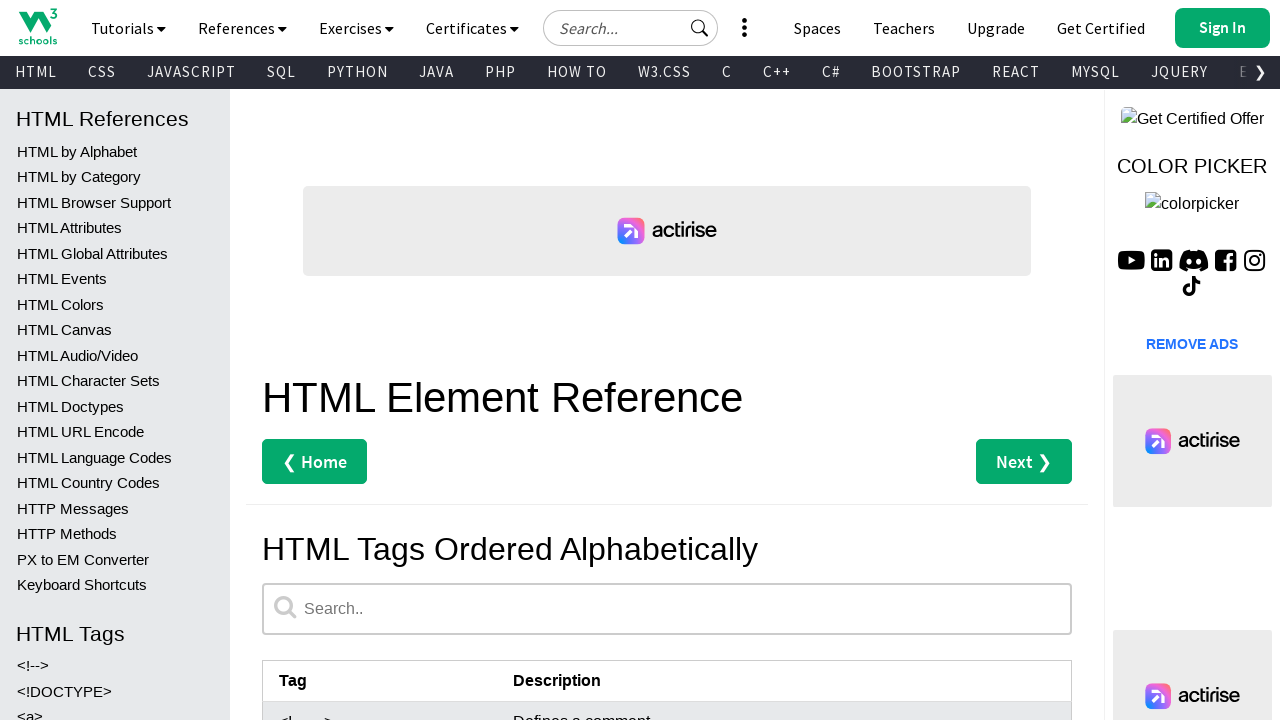

Verified tag and description present - <code>: Defines a piece of computer code
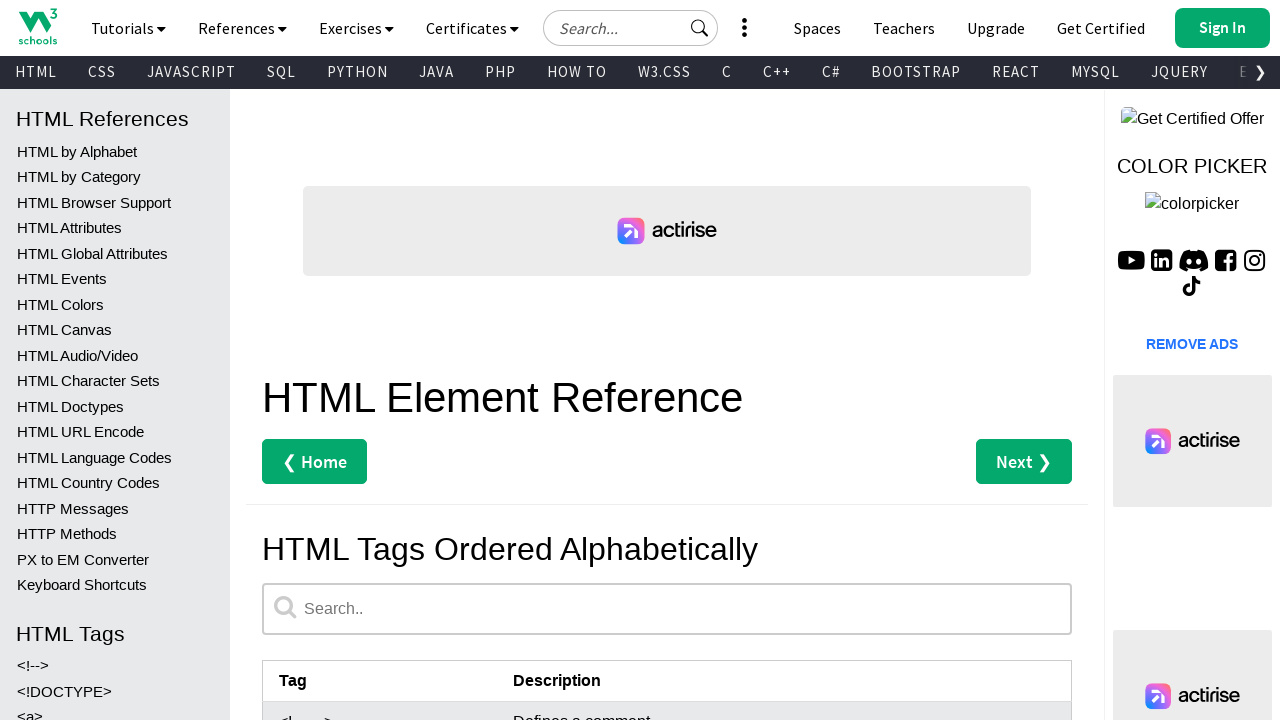

Retrieved tag name from row 28: <col>
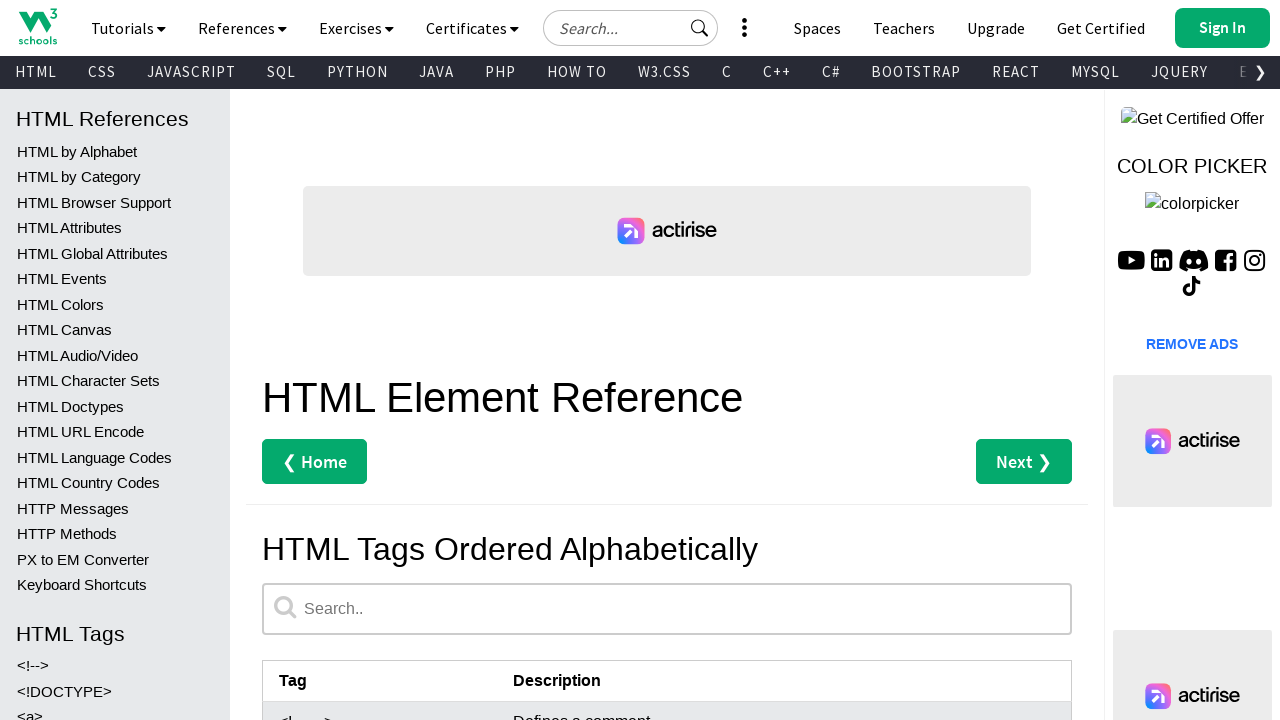

Retrieved description from row 28: Specifies column properties for each column within a <colgroup> element 
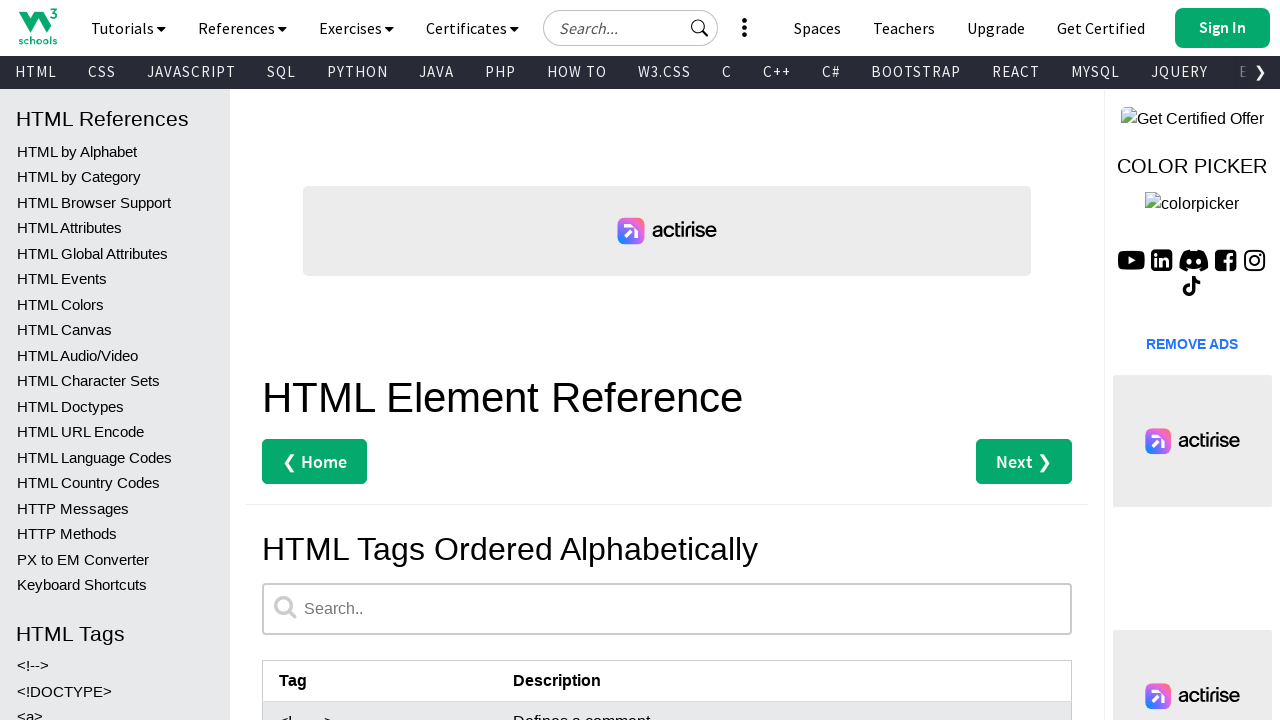

Verified tag and description present - <col>: Specifies column properties for each column within a <colgroup> element 
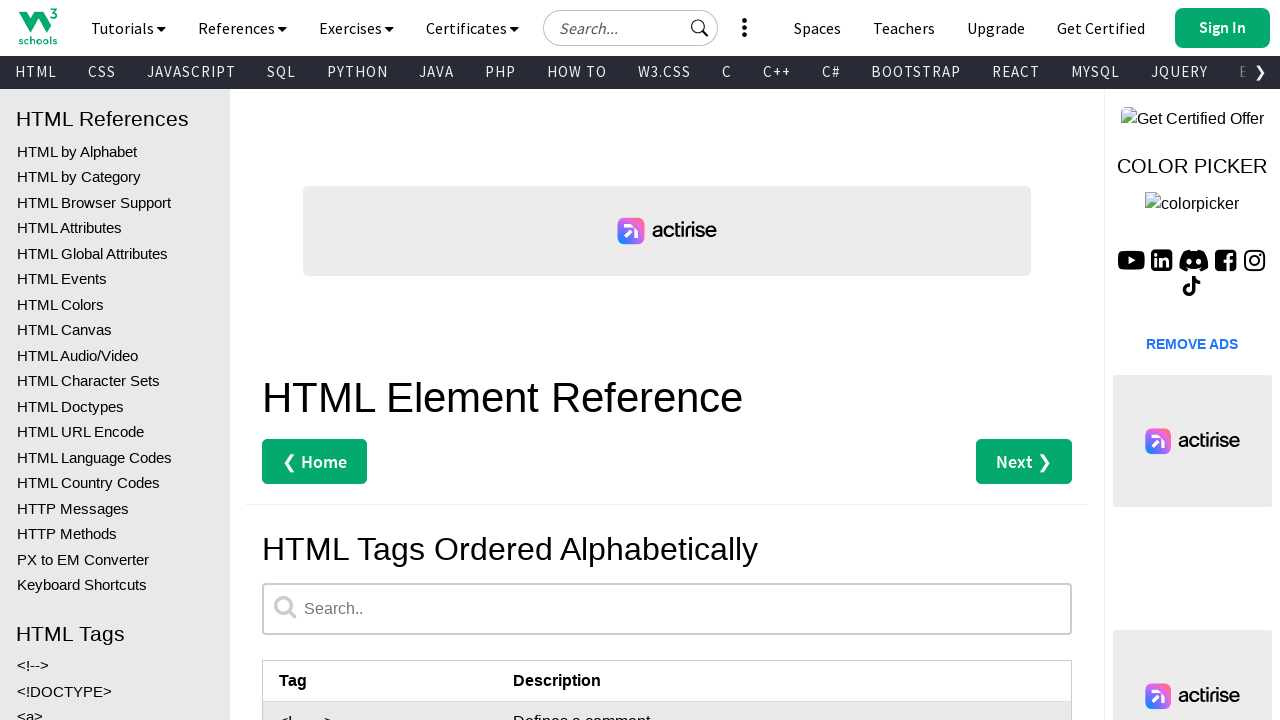

Retrieved tag name from row 29: <colgroup>
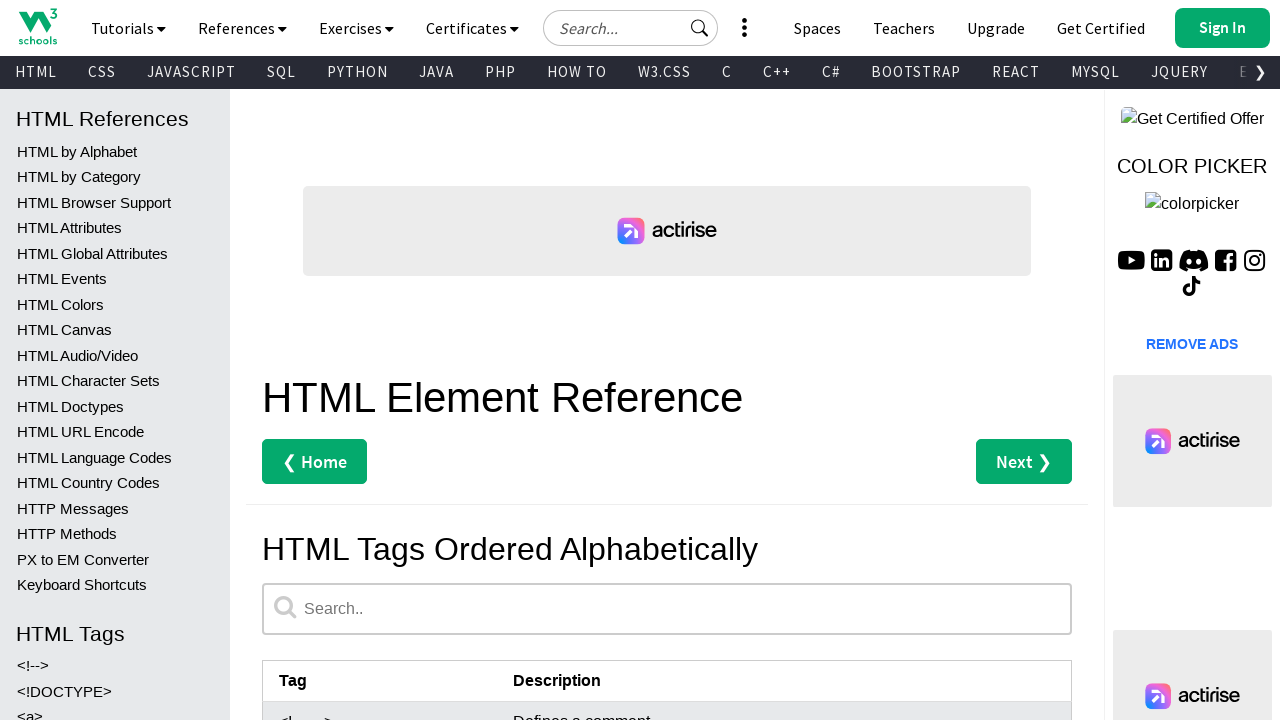

Retrieved description from row 29: Specifies a group of one or more columns in a table for formatting
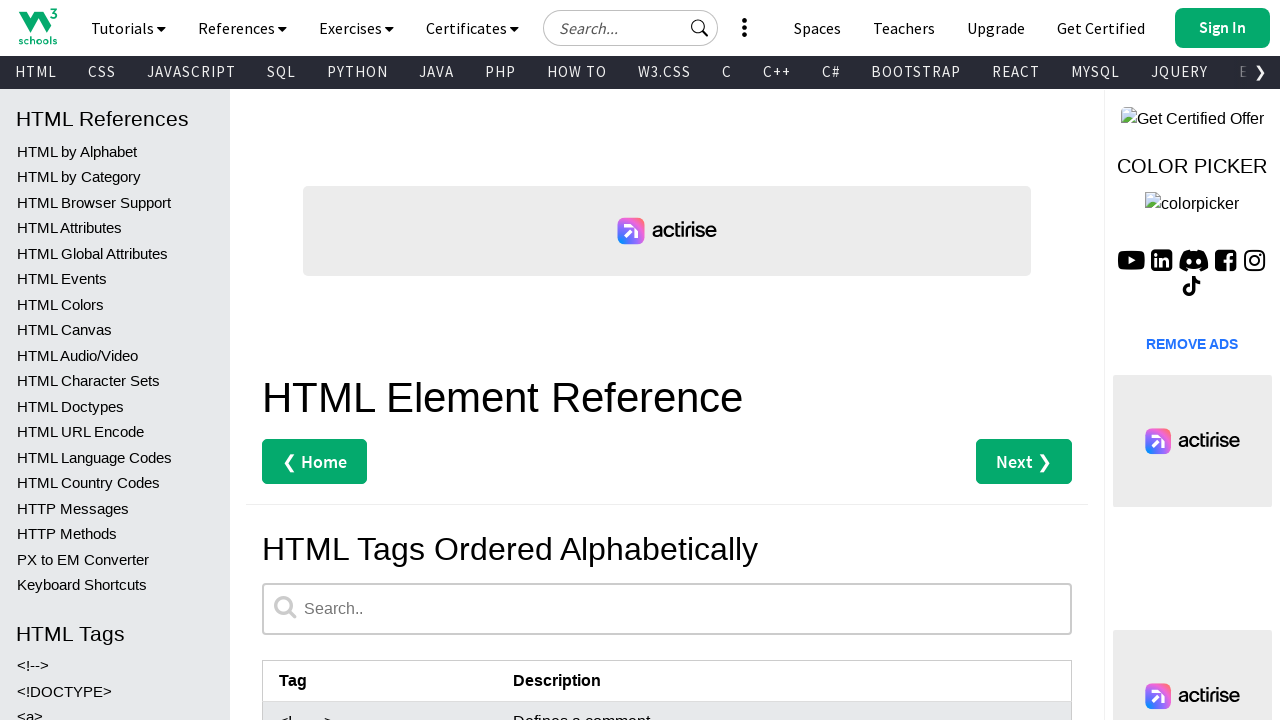

Verified tag and description present - <colgroup>: Specifies a group of one or more columns in a table for formatting
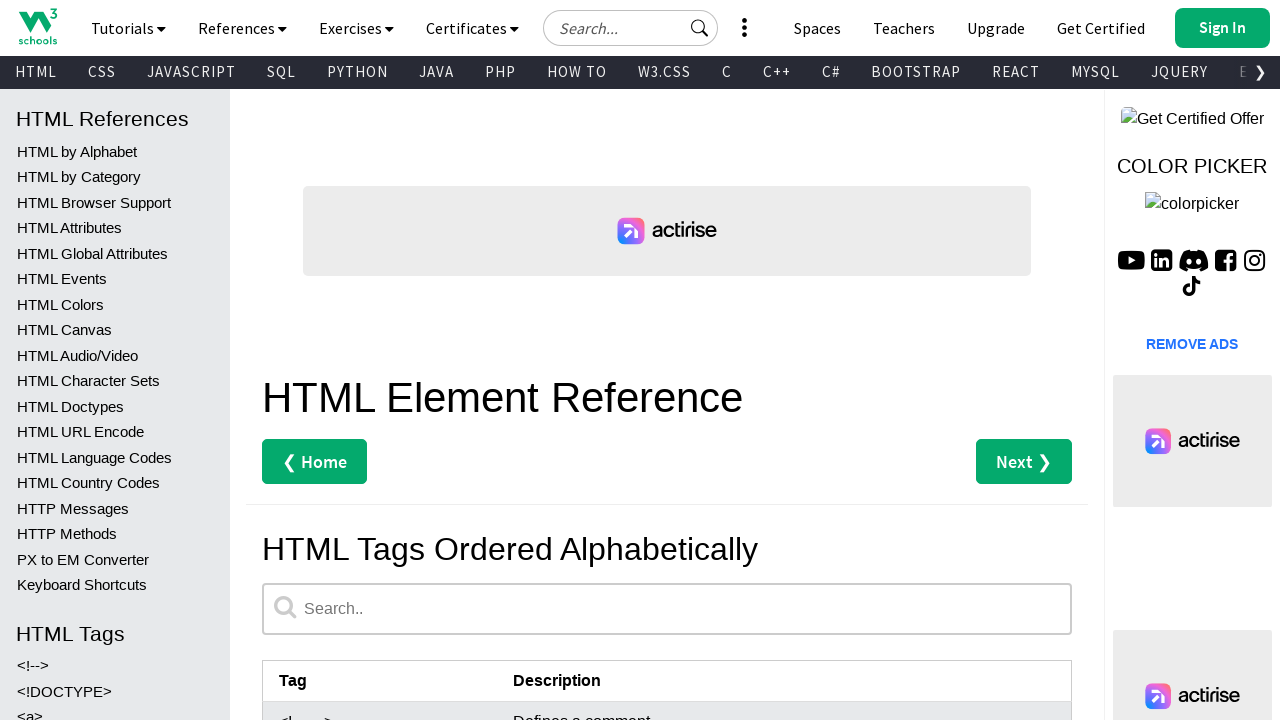

Retrieved tag name from row 30: <data>
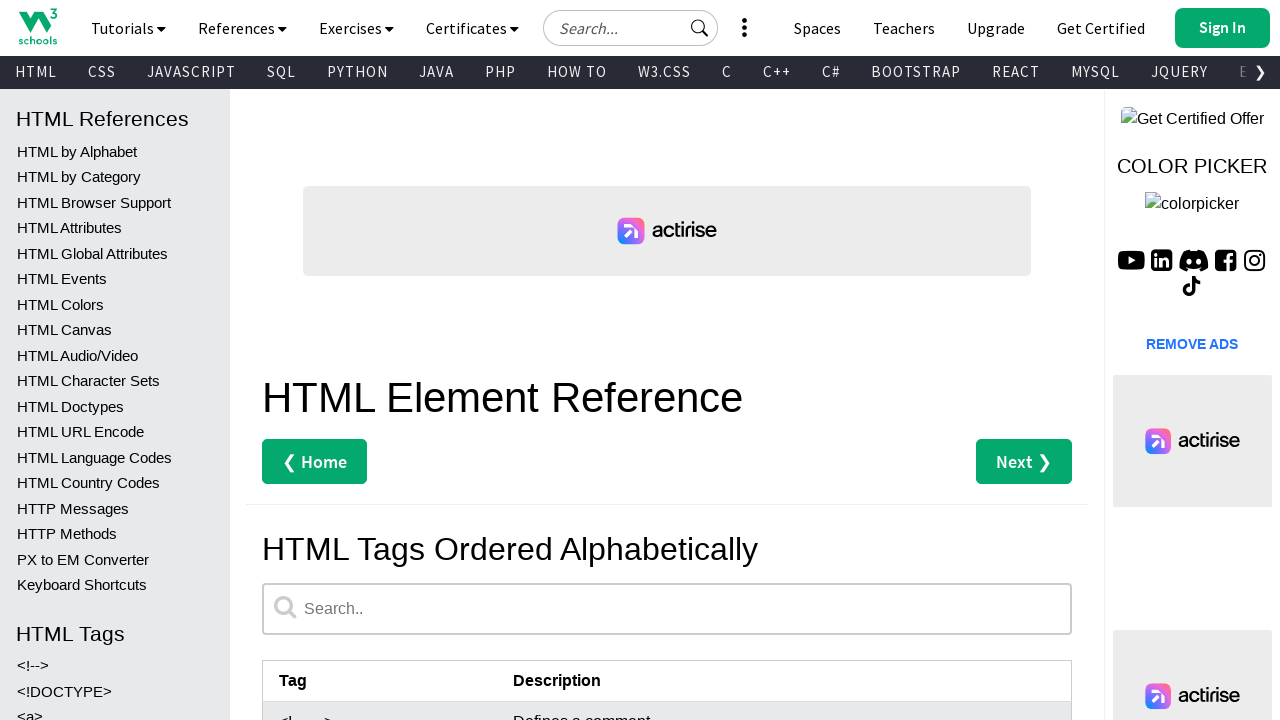

Retrieved description from row 30: Adds a machine-readable 
translation of a given content
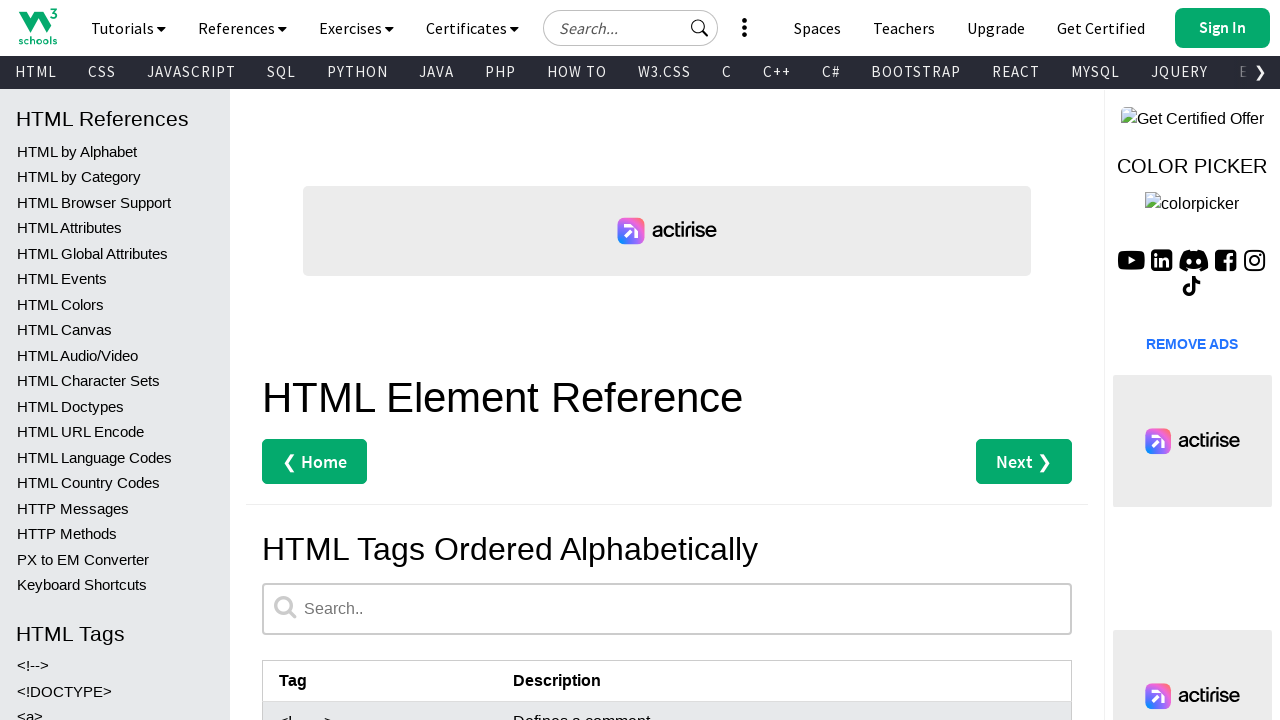

Verified tag and description present - <data>: Adds a machine-readable 
translation of a given content
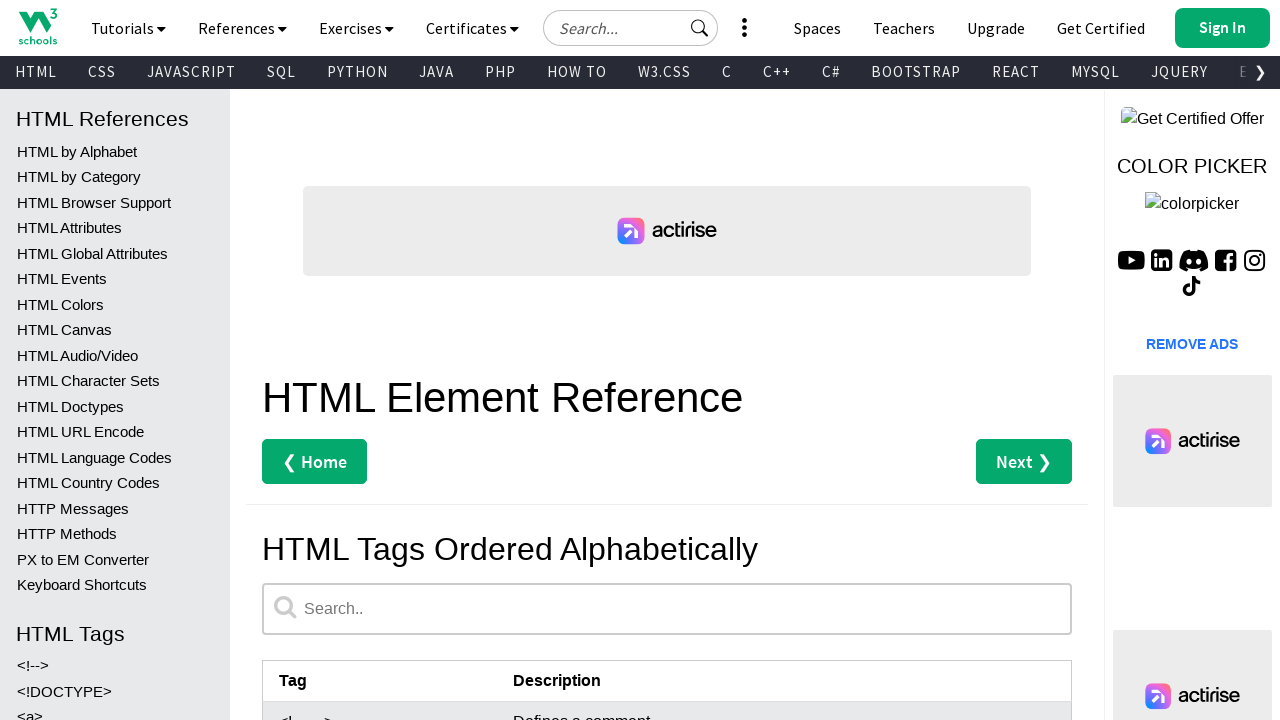

Retrieved tag name from row 31: <datalist>
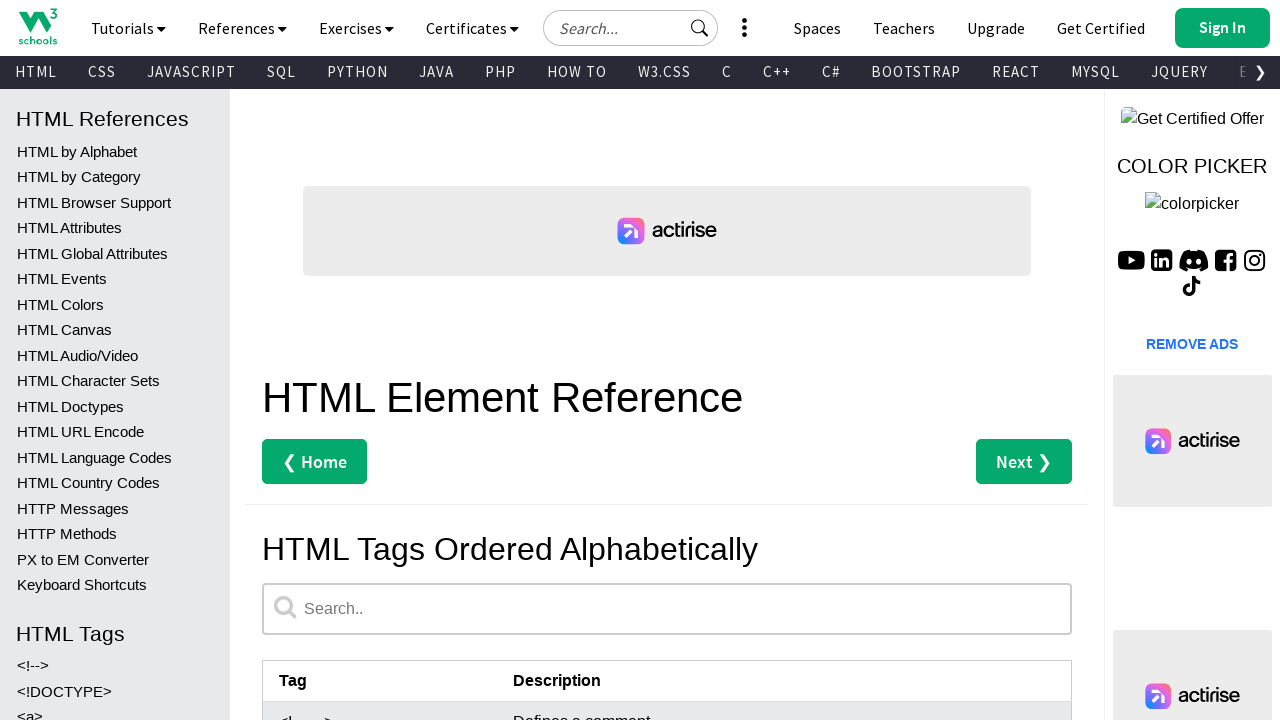

Retrieved description from row 31: Specifies a list of pre-defined options for input controls
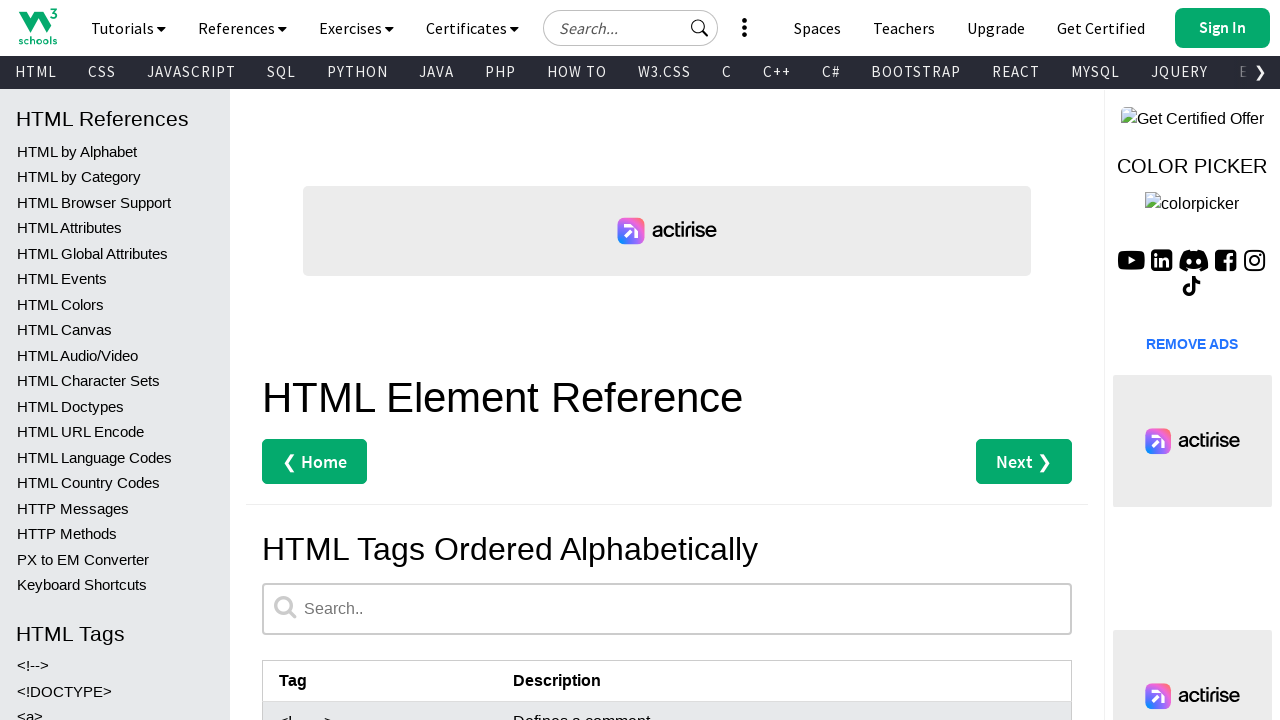

Verified tag and description present - <datalist>: Specifies a list of pre-defined options for input controls
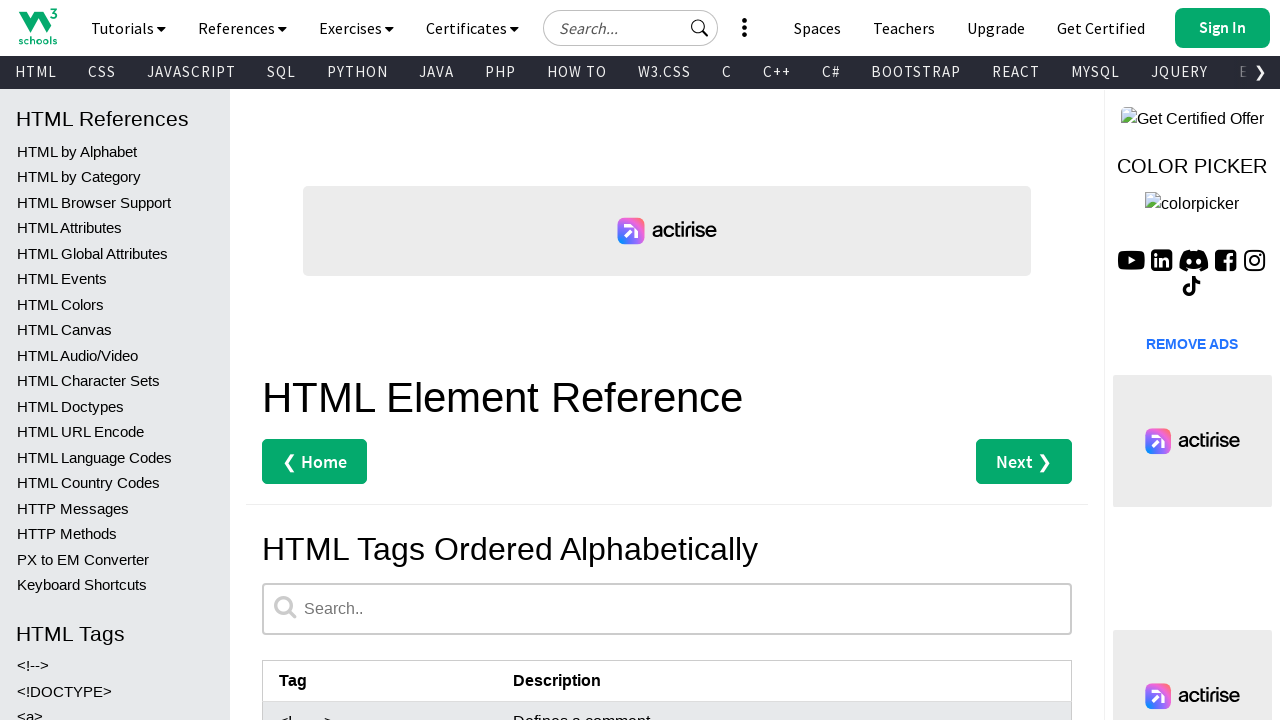

Retrieved tag name from row 32: <dd>
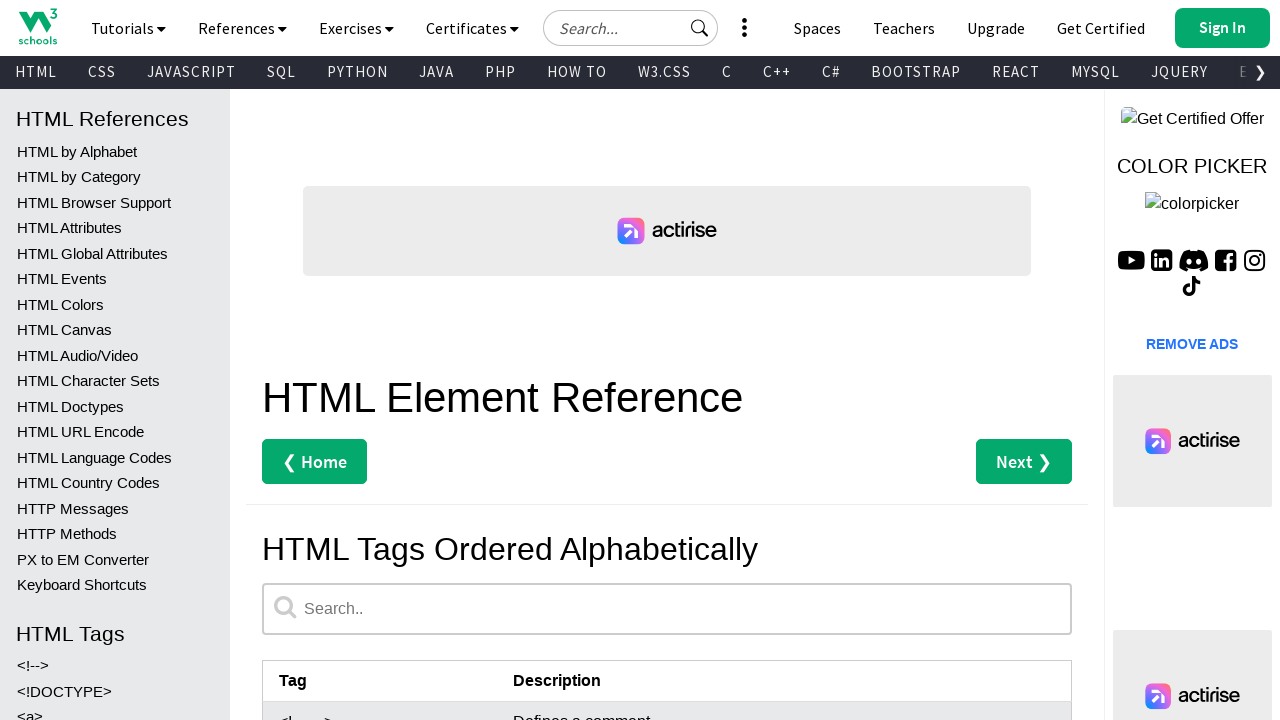

Retrieved description from row 32: Defines a description/value of a term in a description list
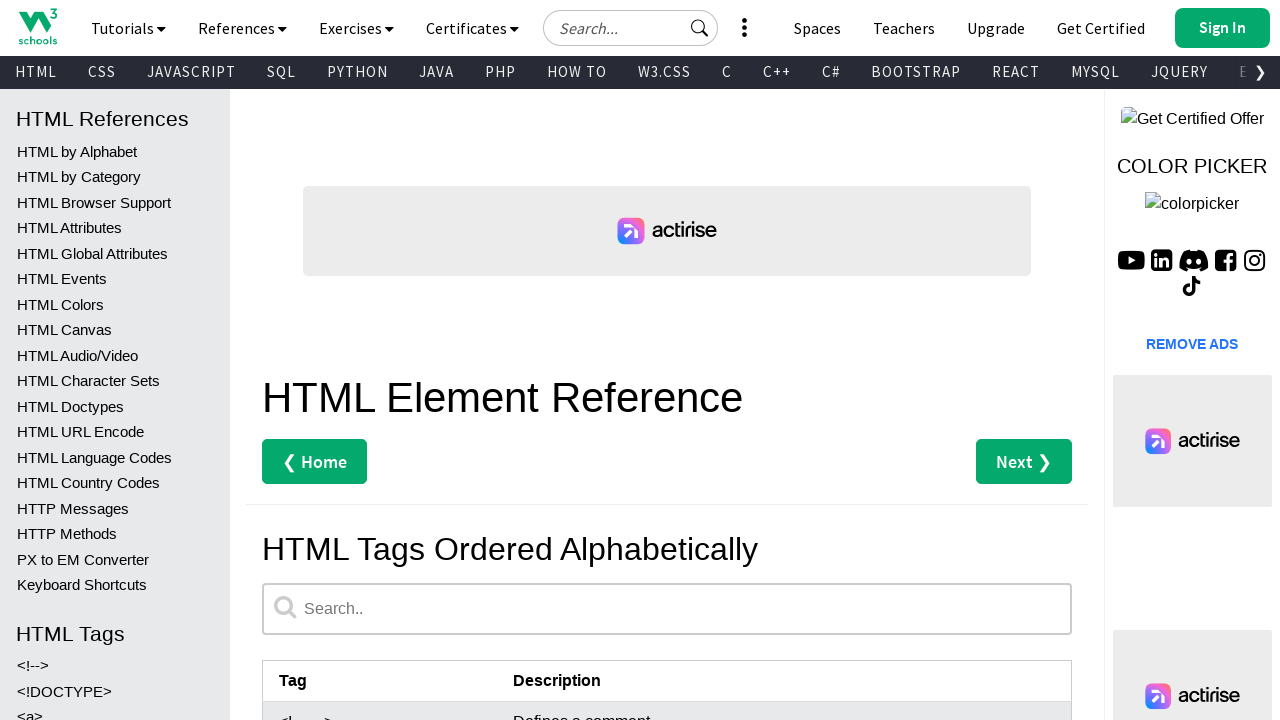

Verified tag and description present - <dd>: Defines a description/value of a term in a description list
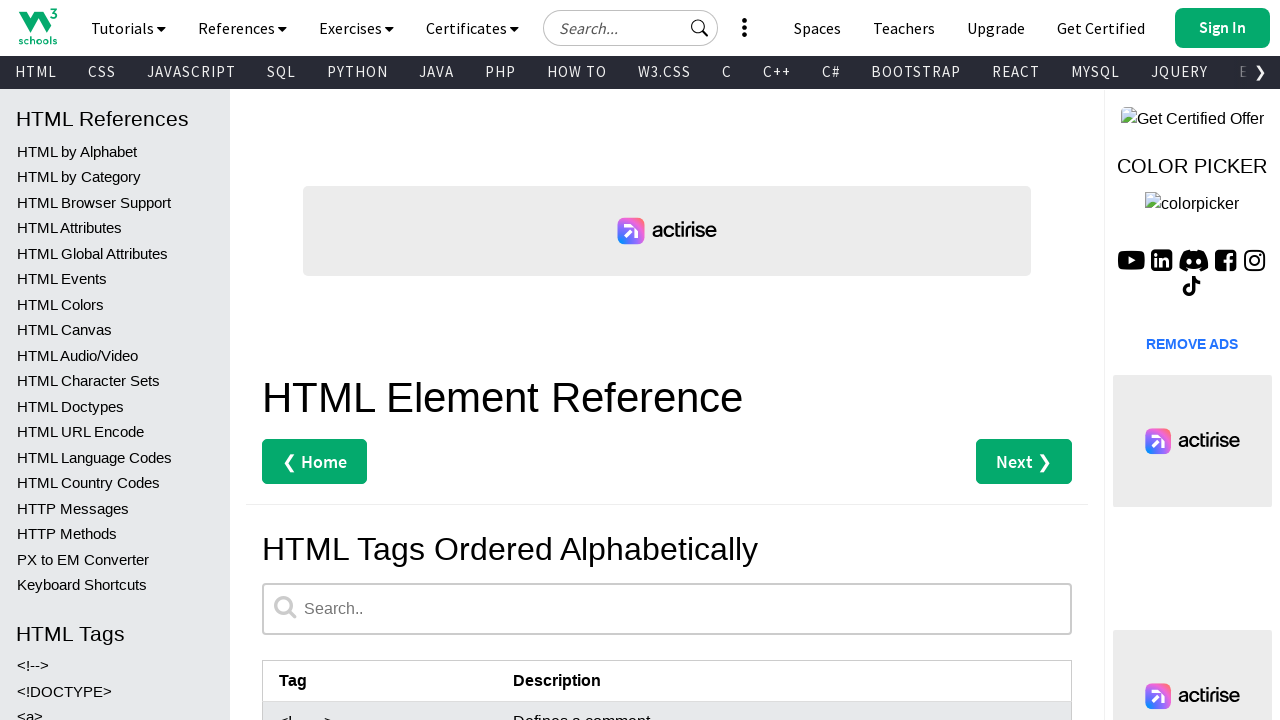

Retrieved tag name from row 33: <del>
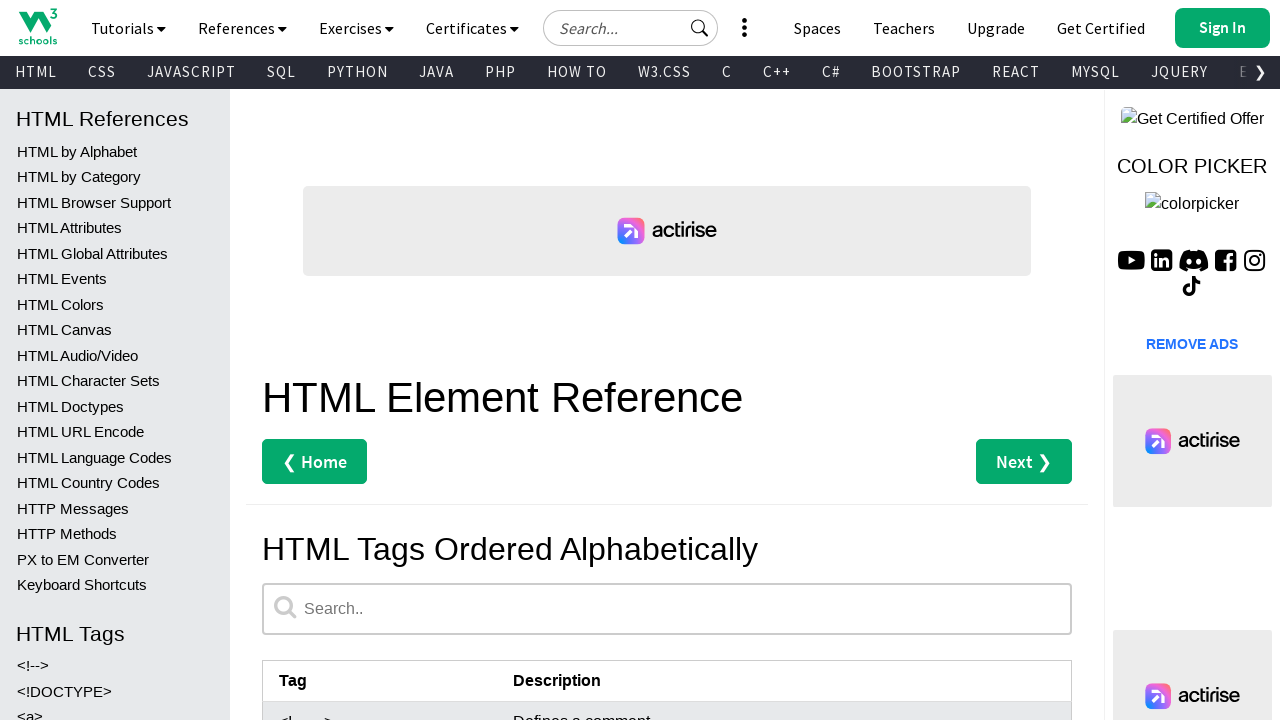

Retrieved description from row 33: Defines text that has been deleted from a document
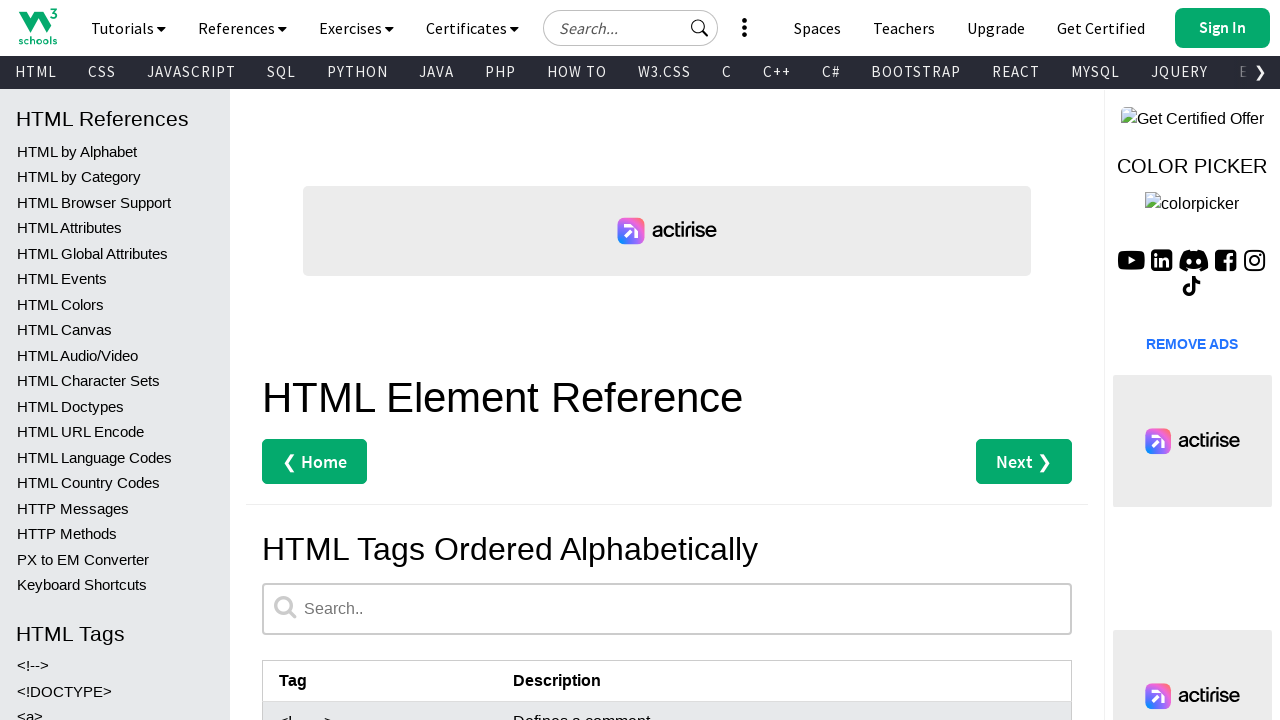

Verified tag and description present - <del>: Defines text that has been deleted from a document
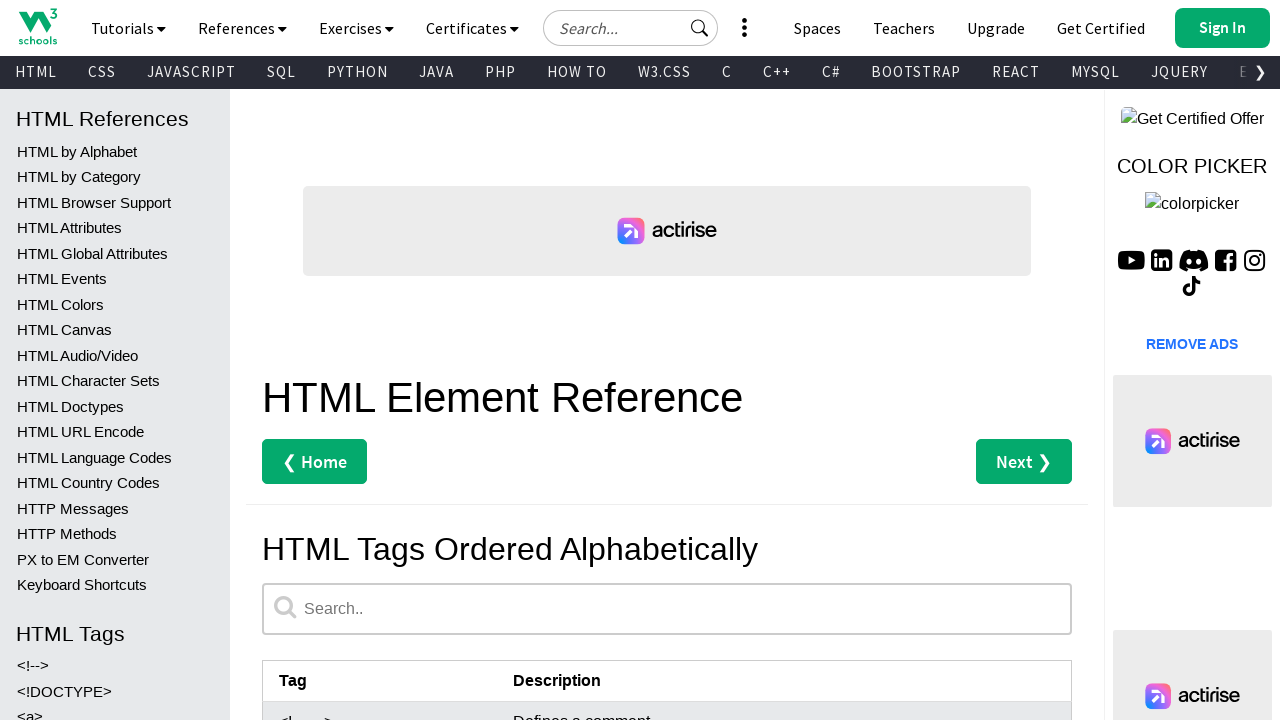

Retrieved tag name from row 34: <details>
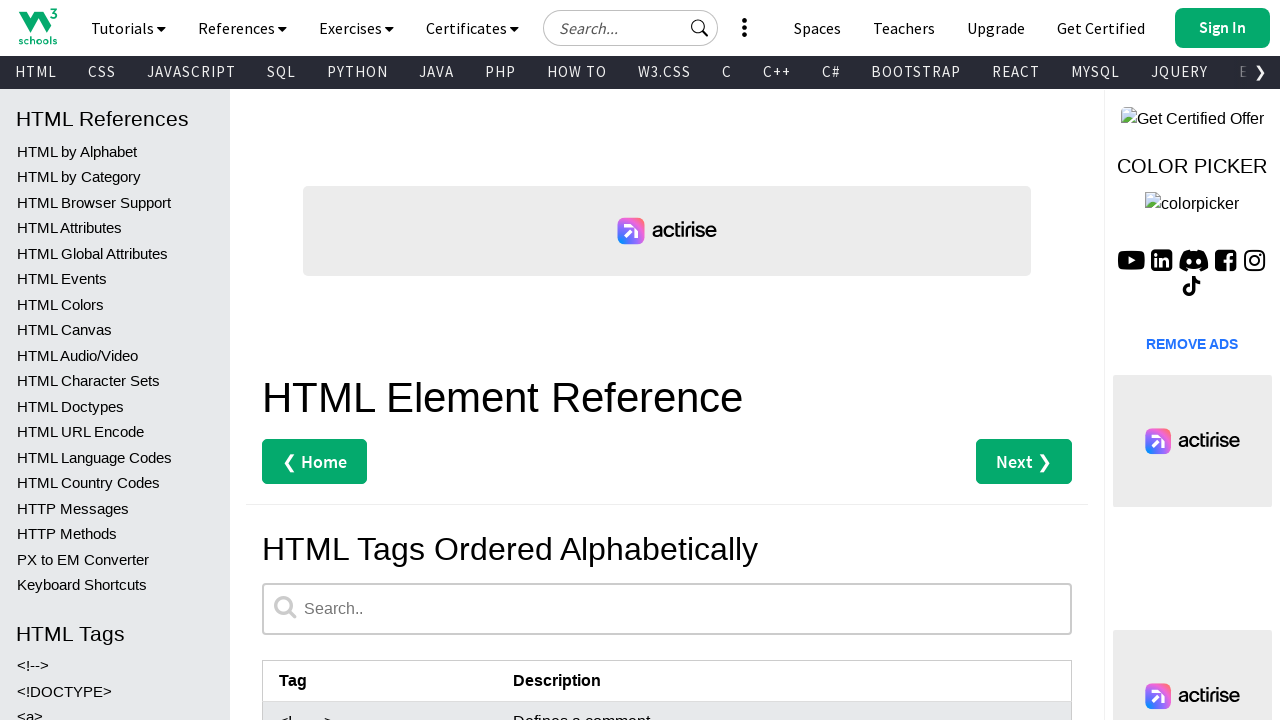

Retrieved description from row 34: Defines additional details that the user can view or hide
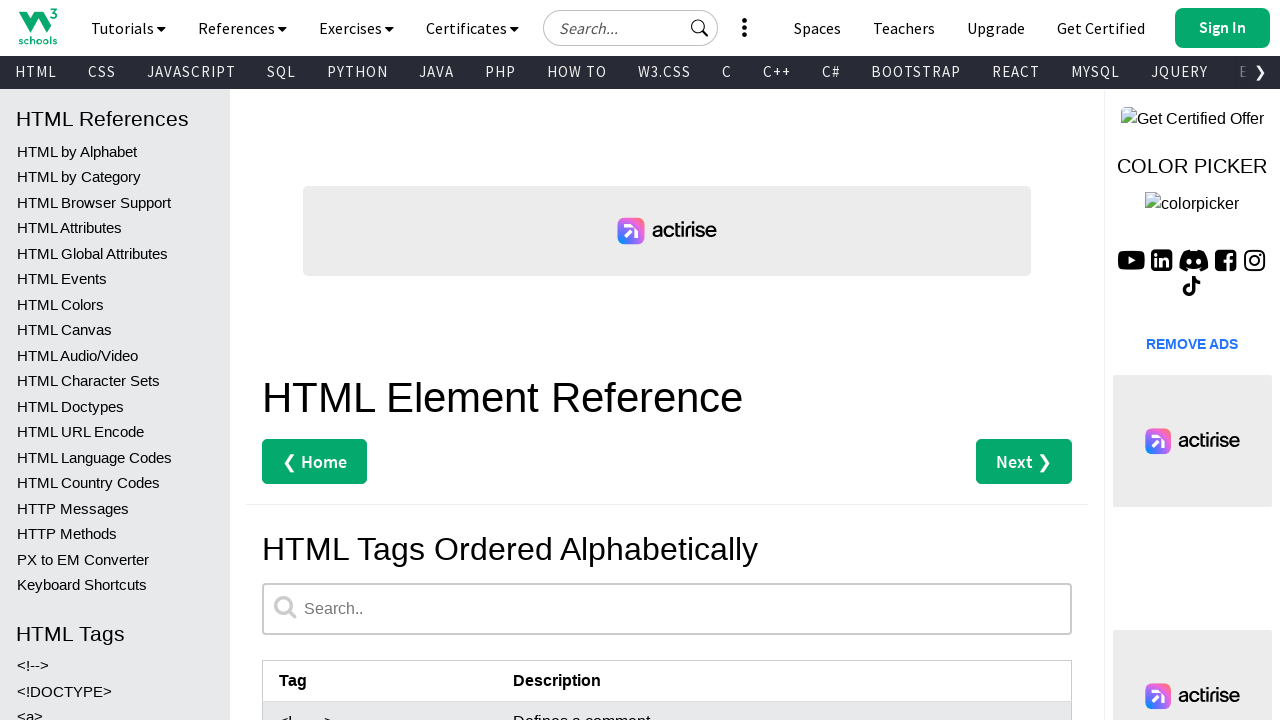

Verified tag and description present - <details>: Defines additional details that the user can view or hide
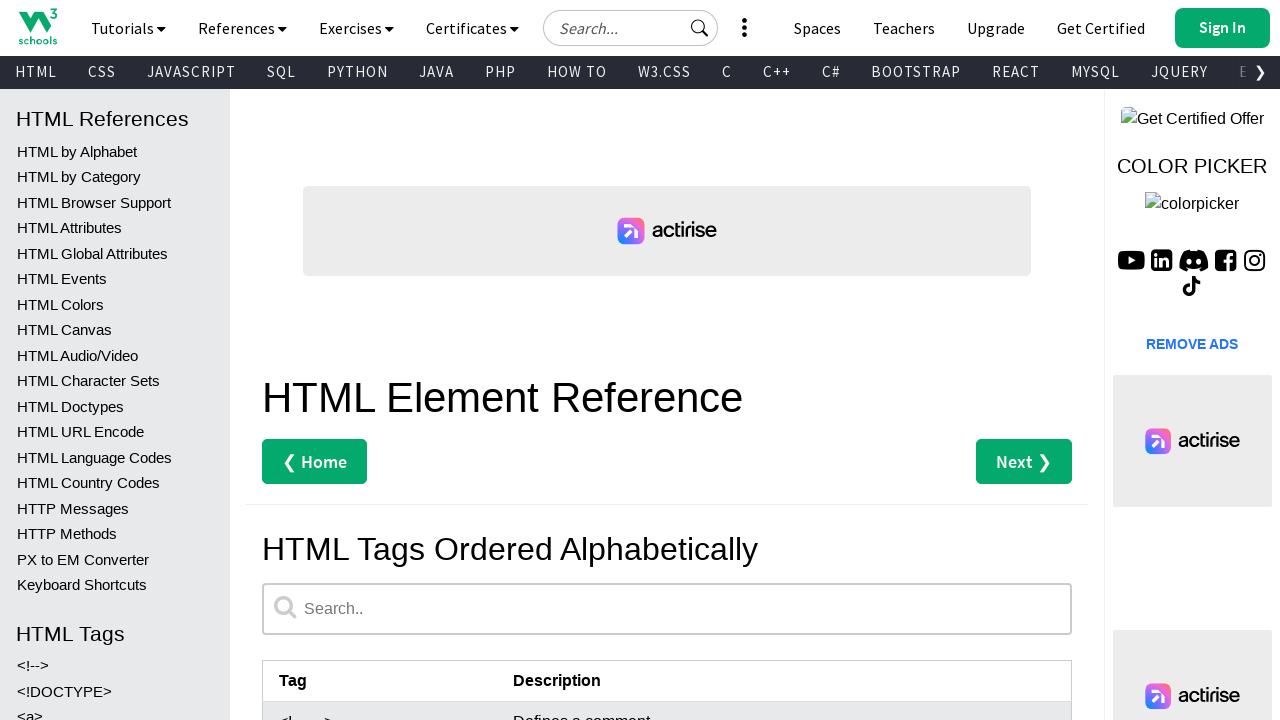

Retrieved tag name from row 35: <dfn>
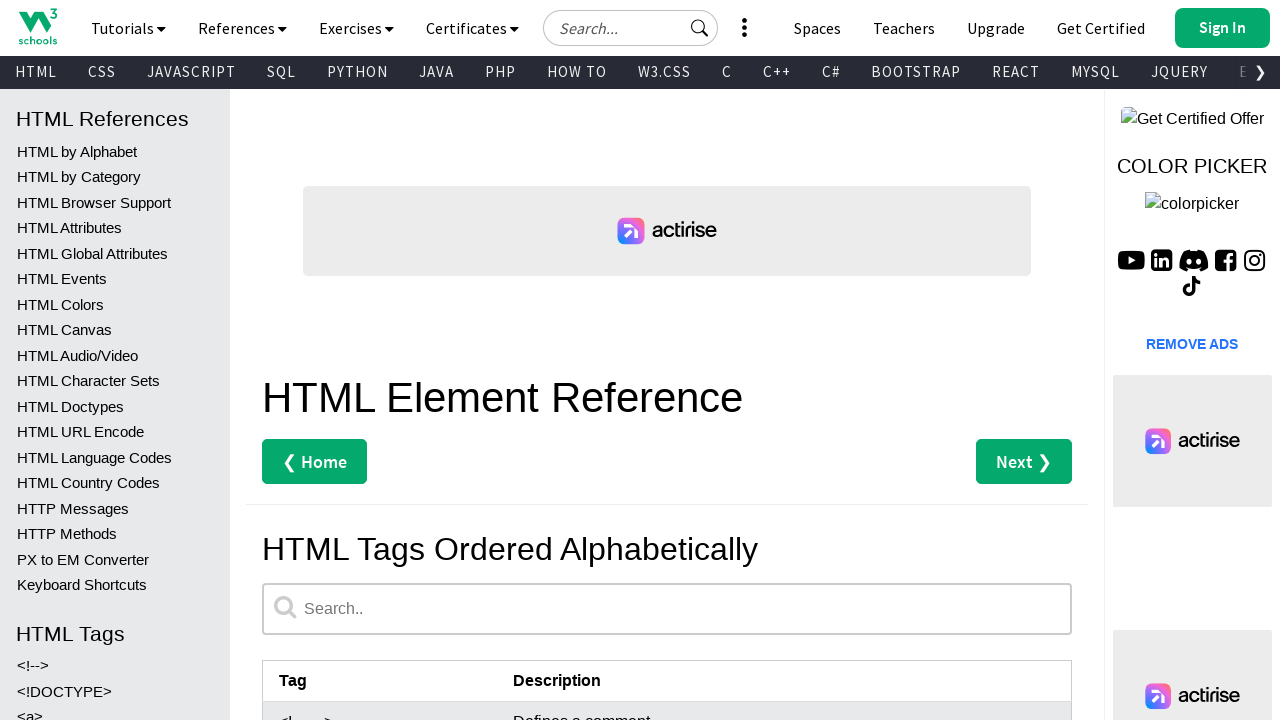

Retrieved description from row 35: Specifies a term that is going to be defined within the content
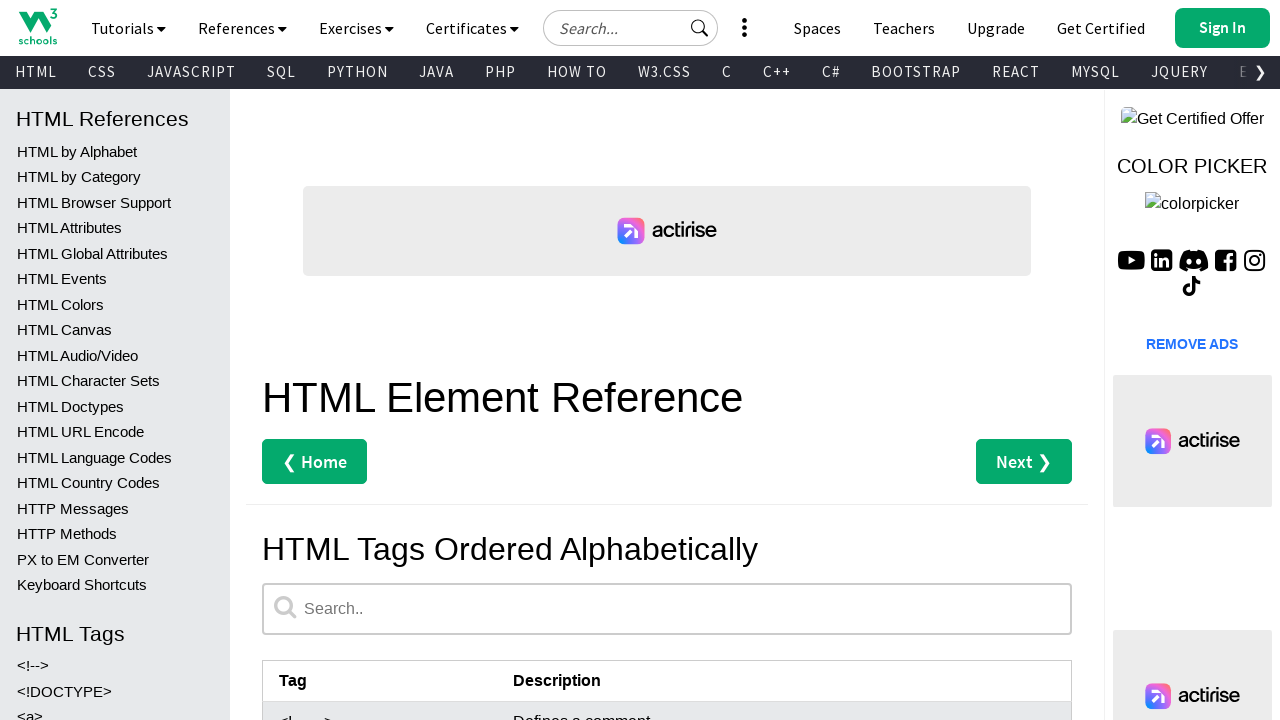

Verified tag and description present - <dfn>: Specifies a term that is going to be defined within the content
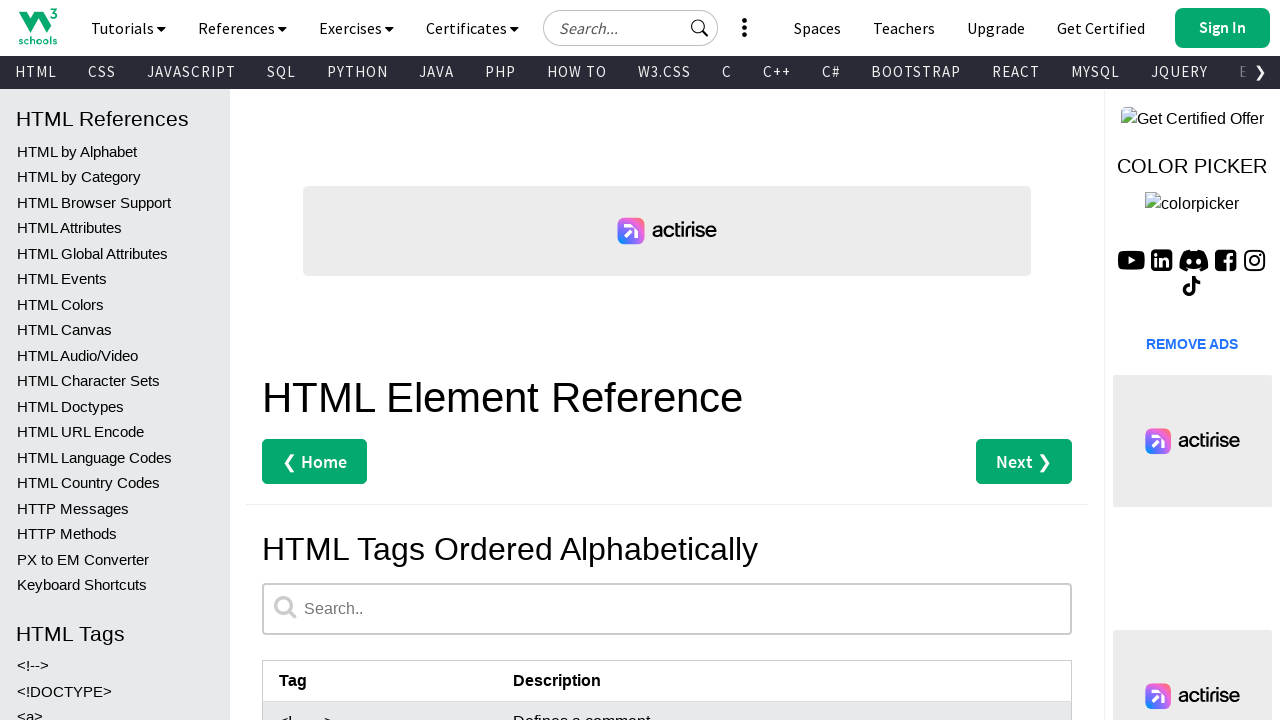

Retrieved tag name from row 36: <dialog>
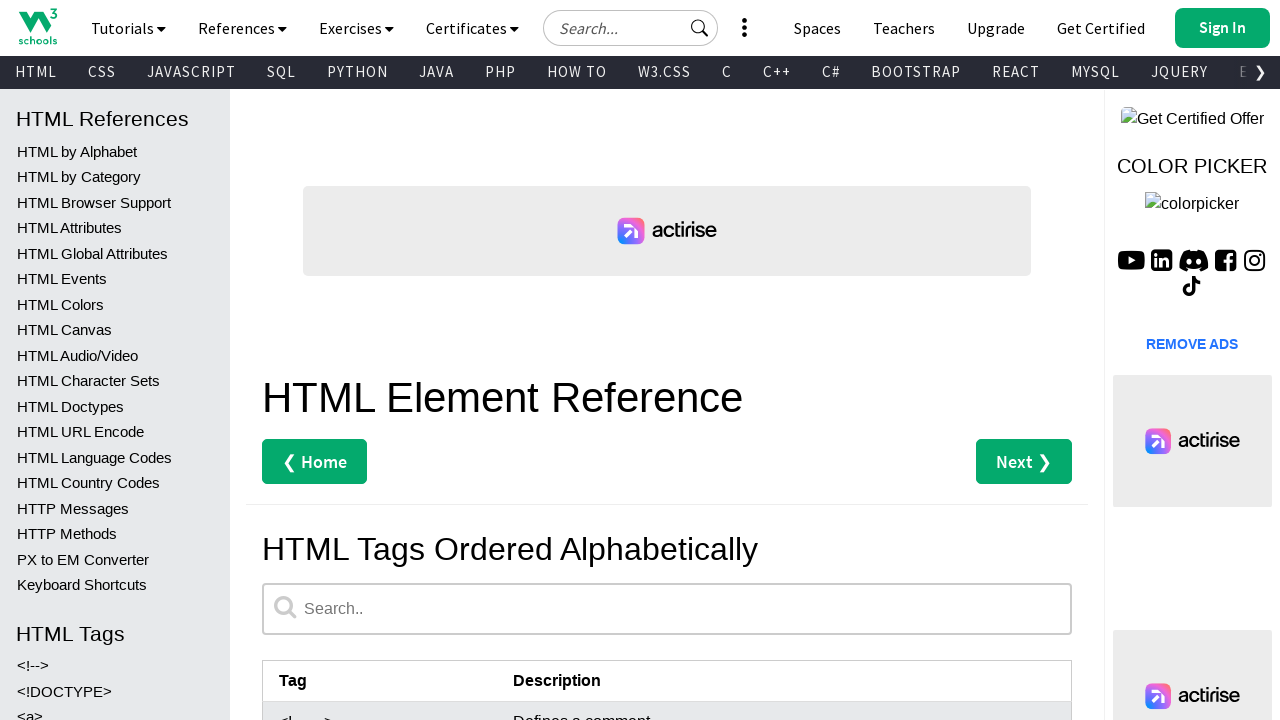

Retrieved description from row 36: Defines a dialog box or window
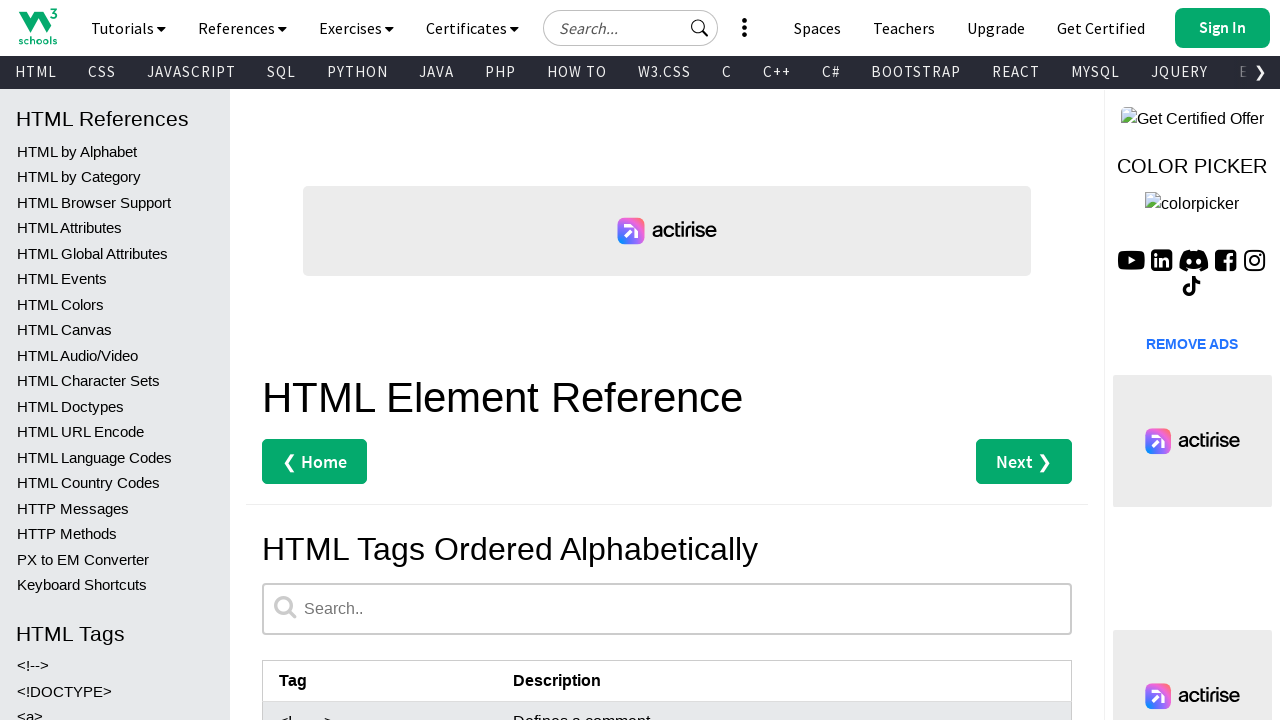

Verified tag and description present - <dialog>: Defines a dialog box or window
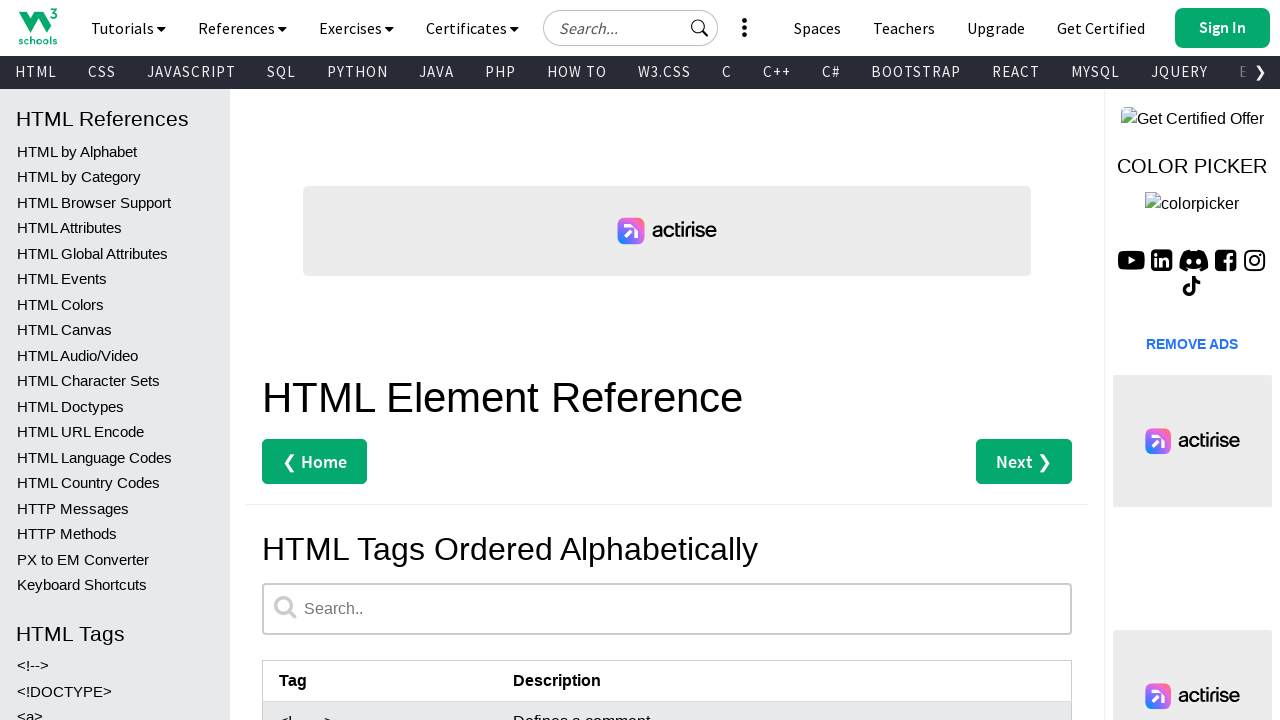

Retrieved tag name from row 37: <dir>
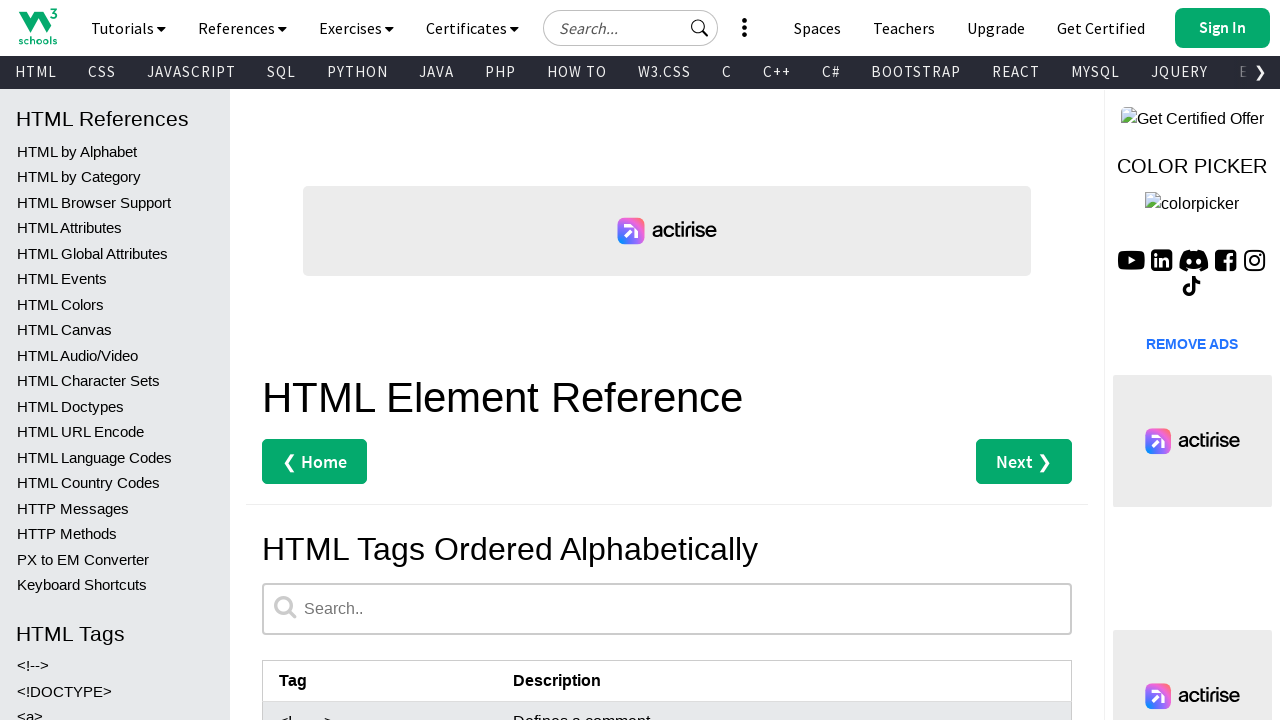

Retrieved description from row 37: Not supported in HTML5. Use <ul> instead.Defines a directory list
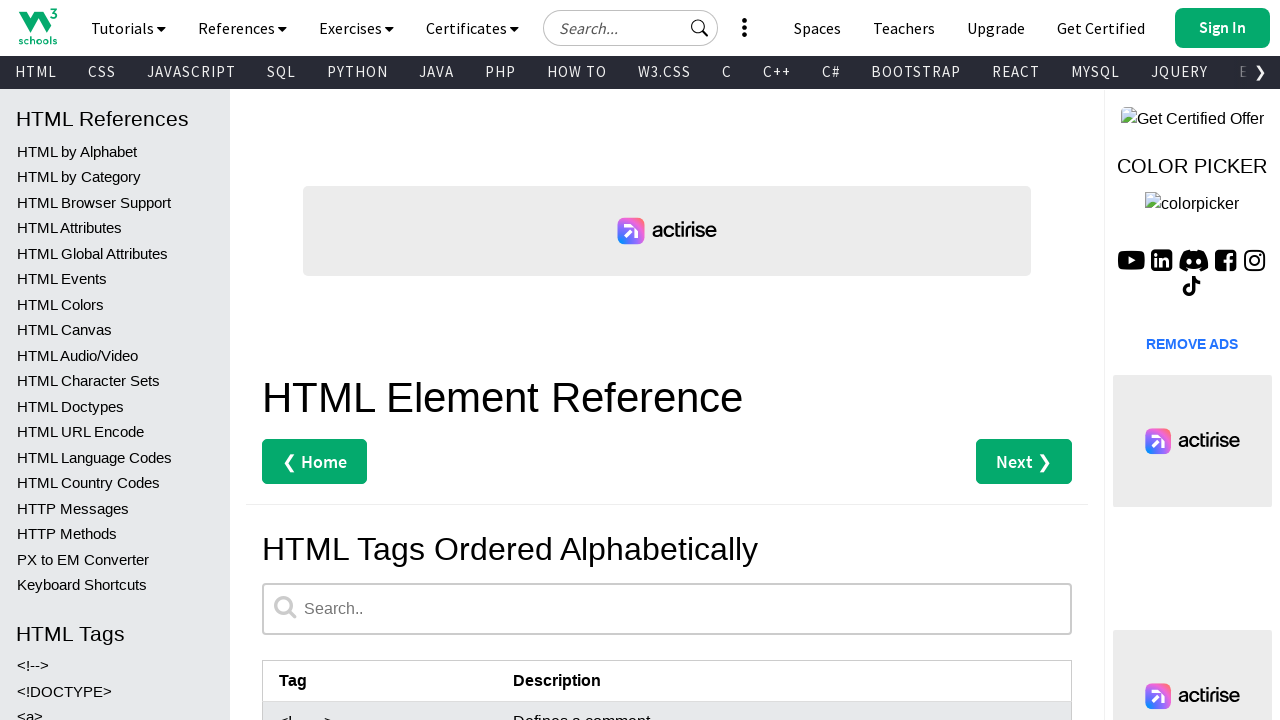

Verified tag and description present - <dir>: Not supported in HTML5. Use <ul> instead.Defines a directory list
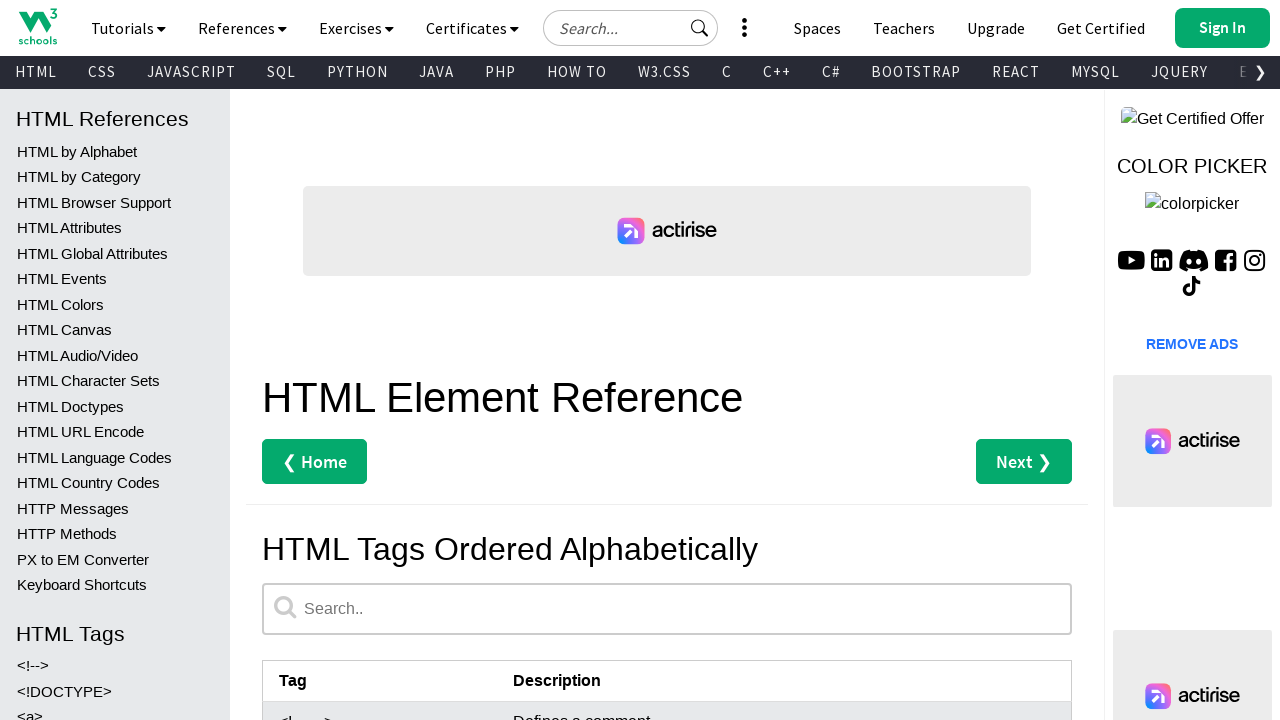

Retrieved tag name from row 38: <div>
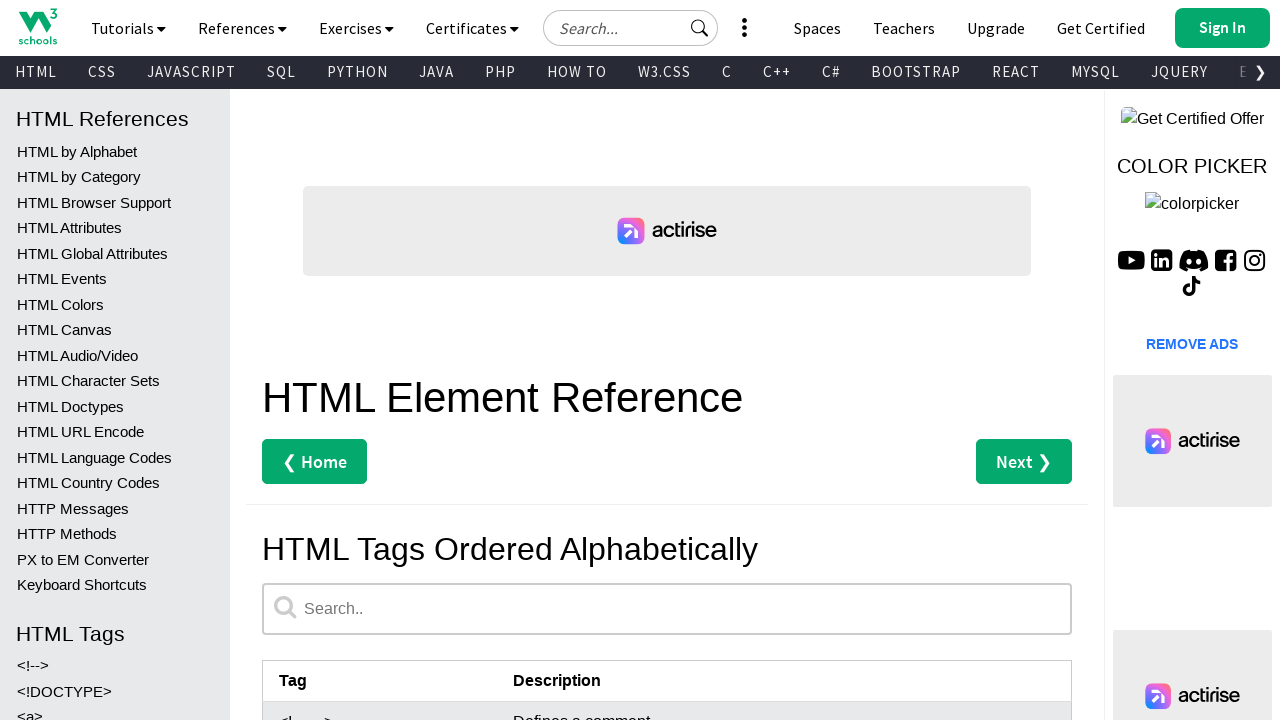

Retrieved description from row 38: Defines a section in a document
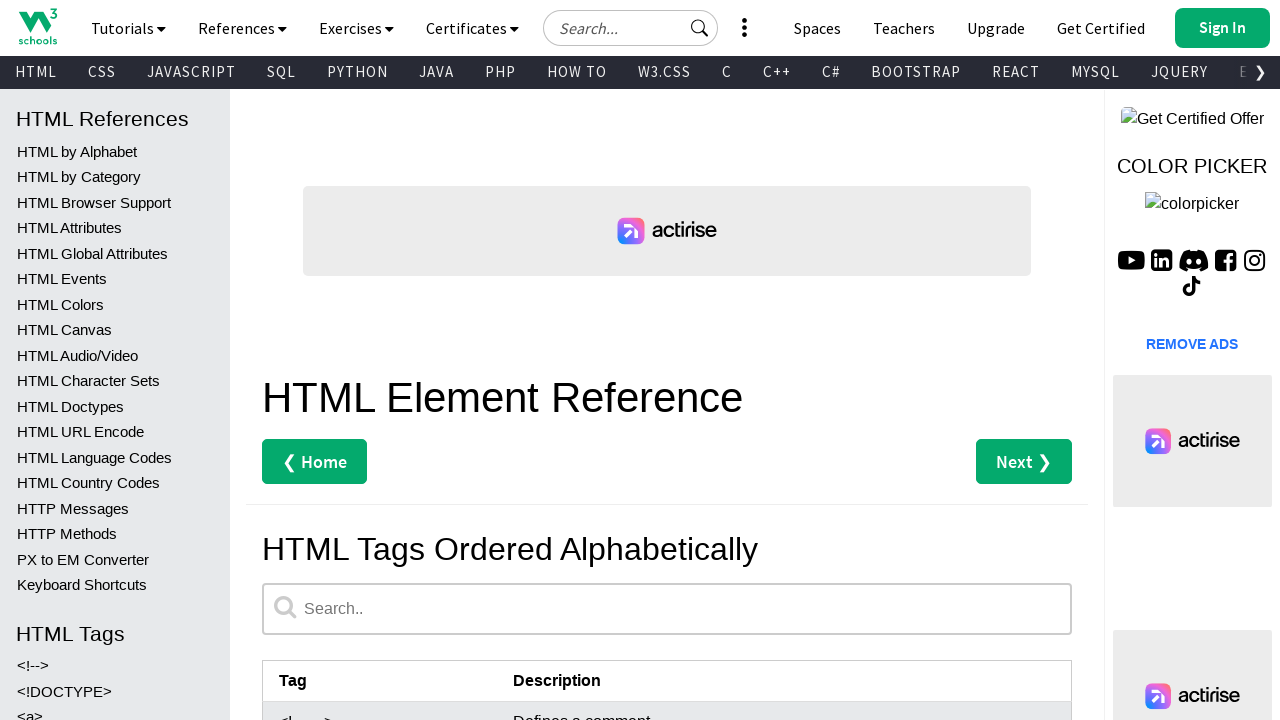

Verified tag and description present - <div>: Defines a section in a document
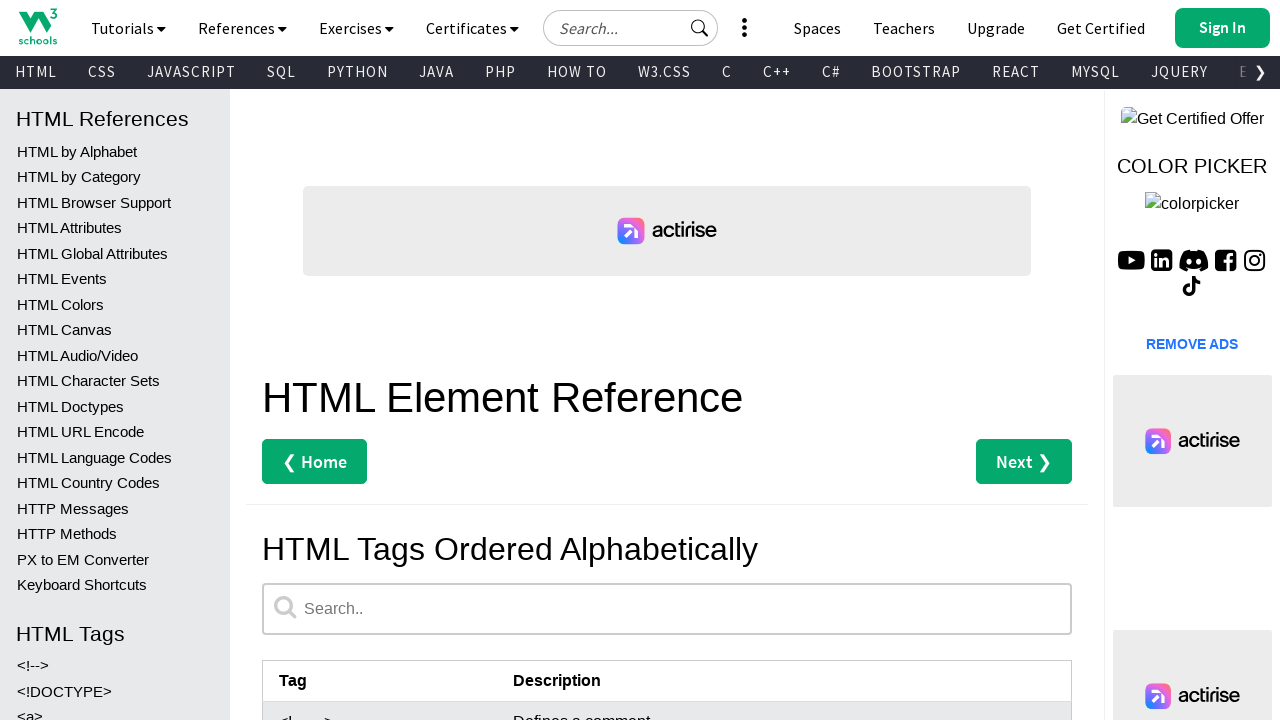

Retrieved tag name from row 39: <dl>
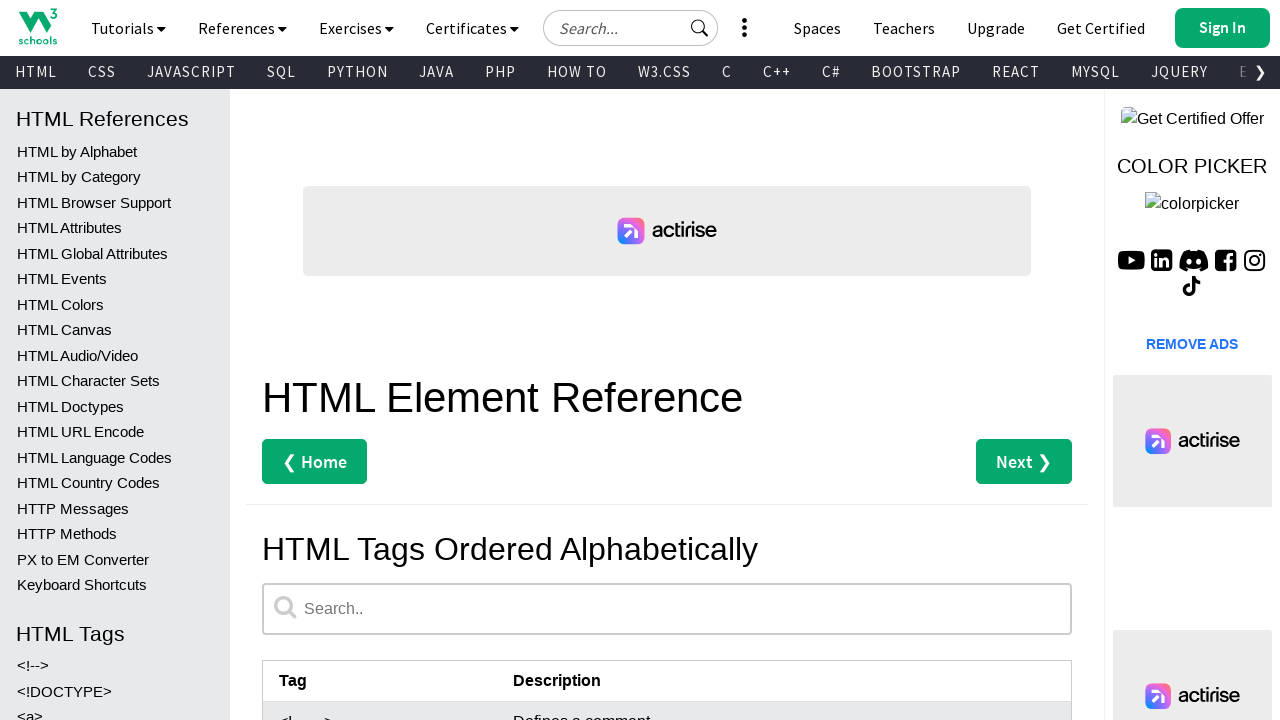

Retrieved description from row 39: Defines a description list
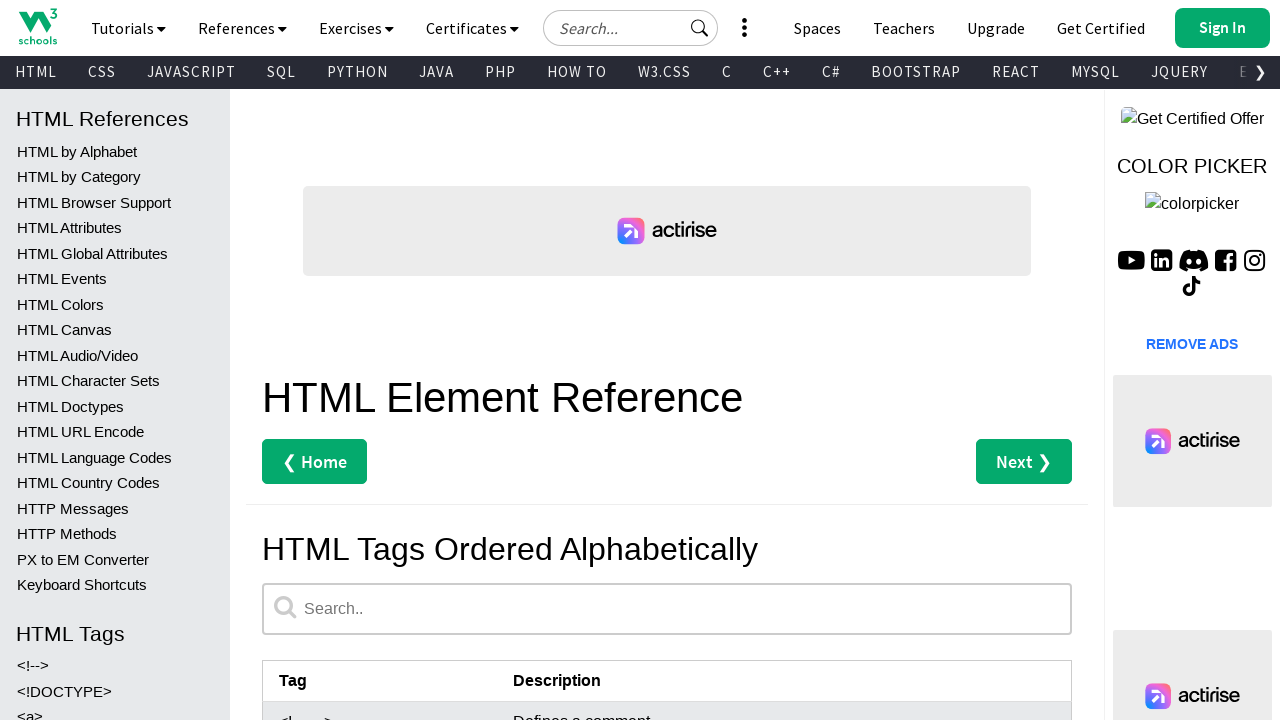

Verified tag and description present - <dl>: Defines a description list
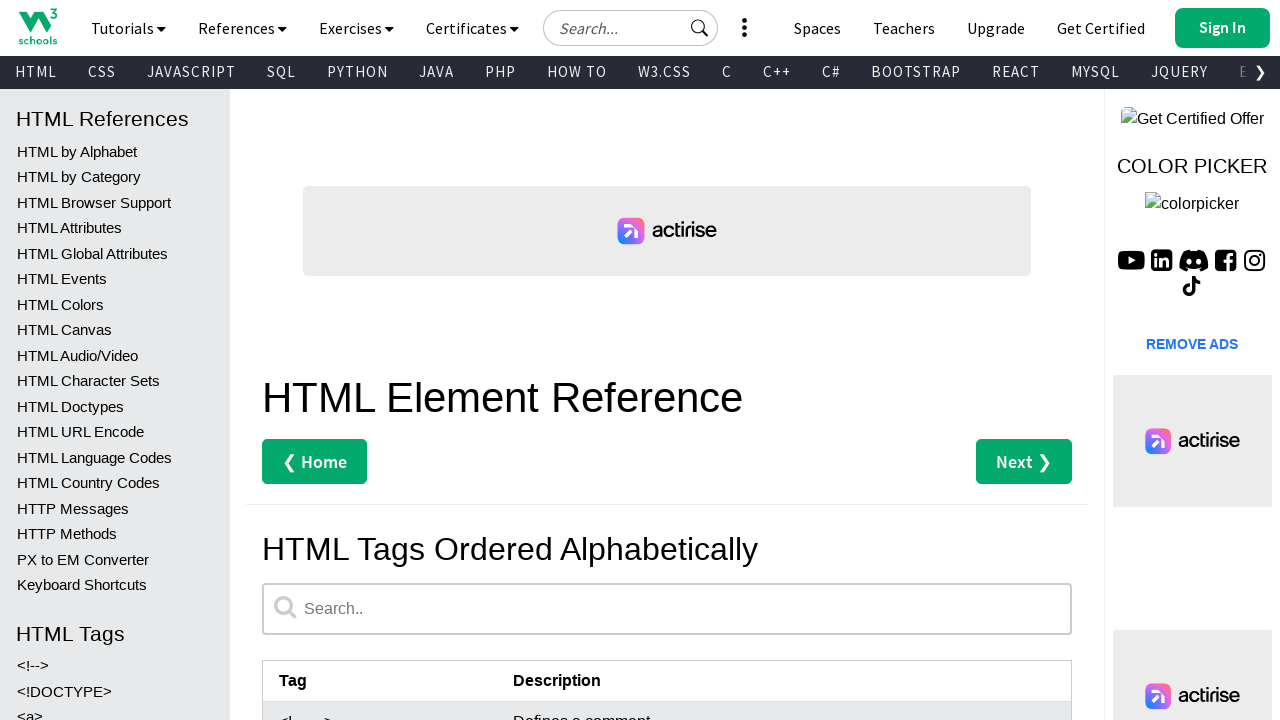

Retrieved tag name from row 40: <dt>
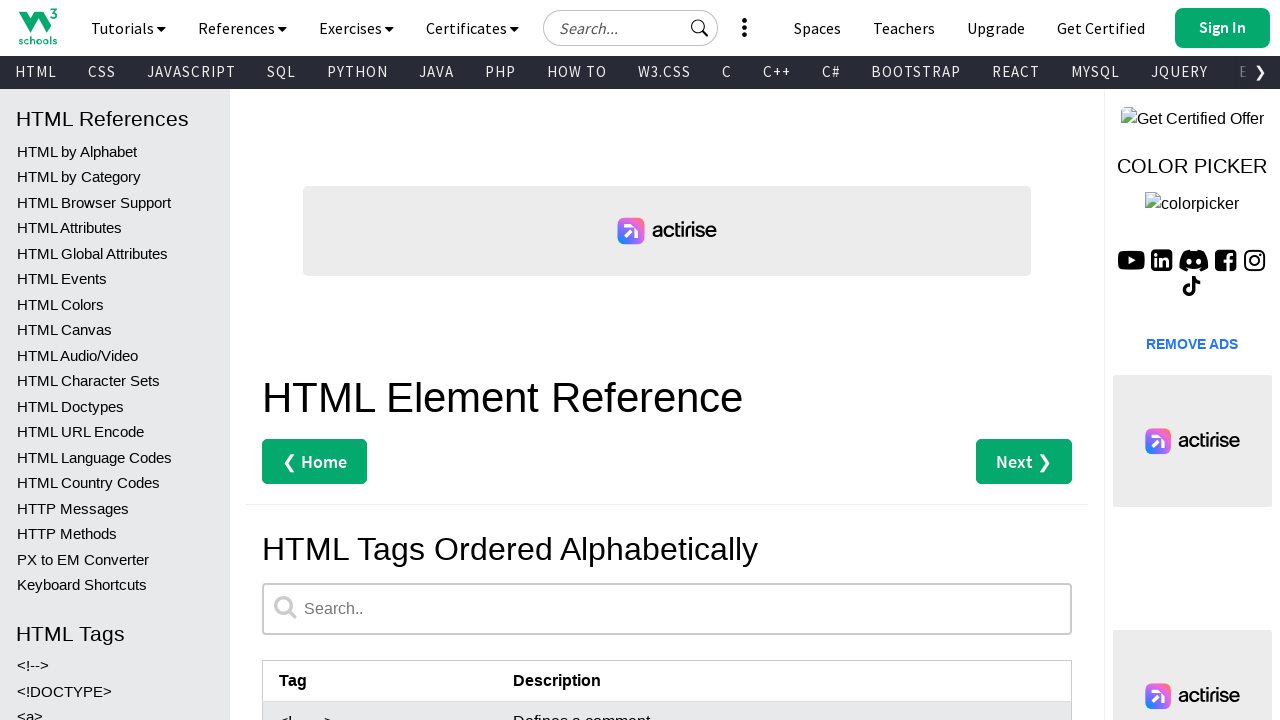

Retrieved description from row 40: Defines a term/name in a description list
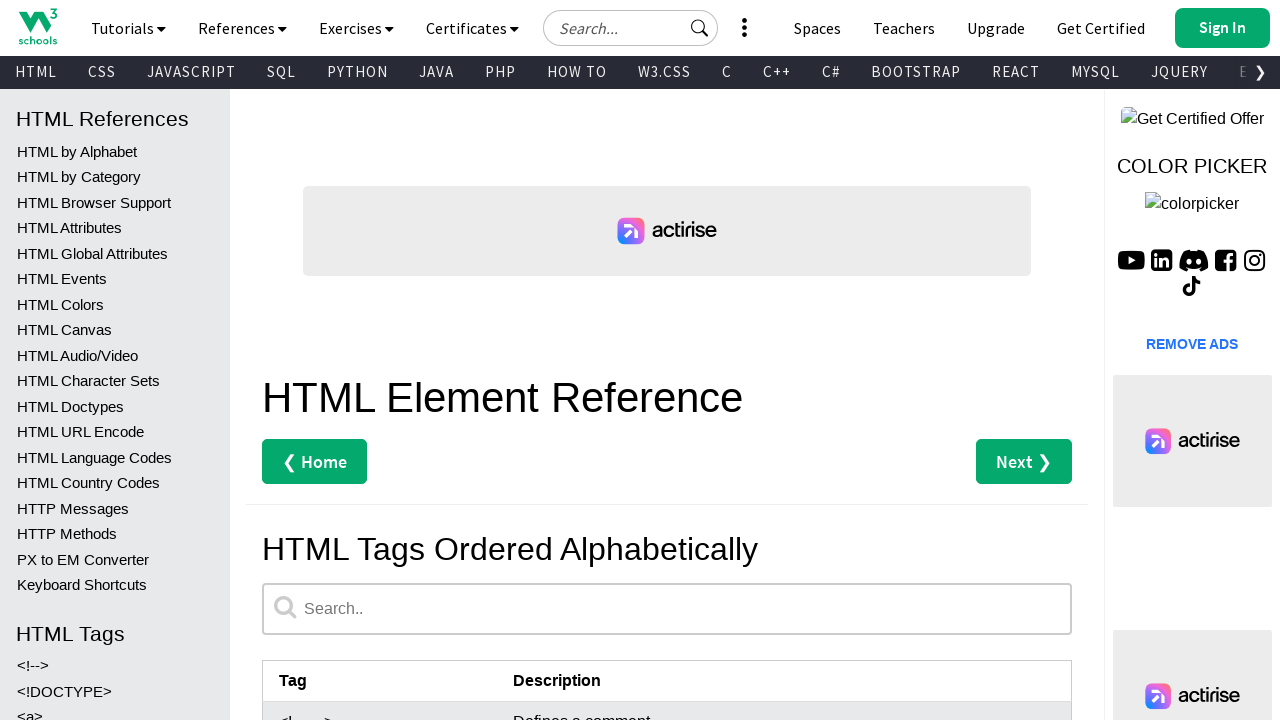

Verified tag and description present - <dt>: Defines a term/name in a description list
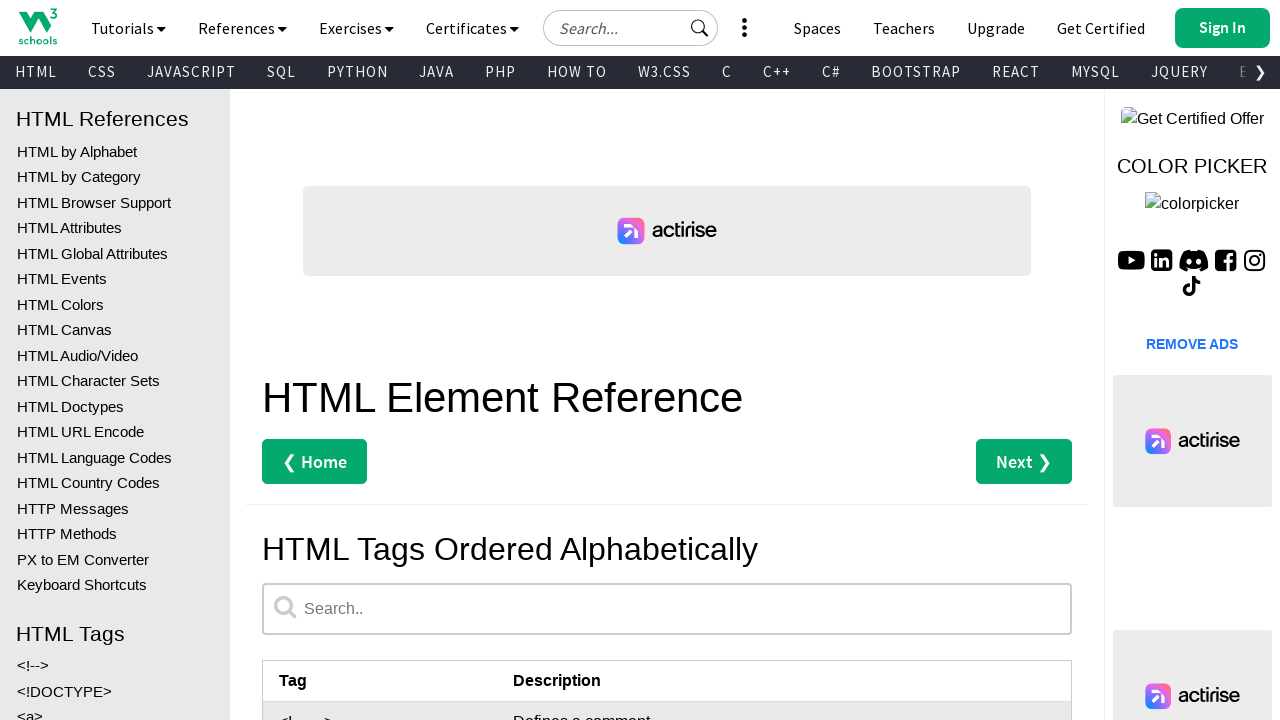

Retrieved tag name from row 41: <em>
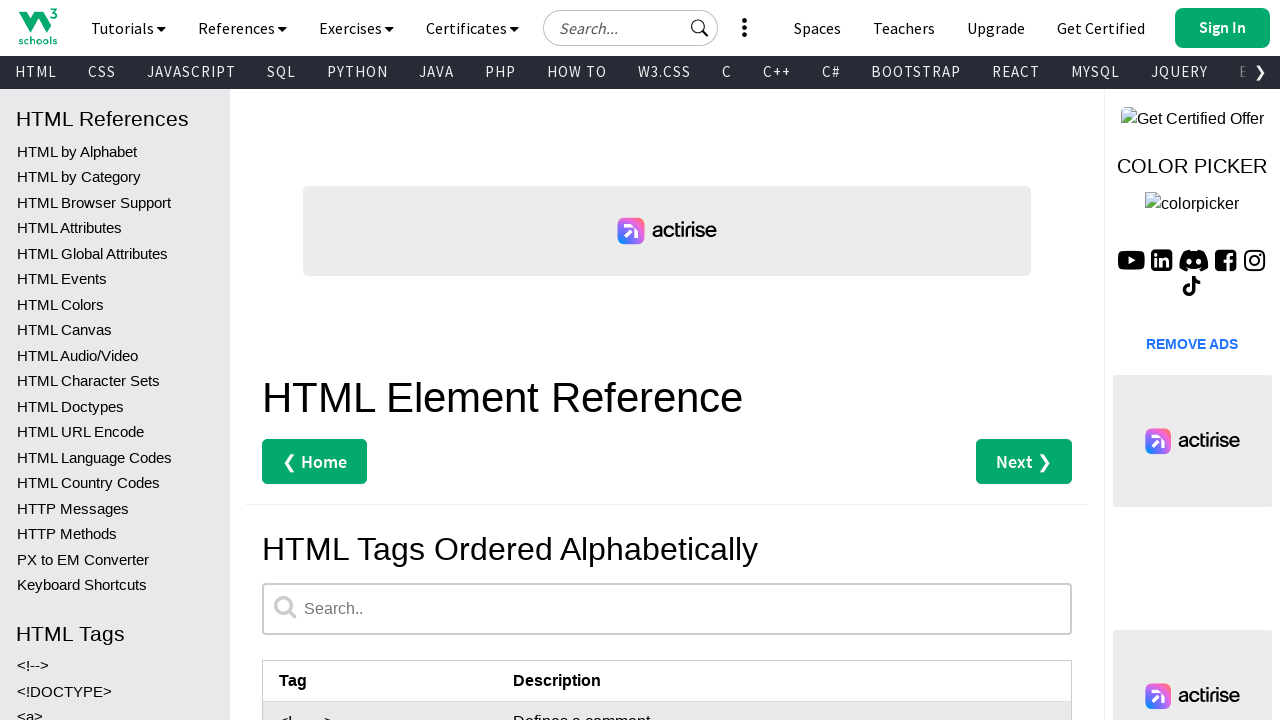

Retrieved description from row 41: Defines emphasized text 
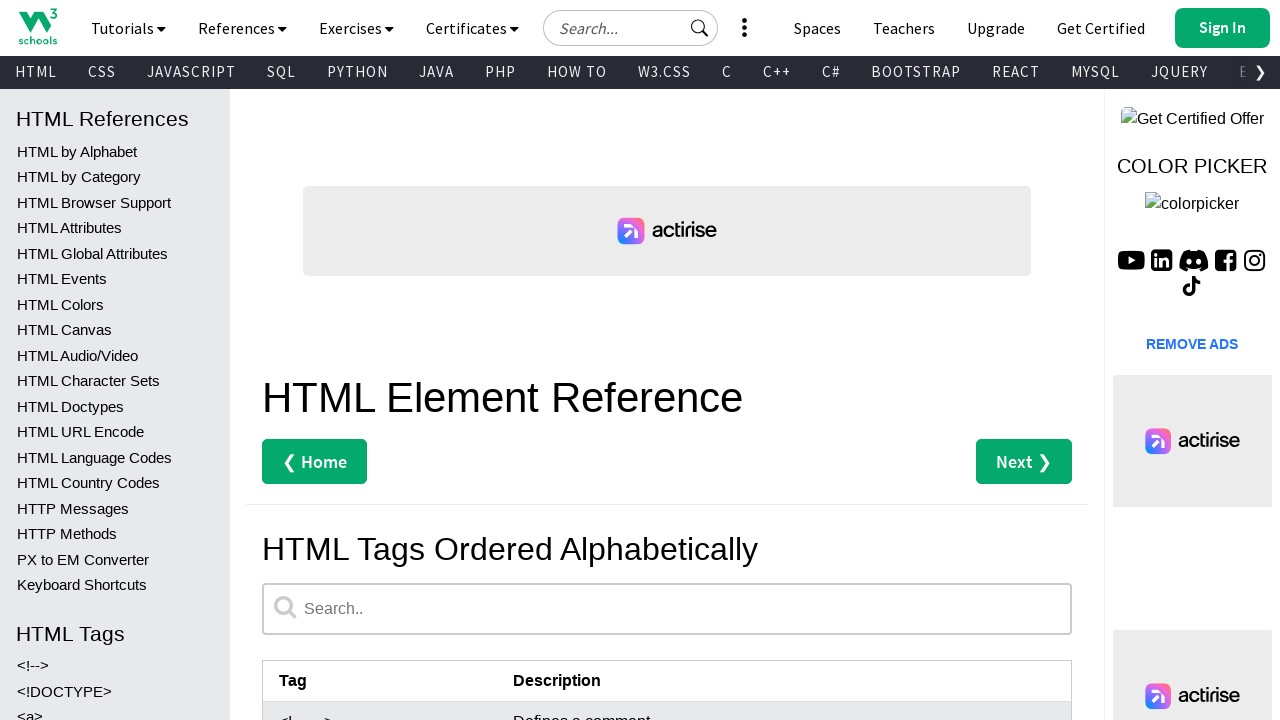

Verified tag and description present - <em>: Defines emphasized text 
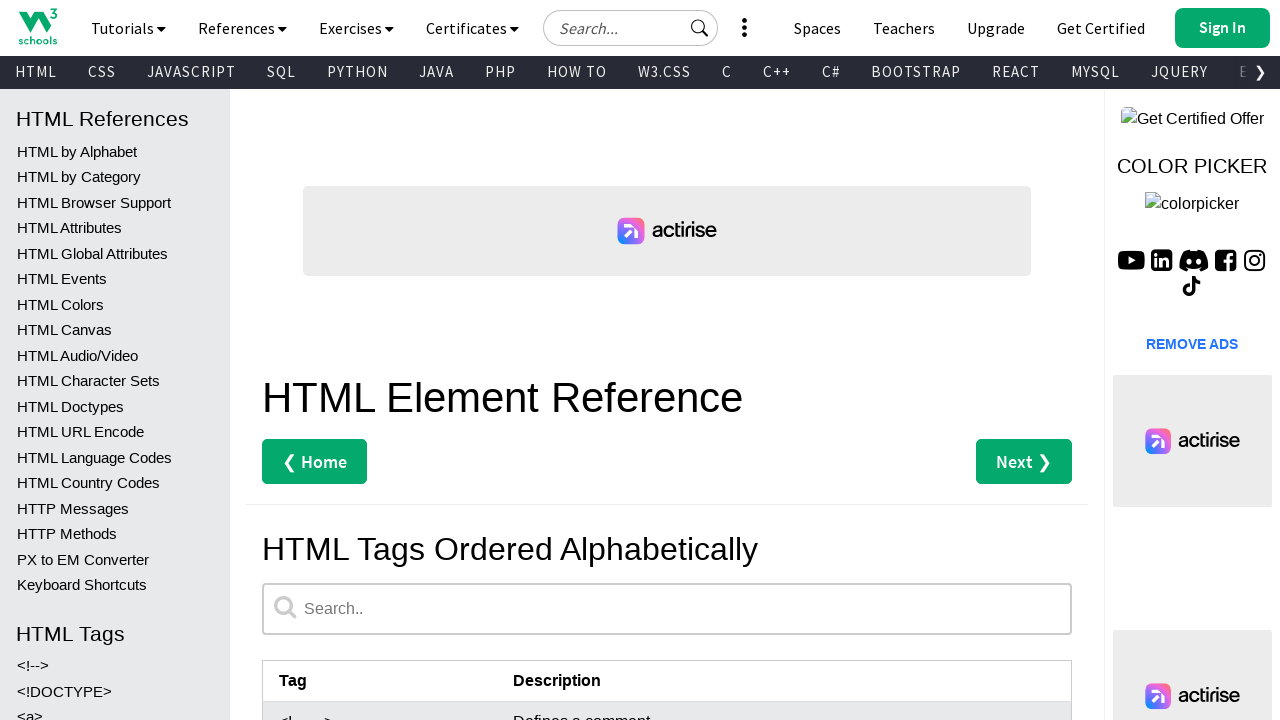

Retrieved tag name from row 42: <embed>
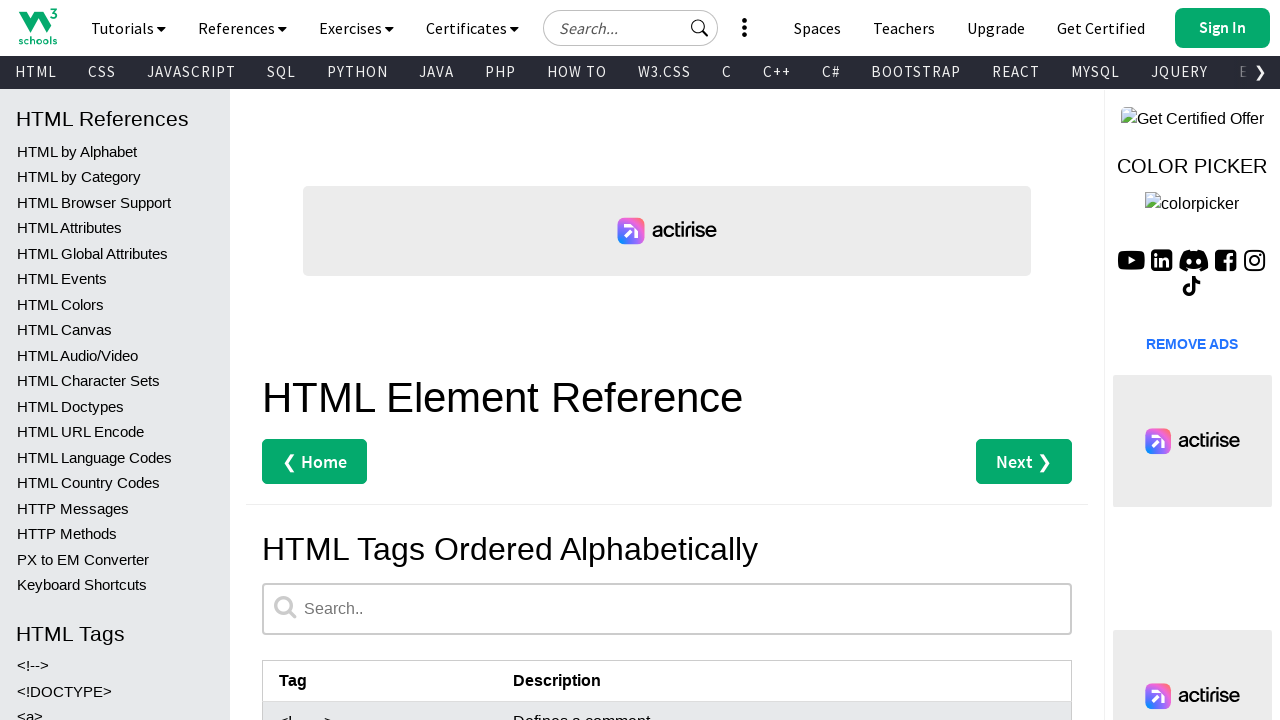

Retrieved description from row 42: Defines a container for an external application
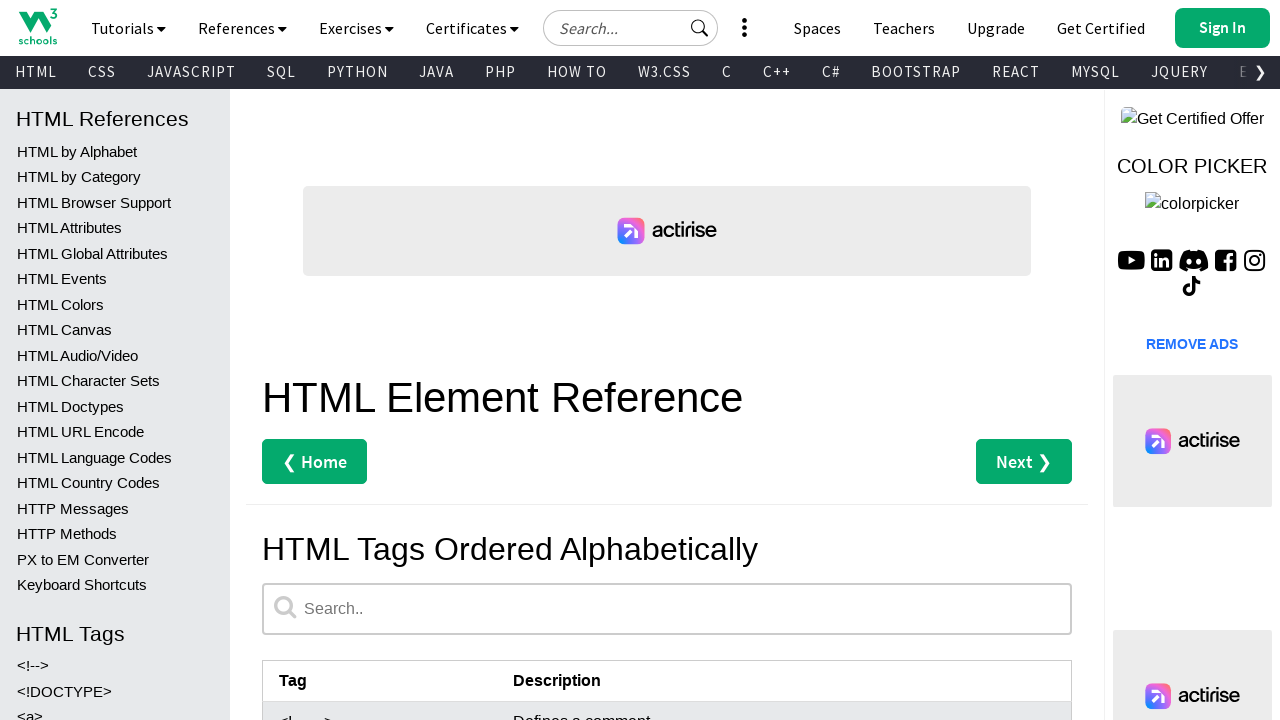

Verified tag and description present - <embed>: Defines a container for an external application
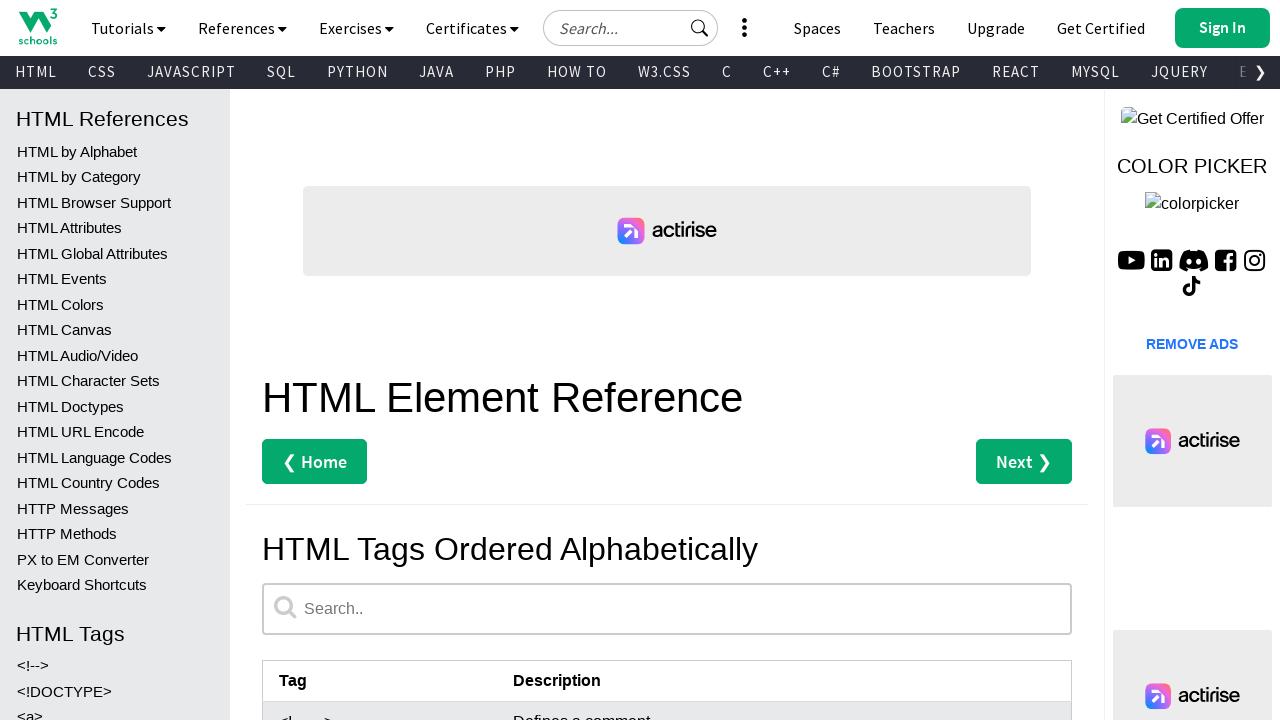

Retrieved tag name from row 43: <fieldset>
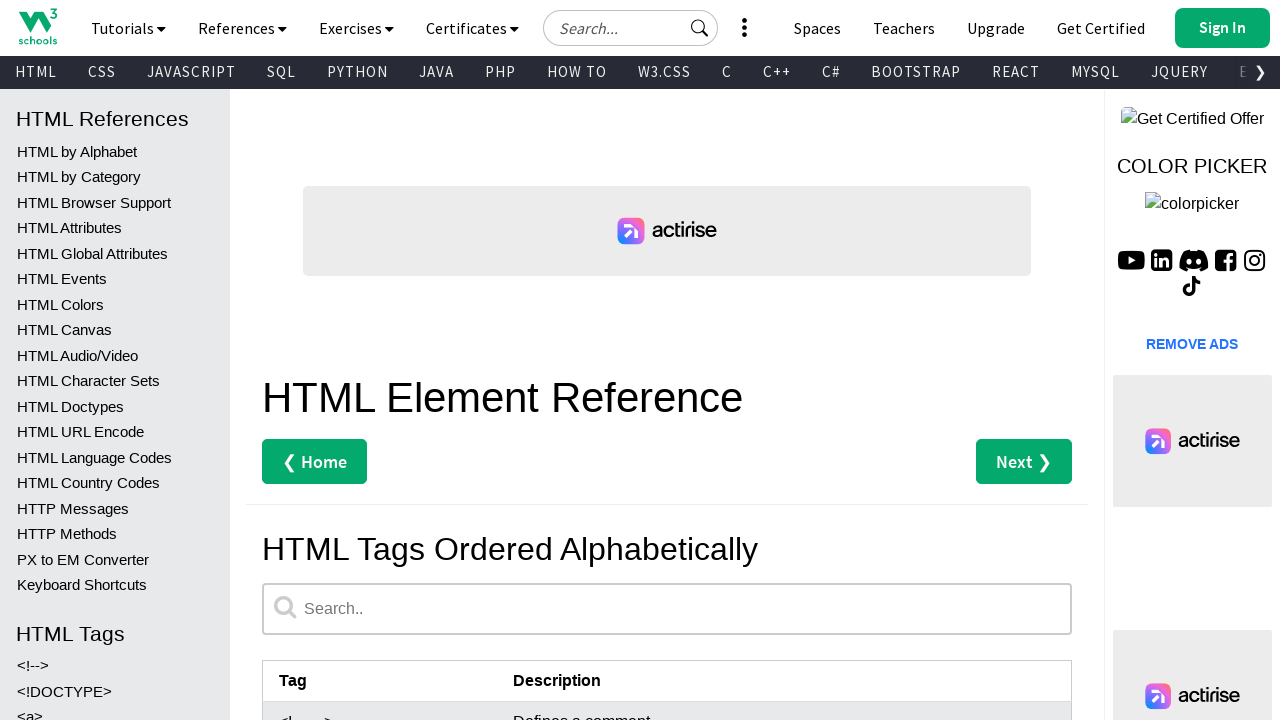

Retrieved description from row 43: Groups related elements in a form
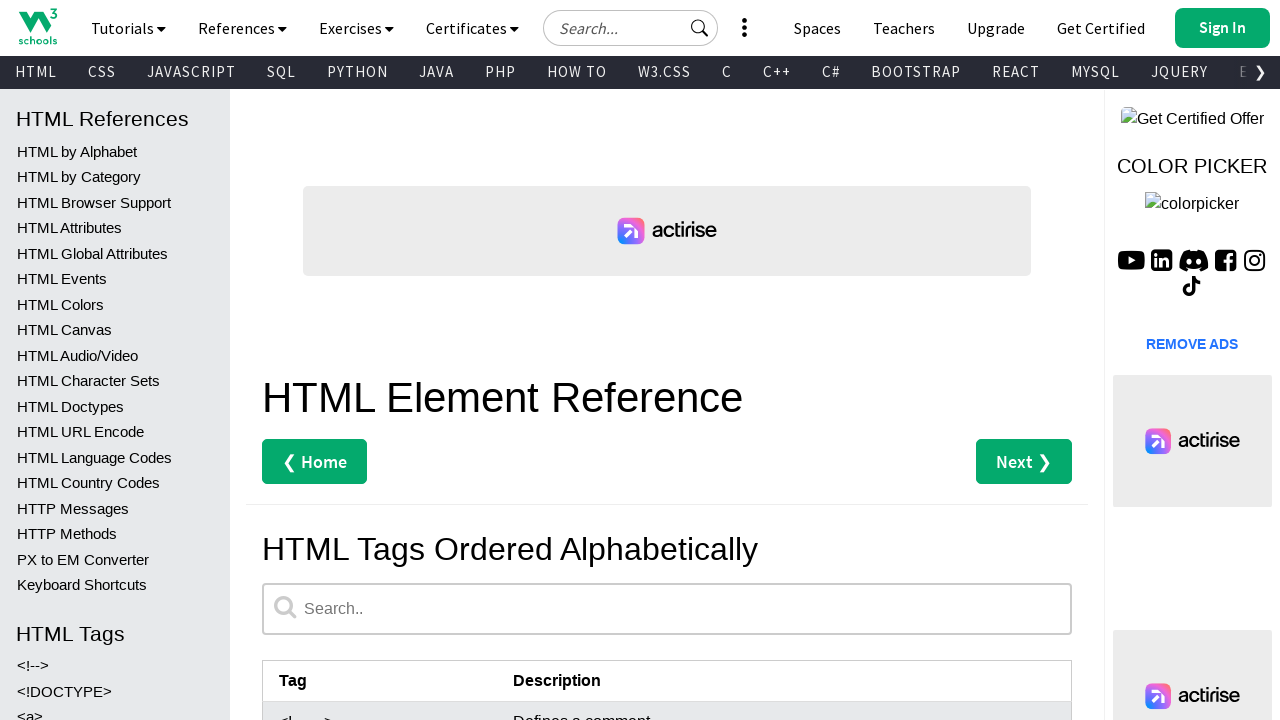

Verified tag and description present - <fieldset>: Groups related elements in a form
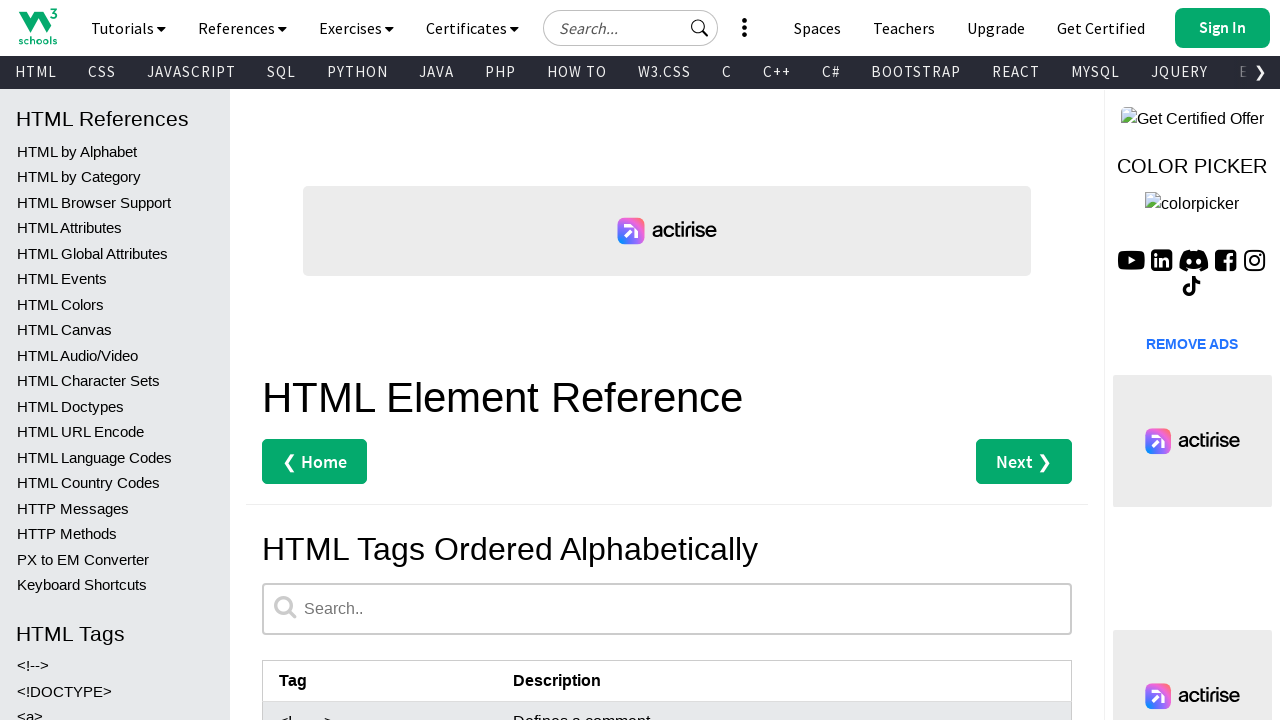

Retrieved tag name from row 44: <figcaption>
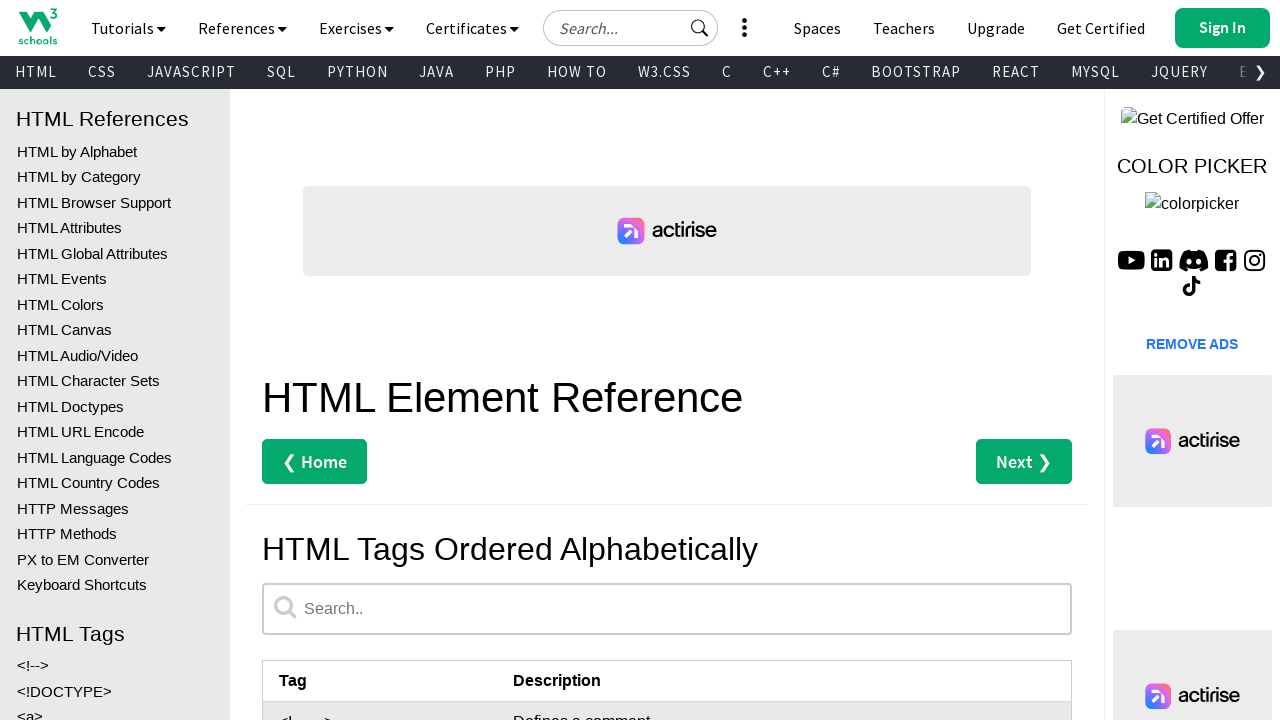

Retrieved description from row 44: Defines a caption for a <figure> element
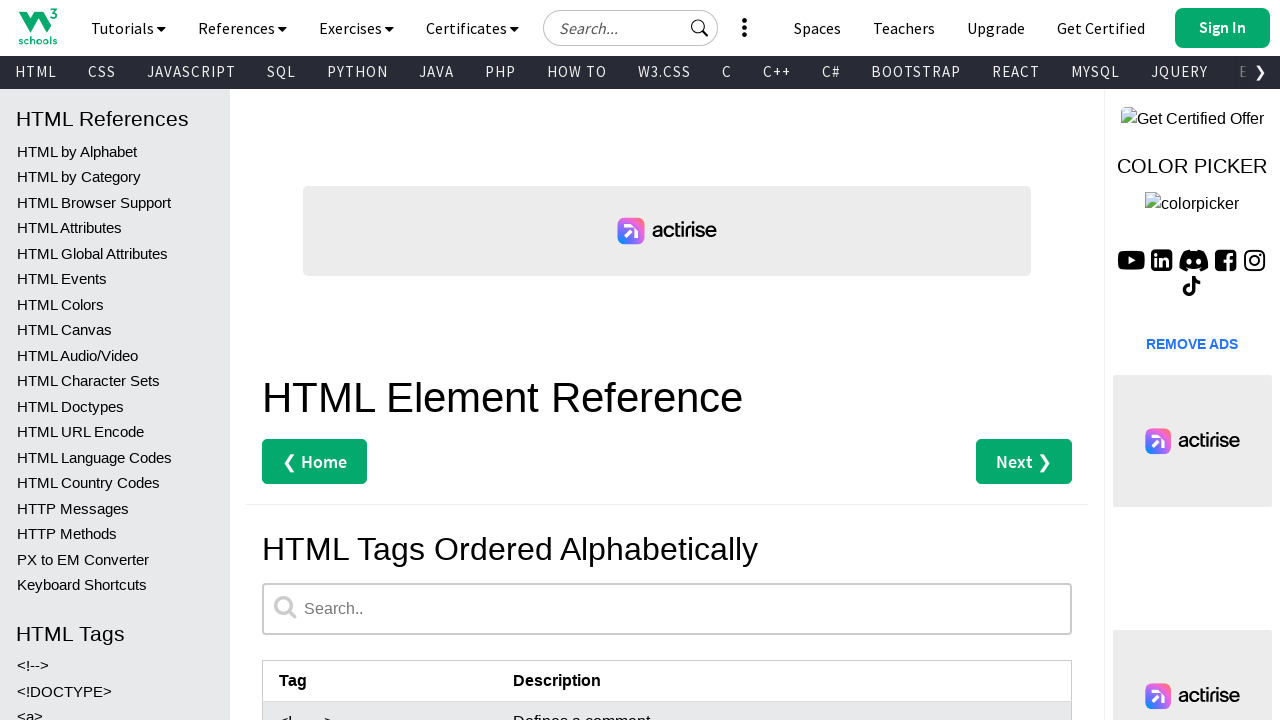

Verified tag and description present - <figcaption>: Defines a caption for a <figure> element
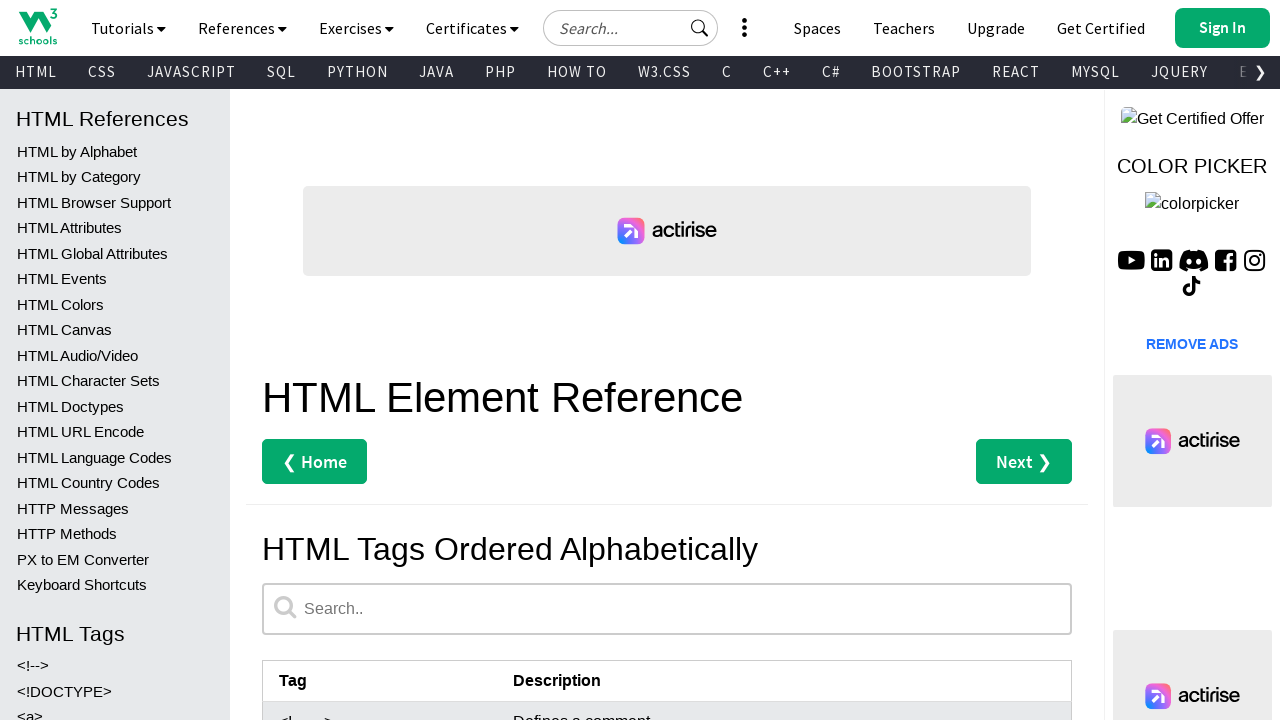

Retrieved tag name from row 45: <figure>
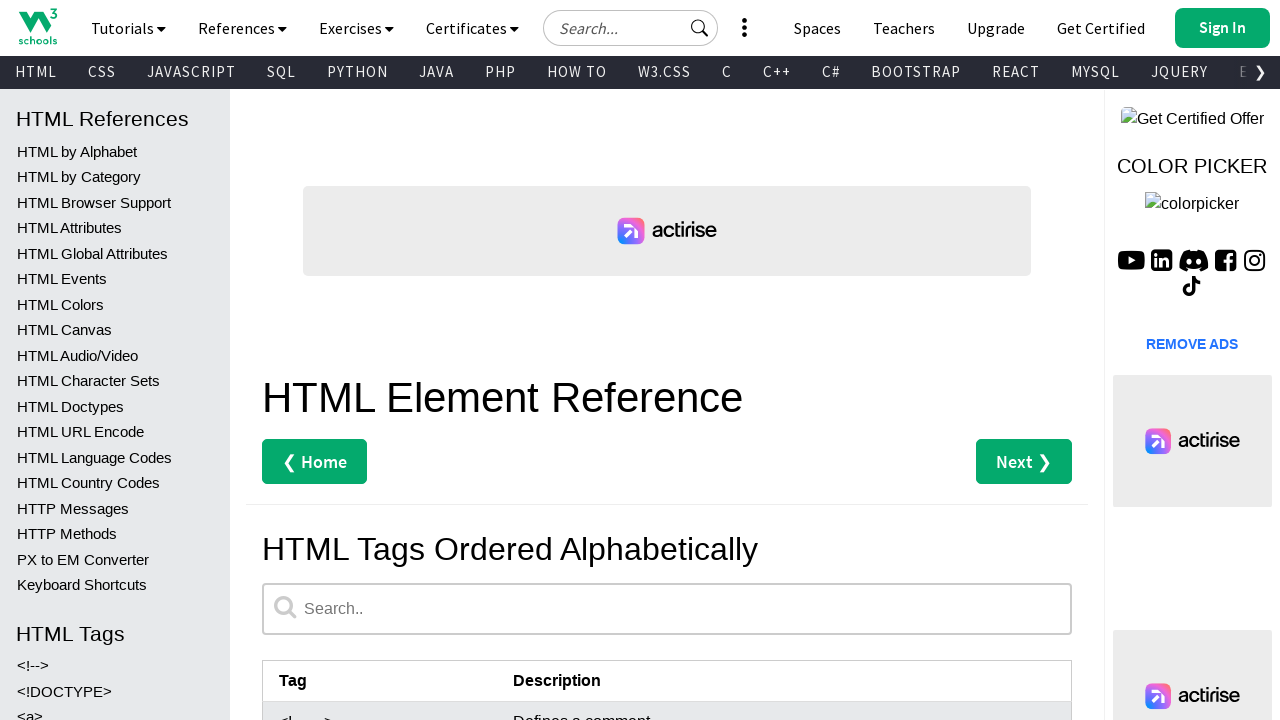

Retrieved description from row 45: Specifies self-contained content
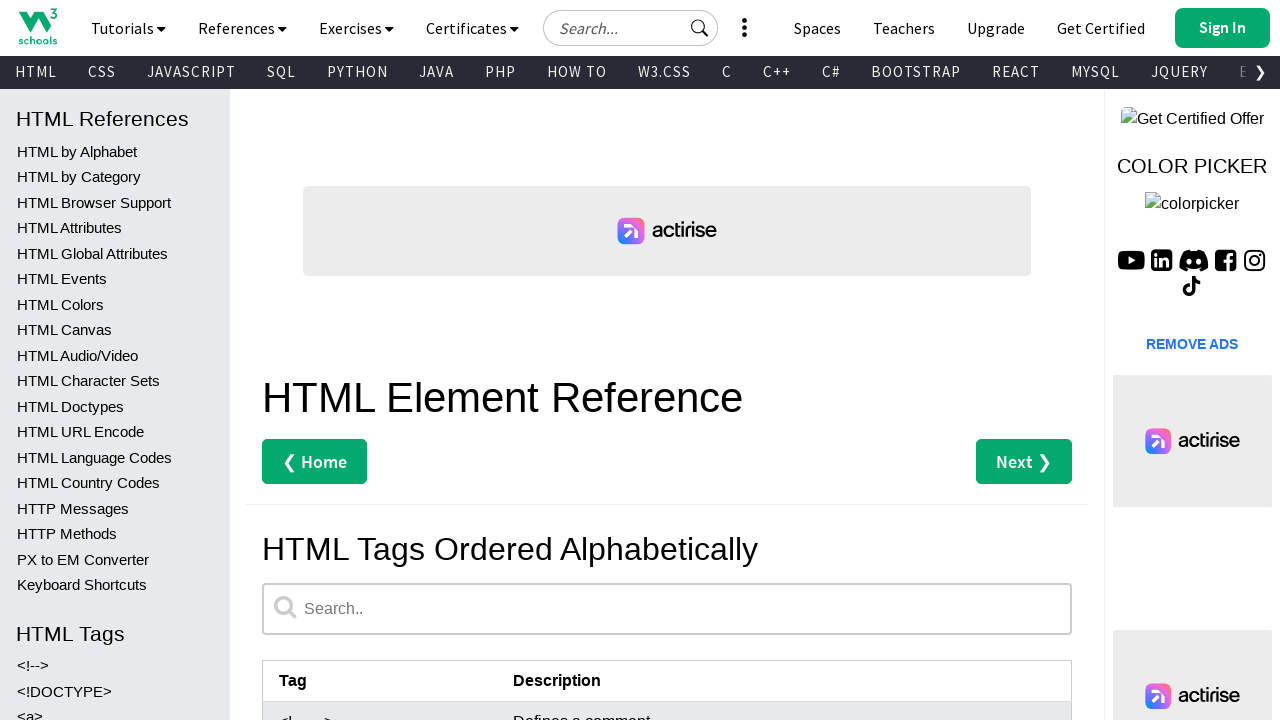

Verified tag and description present - <figure>: Specifies self-contained content
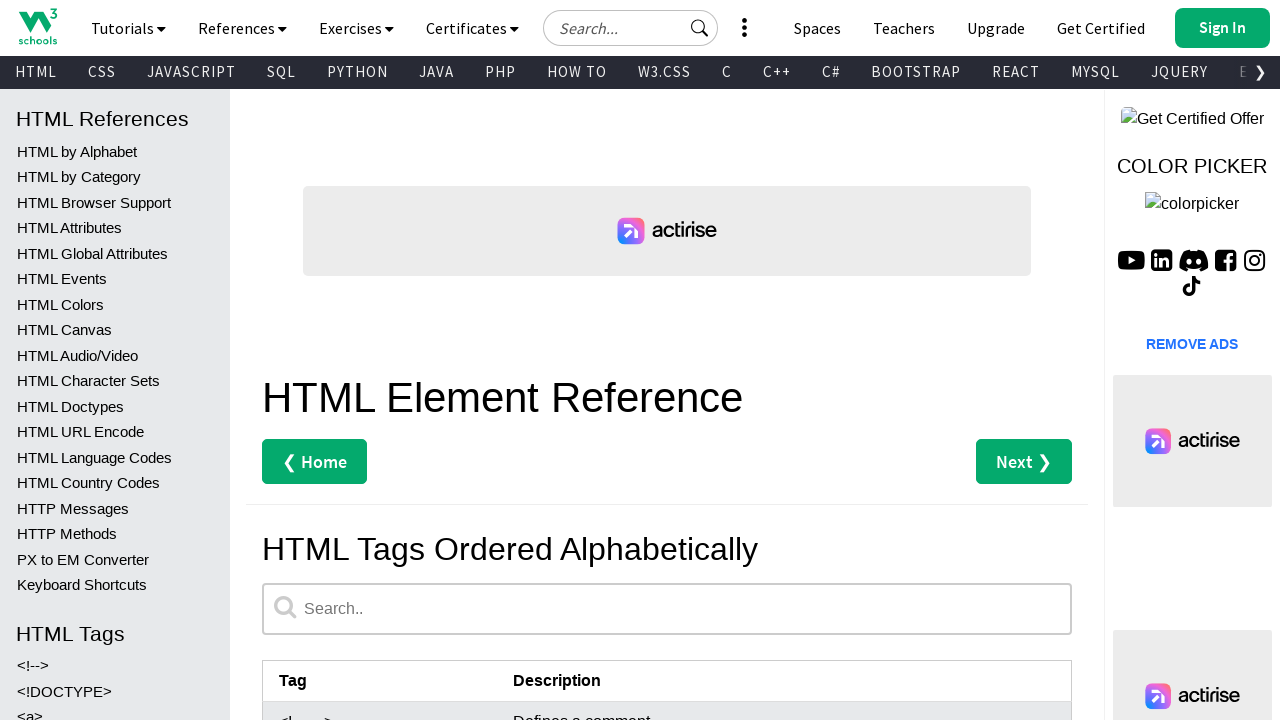

Retrieved tag name from row 46: <font>
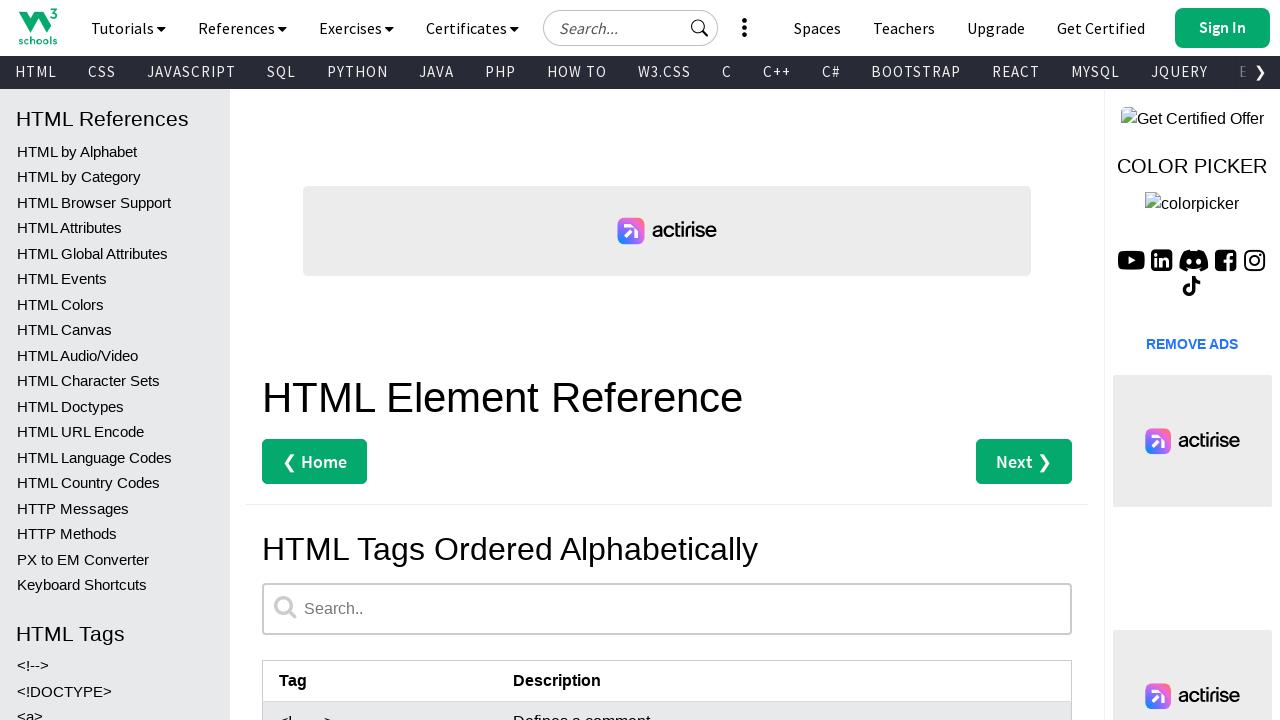

Retrieved description from row 46: Not supported in HTML5. Use CSS instead.Defines font, color, and size for text
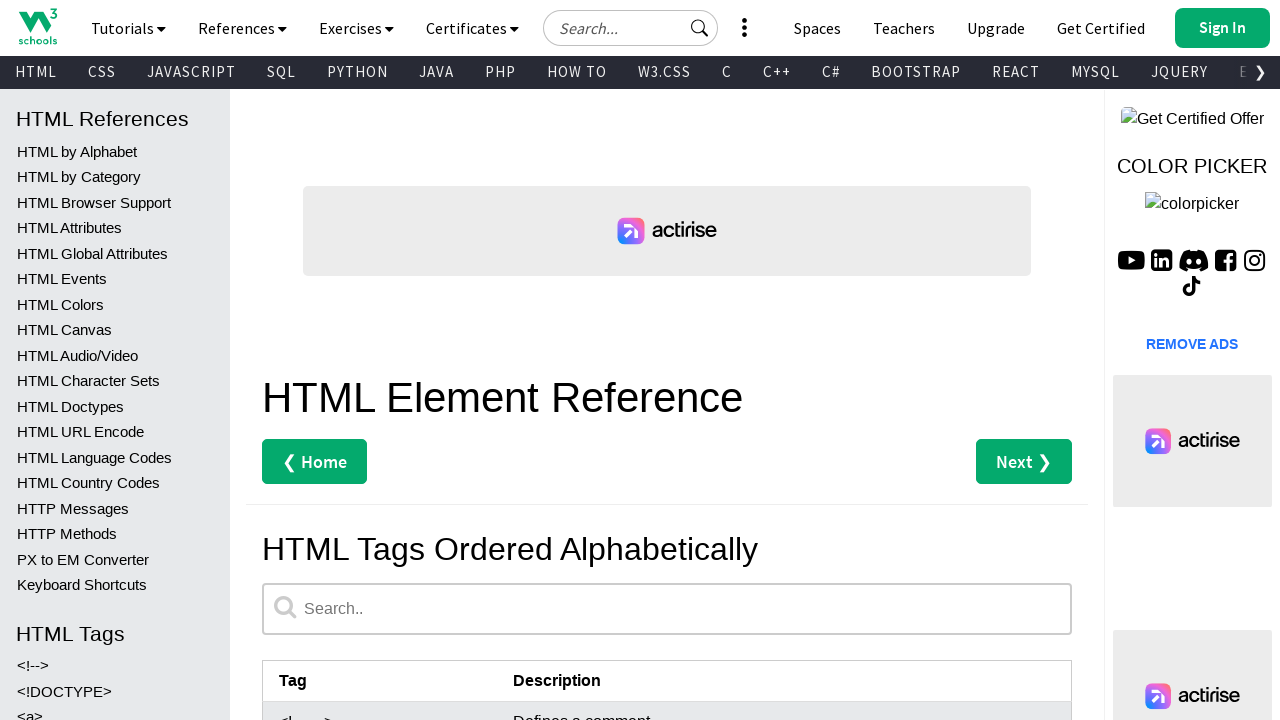

Verified tag and description present - <font>: Not supported in HTML5. Use CSS instead.Defines font, color, and size for text
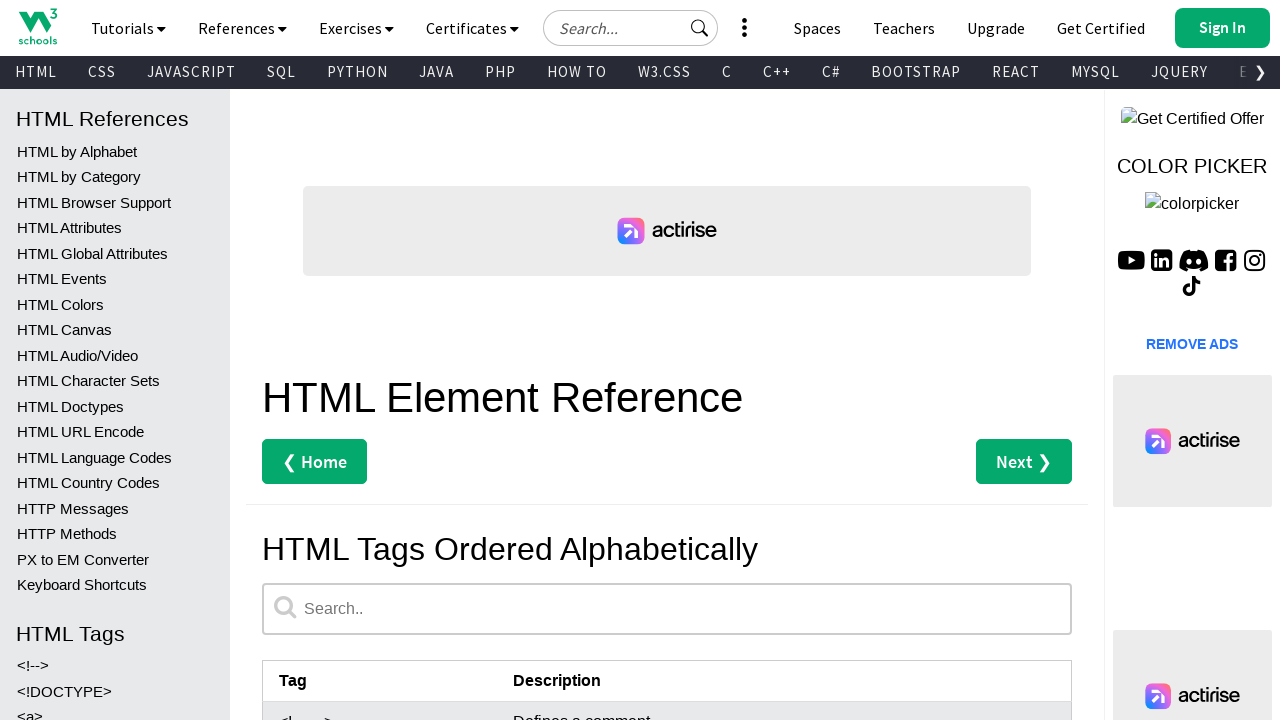

Retrieved tag name from row 47: <footer>
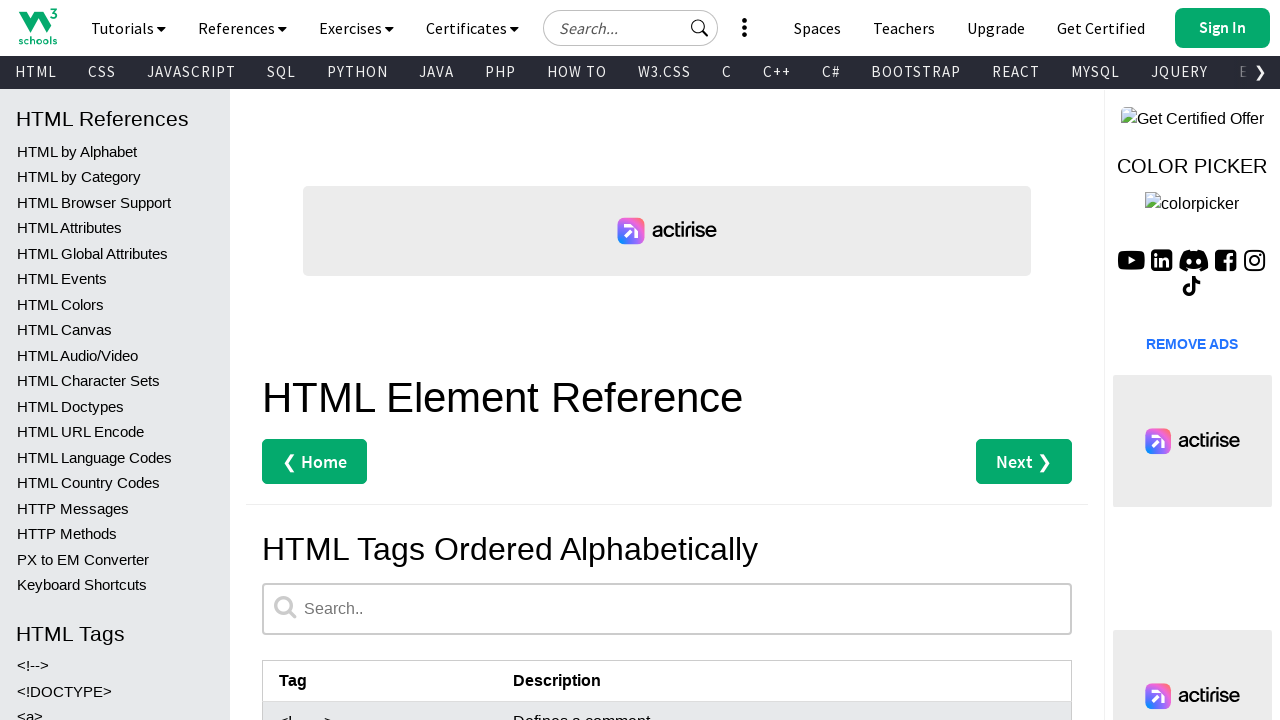

Retrieved description from row 47: Defines a footer for a document or section
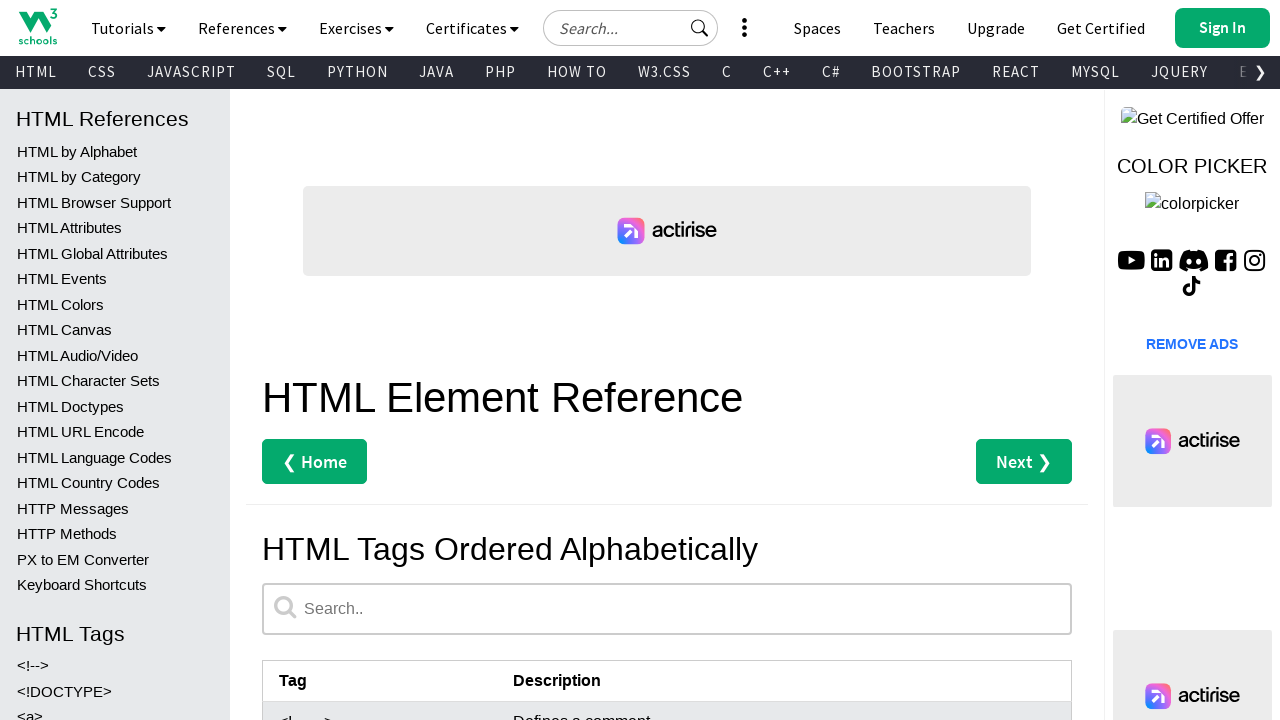

Verified tag and description present - <footer>: Defines a footer for a document or section
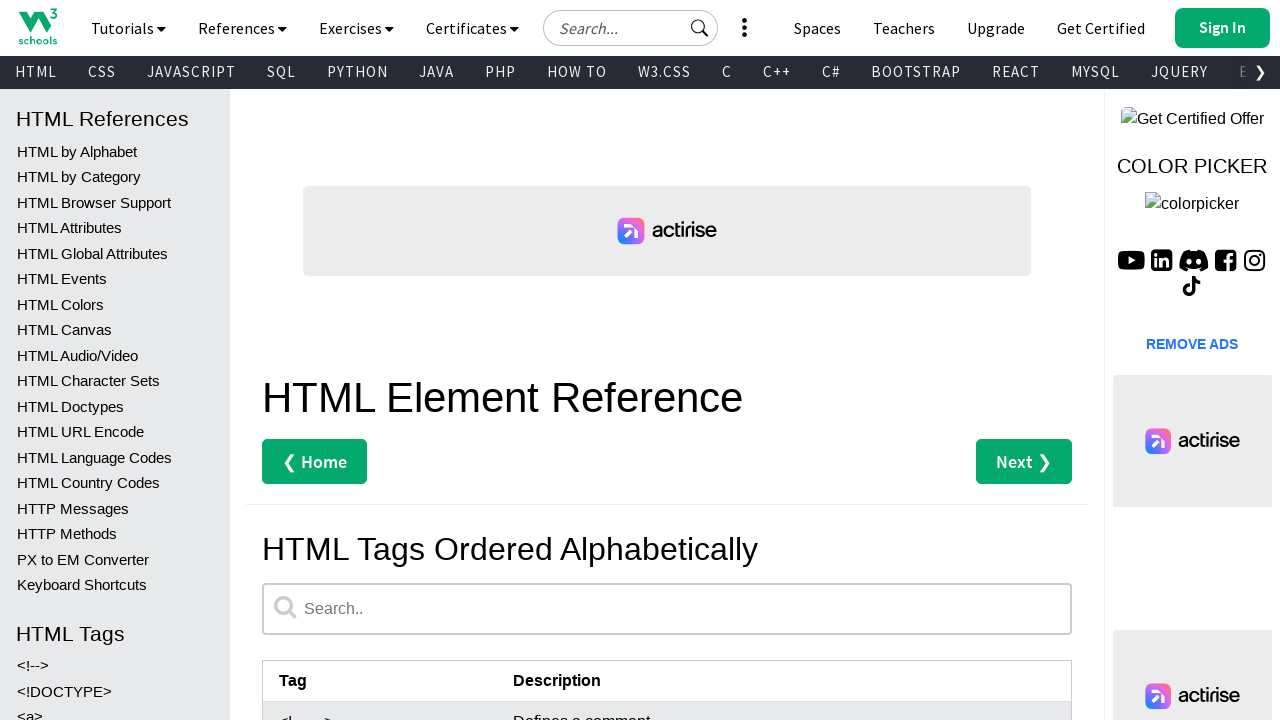

Retrieved tag name from row 48: <form>
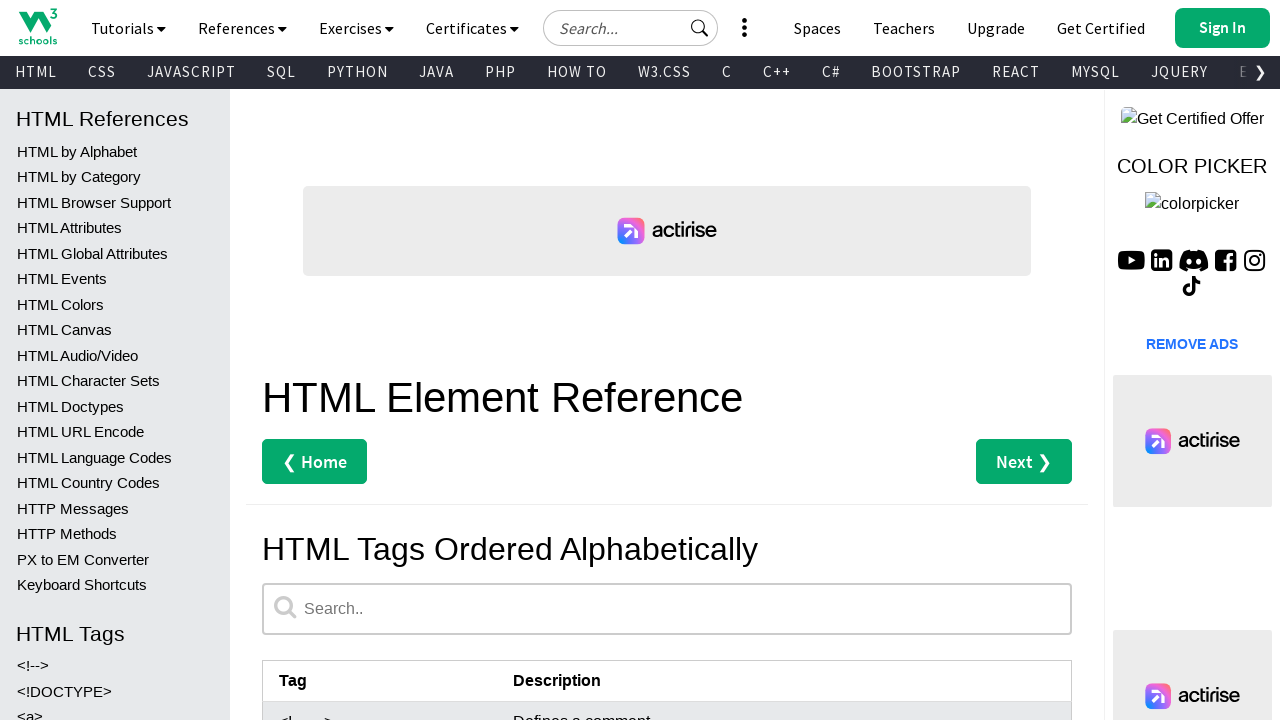

Retrieved description from row 48: Defines an HTML form for user input
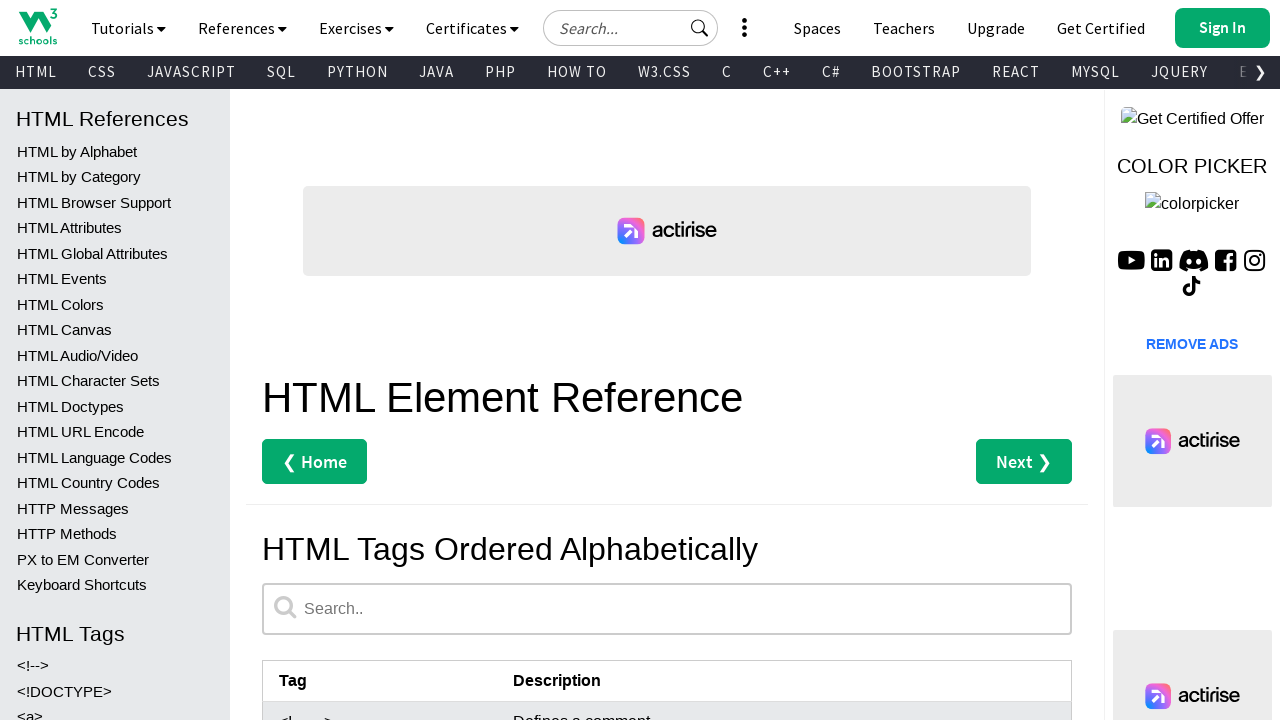

Verified tag and description present - <form>: Defines an HTML form for user input
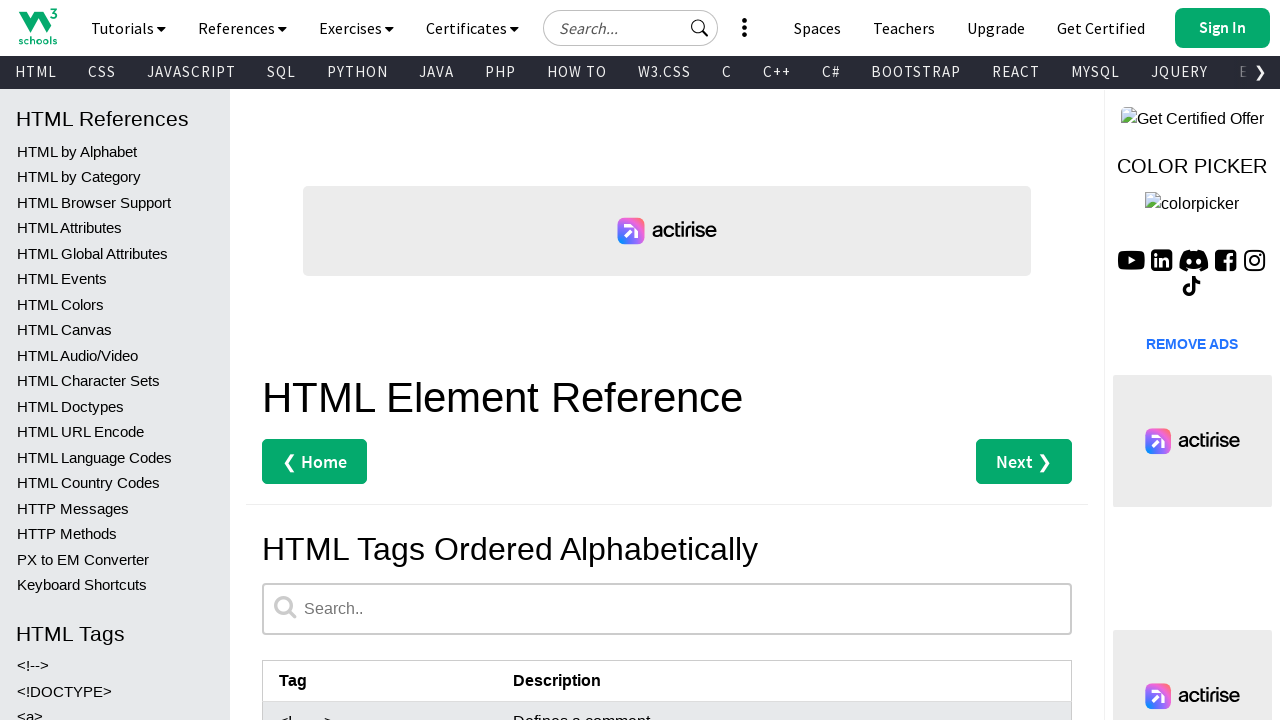

Retrieved tag name from row 49: <frame>
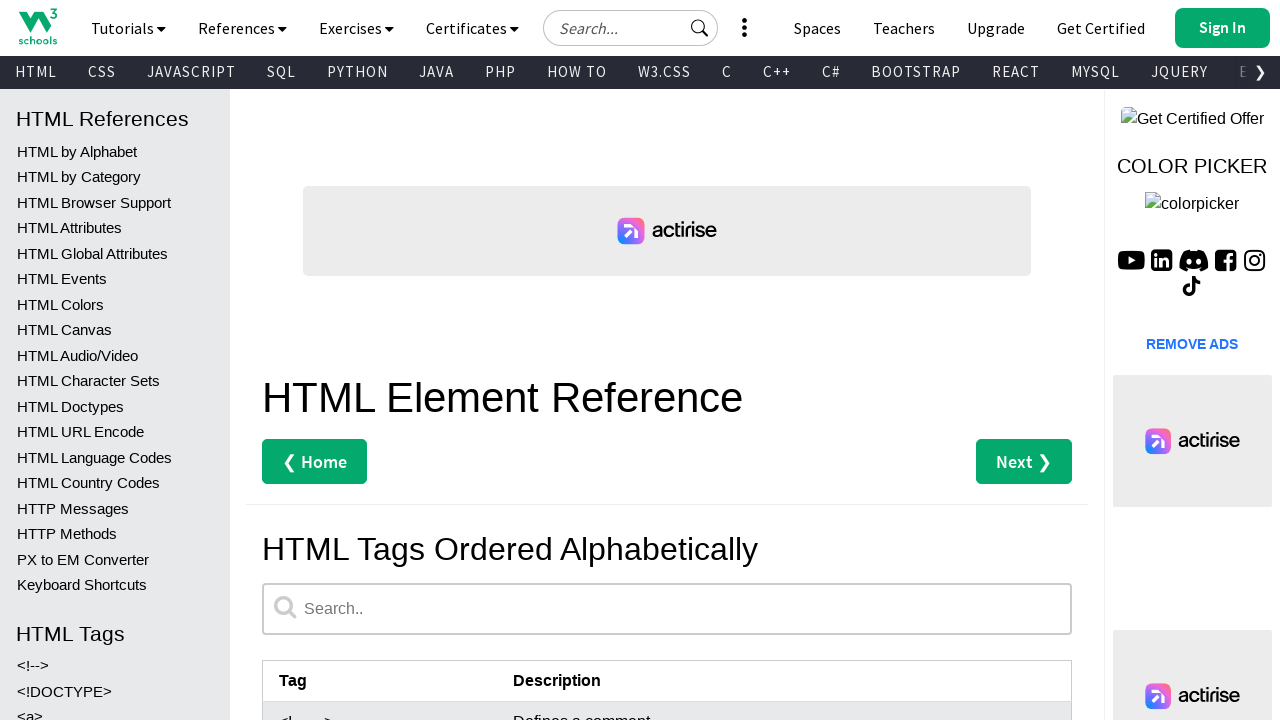

Retrieved description from row 49: Not supported in HTML5.Defines a window (a frame) in a frameset
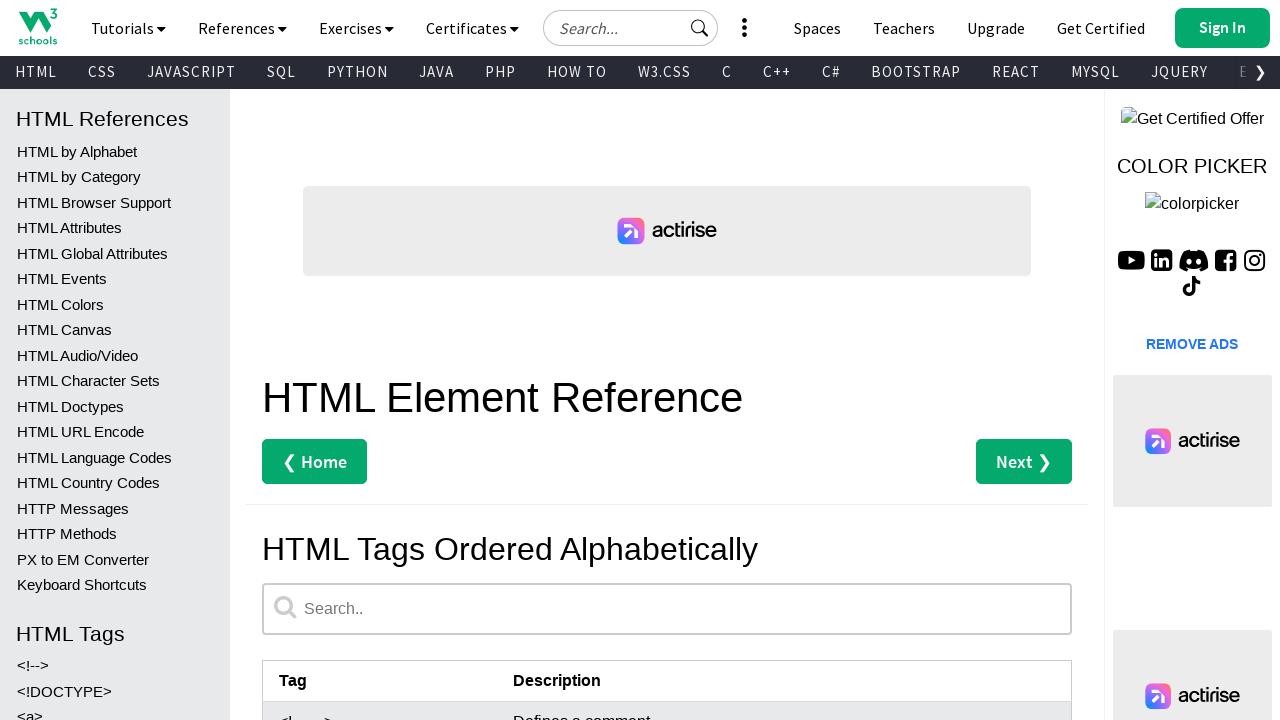

Verified tag and description present - <frame>: Not supported in HTML5.Defines a window (a frame) in a frameset
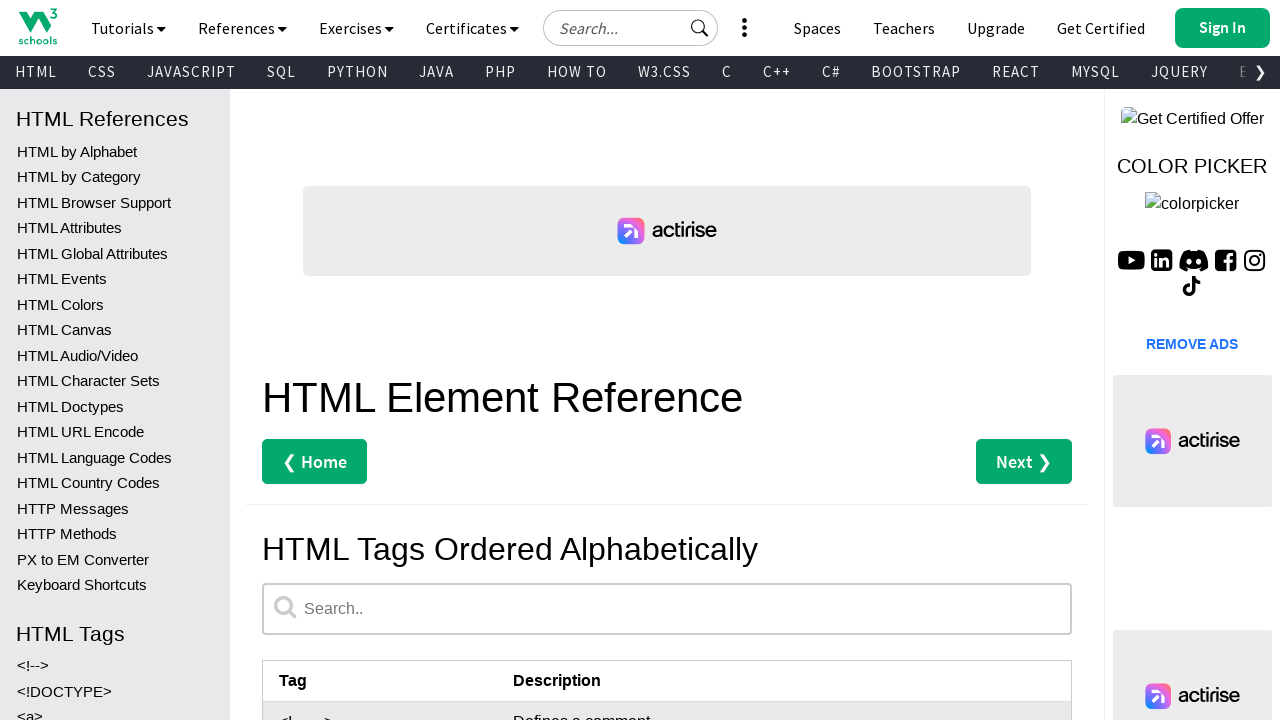

Retrieved tag name from row 50: <frameset>
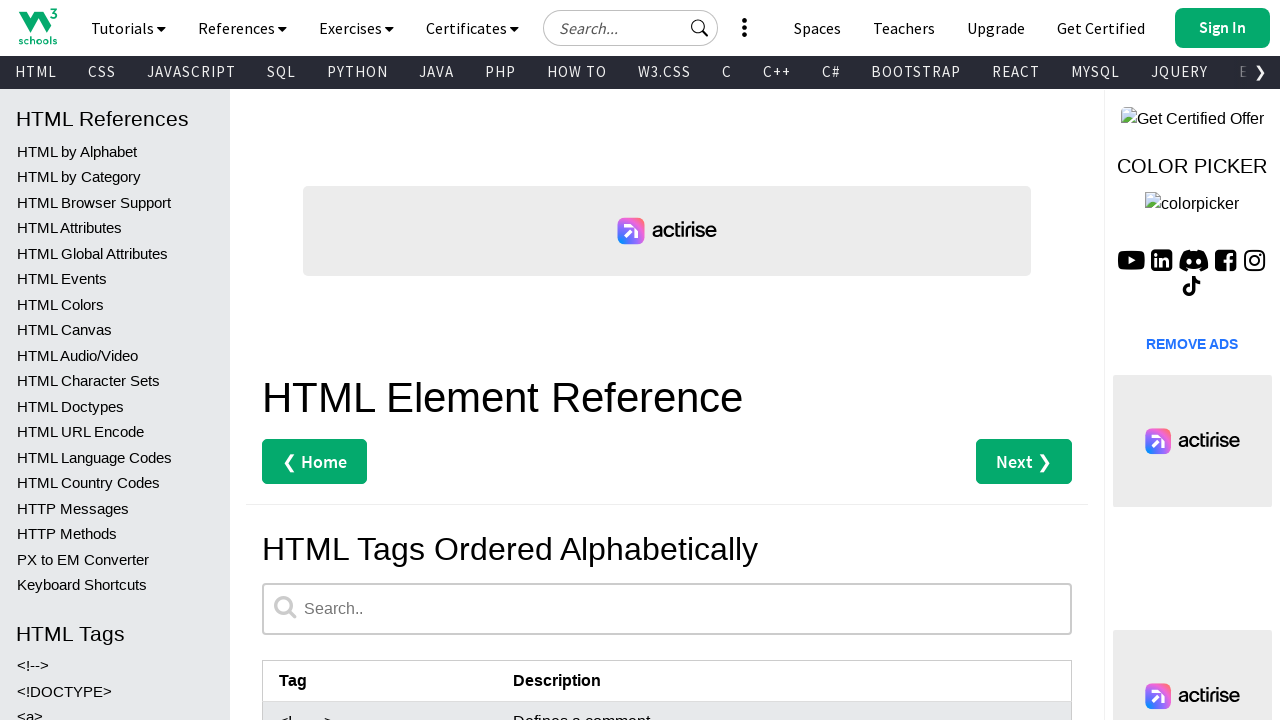

Retrieved description from row 50: Not supported in HTML5.Defines a set of frames
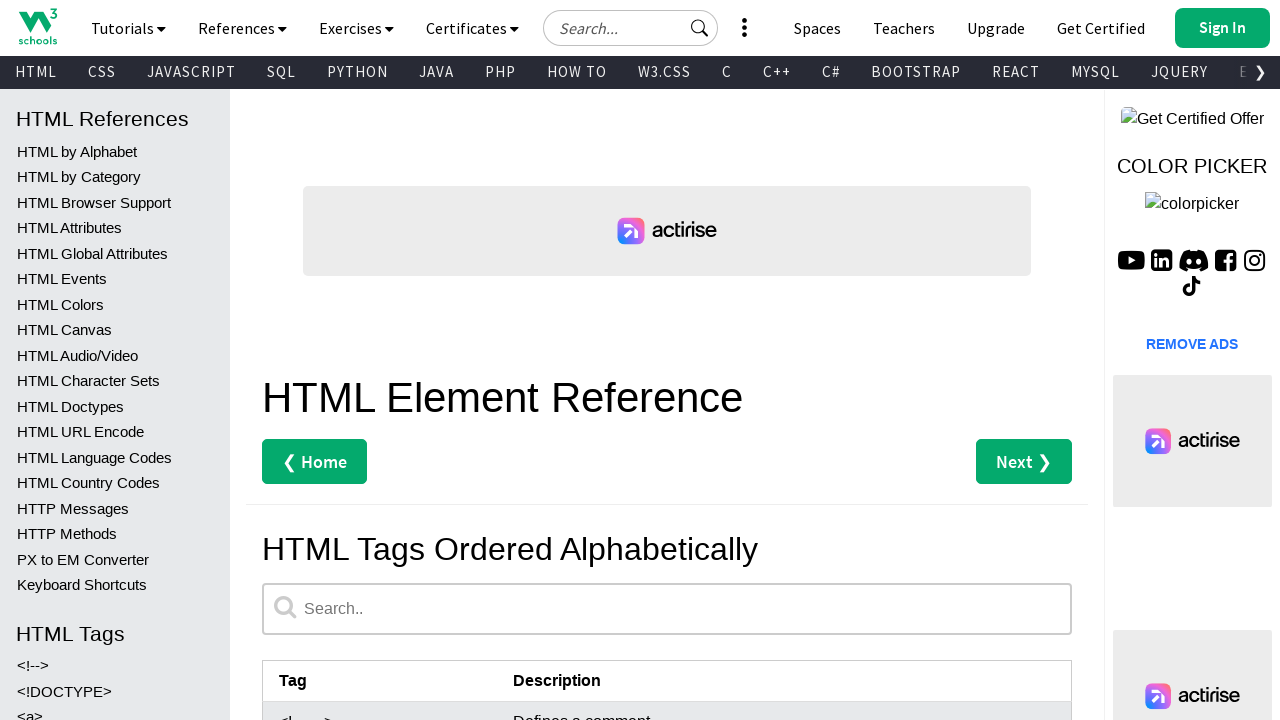

Verified tag and description present - <frameset>: Not supported in HTML5.Defines a set of frames
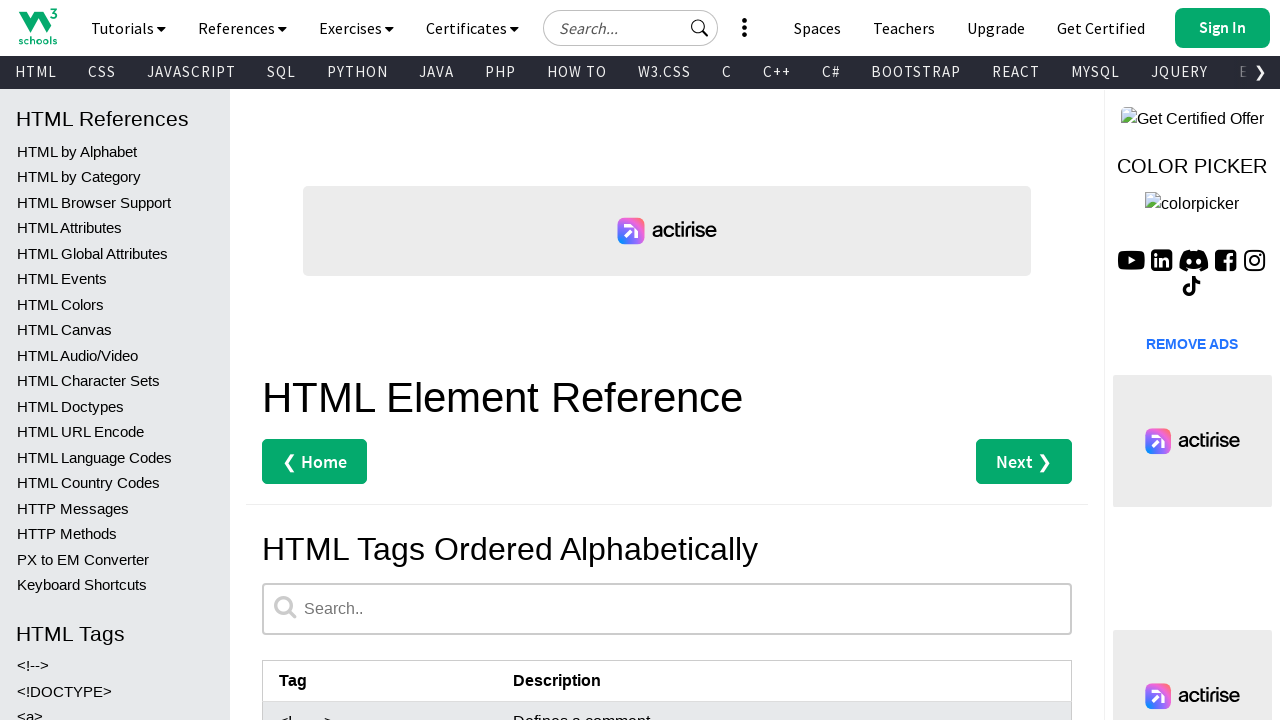

Retrieved tag name from row 51: <h1> to <h6>
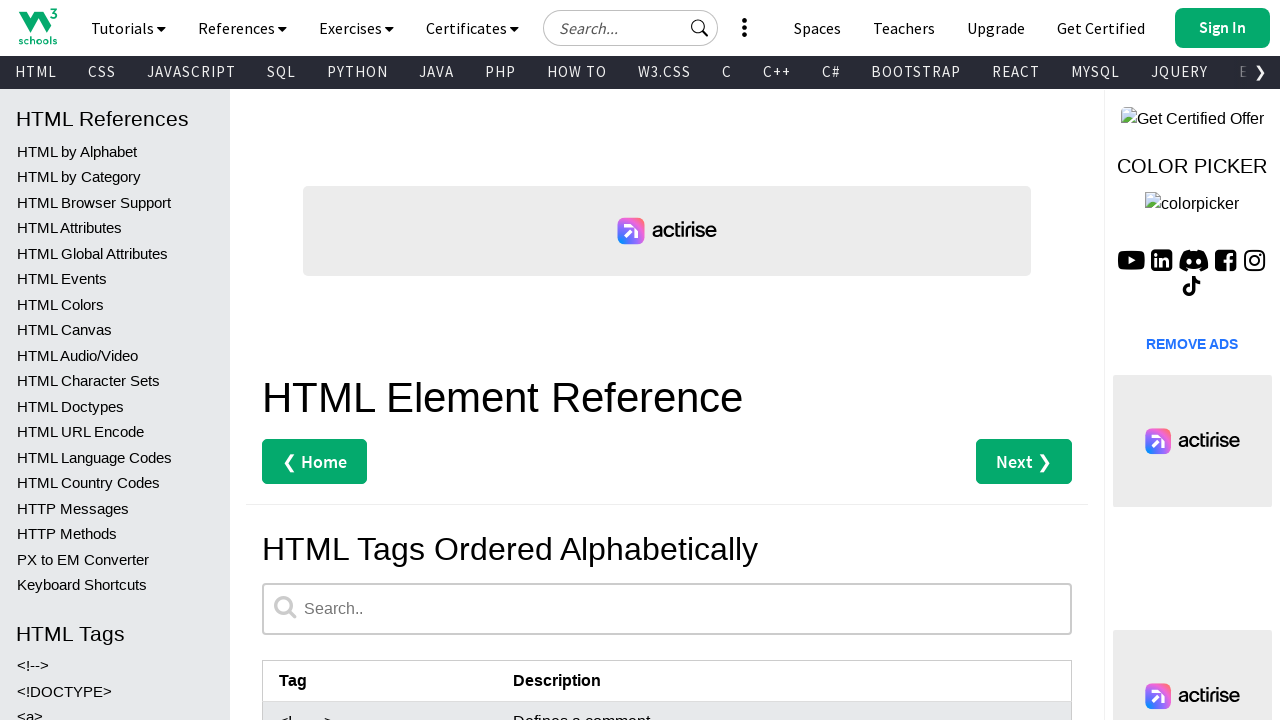

Retrieved description from row 51:  Defines HTML headings
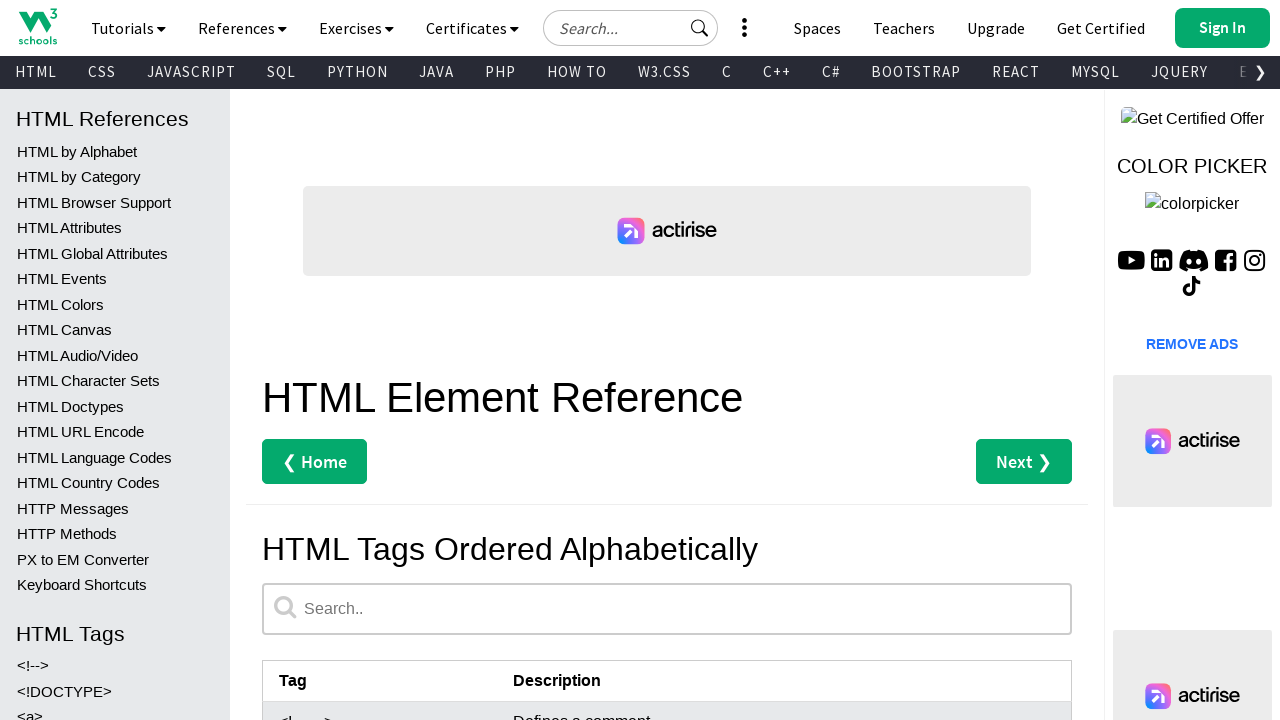

Verified tag and description present - <h1> to <h6>:  Defines HTML headings
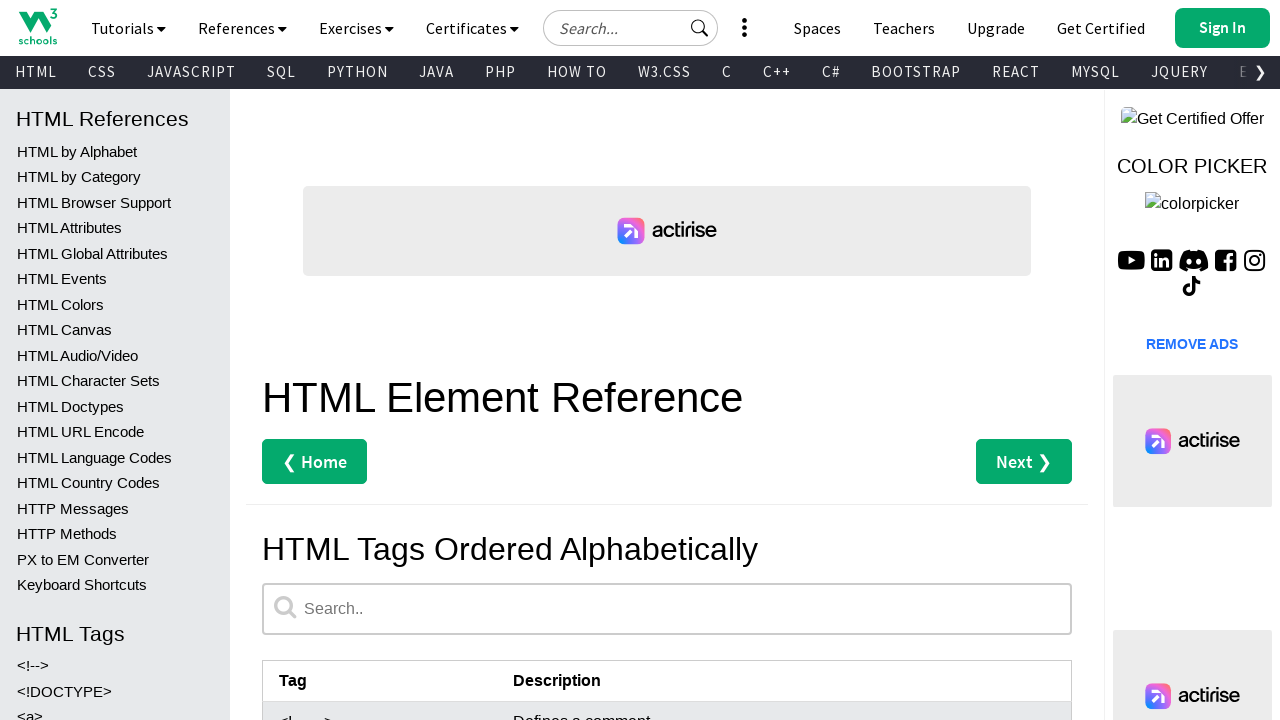

Retrieved tag name from row 52: <head>
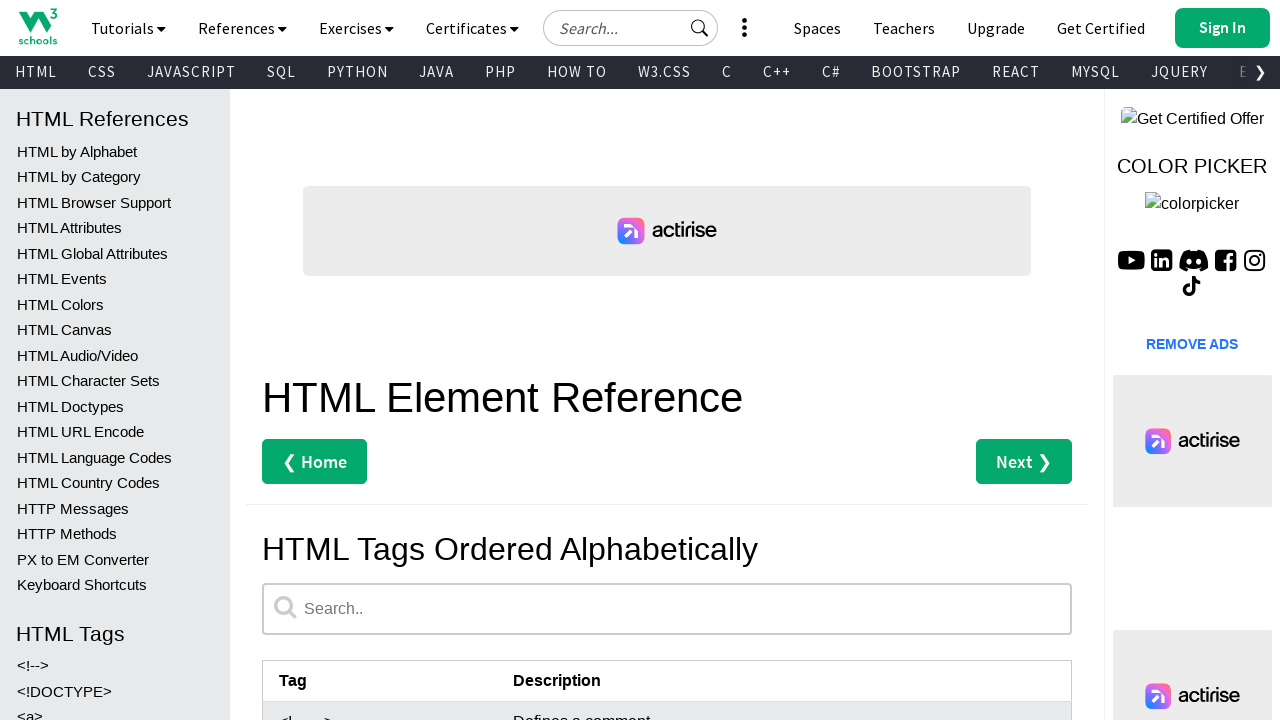

Retrieved description from row 52: Contains metadata/information for the document
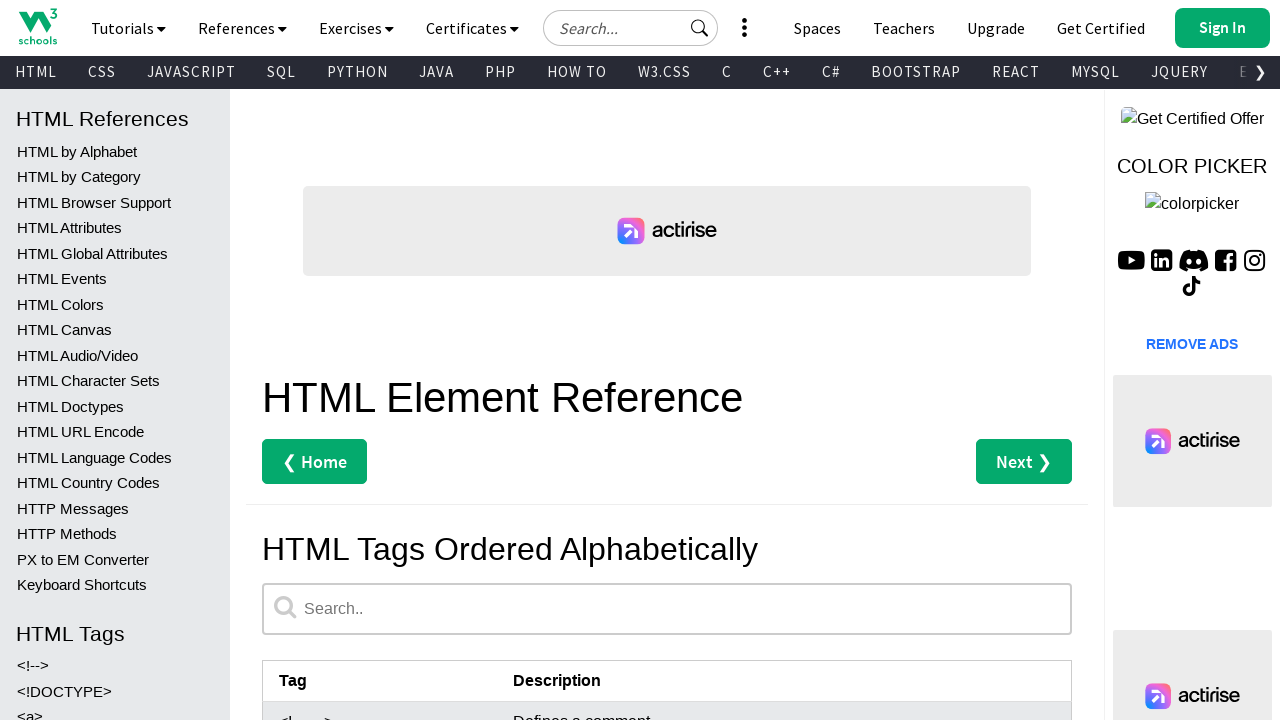

Verified tag and description present - <head>: Contains metadata/information for the document
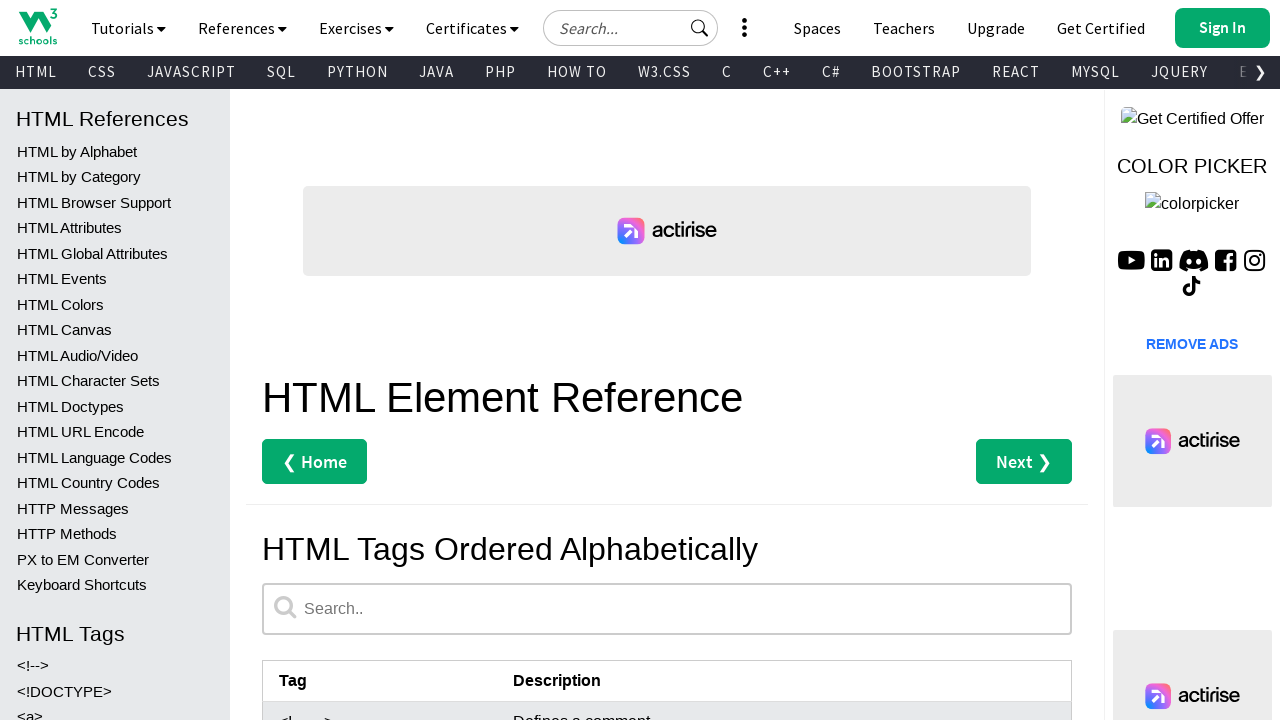

Retrieved tag name from row 53: <header>
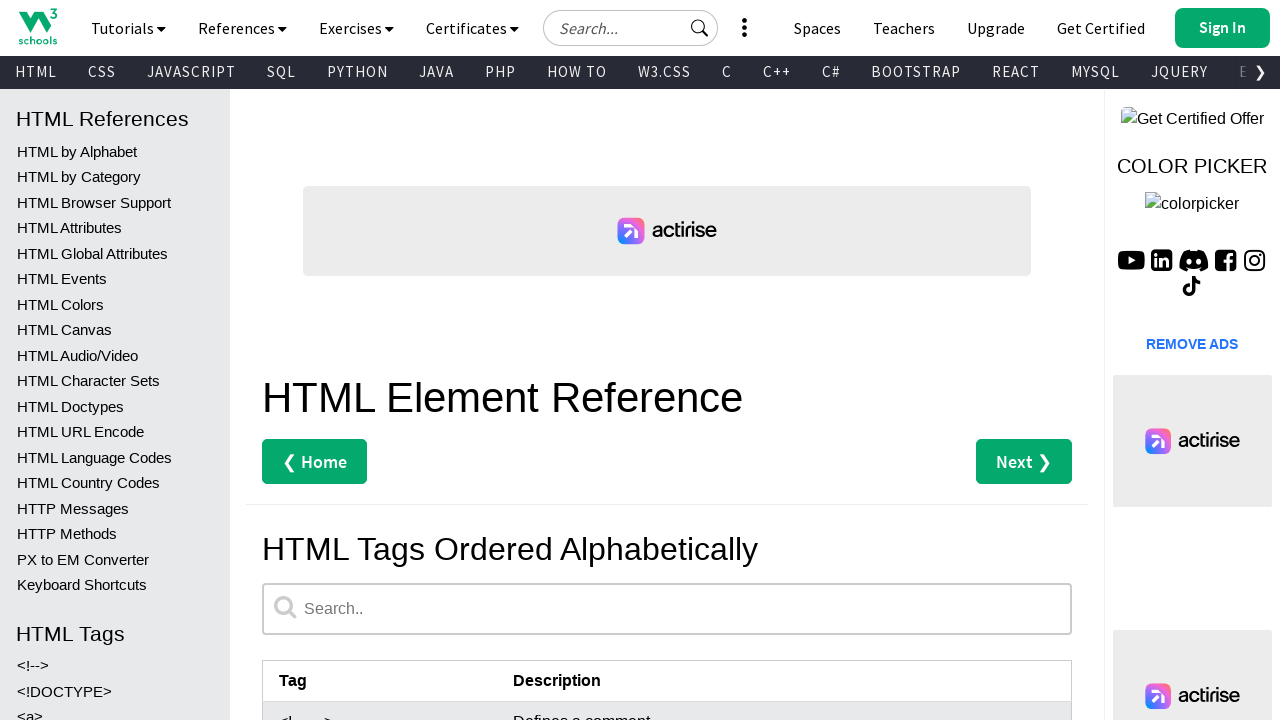

Retrieved description from row 53: Defines a header for a document or section
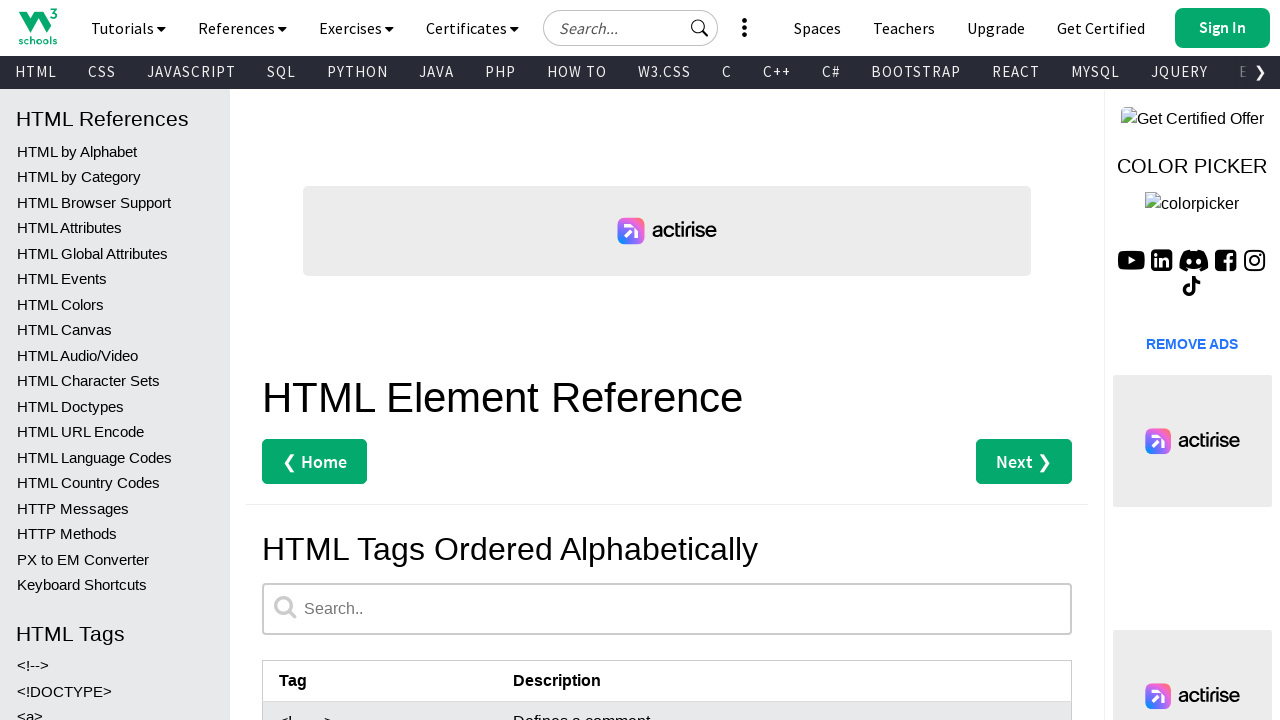

Verified tag and description present - <header>: Defines a header for a document or section
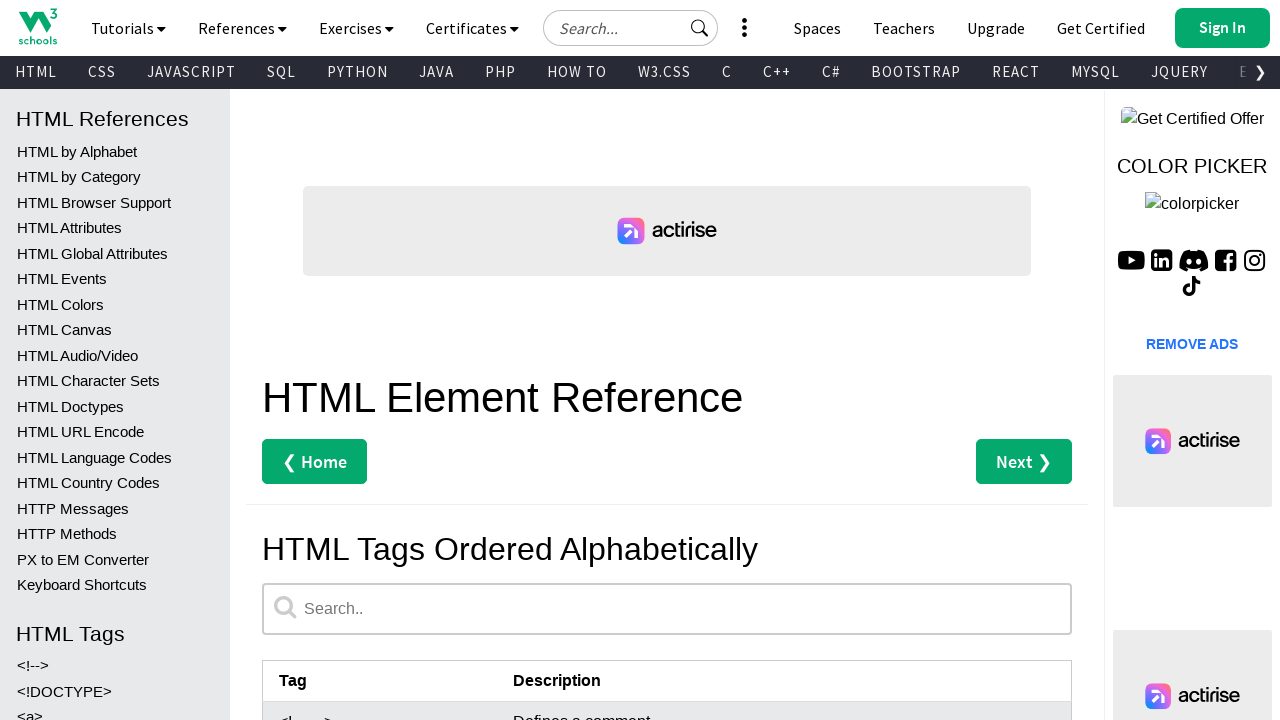

Retrieved tag name from row 54: <hgroup>
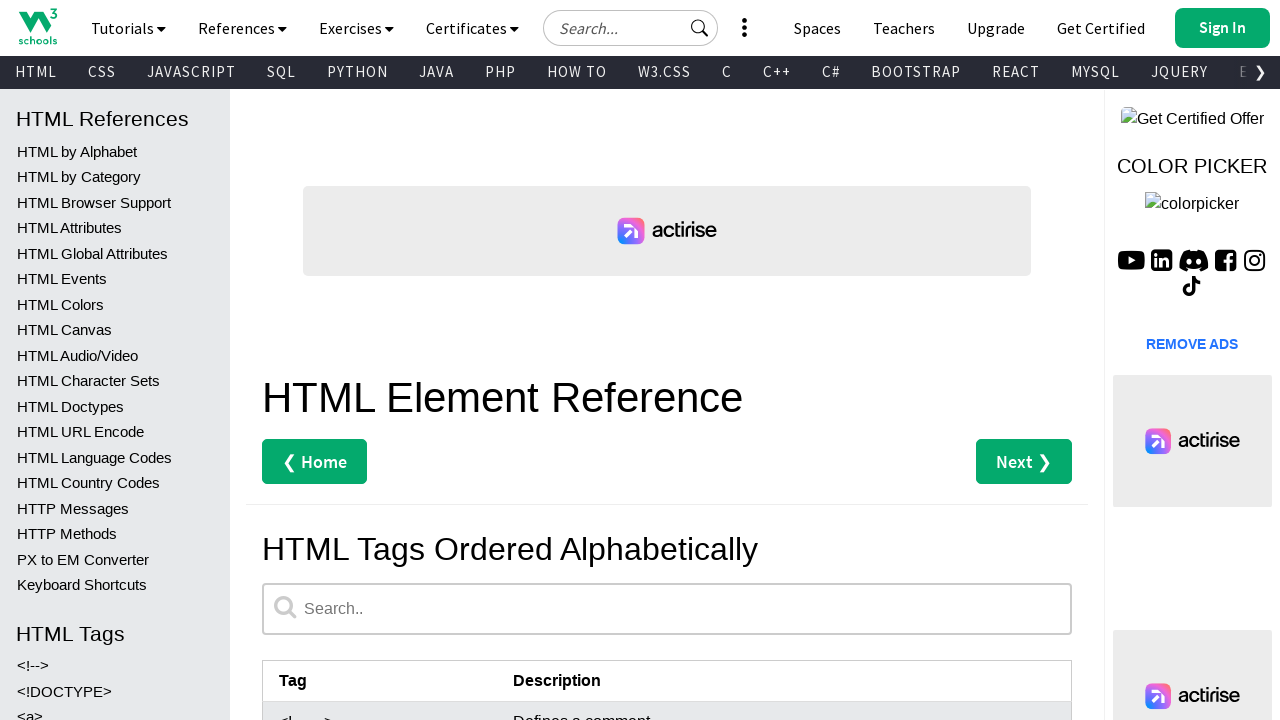

Retrieved description from row 54: Defines a header and related content
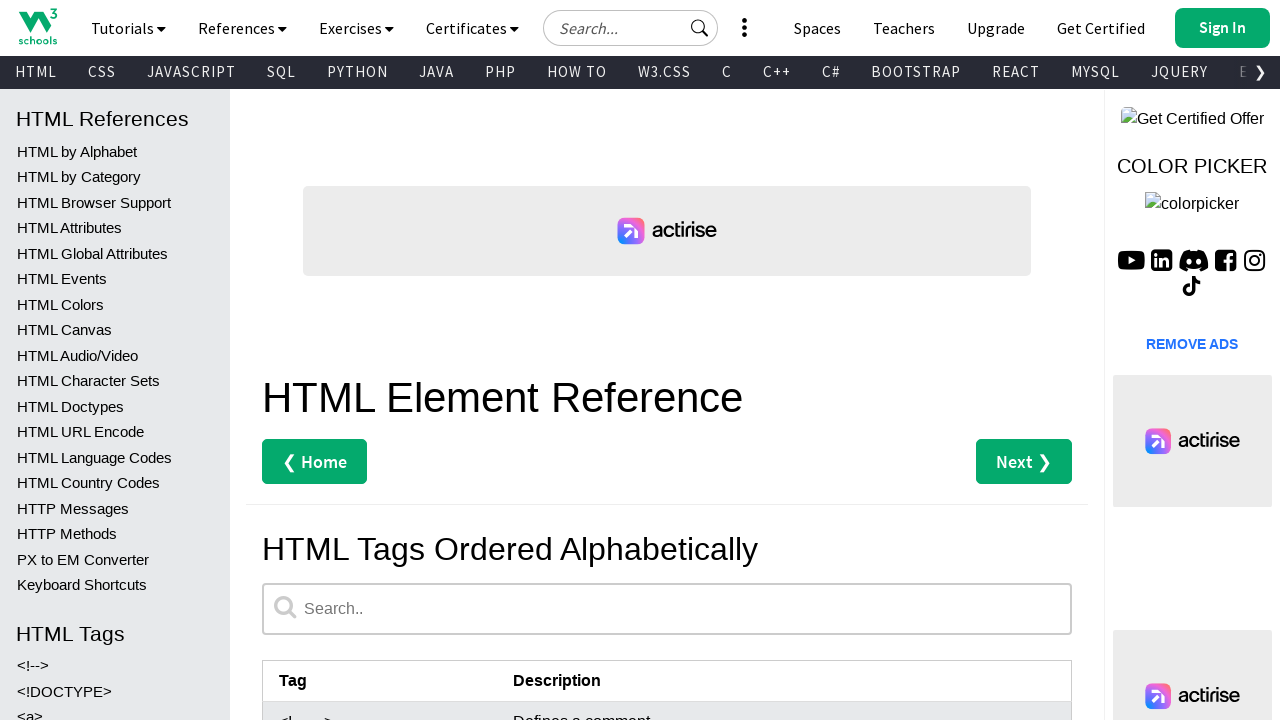

Verified tag and description present - <hgroup>: Defines a header and related content
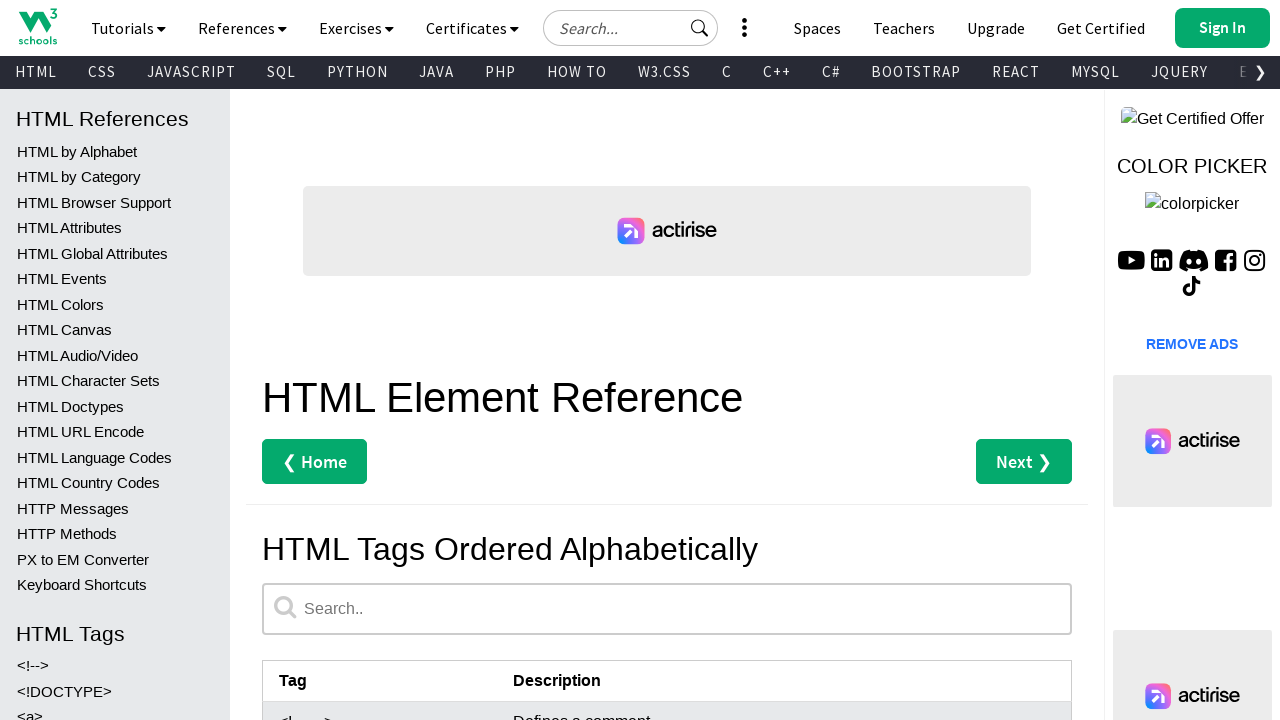

Retrieved tag name from row 55: <hr>
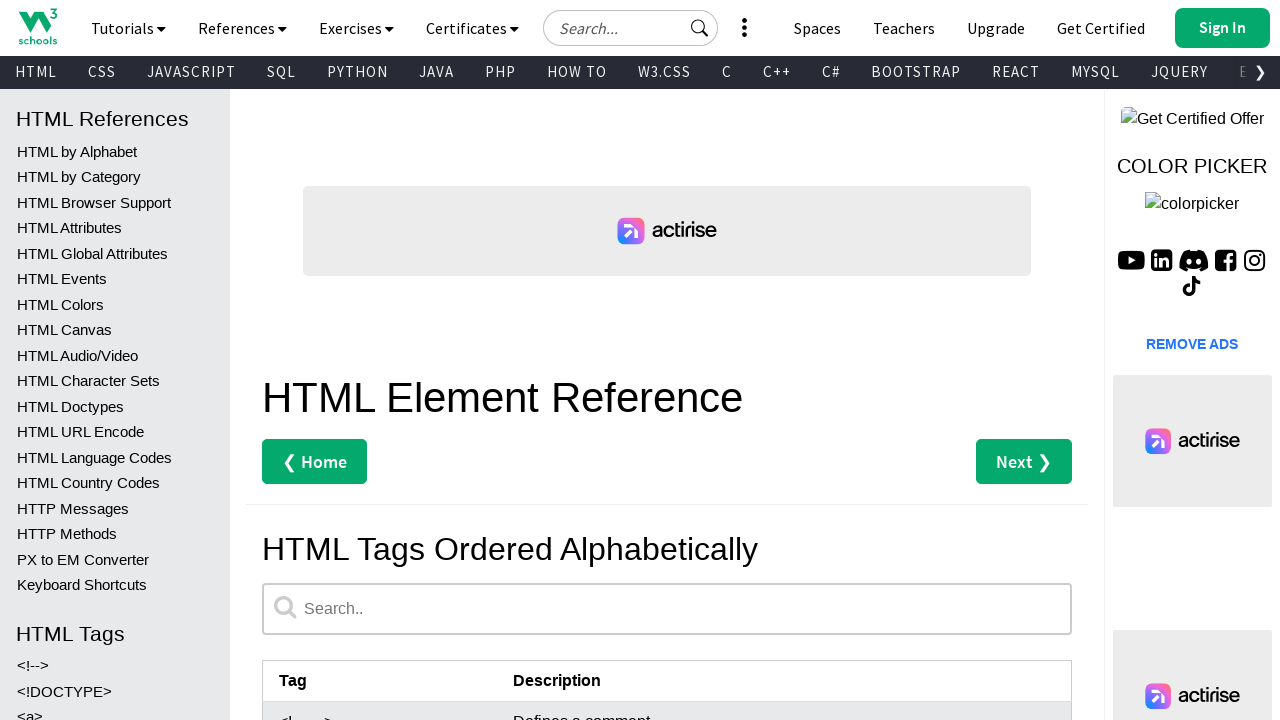

Retrieved description from row 55:  Defines a thematic change in the content
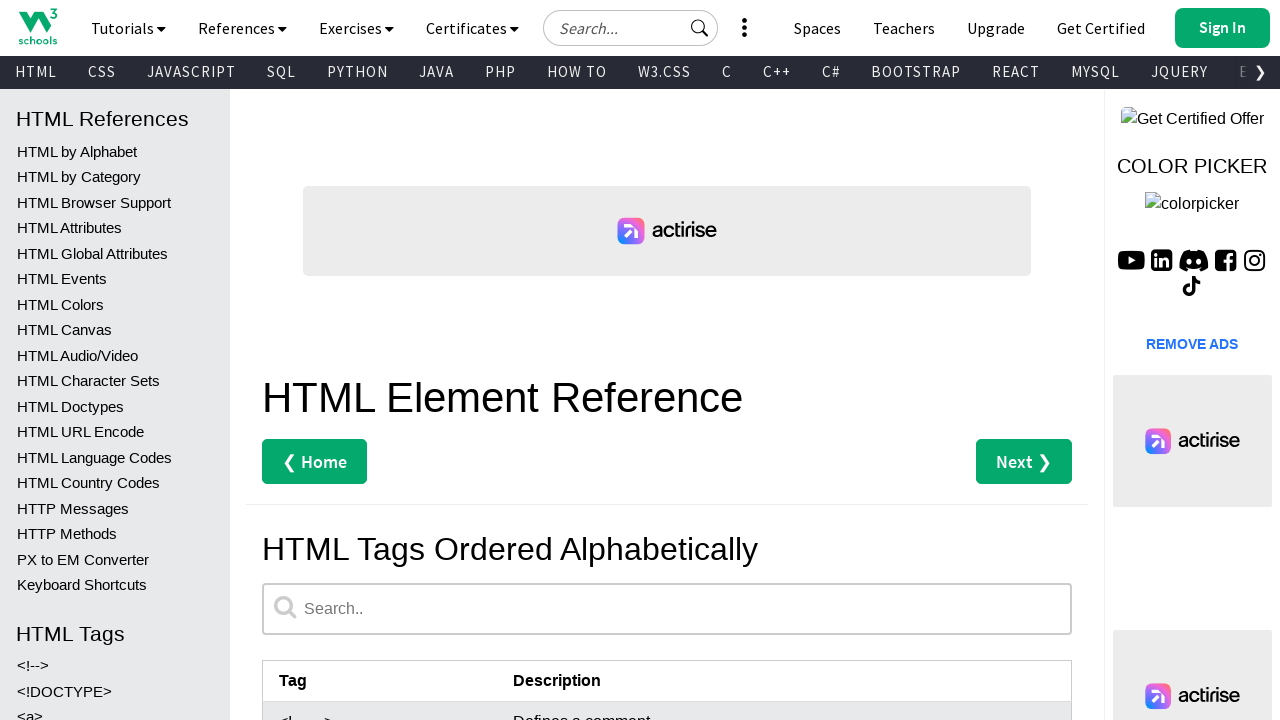

Verified tag and description present - <hr>:  Defines a thematic change in the content
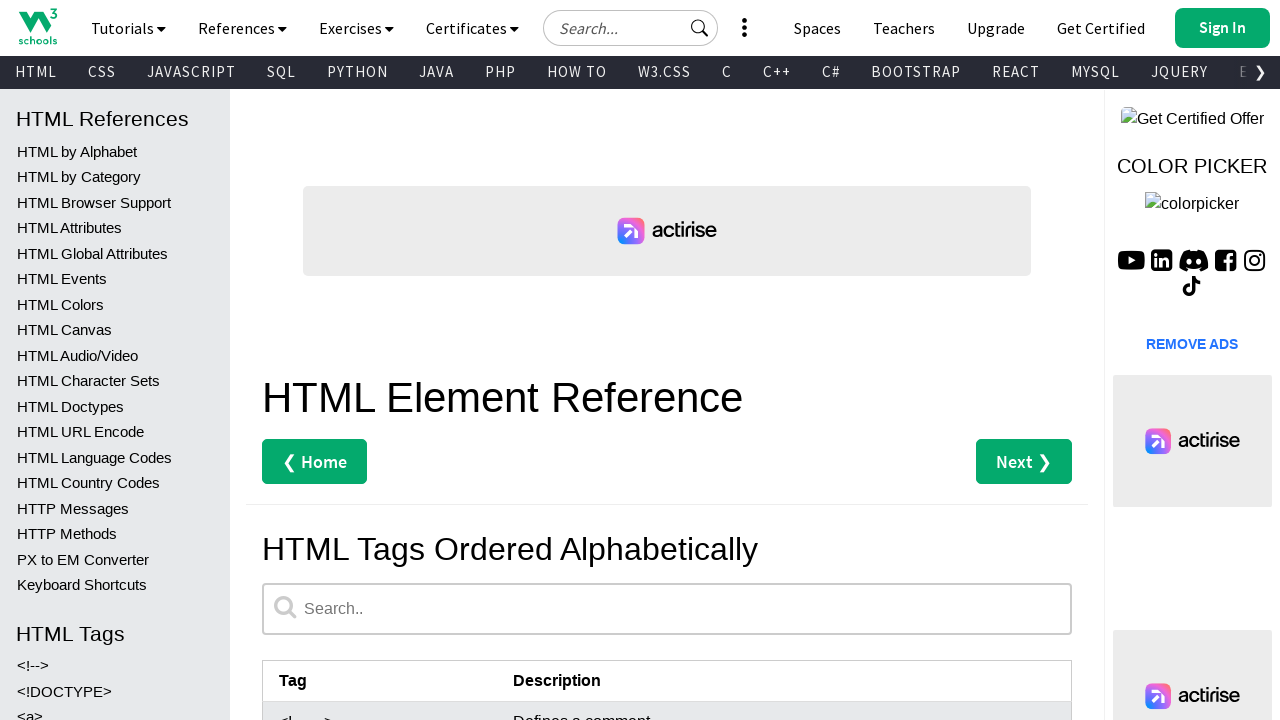

Retrieved tag name from row 56: <html>
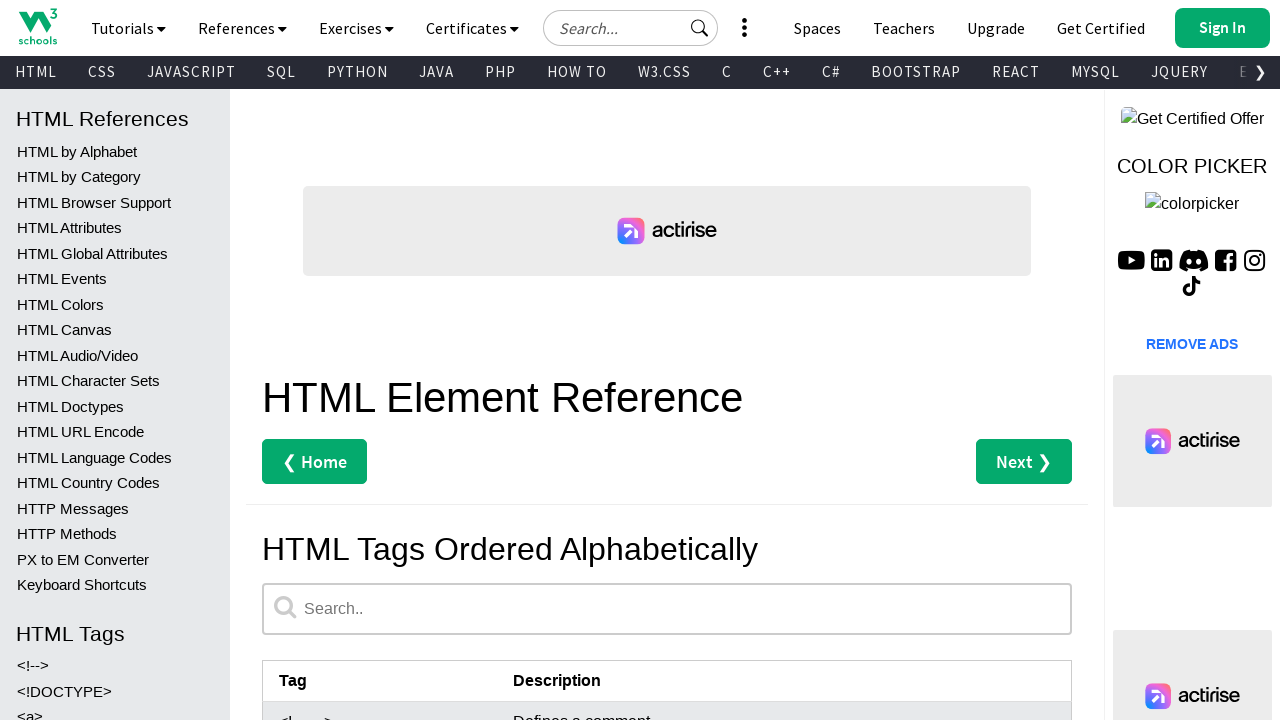

Retrieved description from row 56: Defines the root of an HTML document
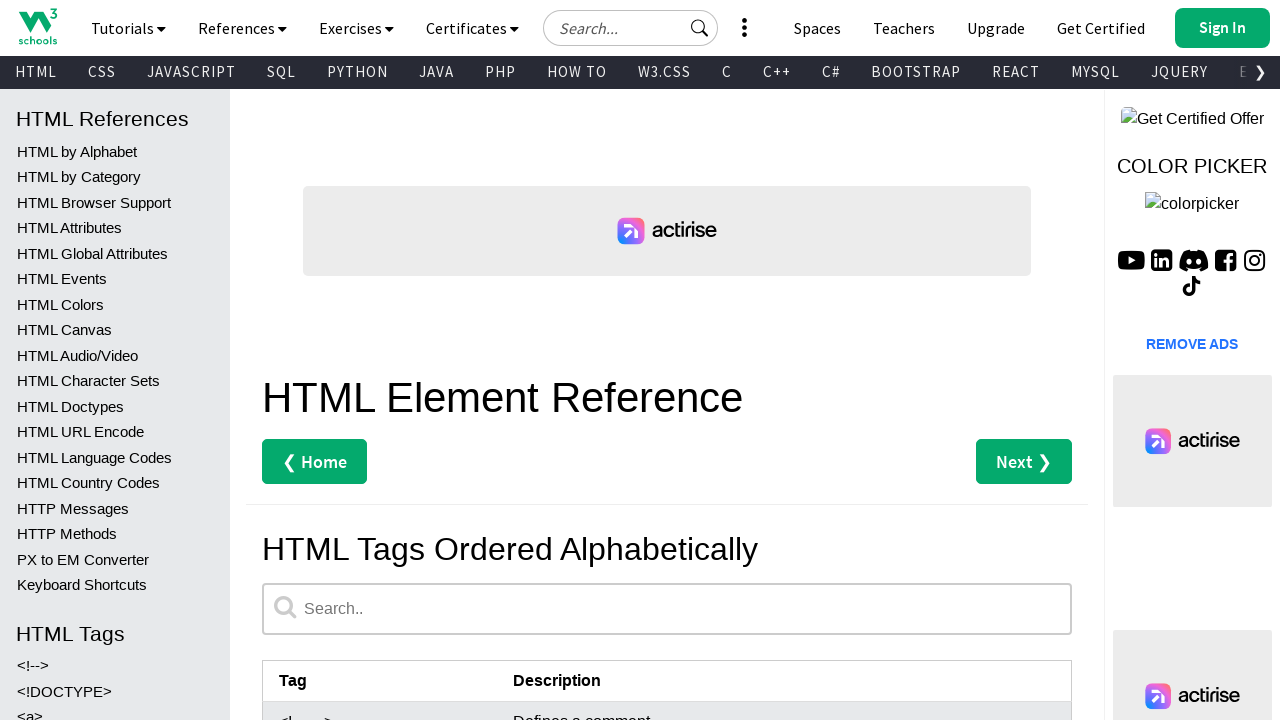

Verified tag and description present - <html>: Defines the root of an HTML document
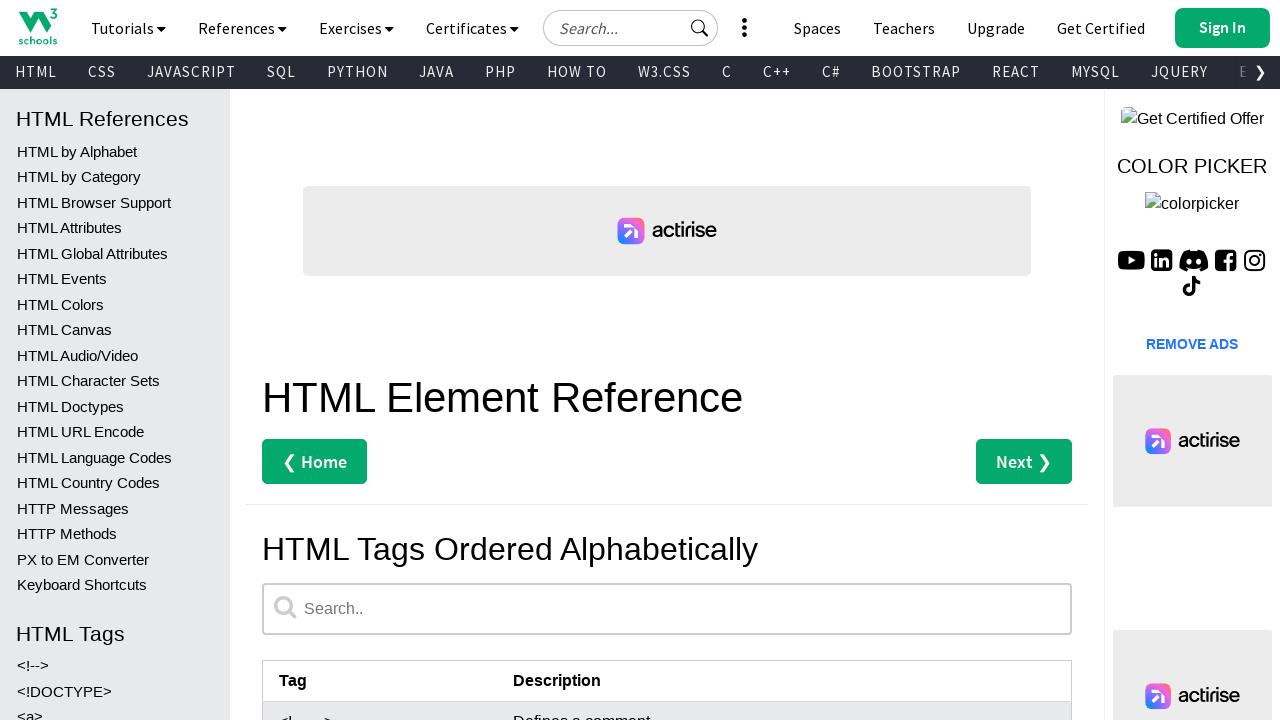

Retrieved tag name from row 57: <i>
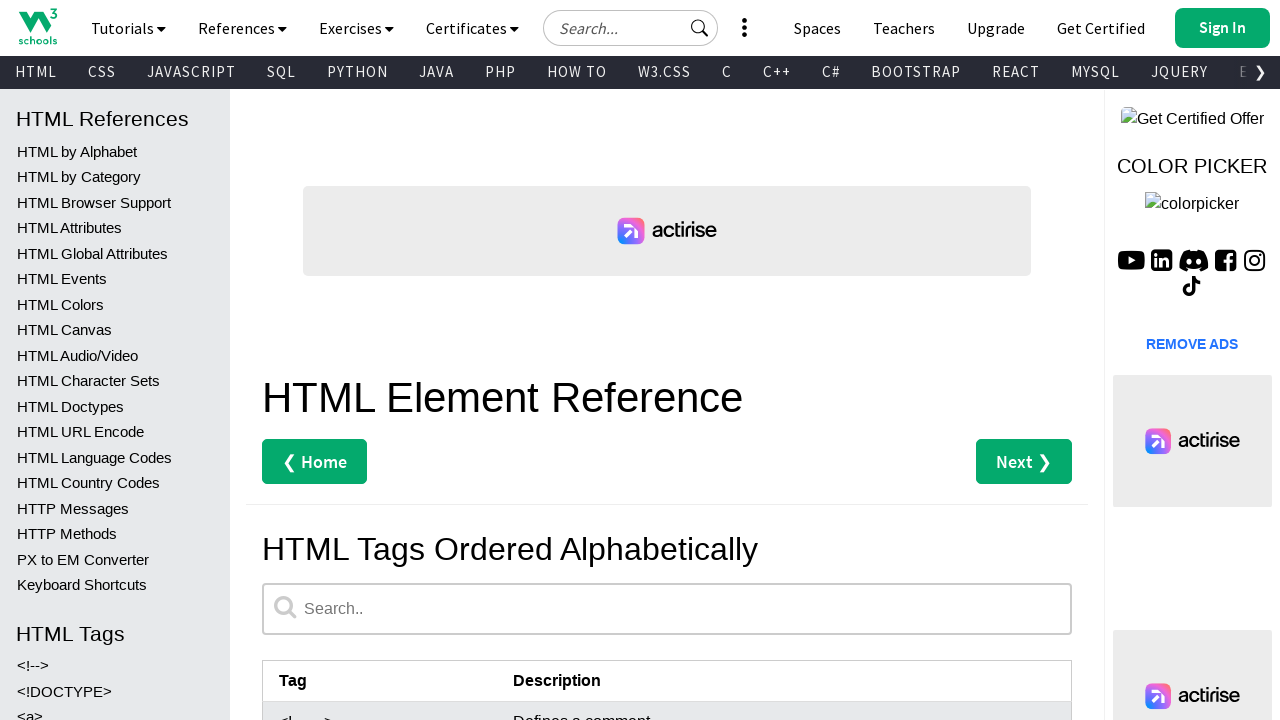

Retrieved description from row 57: Defines a part of text in an alternate voice or mood
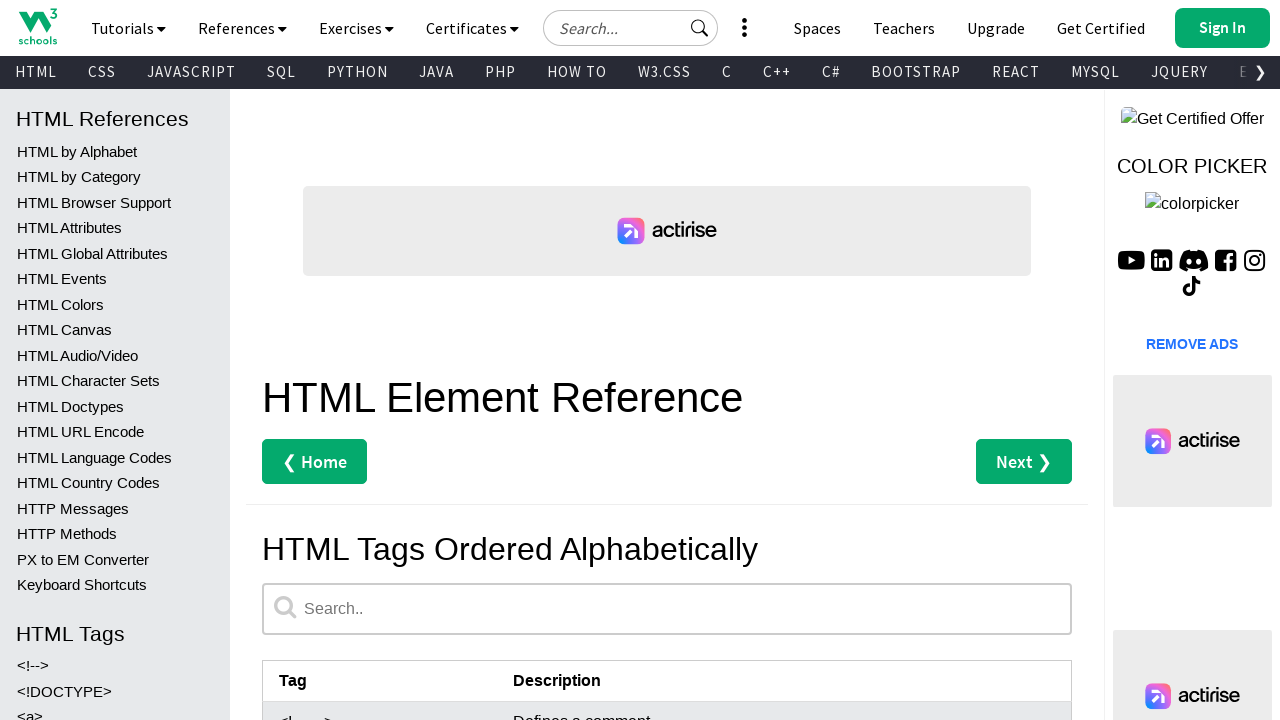

Verified tag and description present - <i>: Defines a part of text in an alternate voice or mood
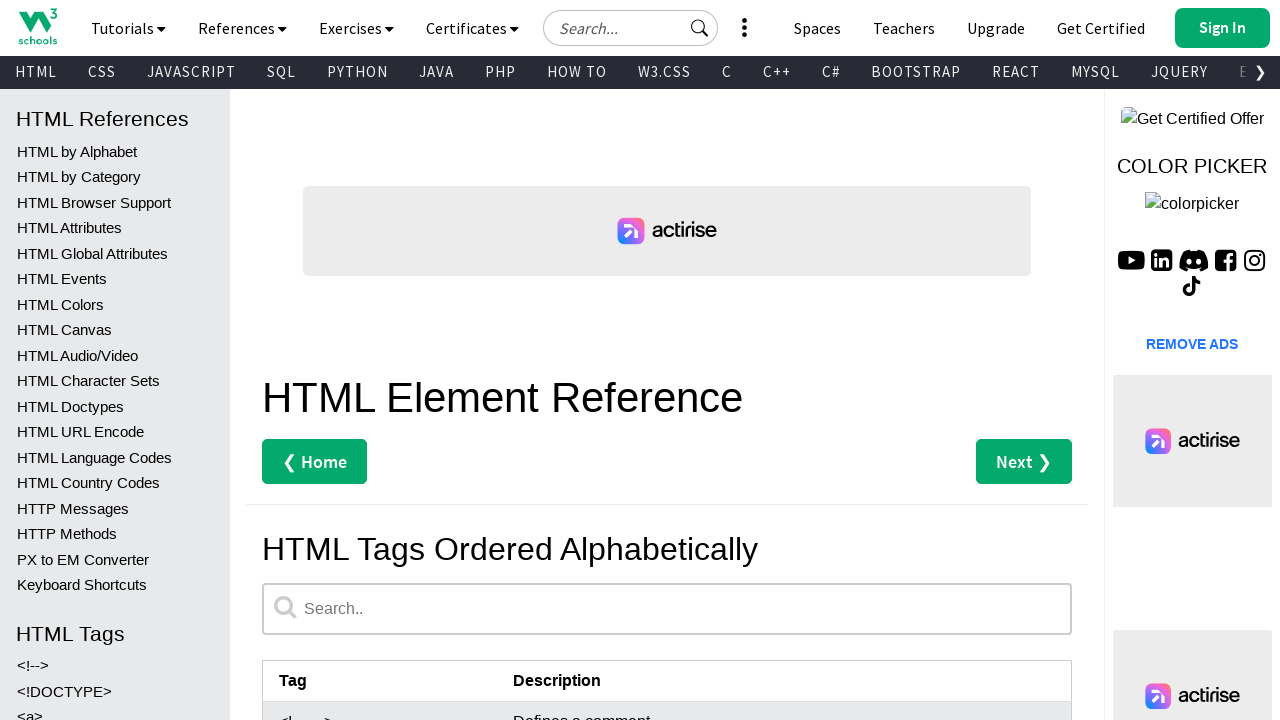

Retrieved tag name from row 58: <iframe>
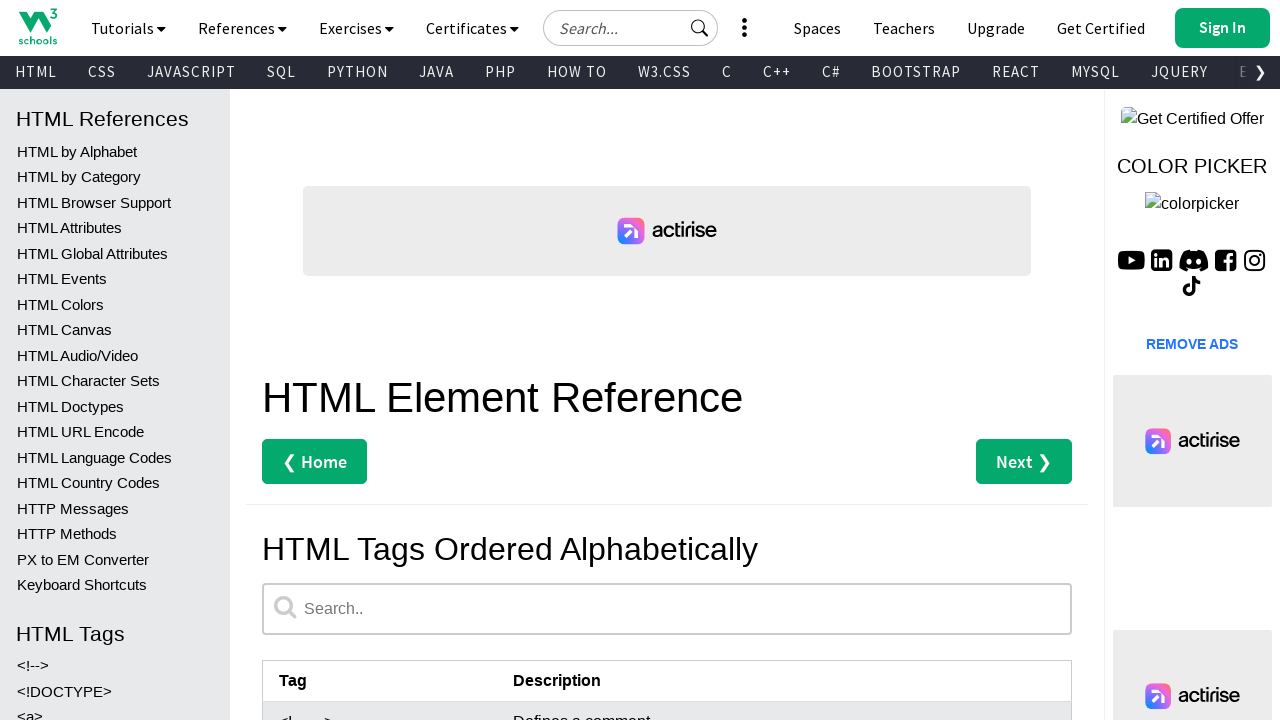

Retrieved description from row 58: Defines an inline frame
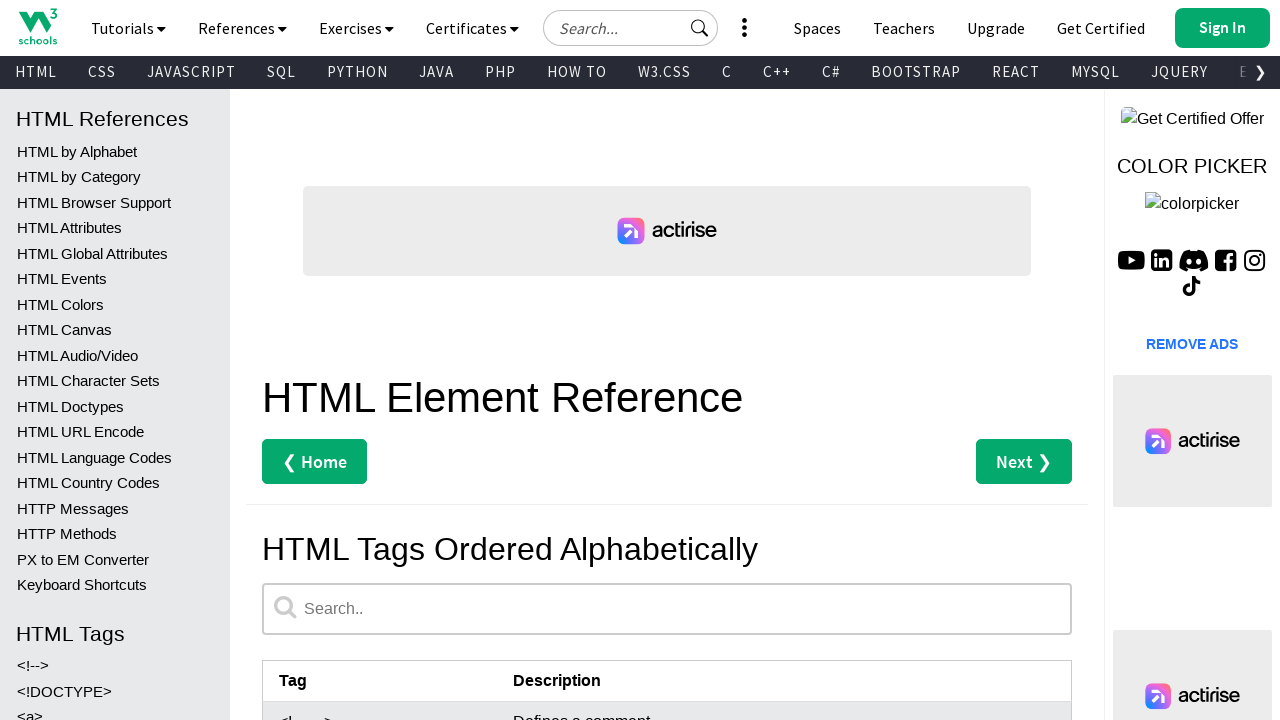

Verified tag and description present - <iframe>: Defines an inline frame
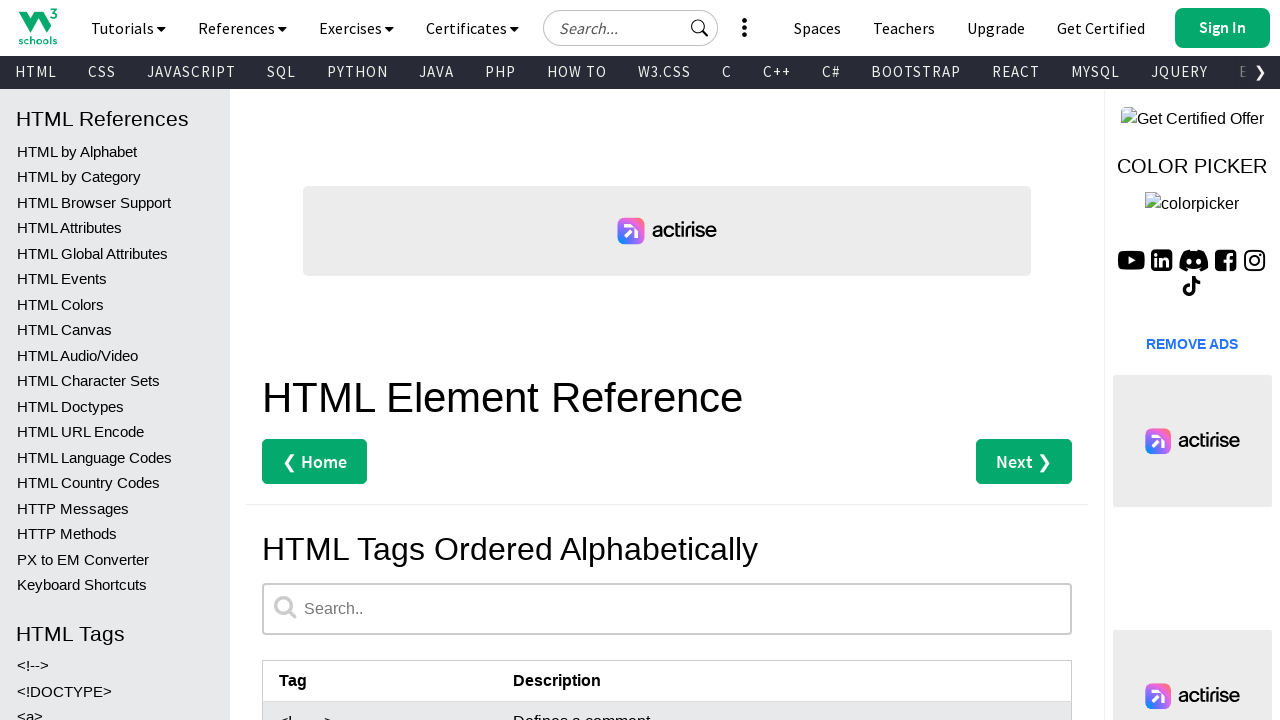

Retrieved tag name from row 59: <img>
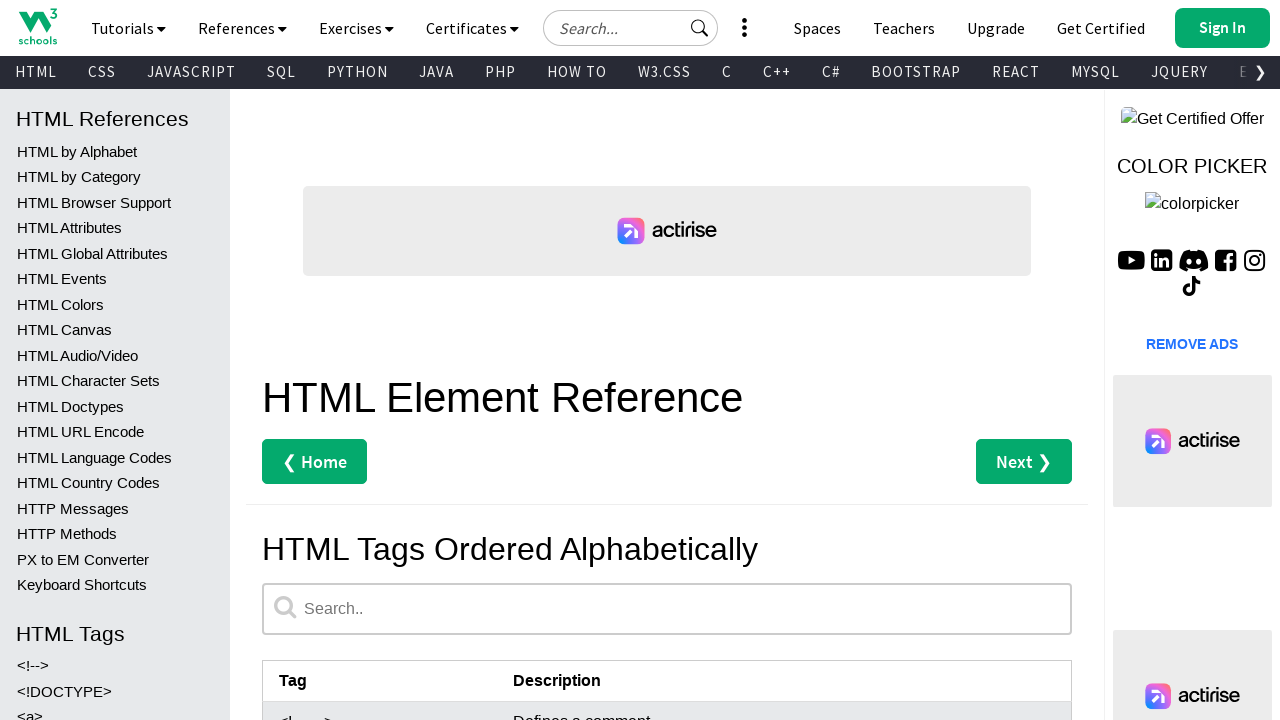

Retrieved description from row 59: Defines an image
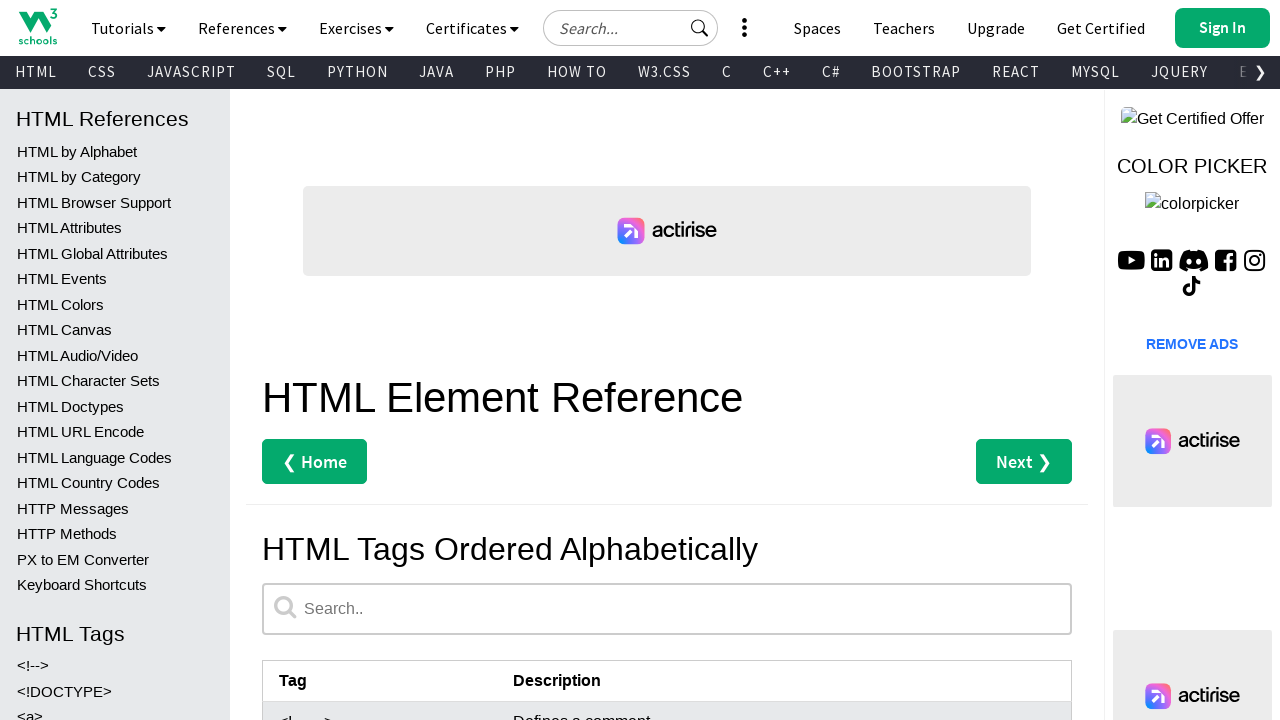

Verified tag and description present - <img>: Defines an image
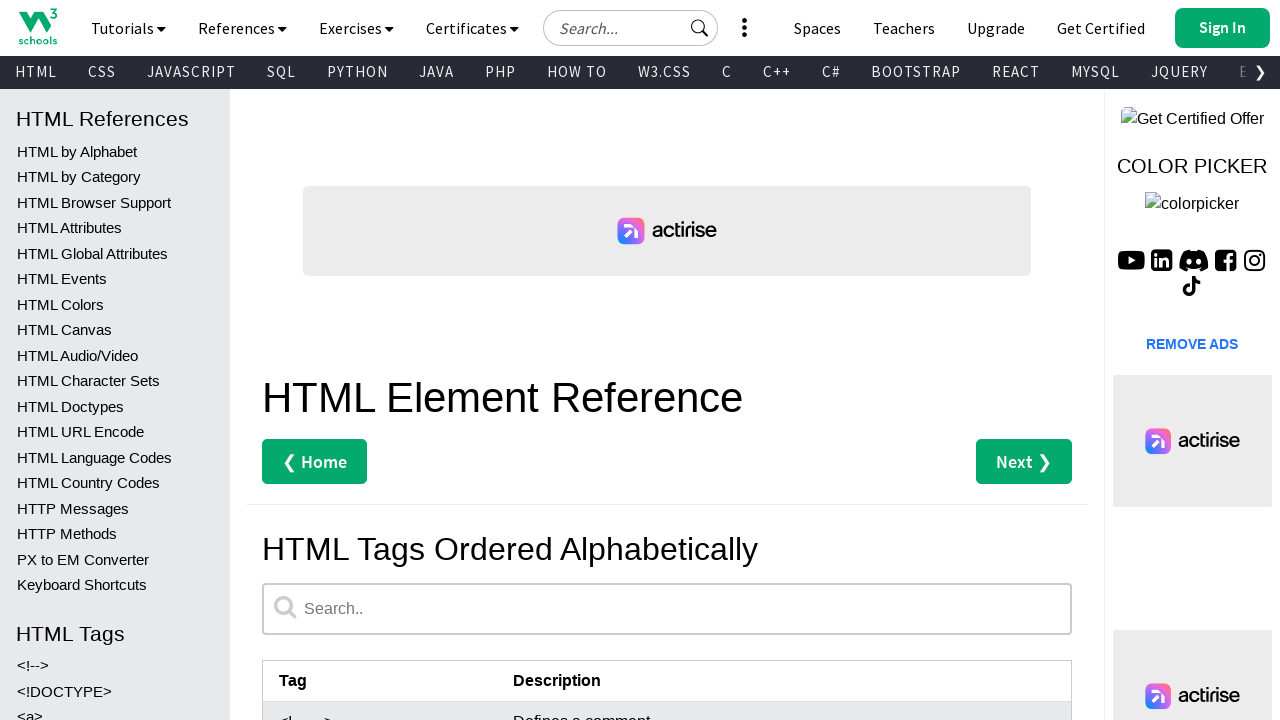

Retrieved tag name from row 60: <input>
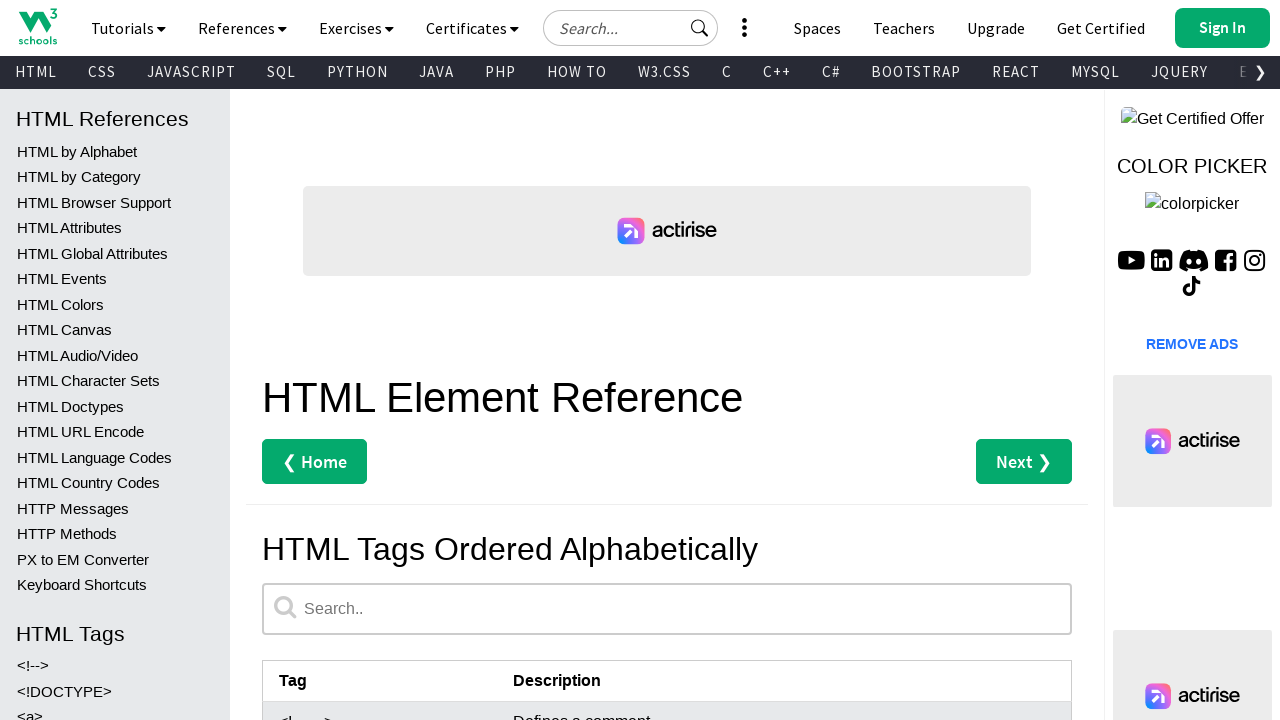

Retrieved description from row 60: Defines an input control
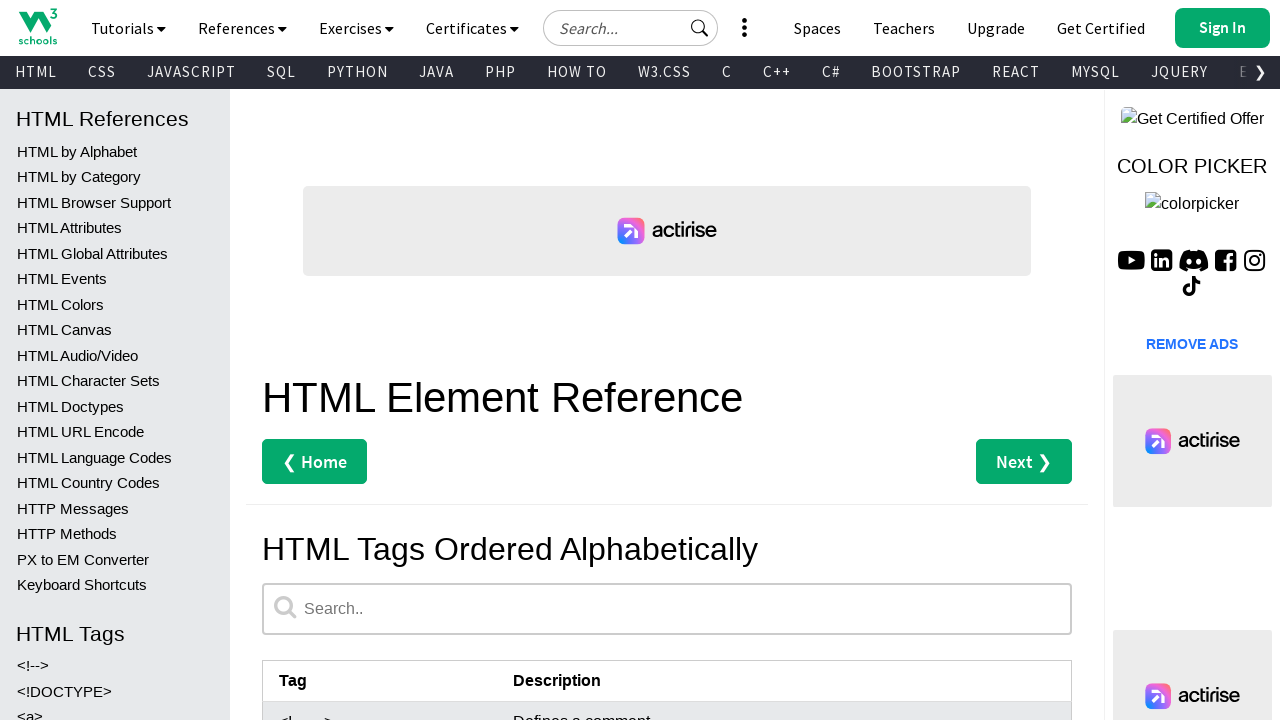

Verified tag and description present - <input>: Defines an input control
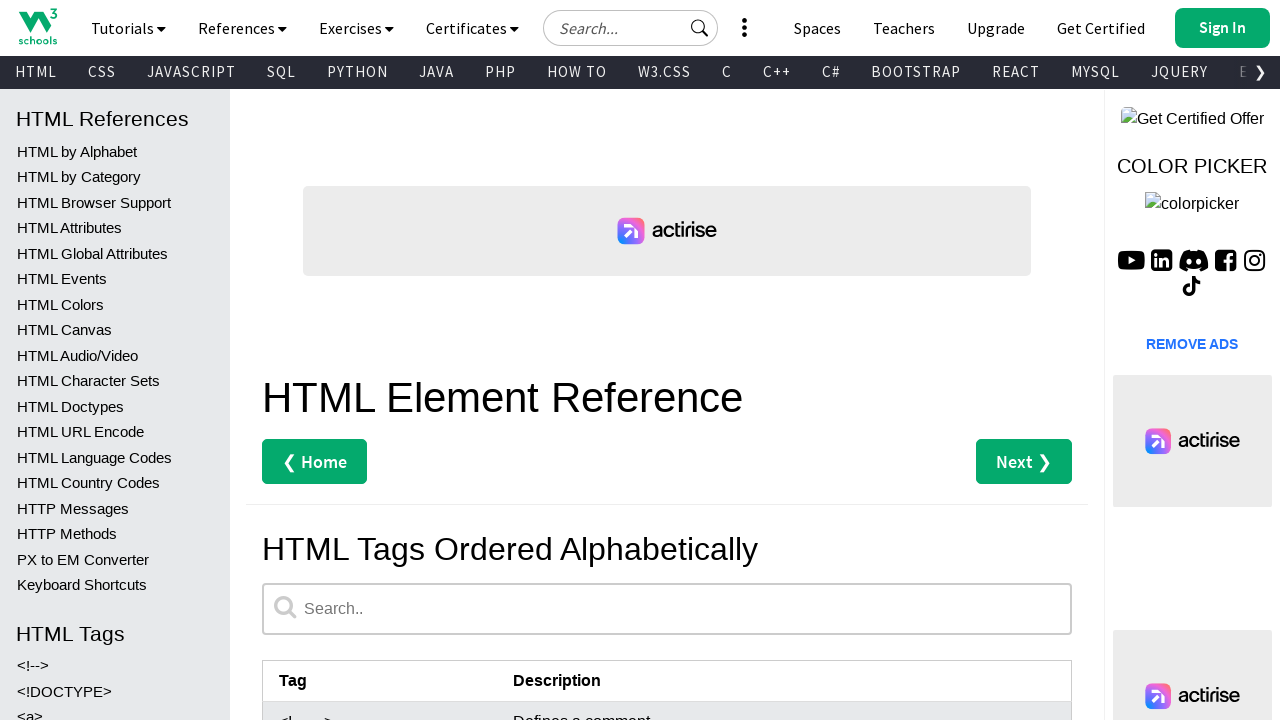

Retrieved tag name from row 61: <ins>
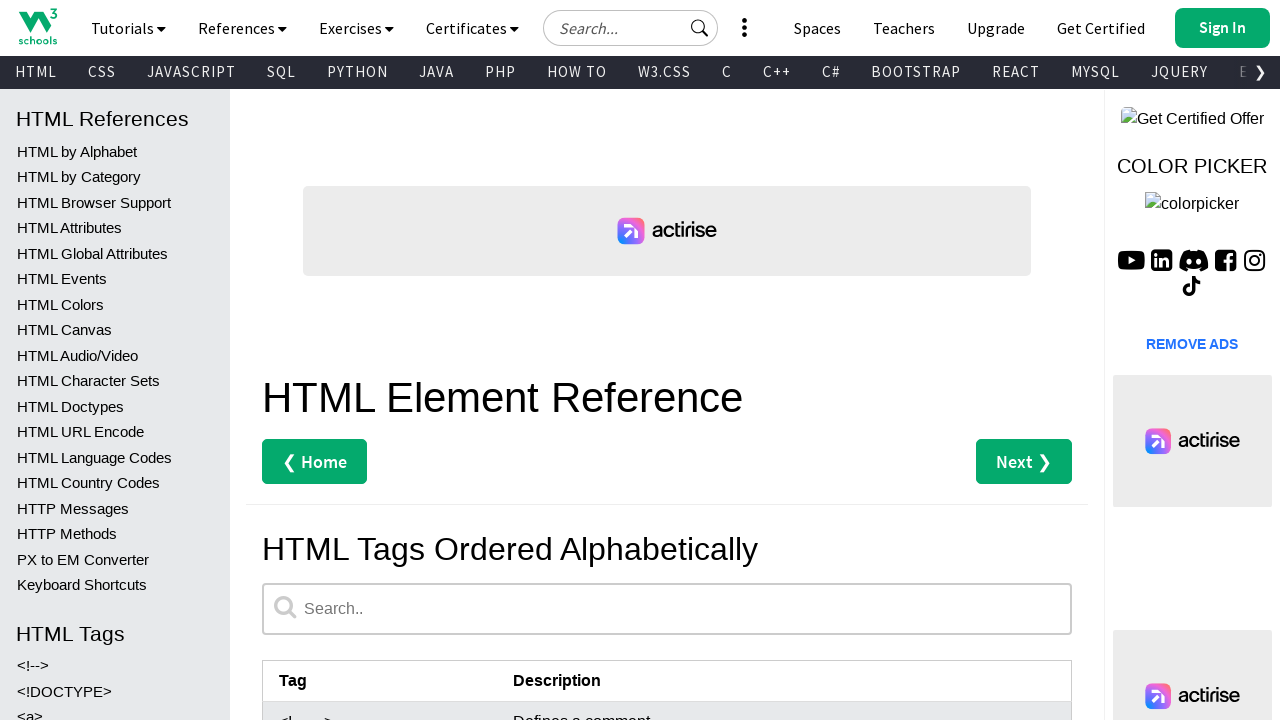

Retrieved description from row 61: Defines a text that has been inserted into a document
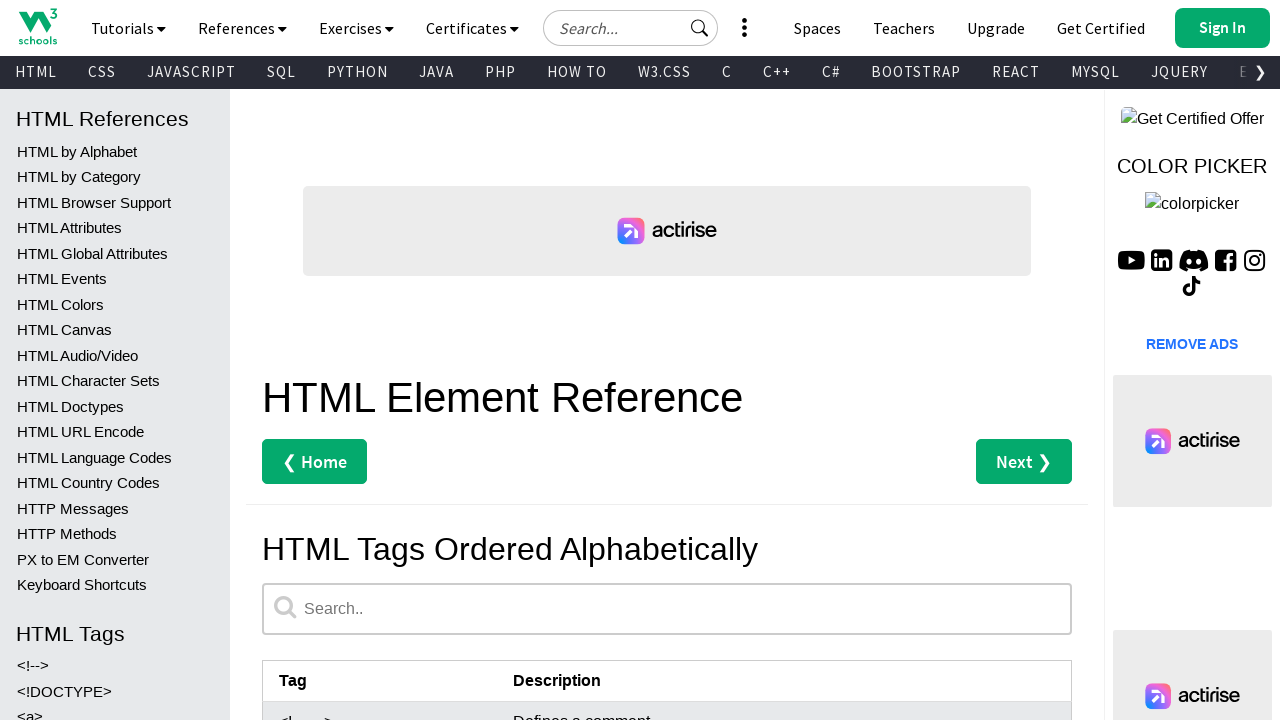

Verified tag and description present - <ins>: Defines a text that has been inserted into a document
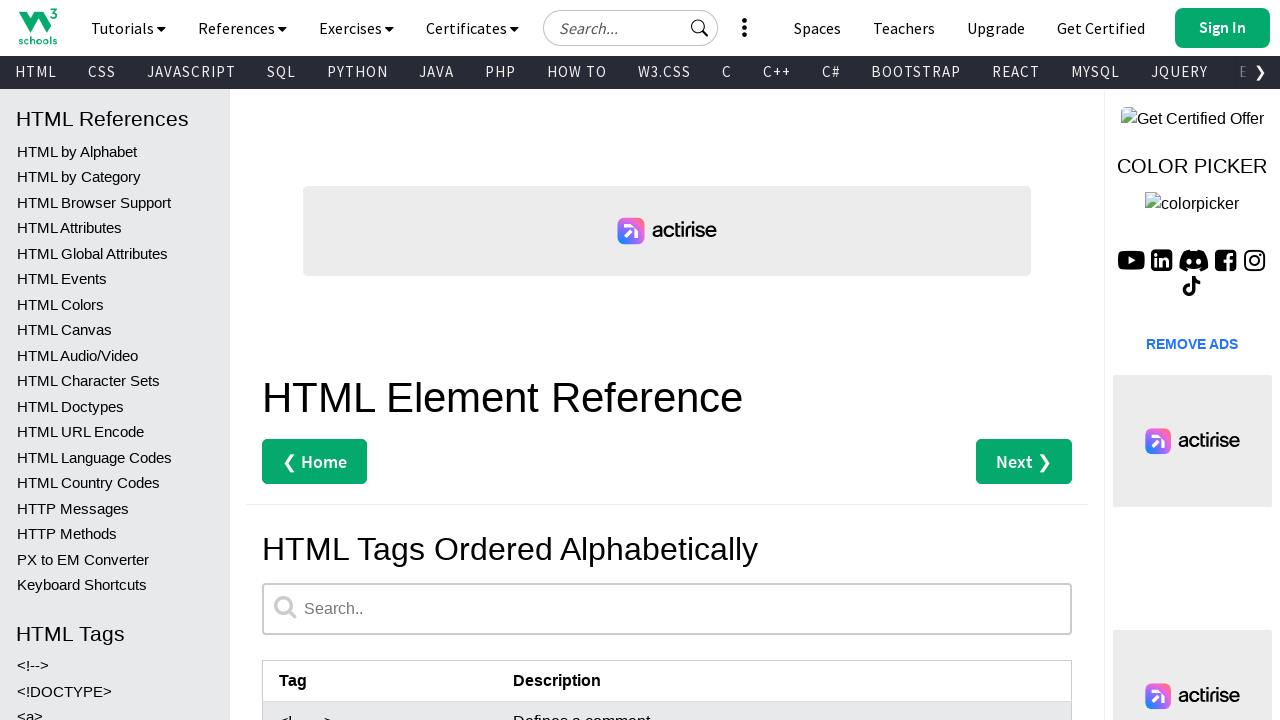

Retrieved tag name from row 62: <kbd>
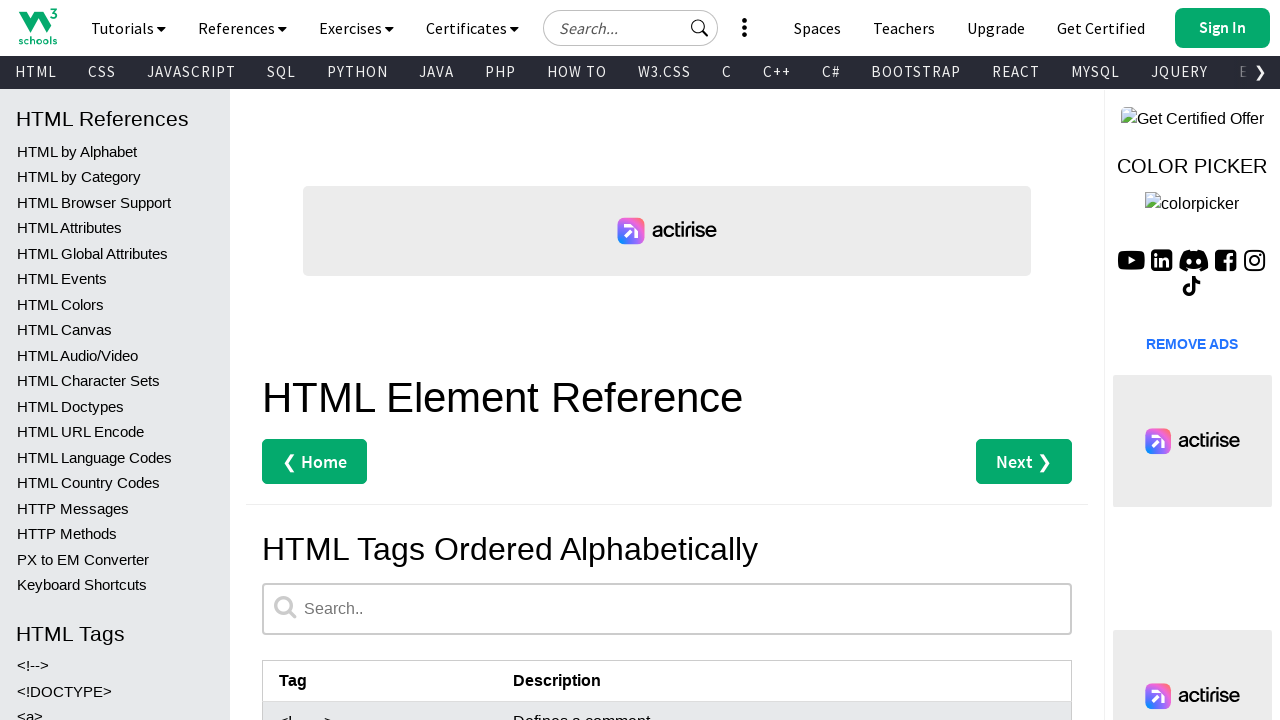

Retrieved description from row 62: Defines keyboard input
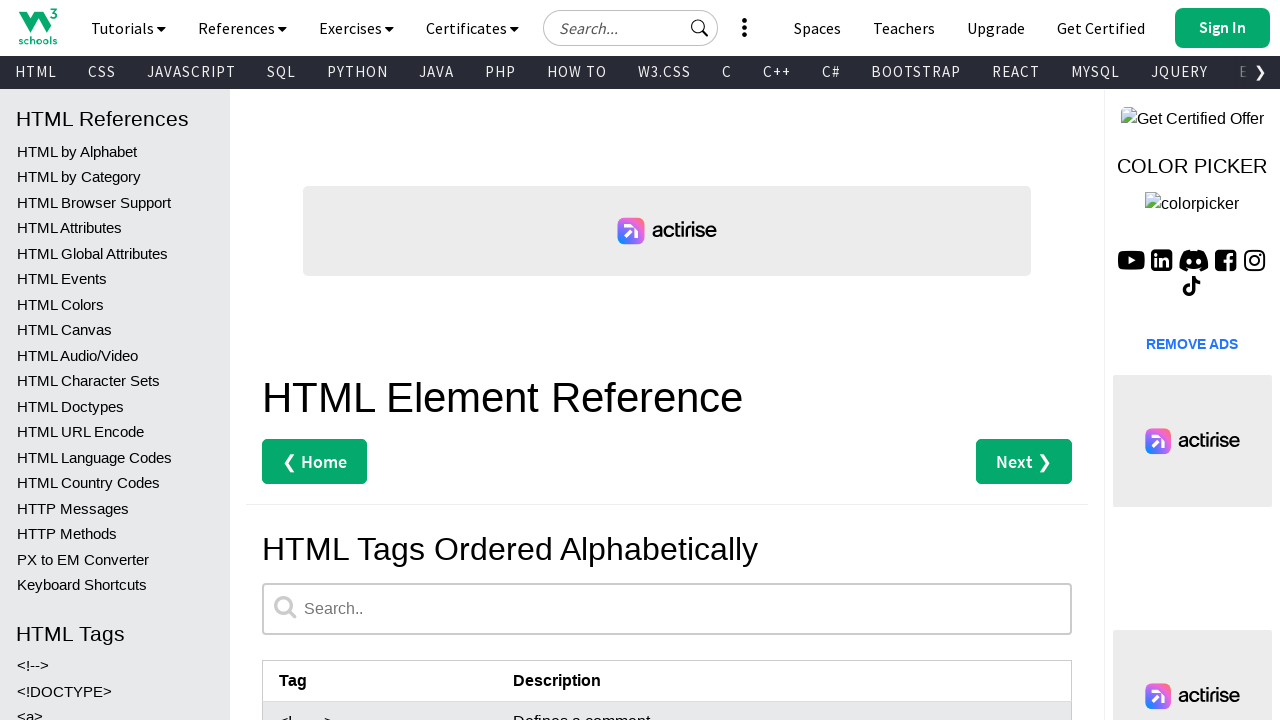

Verified tag and description present - <kbd>: Defines keyboard input
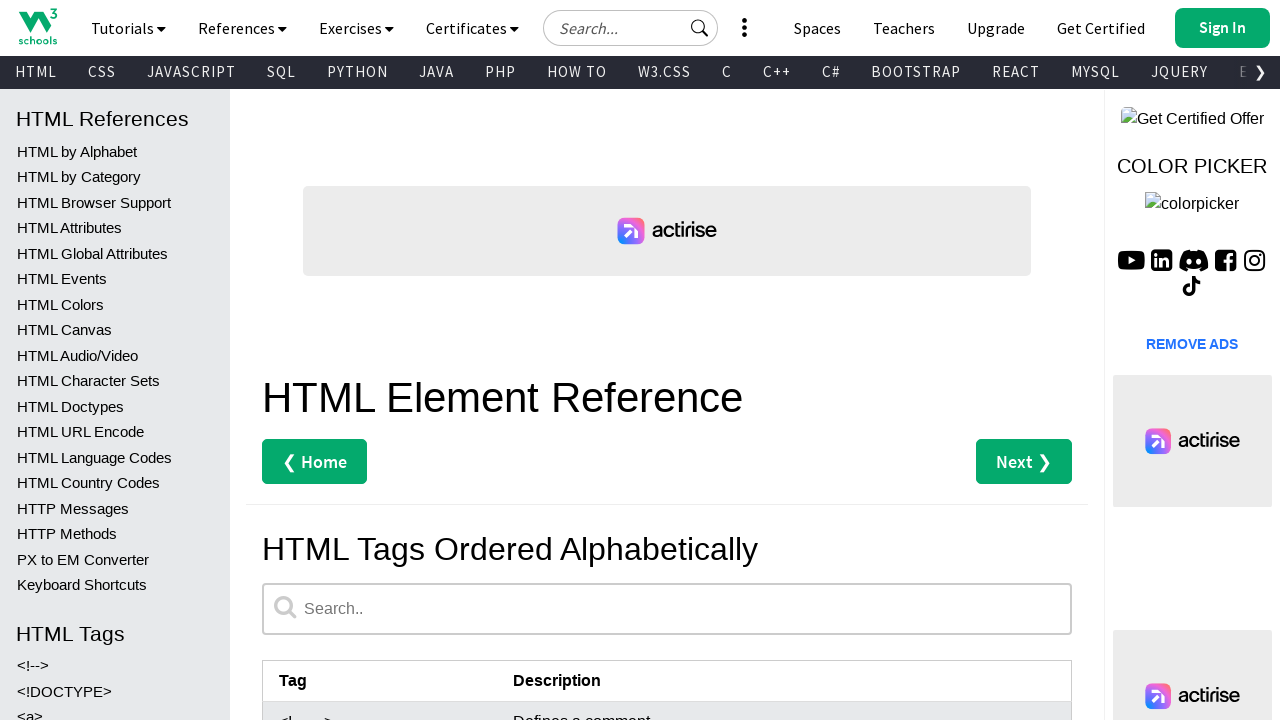

Retrieved tag name from row 63: <label>
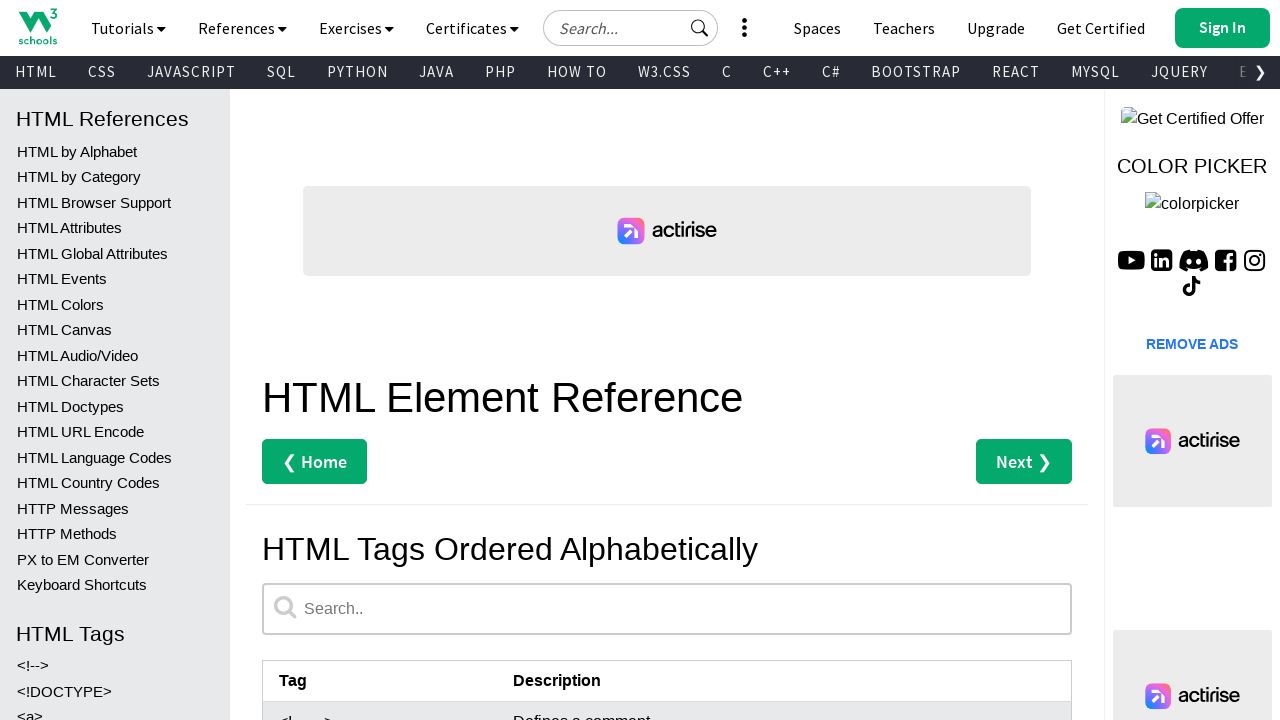

Retrieved description from row 63: Defines a label for an <input> element
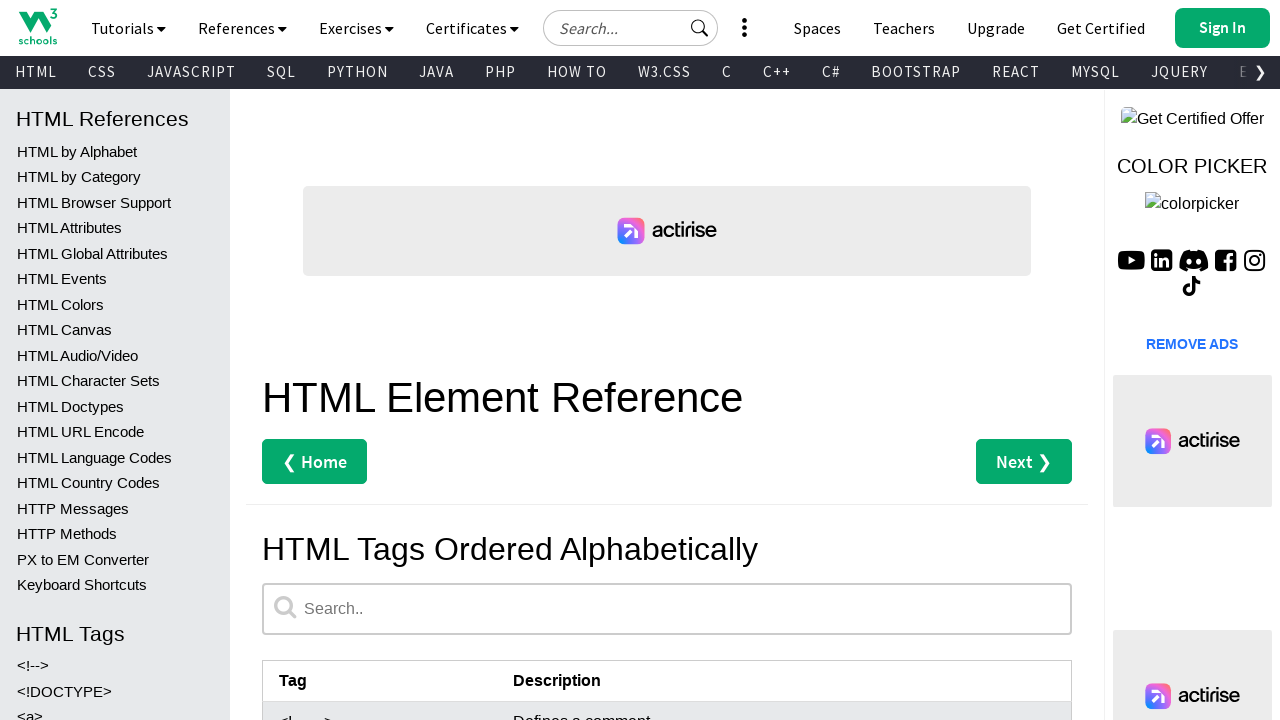

Verified tag and description present - <label>: Defines a label for an <input> element
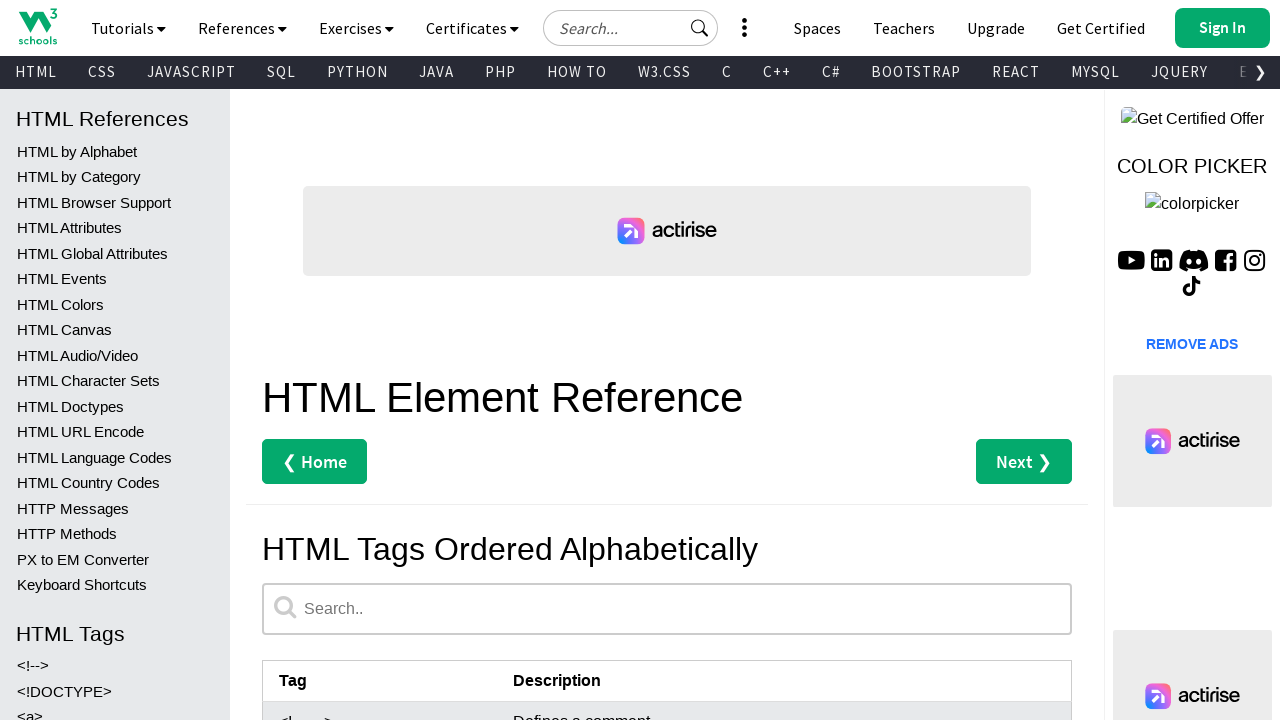

Retrieved tag name from row 64: <legend>
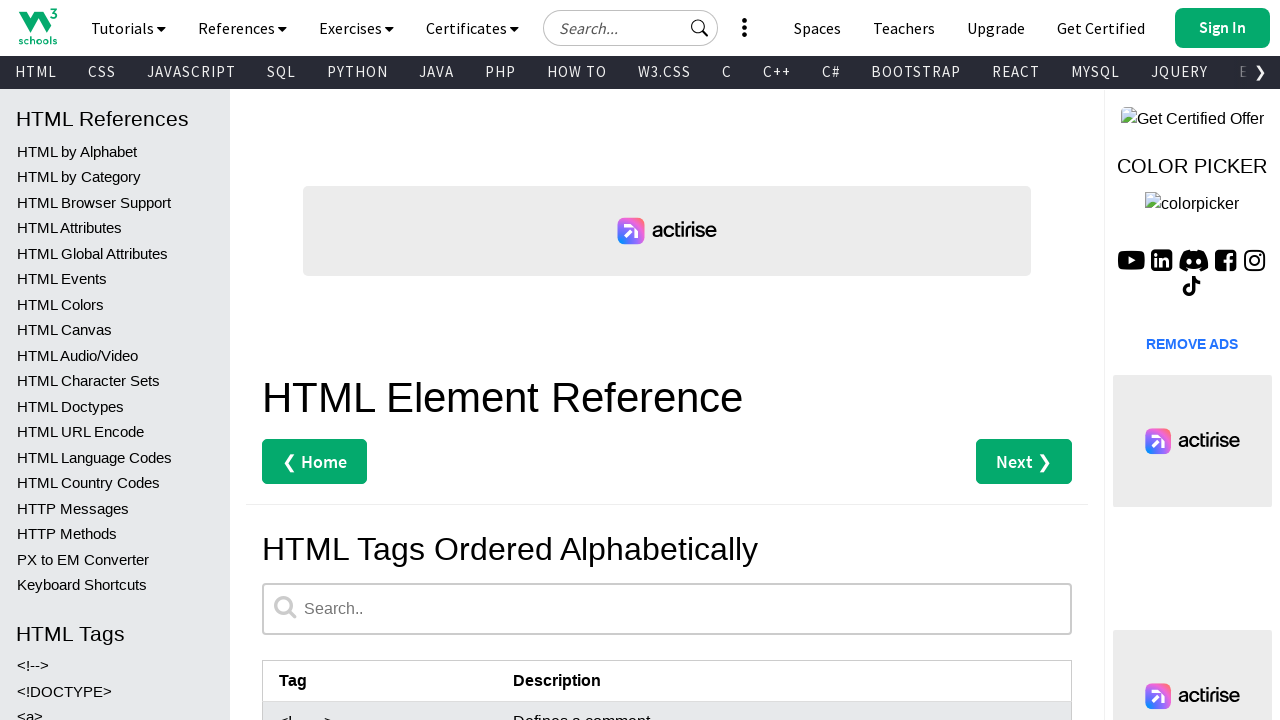

Retrieved description from row 64: Defines a caption for a <fieldset> element
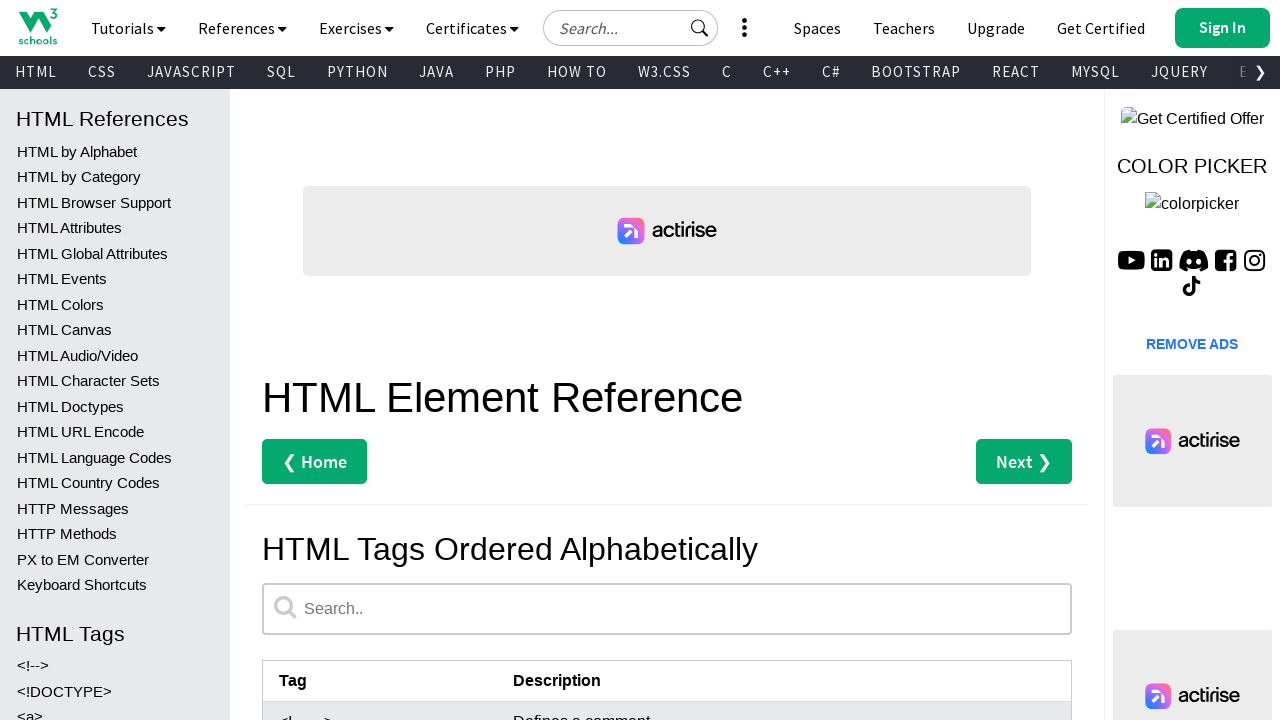

Verified tag and description present - <legend>: Defines a caption for a <fieldset> element
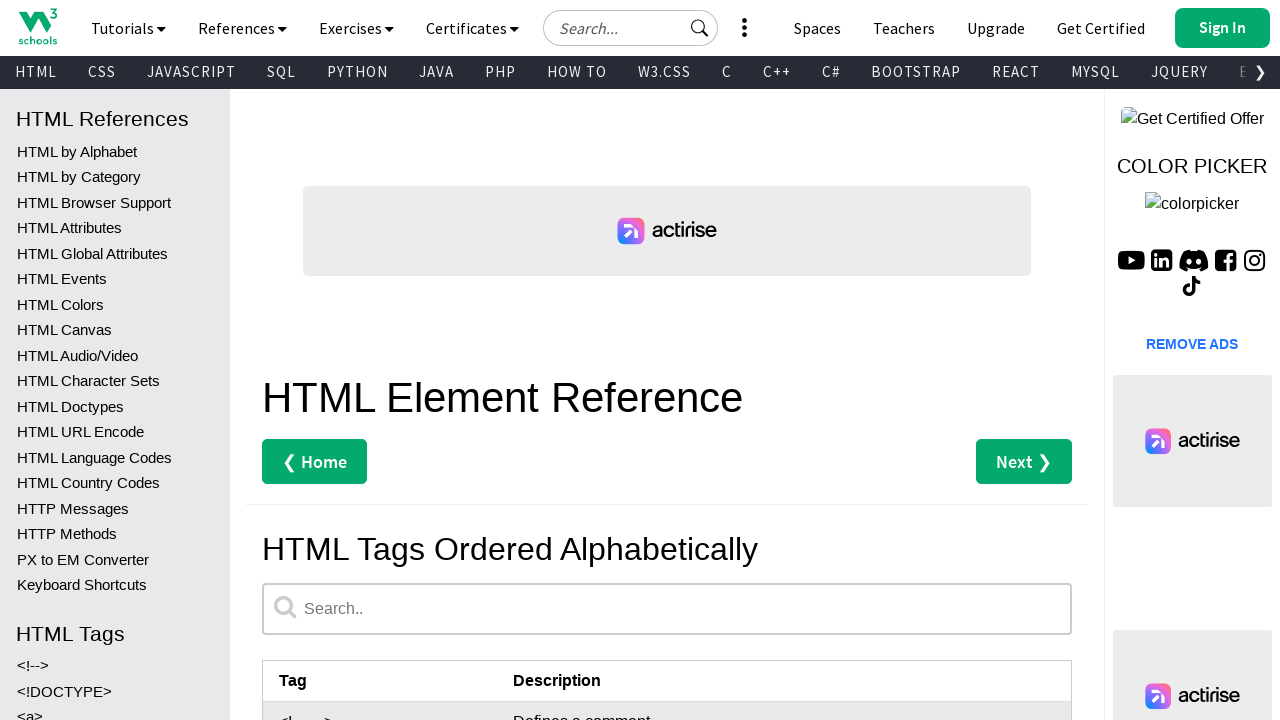

Retrieved tag name from row 65: <li>
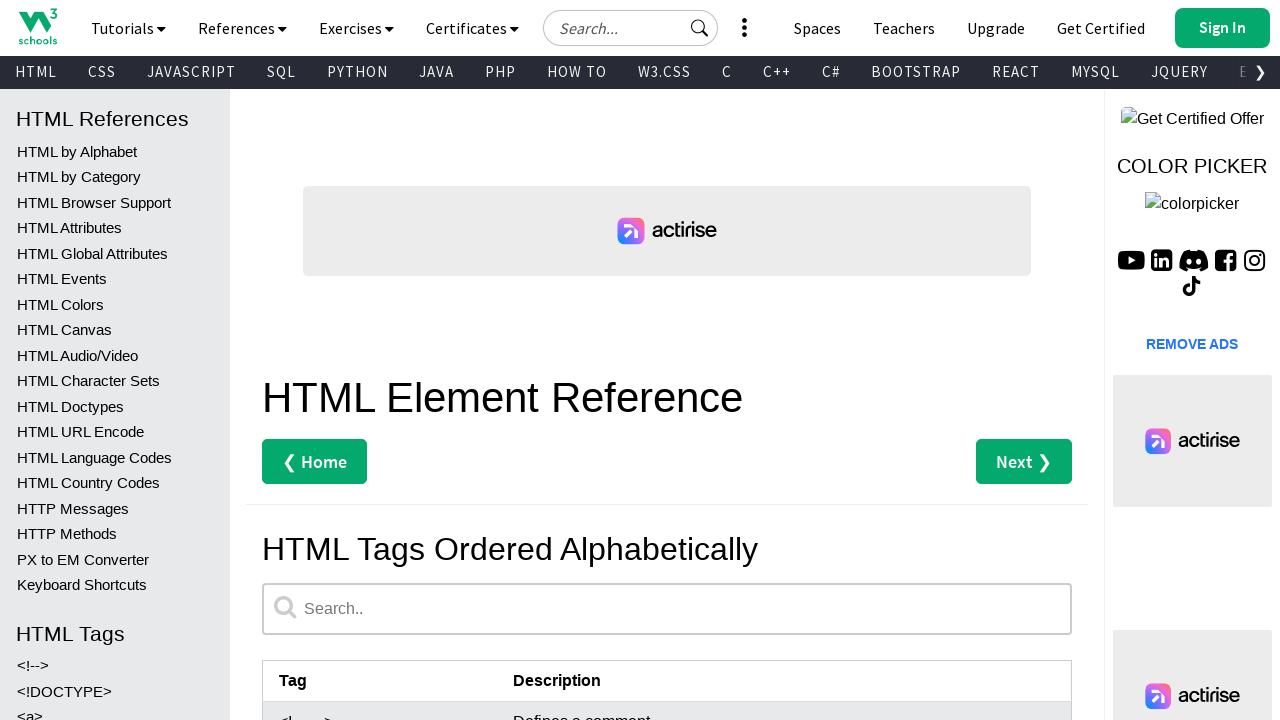

Retrieved description from row 65: Defines a list item
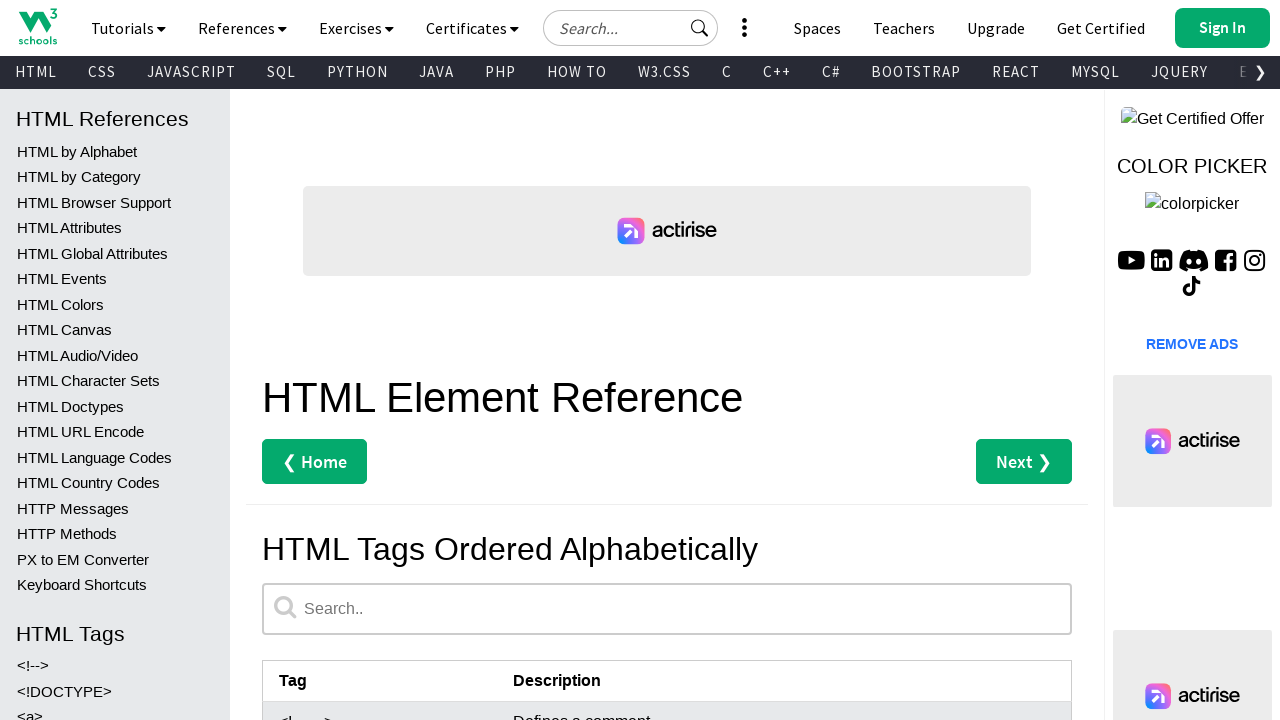

Verified tag and description present - <li>: Defines a list item
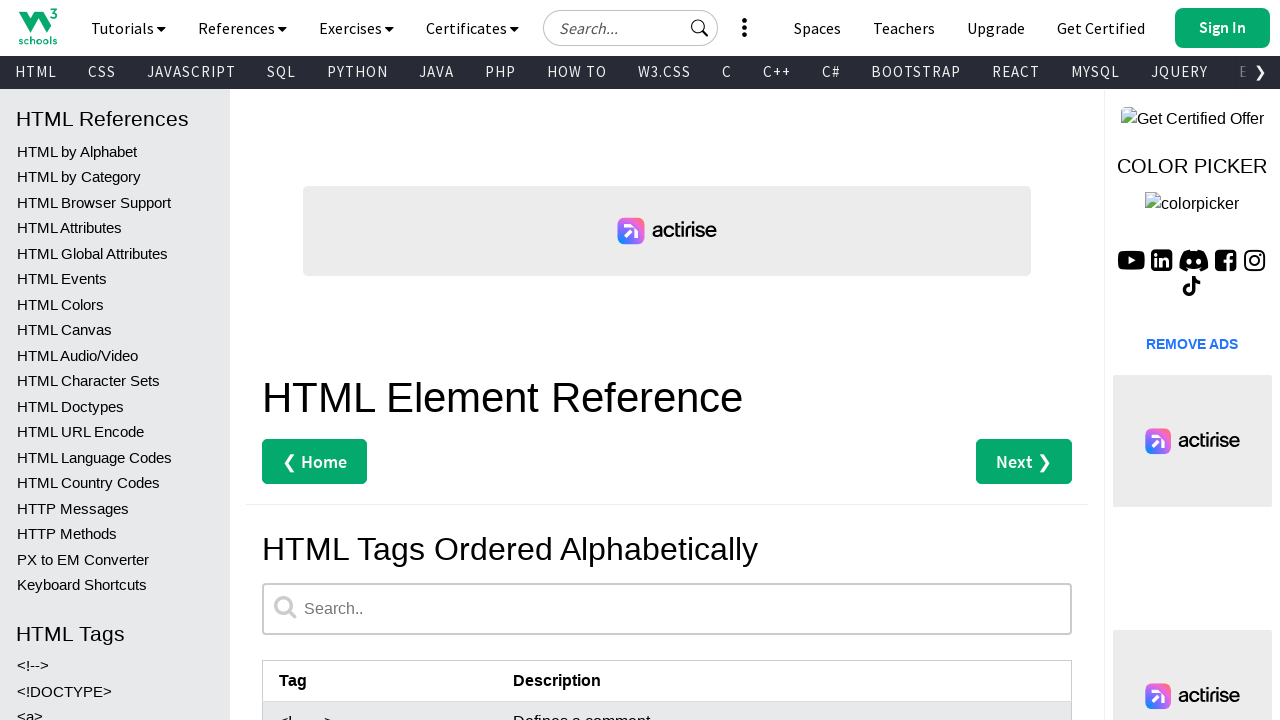

Retrieved tag name from row 66: <link>
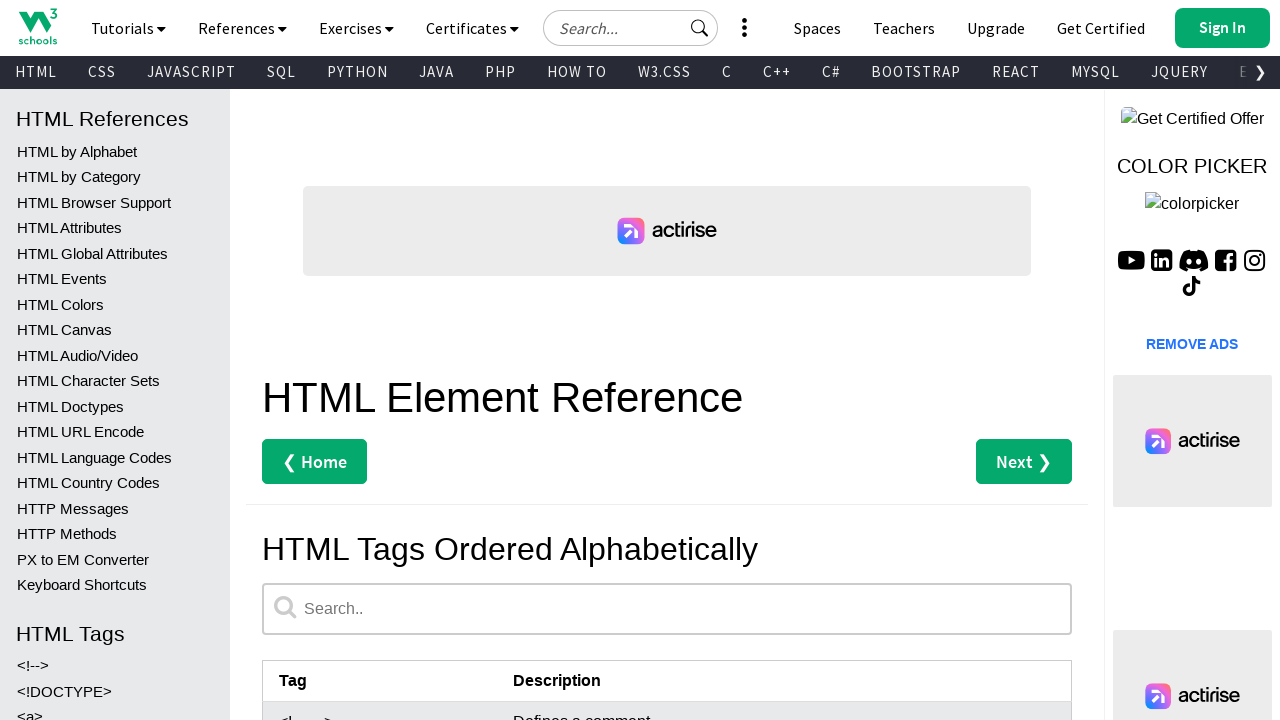

Retrieved description from row 66: Defines the relationship between a document and an external resource (most 
used to link to style sheets)
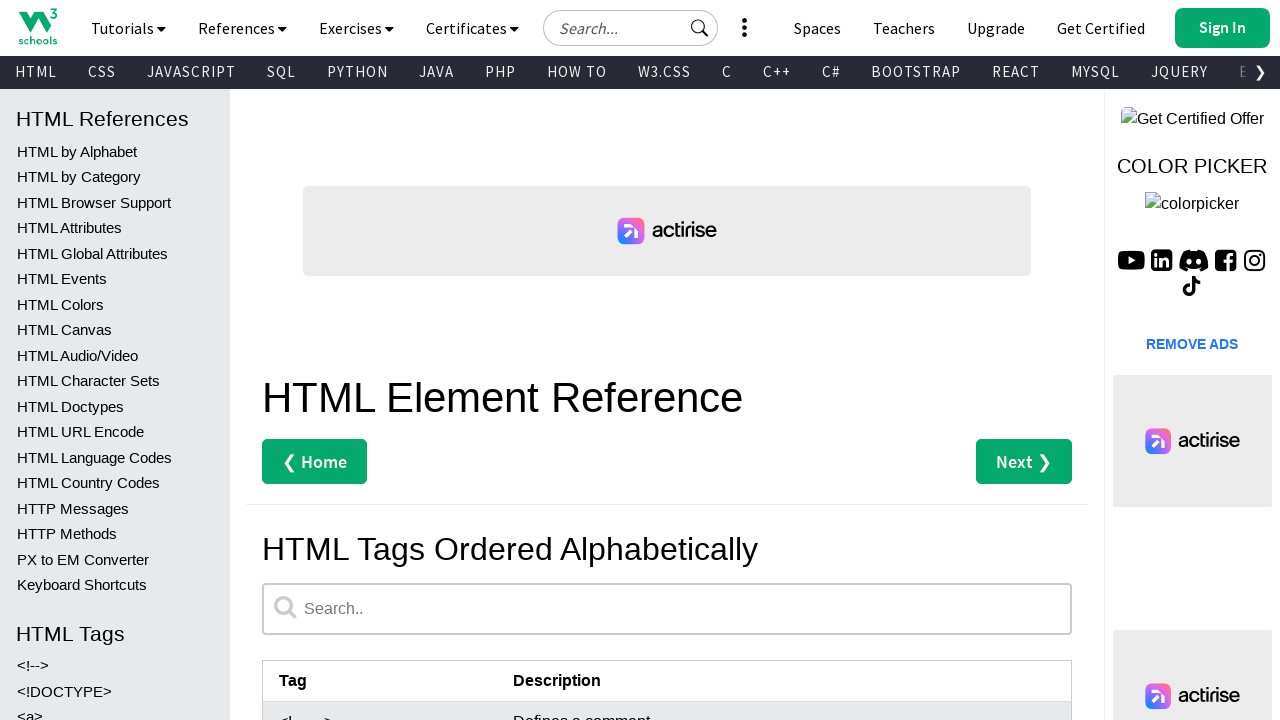

Verified tag and description present - <link>: Defines the relationship between a document and an external resource (most 
used to link to style sheets)
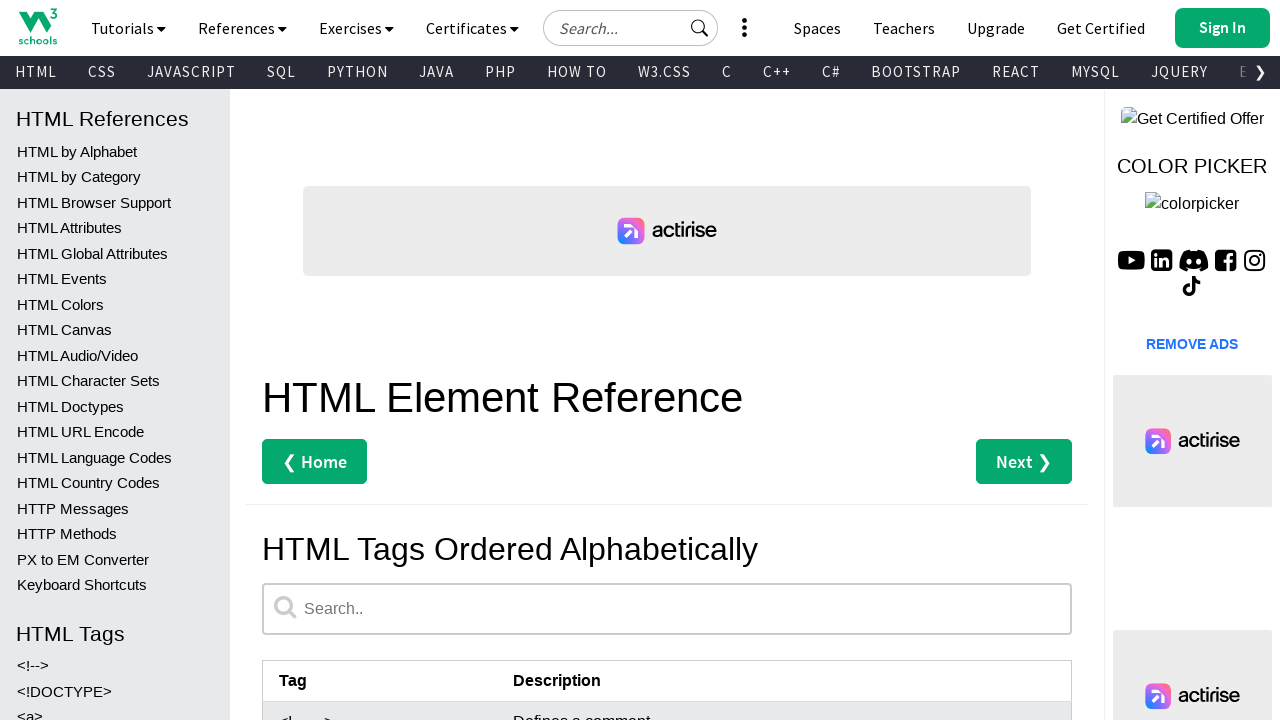

Retrieved tag name from row 67: <main>
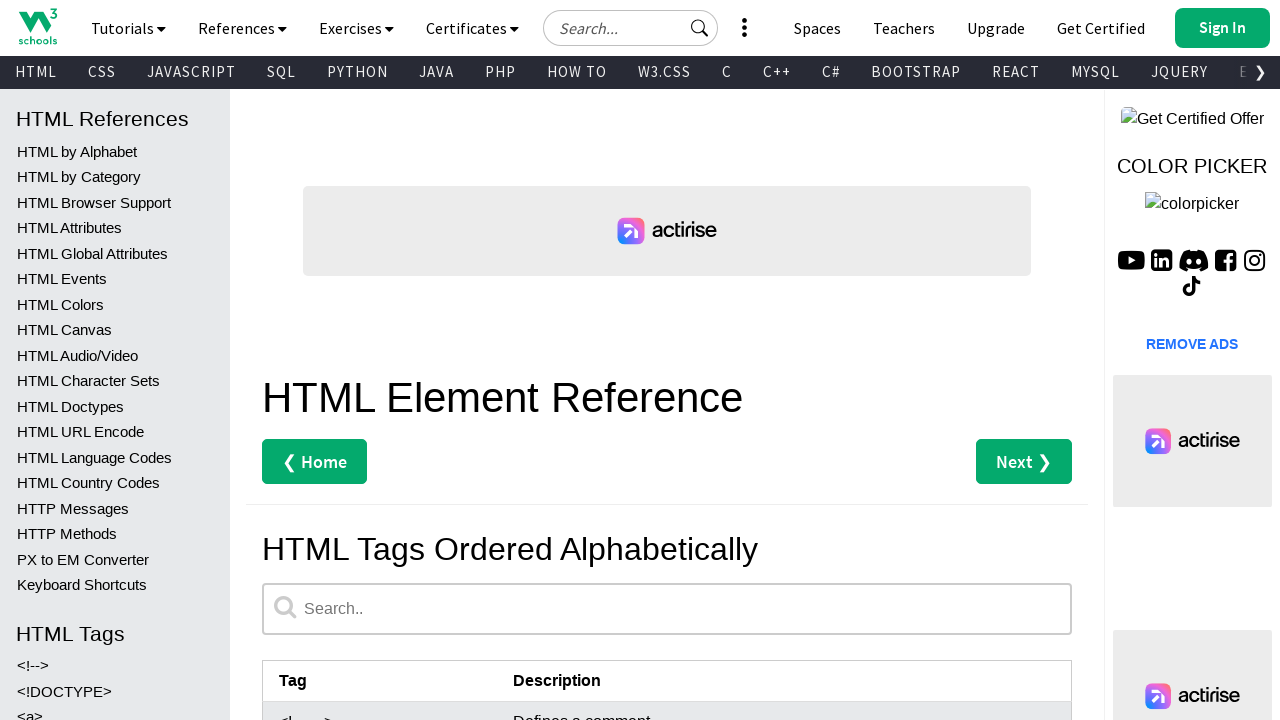

Retrieved description from row 67: Specifies the main content of a document
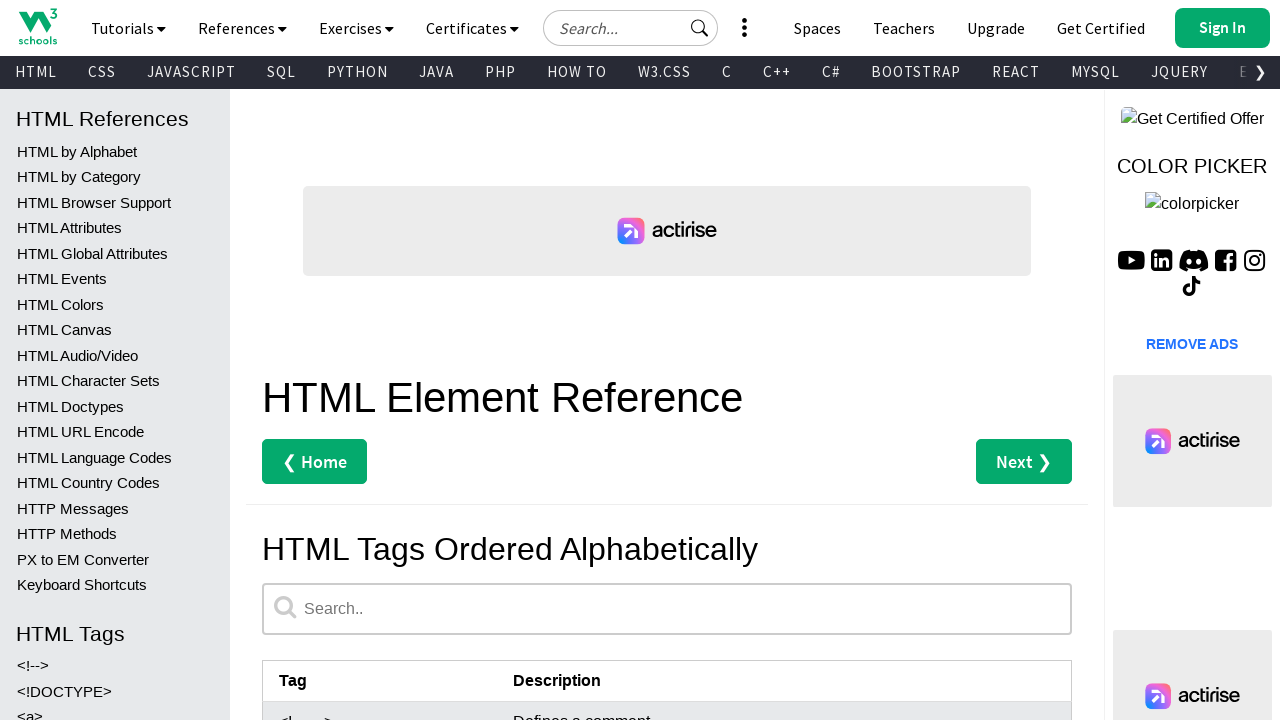

Verified tag and description present - <main>: Specifies the main content of a document
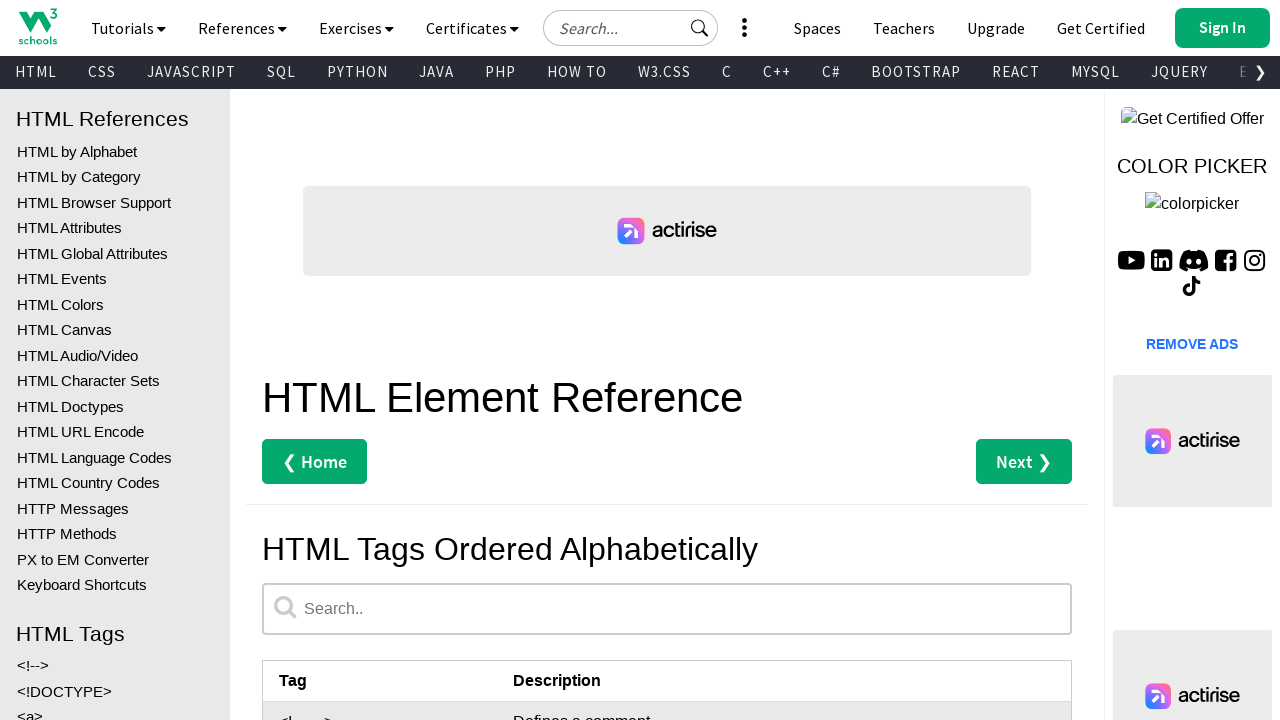

Retrieved tag name from row 68: <map>
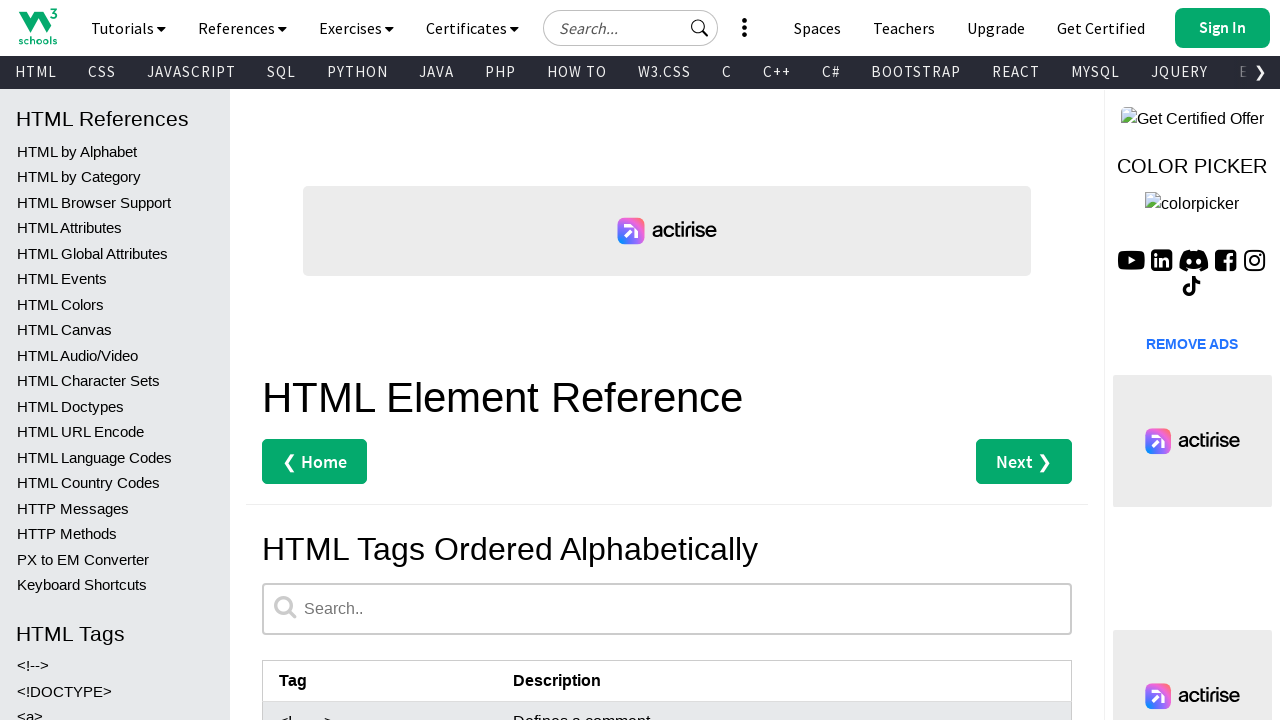

Retrieved description from row 68: Defines an image map
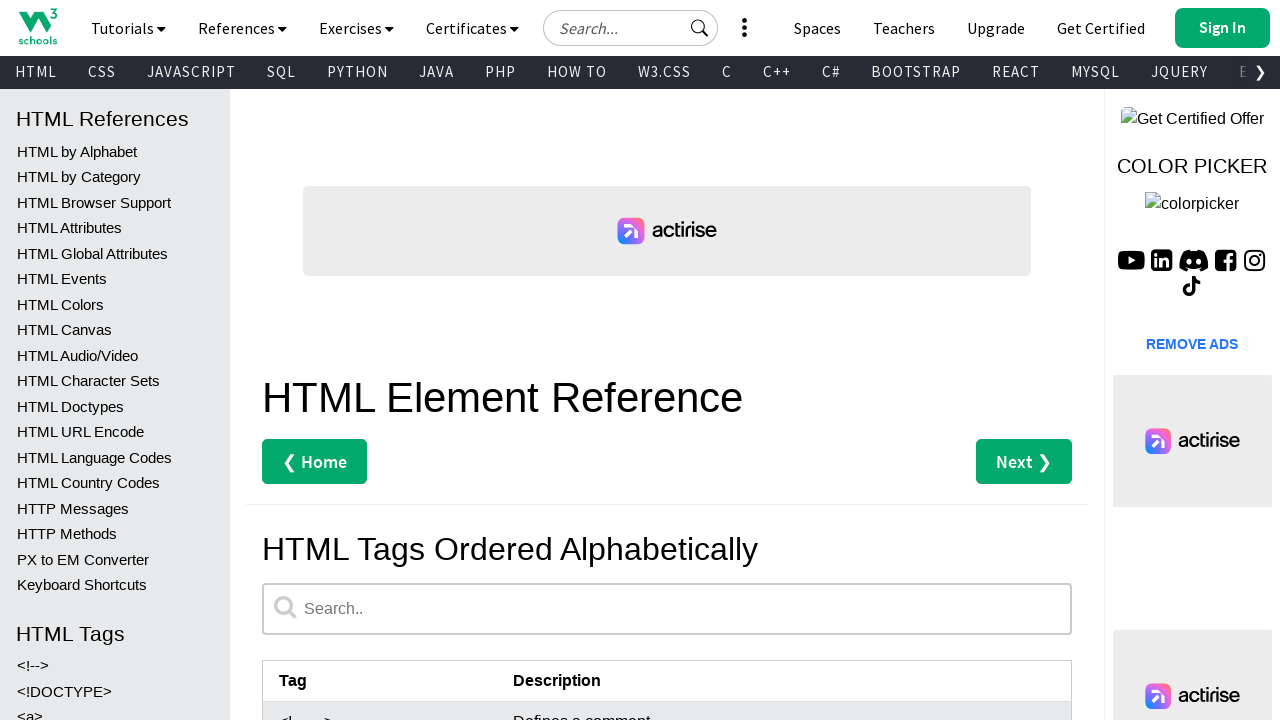

Verified tag and description present - <map>: Defines an image map
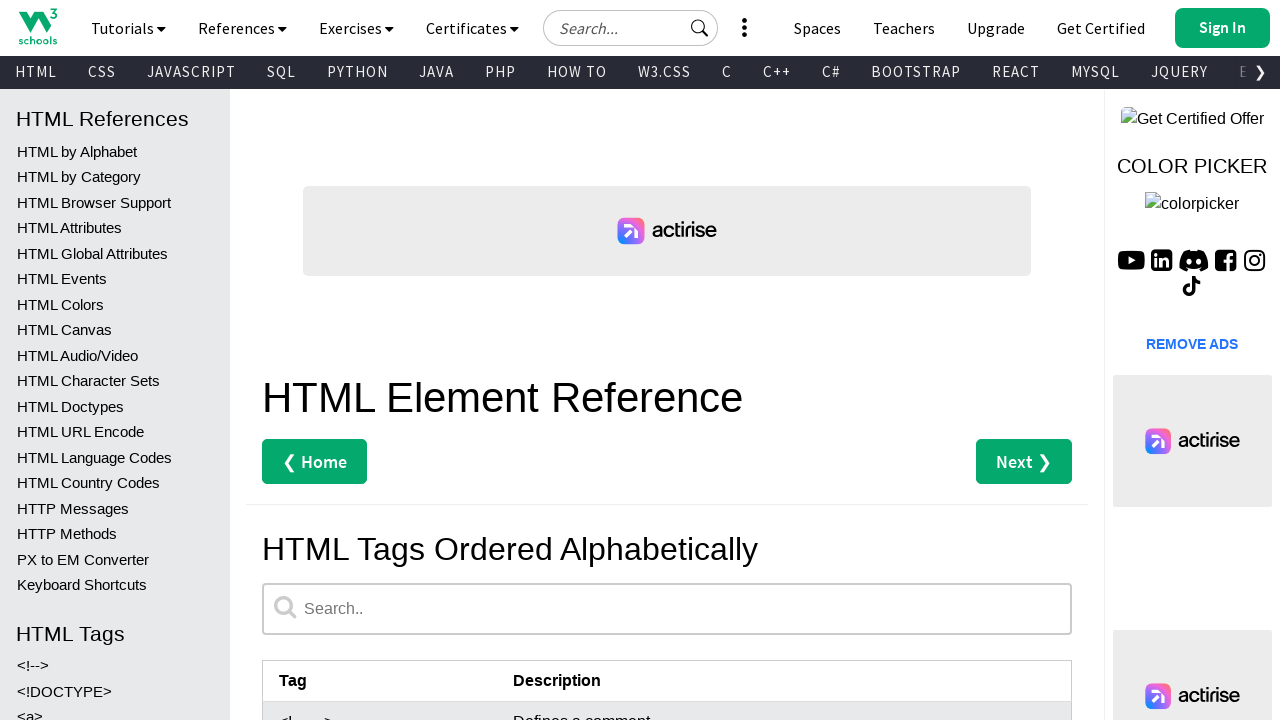

Retrieved tag name from row 69: <mark>
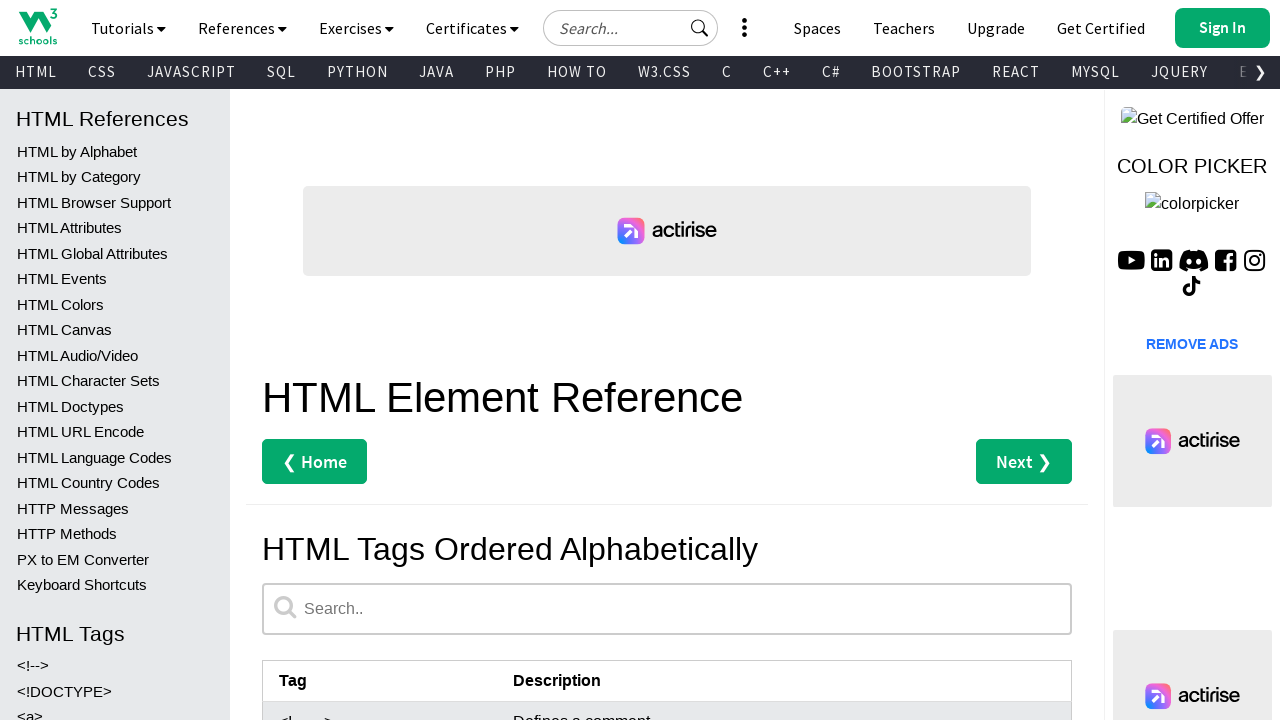

Retrieved description from row 69: Defines marked/highlighted text
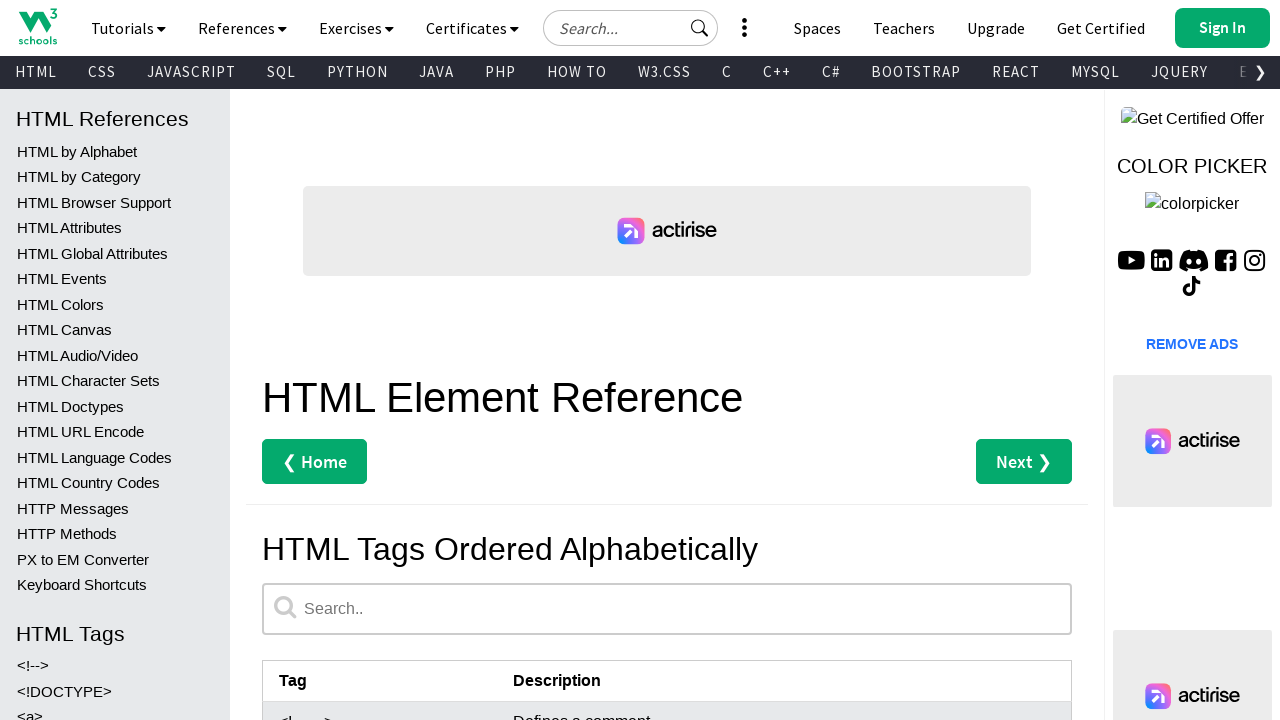

Verified tag and description present - <mark>: Defines marked/highlighted text
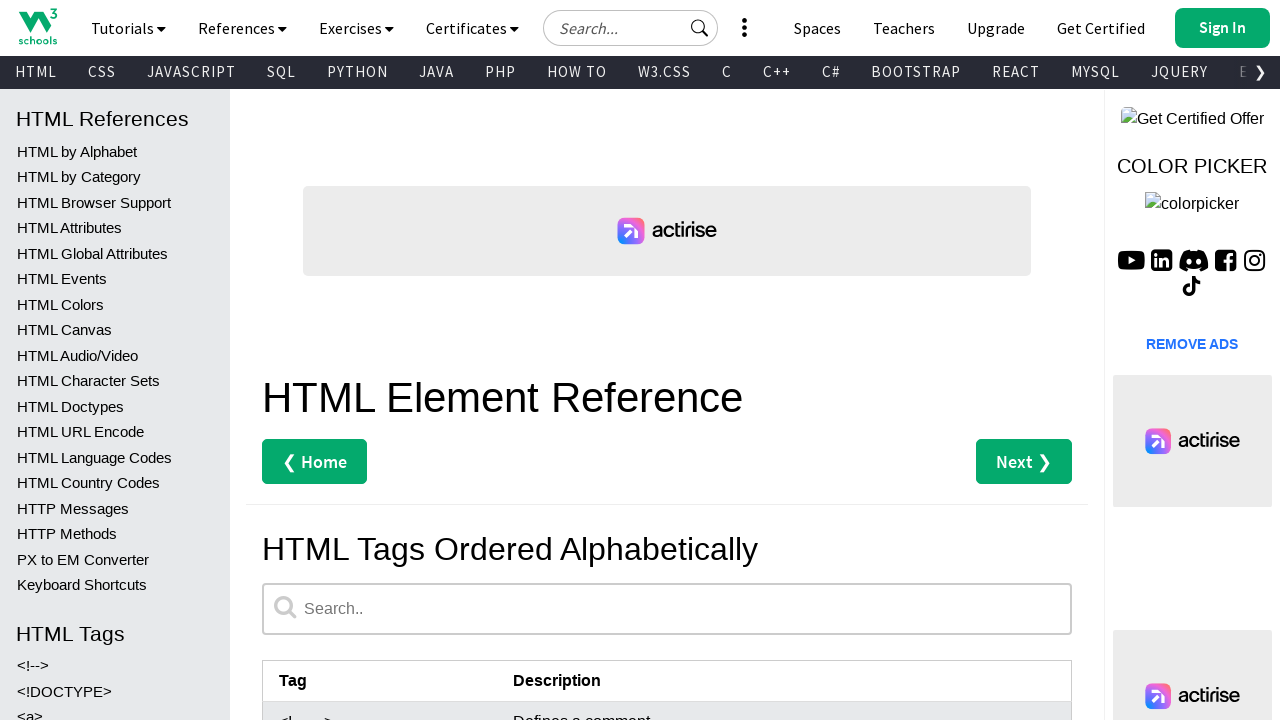

Retrieved tag name from row 70: <menu>
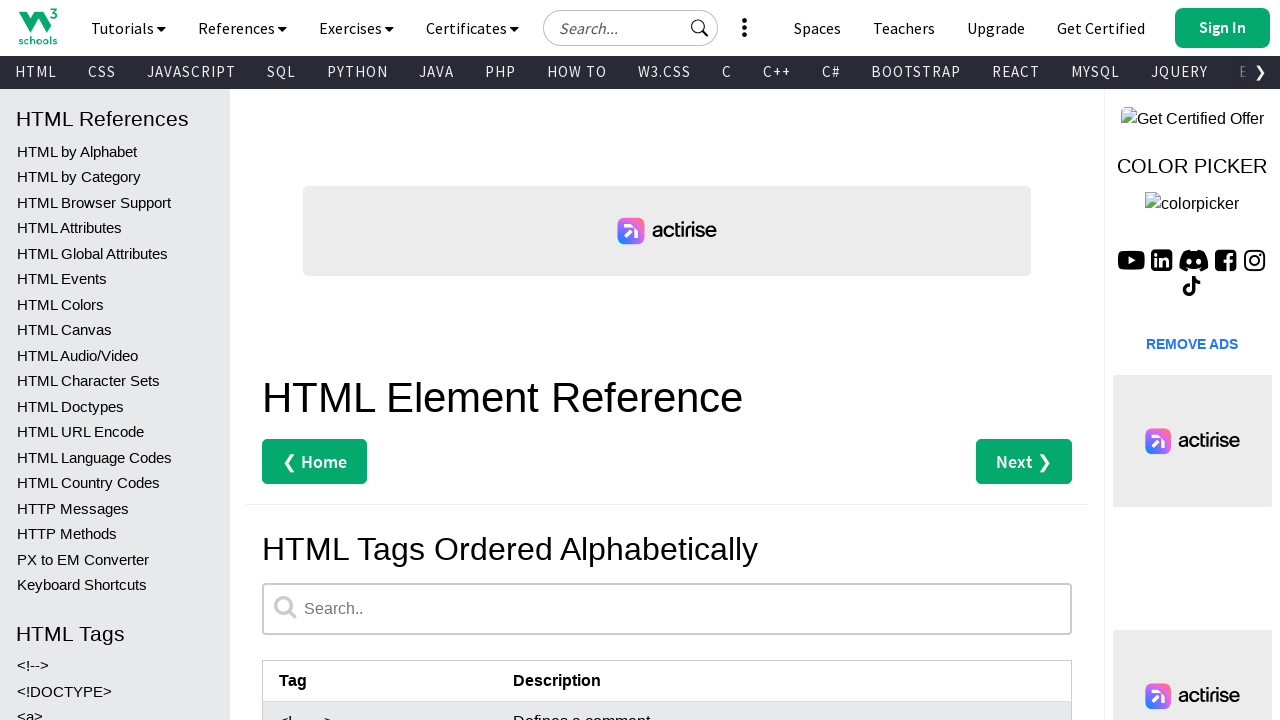

Retrieved description from row 70: Defines an unordered list
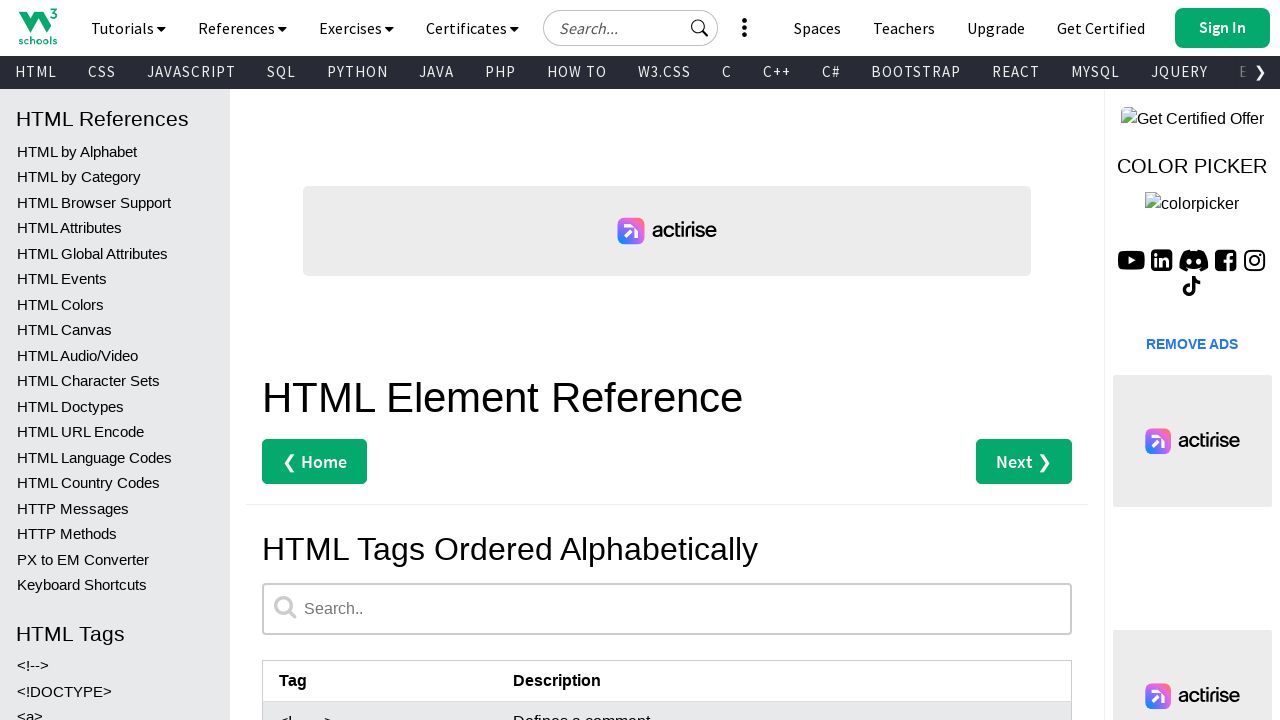

Verified tag and description present - <menu>: Defines an unordered list
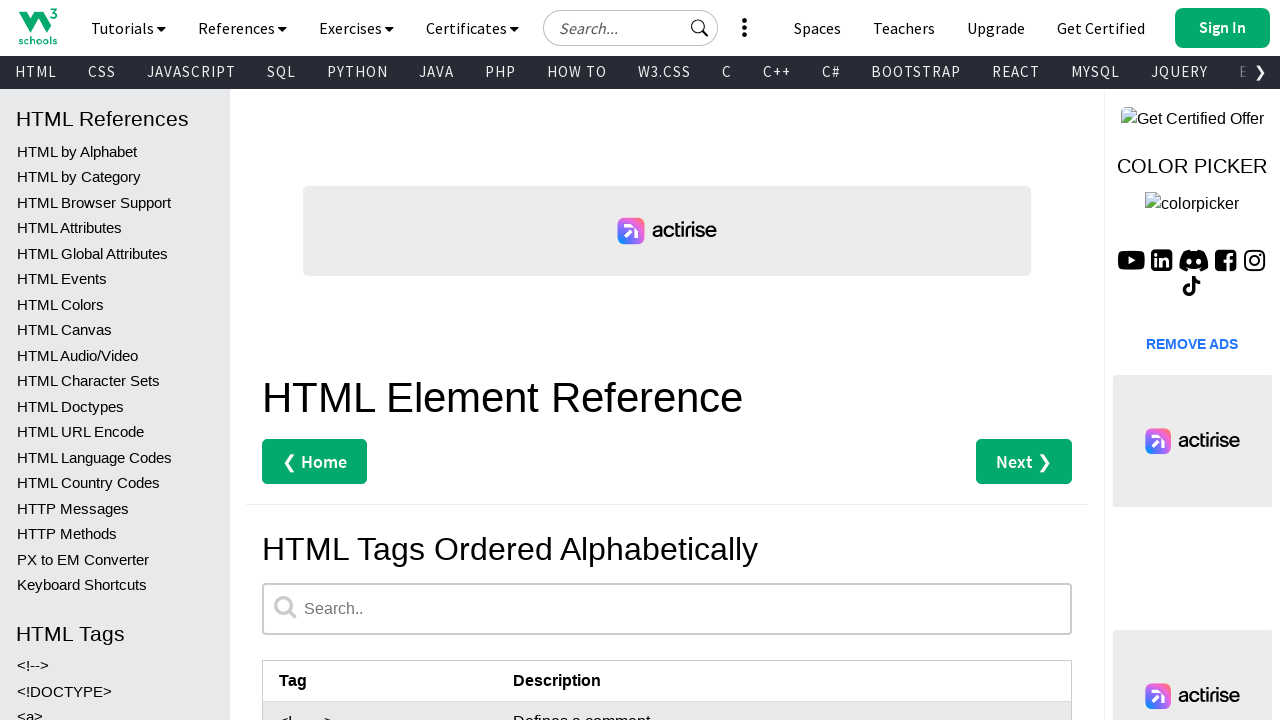

Retrieved tag name from row 71: <meta>
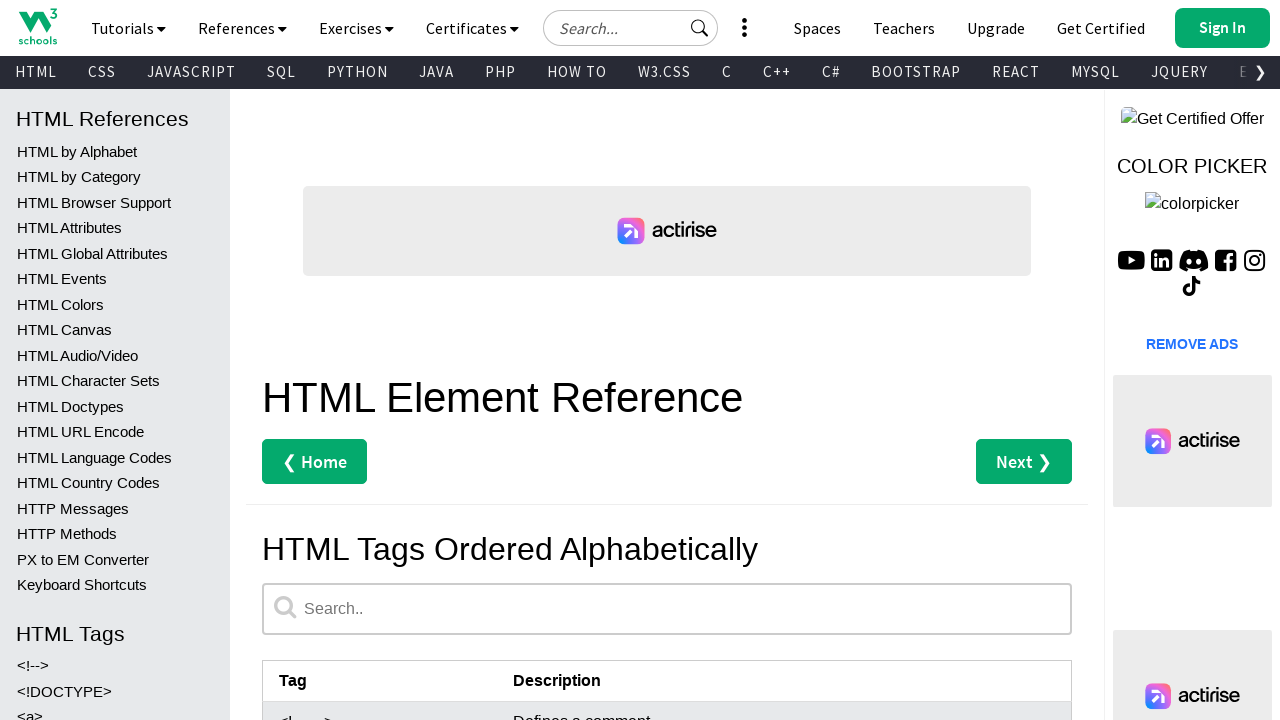

Retrieved description from row 71: Defines metadata about an HTML document
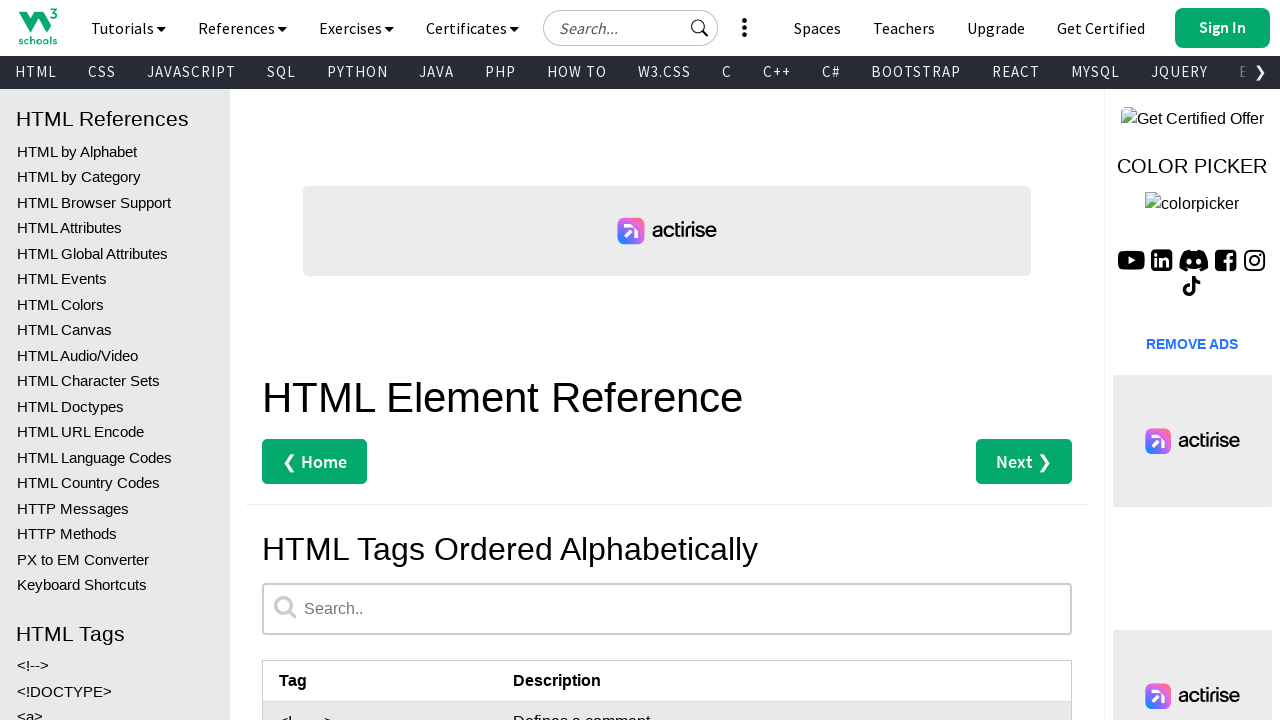

Verified tag and description present - <meta>: Defines metadata about an HTML document
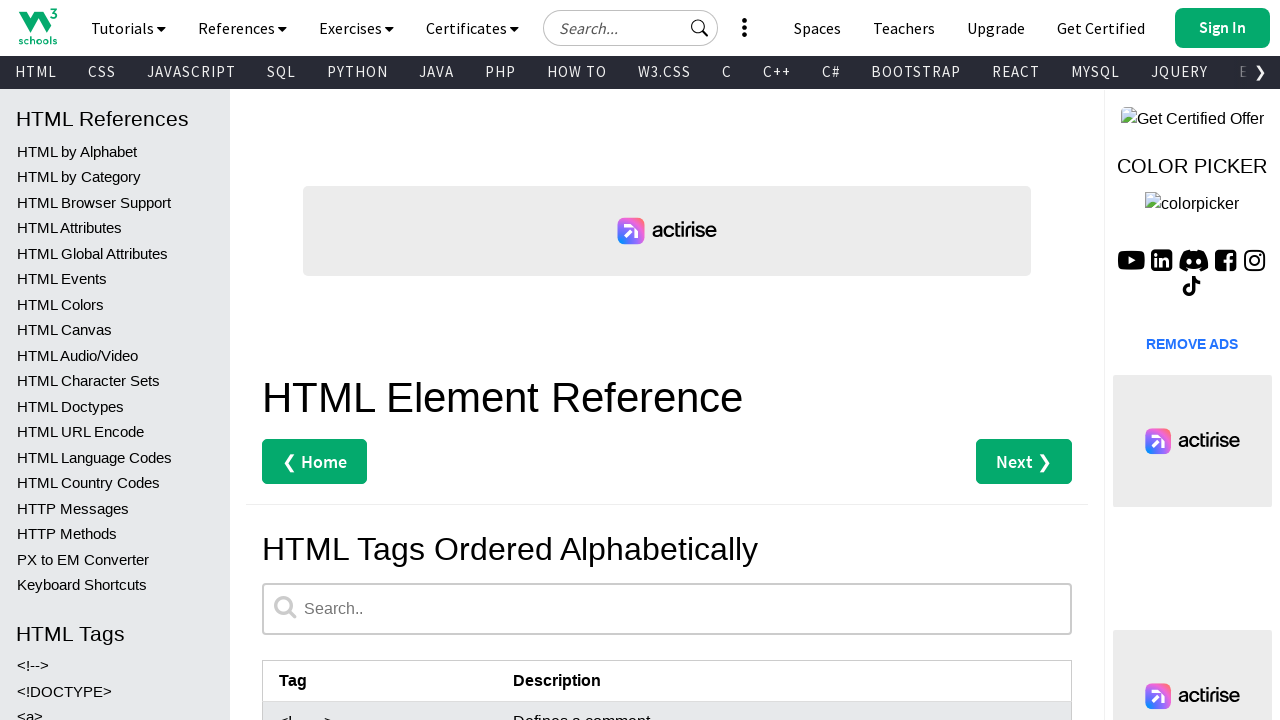

Retrieved tag name from row 72: <meter>
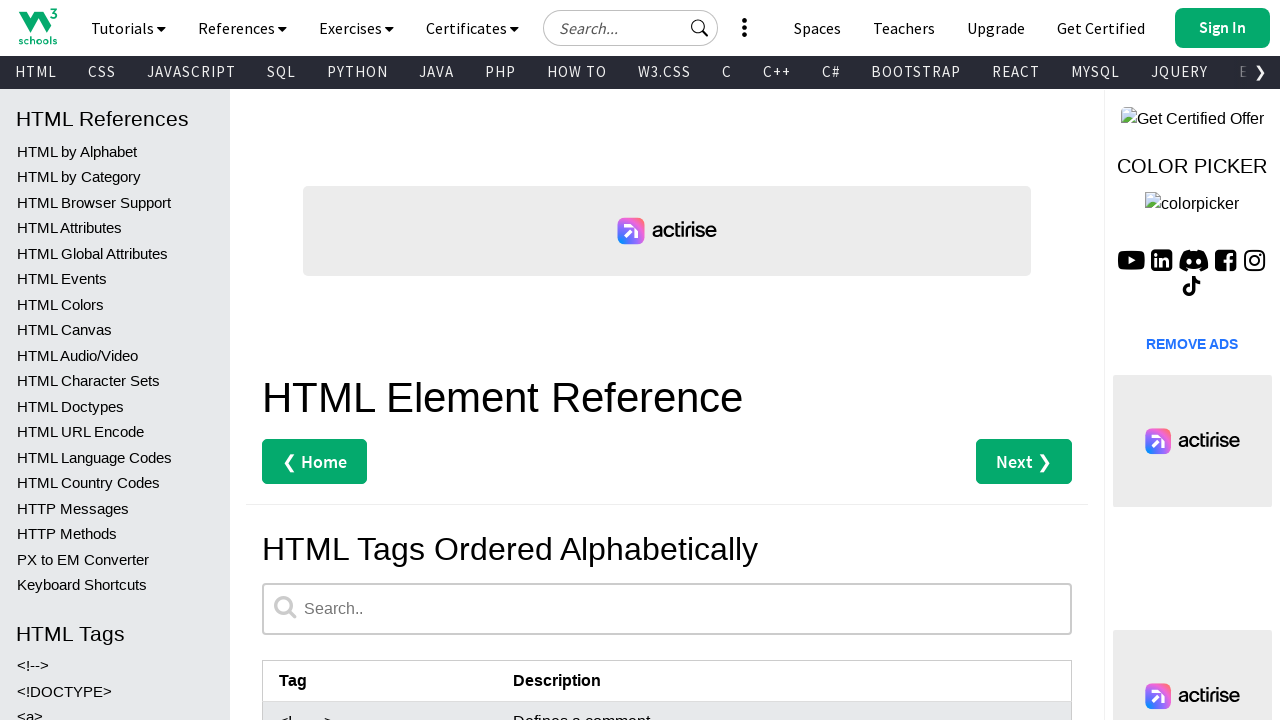

Retrieved description from row 72: Defines a scalar measurement within a known range (a gauge)
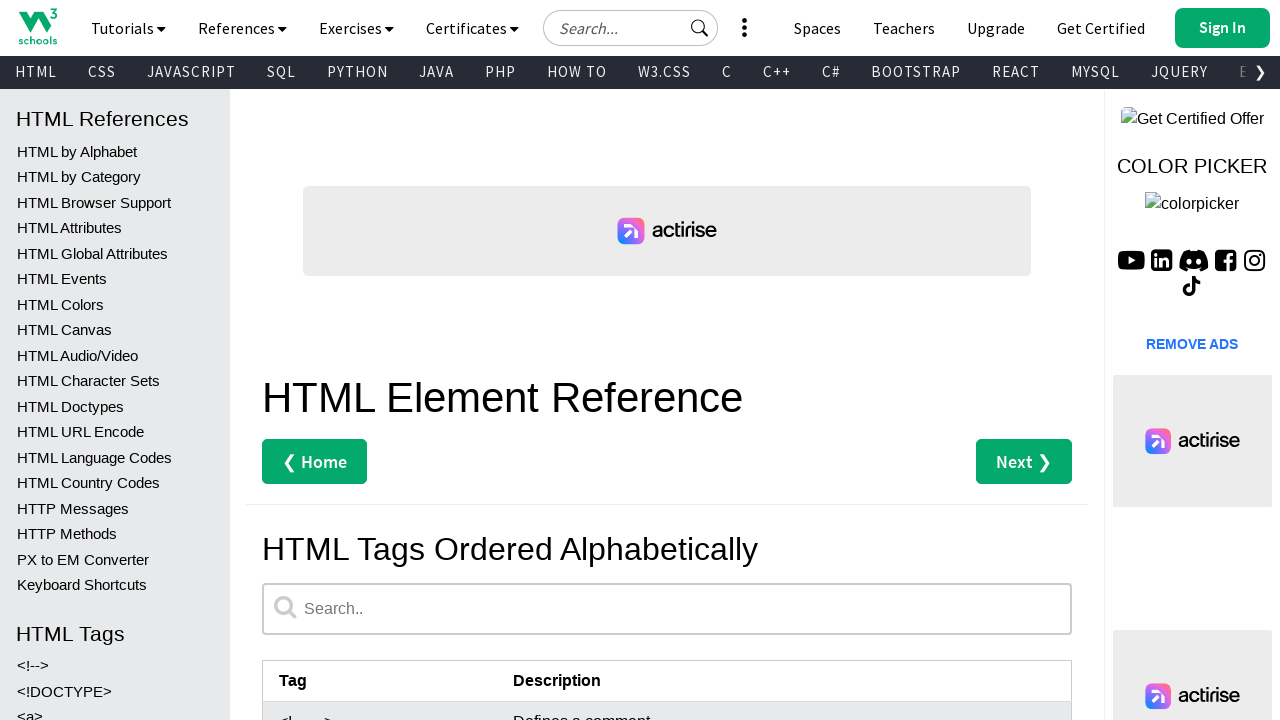

Verified tag and description present - <meter>: Defines a scalar measurement within a known range (a gauge)
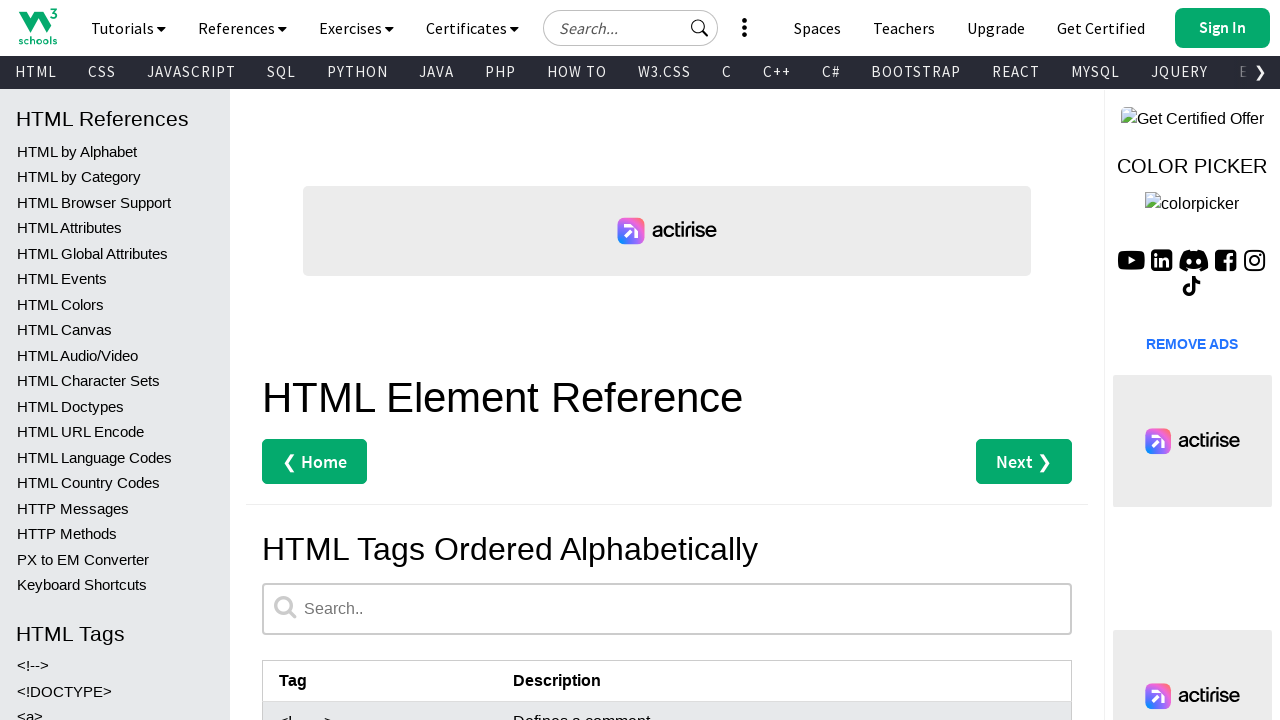

Retrieved tag name from row 73: <nav>
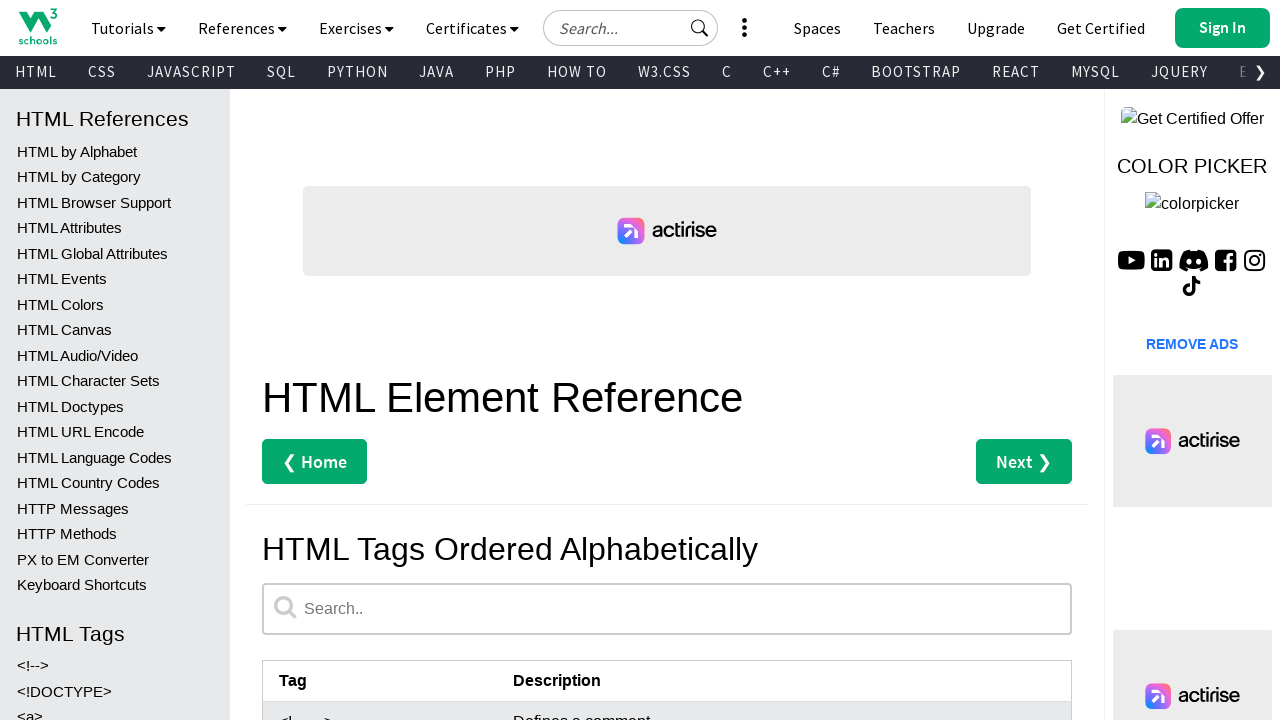

Retrieved description from row 73: Defines navigation links
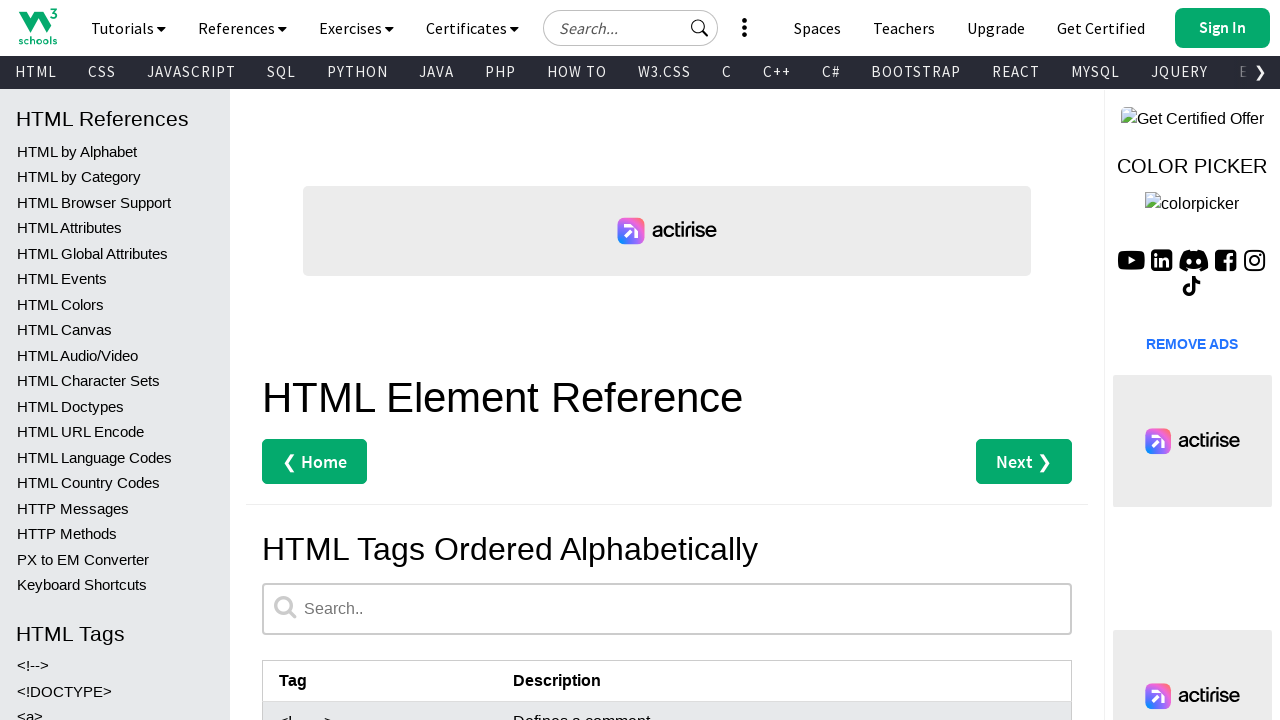

Verified tag and description present - <nav>: Defines navigation links
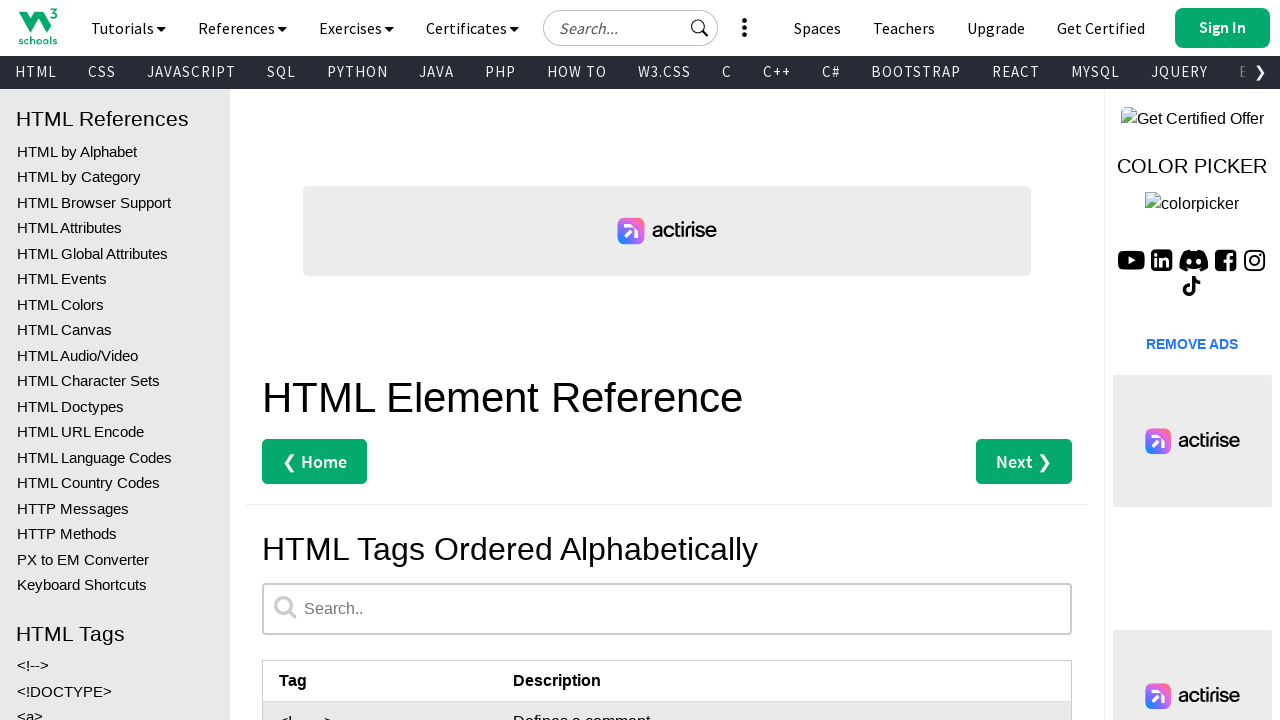

Retrieved tag name from row 74: <noframes>
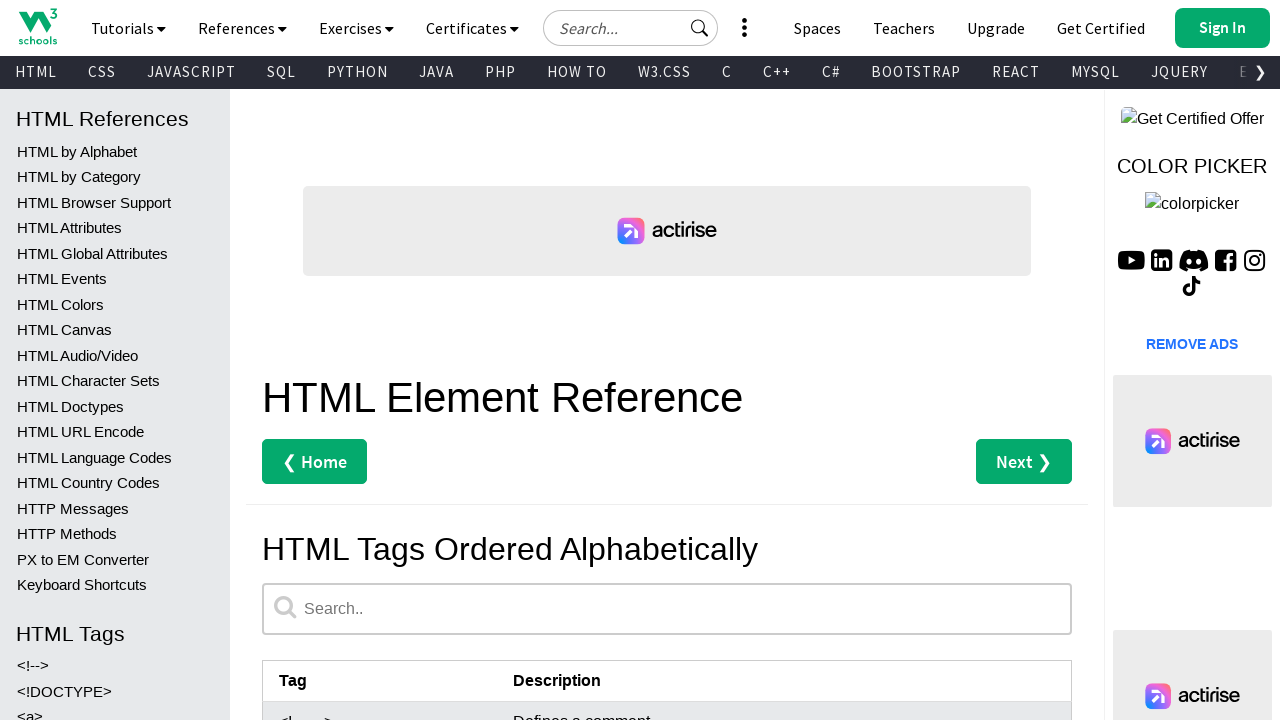

Retrieved description from row 74: Not supported in HTML5.Defines an alternate content for users that do not support frames
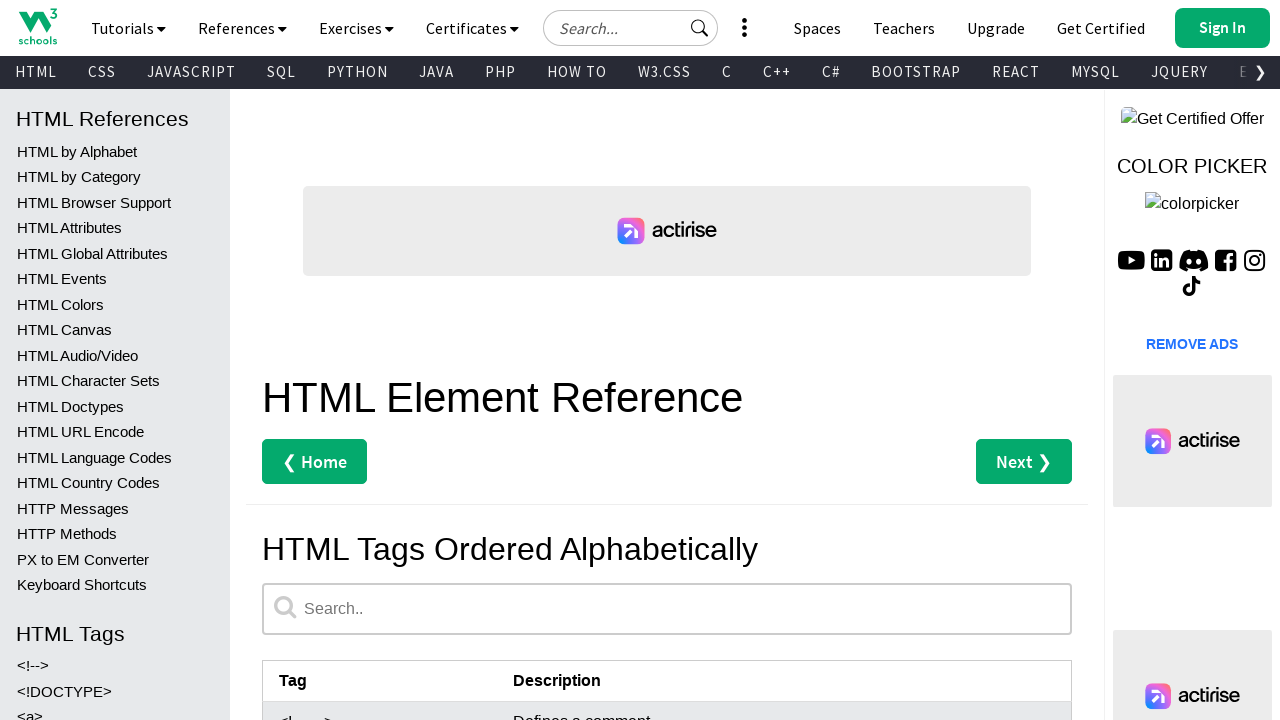

Verified tag and description present - <noframes>: Not supported in HTML5.Defines an alternate content for users that do not support frames
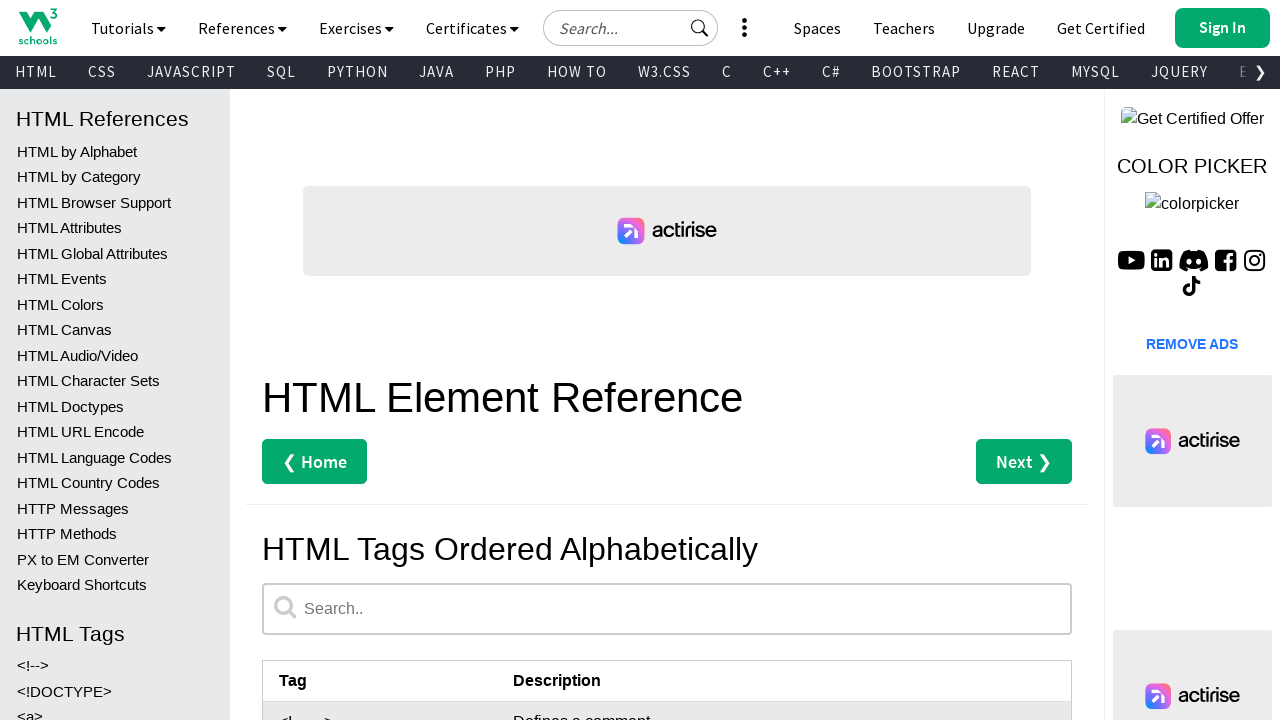

Retrieved tag name from row 75: <noscript>
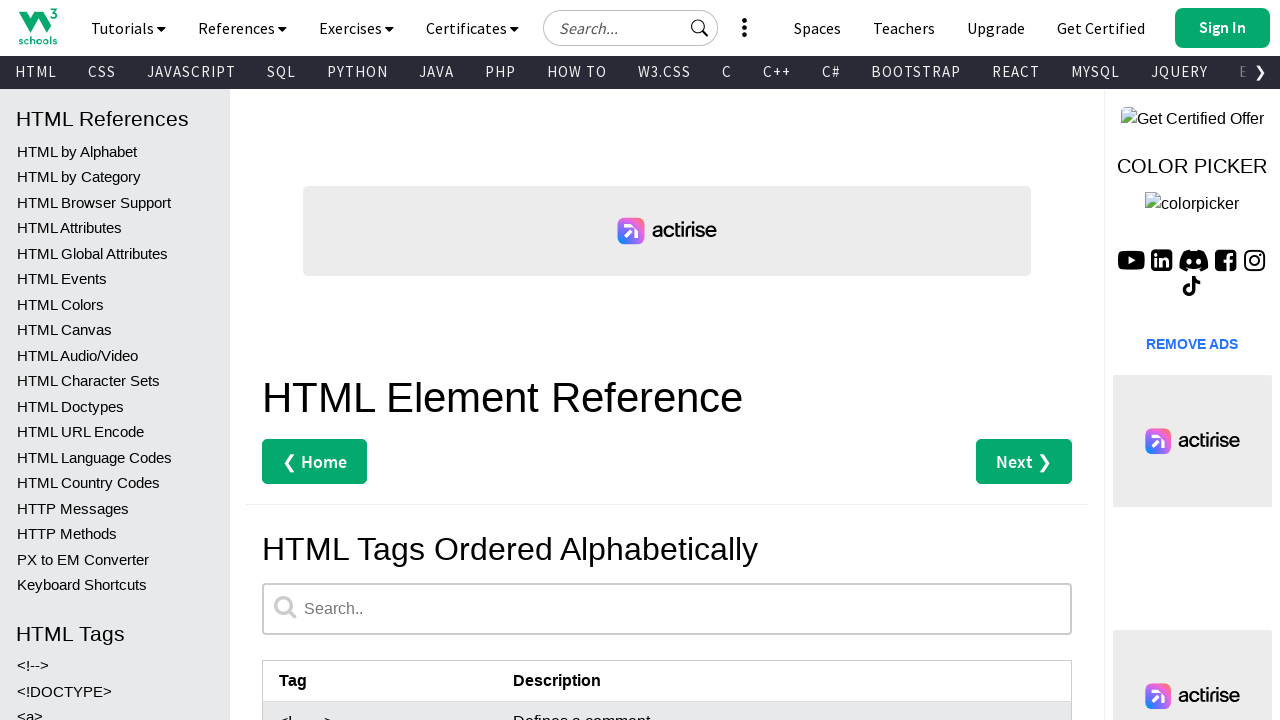

Retrieved description from row 75: Defines an alternate content for users that do not support 
client-side scripts
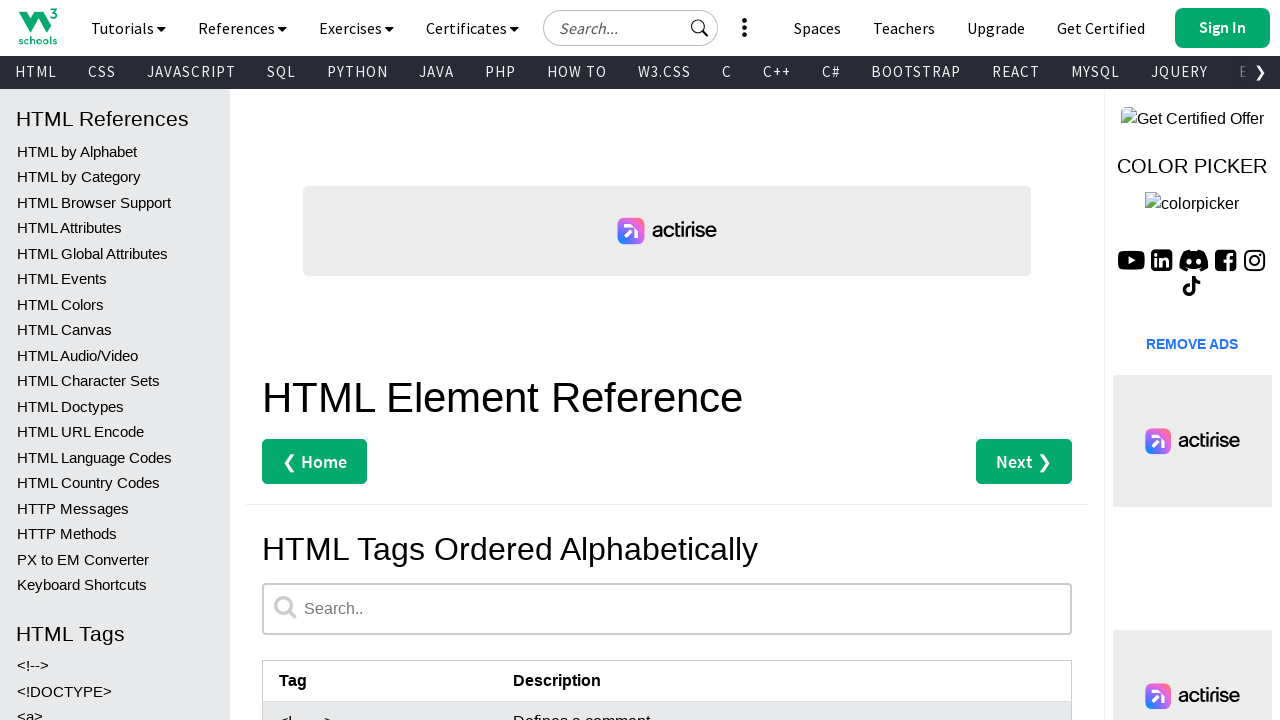

Verified tag and description present - <noscript>: Defines an alternate content for users that do not support 
client-side scripts
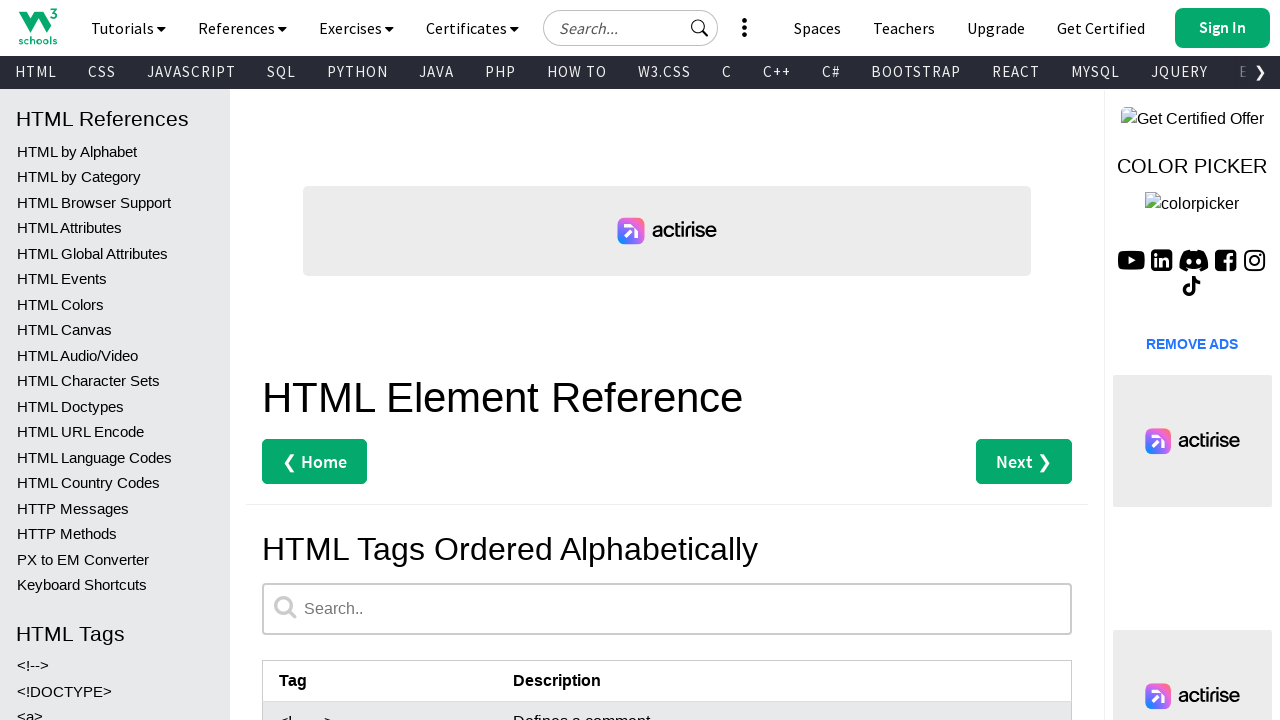

Retrieved tag name from row 76: <object>
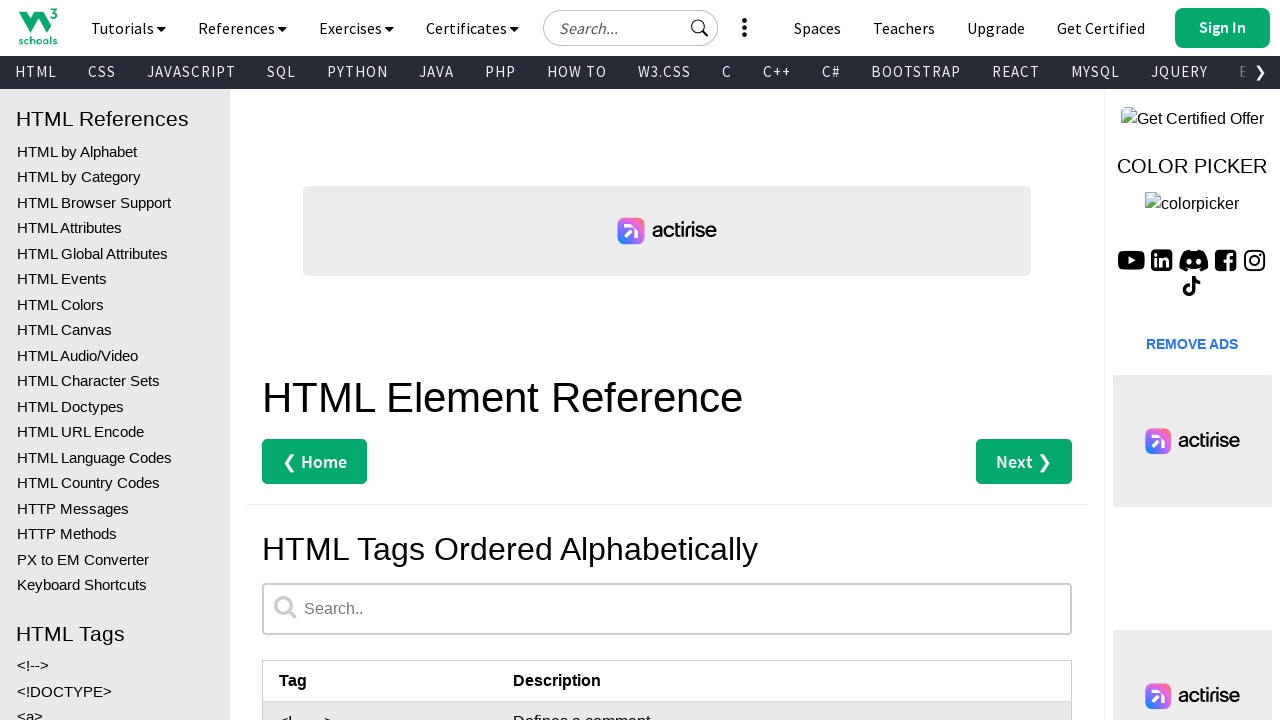

Retrieved description from row 76: Defines a container for an external application
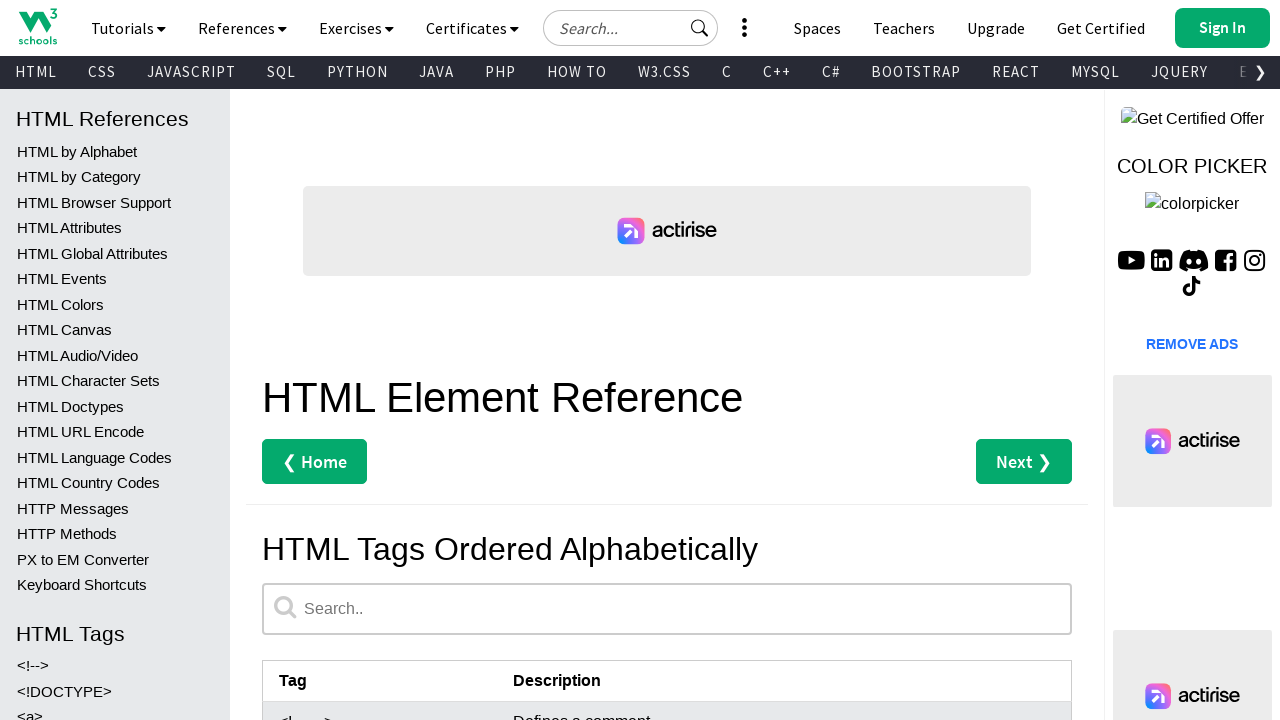

Verified tag and description present - <object>: Defines a container for an external application
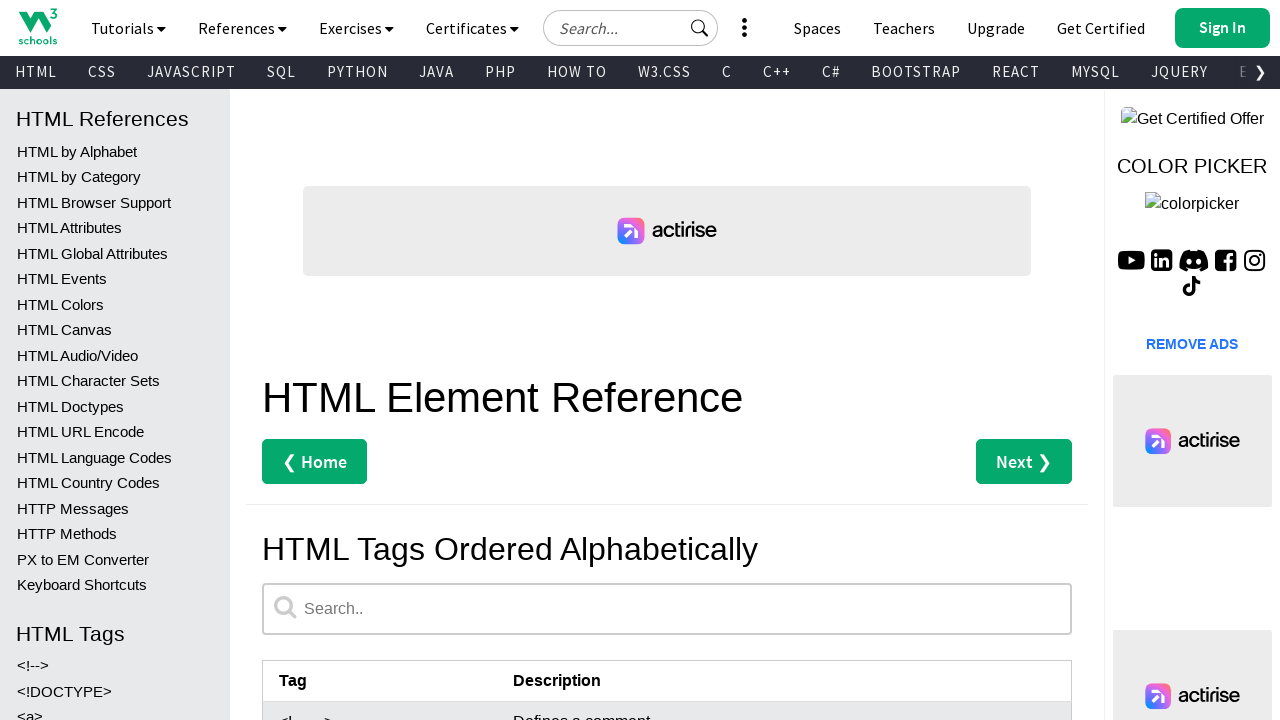

Retrieved tag name from row 77: <ol>
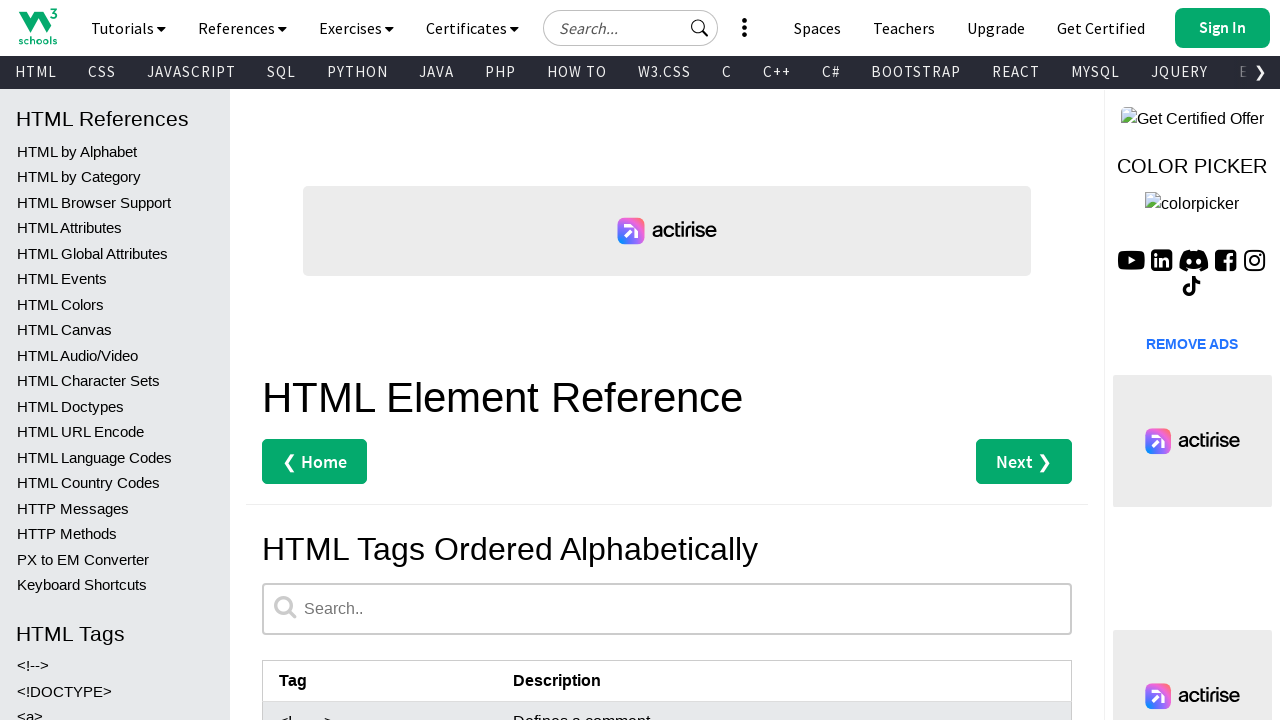

Retrieved description from row 77: Defines an ordered list
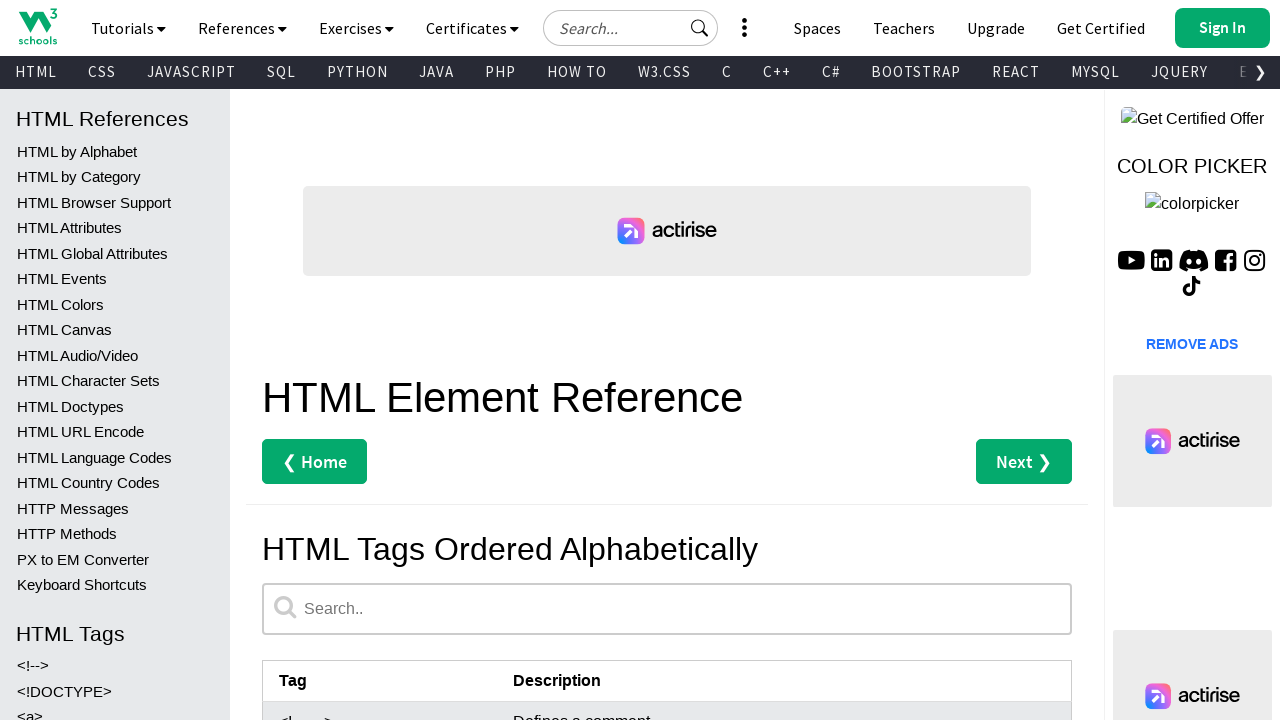

Verified tag and description present - <ol>: Defines an ordered list
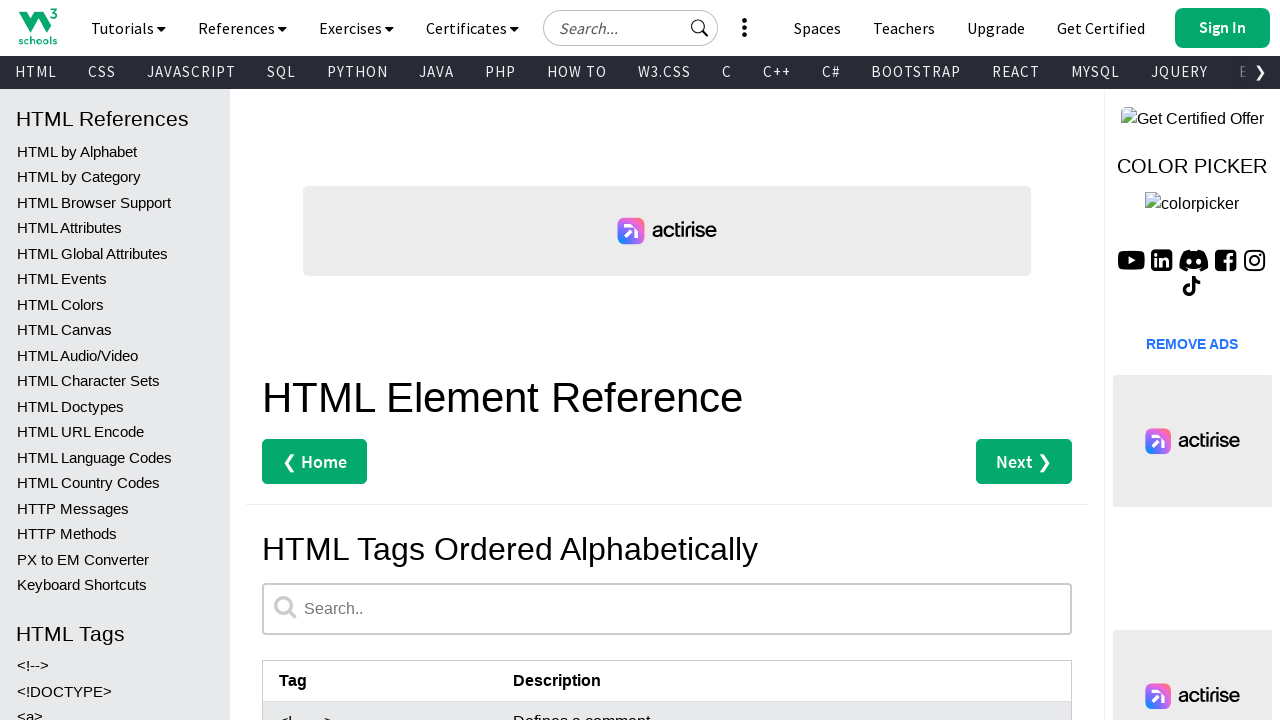

Retrieved tag name from row 78: <optgroup>
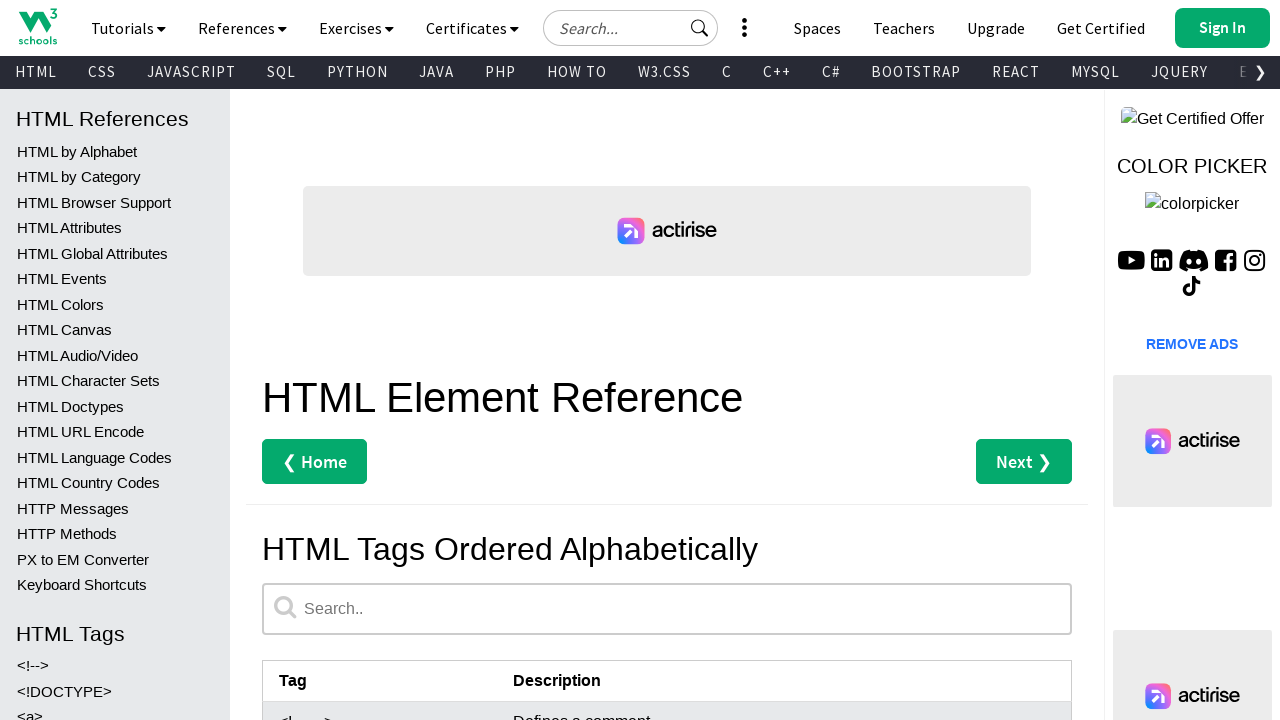

Retrieved description from row 78: Defines a group of related options in a drop-down list
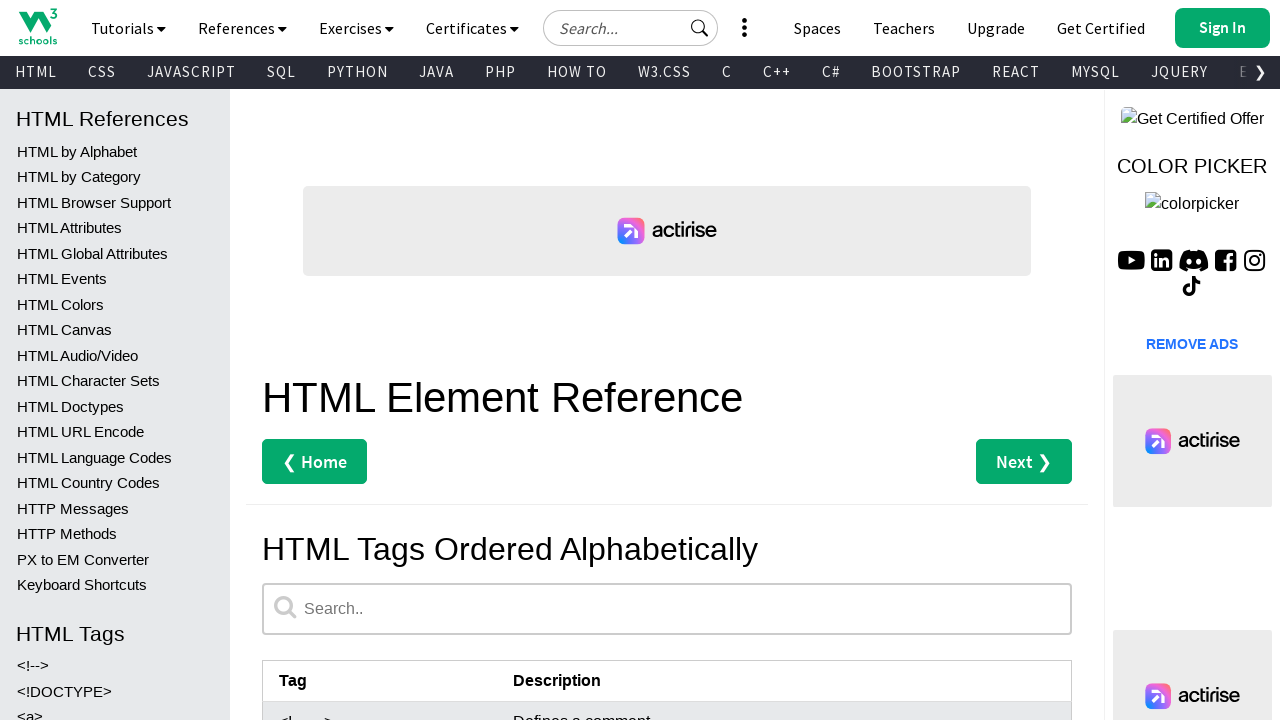

Verified tag and description present - <optgroup>: Defines a group of related options in a drop-down list
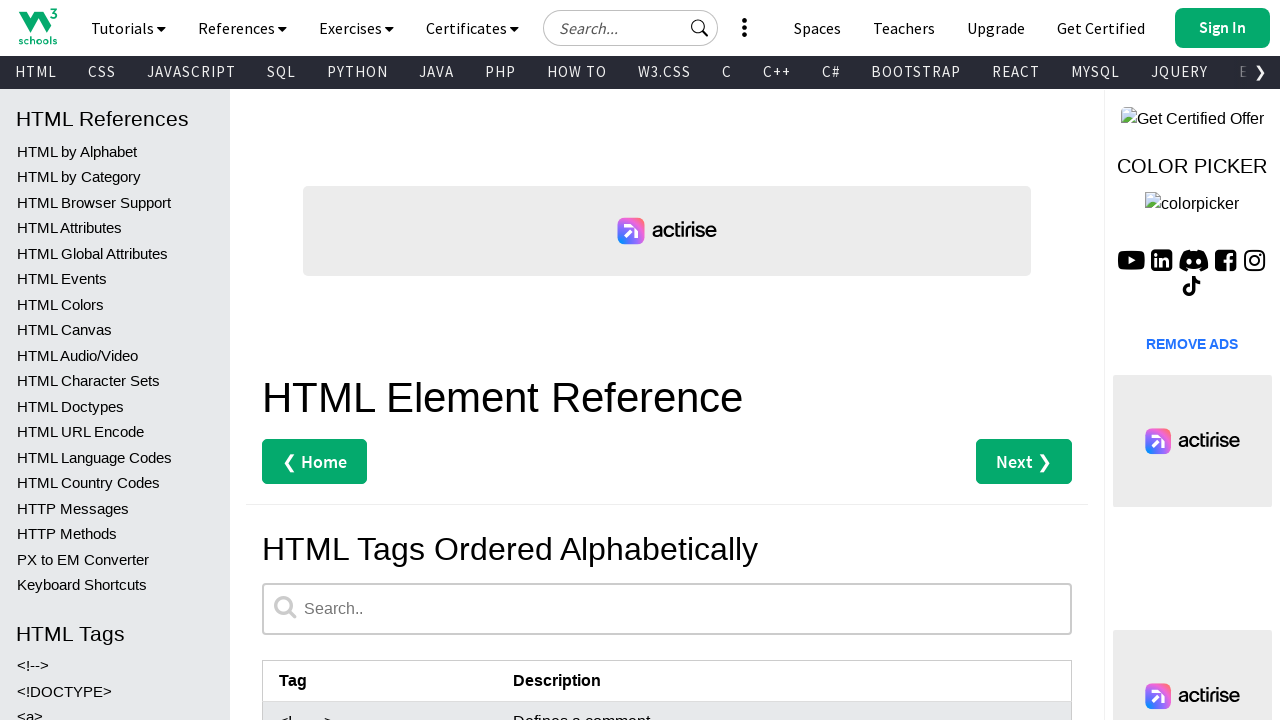

Retrieved tag name from row 79: <option>
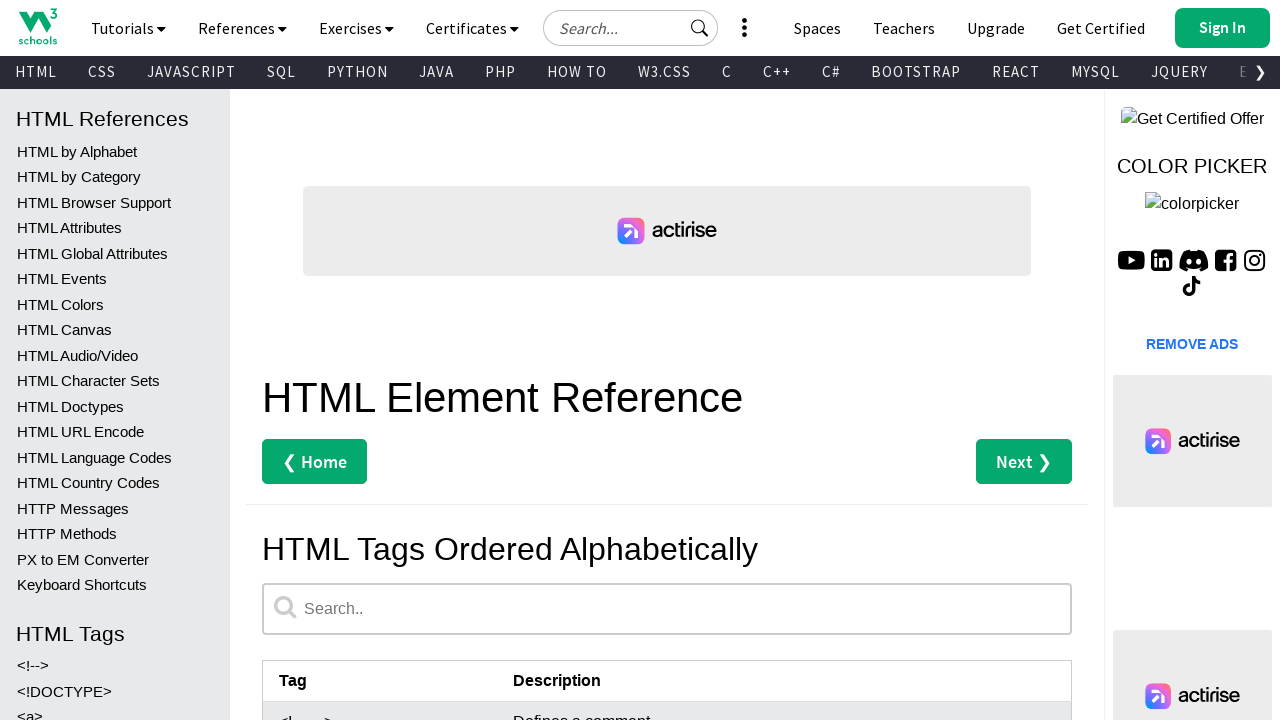

Retrieved description from row 79: Defines an option in a drop-down list
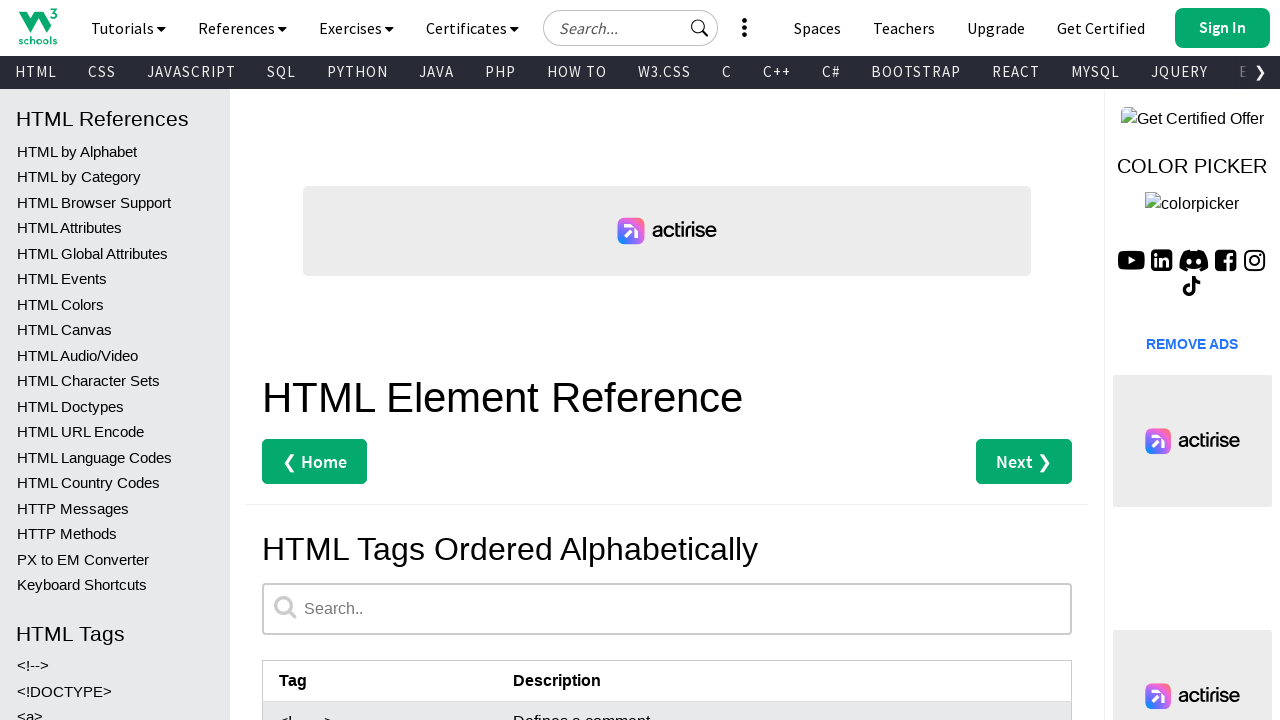

Verified tag and description present - <option>: Defines an option in a drop-down list
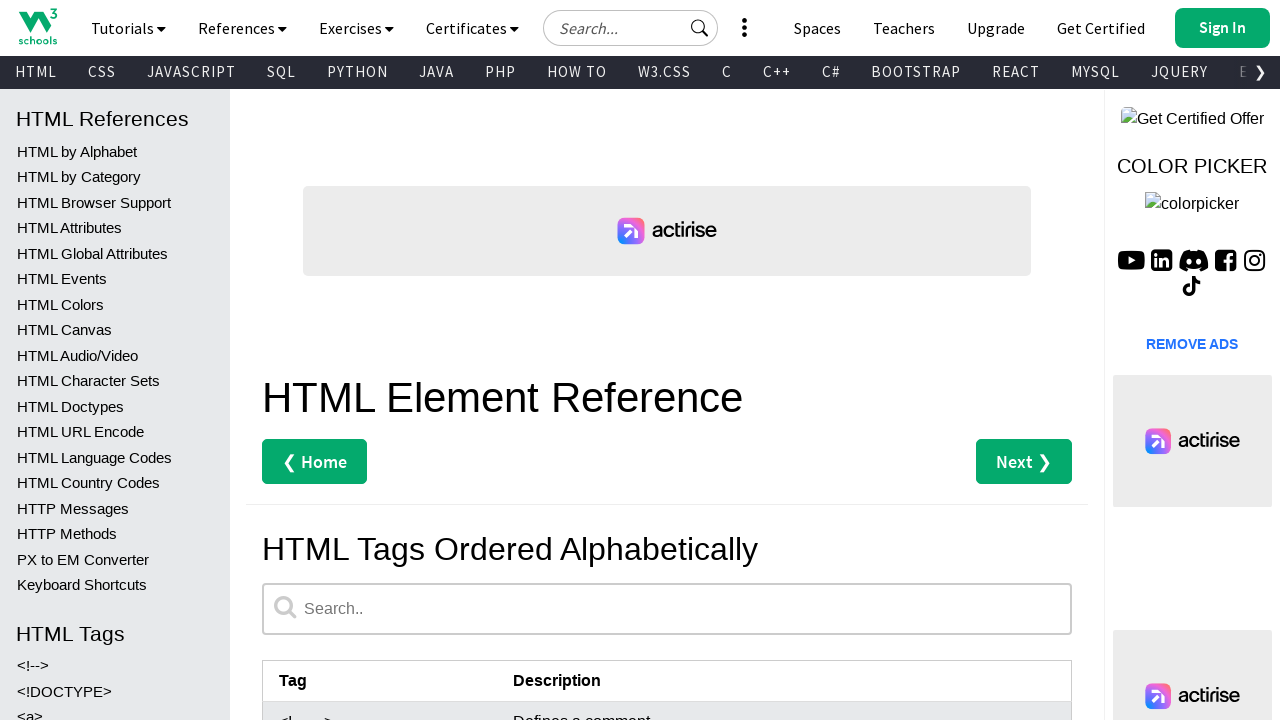

Retrieved tag name from row 80: <output>
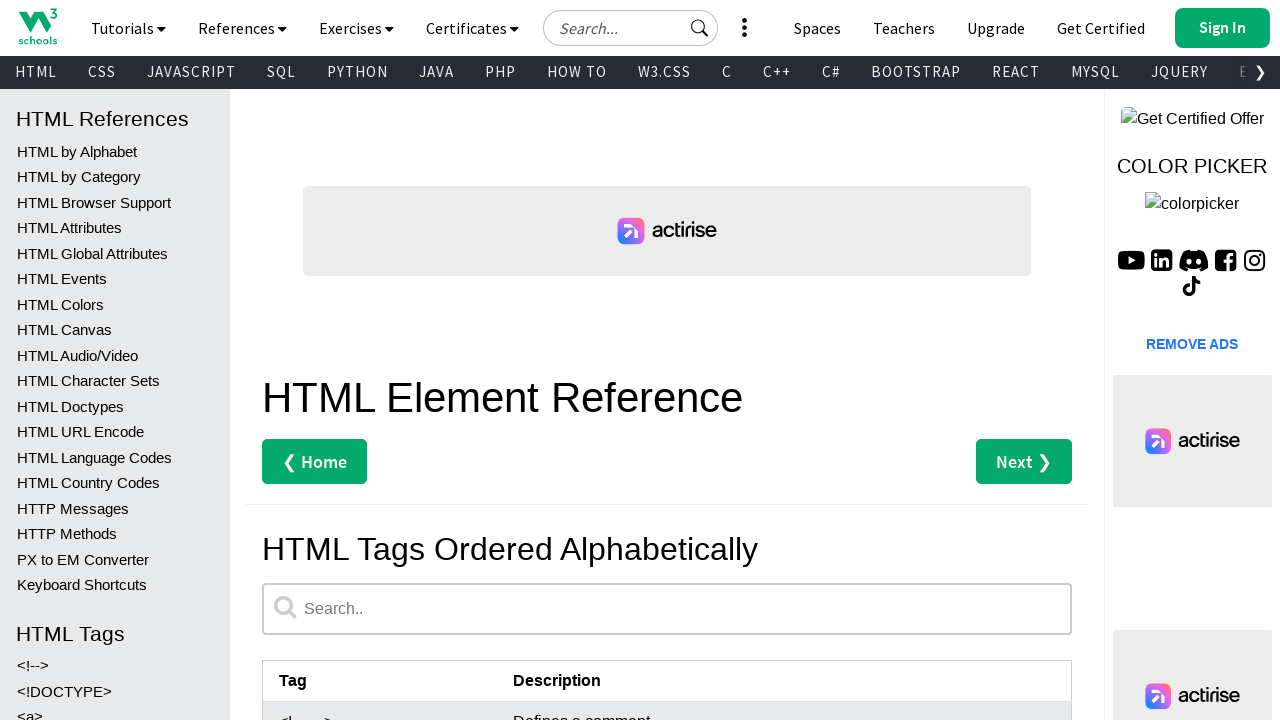

Retrieved description from row 80: Defines the result of a calculation
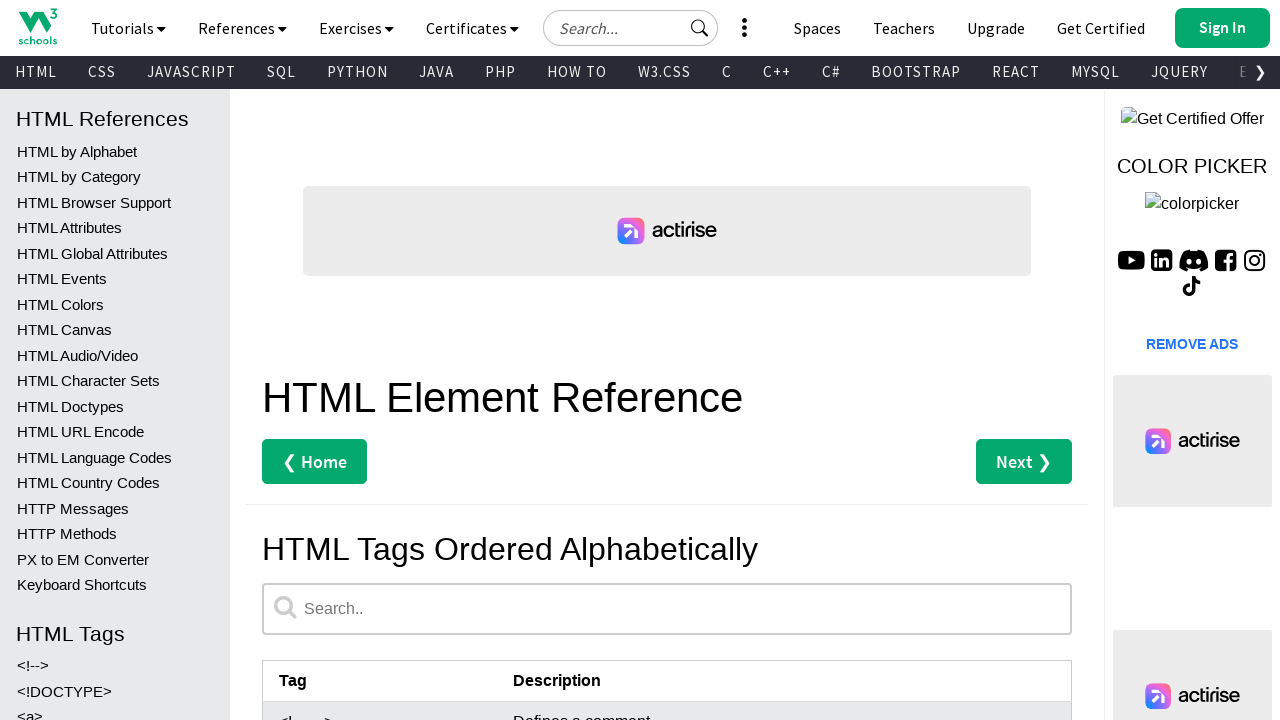

Verified tag and description present - <output>: Defines the result of a calculation
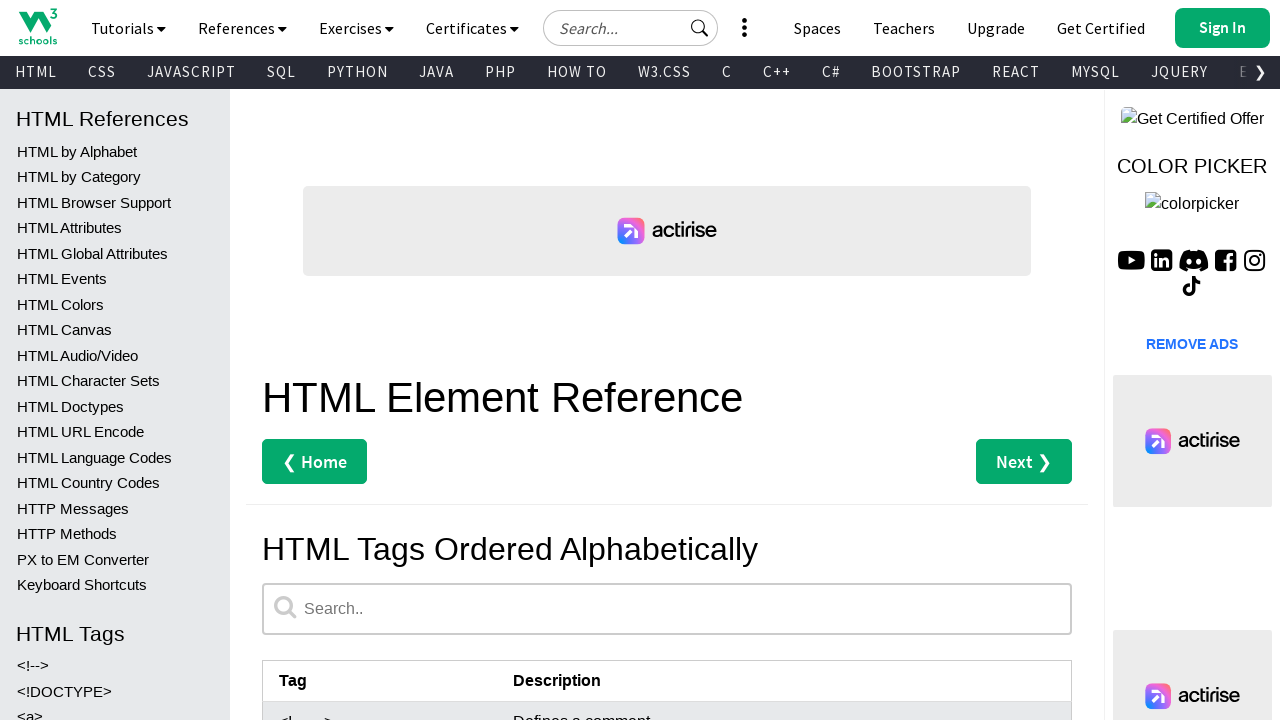

Retrieved tag name from row 81: <p>
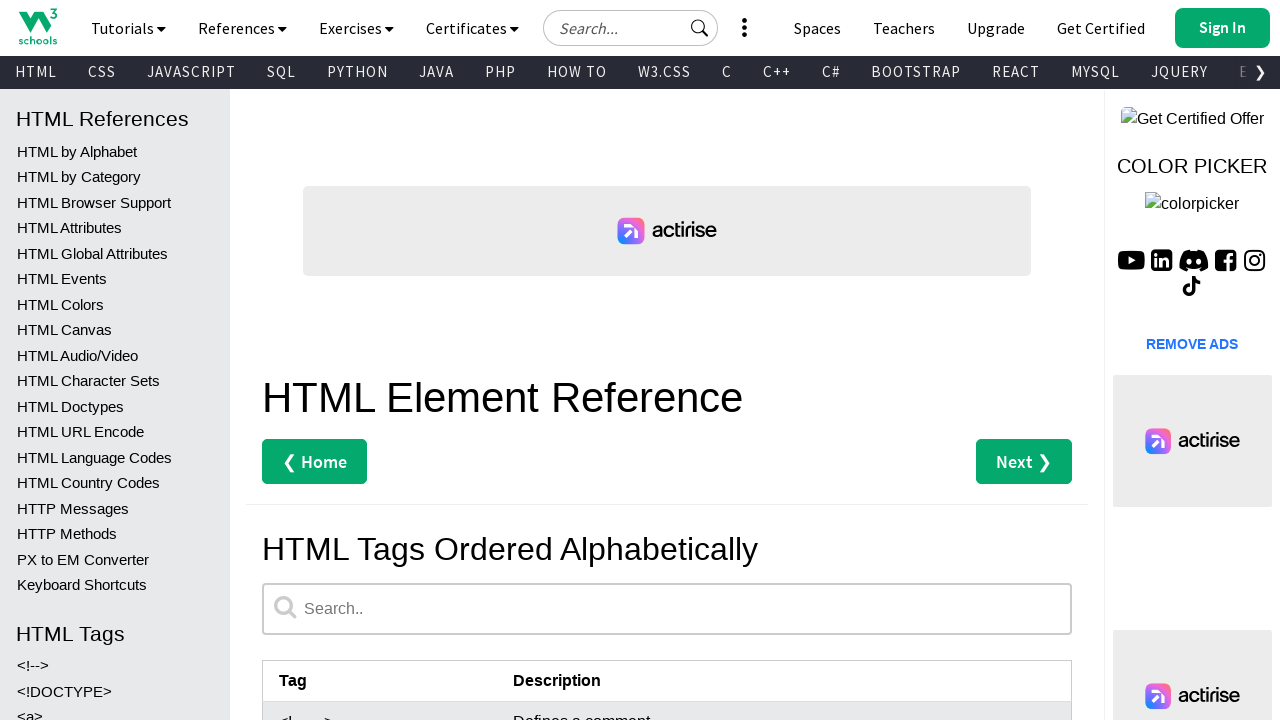

Retrieved description from row 81: Defines a paragraph
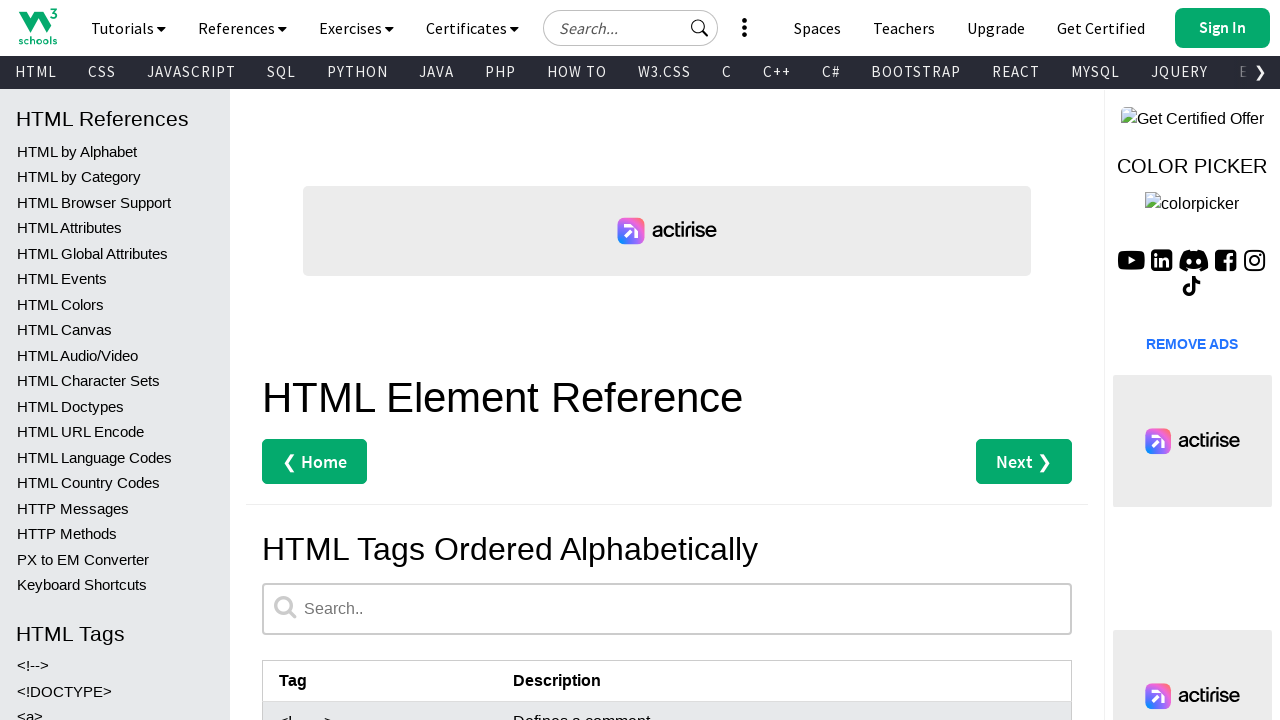

Verified tag and description present - <p>: Defines a paragraph
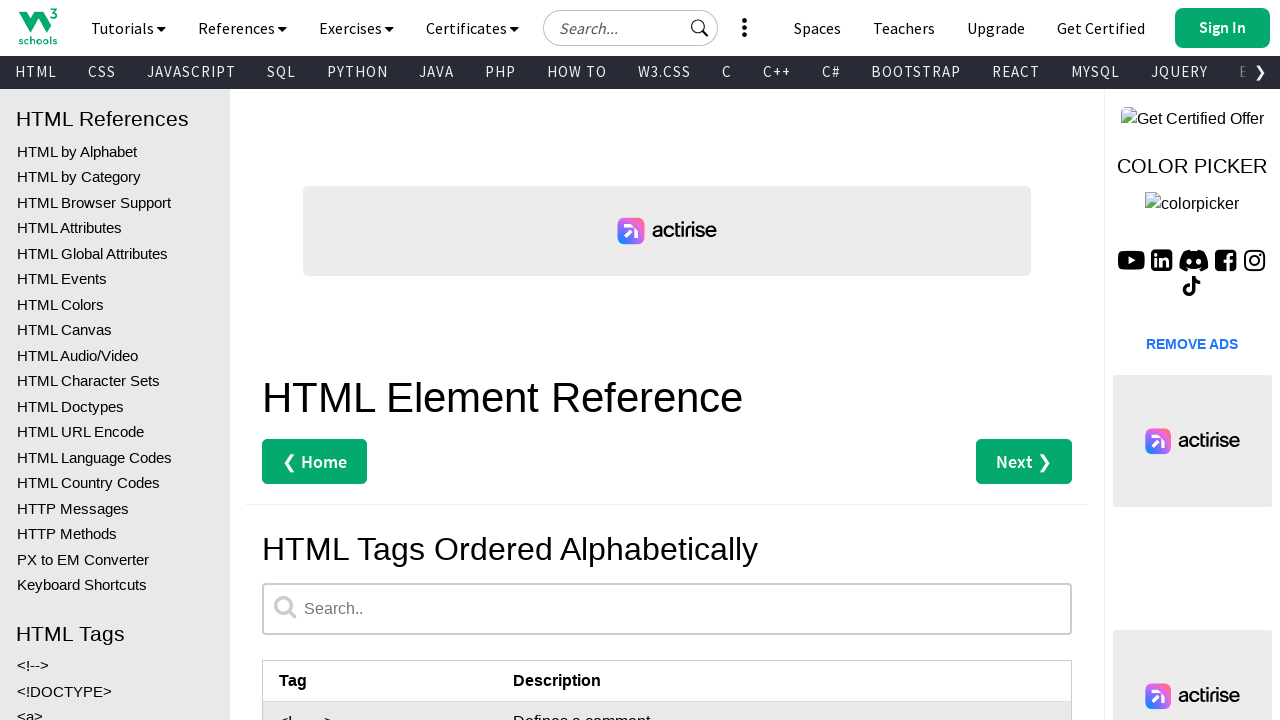

Retrieved tag name from row 82: <param>
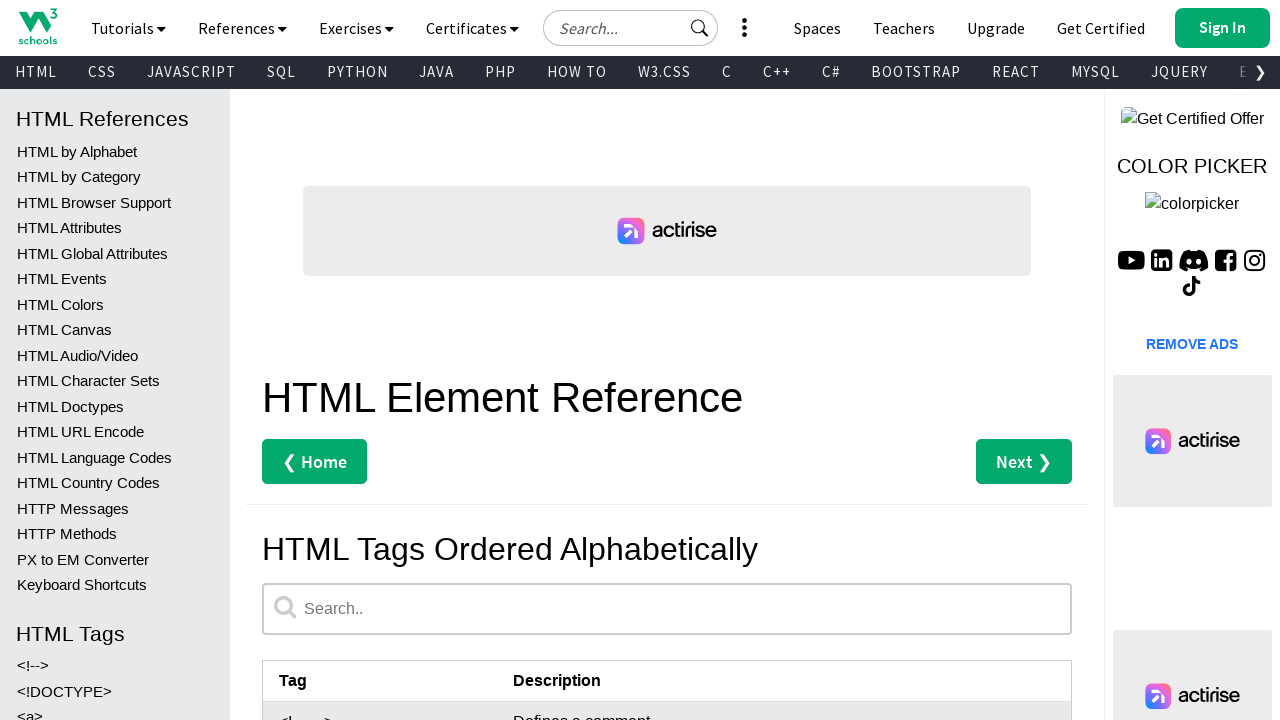

Retrieved description from row 82: Defines a parameter for an object
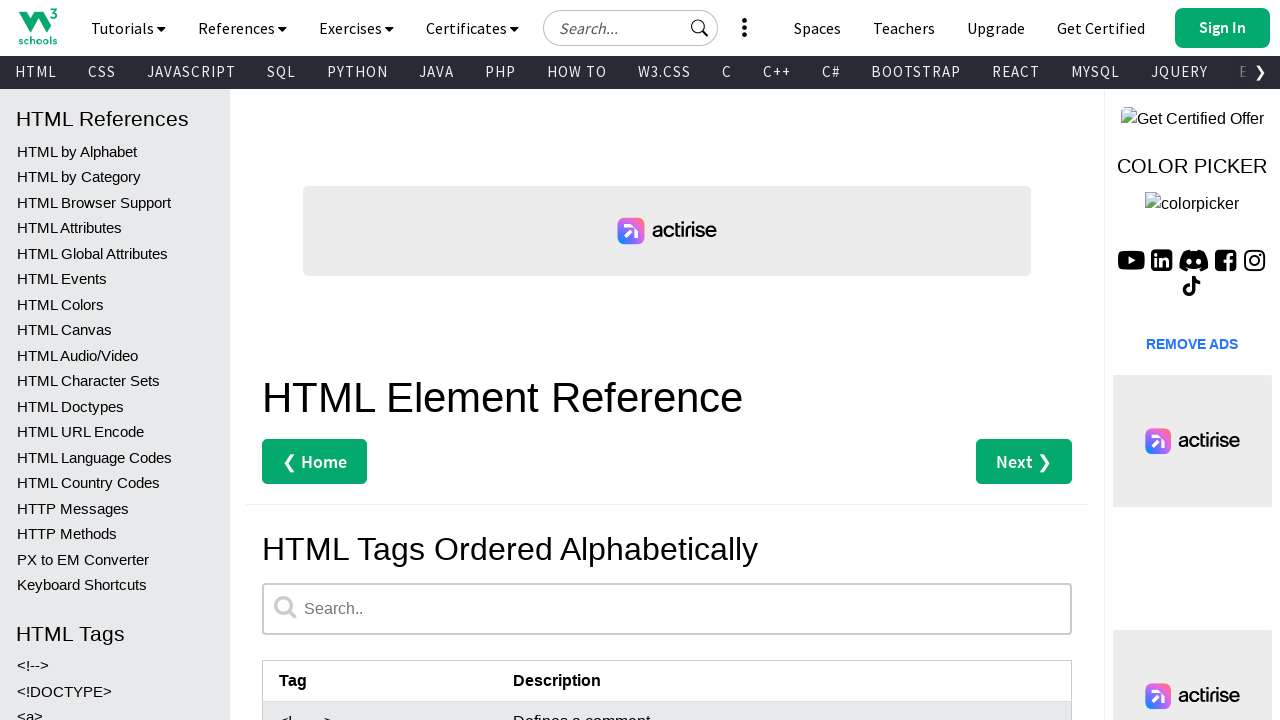

Verified tag and description present - <param>: Defines a parameter for an object
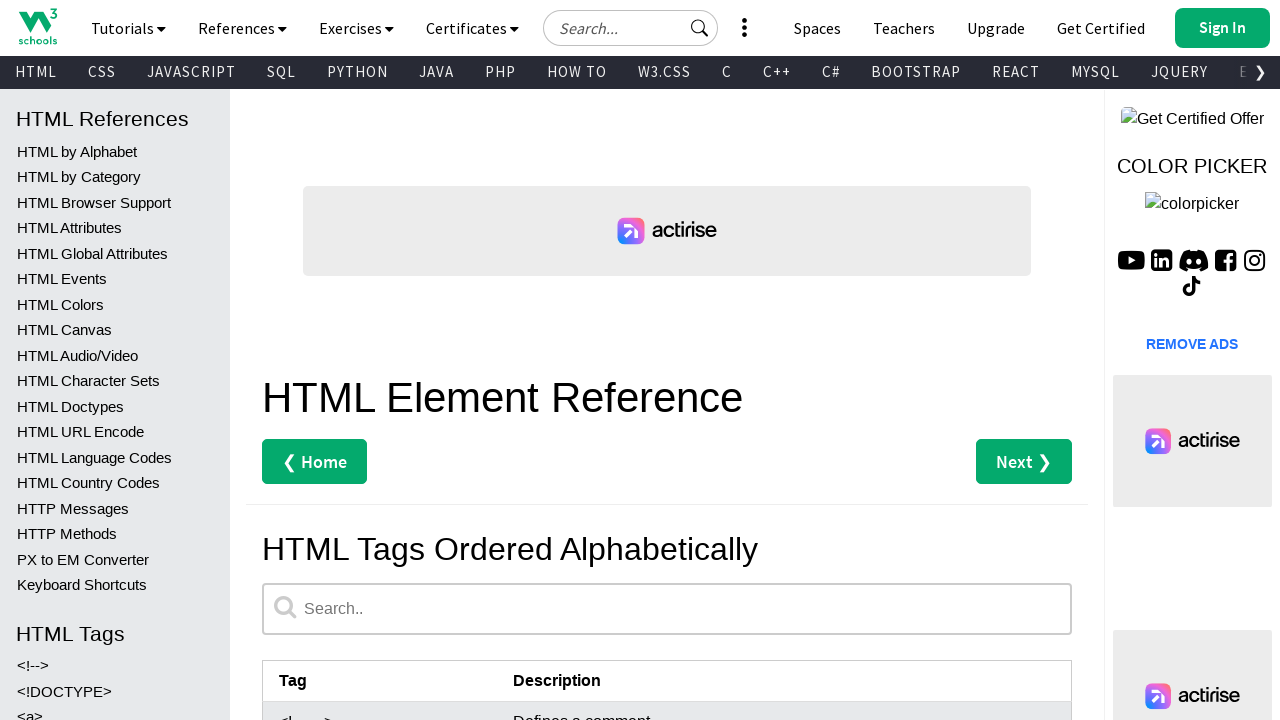

Retrieved tag name from row 83: <picture>
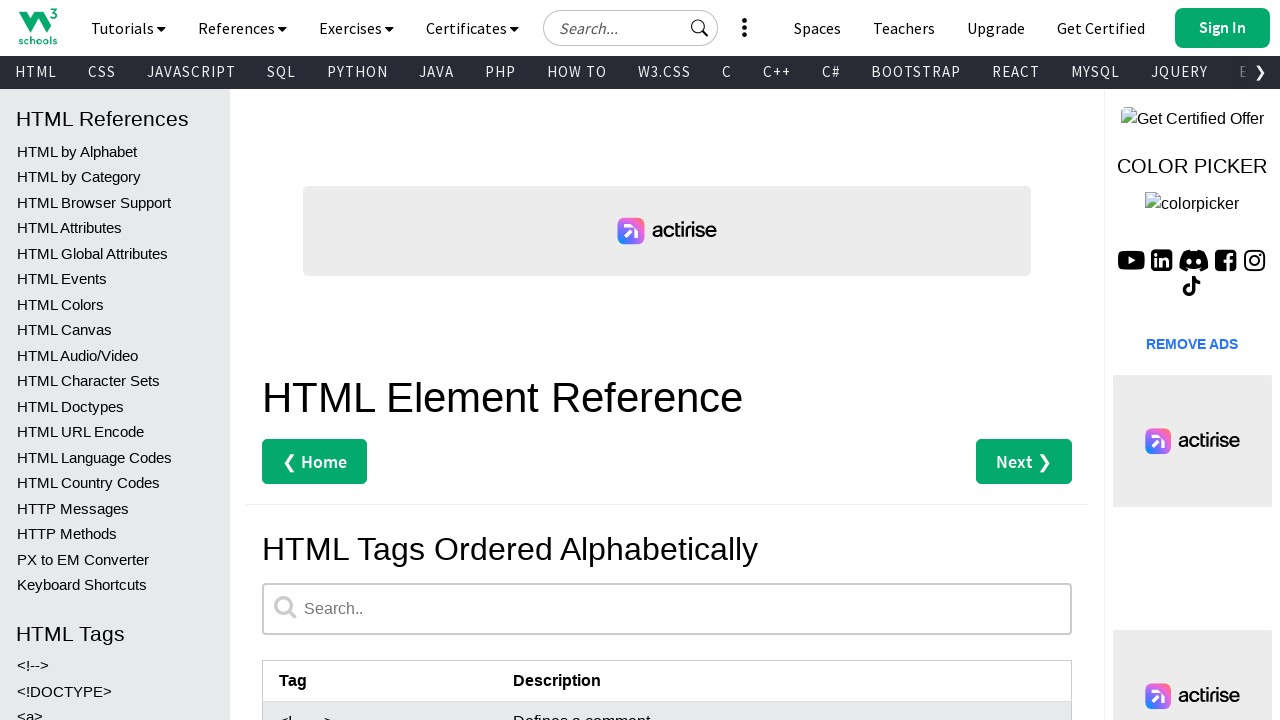

Retrieved description from row 83: Defines a container for multiple image resources
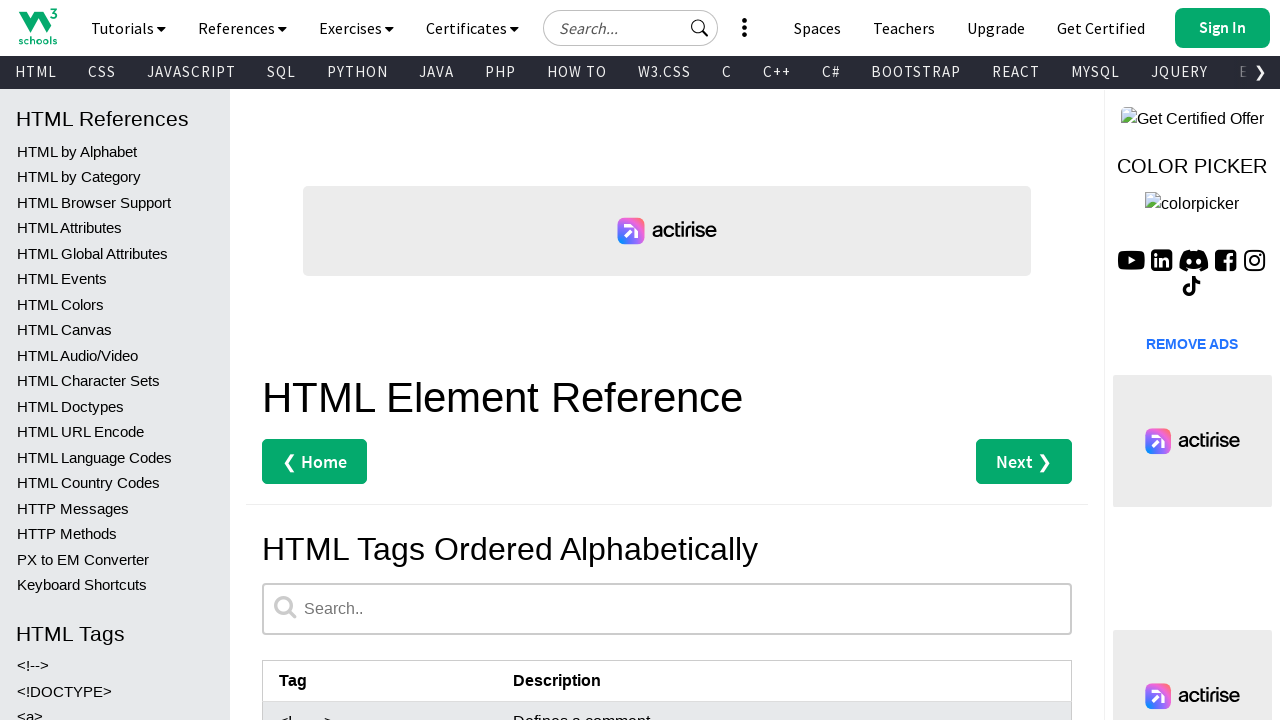

Verified tag and description present - <picture>: Defines a container for multiple image resources
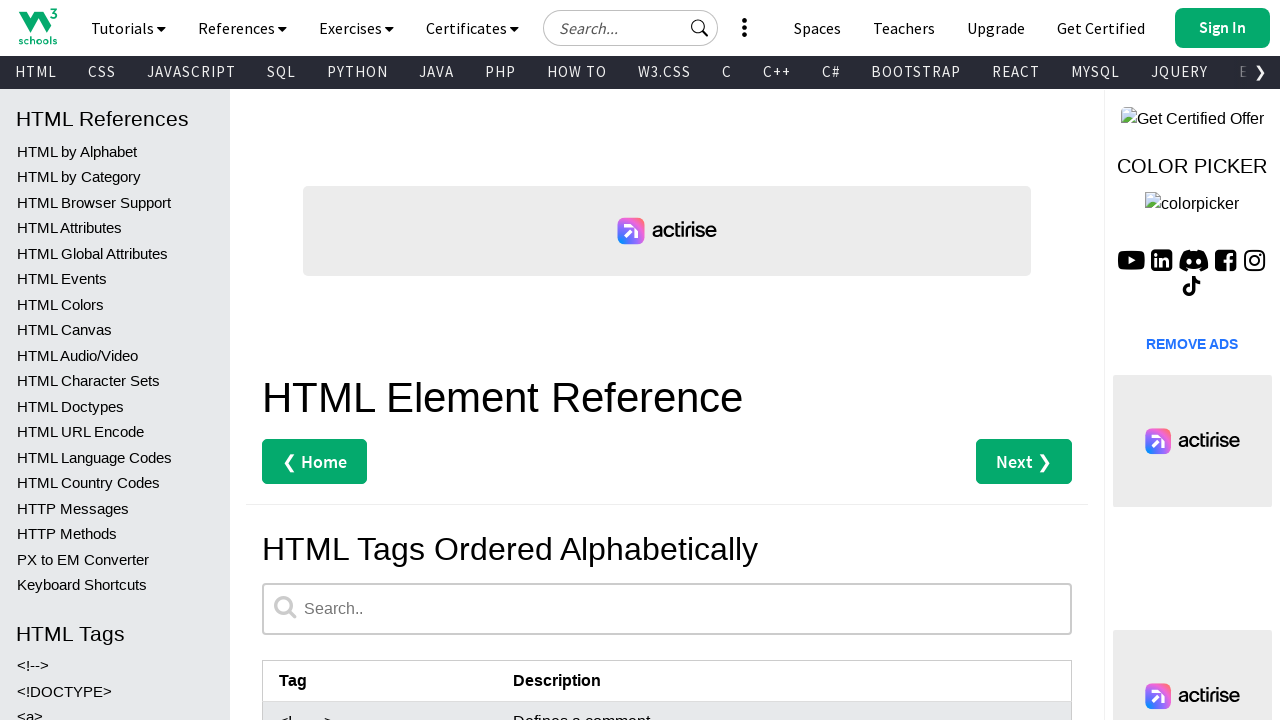

Retrieved tag name from row 84: <pre>
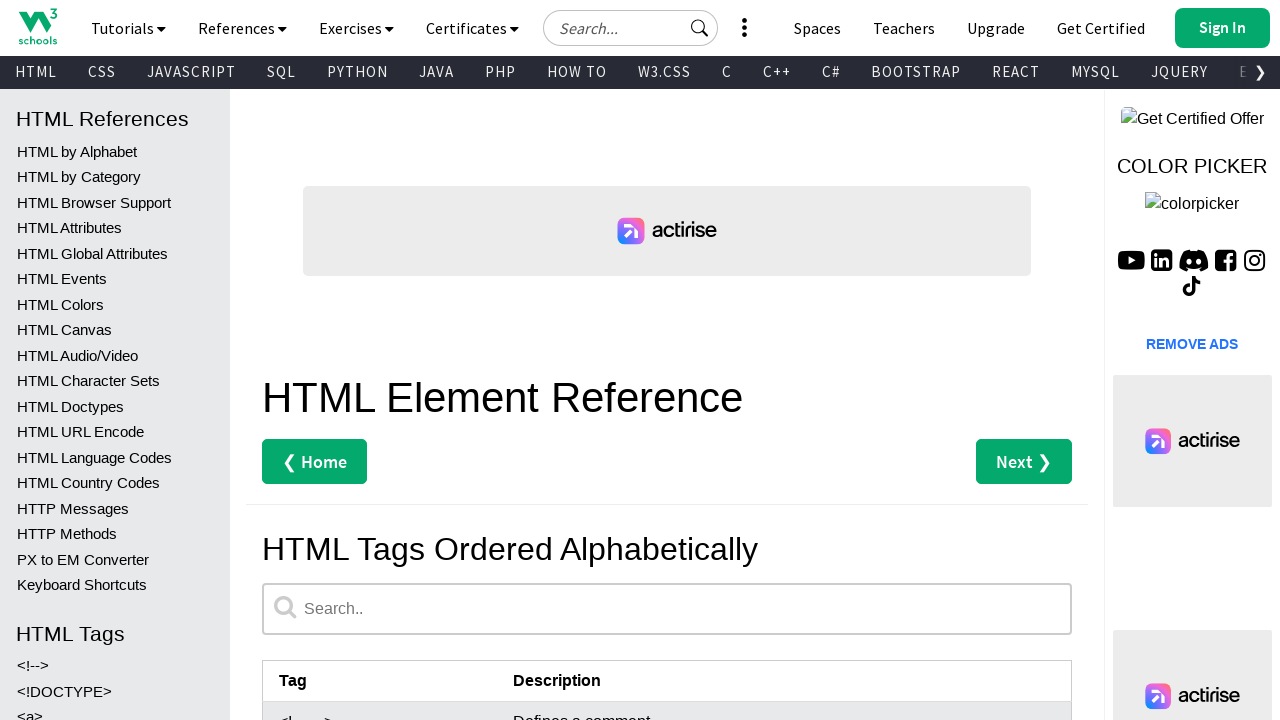

Retrieved description from row 84: Defines preformatted text
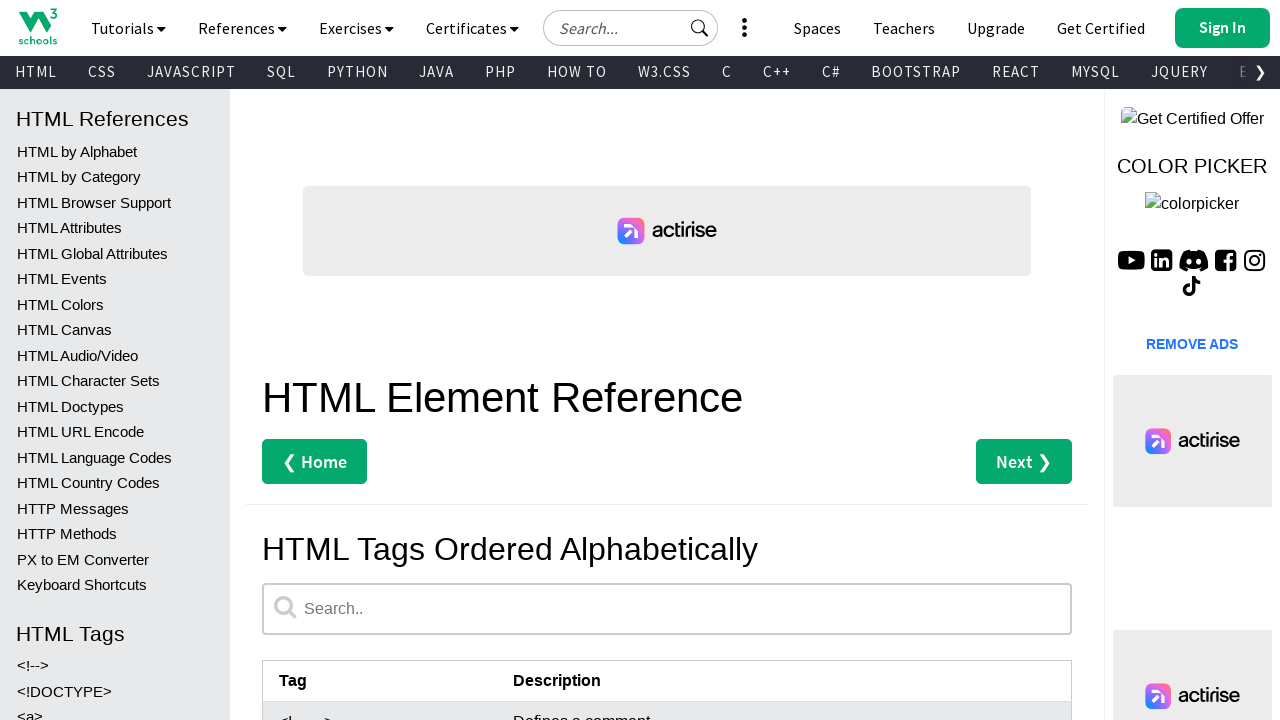

Verified tag and description present - <pre>: Defines preformatted text
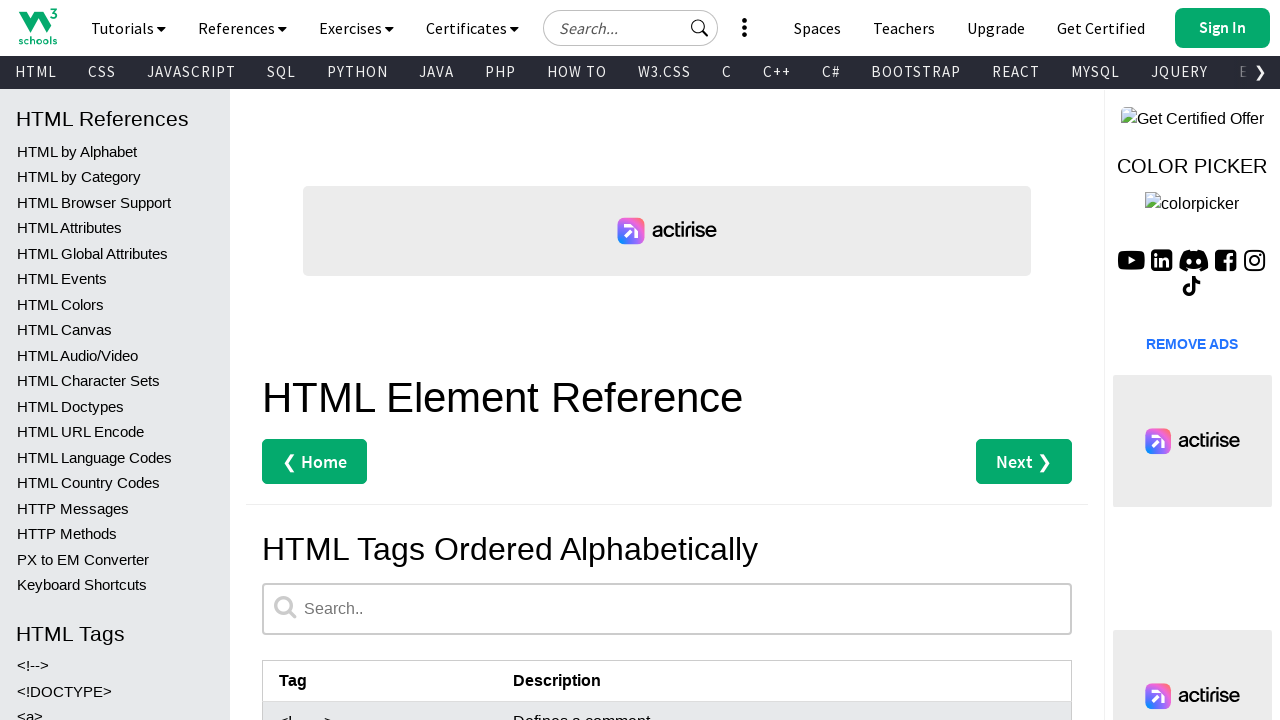

Retrieved tag name from row 85: <progress>
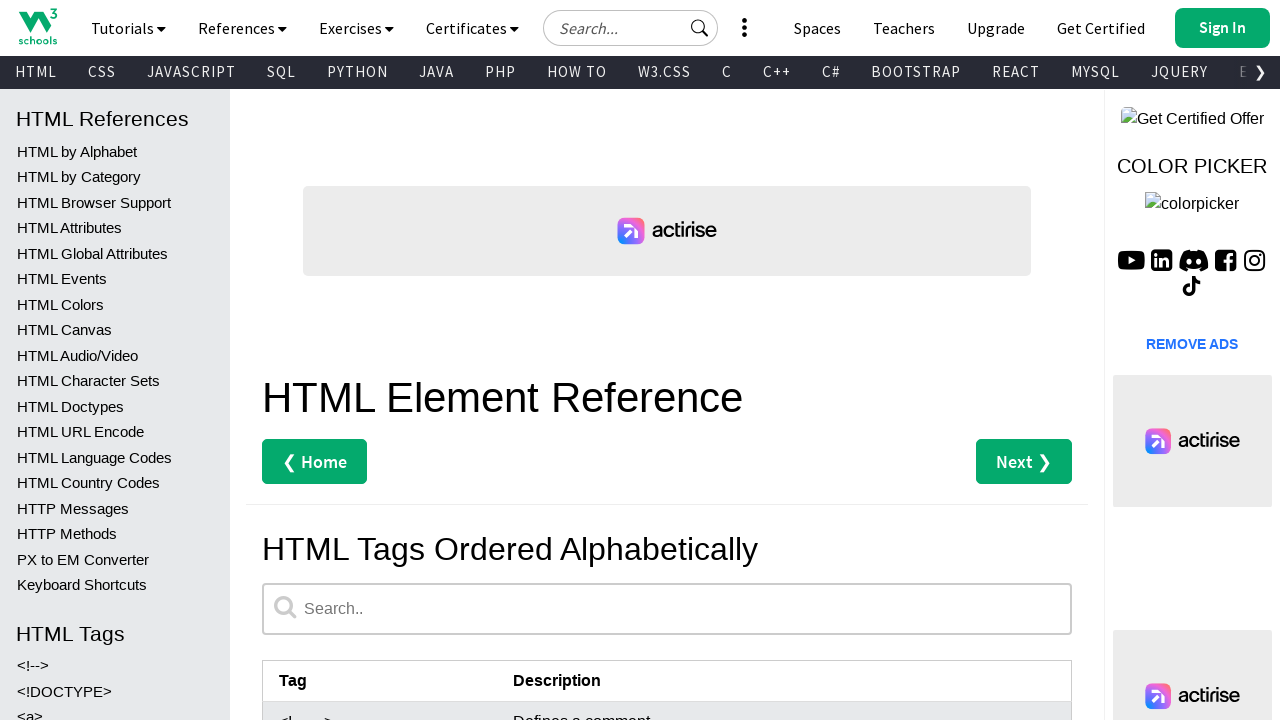

Retrieved description from row 85: Represents the progress of a task
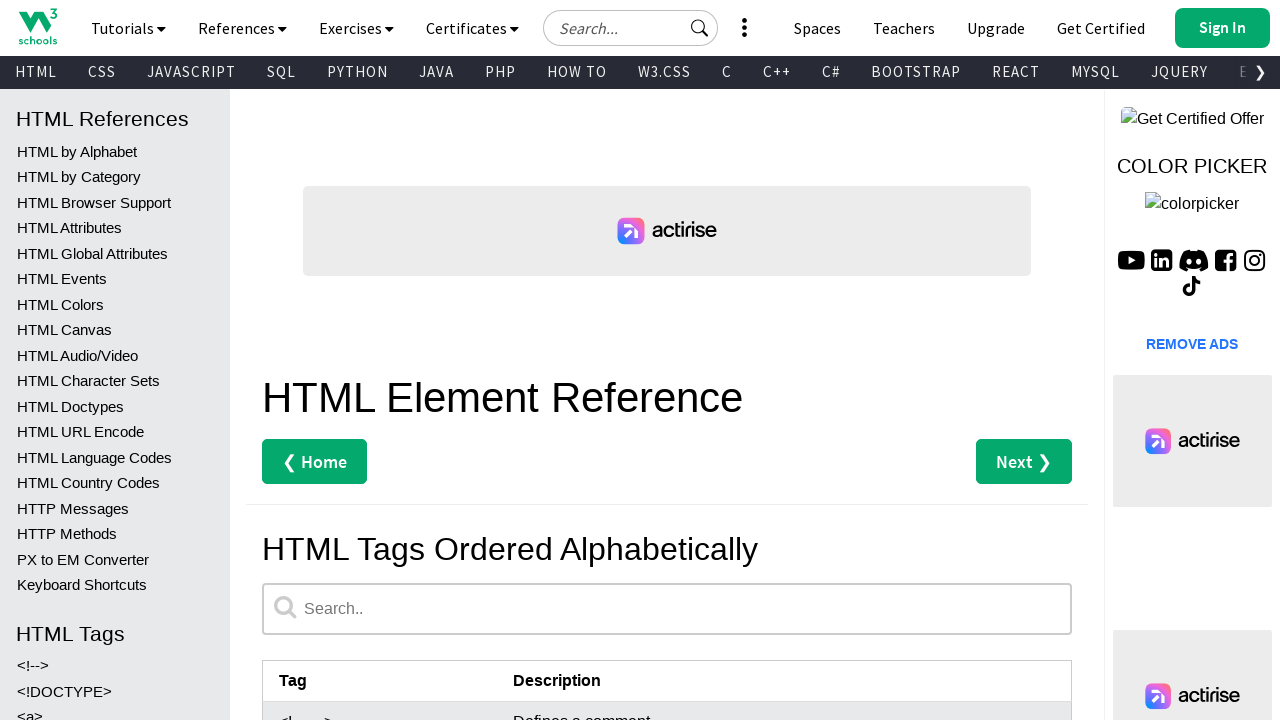

Verified tag and description present - <progress>: Represents the progress of a task
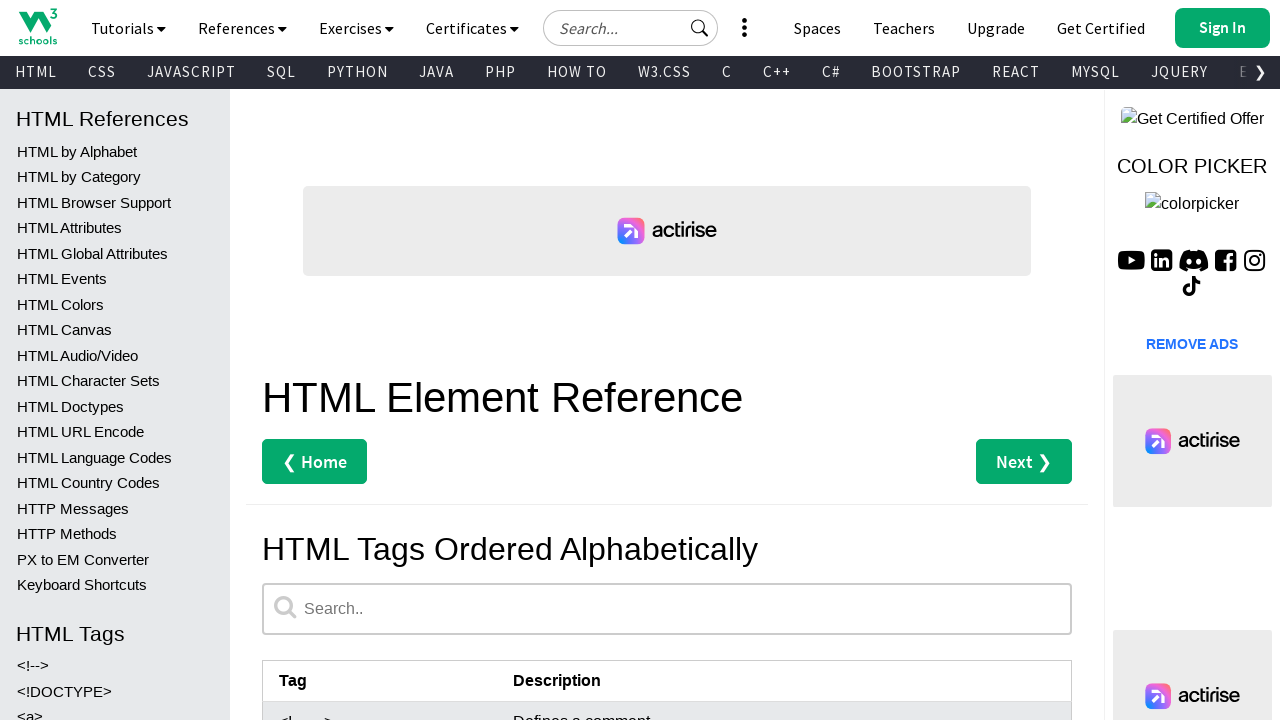

Retrieved tag name from row 86: <q>
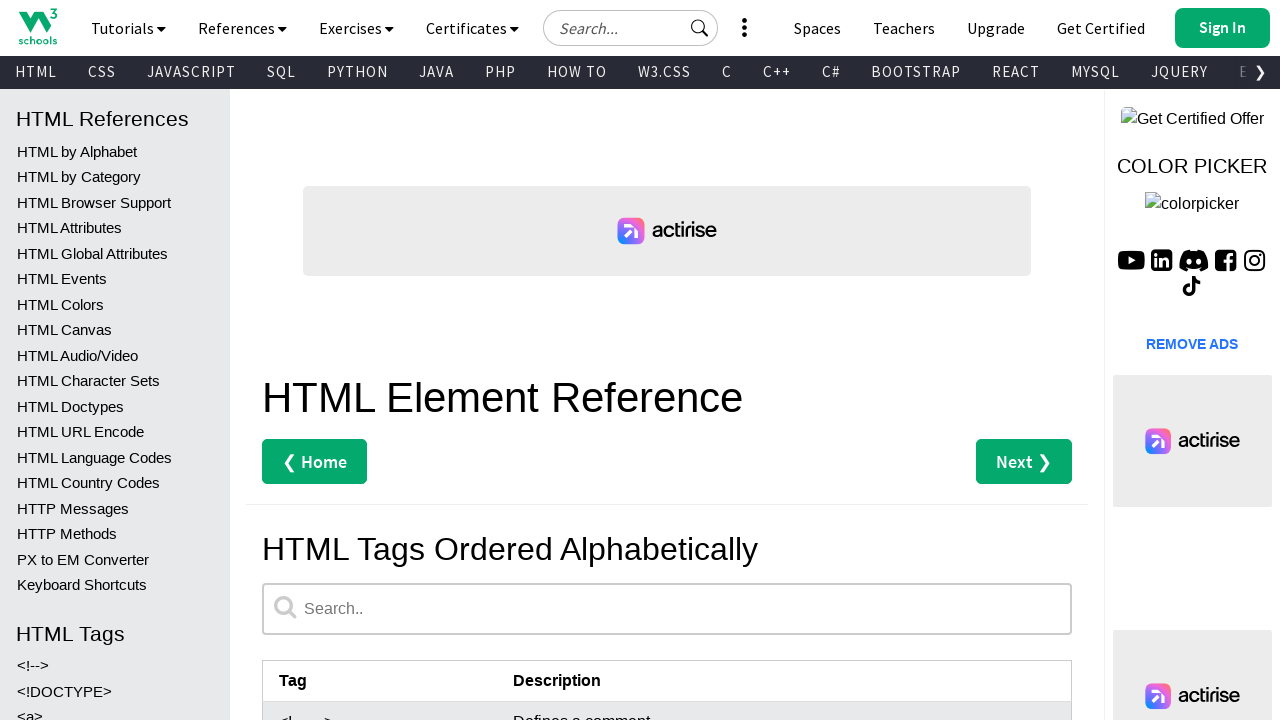

Retrieved description from row 86: Defines a short quotation
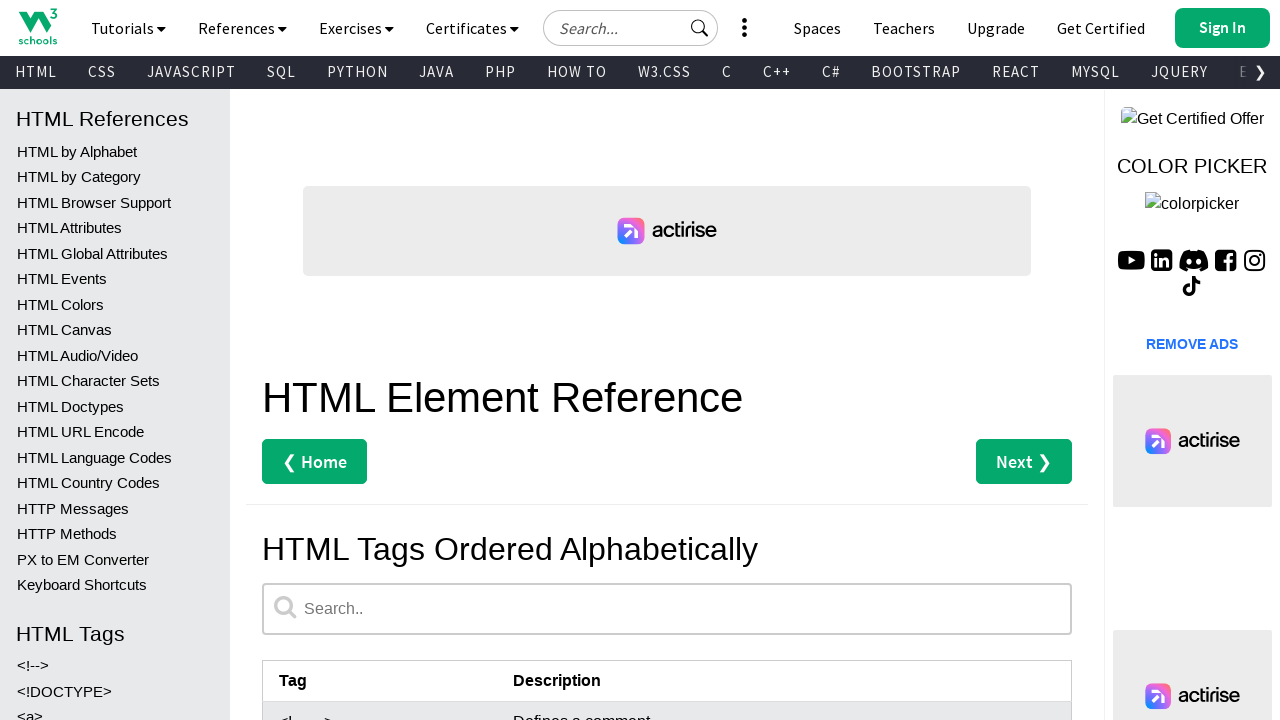

Verified tag and description present - <q>: Defines a short quotation
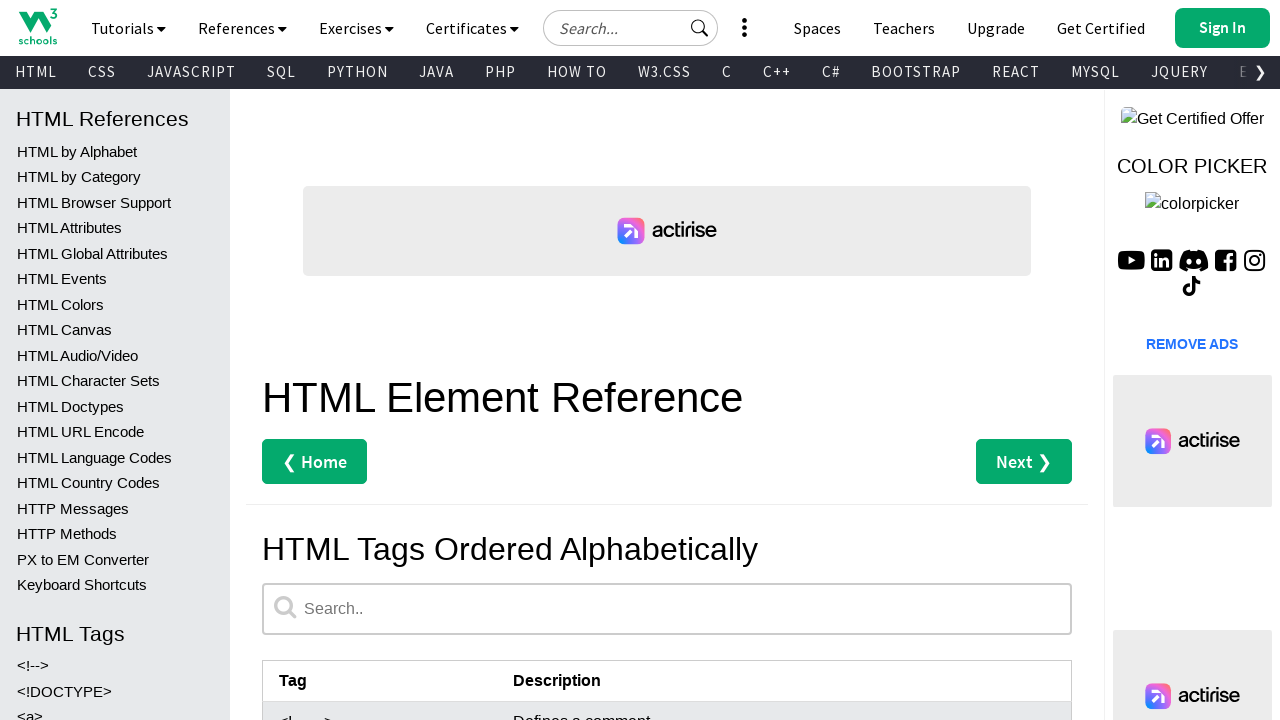

Retrieved tag name from row 87: <rp>
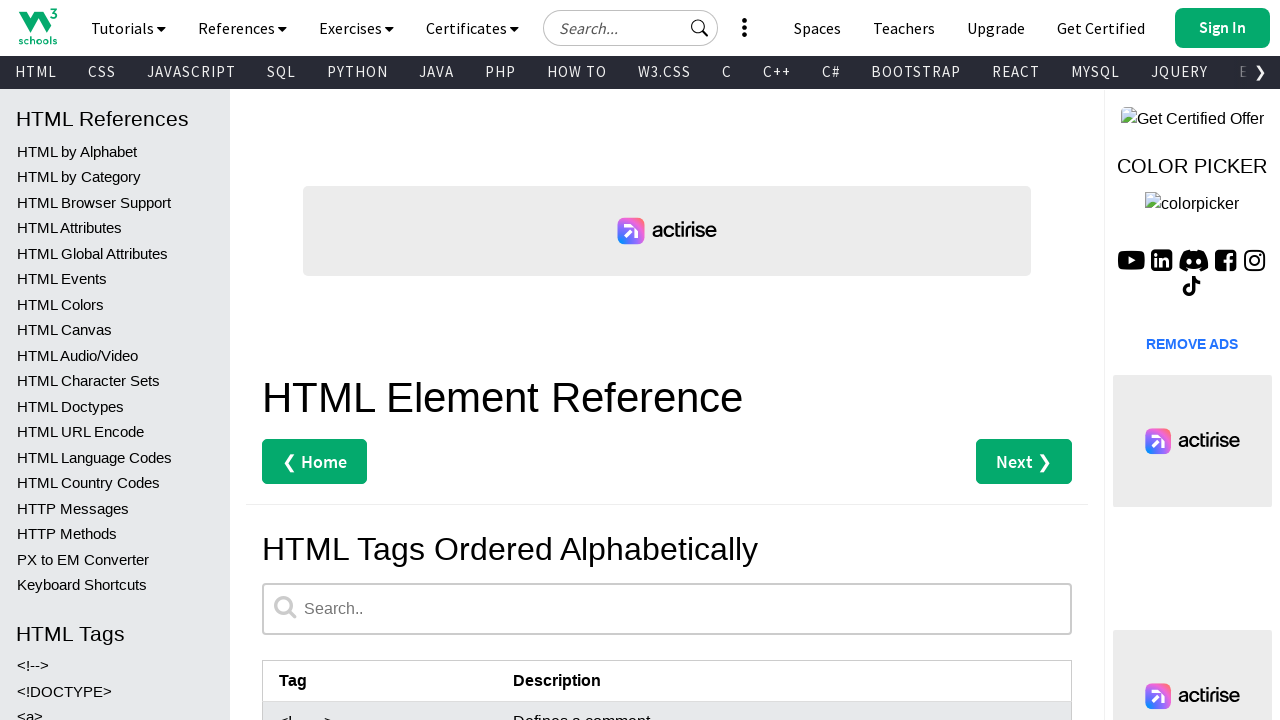

Retrieved description from row 87: Defines what to show in browsers that do not support ruby annotations
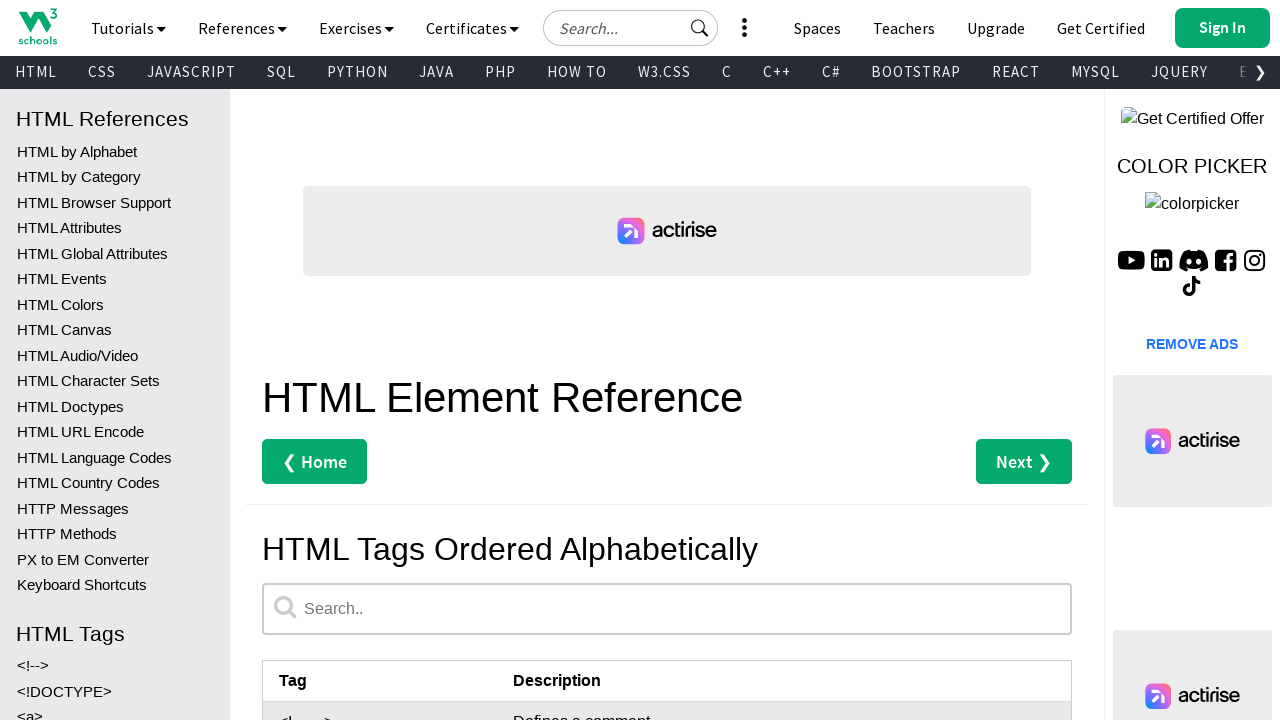

Verified tag and description present - <rp>: Defines what to show in browsers that do not support ruby annotations
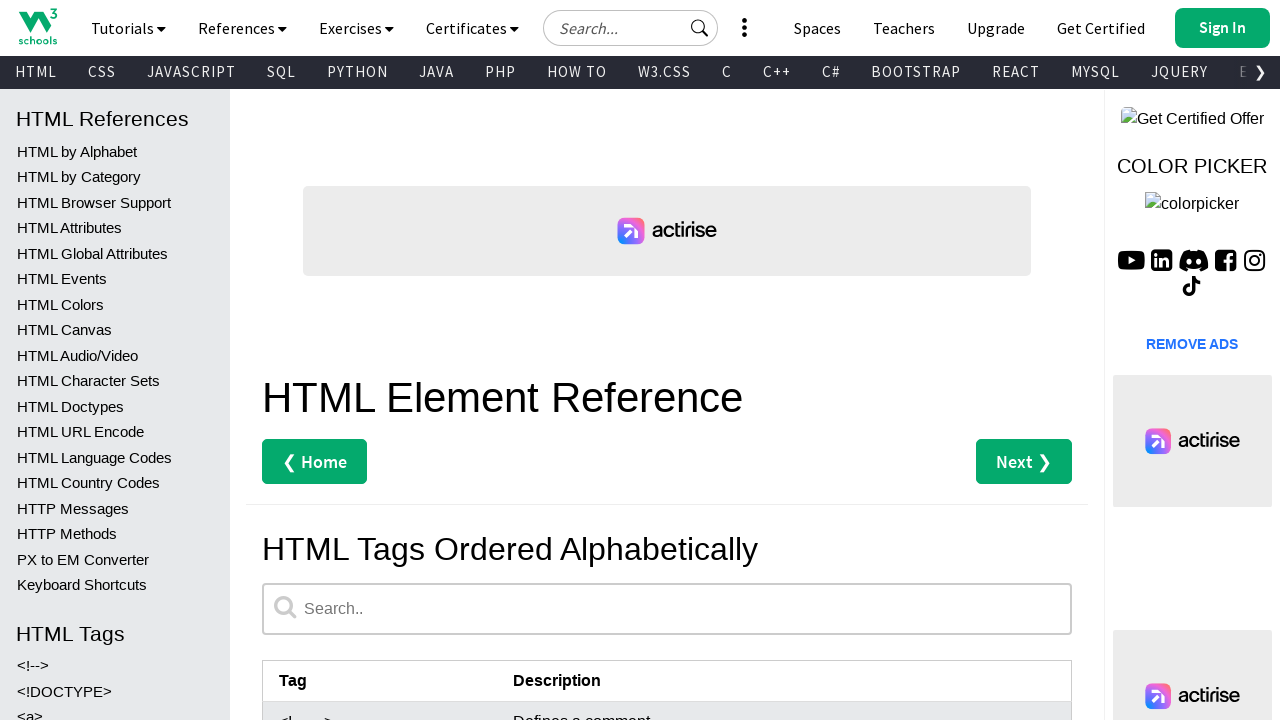

Retrieved tag name from row 88: <rt>
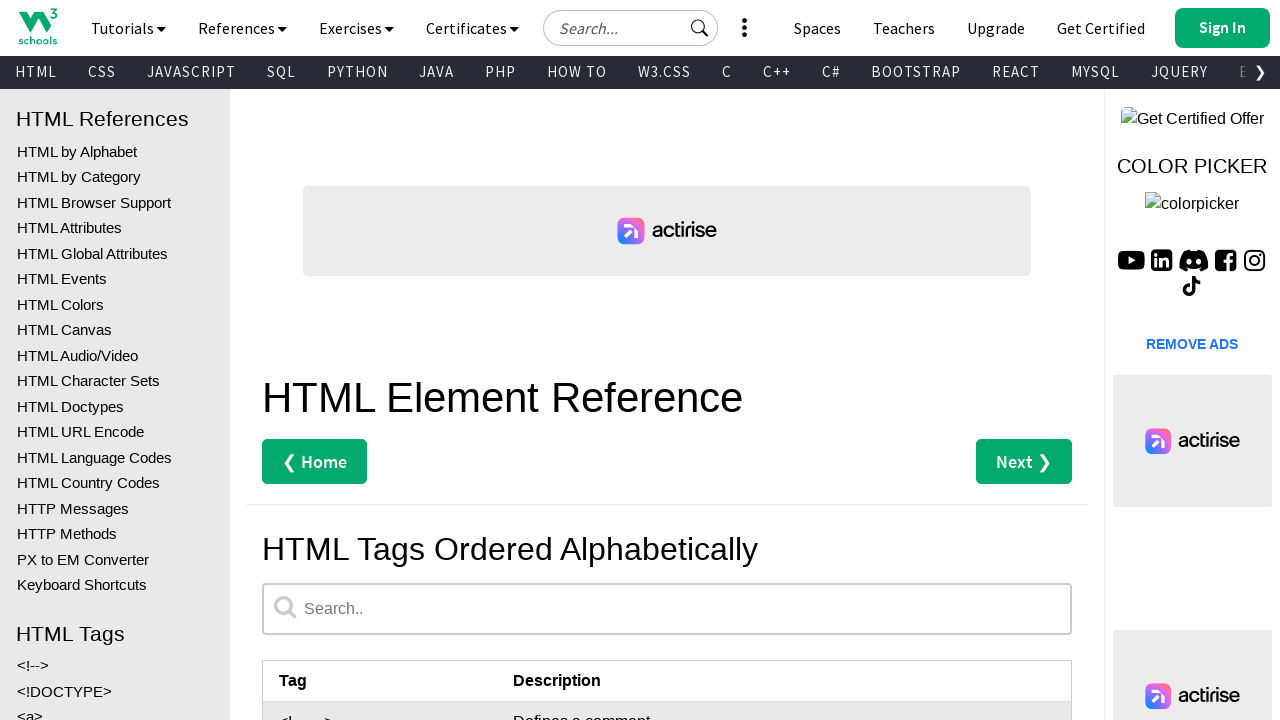

Retrieved description from row 88: Defines an explanation/pronunciation of characters (for East Asian 
typography)
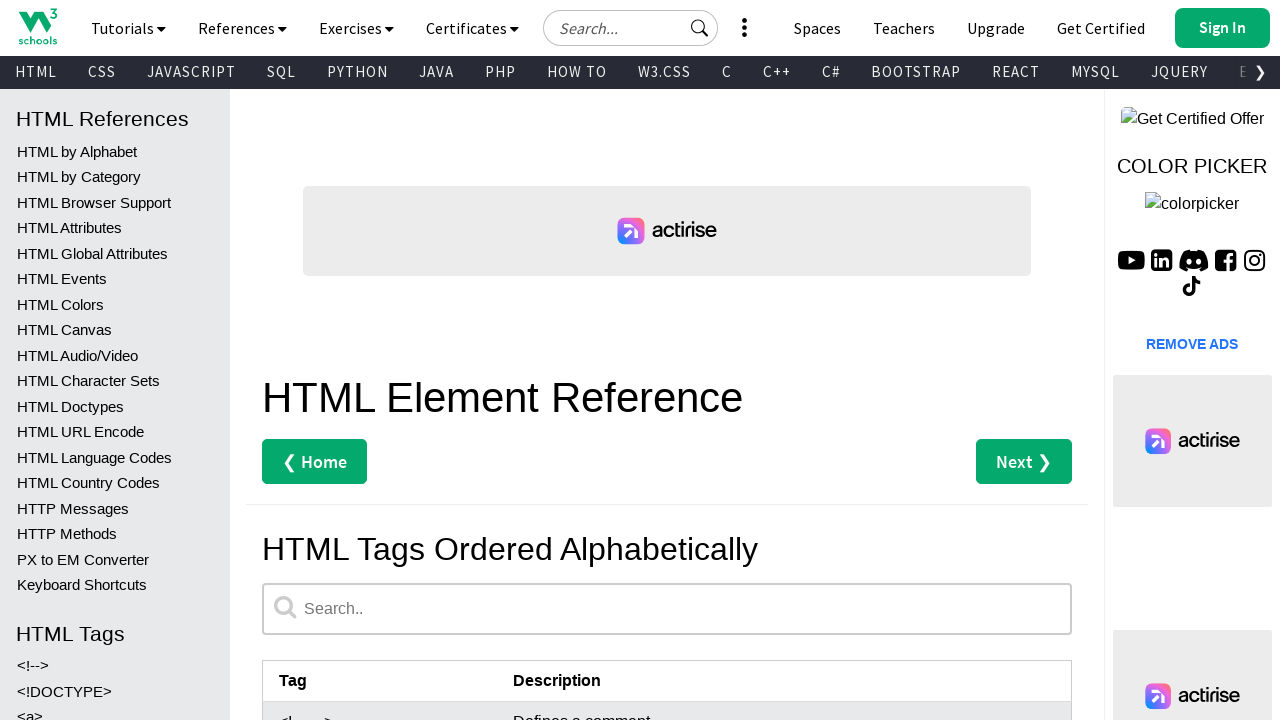

Verified tag and description present - <rt>: Defines an explanation/pronunciation of characters (for East Asian 
typography)
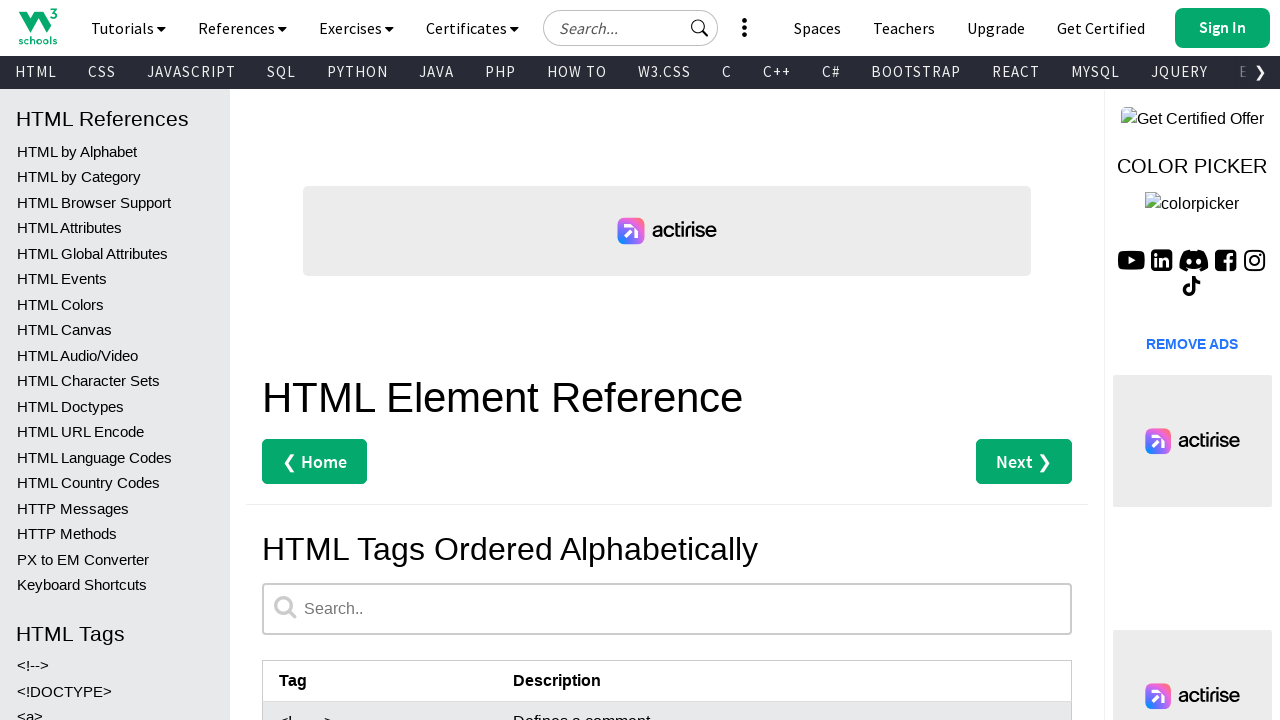

Retrieved tag name from row 89: <ruby>
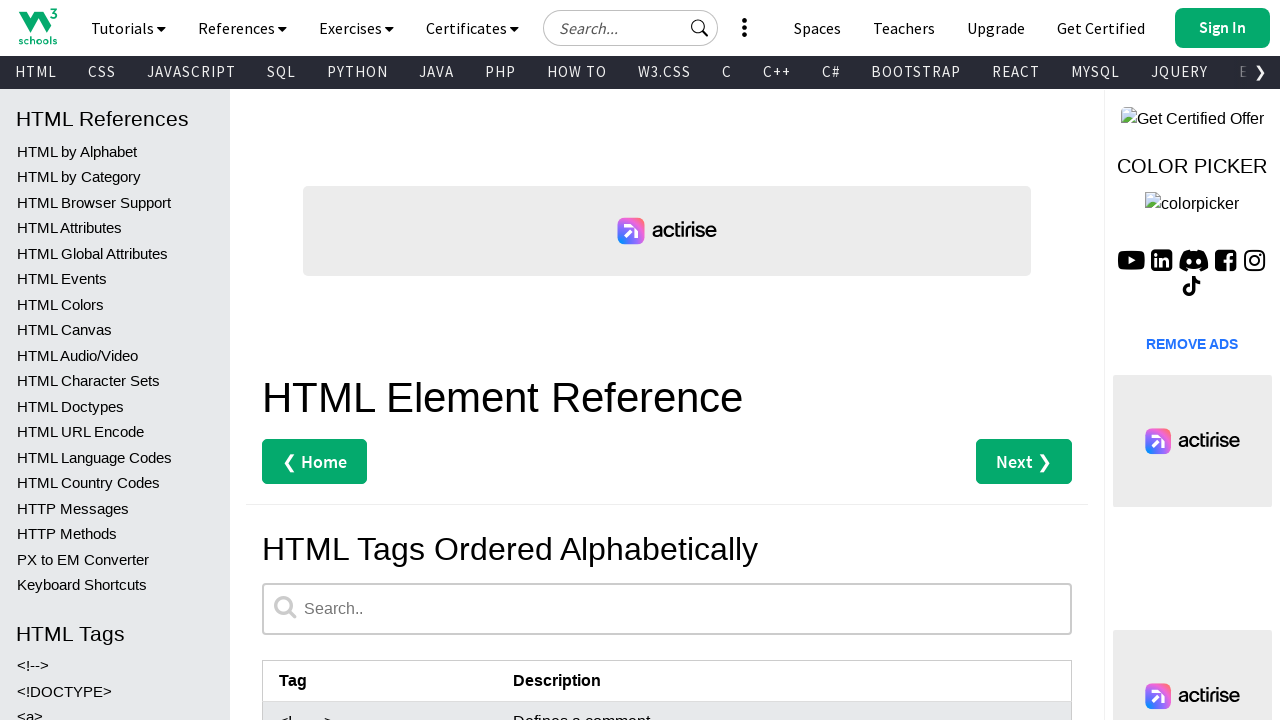

Retrieved description from row 89: Defines a ruby annotation (for East Asian typography)
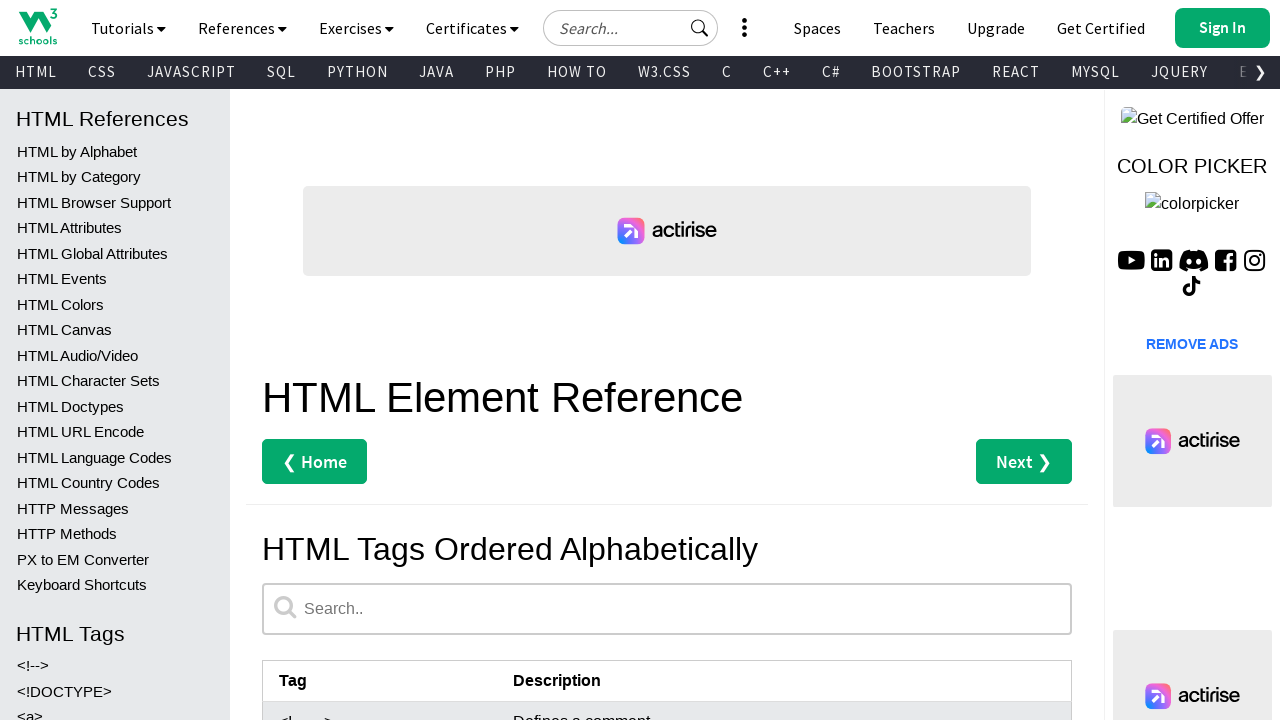

Verified tag and description present - <ruby>: Defines a ruby annotation (for East Asian typography)
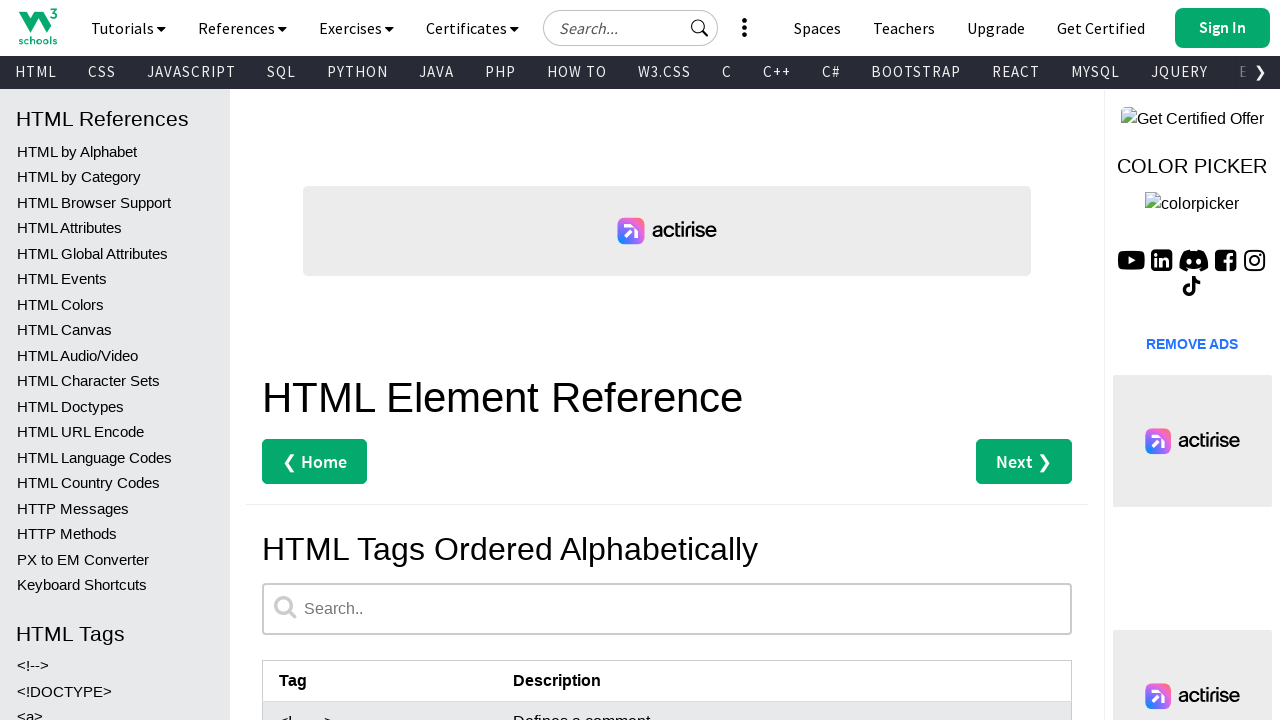

Retrieved tag name from row 90: <s>
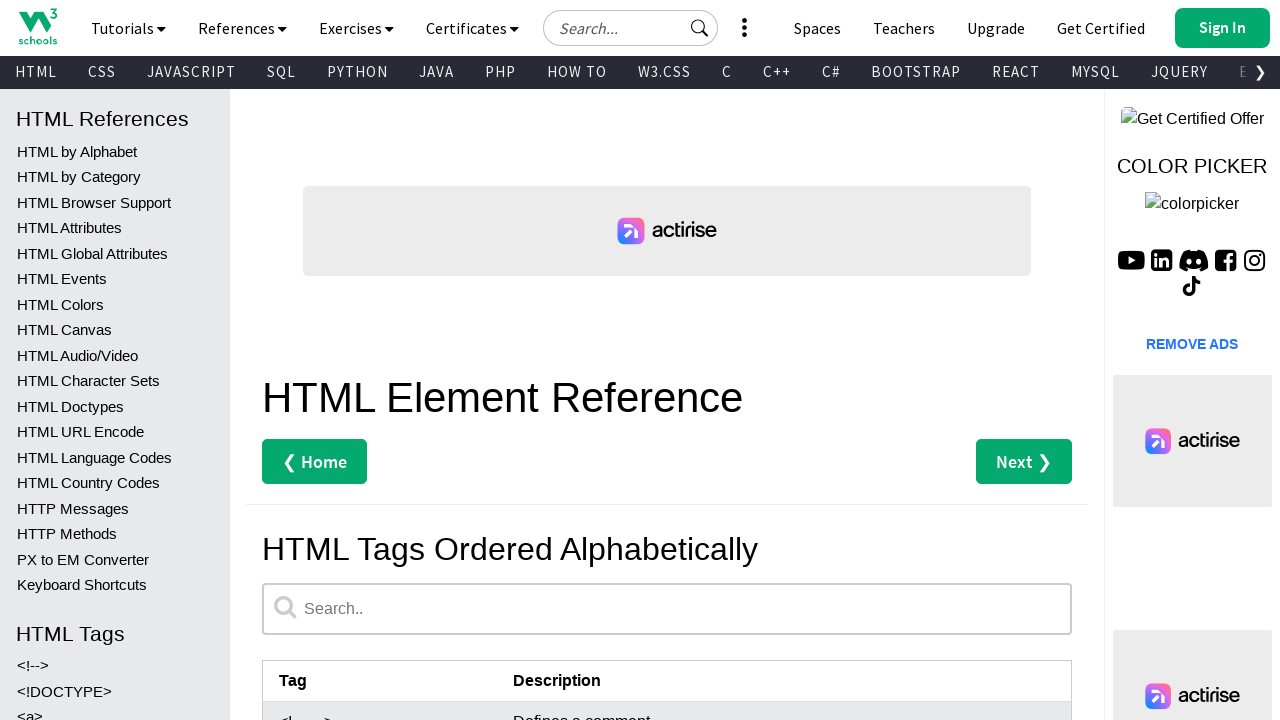

Retrieved description from row 90: Defines text that is no longer correct
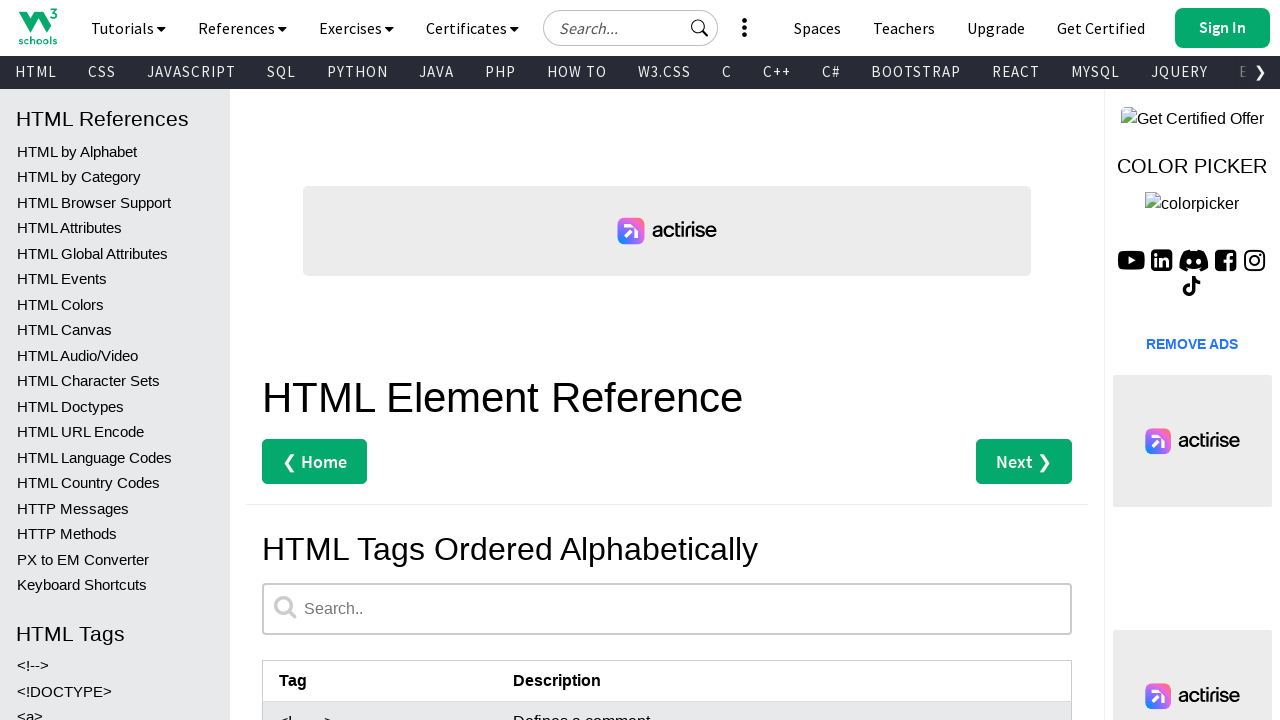

Verified tag and description present - <s>: Defines text that is no longer correct
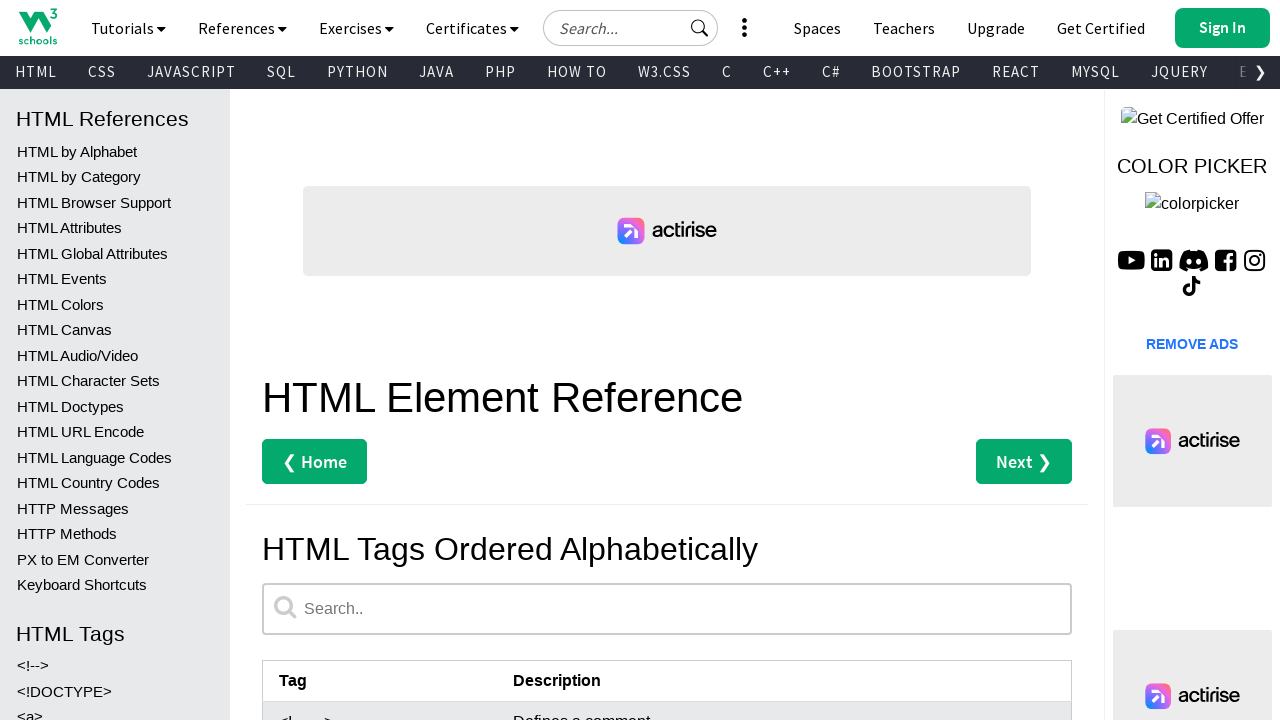

Retrieved tag name from row 91: <samp>
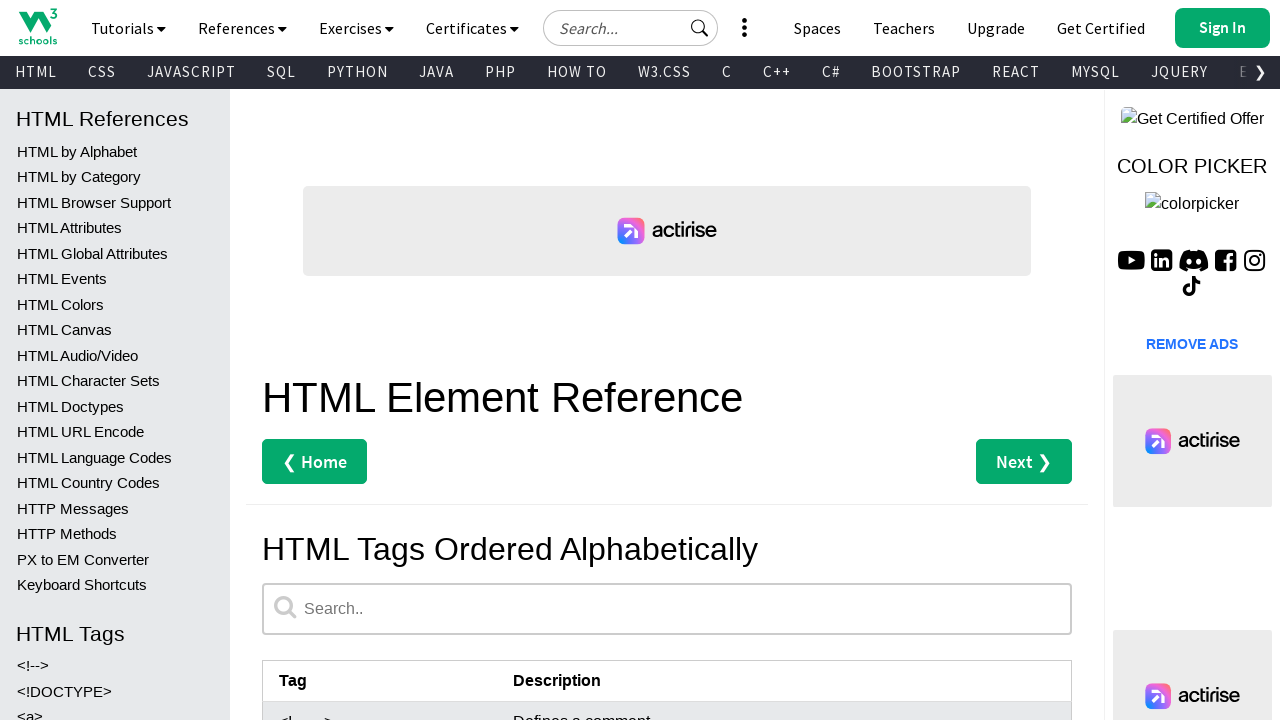

Retrieved description from row 91: Defines sample output from a computer program
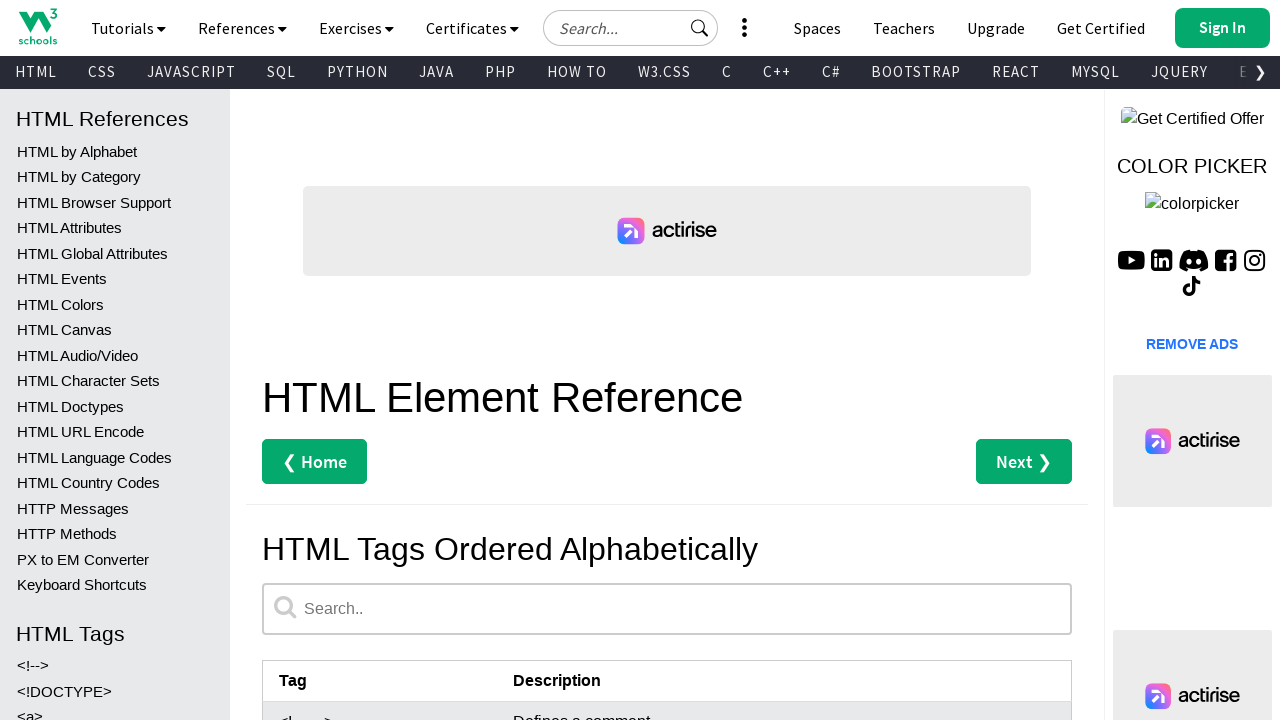

Verified tag and description present - <samp>: Defines sample output from a computer program
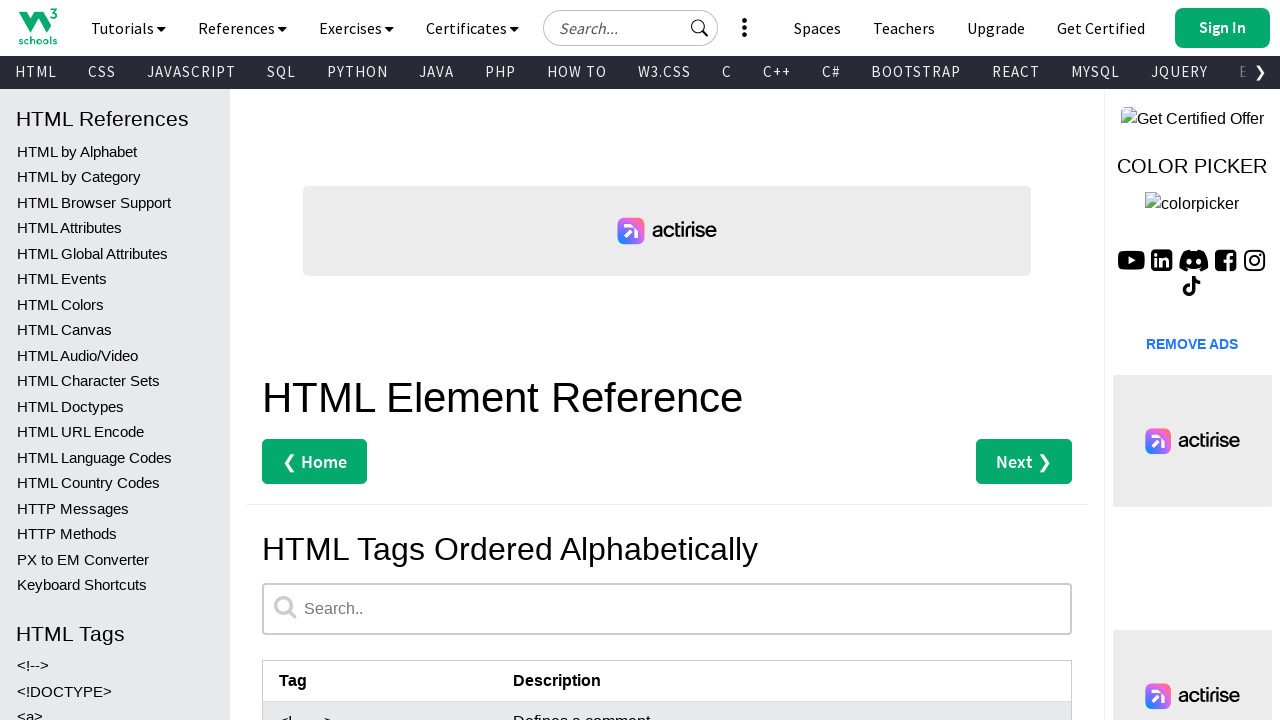

Retrieved tag name from row 92: <script>
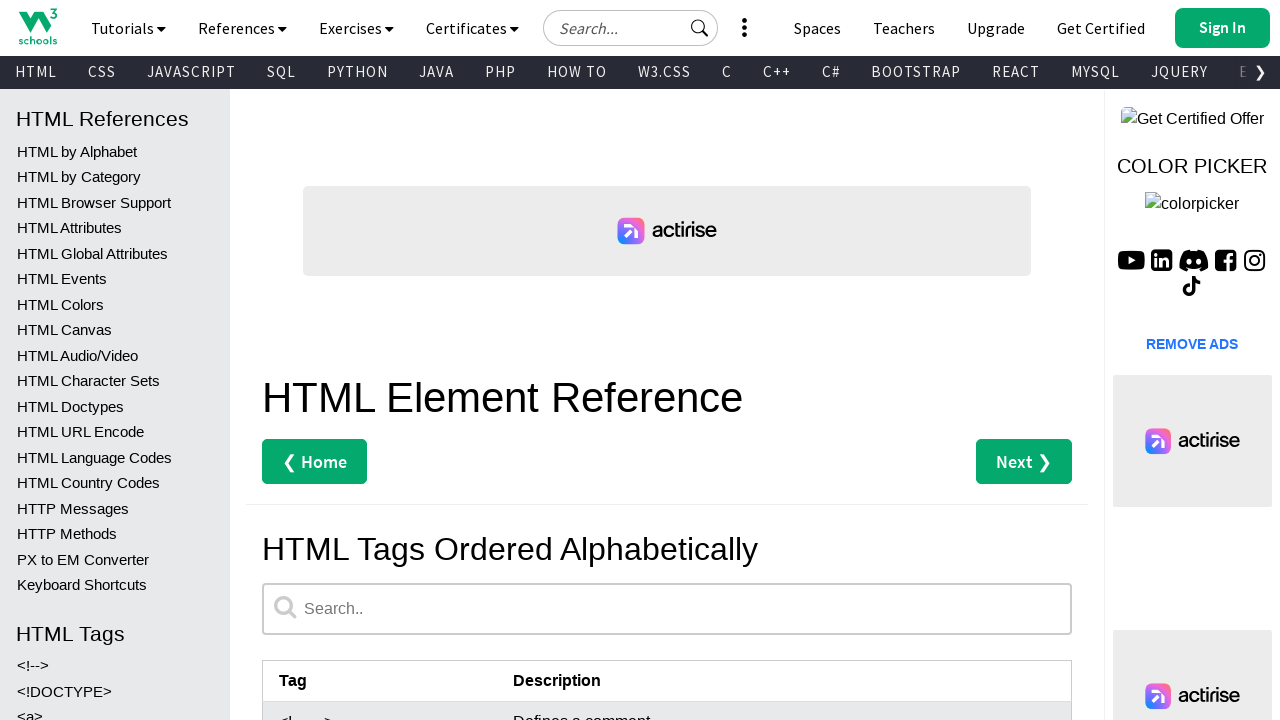

Retrieved description from row 92: Defines a client-side script
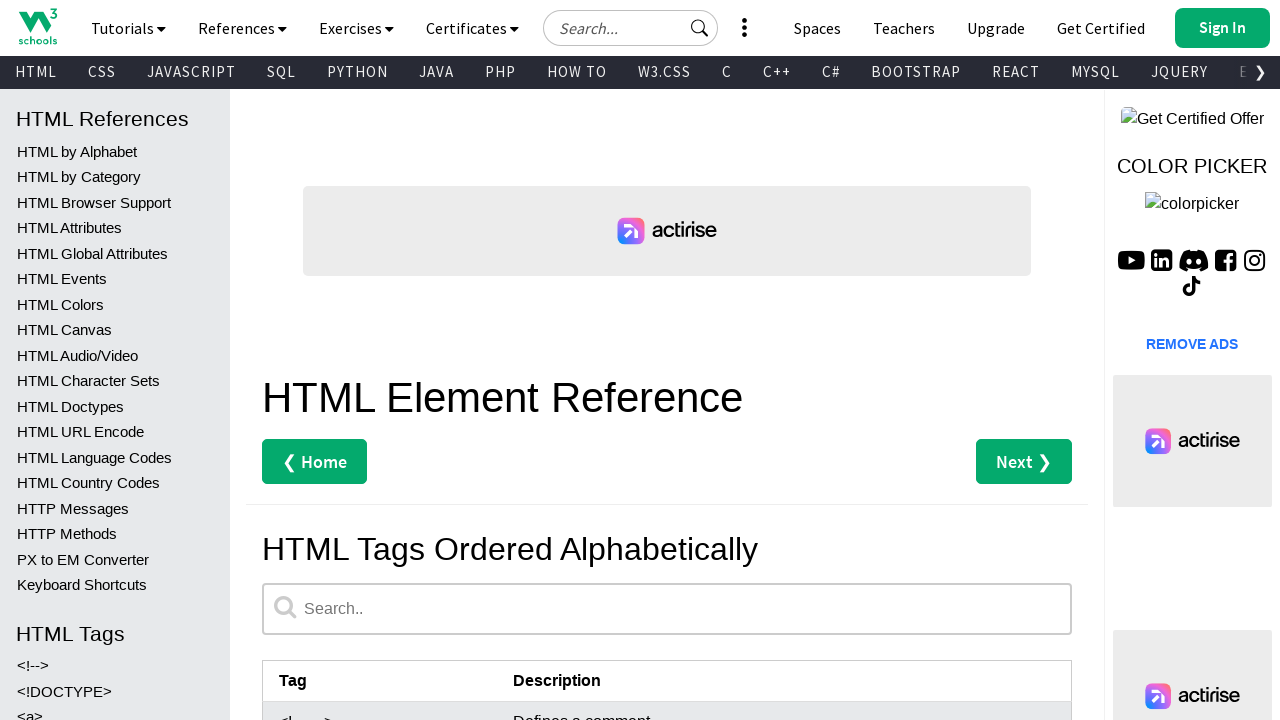

Verified tag and description present - <script>: Defines a client-side script
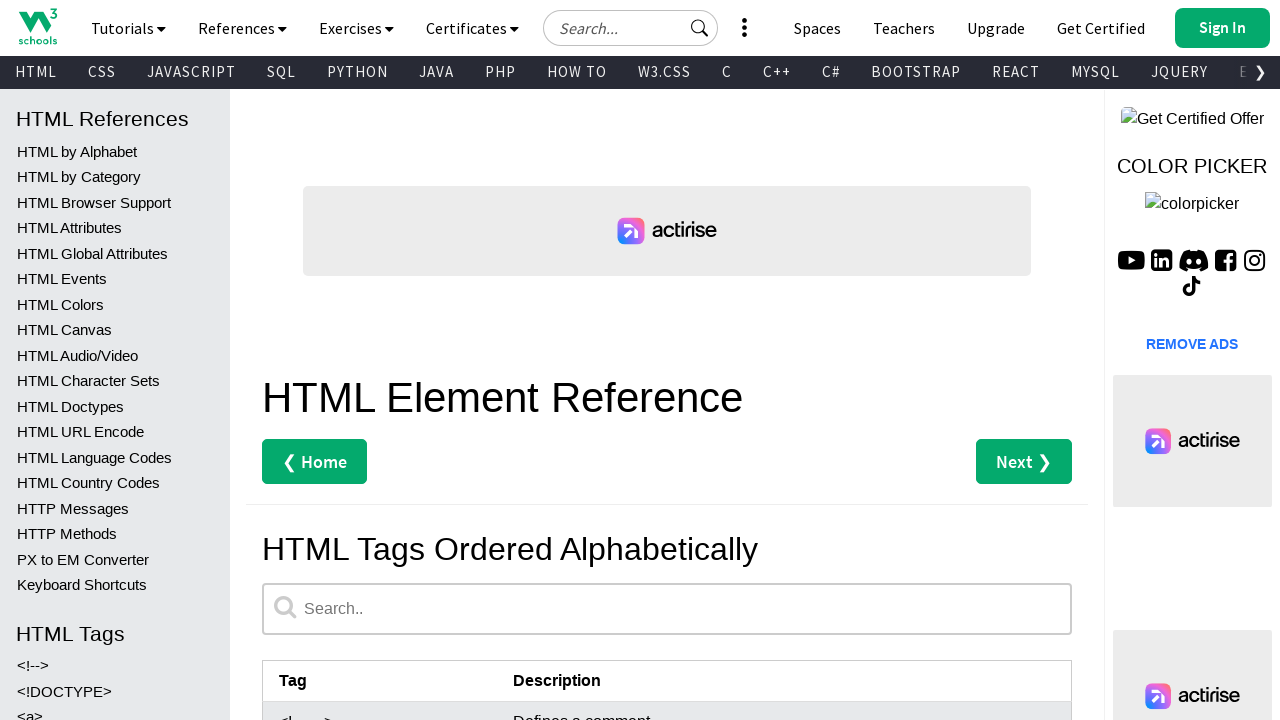

Retrieved tag name from row 93: <search>
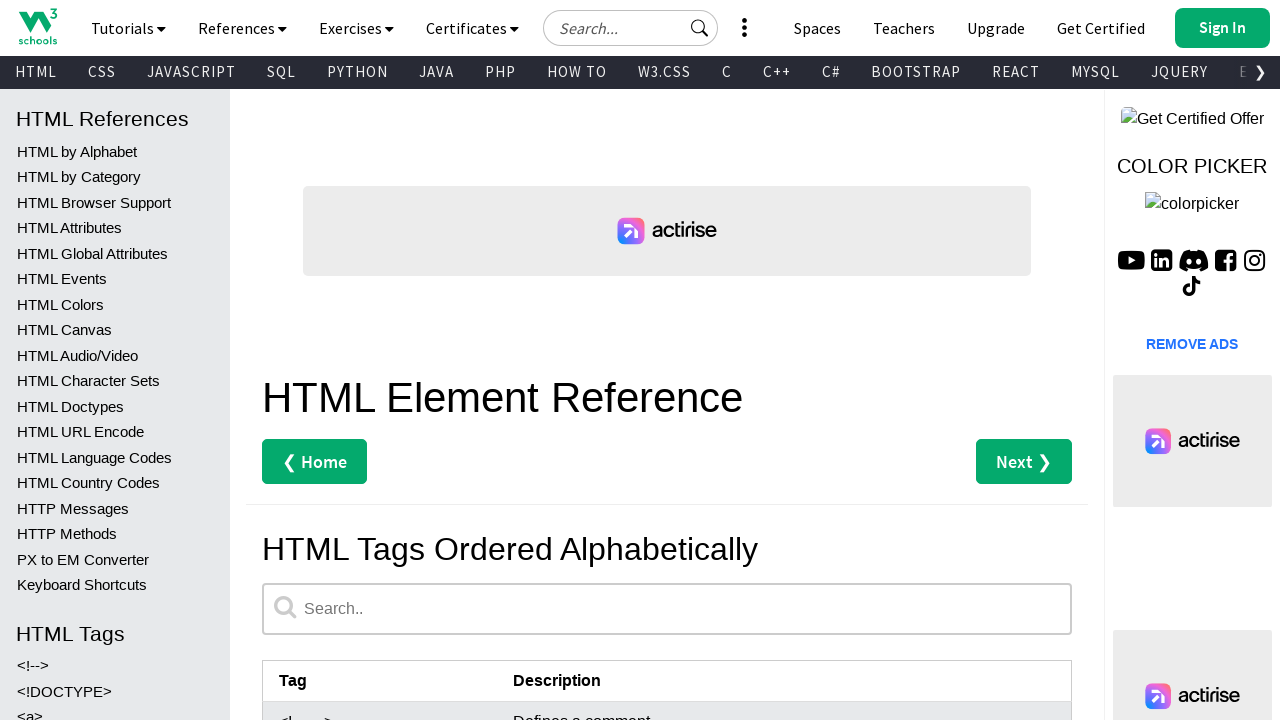

Retrieved description from row 93: Defines a search section
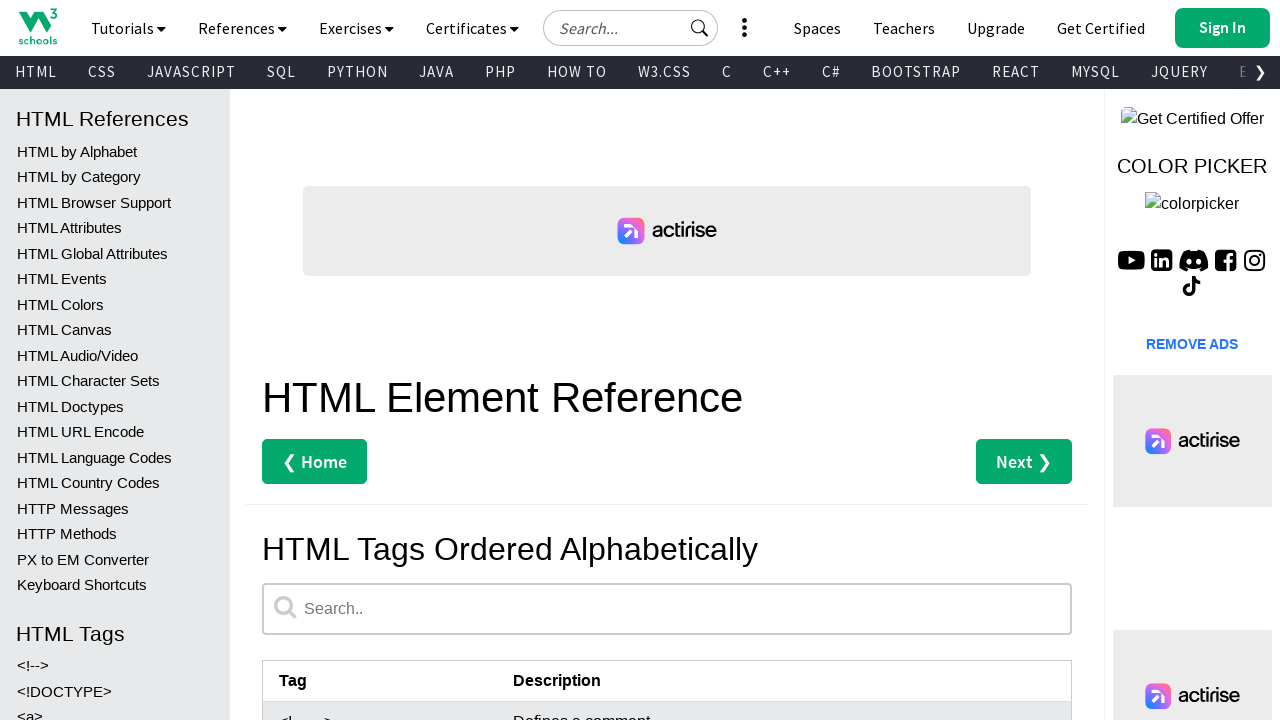

Verified tag and description present - <search>: Defines a search section
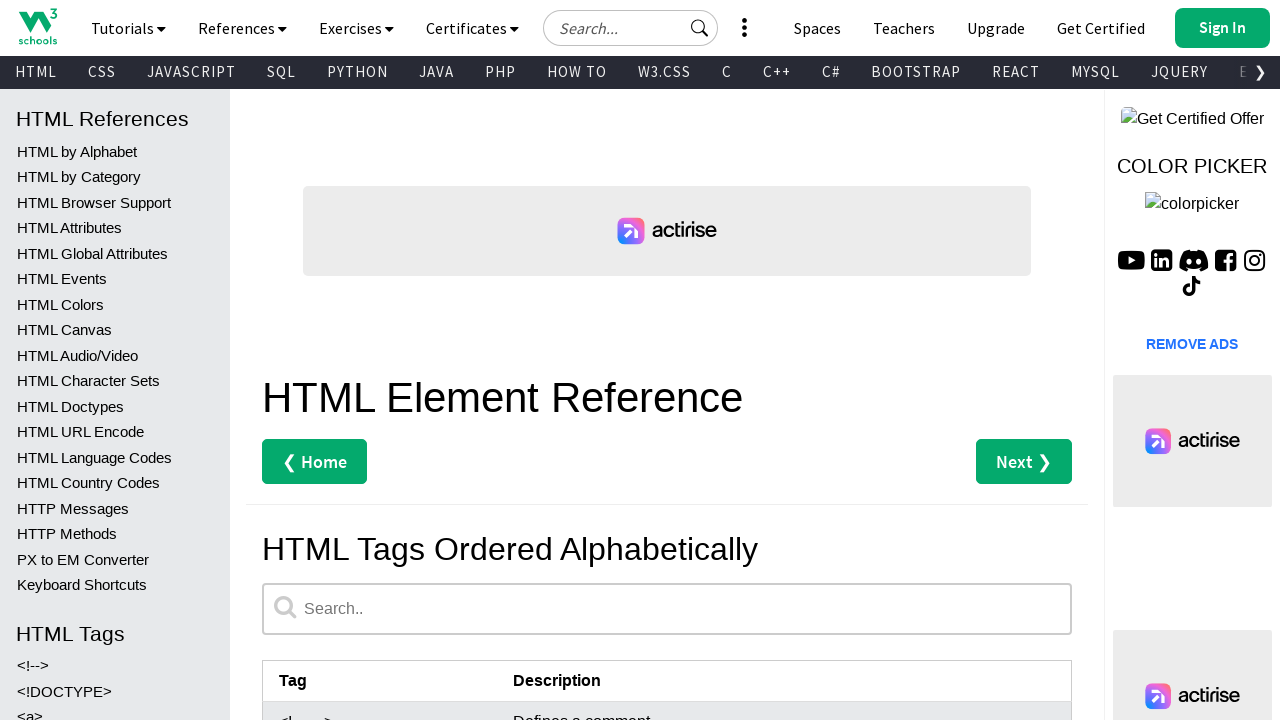

Retrieved tag name from row 94: <section>
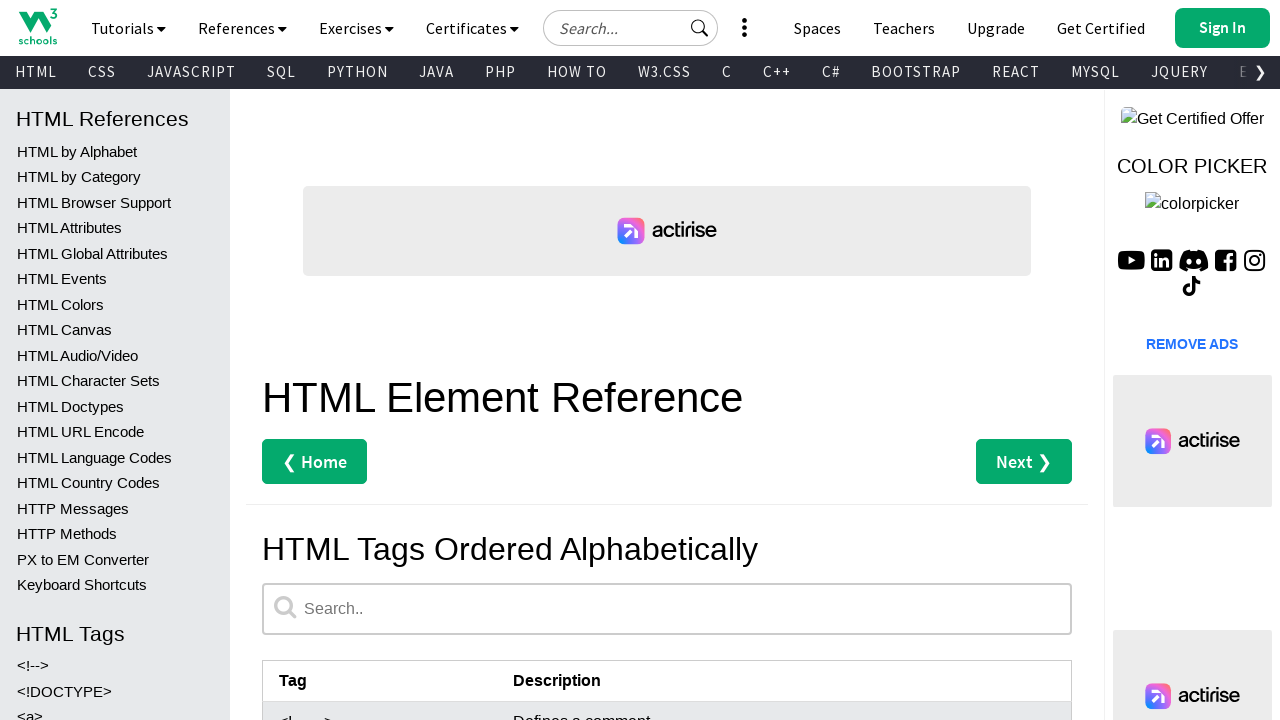

Retrieved description from row 94: Defines a section in a document
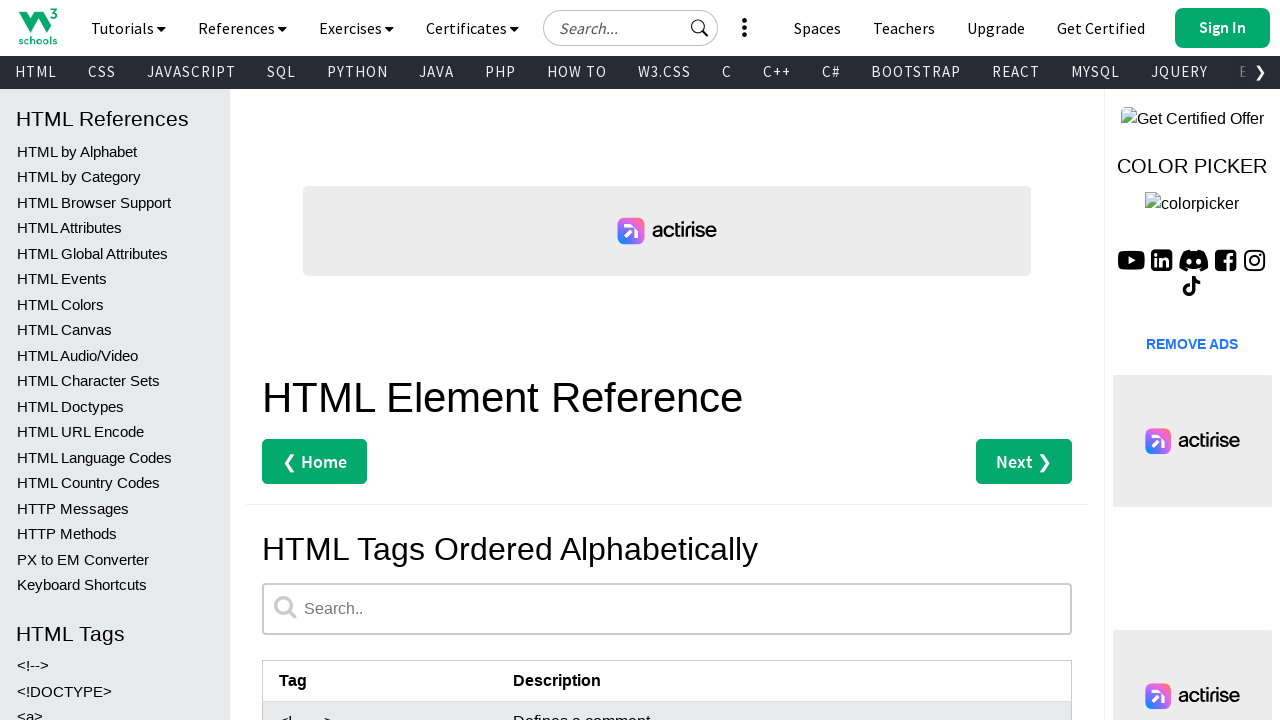

Verified tag and description present - <section>: Defines a section in a document
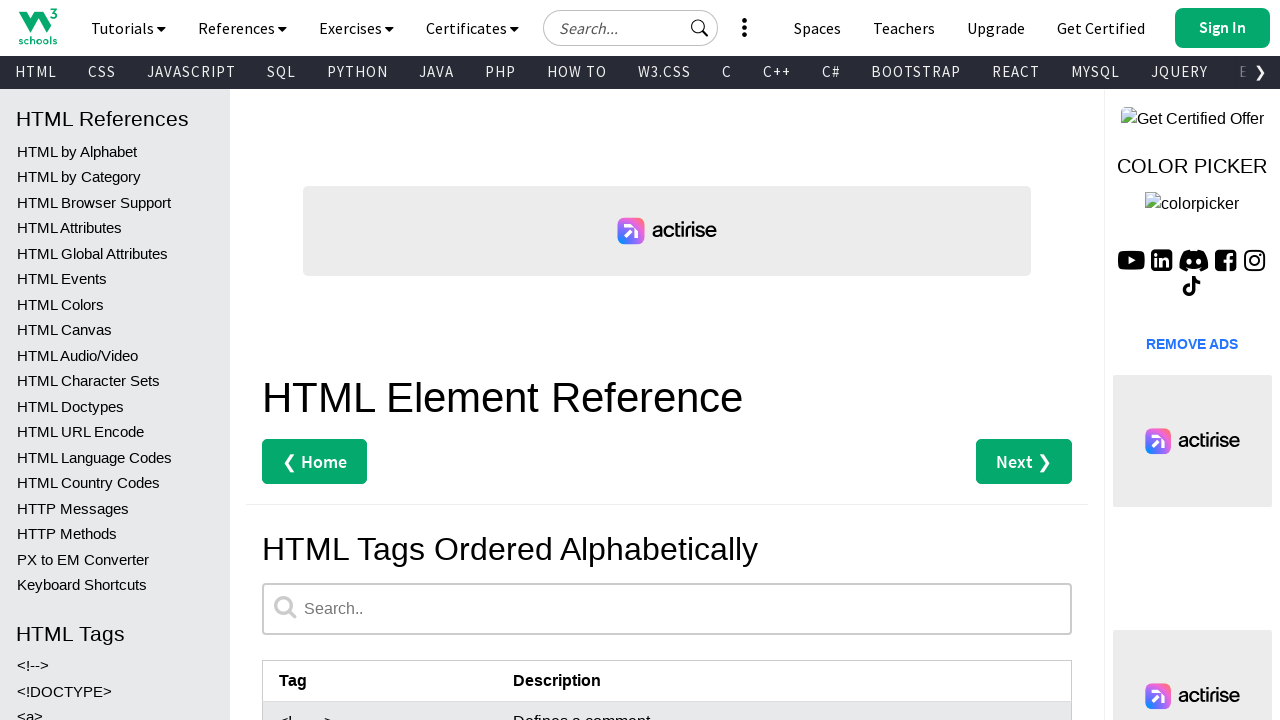

Retrieved tag name from row 95: <select>
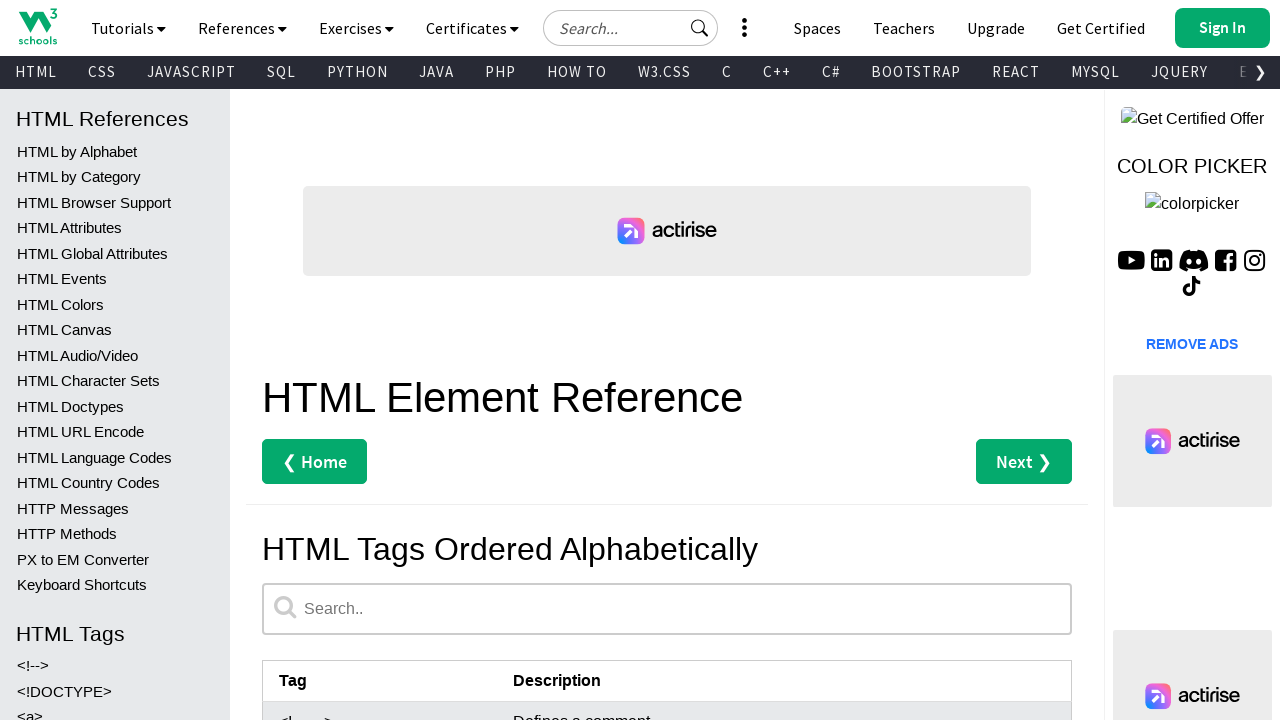

Retrieved description from row 95: Defines a drop-down list
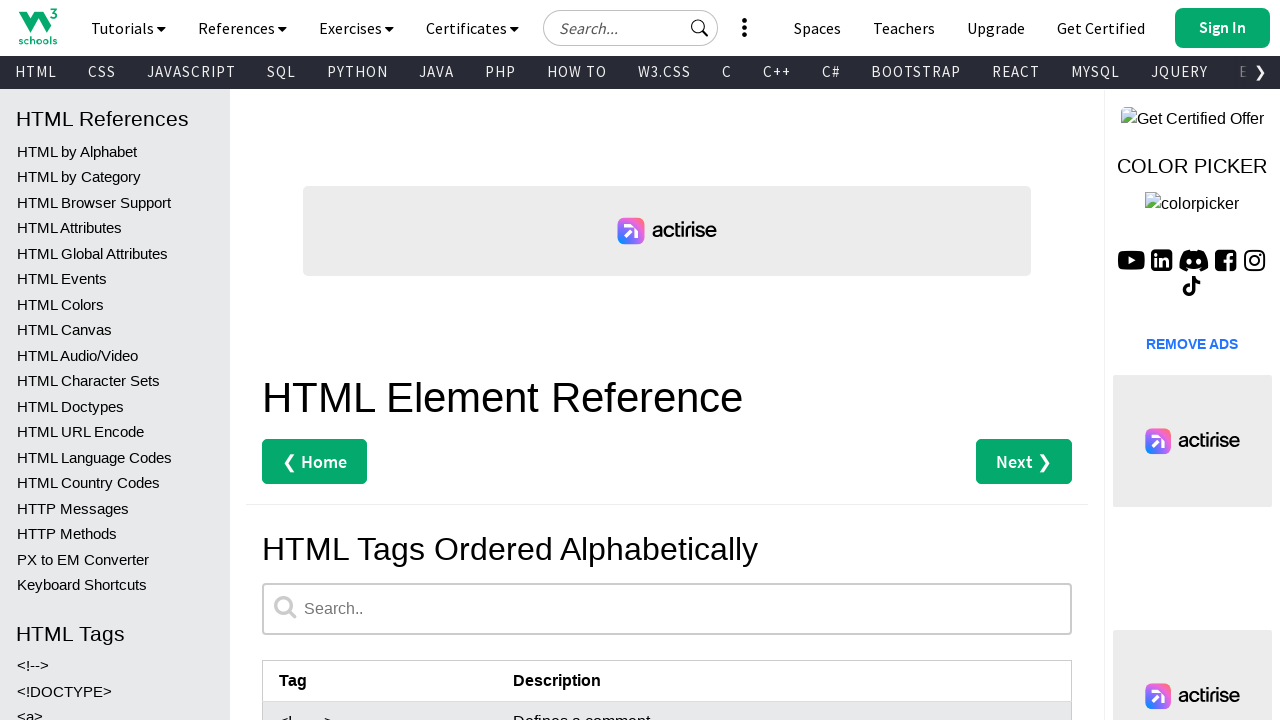

Verified tag and description present - <select>: Defines a drop-down list
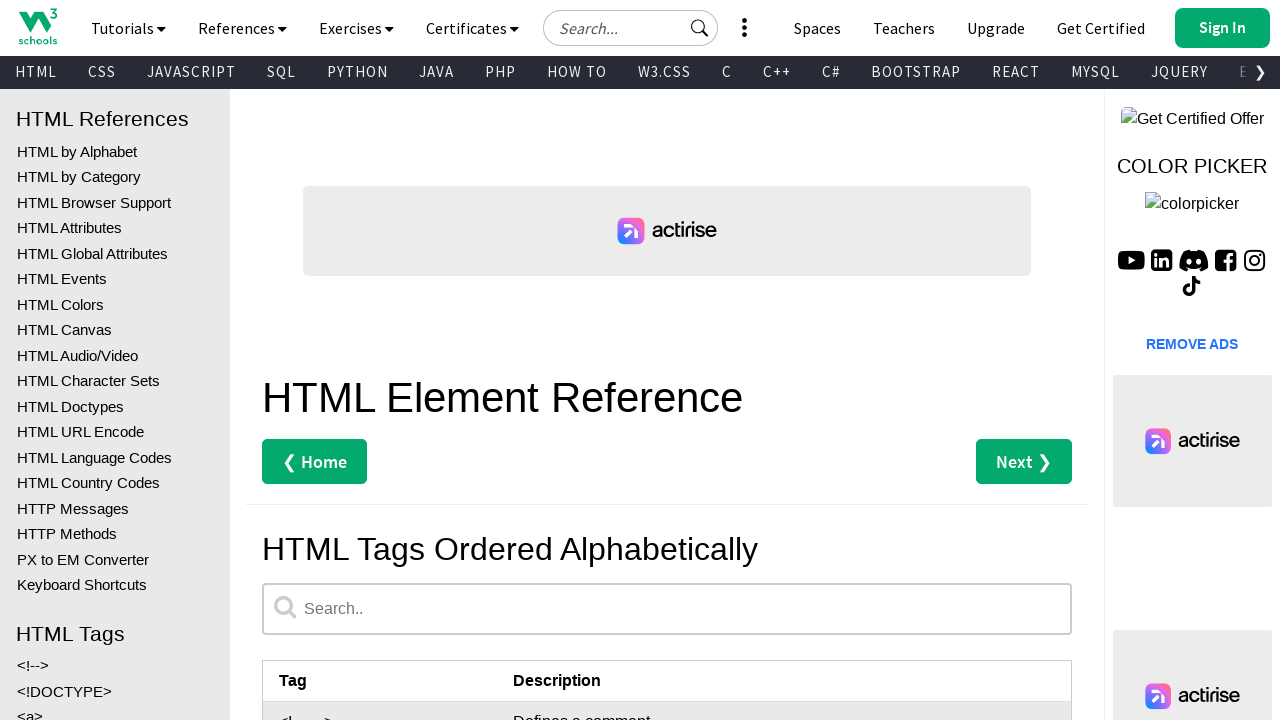

Retrieved tag name from row 96: <small>
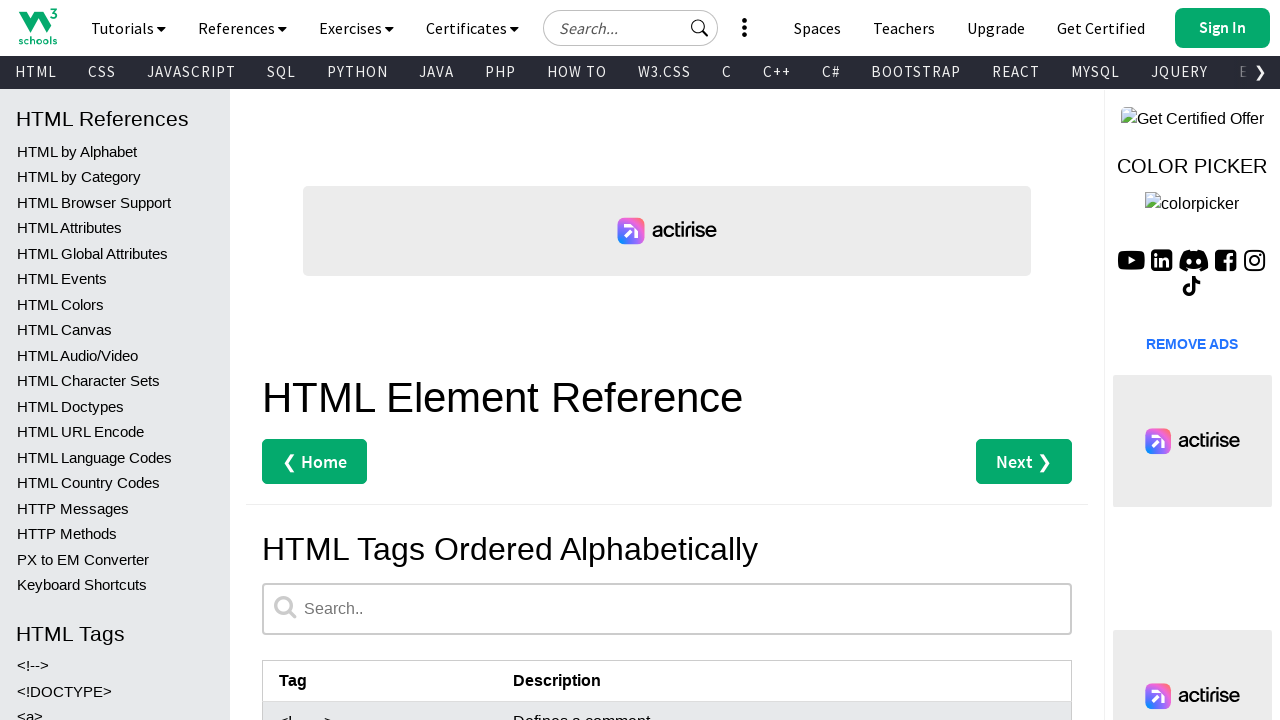

Retrieved description from row 96: Defines smaller text
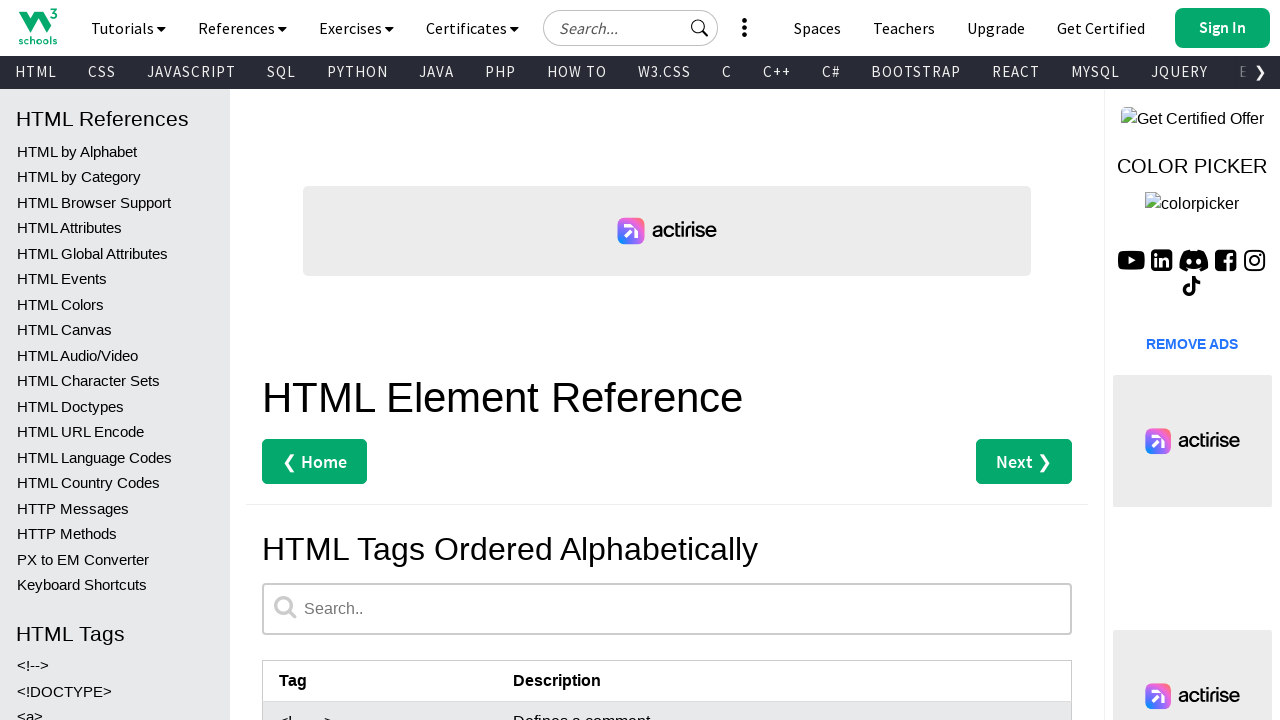

Verified tag and description present - <small>: Defines smaller text
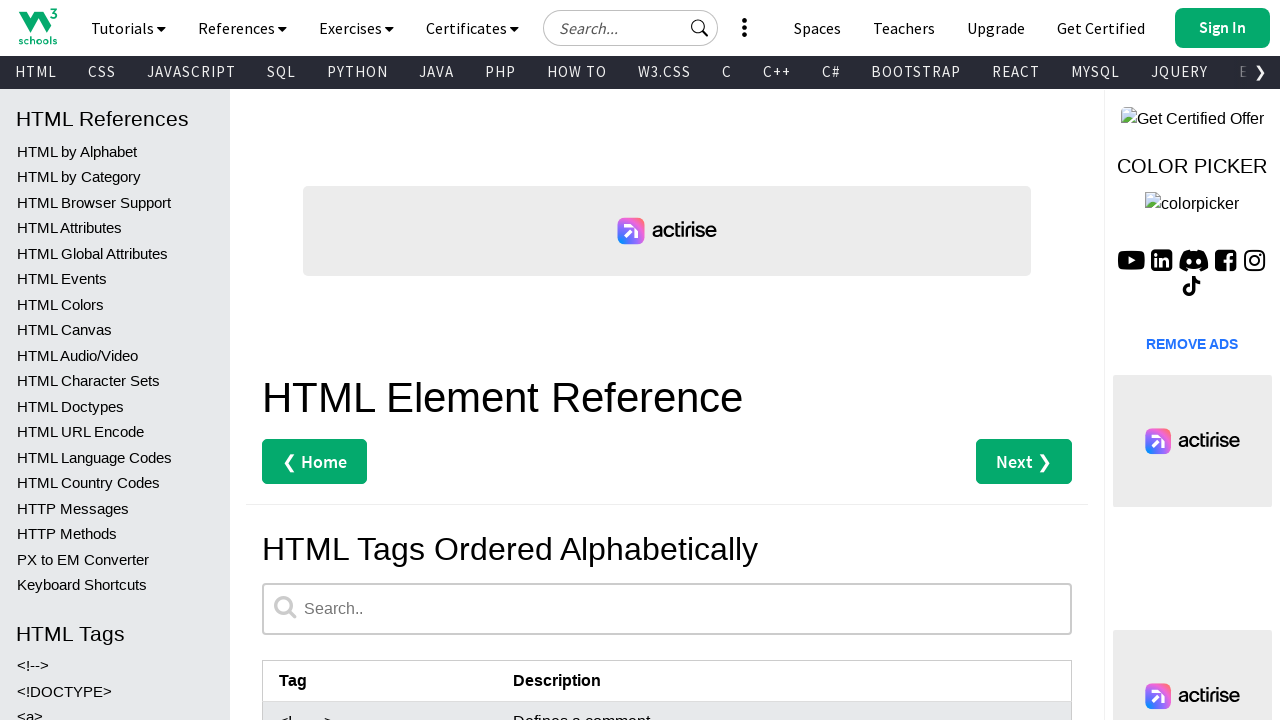

Retrieved tag name from row 97: <source>
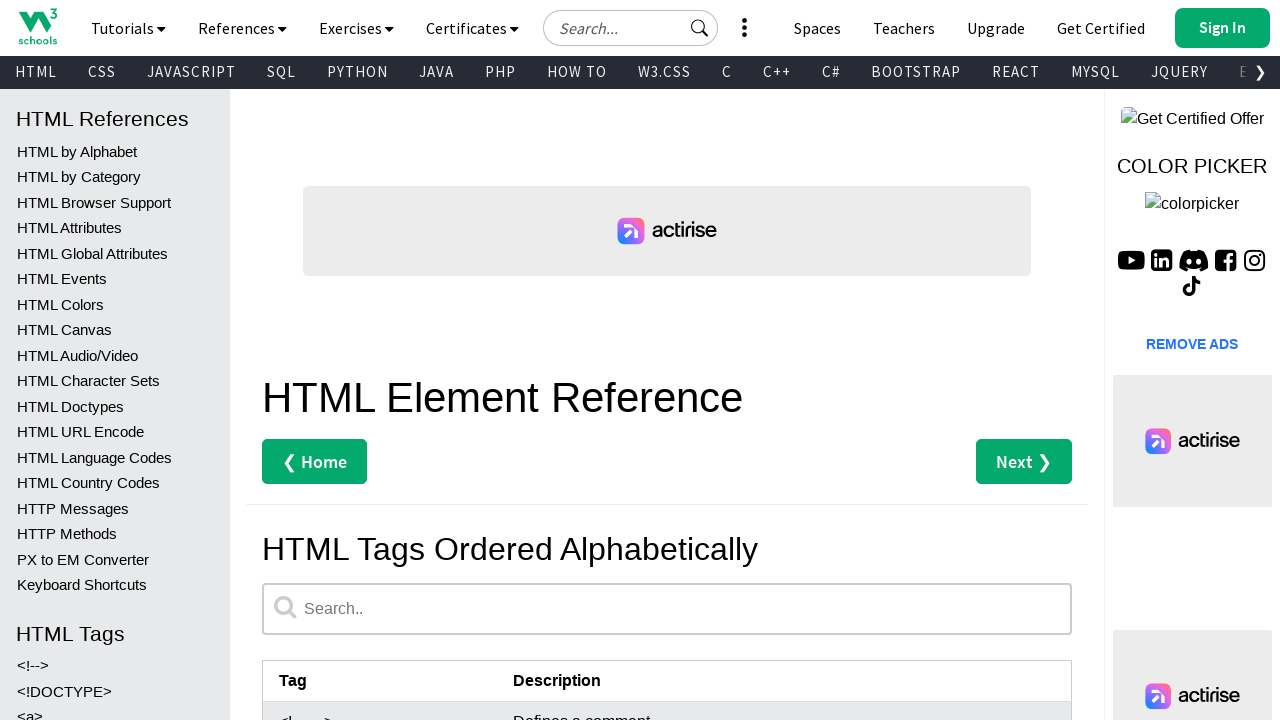

Retrieved description from row 97: Defines multiple media resources for media elements (<video> and <audio>)
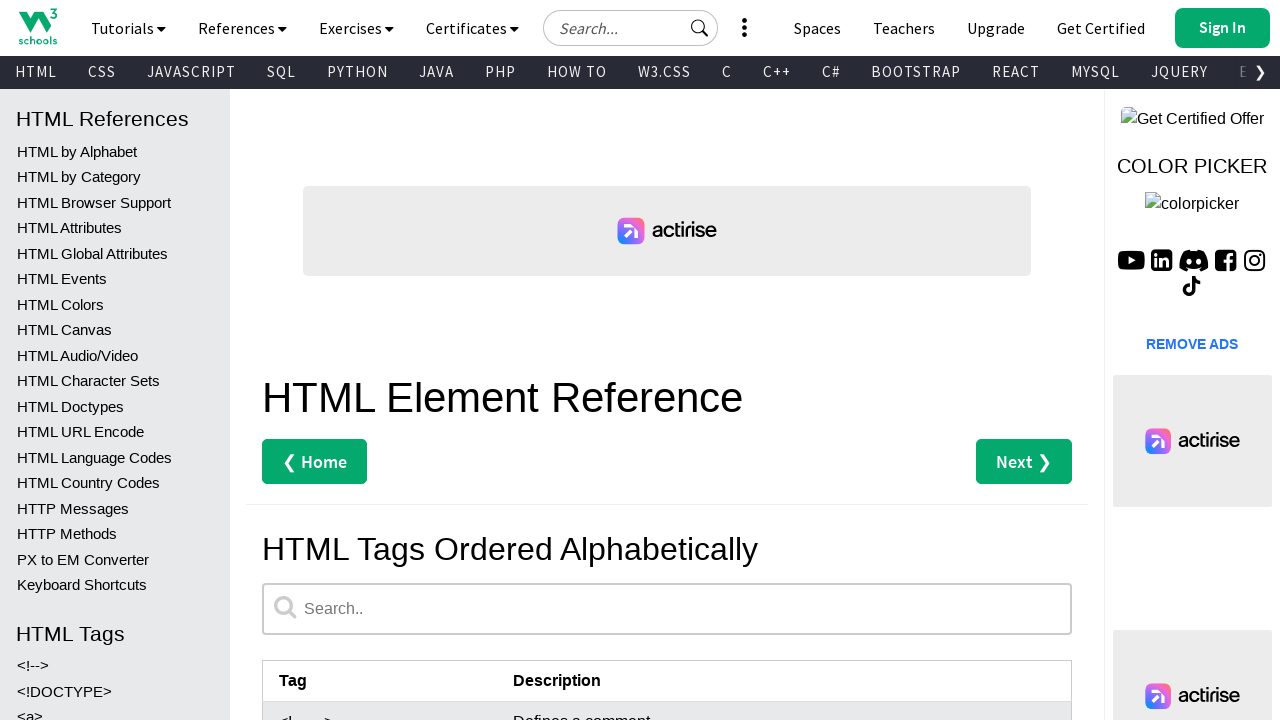

Verified tag and description present - <source>: Defines multiple media resources for media elements (<video> and <audio>)
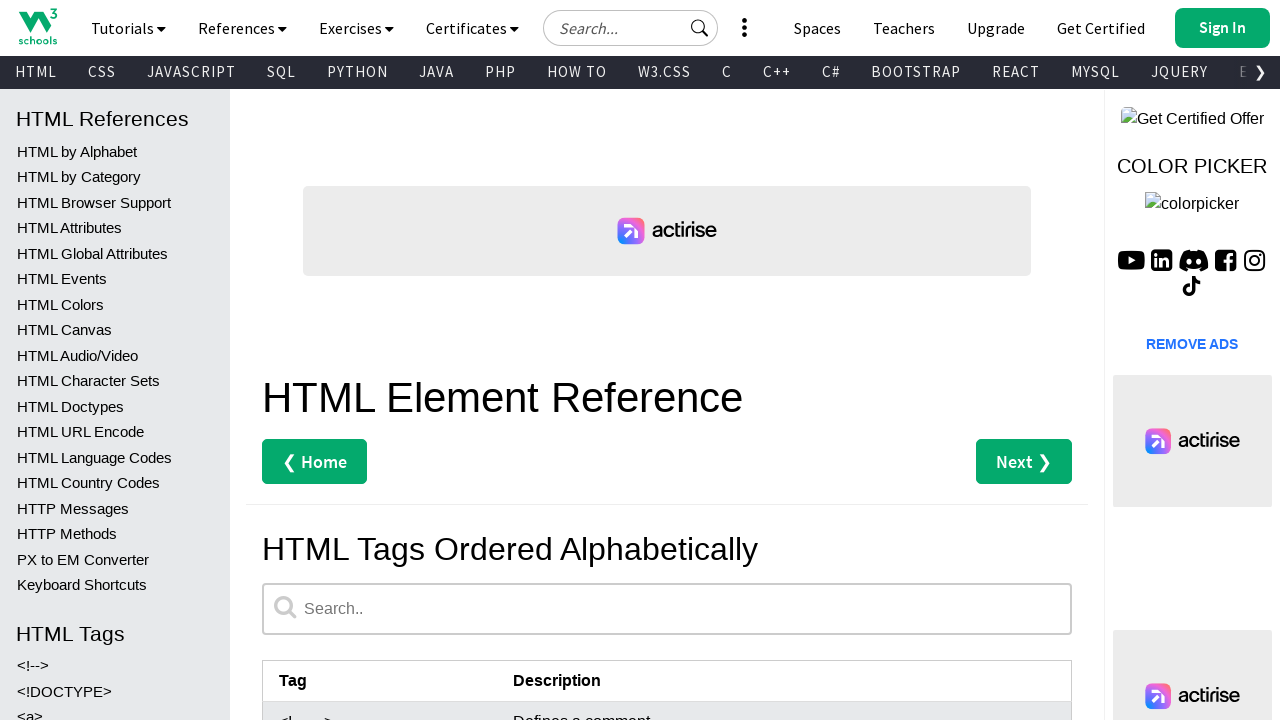

Retrieved tag name from row 98: <span>
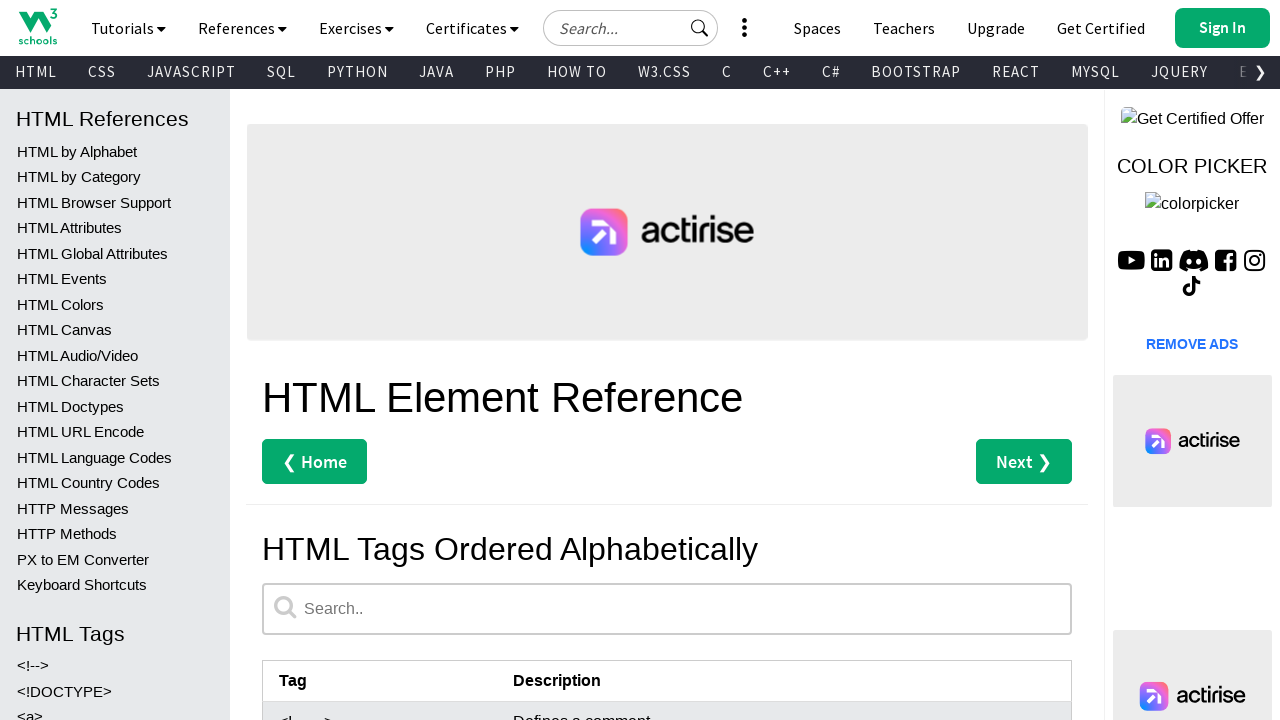

Retrieved description from row 98: Defines a section in a document
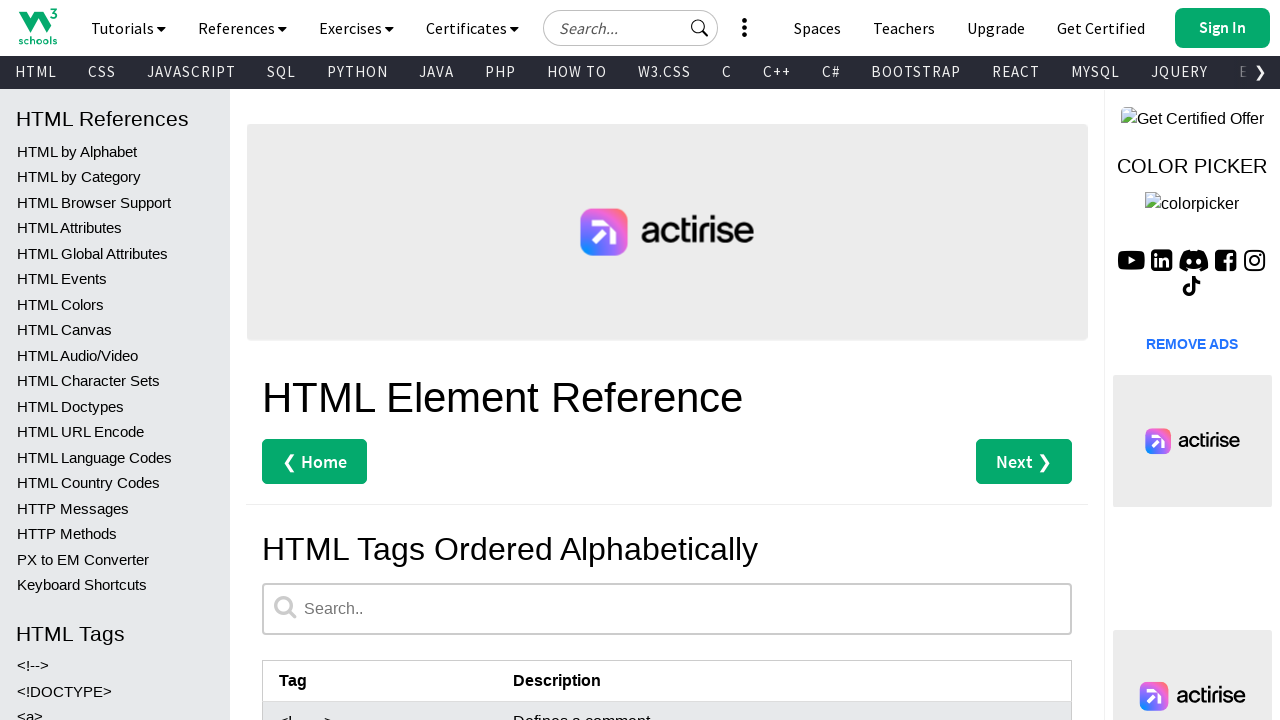

Verified tag and description present - <span>: Defines a section in a document
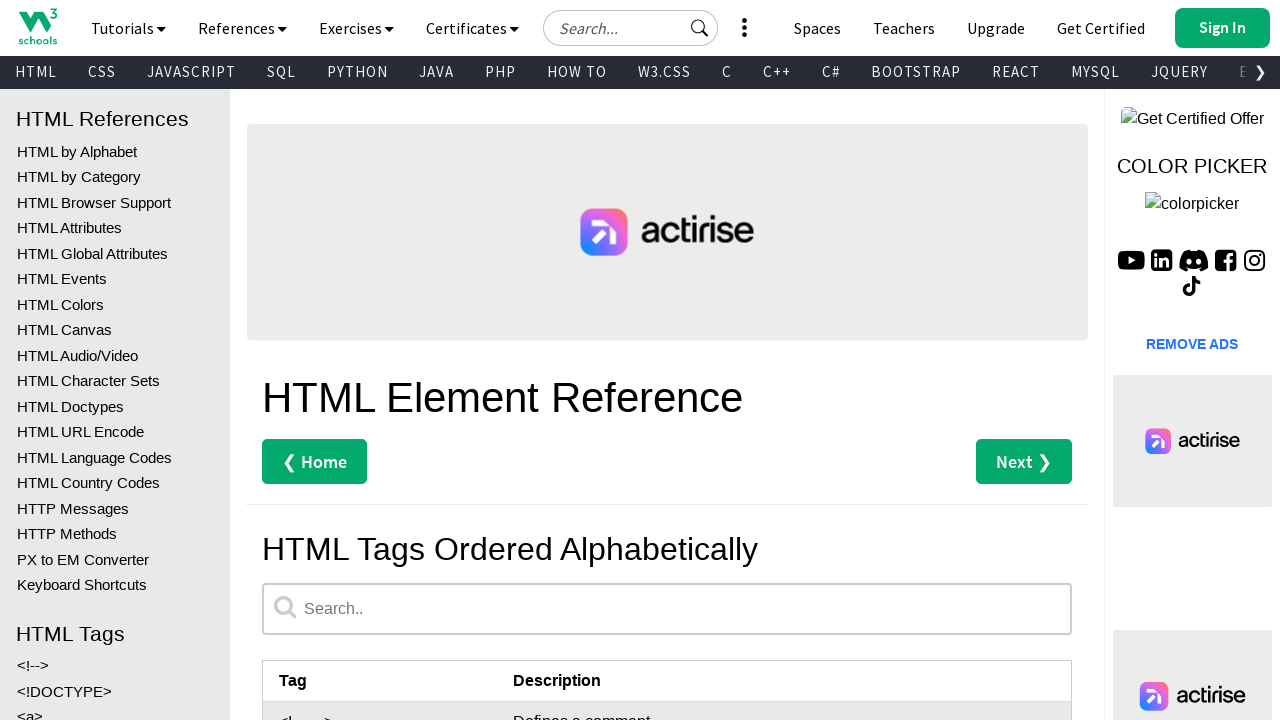

Retrieved tag name from row 99: <strike>
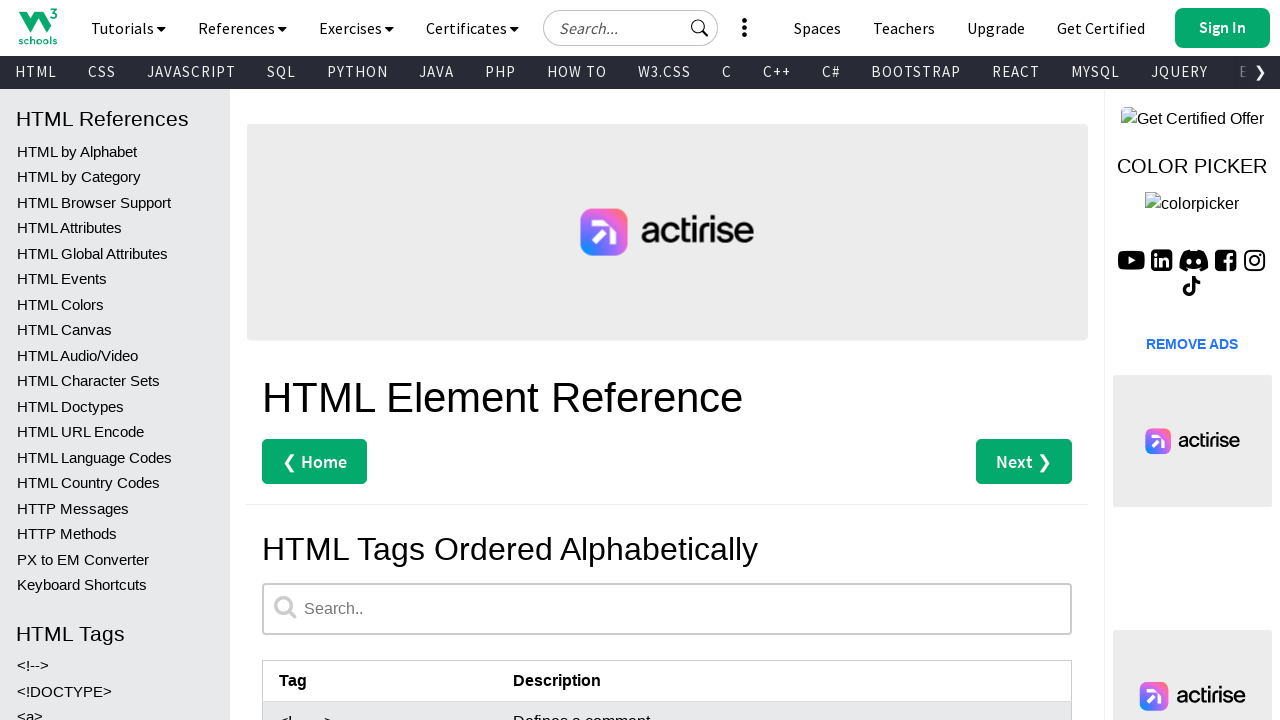

Retrieved description from row 99: Not supported in HTML5. Use <del> or <s> instead.Defines strikethrough text
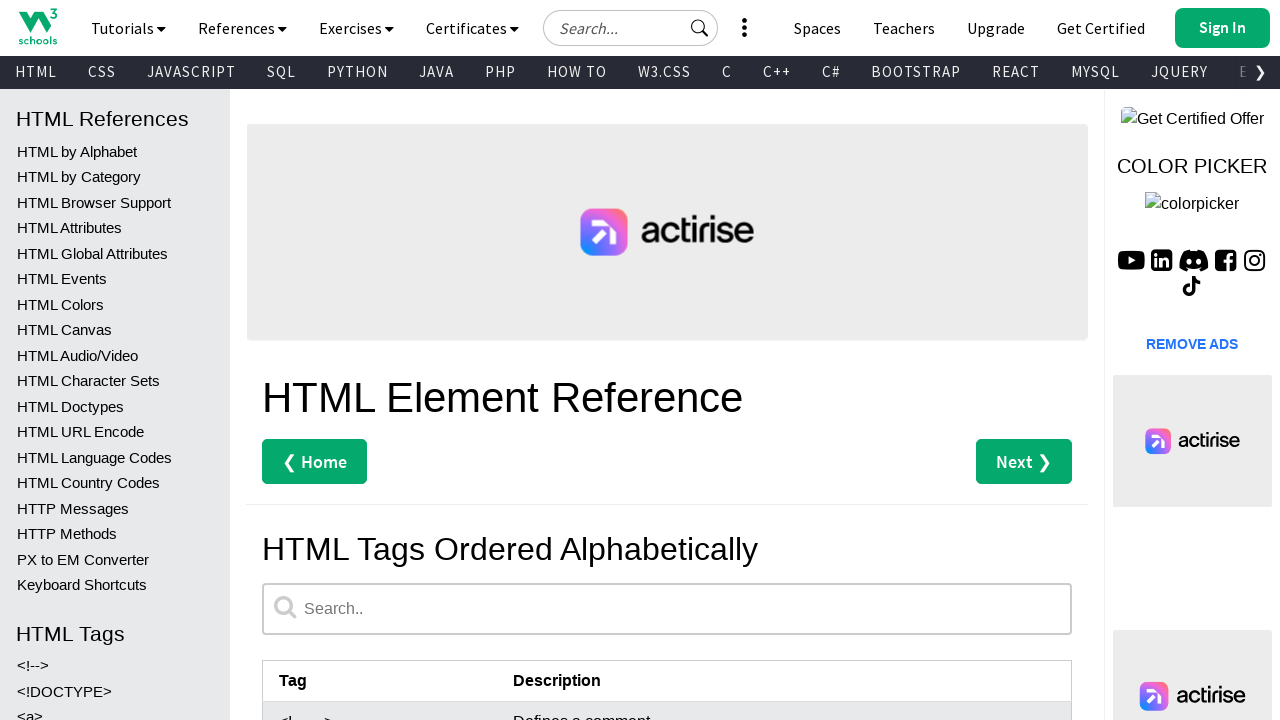

Verified tag and description present - <strike>: Not supported in HTML5. Use <del> or <s> instead.Defines strikethrough text
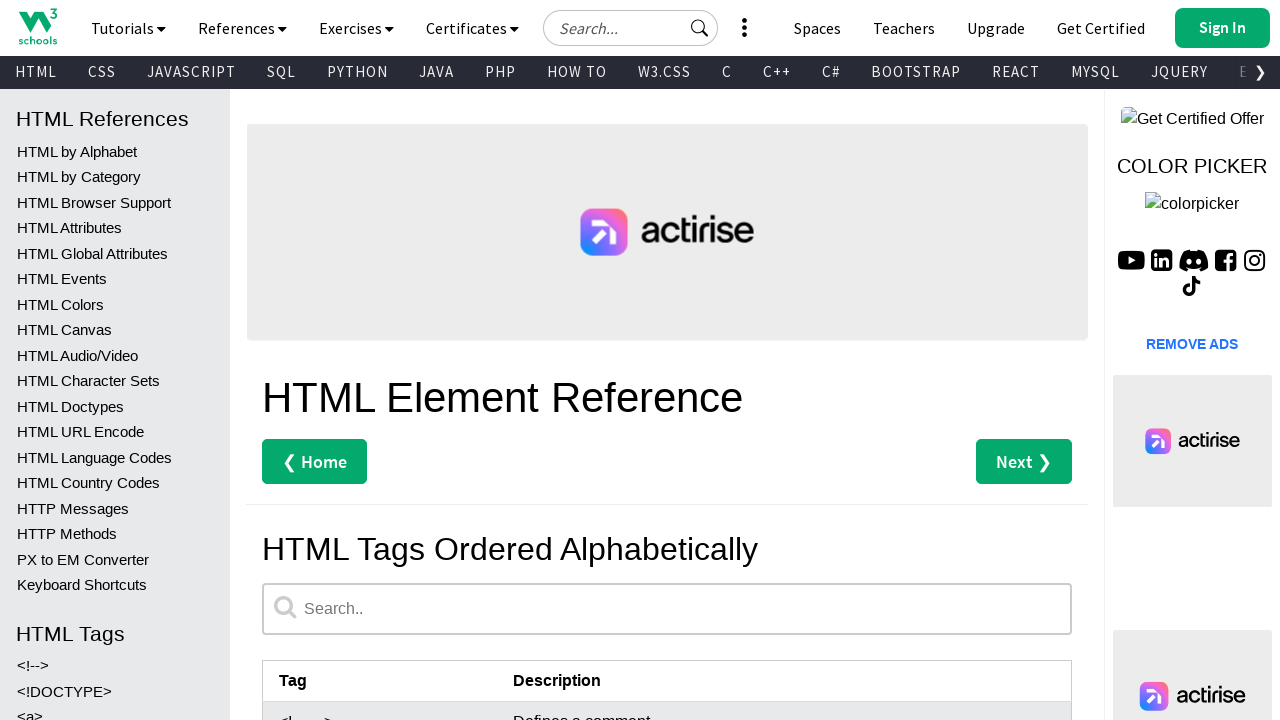

Retrieved tag name from row 100: <strong>
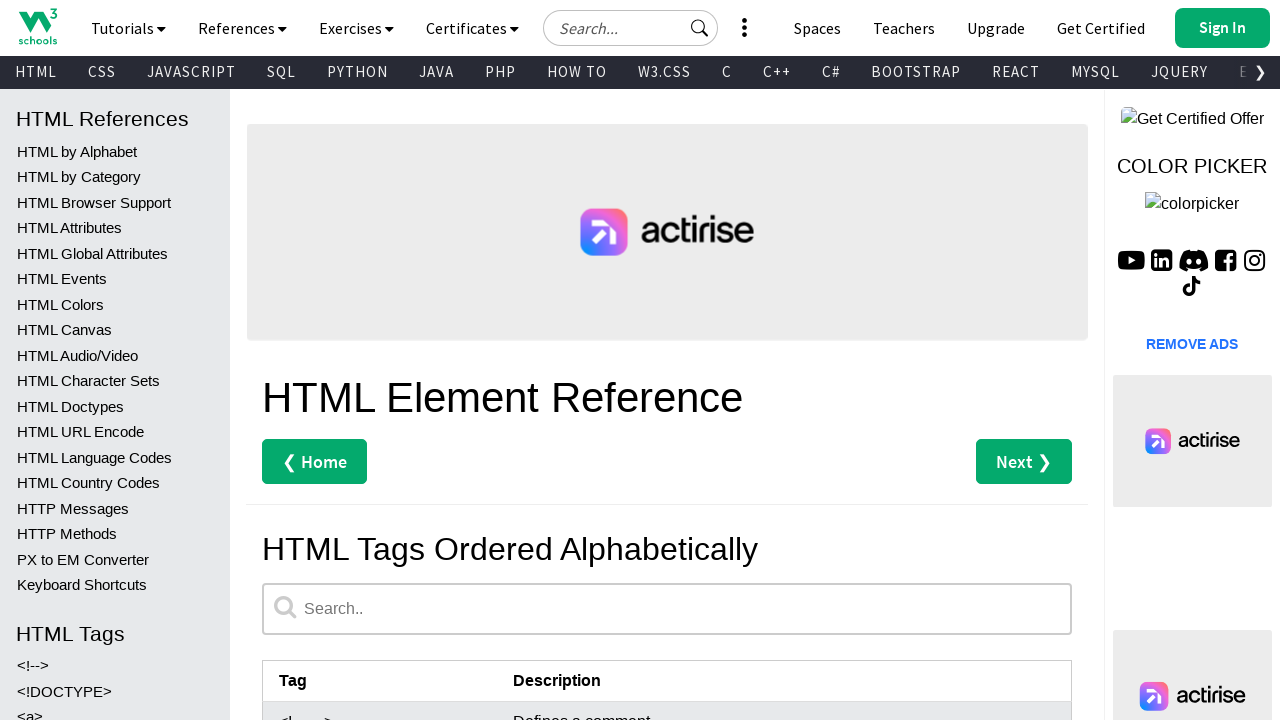

Retrieved description from row 100: Defines important text
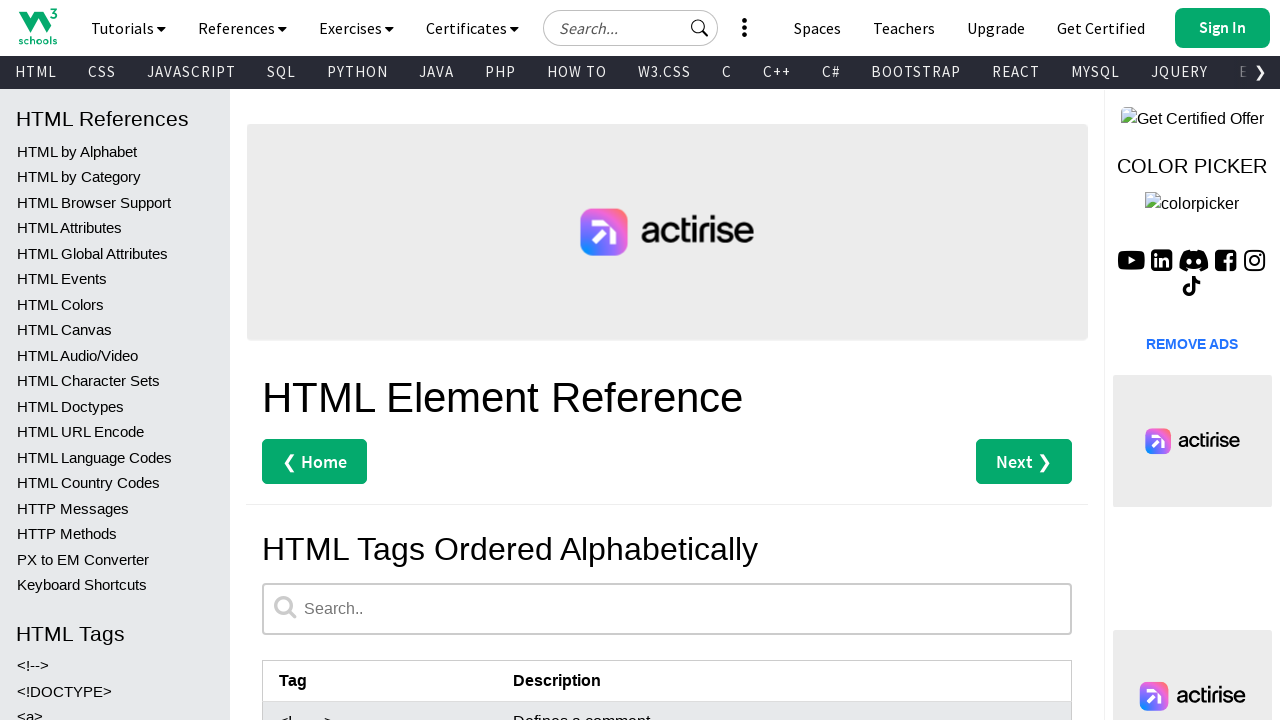

Verified tag and description present - <strong>: Defines important text
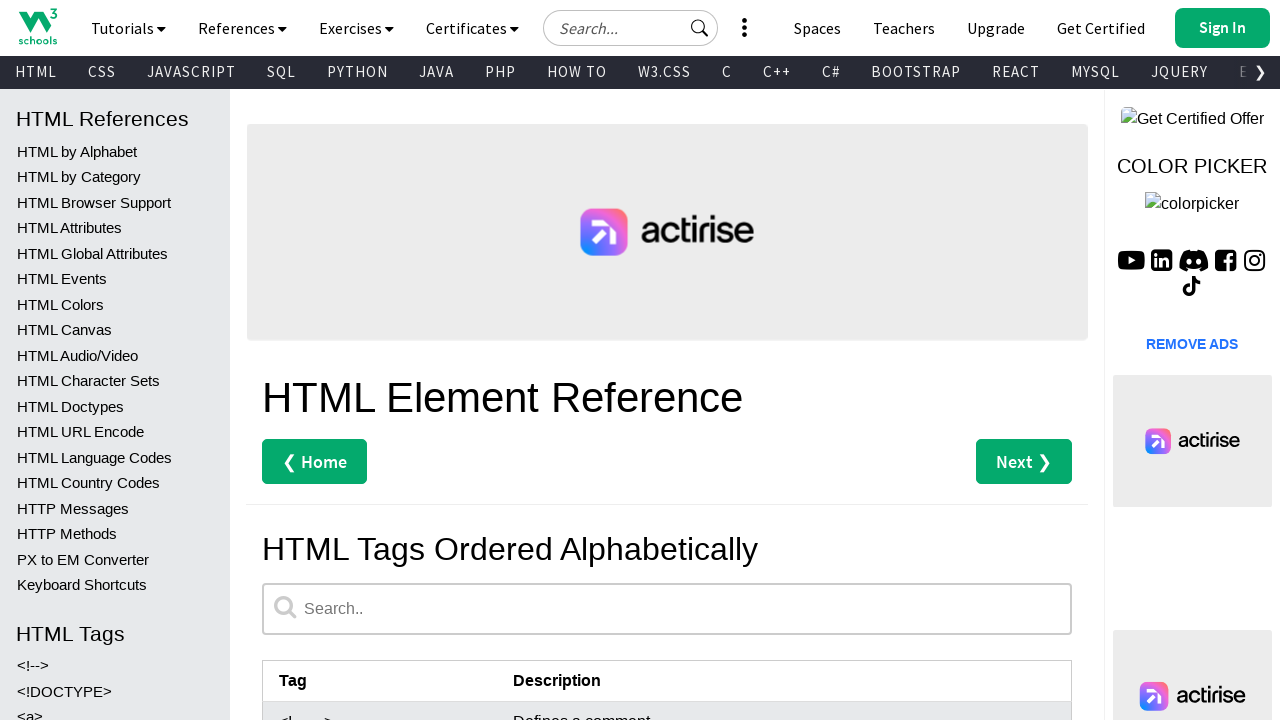

Retrieved tag name from row 101: <style>
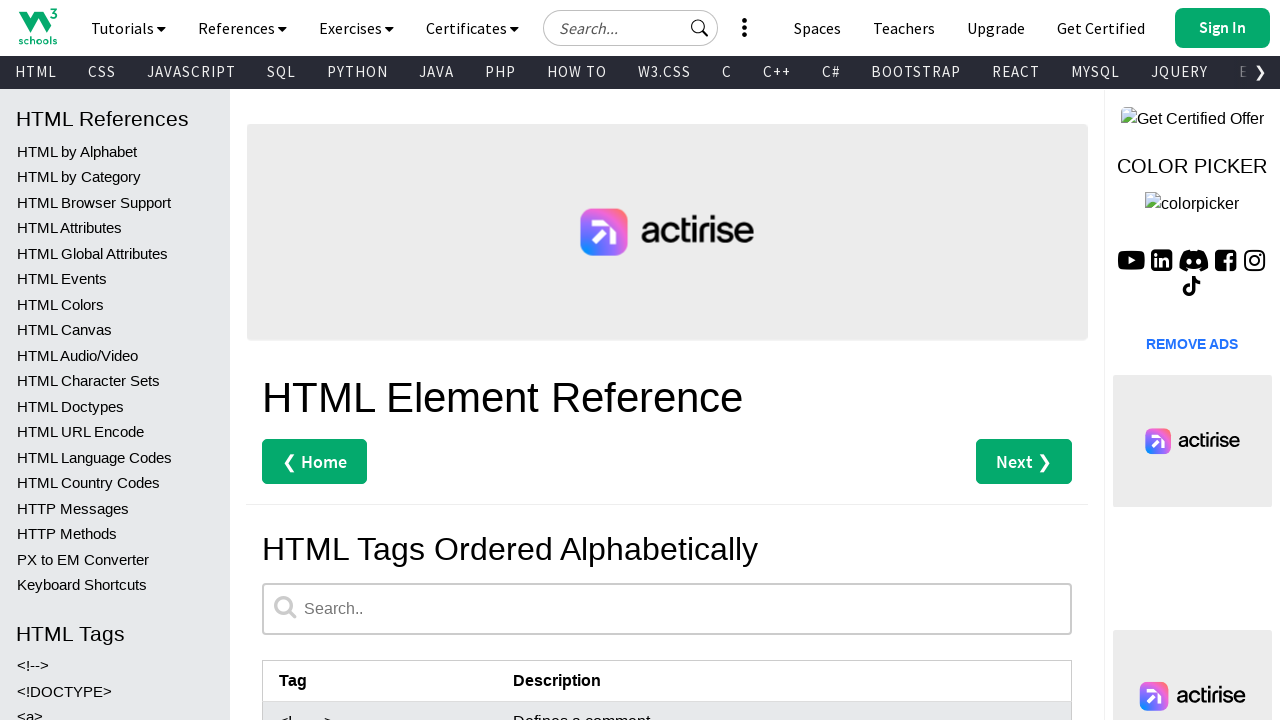

Retrieved description from row 101: Defines style information for a document
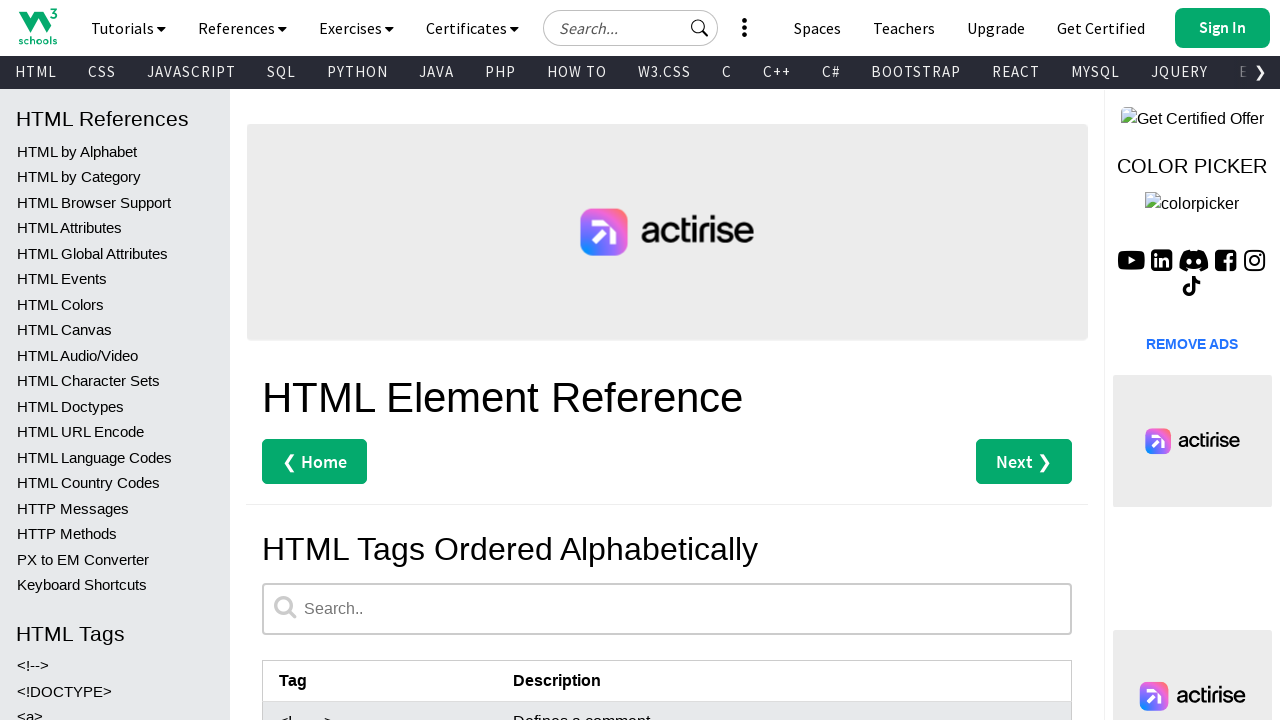

Verified tag and description present - <style>: Defines style information for a document
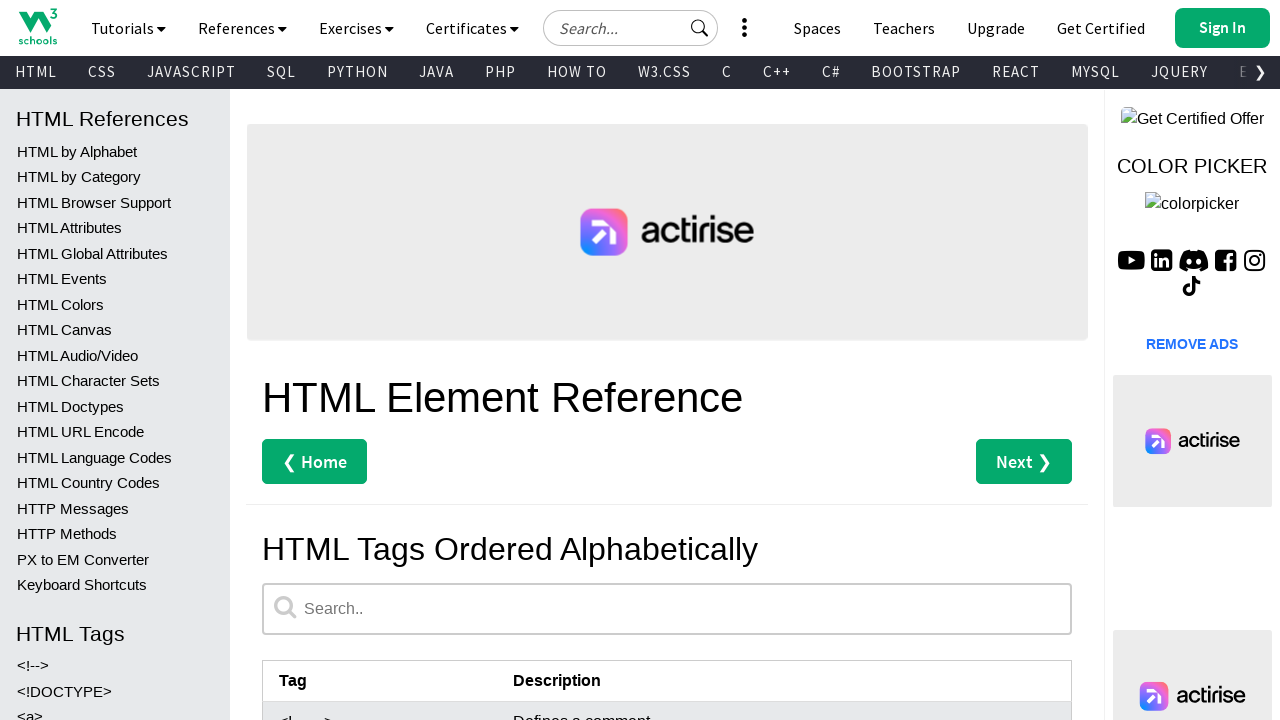

Retrieved tag name from row 102: <sub>
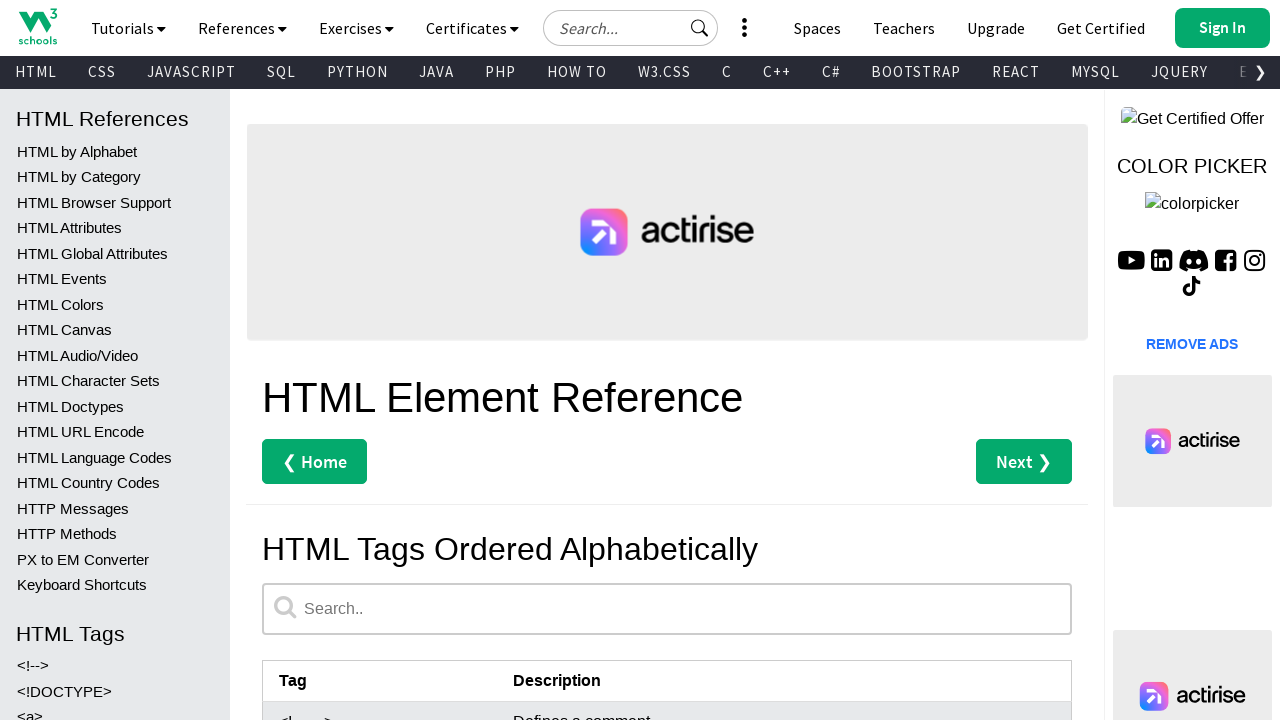

Retrieved description from row 102: Defines subscripted text
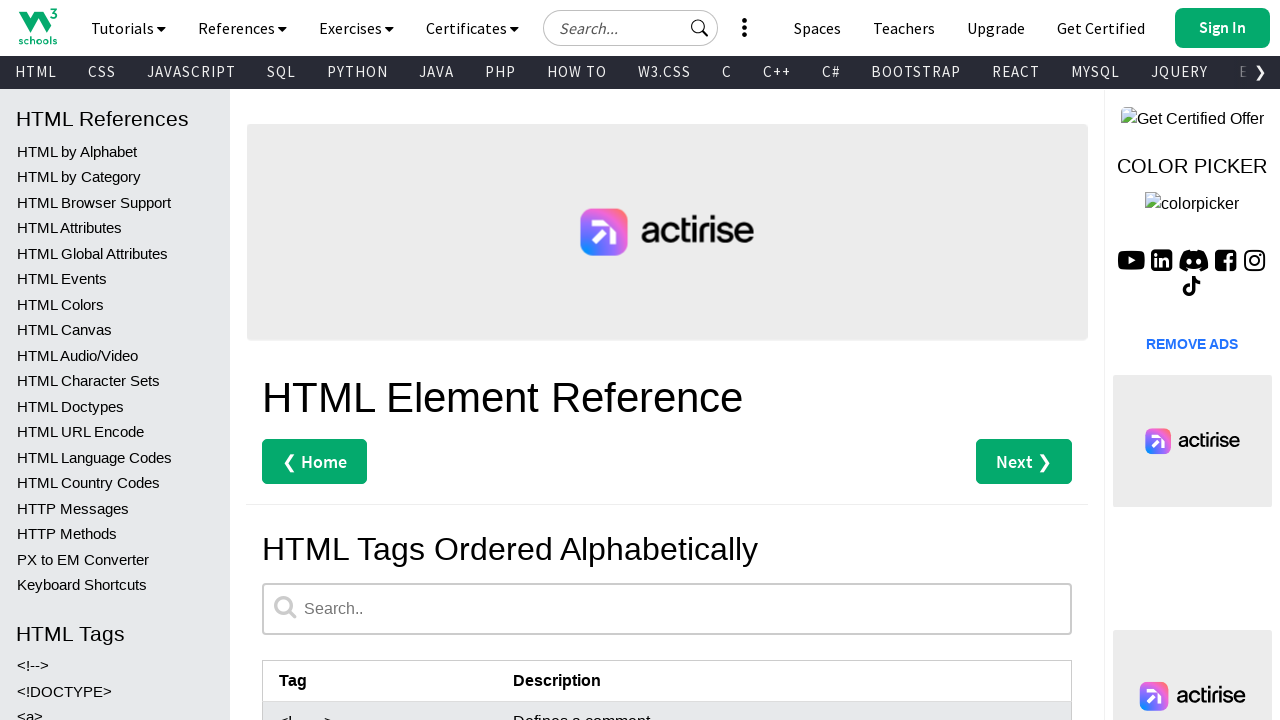

Verified tag and description present - <sub>: Defines subscripted text
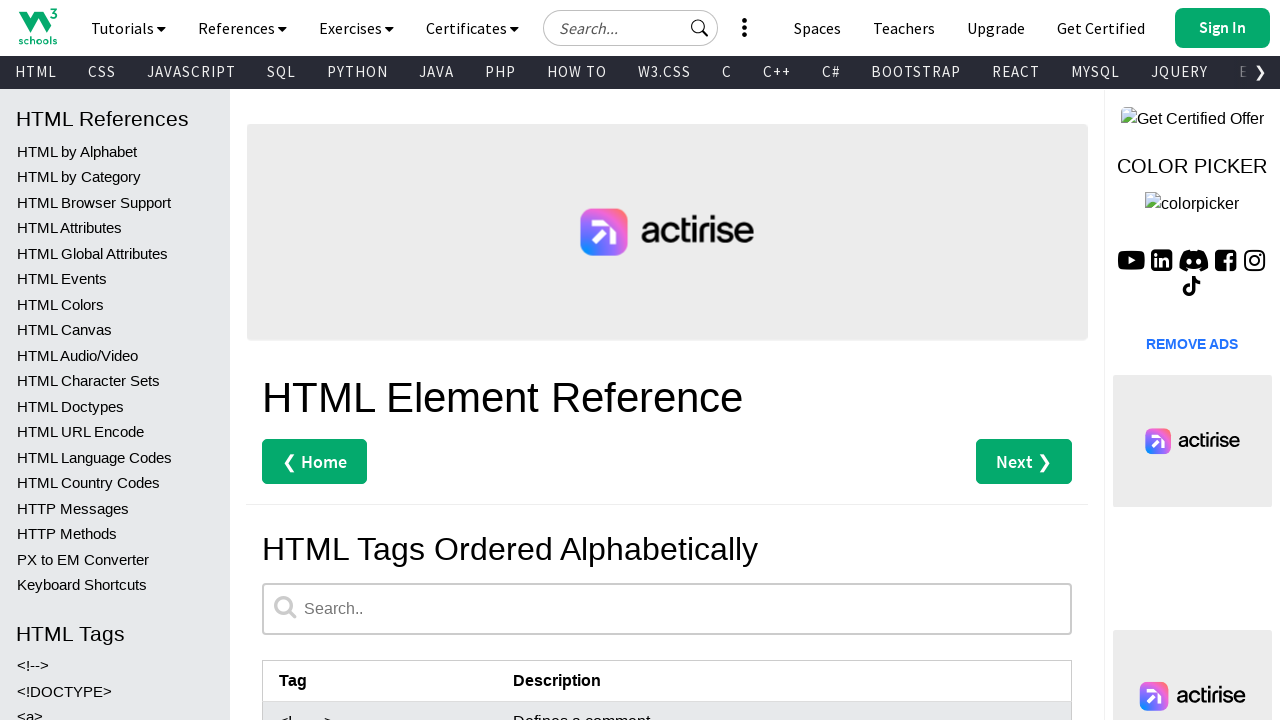

Retrieved tag name from row 103: <summary>
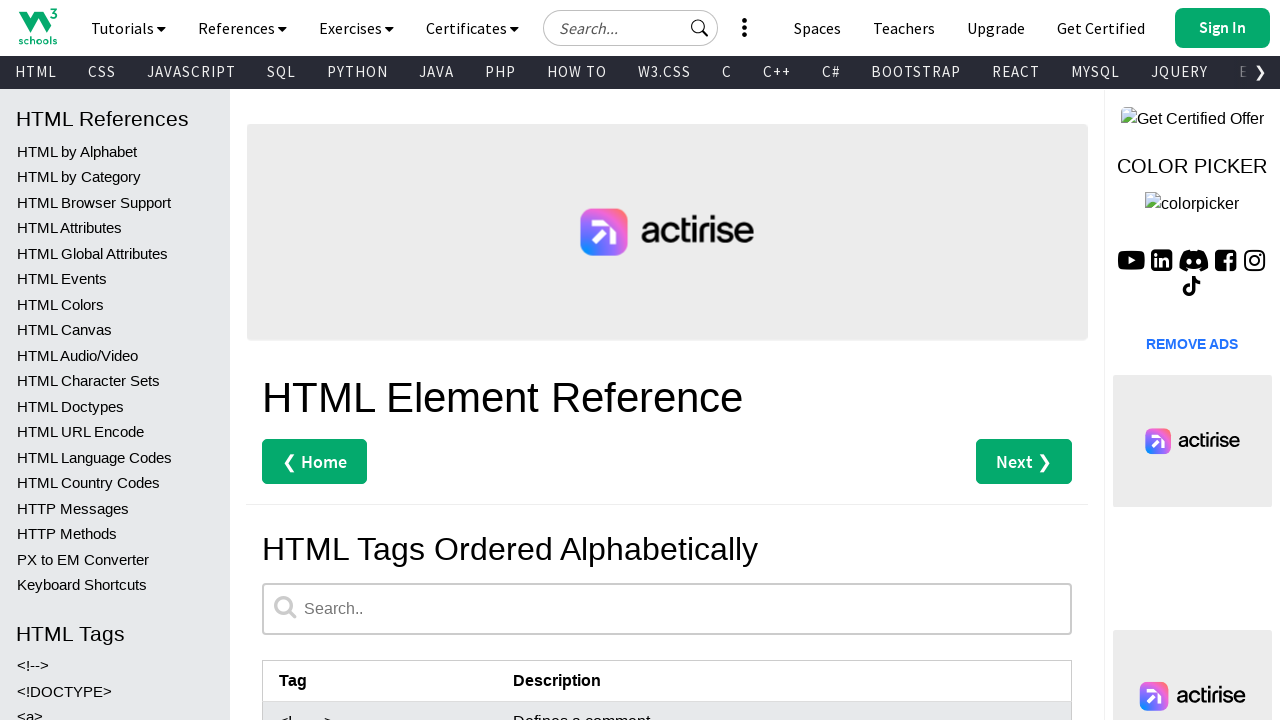

Retrieved description from row 103: Defines a visible heading for a <details> element
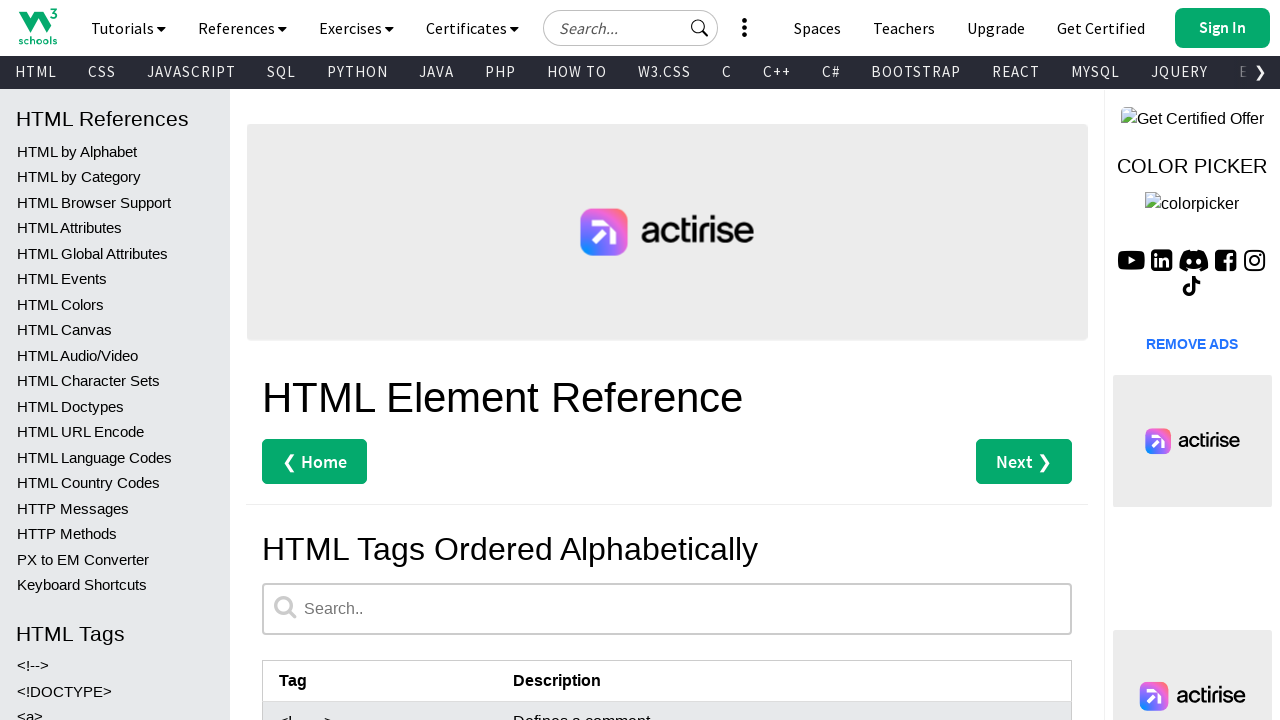

Verified tag and description present - <summary>: Defines a visible heading for a <details> element
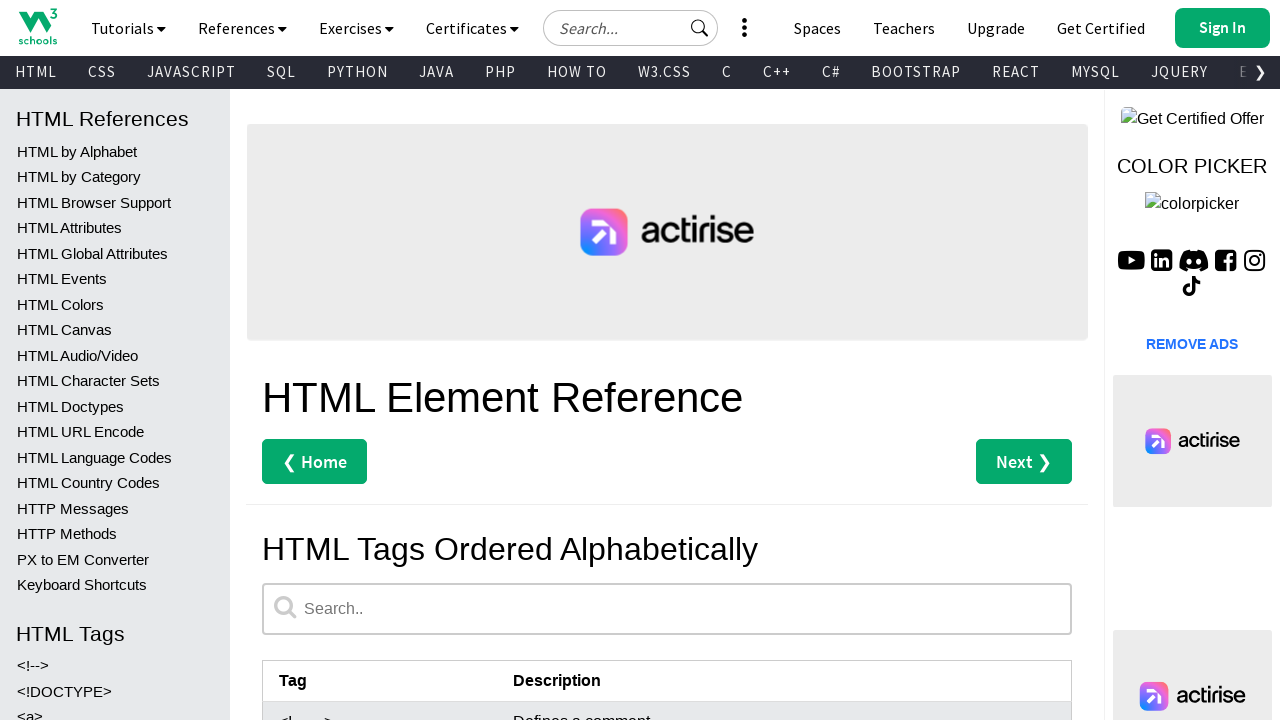

Retrieved tag name from row 104: <sup>
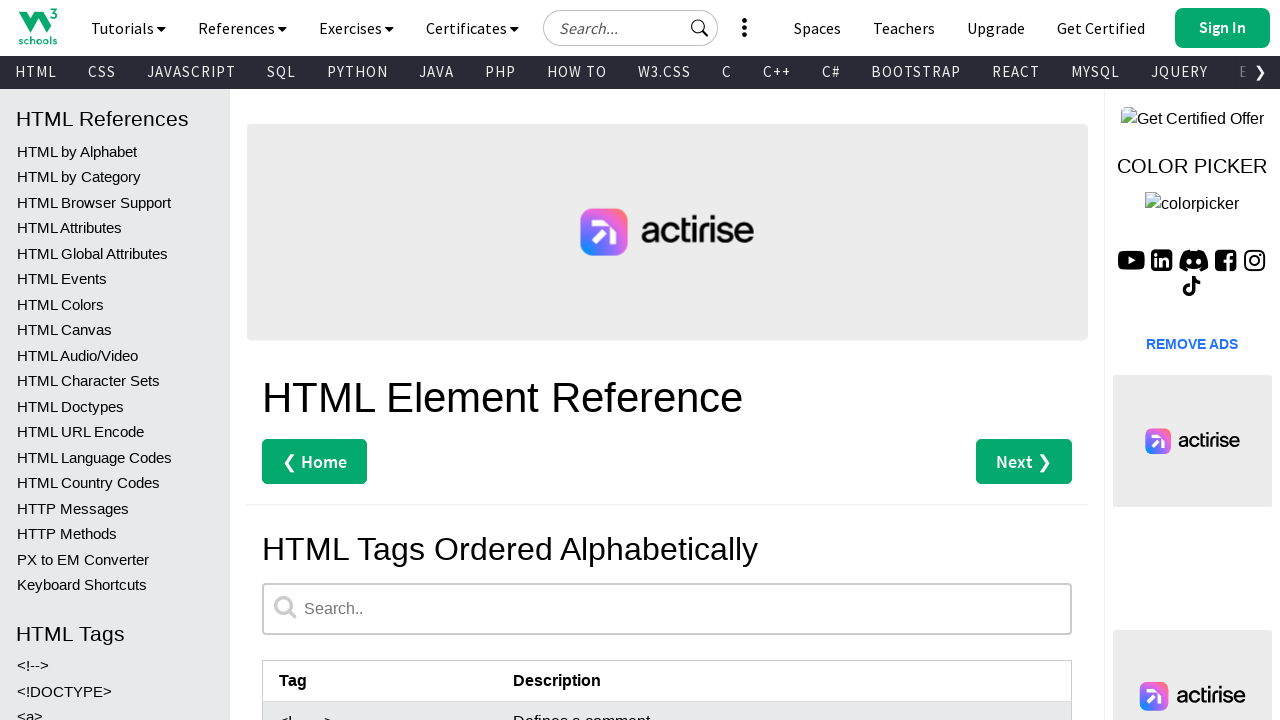

Retrieved description from row 104: Defines superscripted text
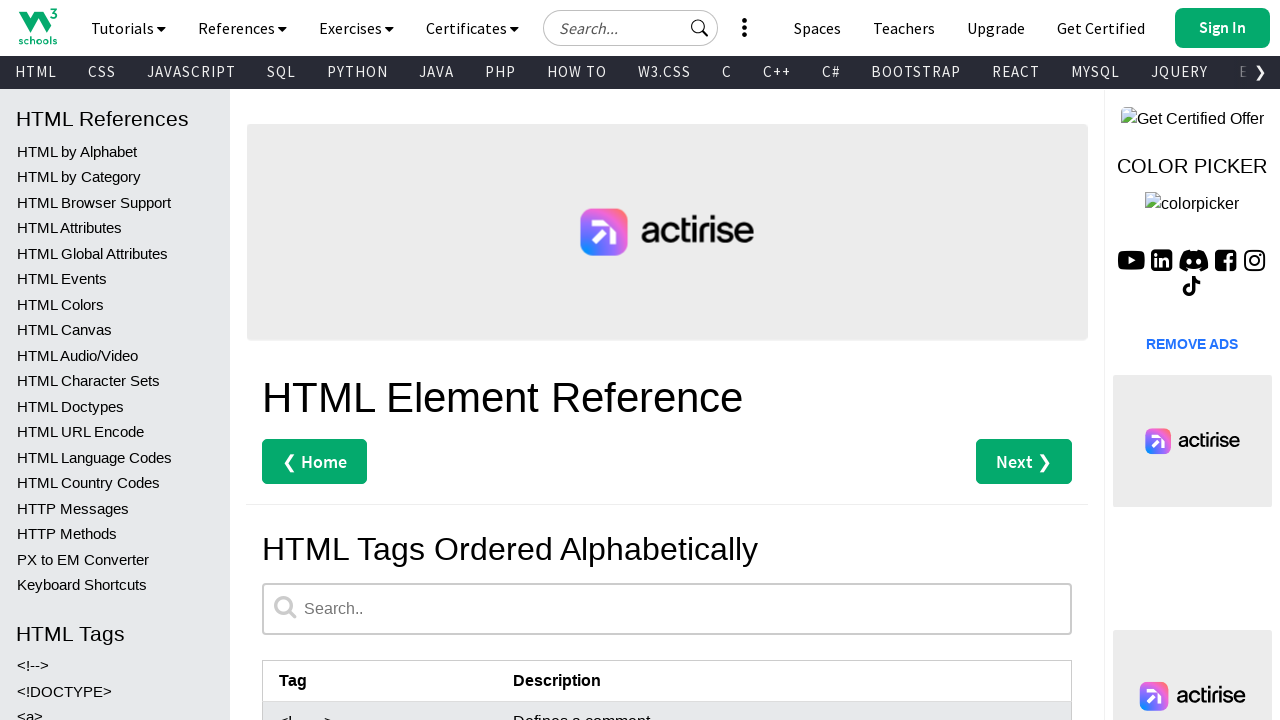

Verified tag and description present - <sup>: Defines superscripted text
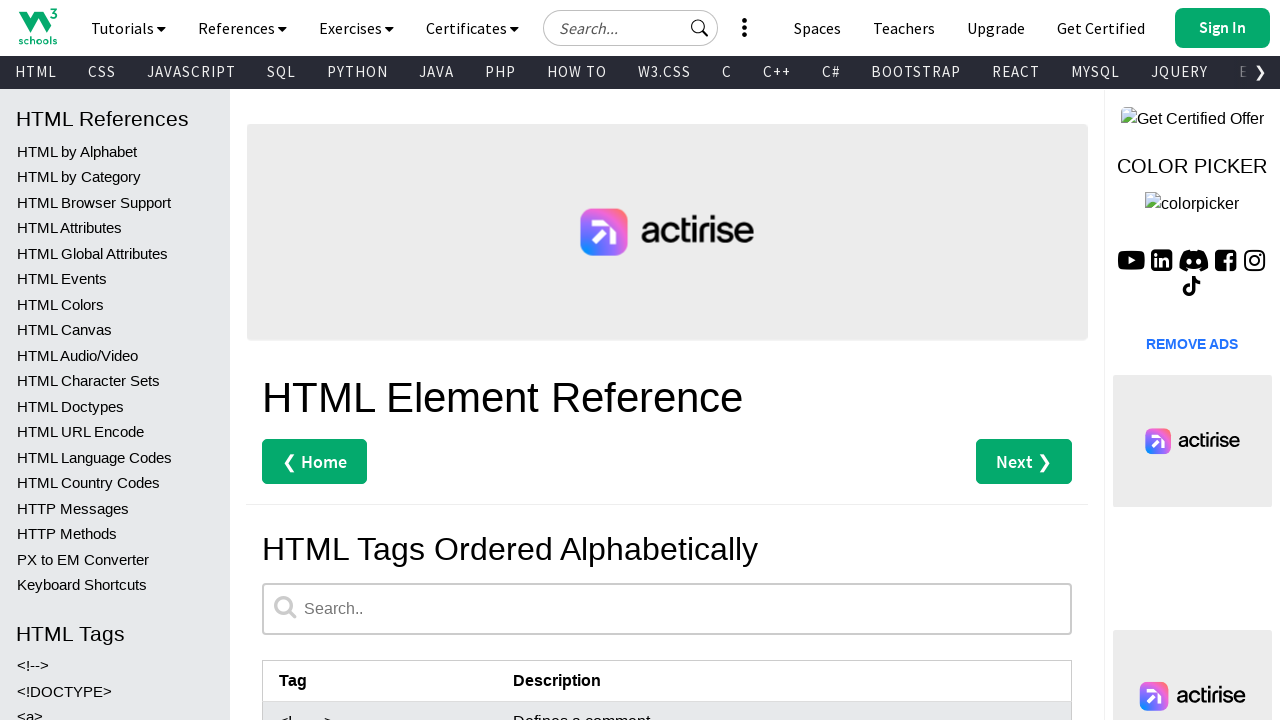

Retrieved tag name from row 105: <svg>
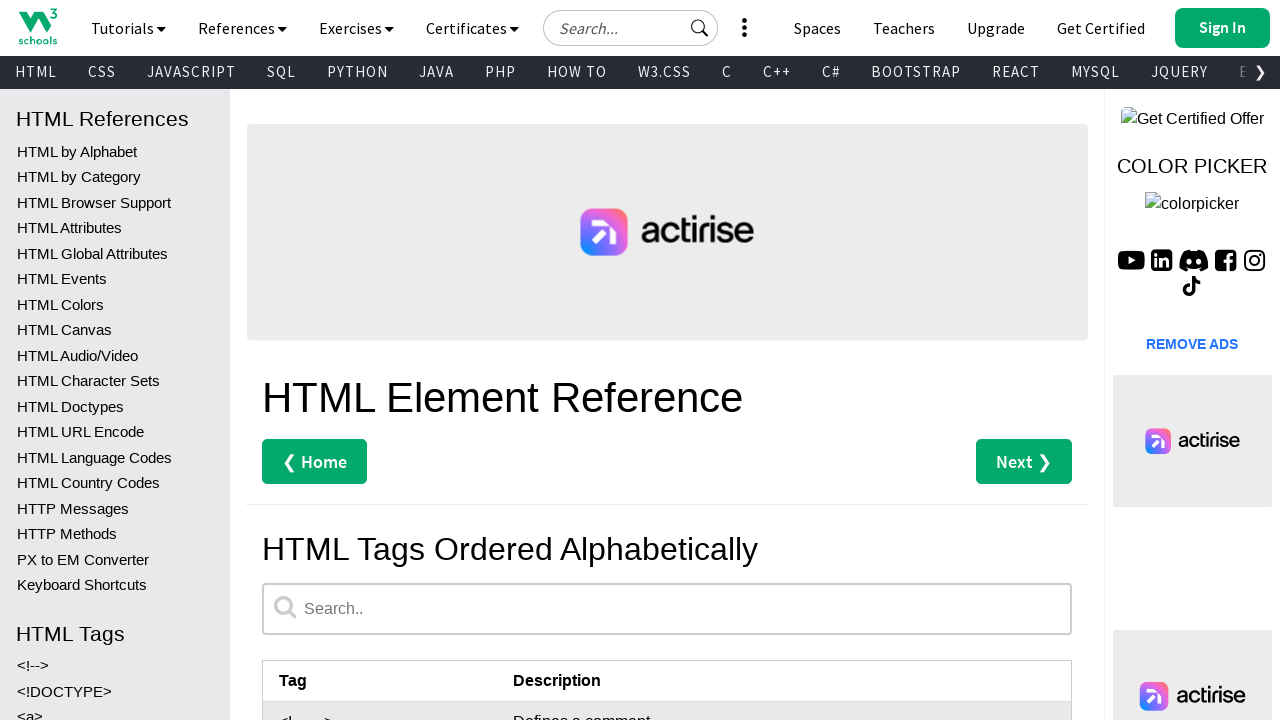

Retrieved description from row 105: Defines a container for SVG graphics
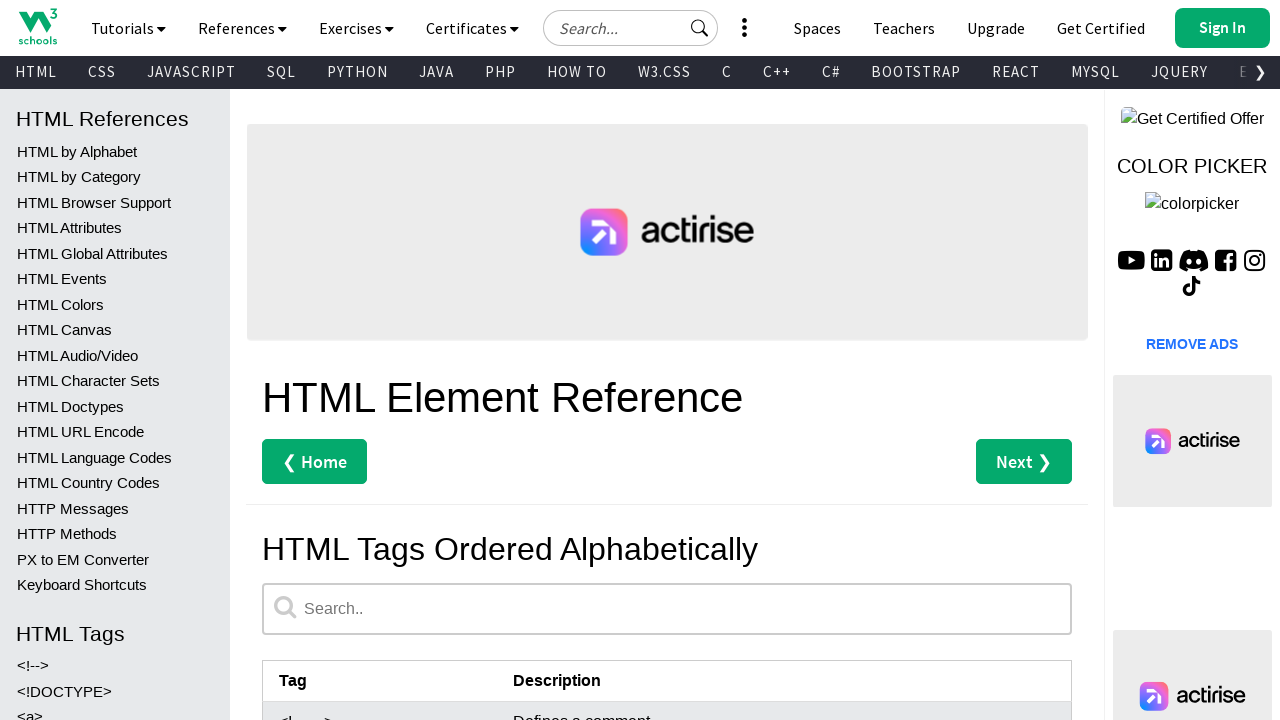

Verified tag and description present - <svg>: Defines a container for SVG graphics
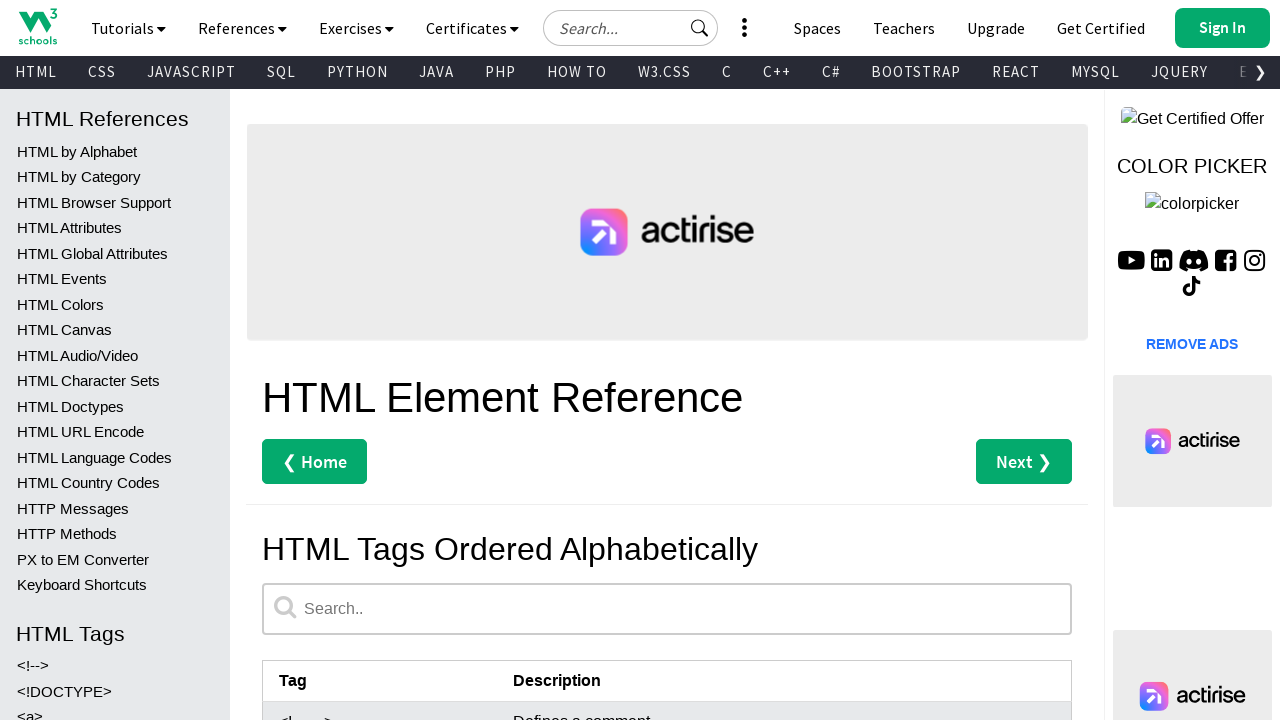

Retrieved tag name from row 106: <table>
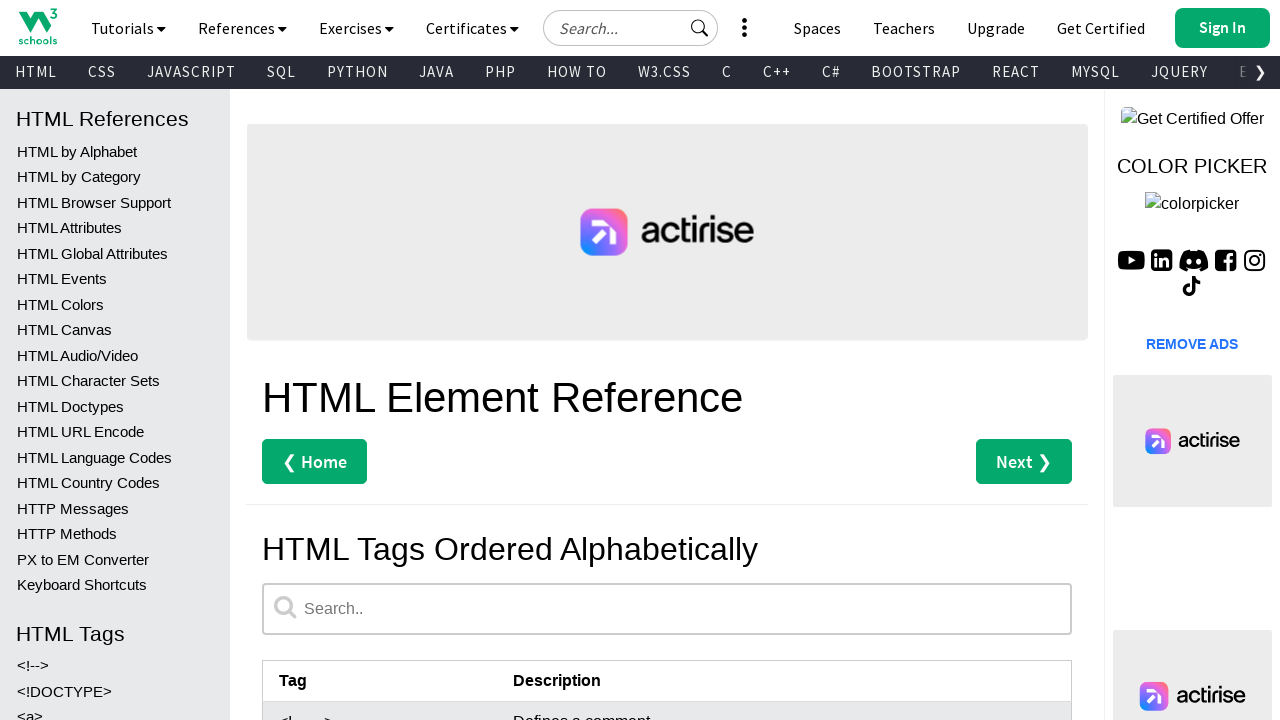

Retrieved description from row 106: Defines a table
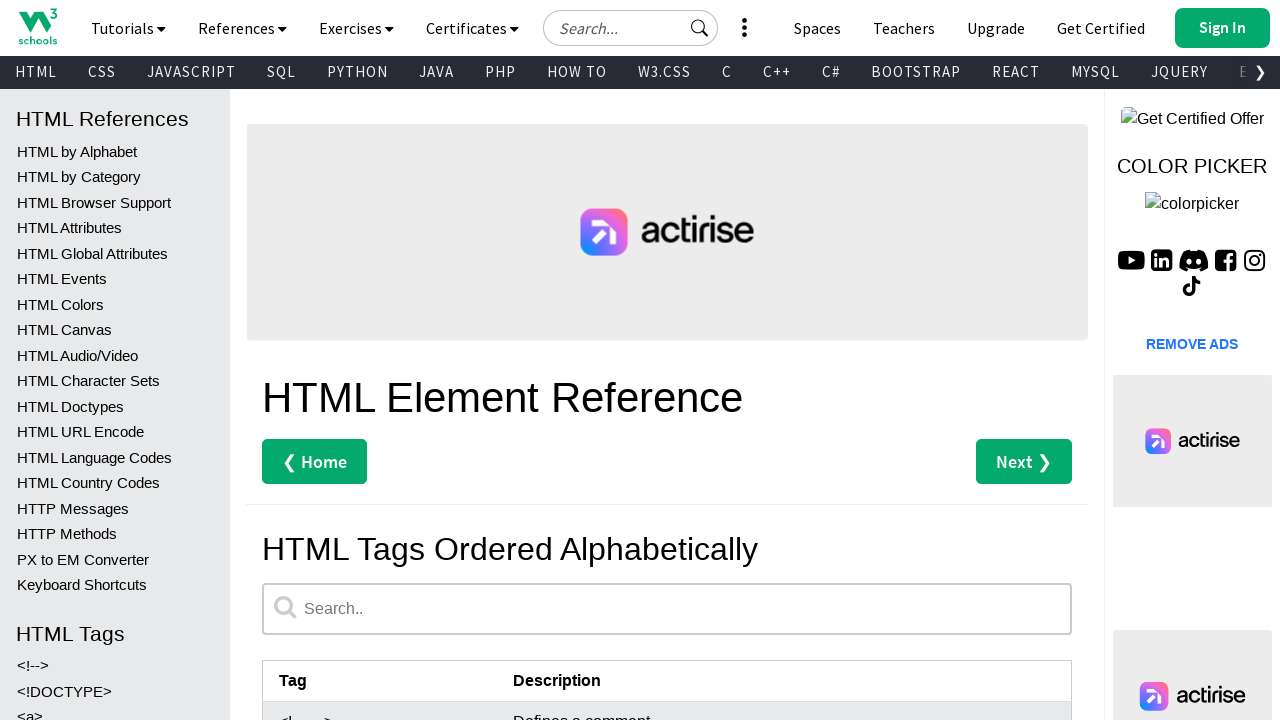

Verified tag and description present - <table>: Defines a table
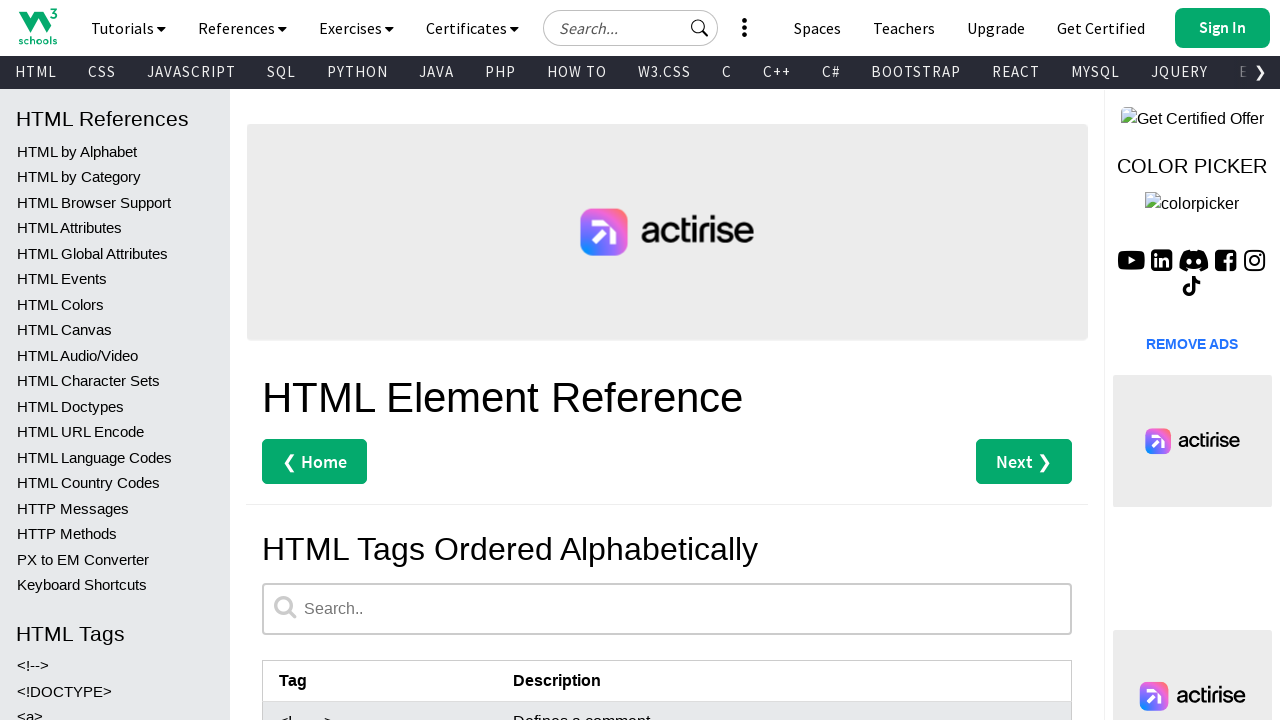

Retrieved tag name from row 107: <tbody>
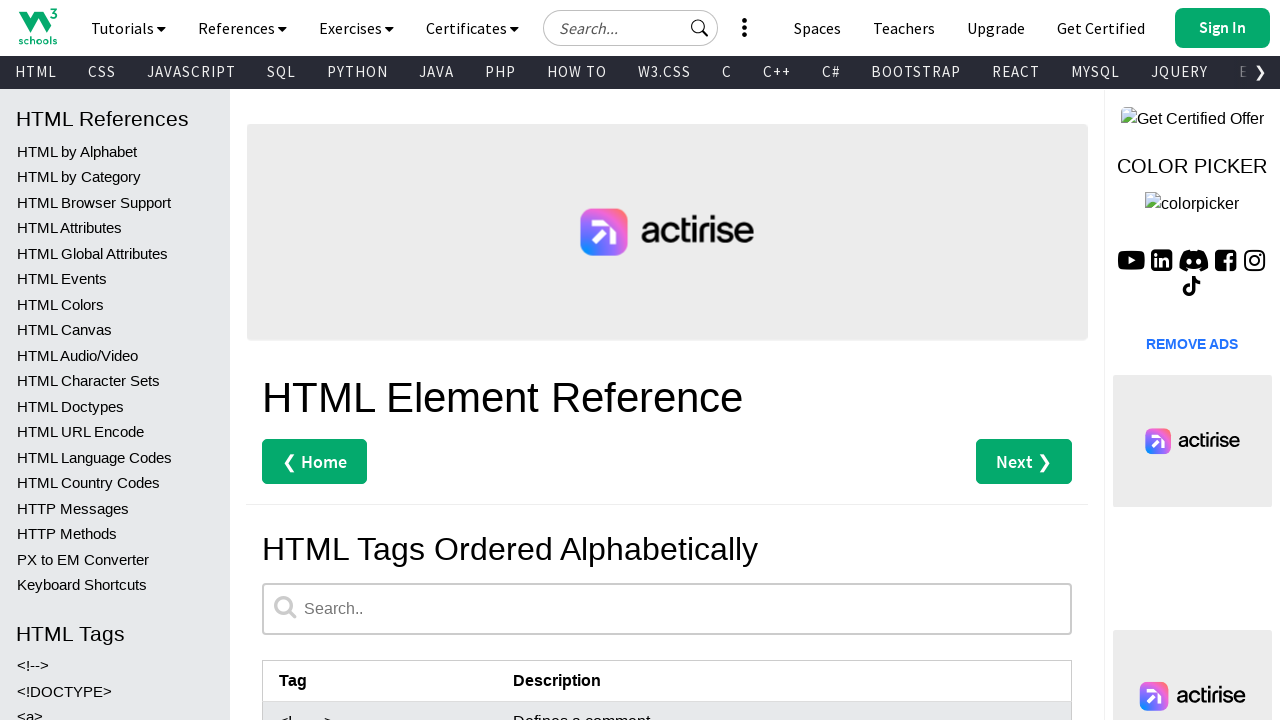

Retrieved description from row 107: Groups the body content in a table
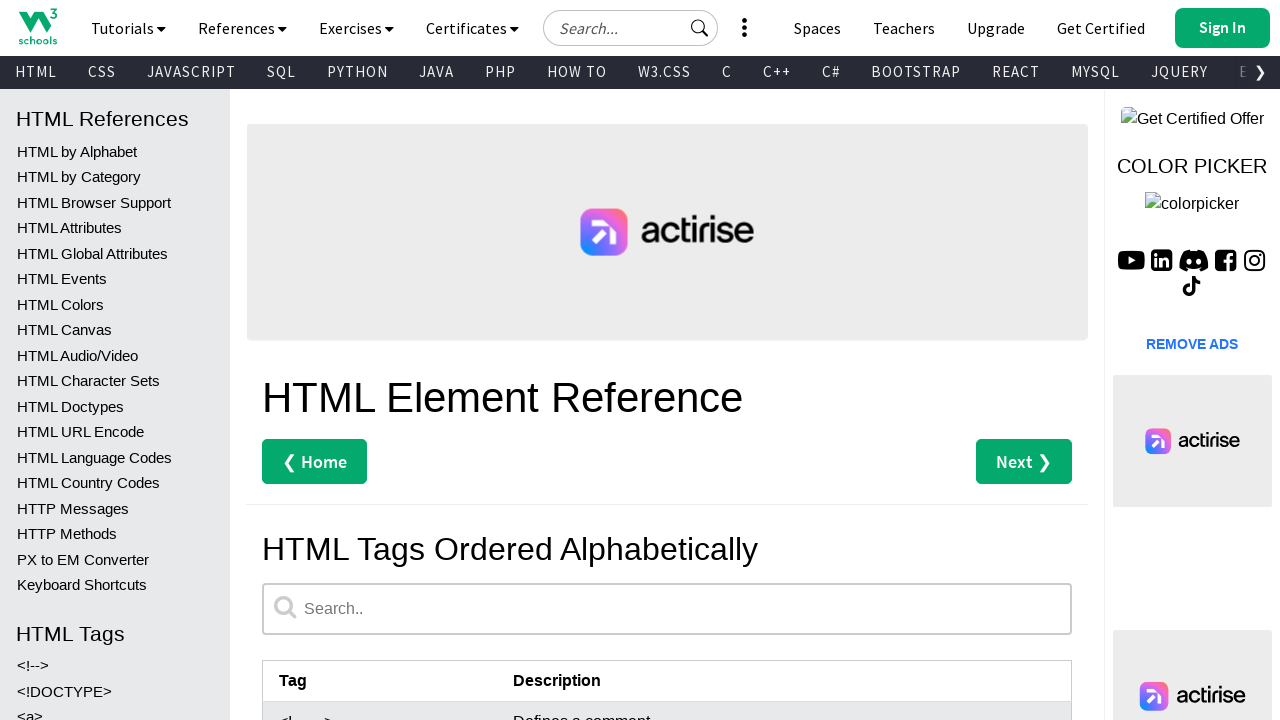

Verified tag and description present - <tbody>: Groups the body content in a table
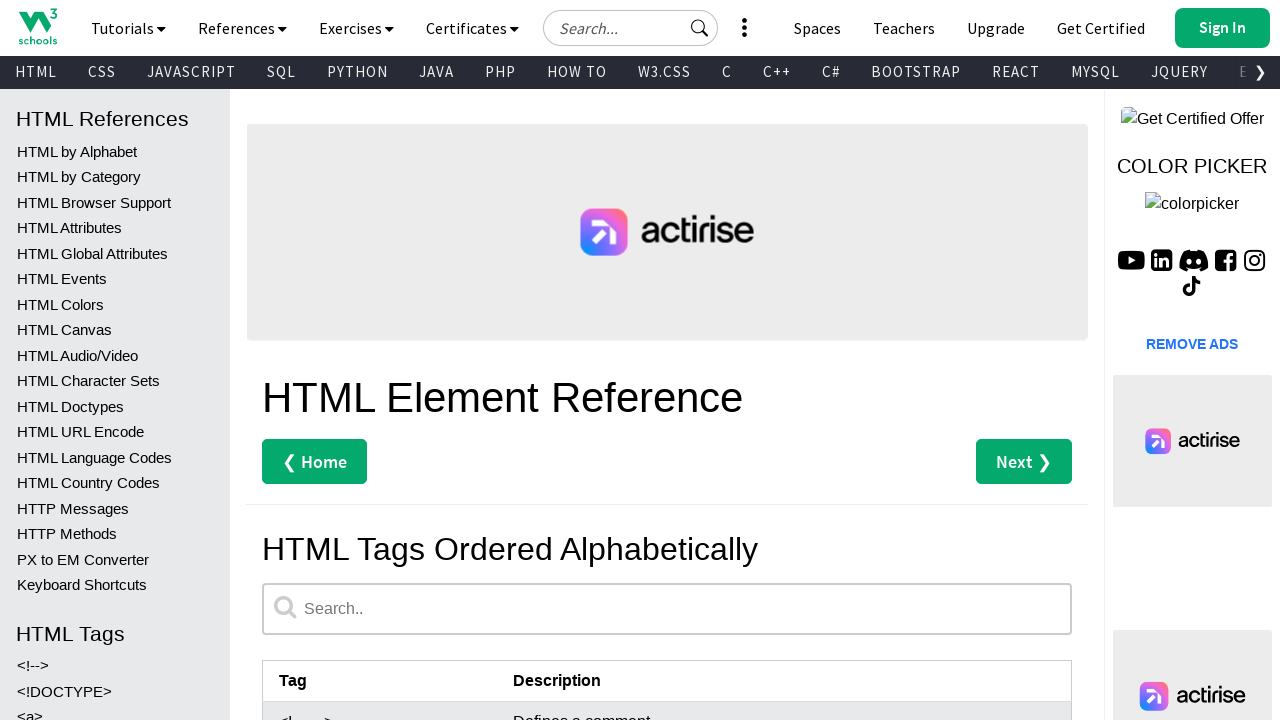

Retrieved tag name from row 108: <td>
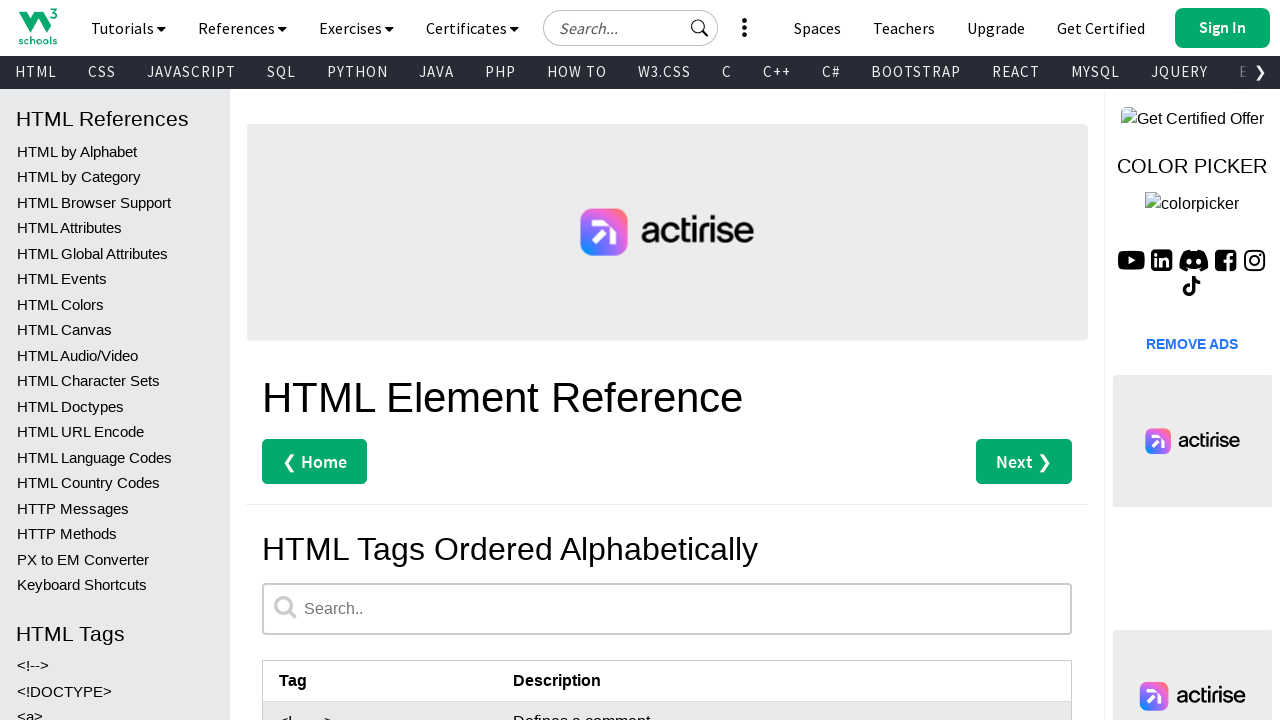

Retrieved description from row 108: Defines a cell in a table
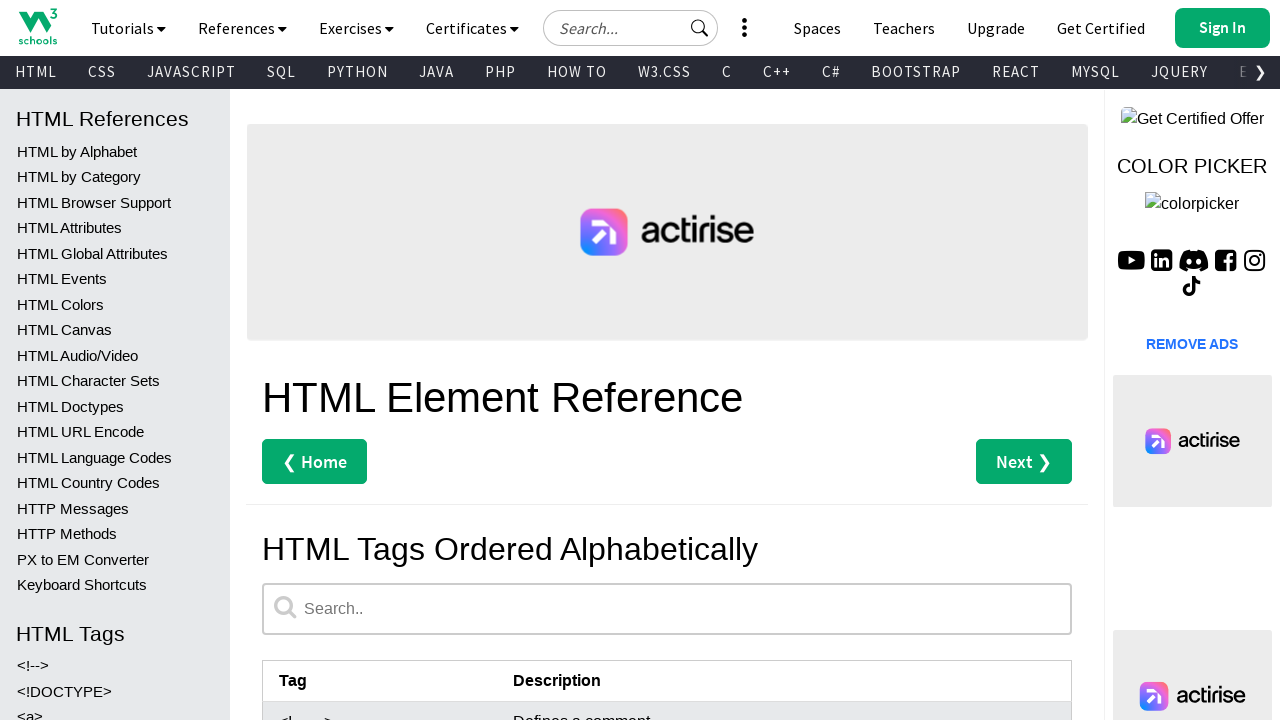

Verified tag and description present - <td>: Defines a cell in a table
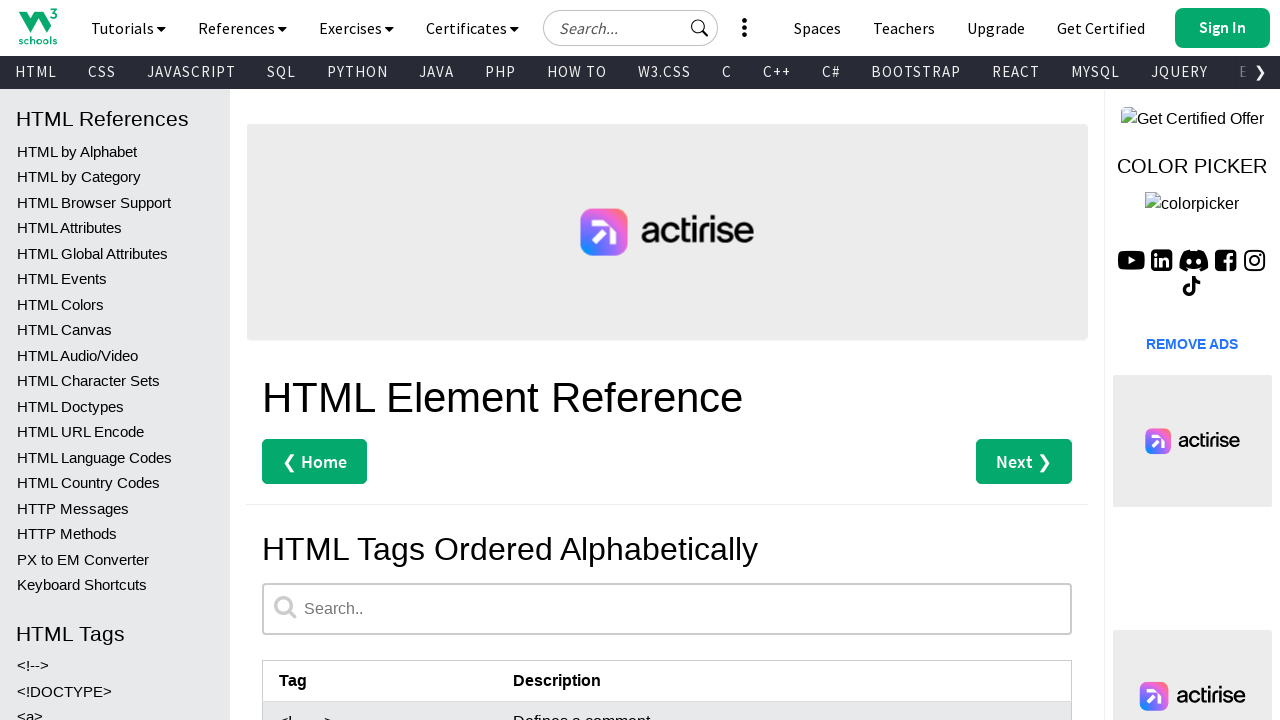

Retrieved tag name from row 109: <template>
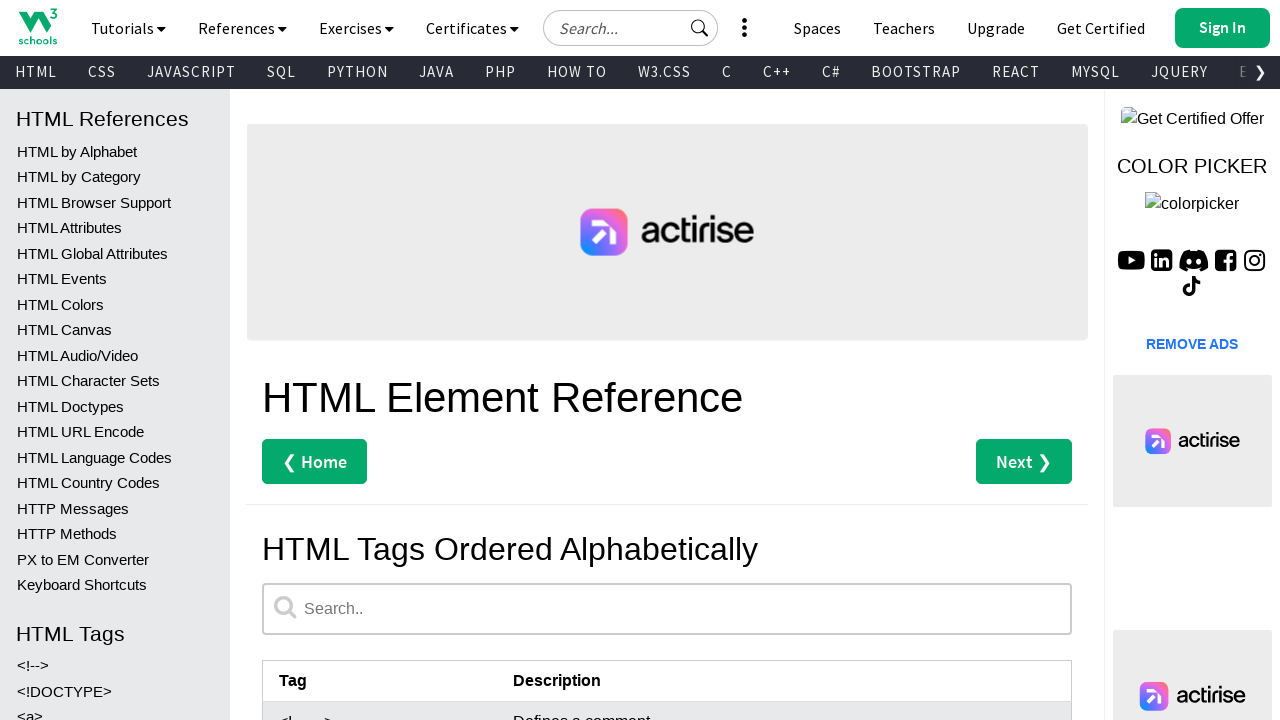

Retrieved description from row 109: Defines a container for content that should be hidden when the page loads
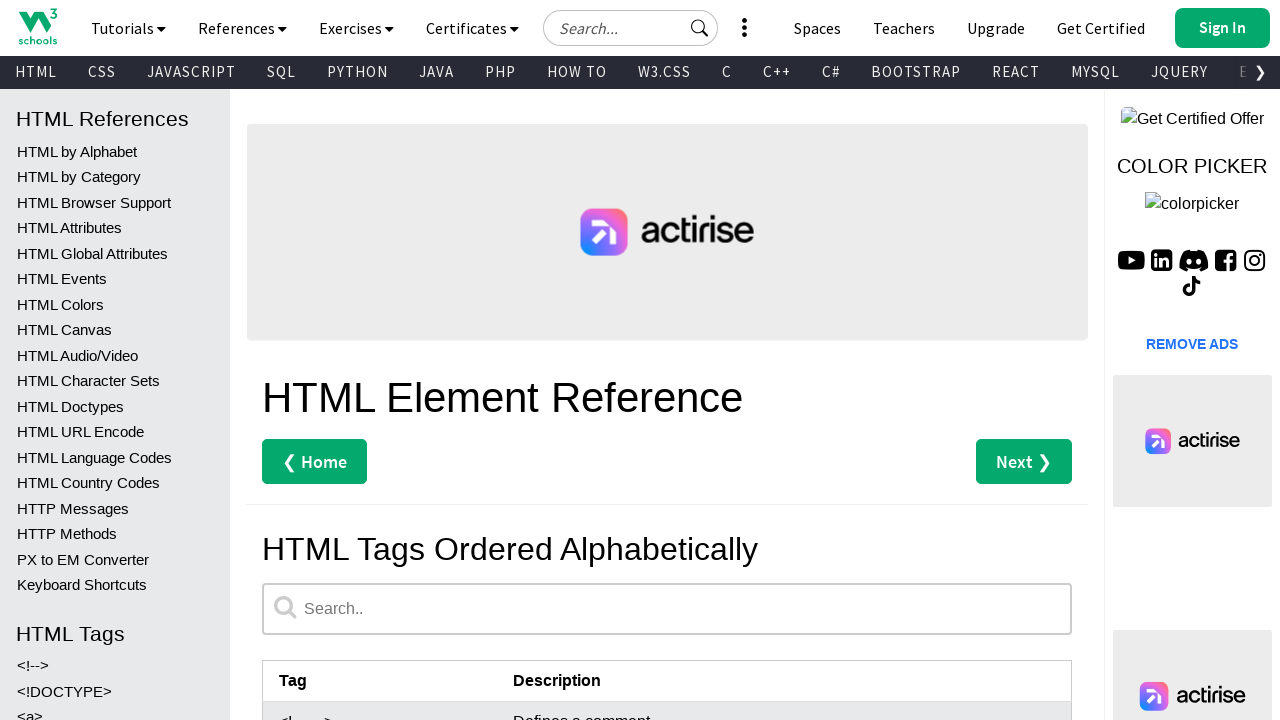

Verified tag and description present - <template>: Defines a container for content that should be hidden when the page loads
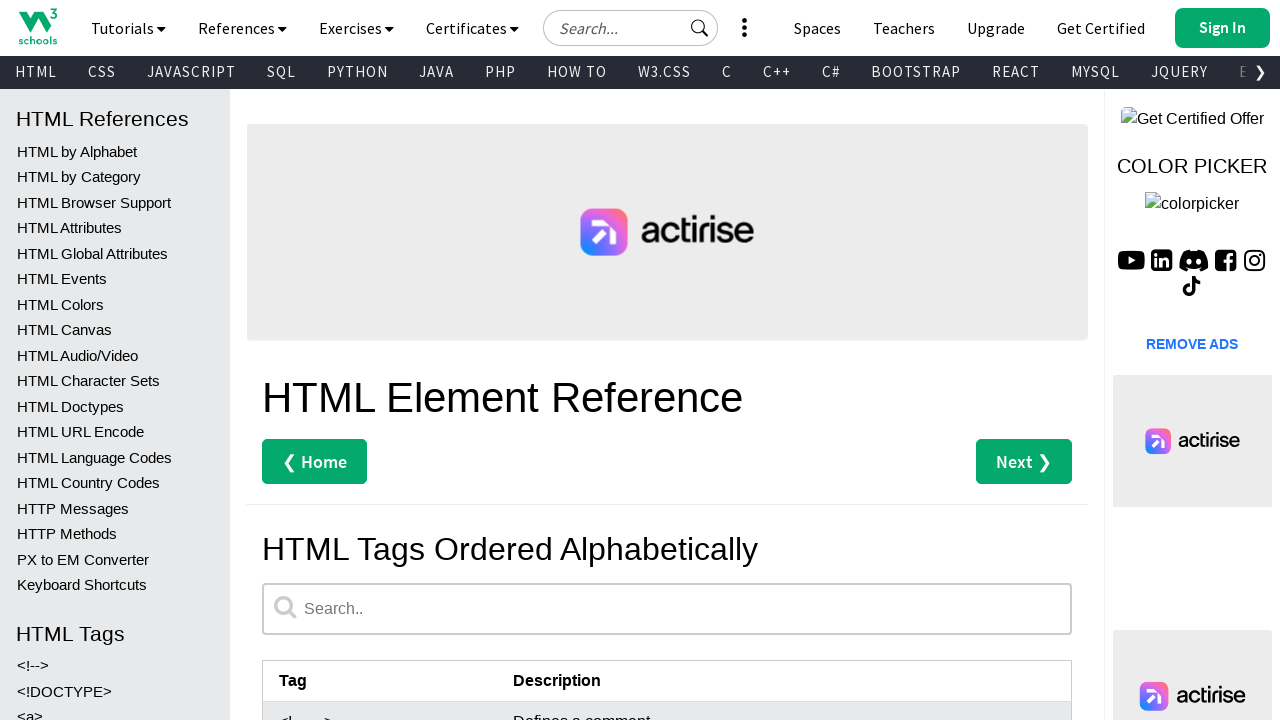

Retrieved tag name from row 110: <textarea>
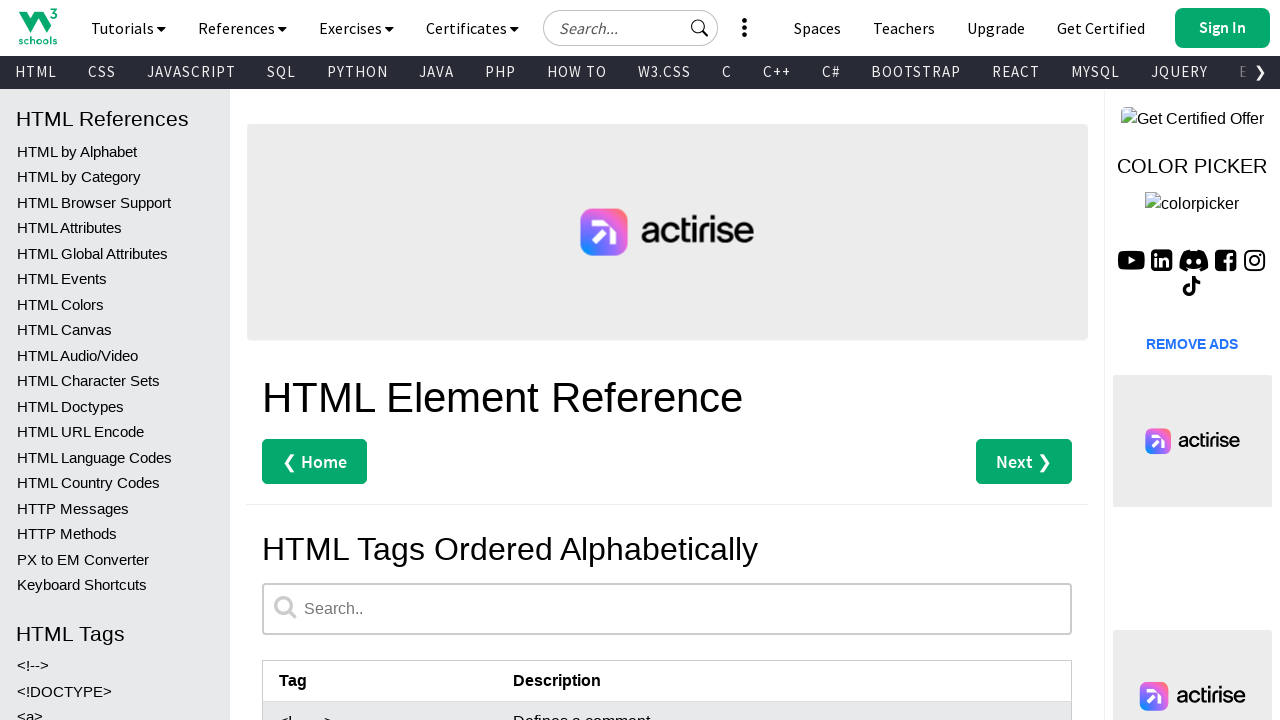

Retrieved description from row 110: Defines a multiline input control (text area)
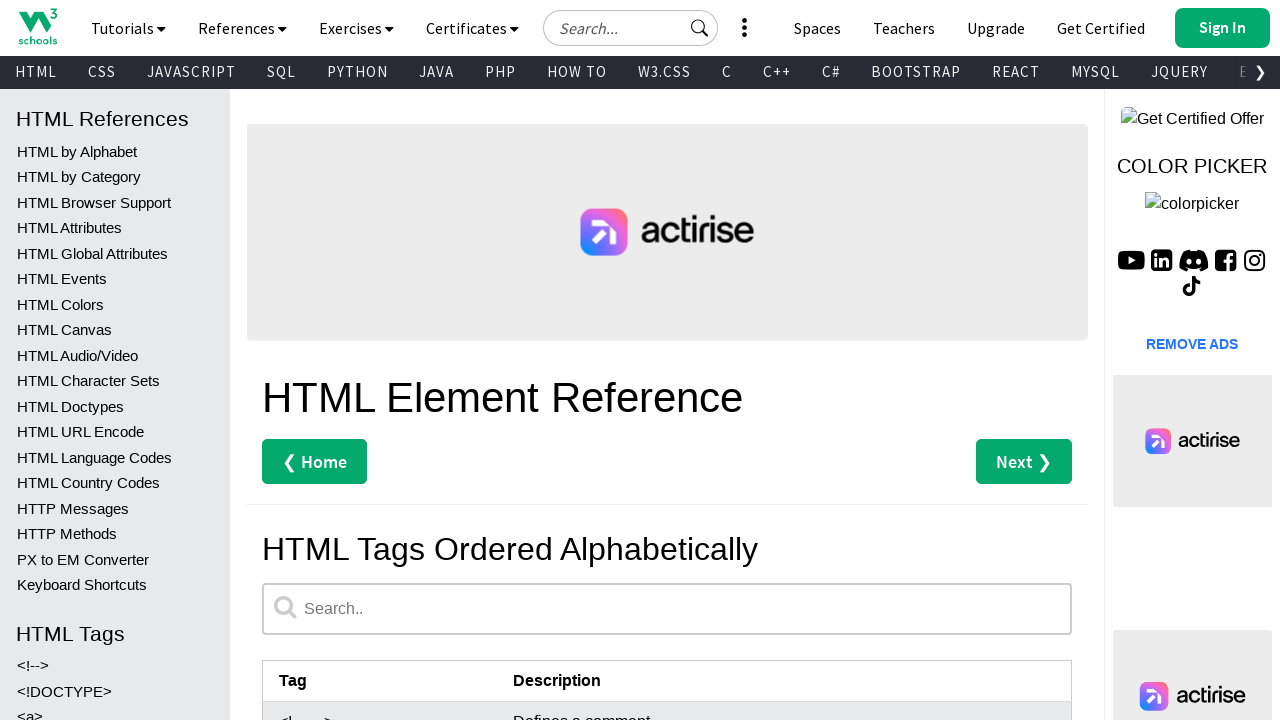

Verified tag and description present - <textarea>: Defines a multiline input control (text area)
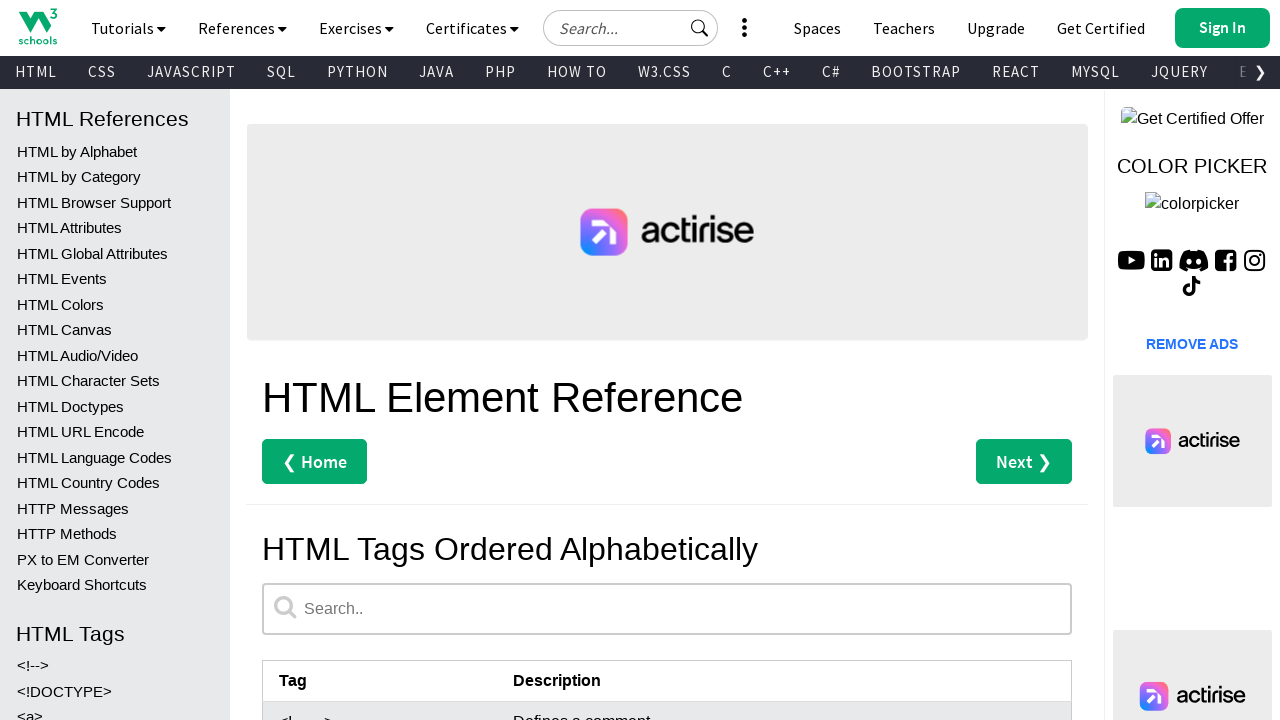

Retrieved tag name from row 111: <tfoot>
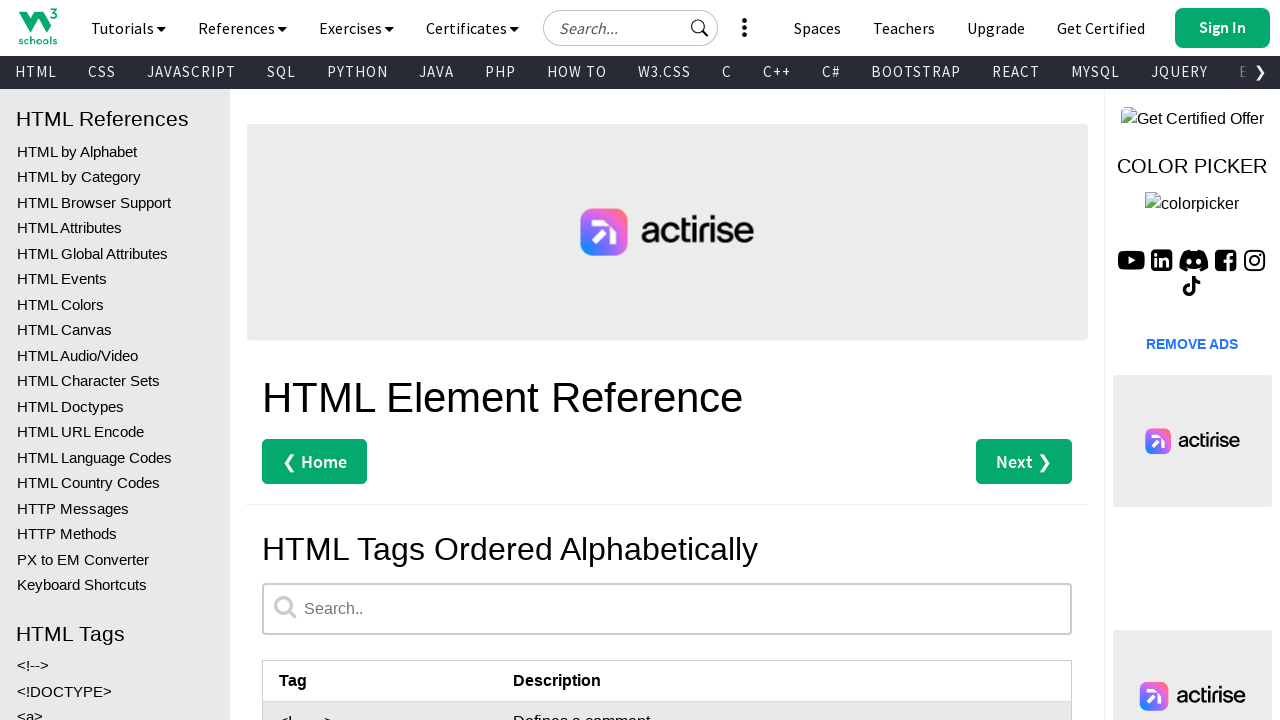

Retrieved description from row 111: Groups the footer content in a table
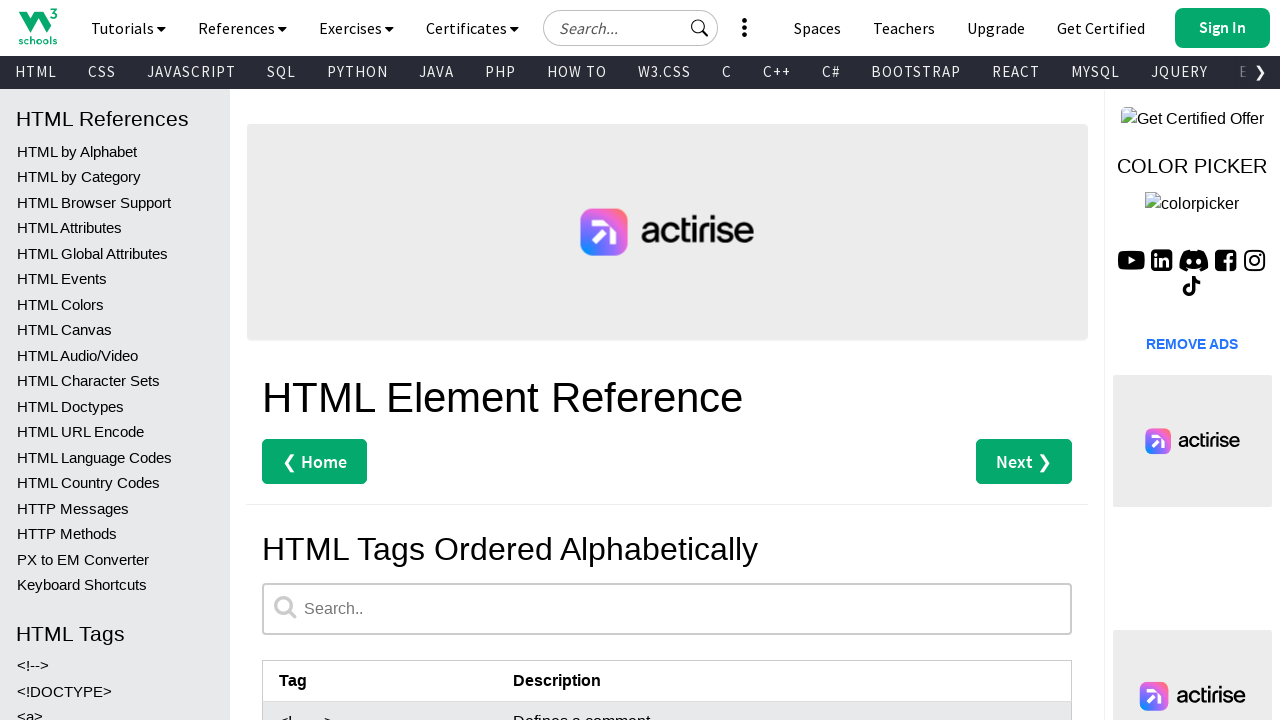

Verified tag and description present - <tfoot>: Groups the footer content in a table
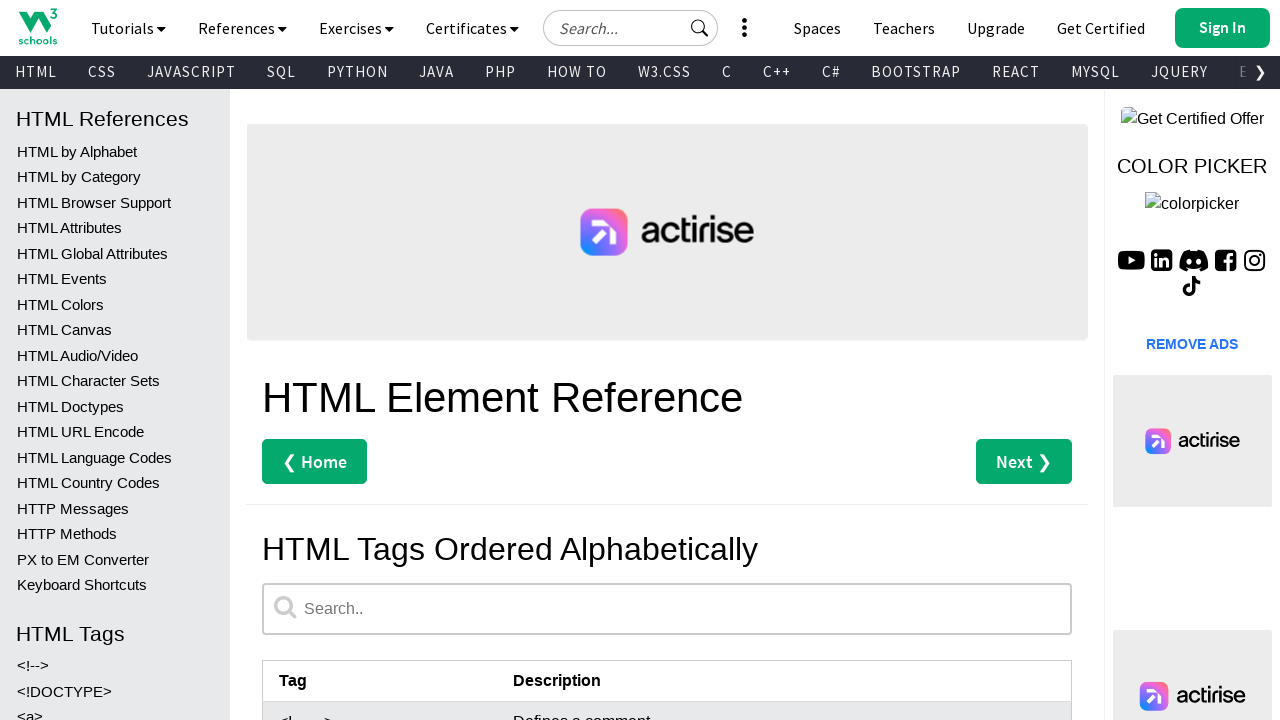

Retrieved tag name from row 112: <th>
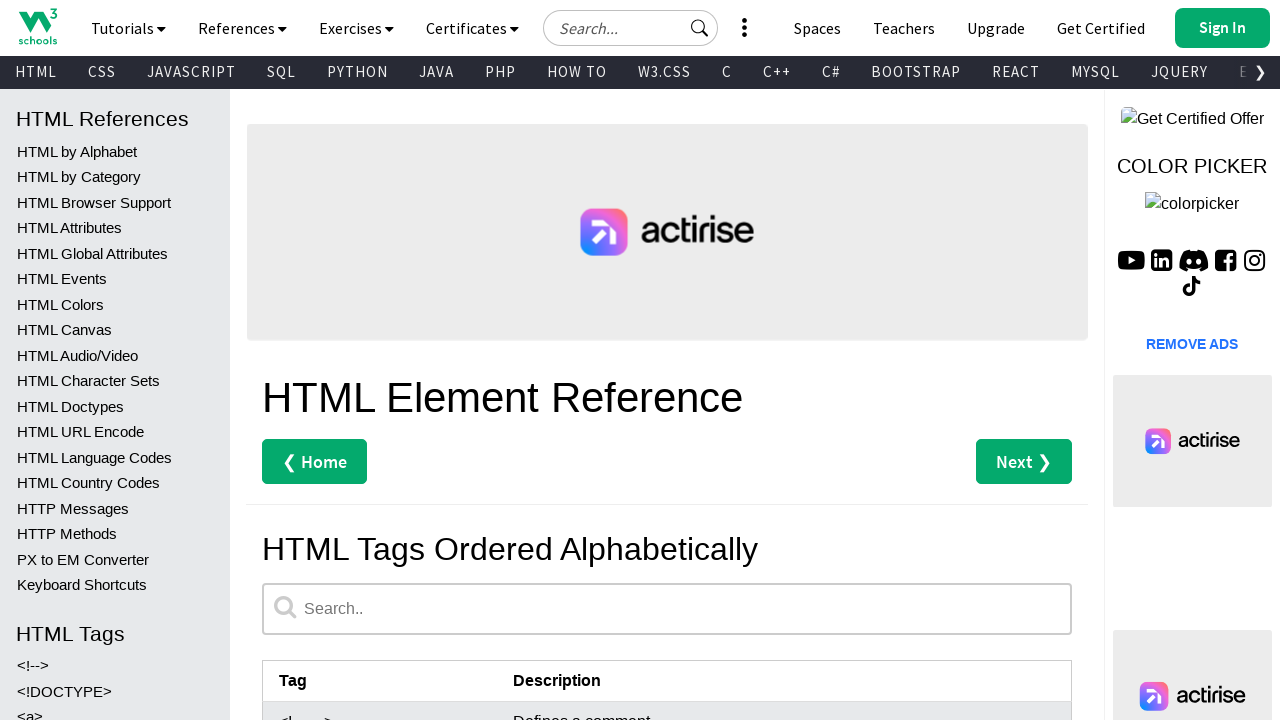

Retrieved description from row 112: Defines a header cell in a table
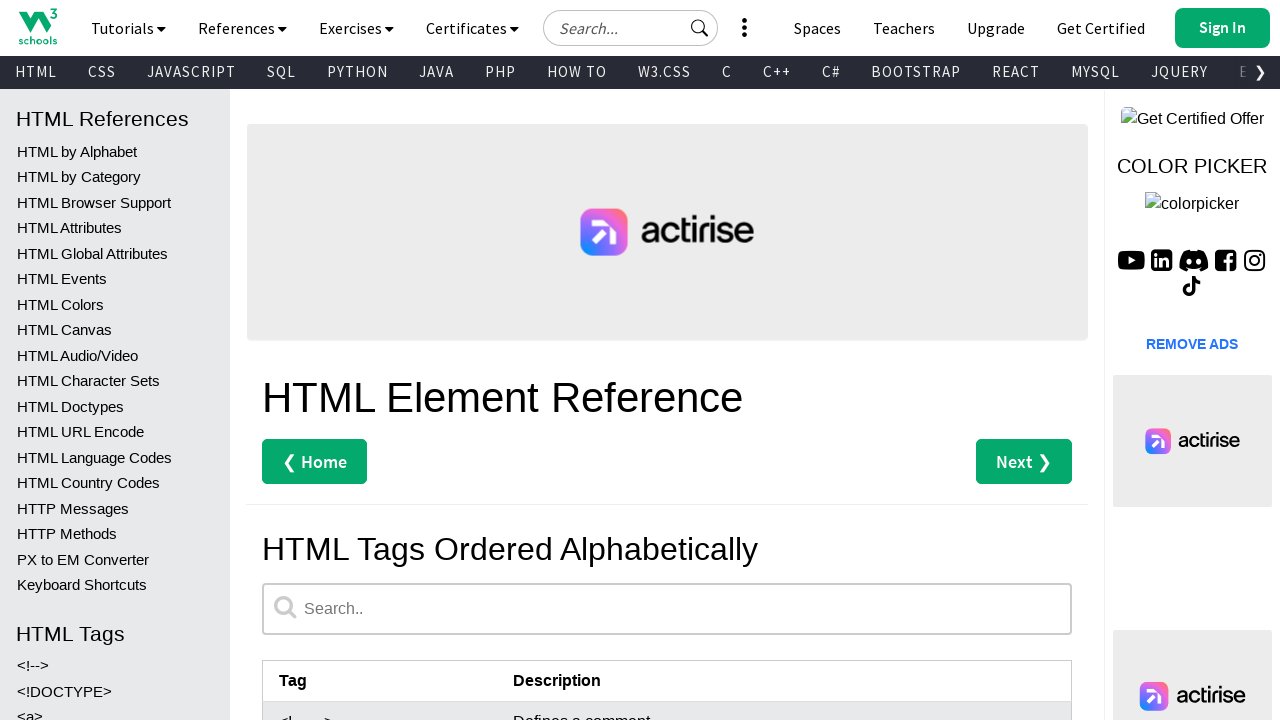

Verified tag and description present - <th>: Defines a header cell in a table
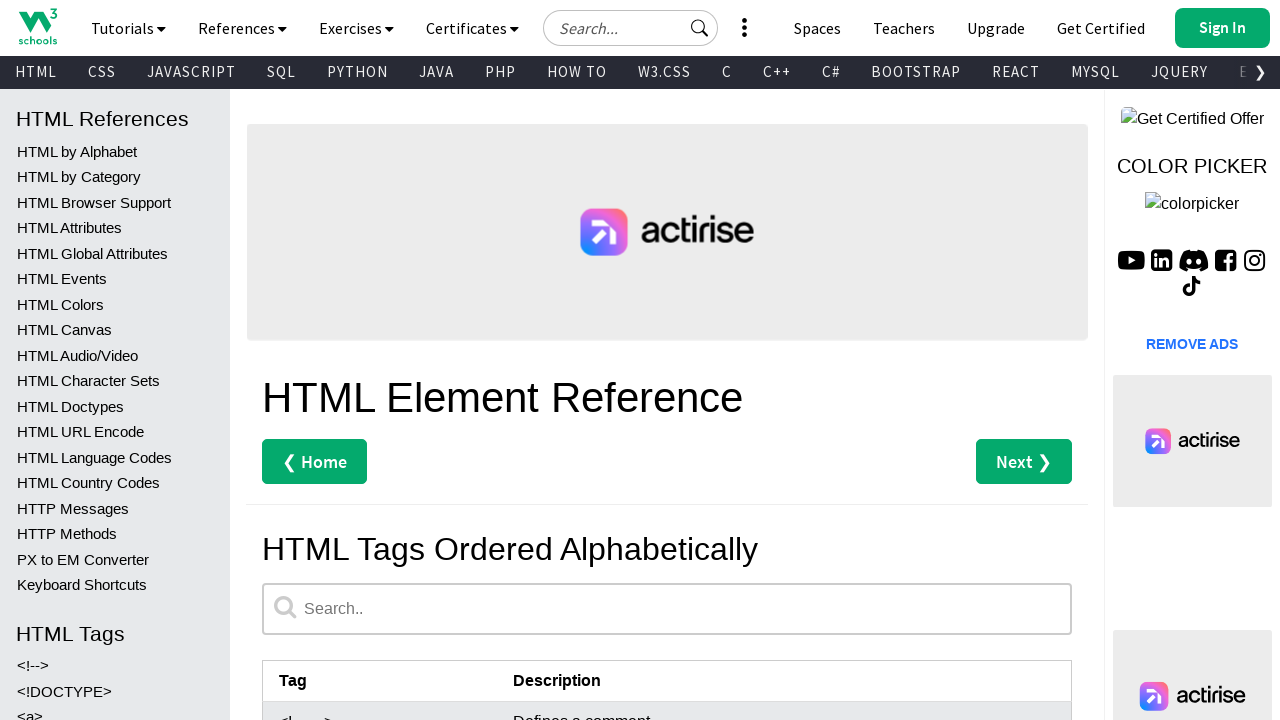

Retrieved tag name from row 113: <thead>
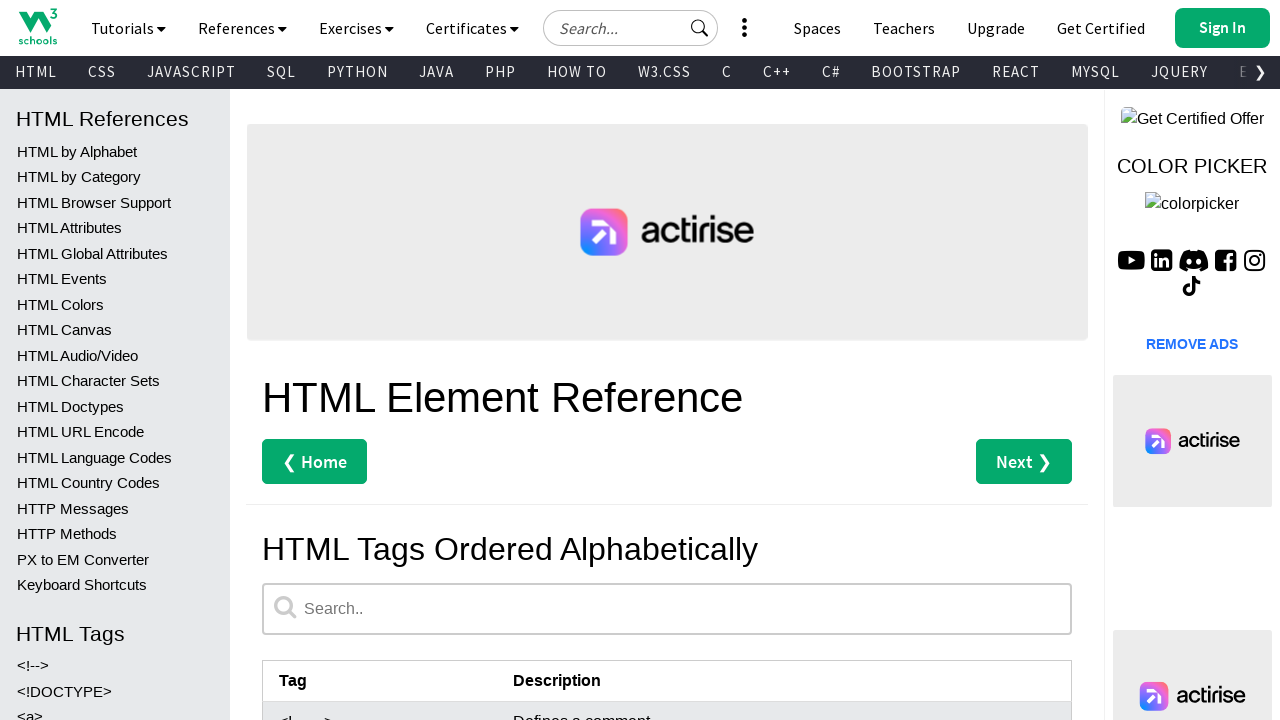

Retrieved description from row 113: Groups the header content in a table
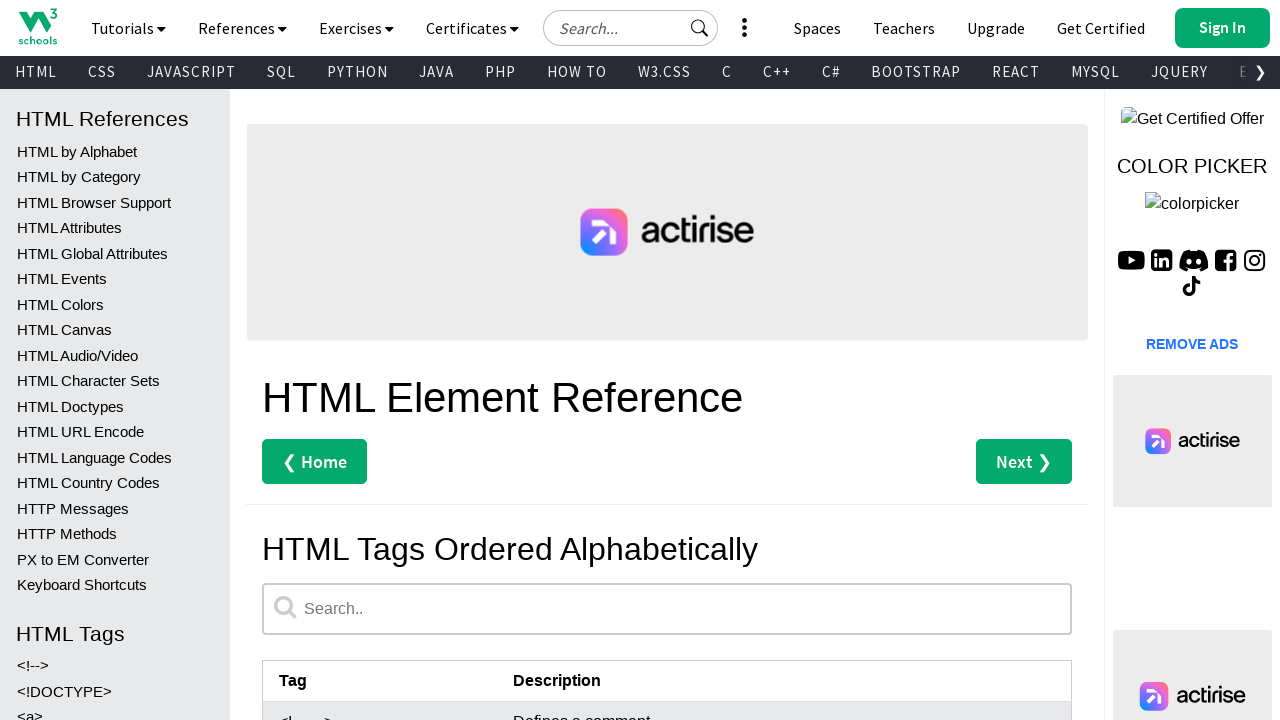

Verified tag and description present - <thead>: Groups the header content in a table
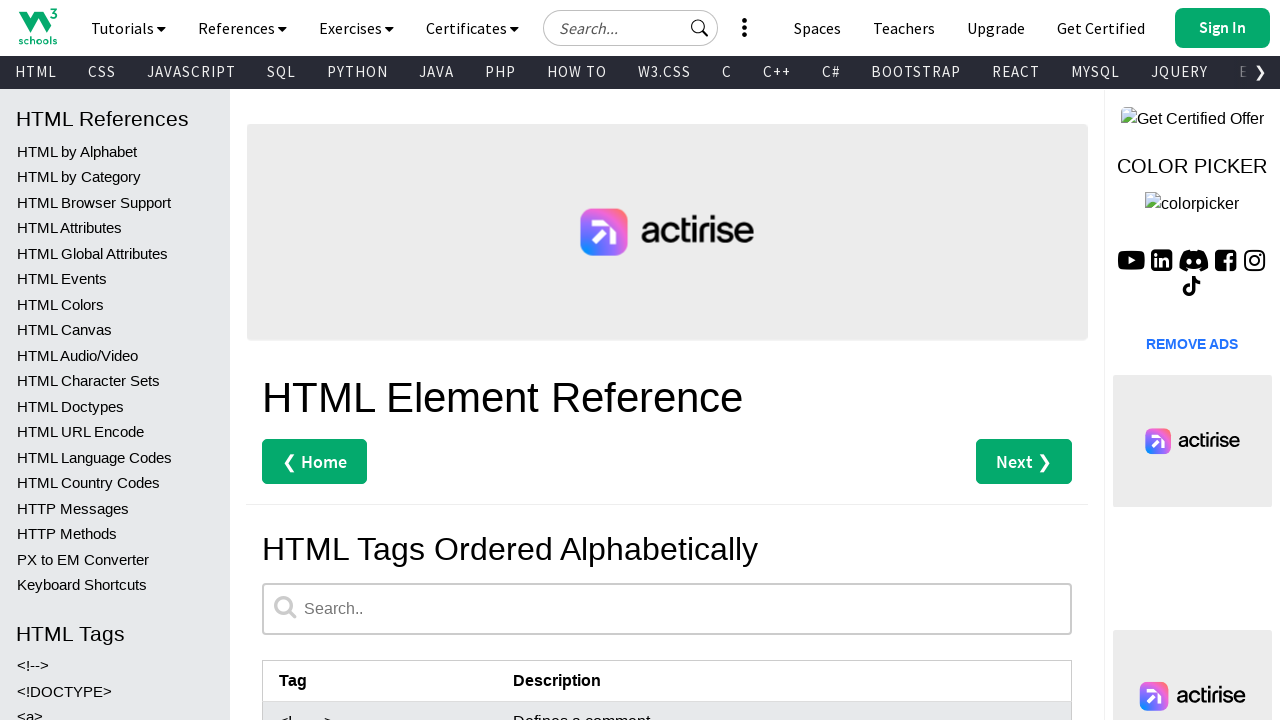

Retrieved tag name from row 114: <time>
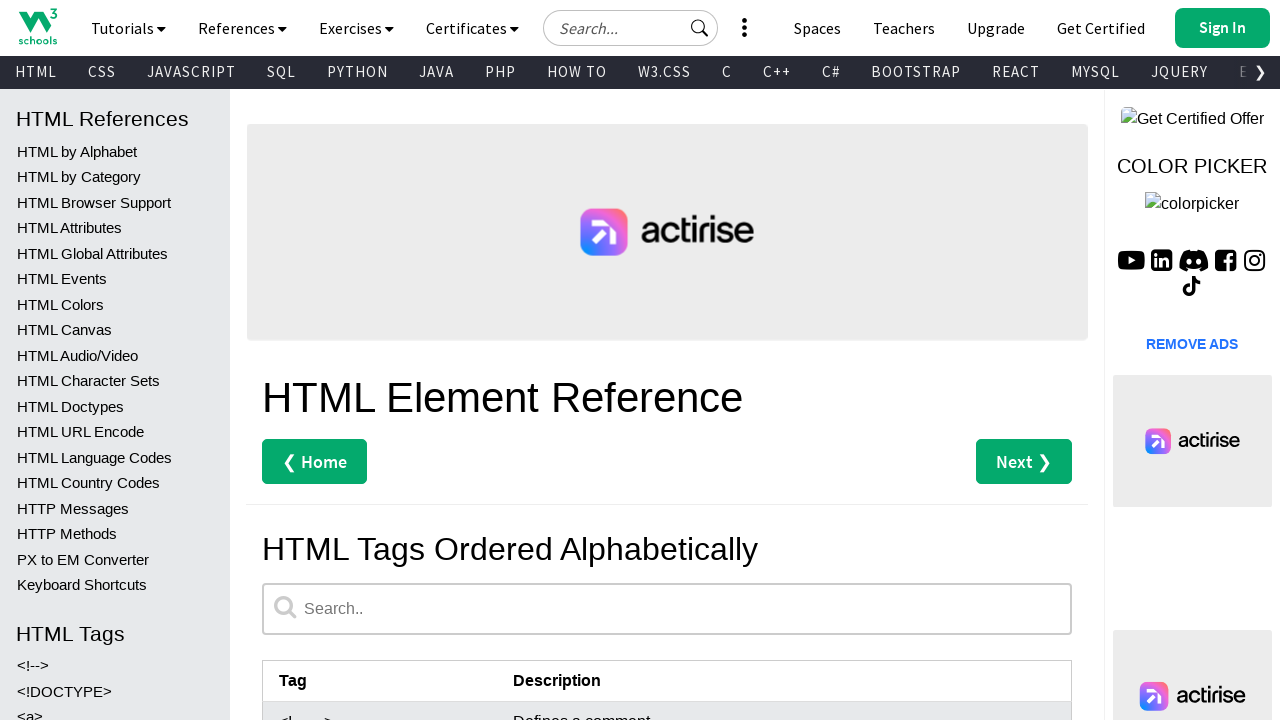

Retrieved description from row 114: Defines a specific time (or datetime)
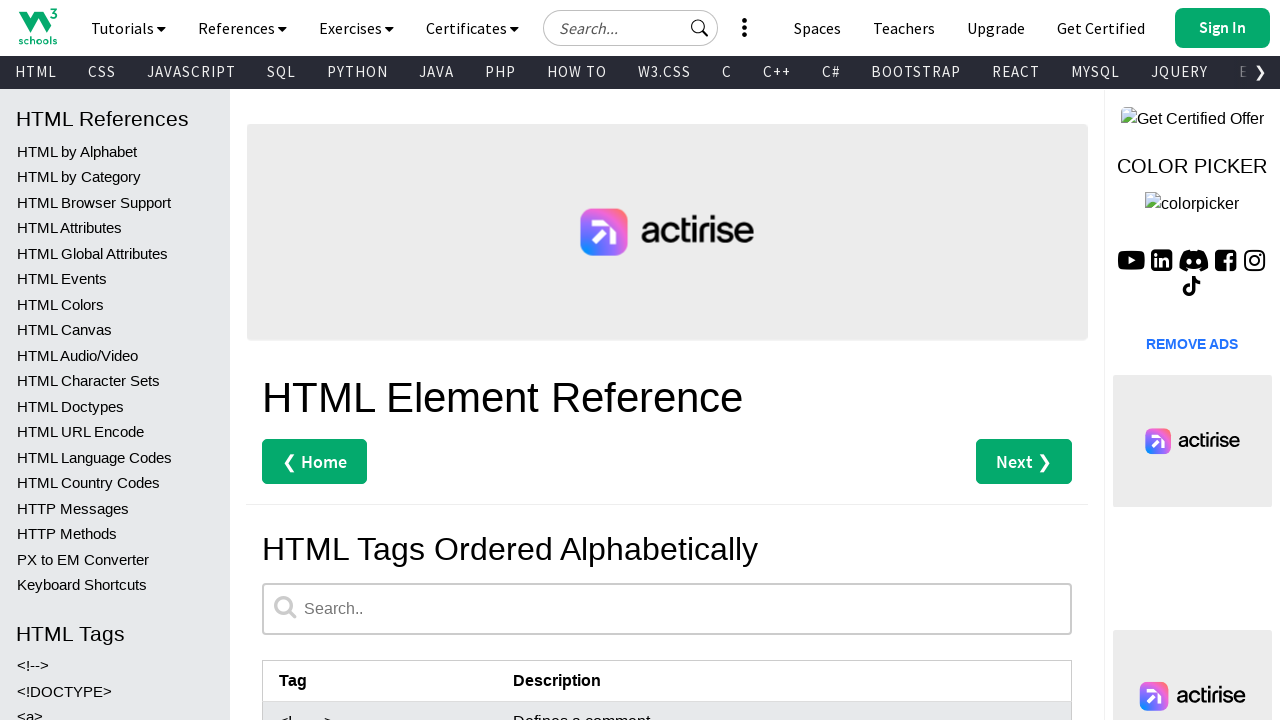

Verified tag and description present - <time>: Defines a specific time (or datetime)
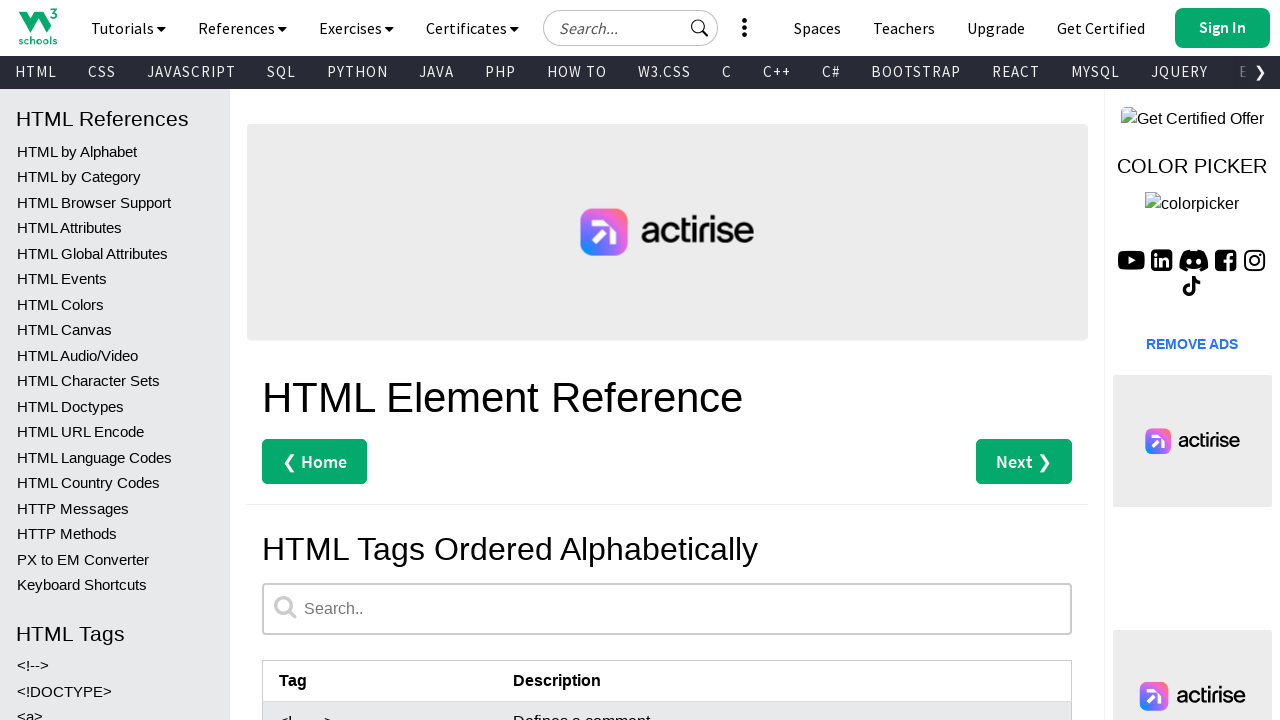

Retrieved tag name from row 115: <title>
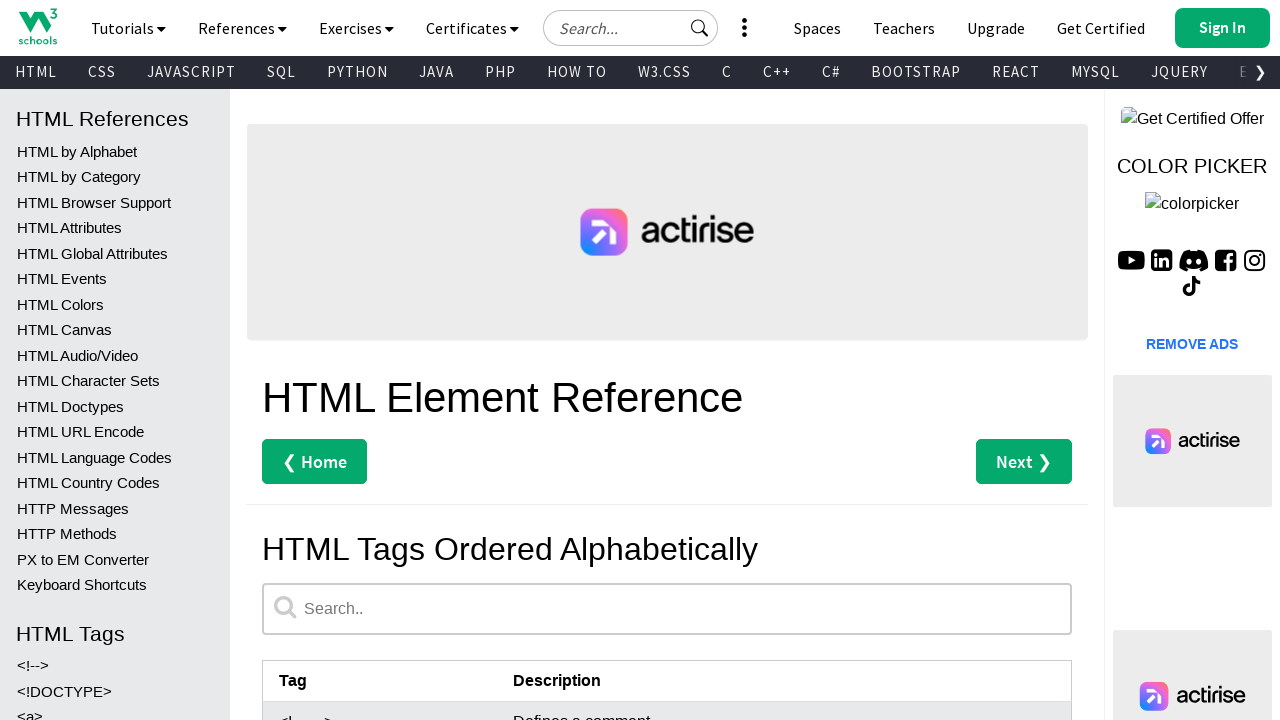

Retrieved description from row 115: Defines a title for the document
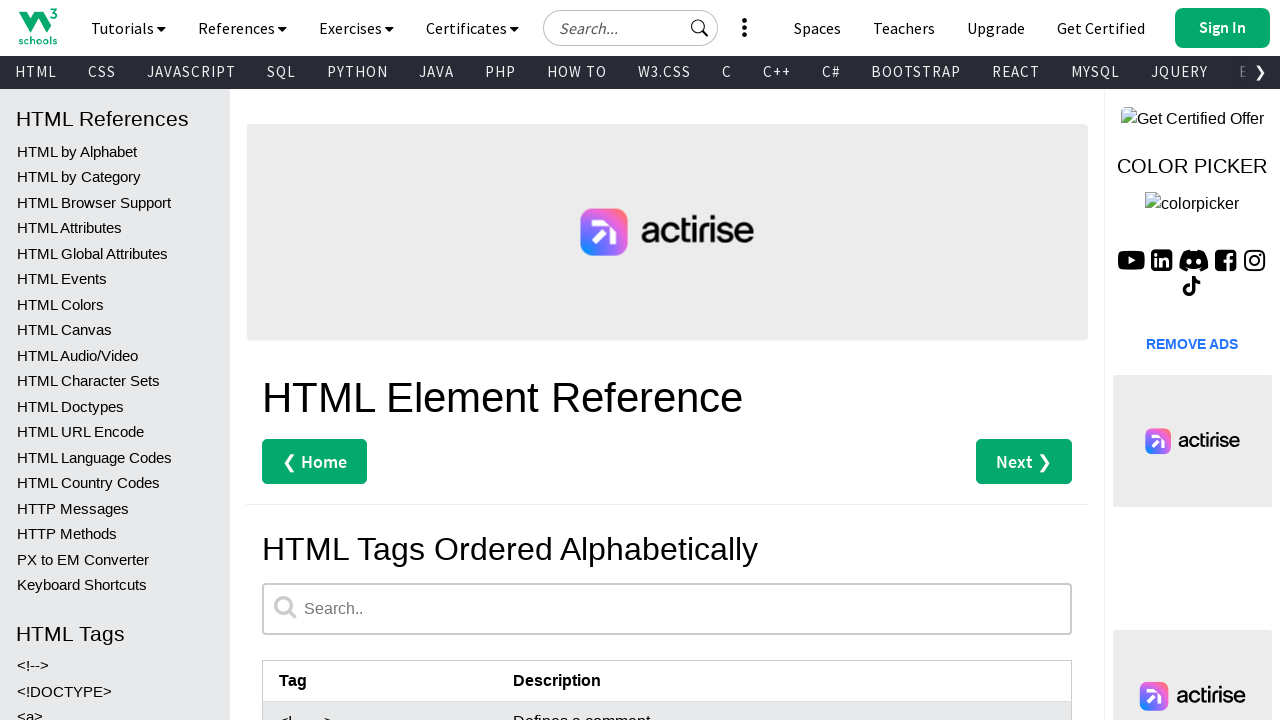

Verified tag and description present - <title>: Defines a title for the document
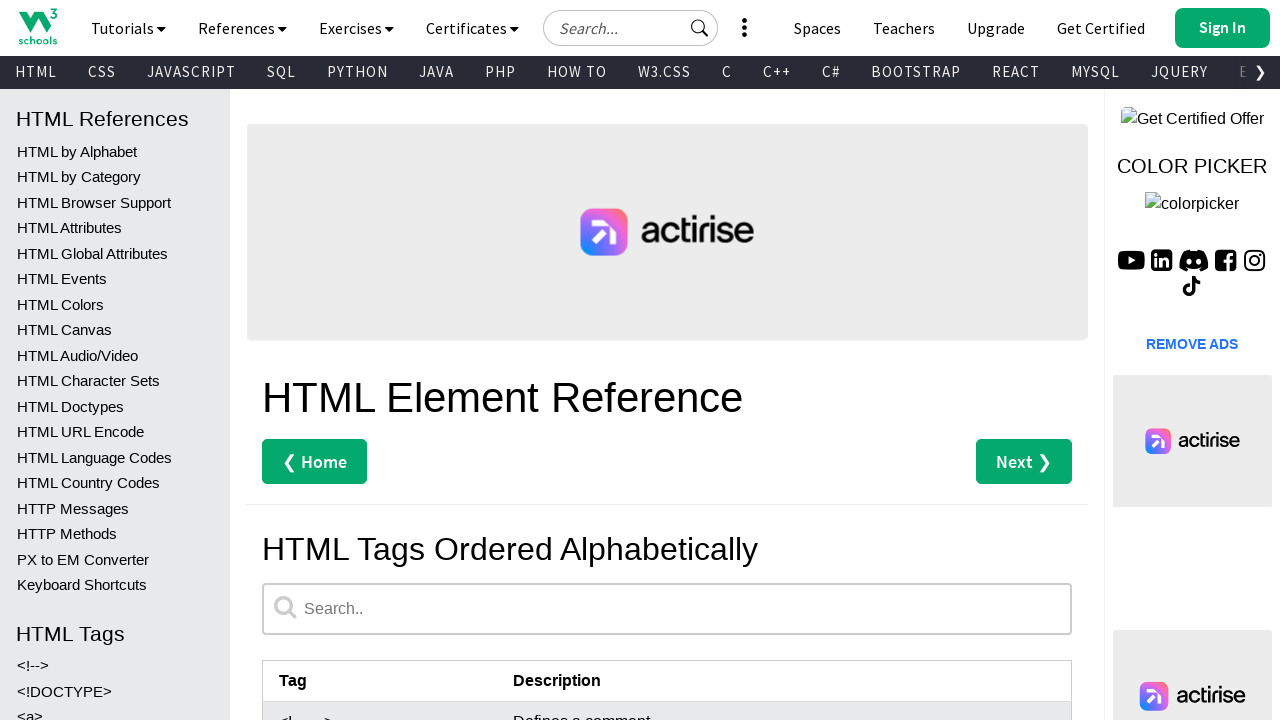

Retrieved tag name from row 116: <tr>
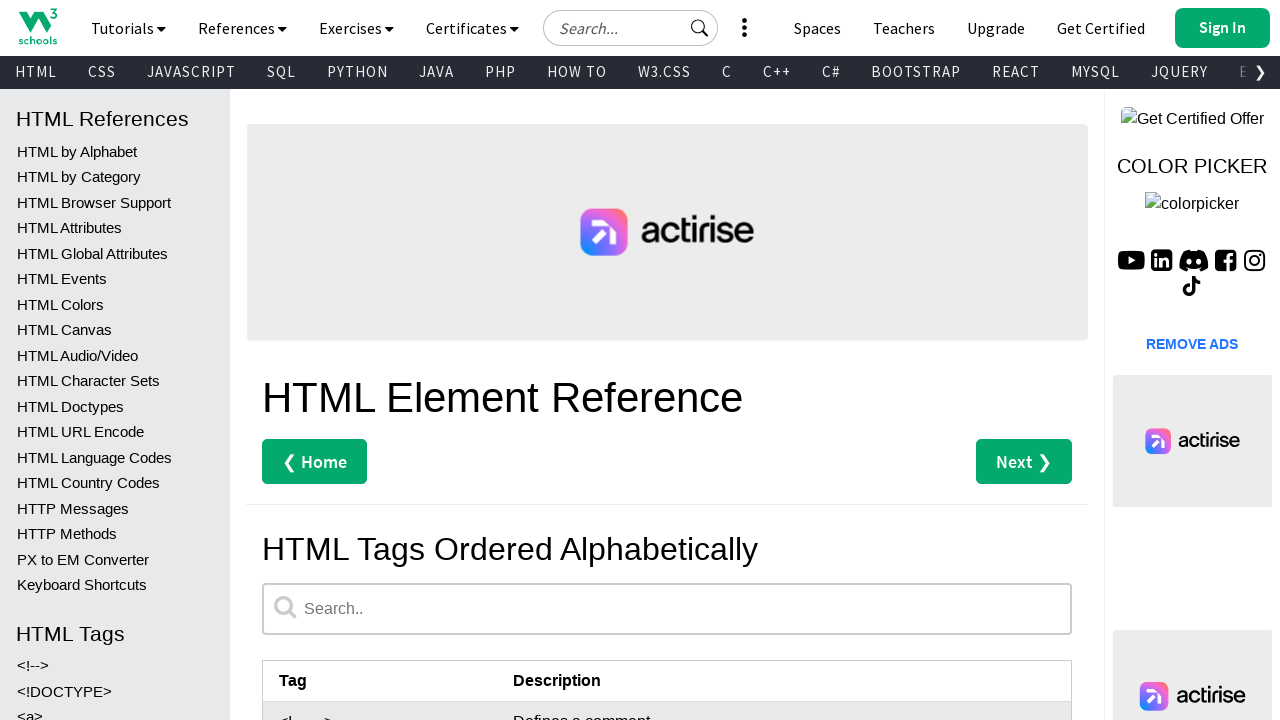

Retrieved description from row 116: Defines a row in a table
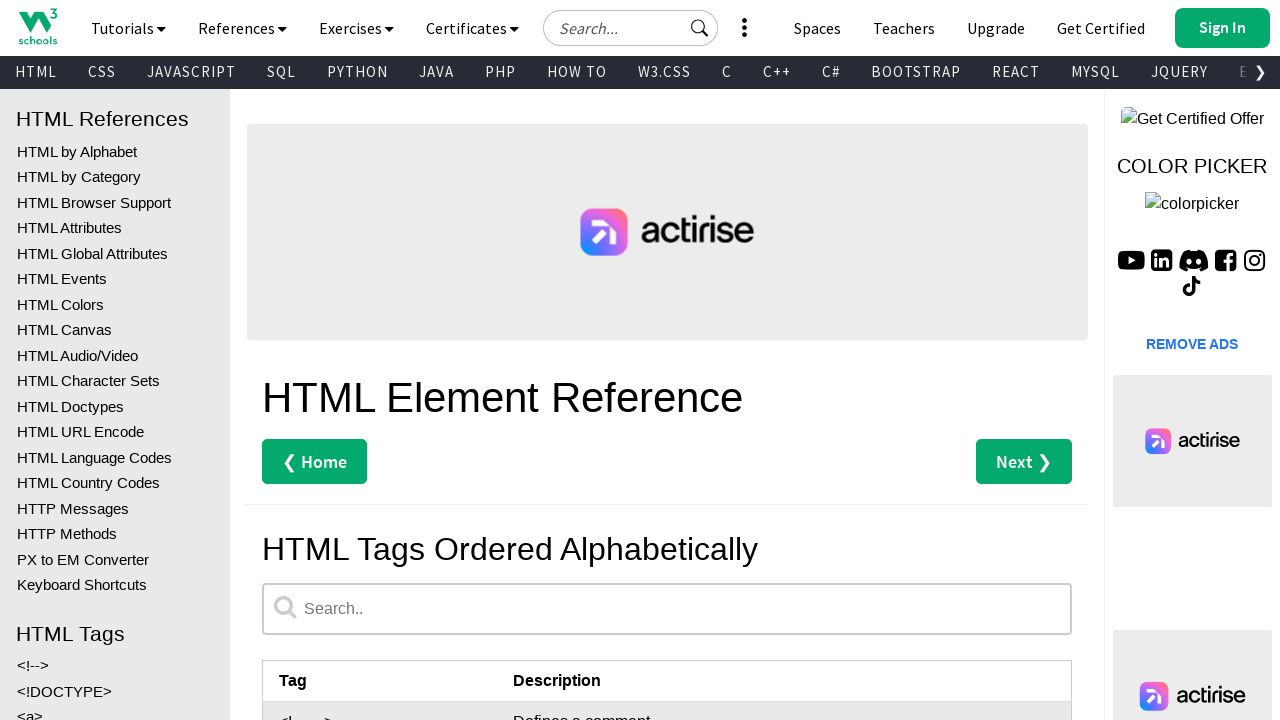

Verified tag and description present - <tr>: Defines a row in a table
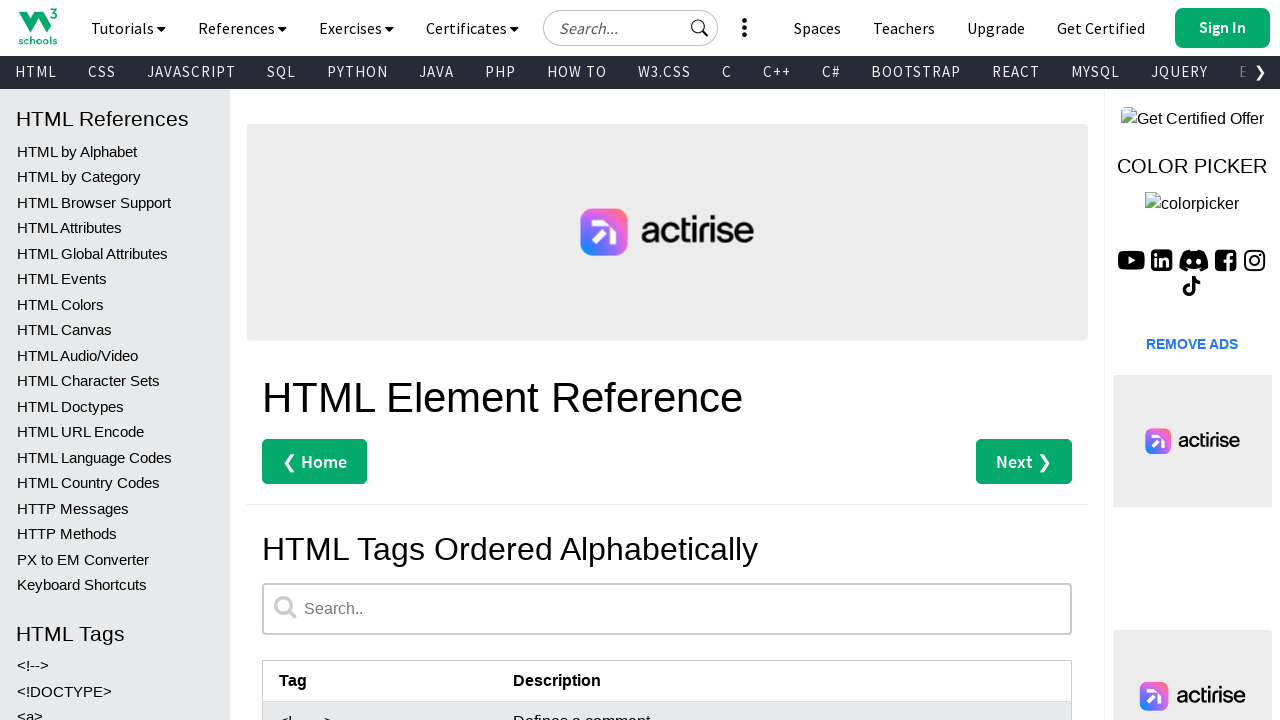

Retrieved tag name from row 117: <track>
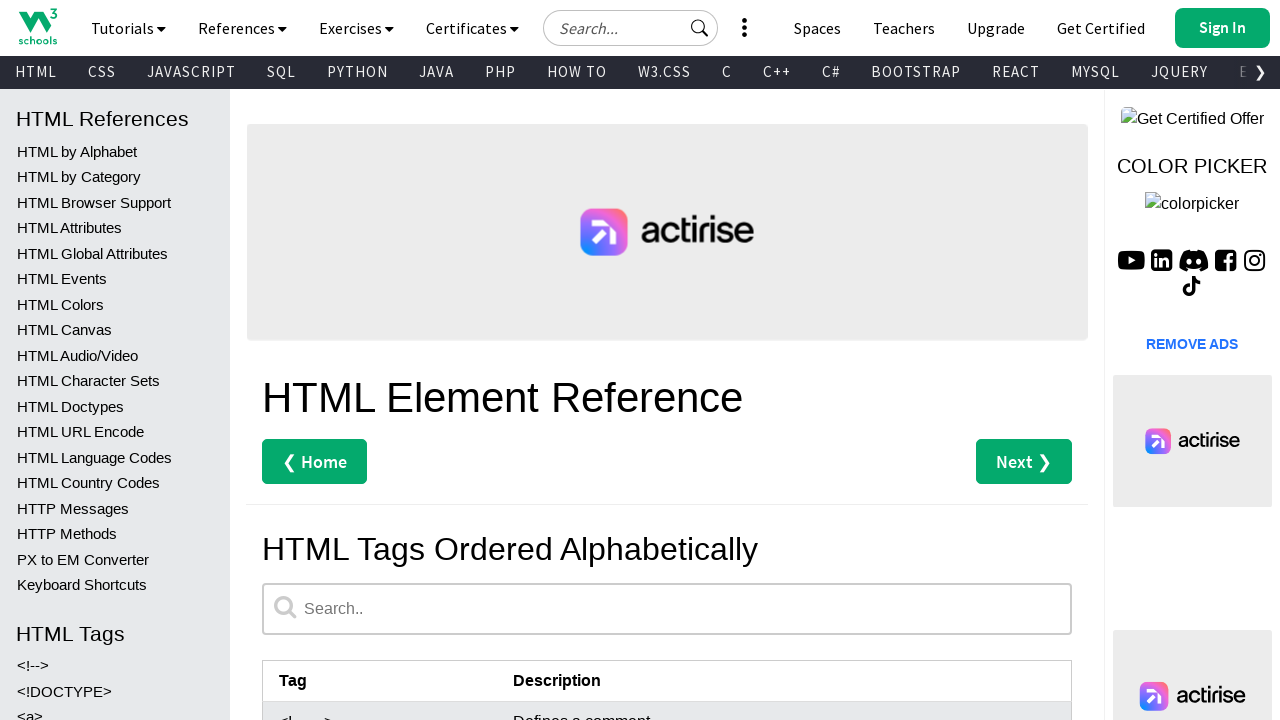

Retrieved description from row 117: Defines text tracks for media elements (<video> and <audio>)
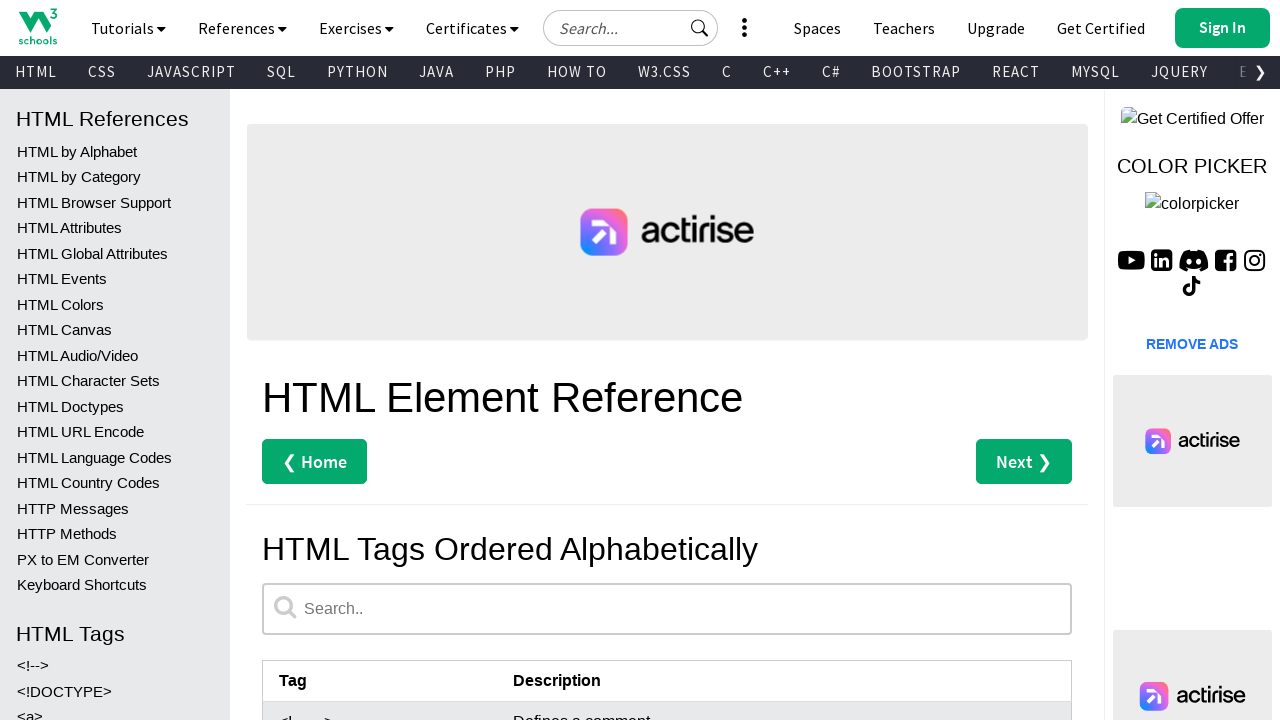

Verified tag and description present - <track>: Defines text tracks for media elements (<video> and <audio>)
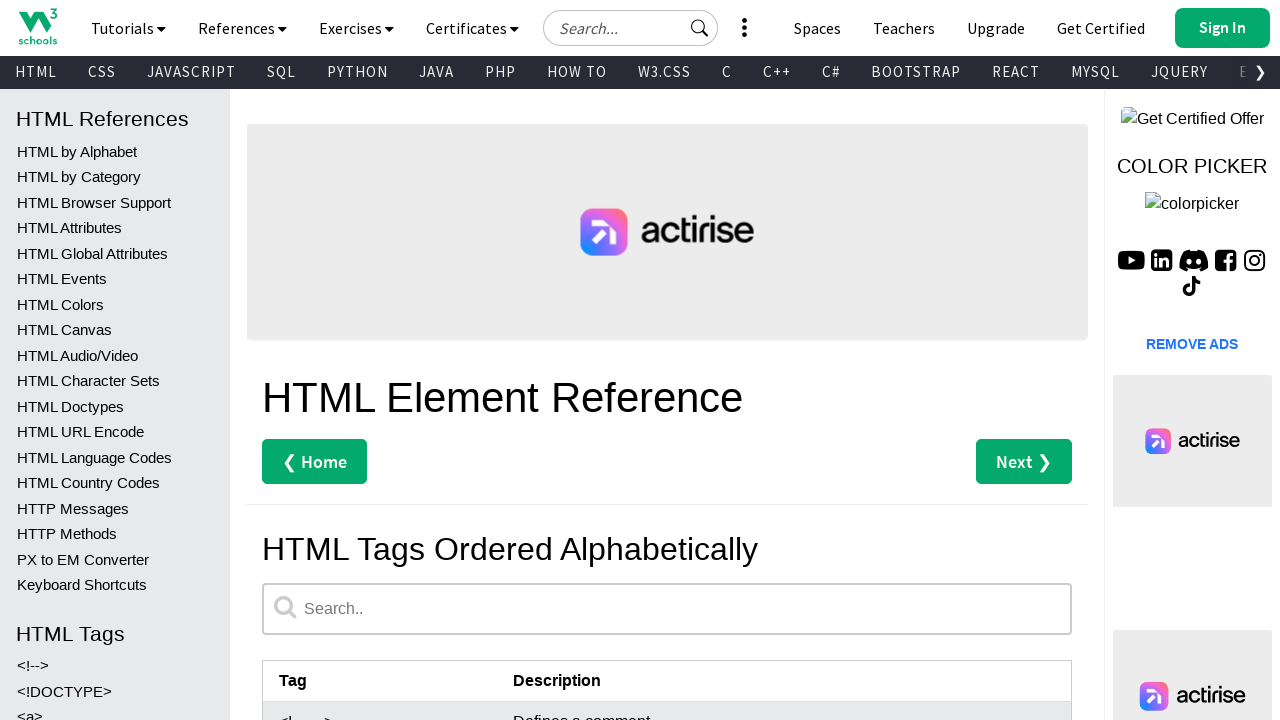

Retrieved tag name from row 118: <tt>
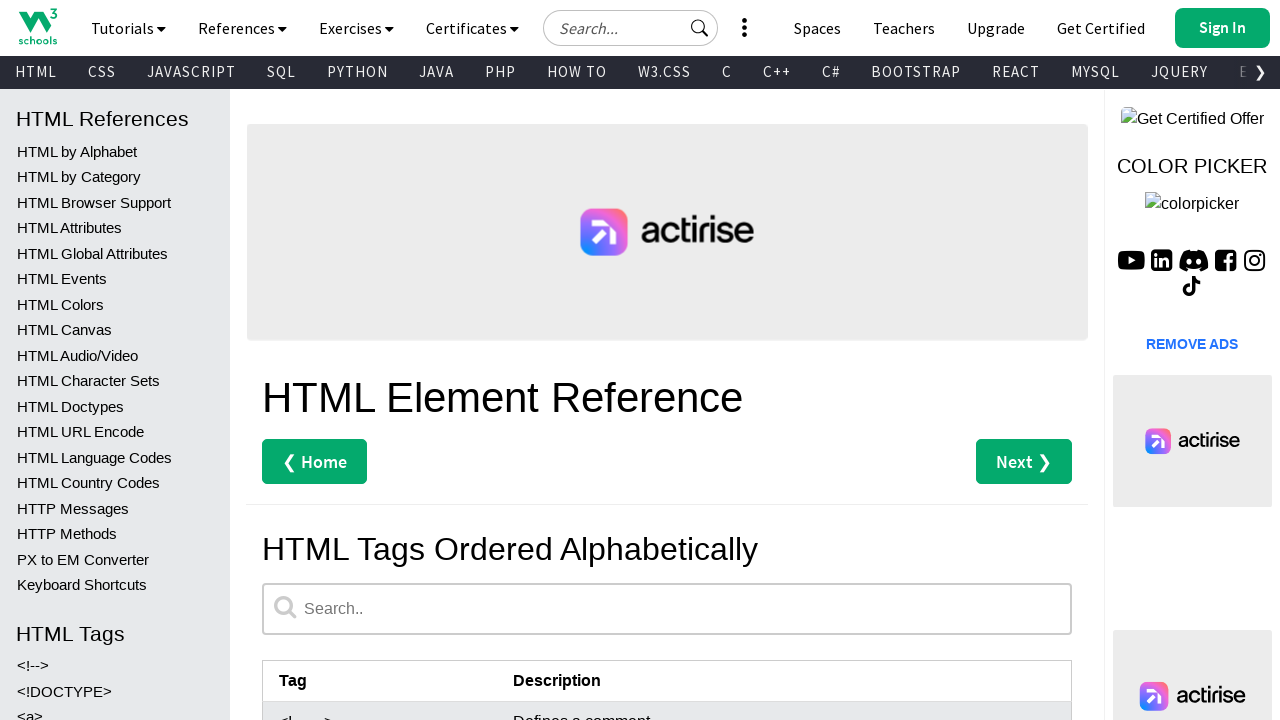

Retrieved description from row 118: Not supported in HTML5. Use CSS instead.Defines teletype text
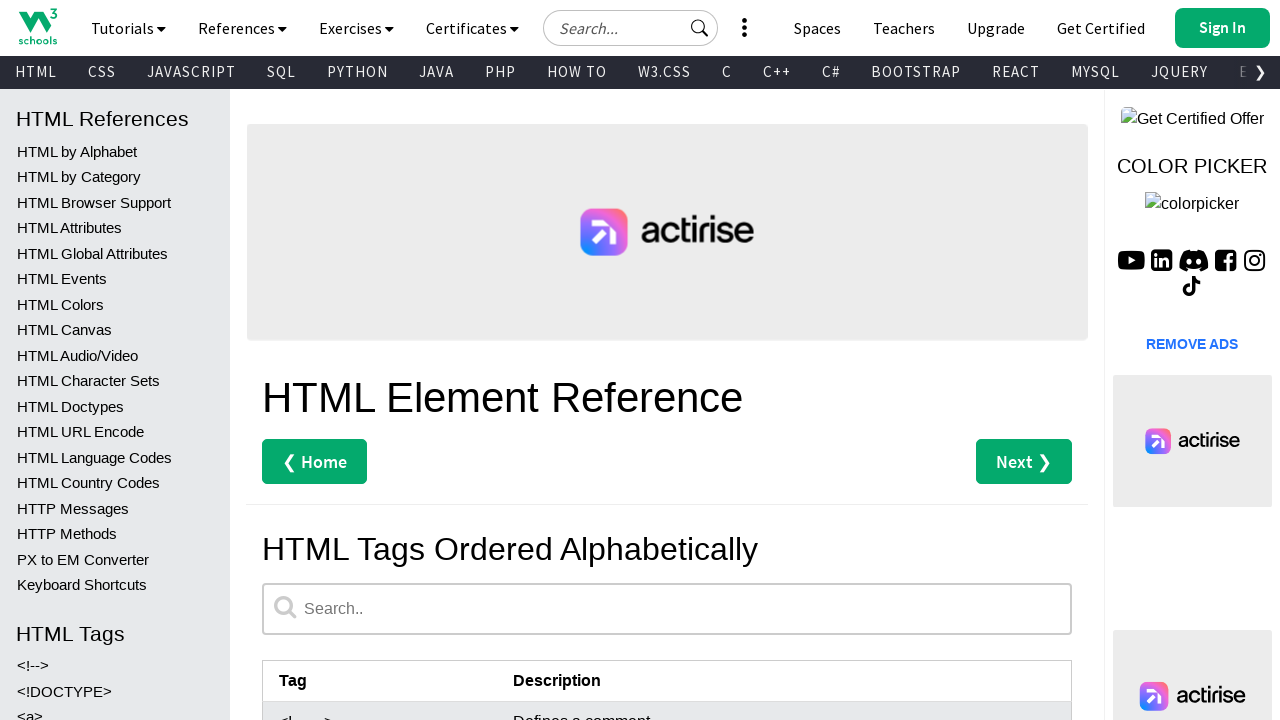

Verified tag and description present - <tt>: Not supported in HTML5. Use CSS instead.Defines teletype text
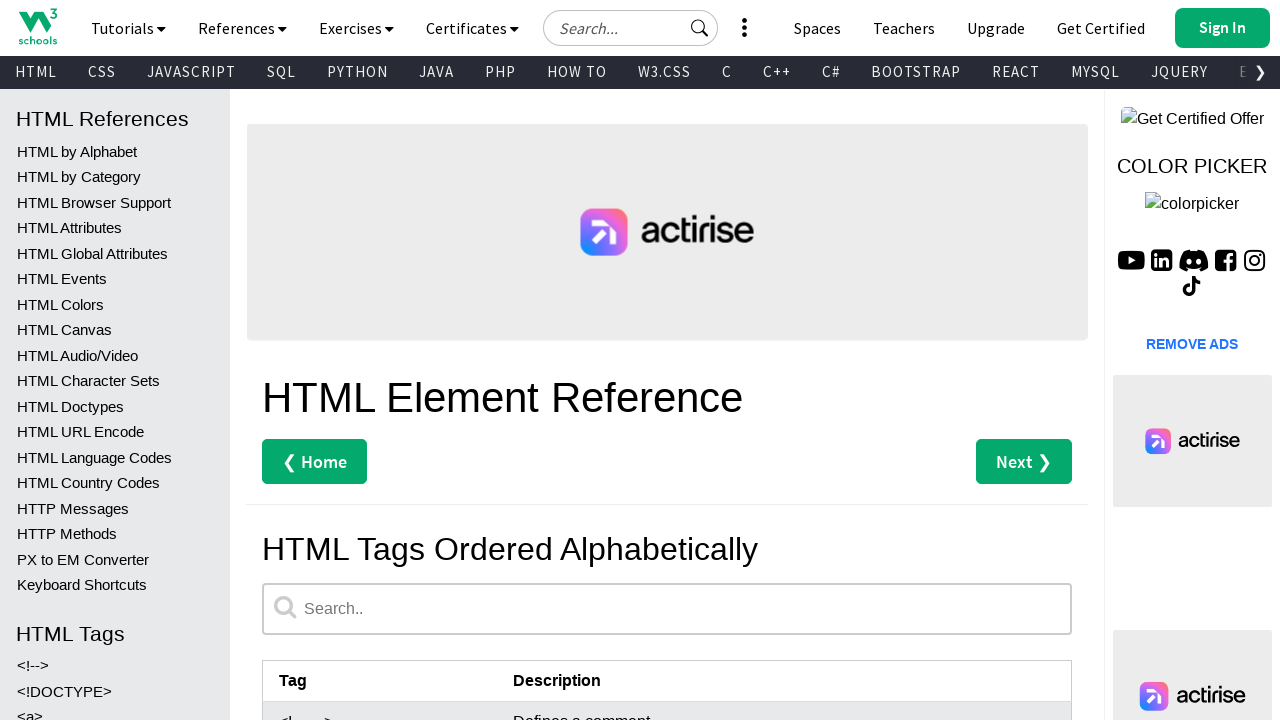

Retrieved tag name from row 119: <u>
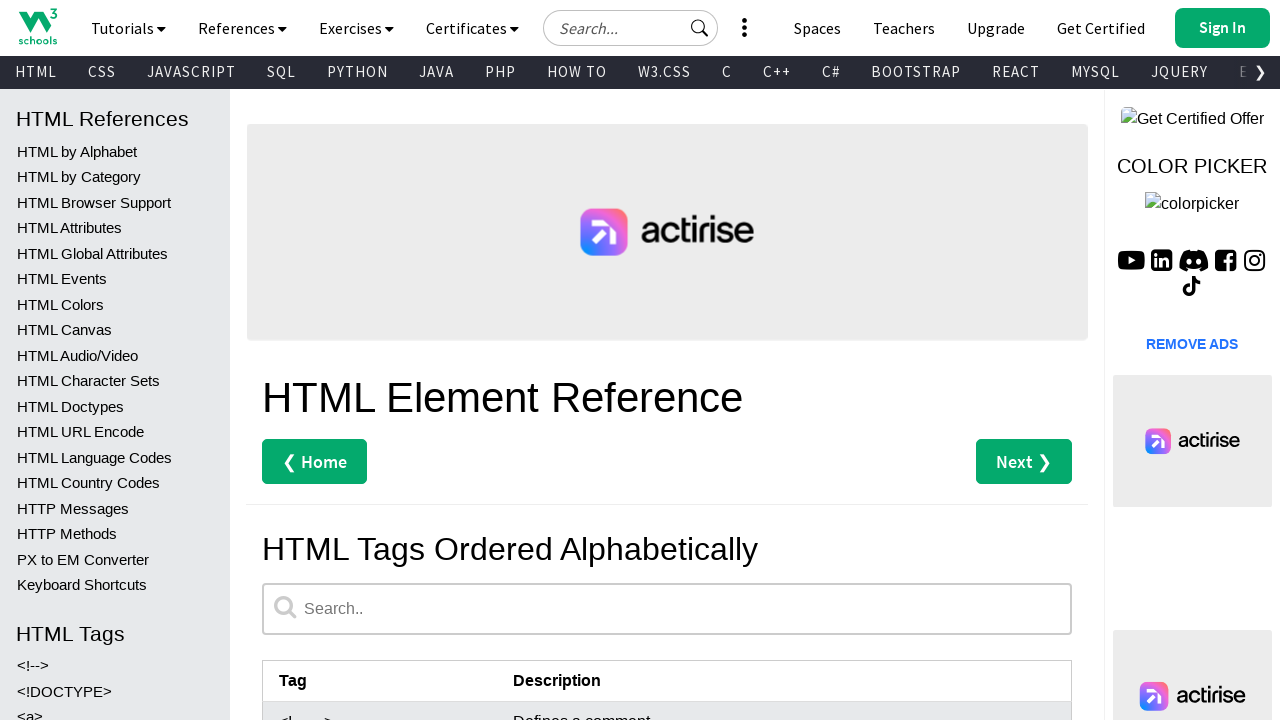

Retrieved description from row 119: Defines some text that is unarticulated and styled differently from normal 
text
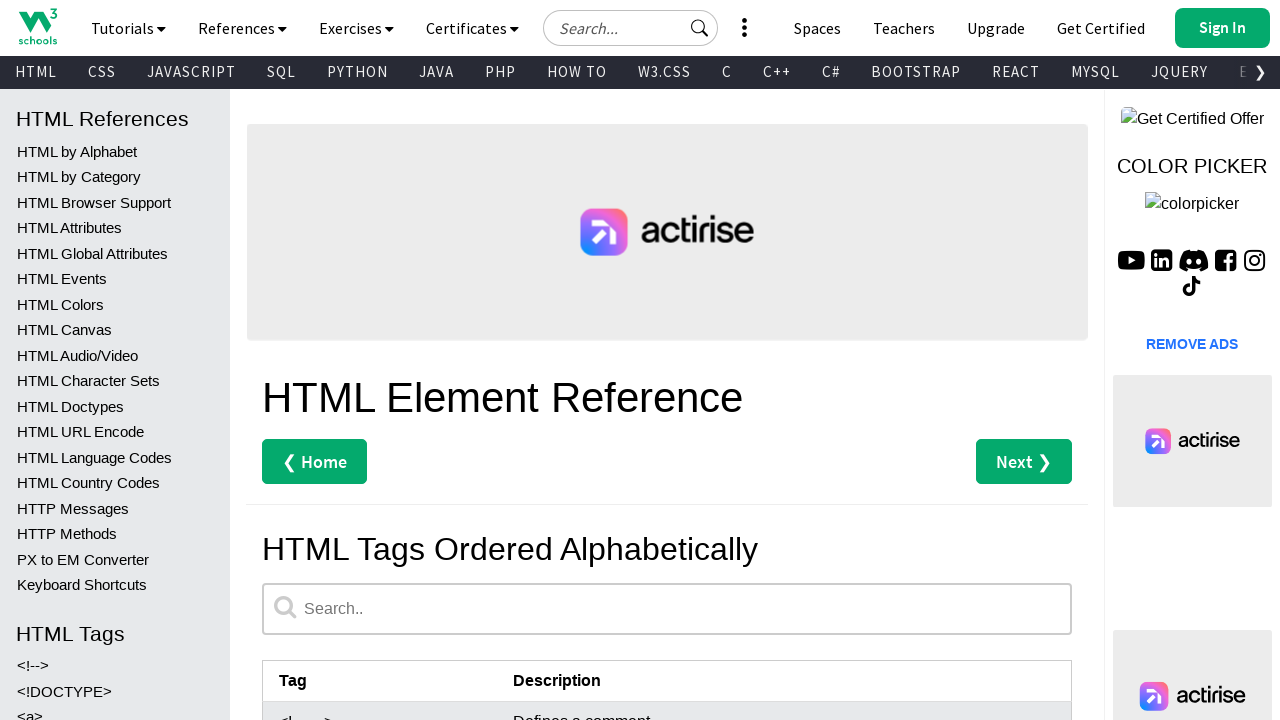

Verified tag and description present - <u>: Defines some text that is unarticulated and styled differently from normal 
text
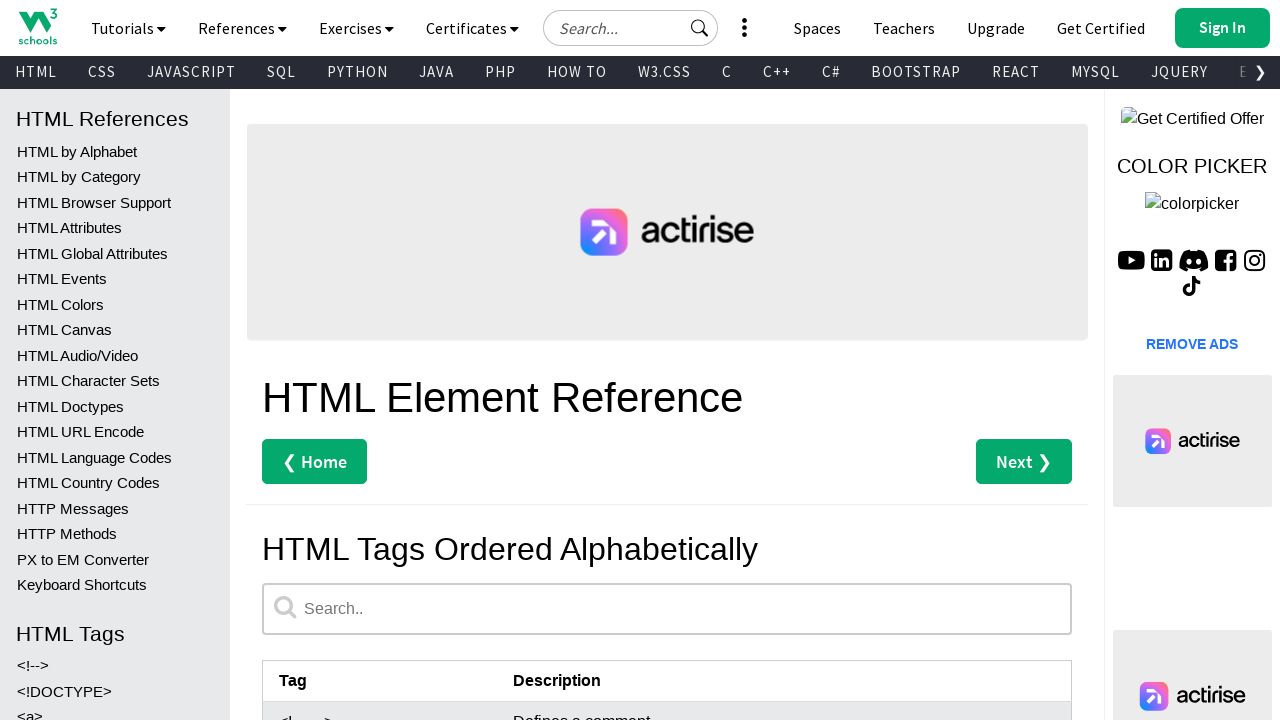

Retrieved tag name from row 120: <ul>
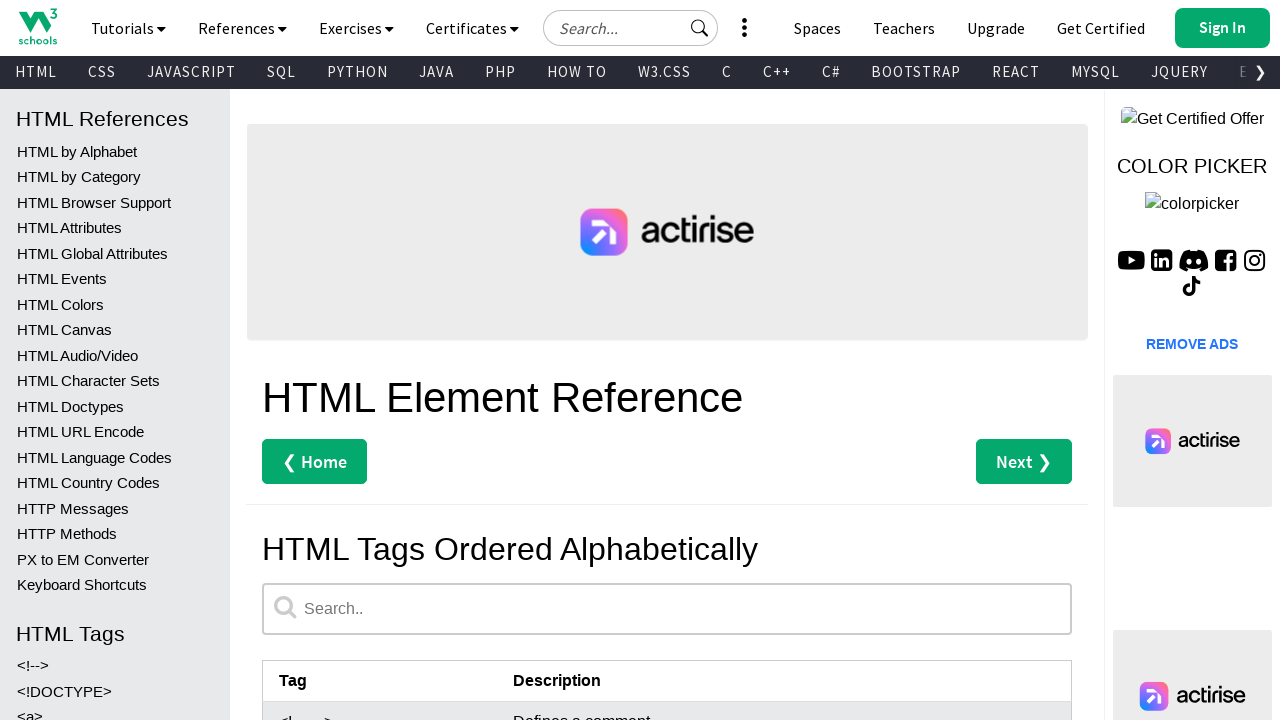

Retrieved description from row 120: Defines an unordered list
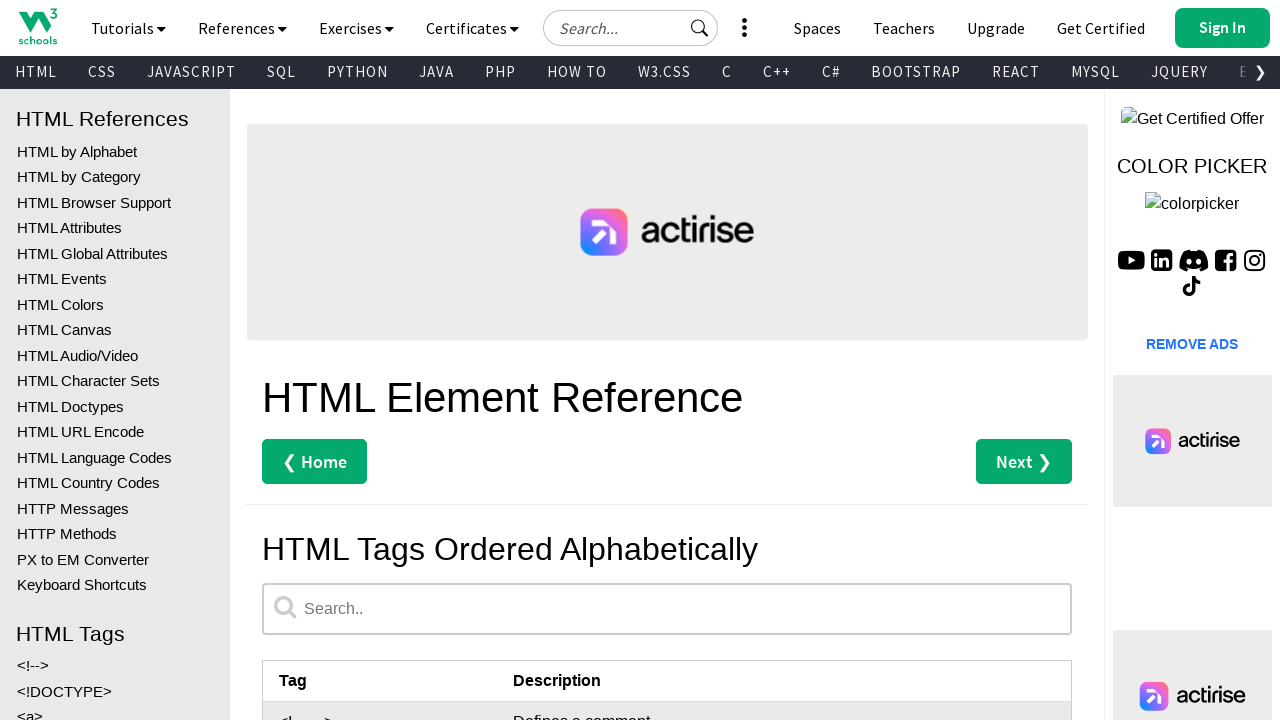

Verified tag and description present - <ul>: Defines an unordered list
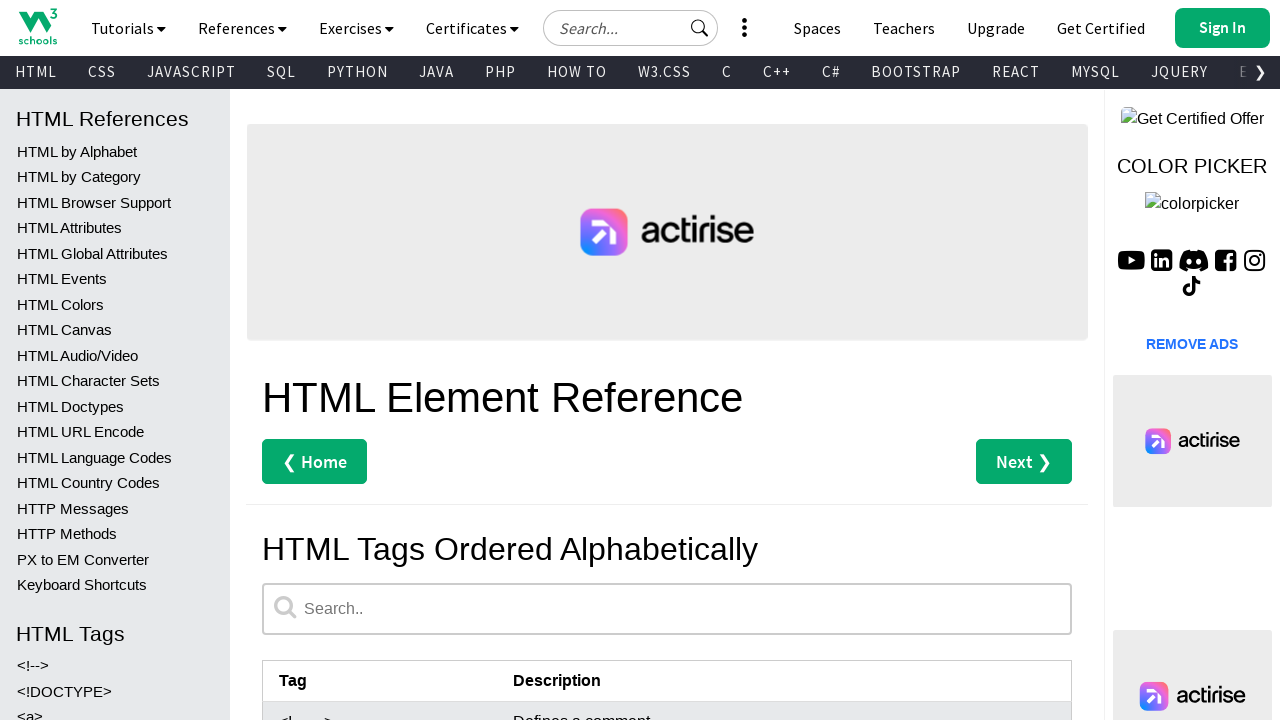

Retrieved tag name from row 121: <var>
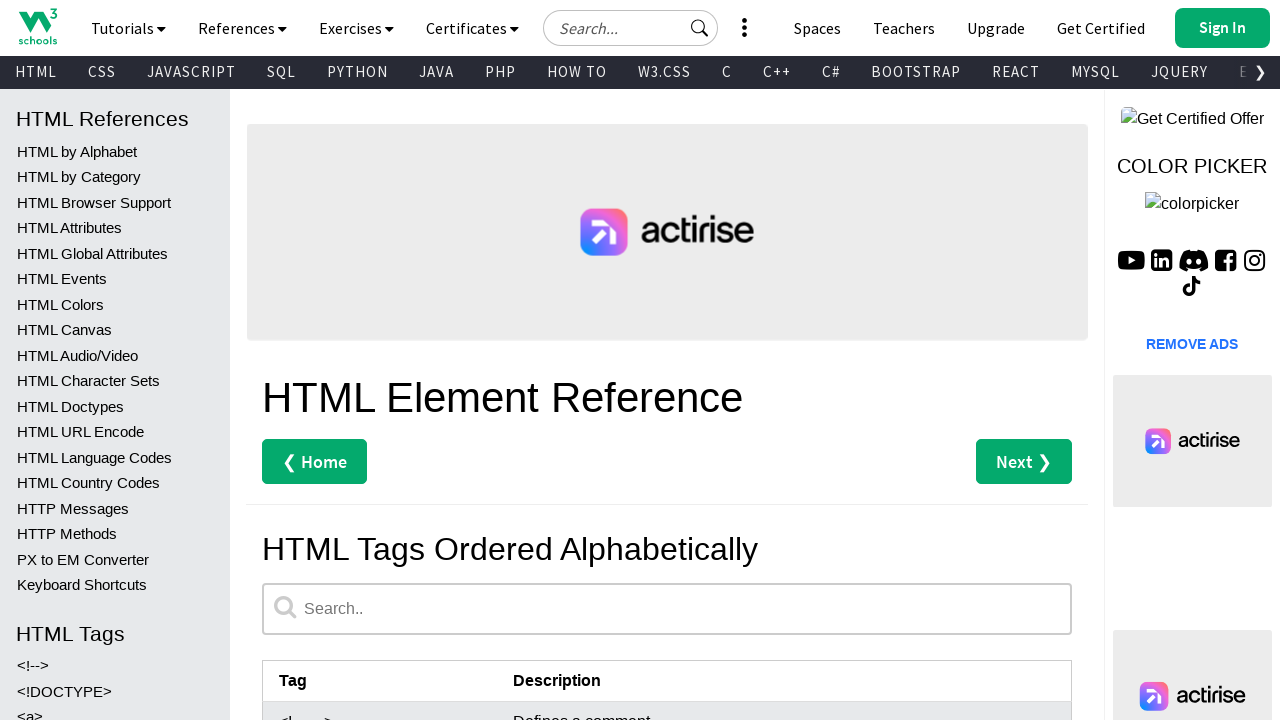

Retrieved description from row 121: Defines a variable
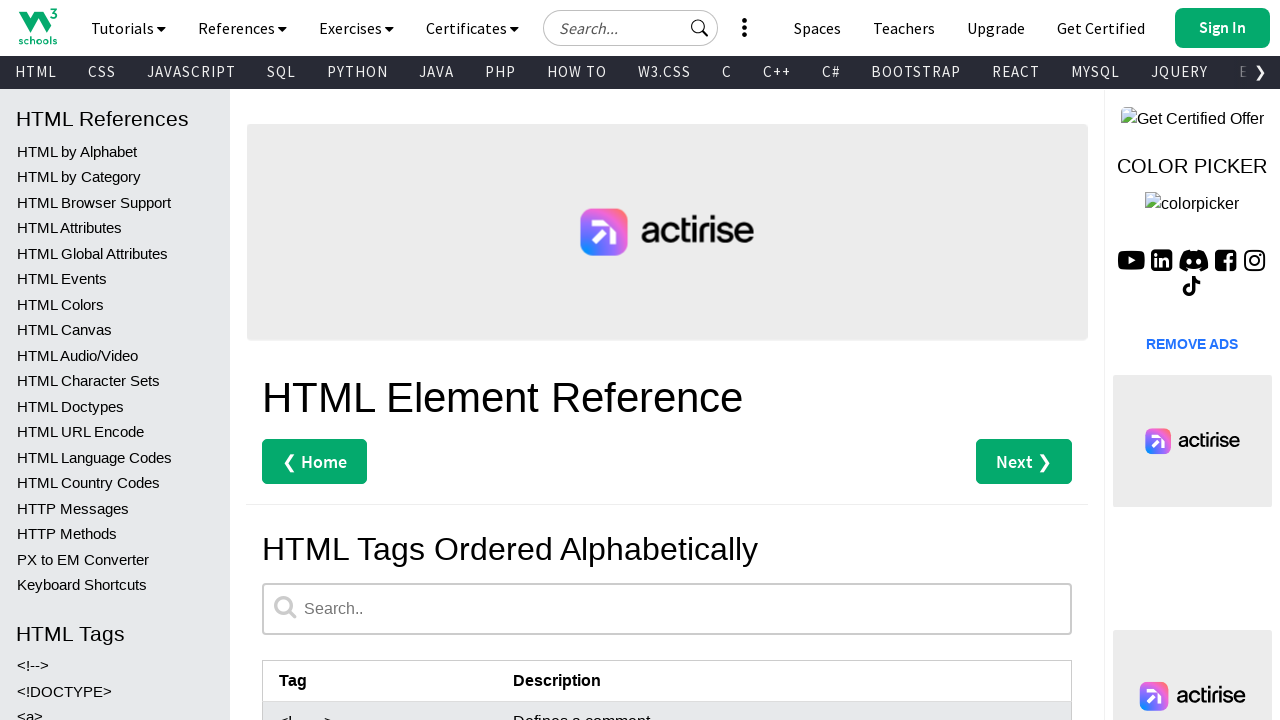

Verified tag and description present - <var>: Defines a variable
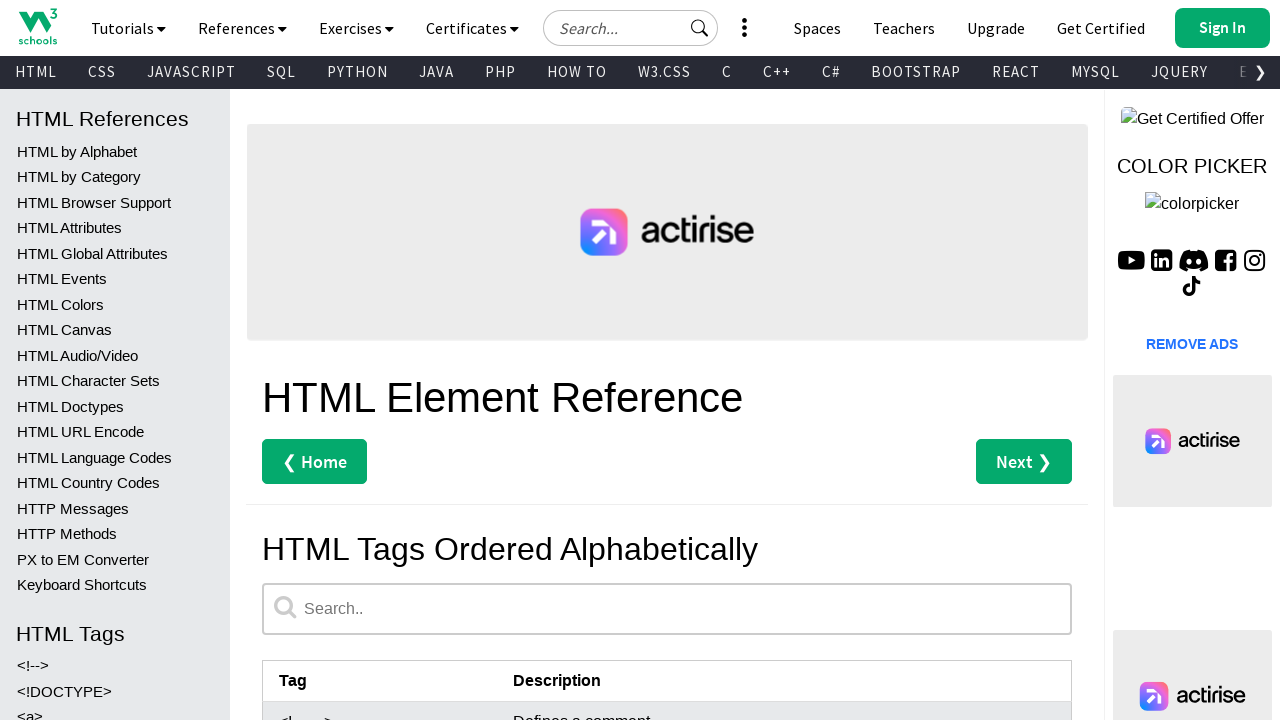

Retrieved tag name from row 122: <video>
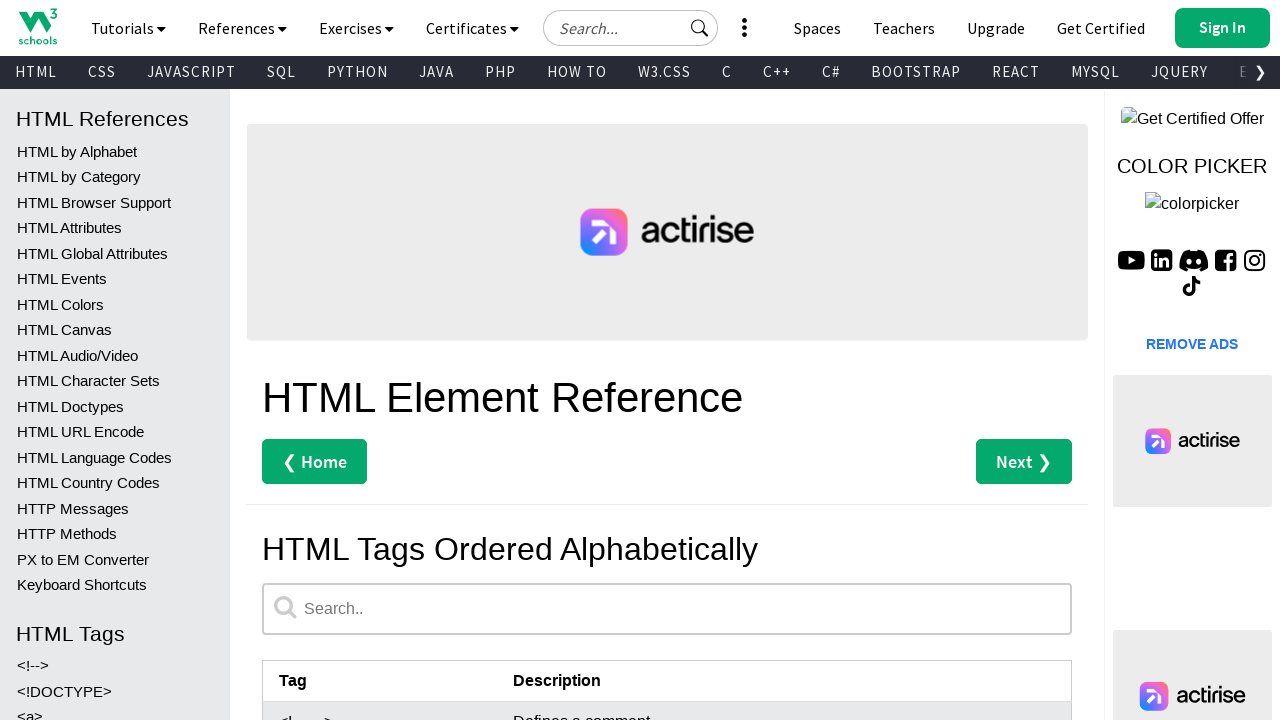

Retrieved description from row 122: Defines embedded video content
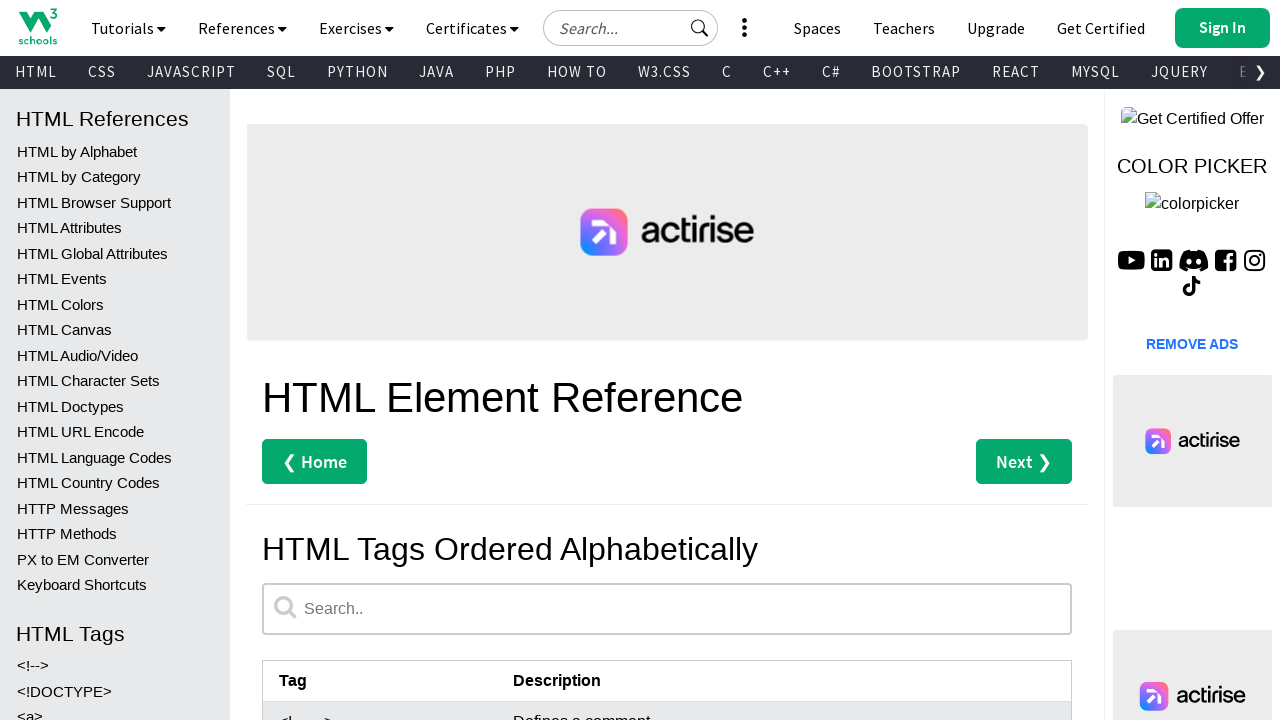

Verified tag and description present - <video>: Defines embedded video content
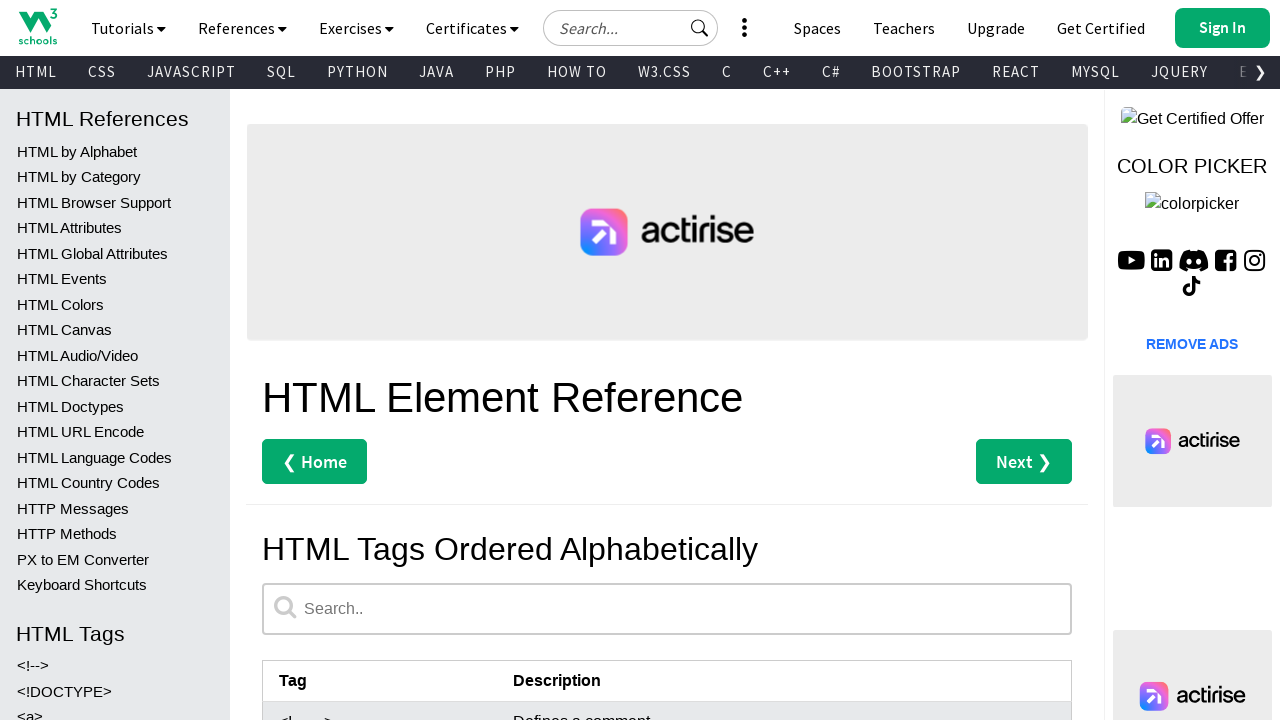

Retrieved tag name from row 123: <wbr>
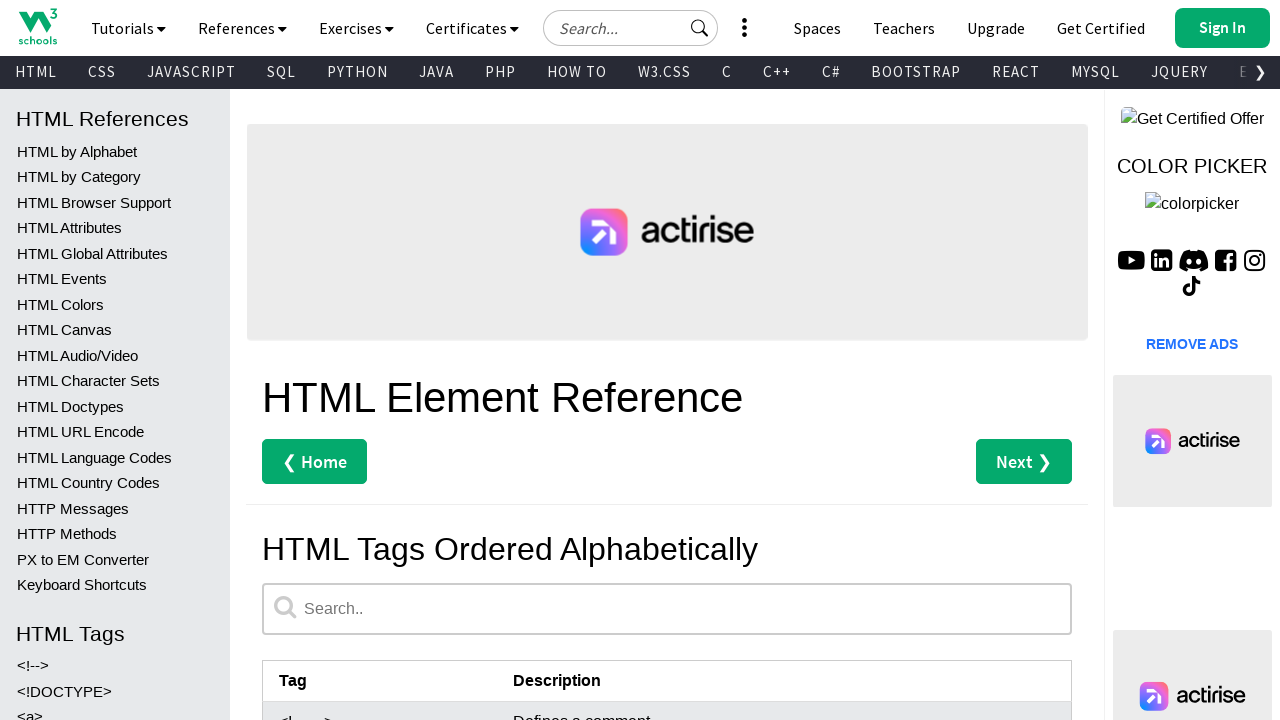

Retrieved description from row 123: Defines a possible line-break
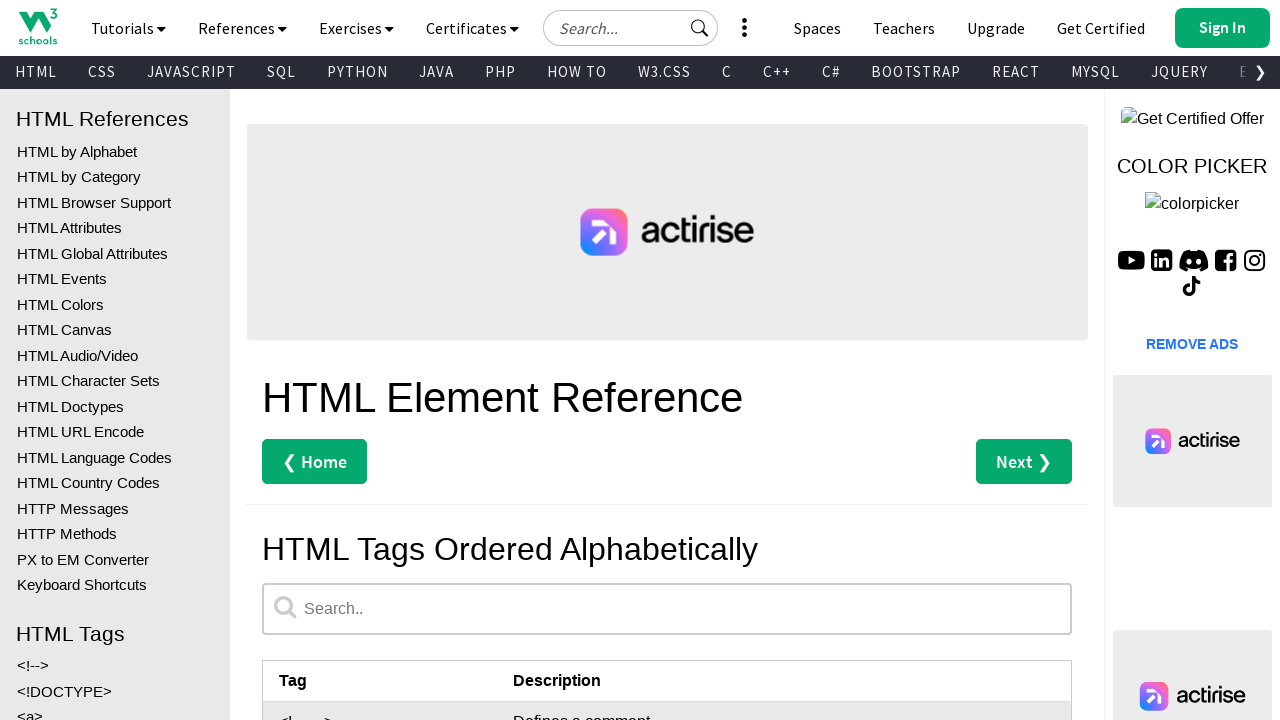

Verified tag and description present - <wbr>: Defines a possible line-break
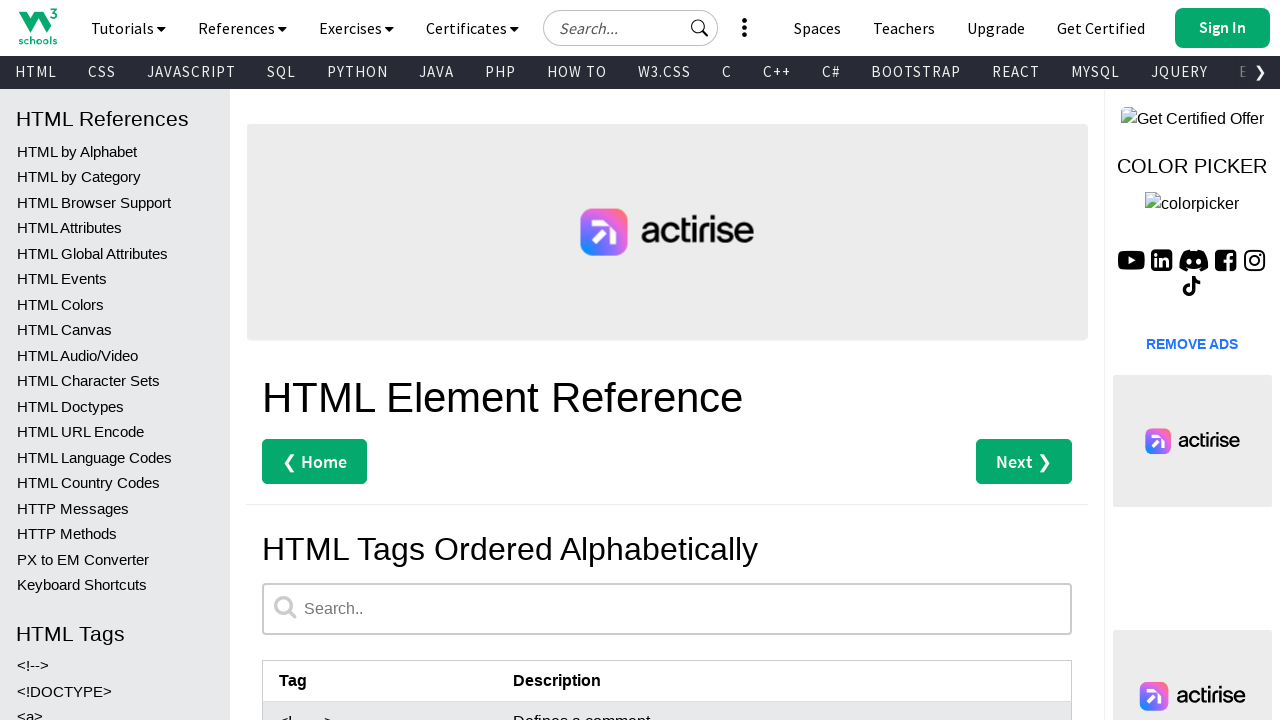

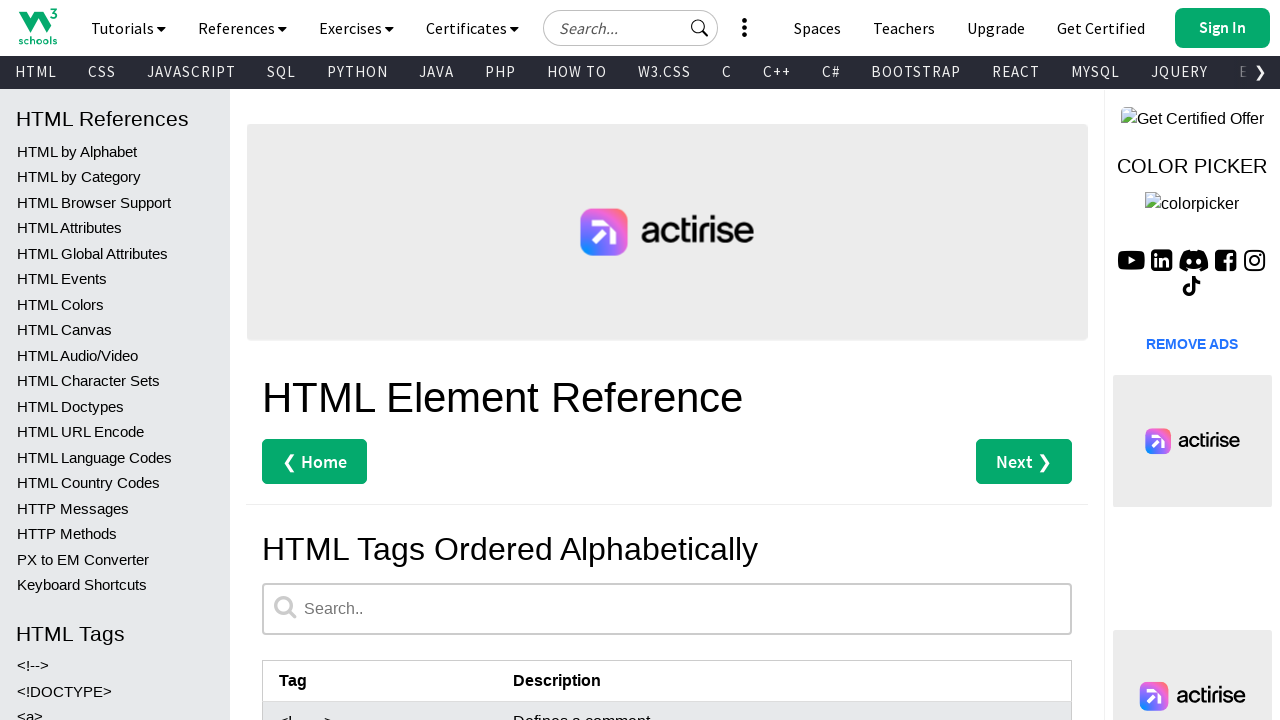